Tests a Todo page by adding 100 todo items with sequential numbering, then deleting all odd-numbered todos by clicking their delete buttons.

Starting URL: https://material.playwrightvn.com/

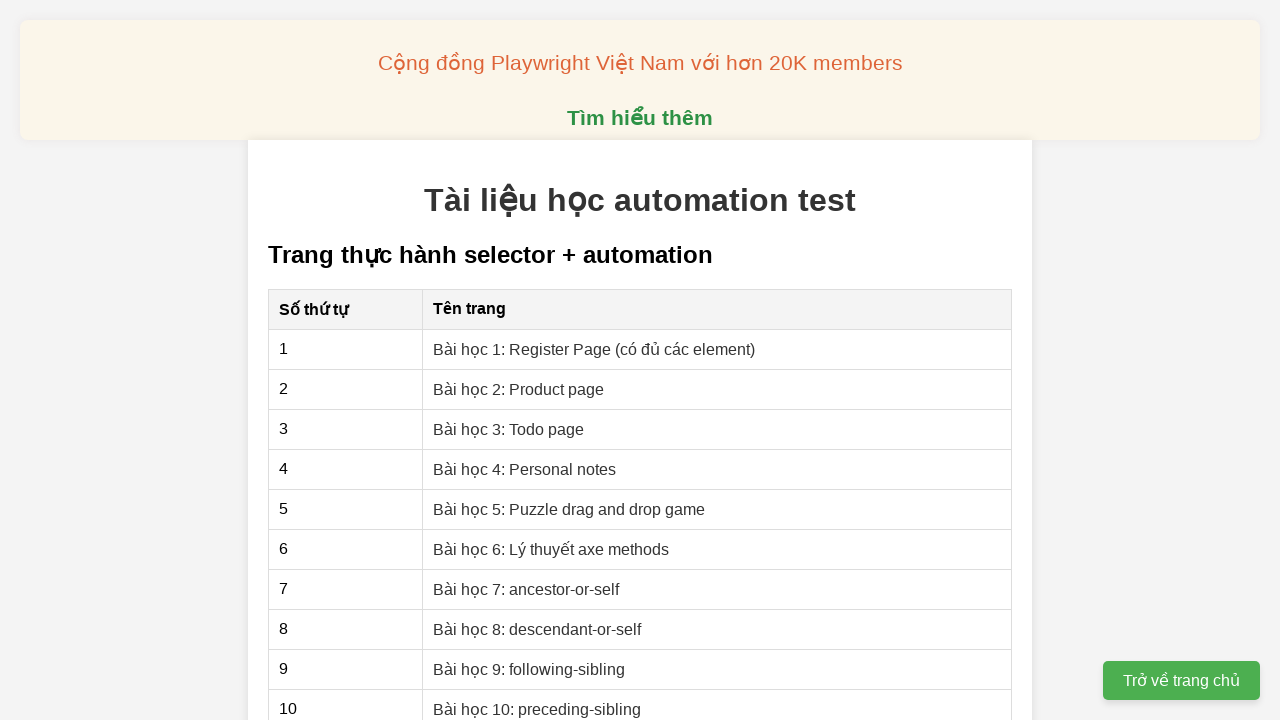

Clicked on 'Bài học 3: Todo page' link at (509, 429) on a[href="03-xpath-todo-list.html"]
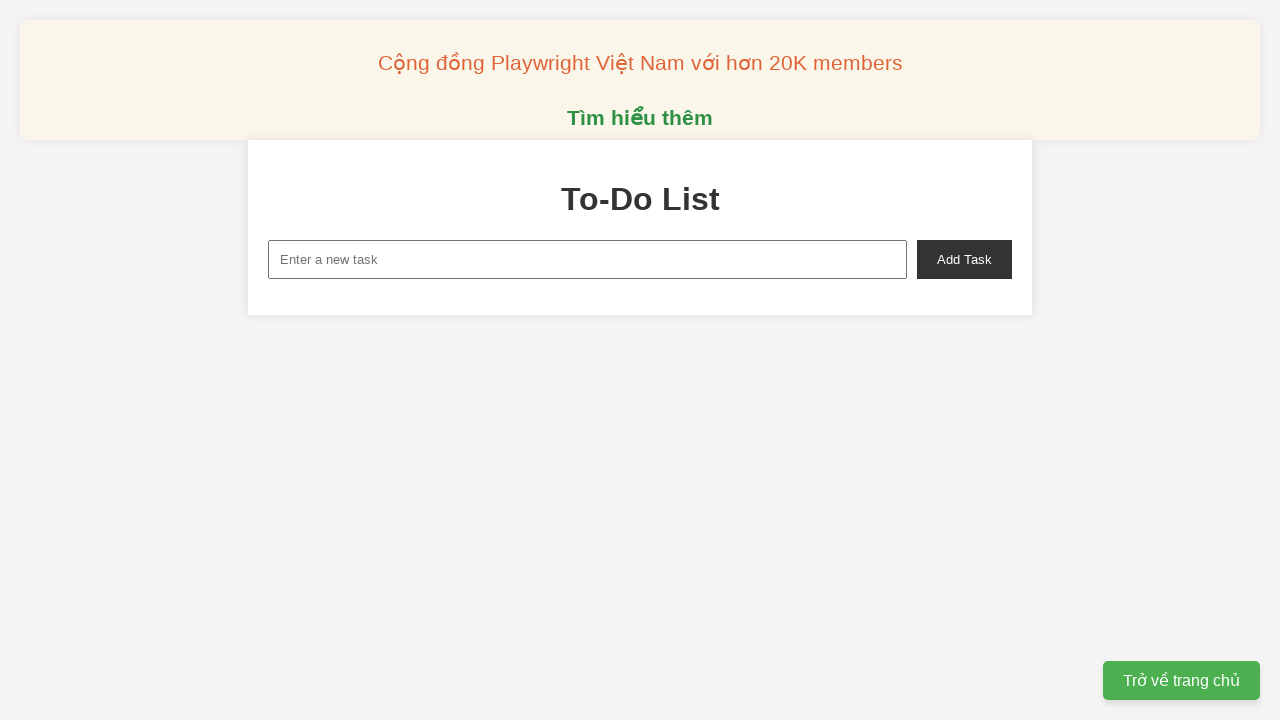

Todo page loaded and input field appeared
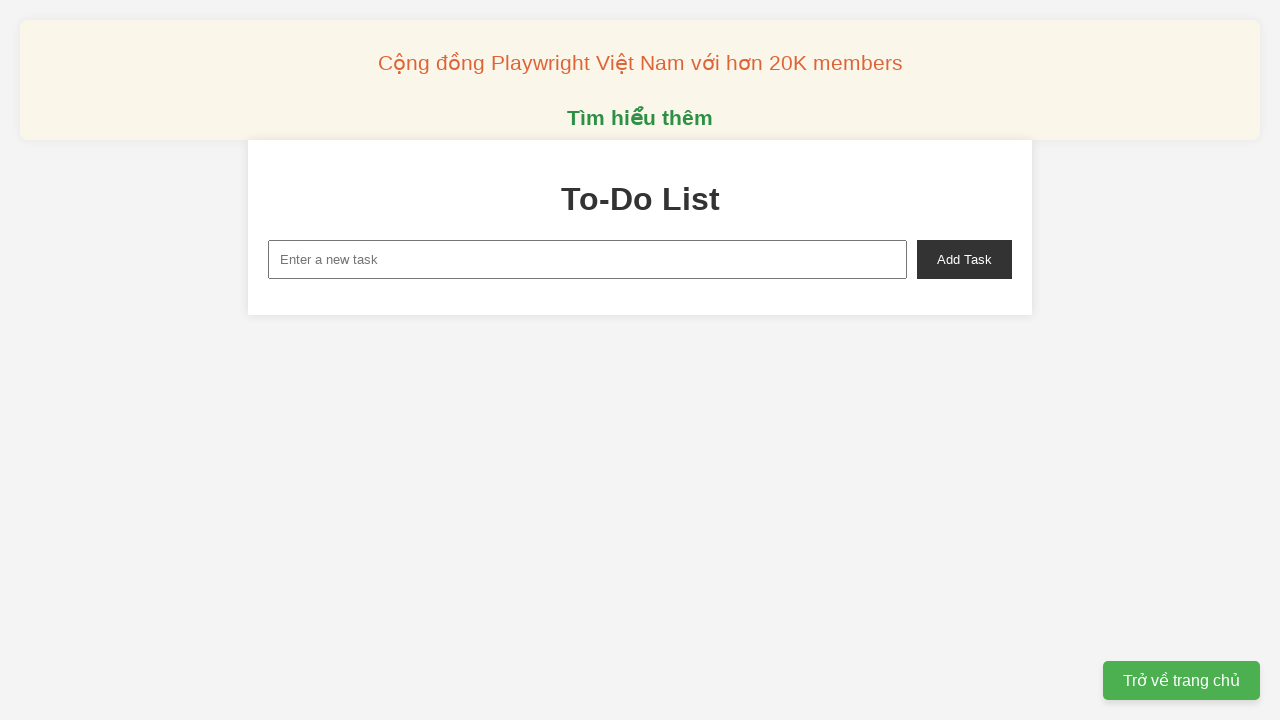

Filled input field with 'Todo 1' on input#new-task
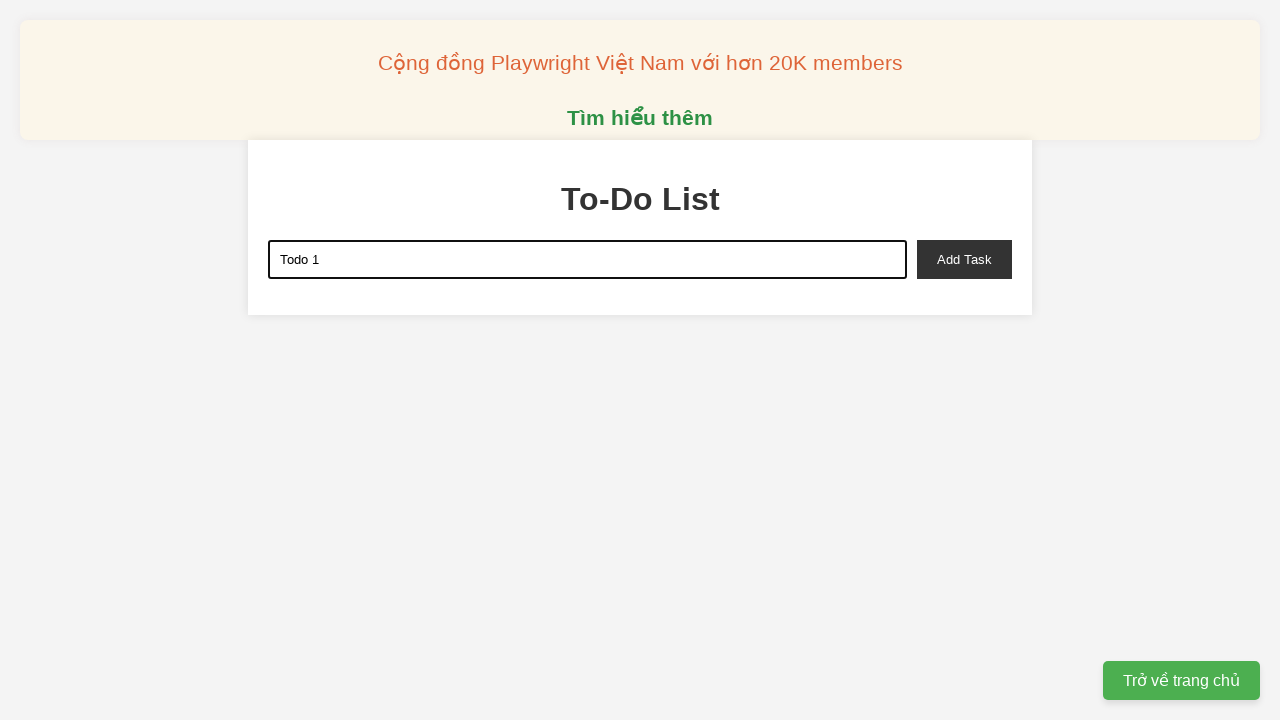

Clicked add button to create 'Todo 1' at (964, 259) on button#add-task
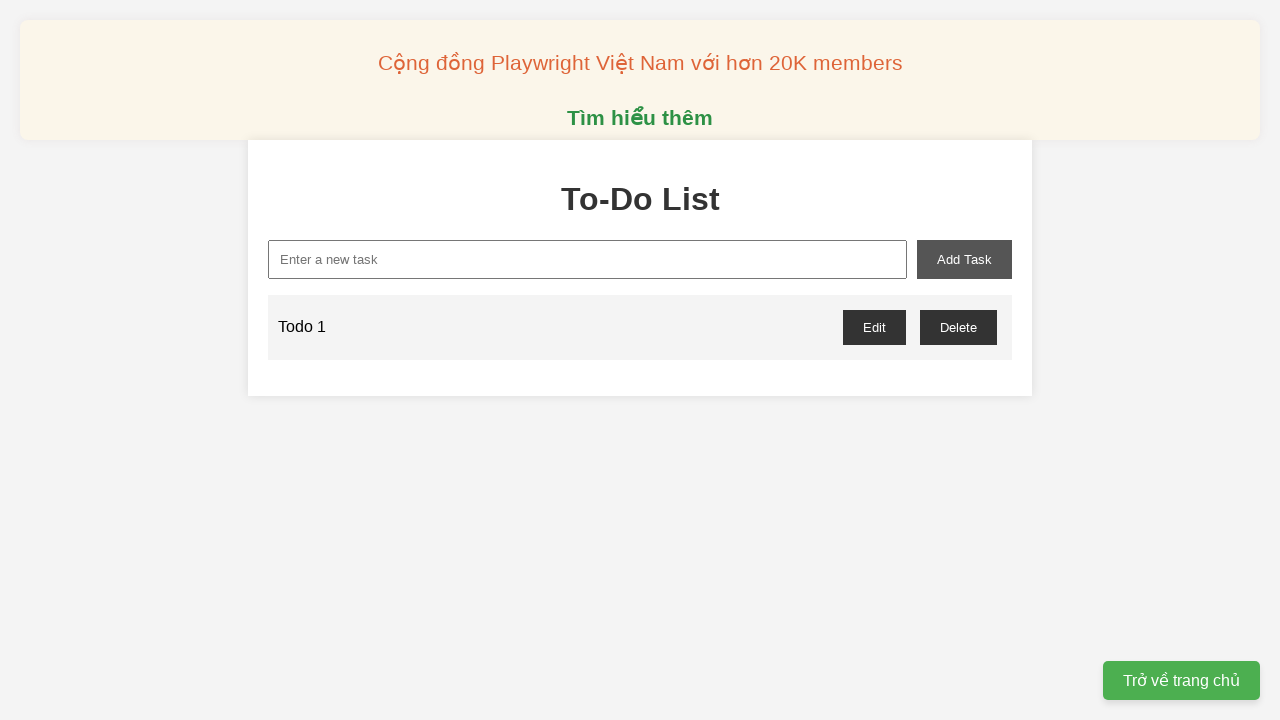

Waited 100ms after adding 'Todo 1'
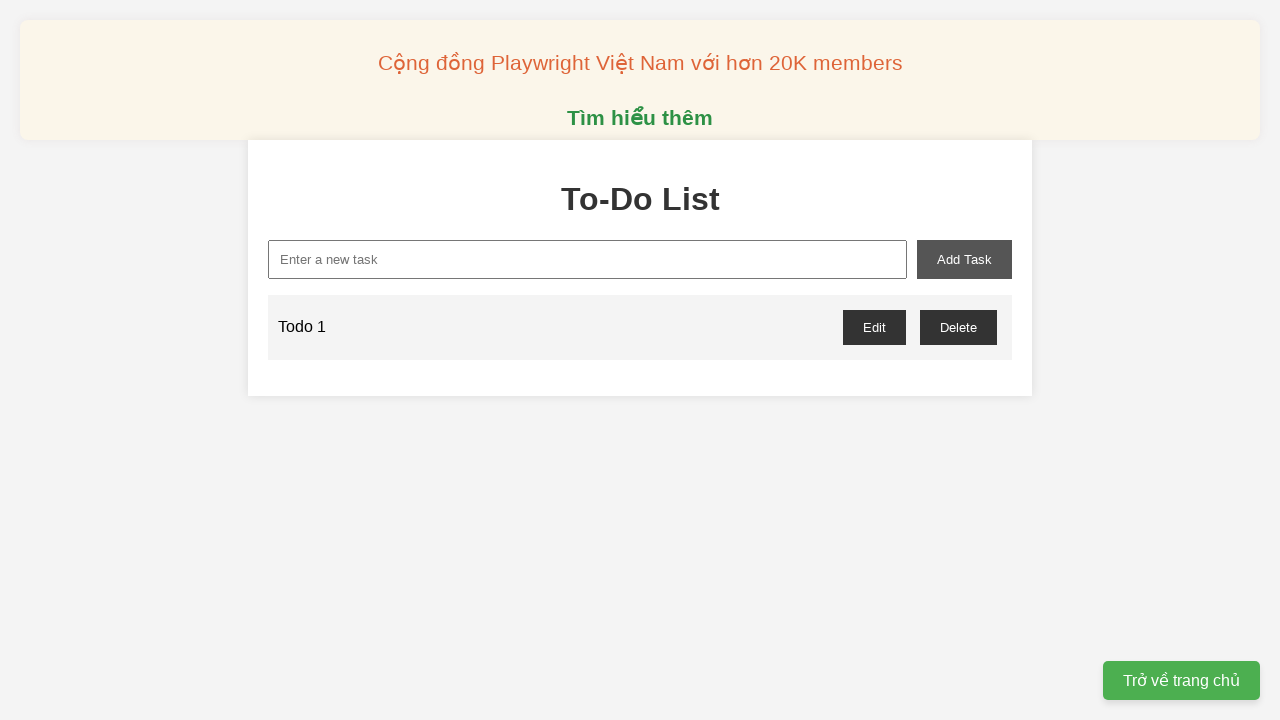

Filled input field with 'Todo 2' on input#new-task
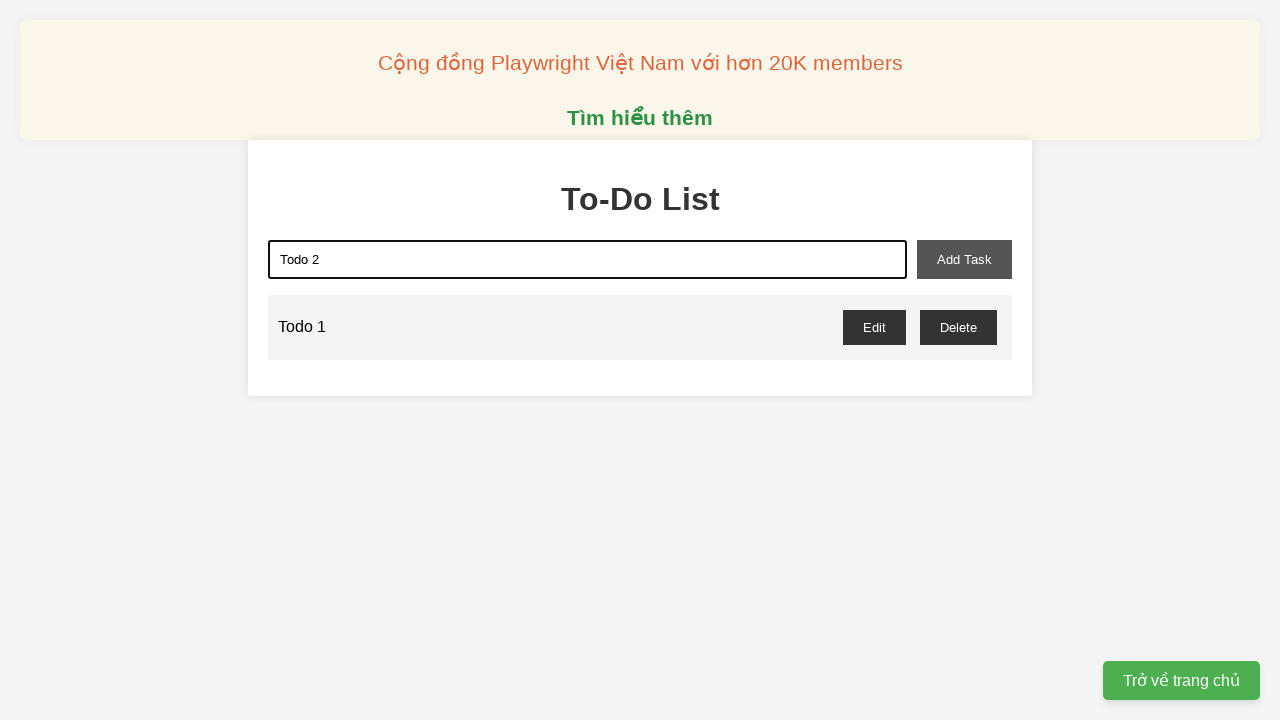

Clicked add button to create 'Todo 2' at (964, 259) on button#add-task
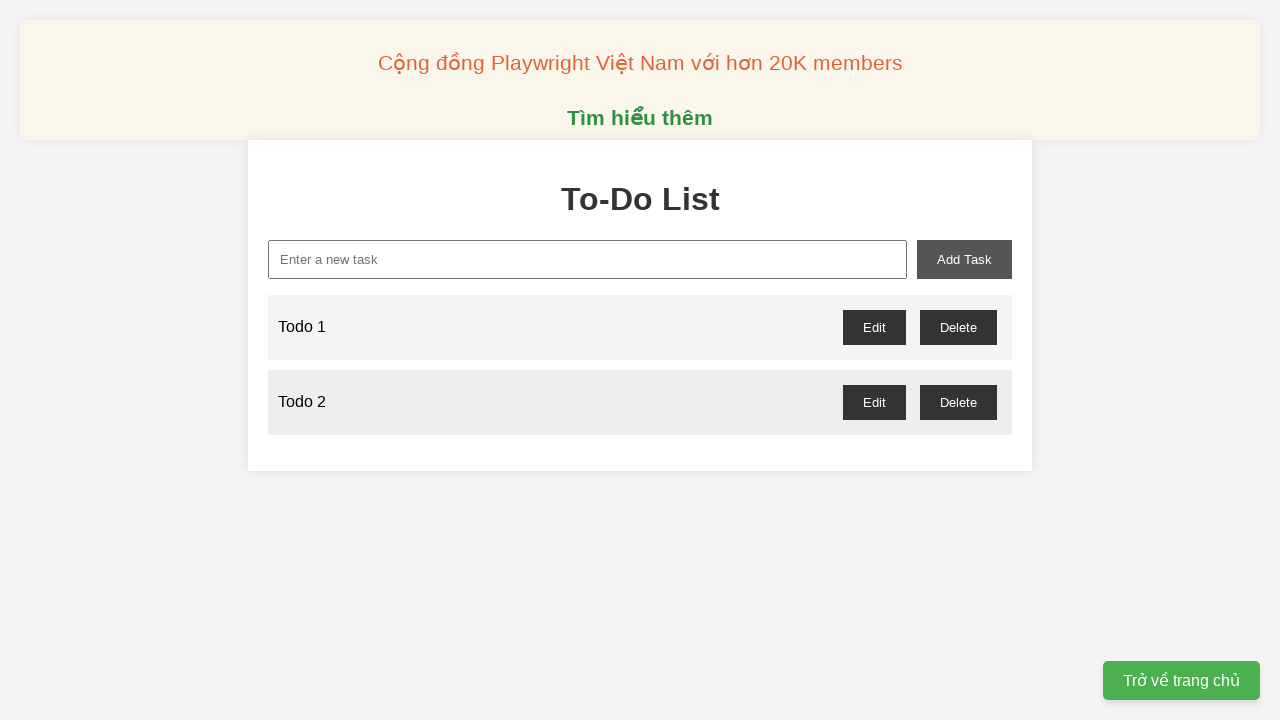

Waited 100ms after adding 'Todo 2'
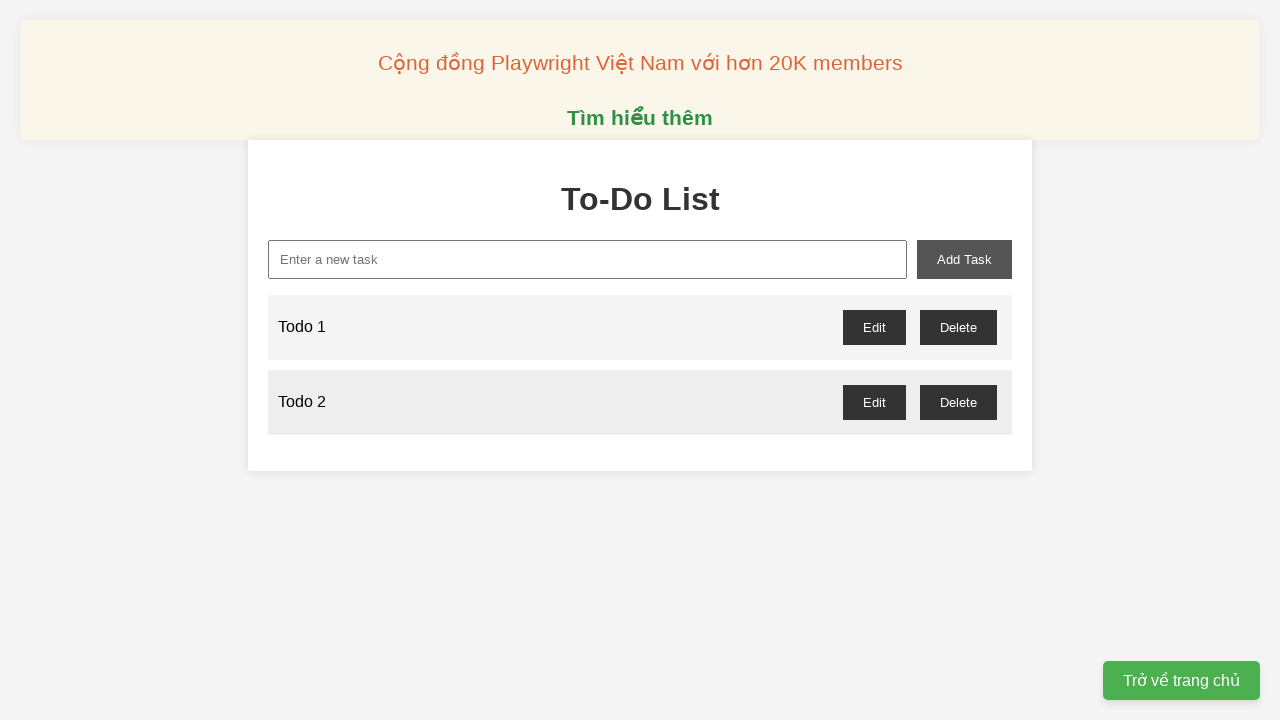

Filled input field with 'Todo 3' on input#new-task
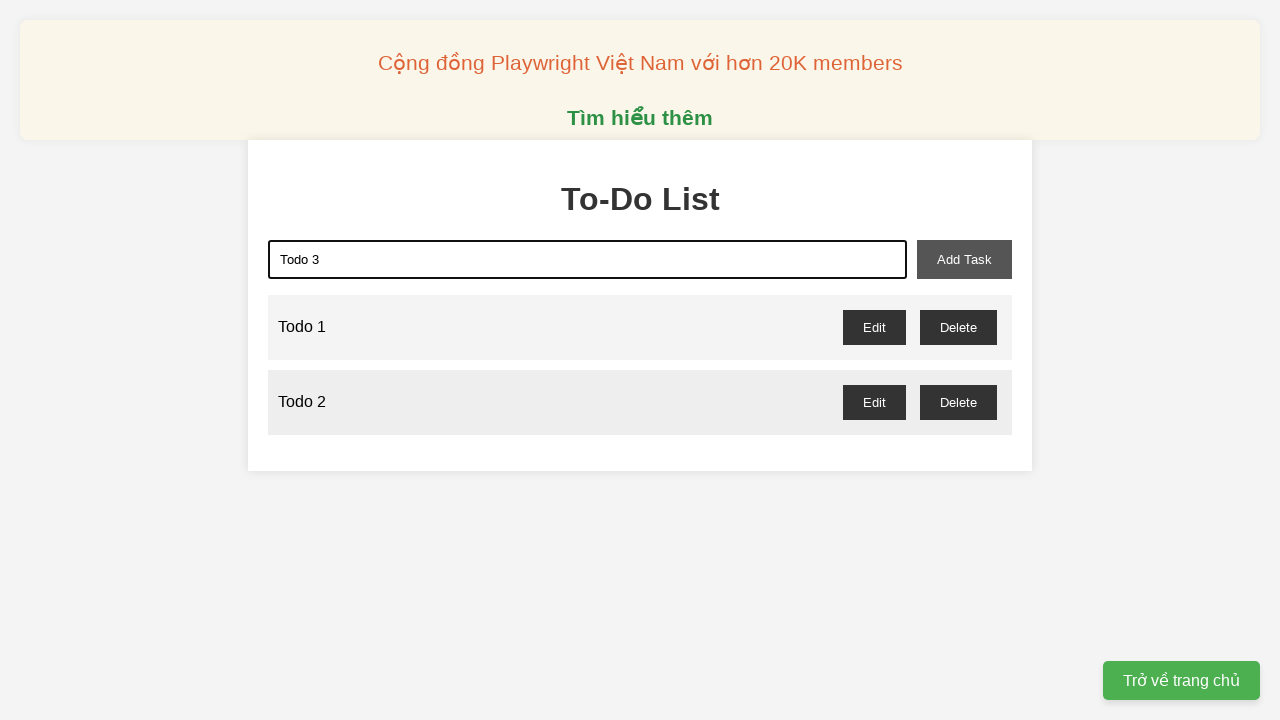

Clicked add button to create 'Todo 3' at (964, 259) on button#add-task
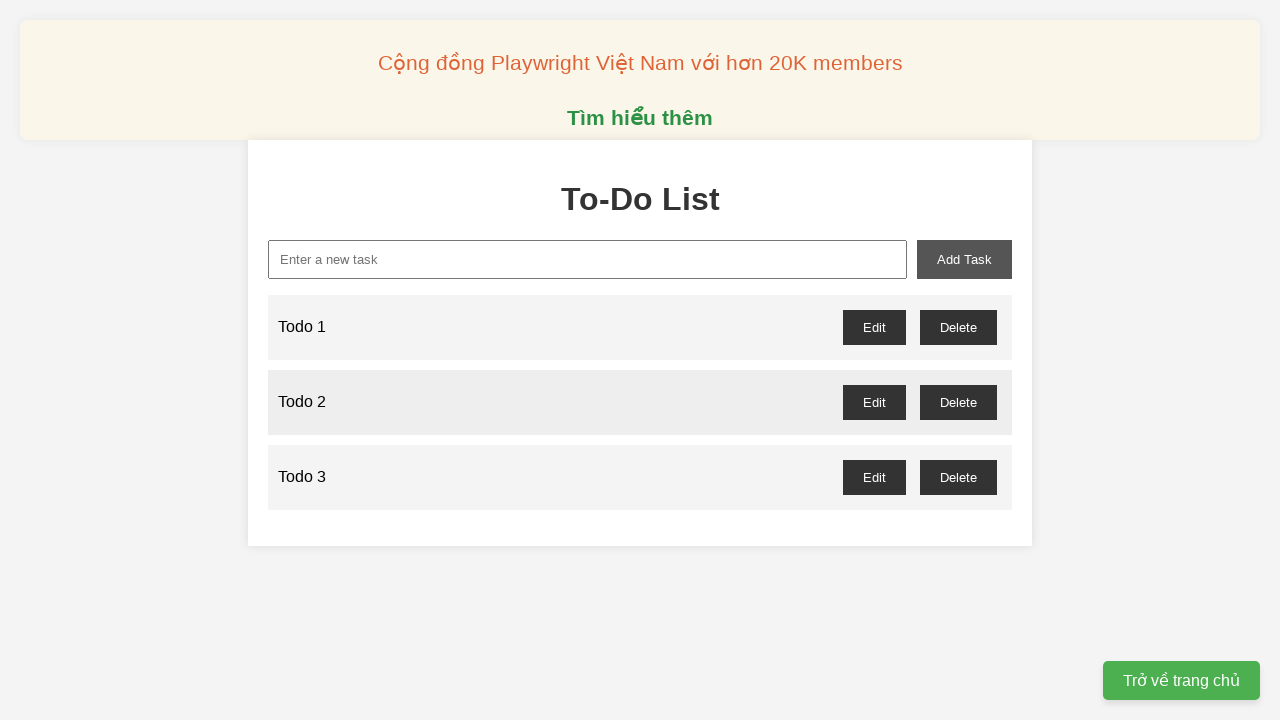

Waited 100ms after adding 'Todo 3'
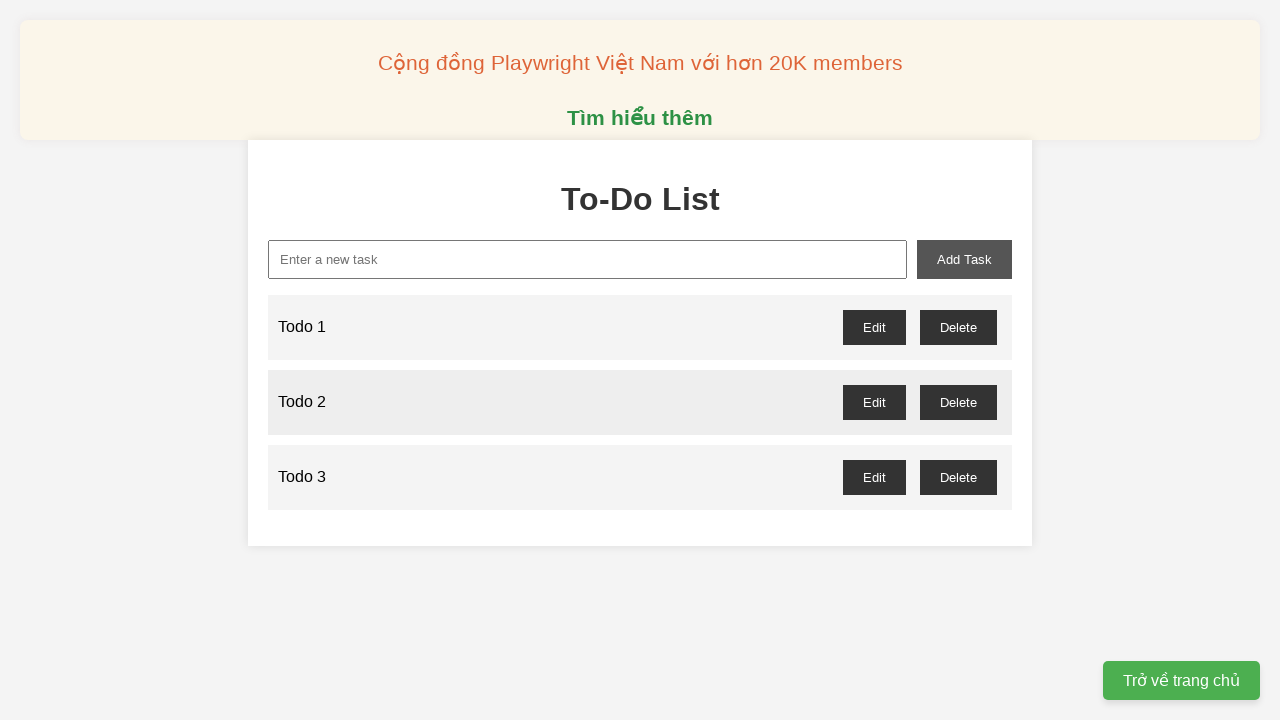

Filled input field with 'Todo 4' on input#new-task
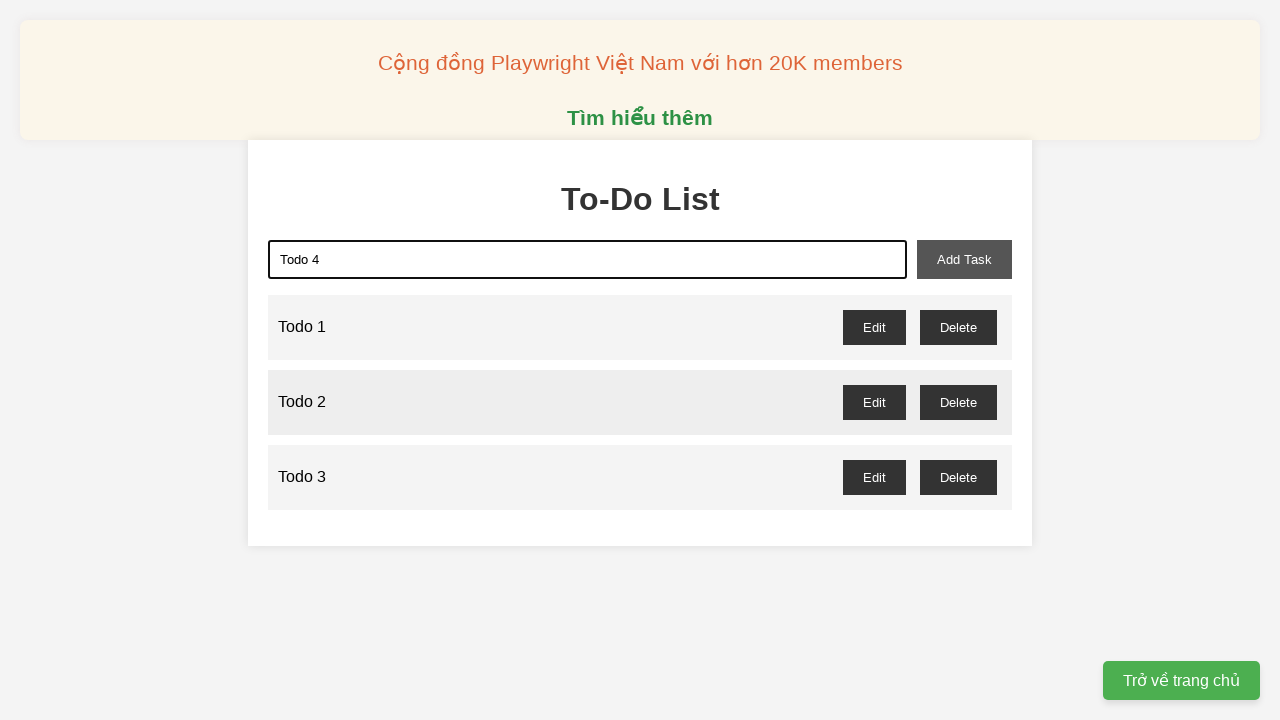

Clicked add button to create 'Todo 4' at (964, 259) on button#add-task
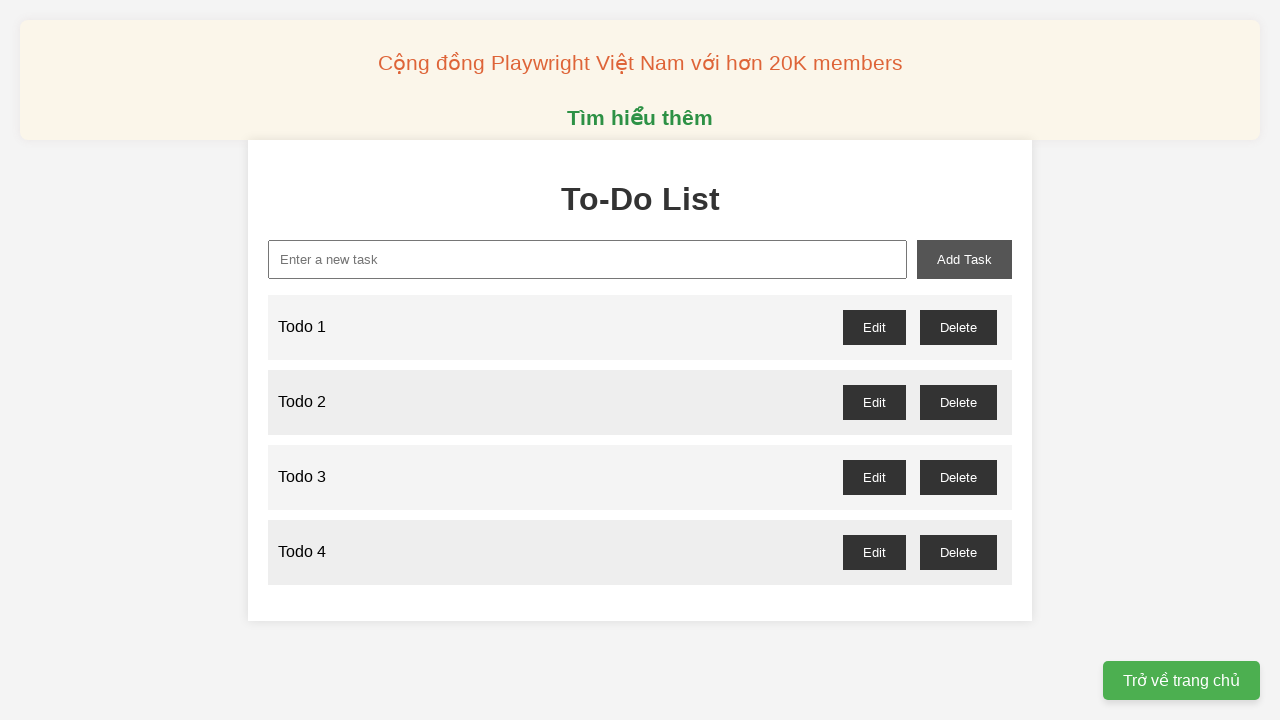

Waited 100ms after adding 'Todo 4'
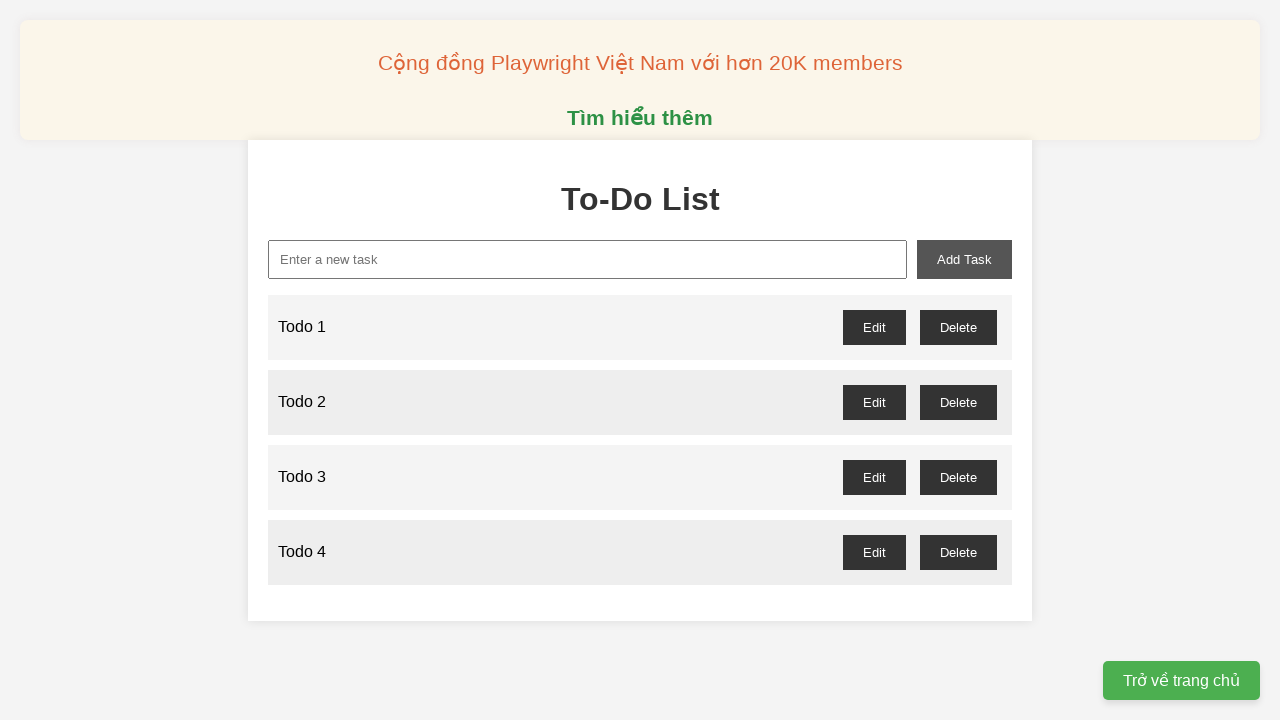

Filled input field with 'Todo 5' on input#new-task
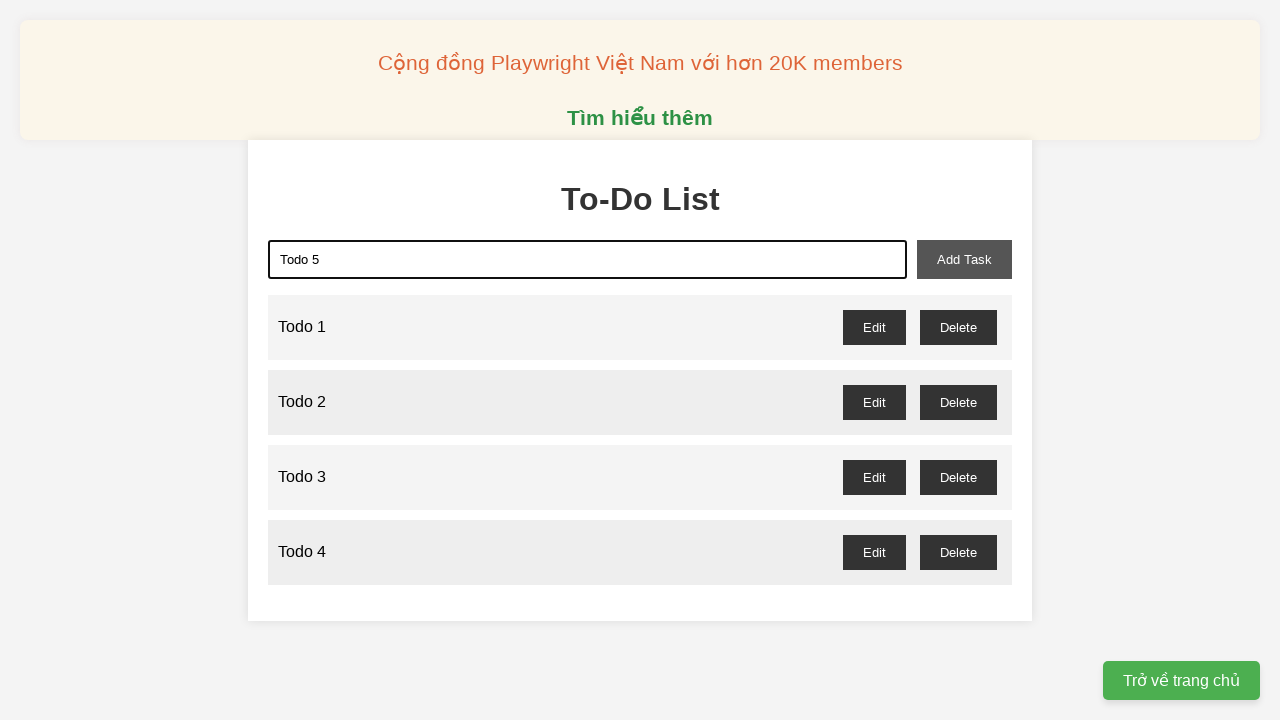

Clicked add button to create 'Todo 5' at (964, 259) on button#add-task
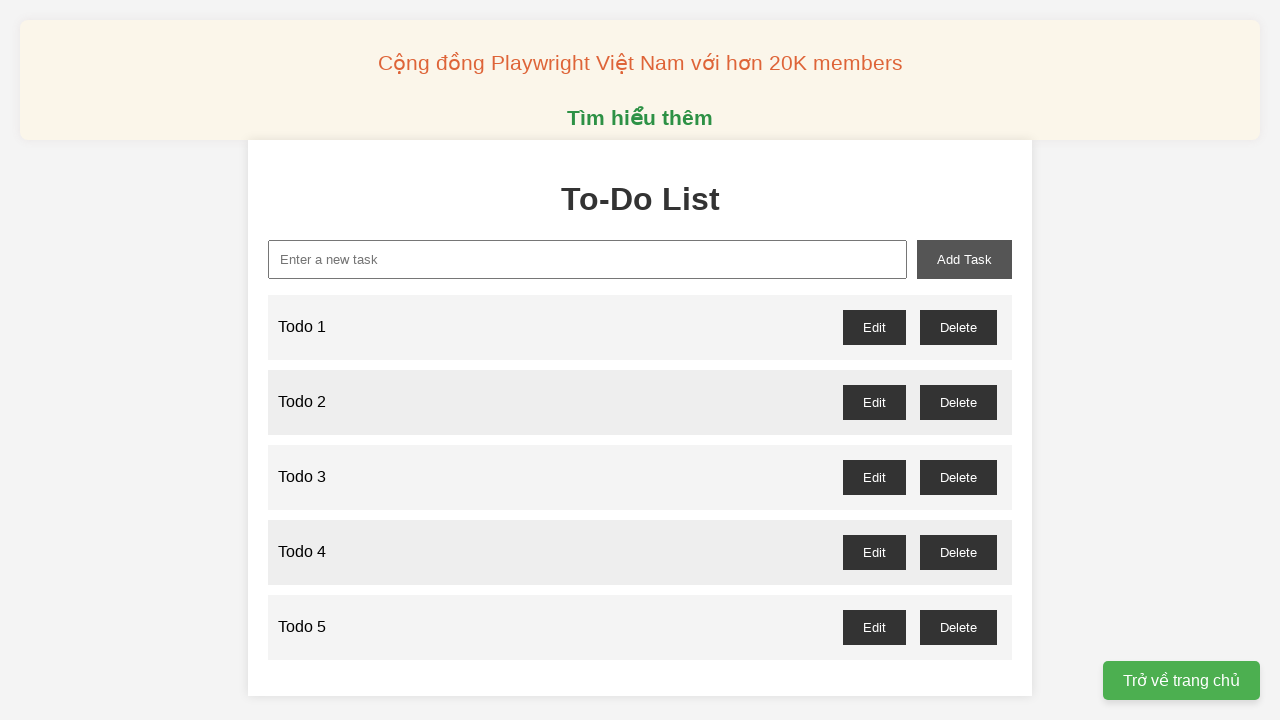

Waited 100ms after adding 'Todo 5'
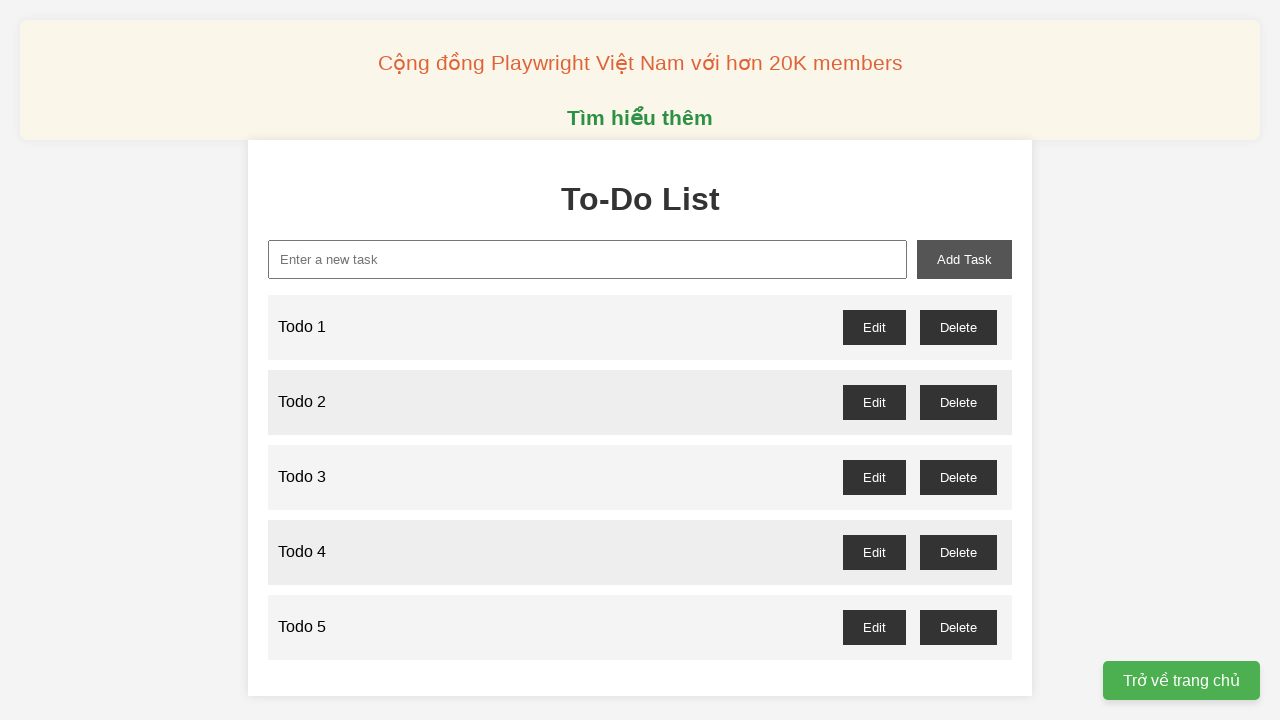

Filled input field with 'Todo 6' on input#new-task
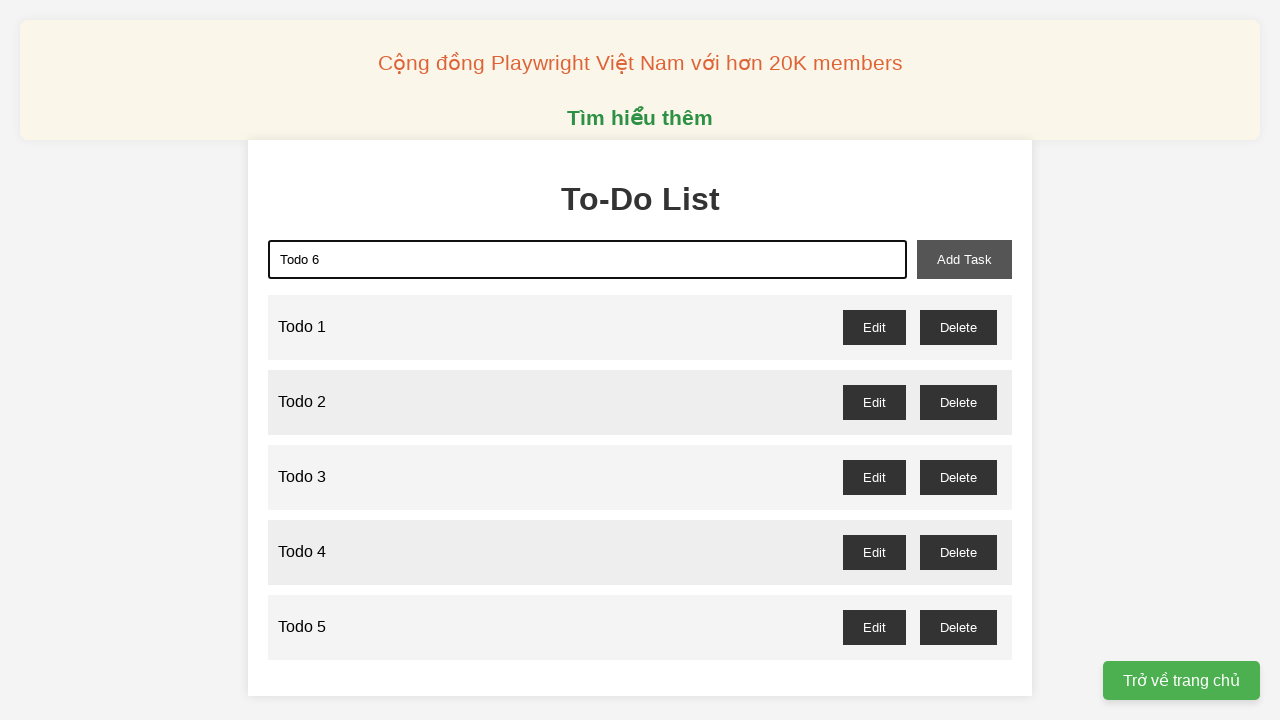

Clicked add button to create 'Todo 6' at (964, 259) on button#add-task
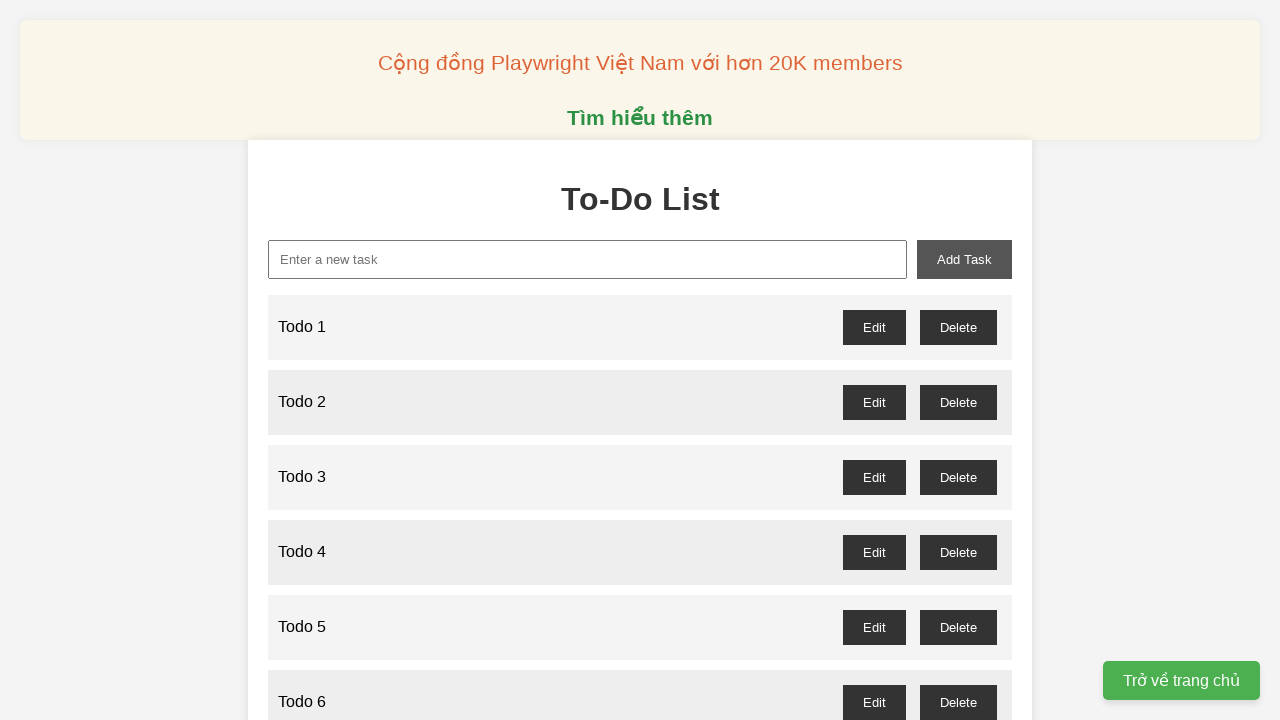

Waited 100ms after adding 'Todo 6'
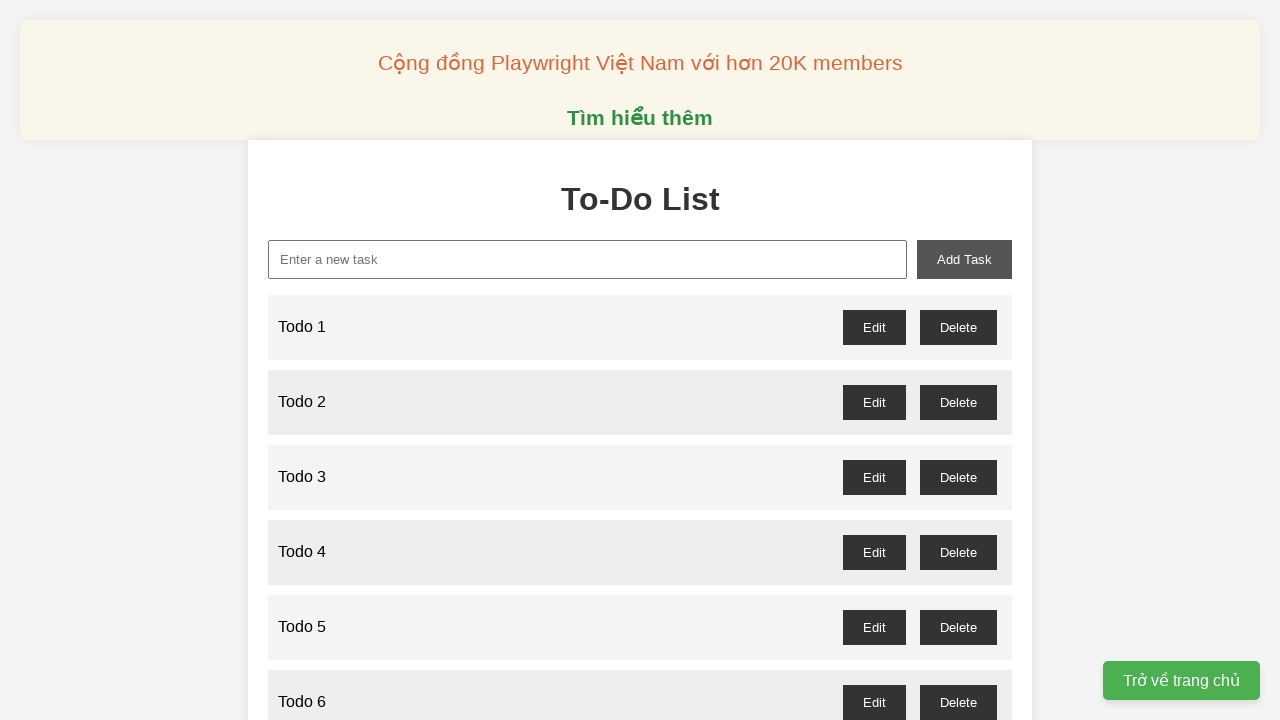

Filled input field with 'Todo 7' on input#new-task
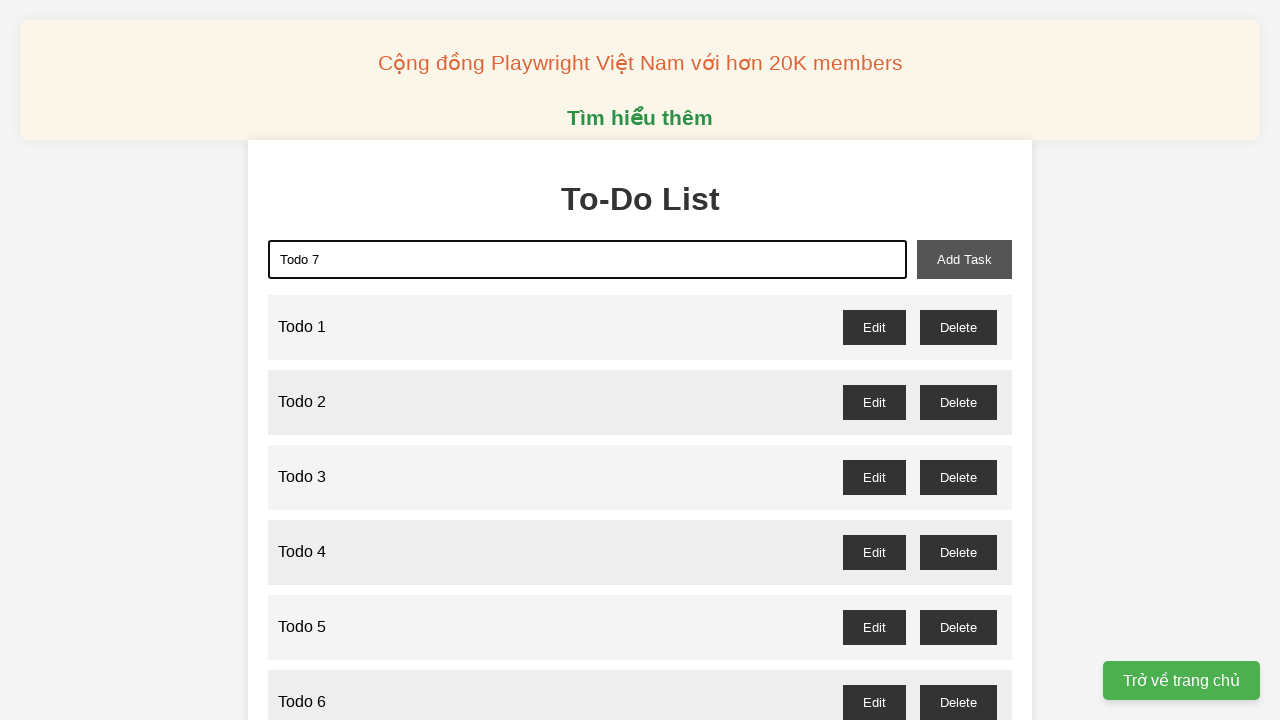

Clicked add button to create 'Todo 7' at (964, 259) on button#add-task
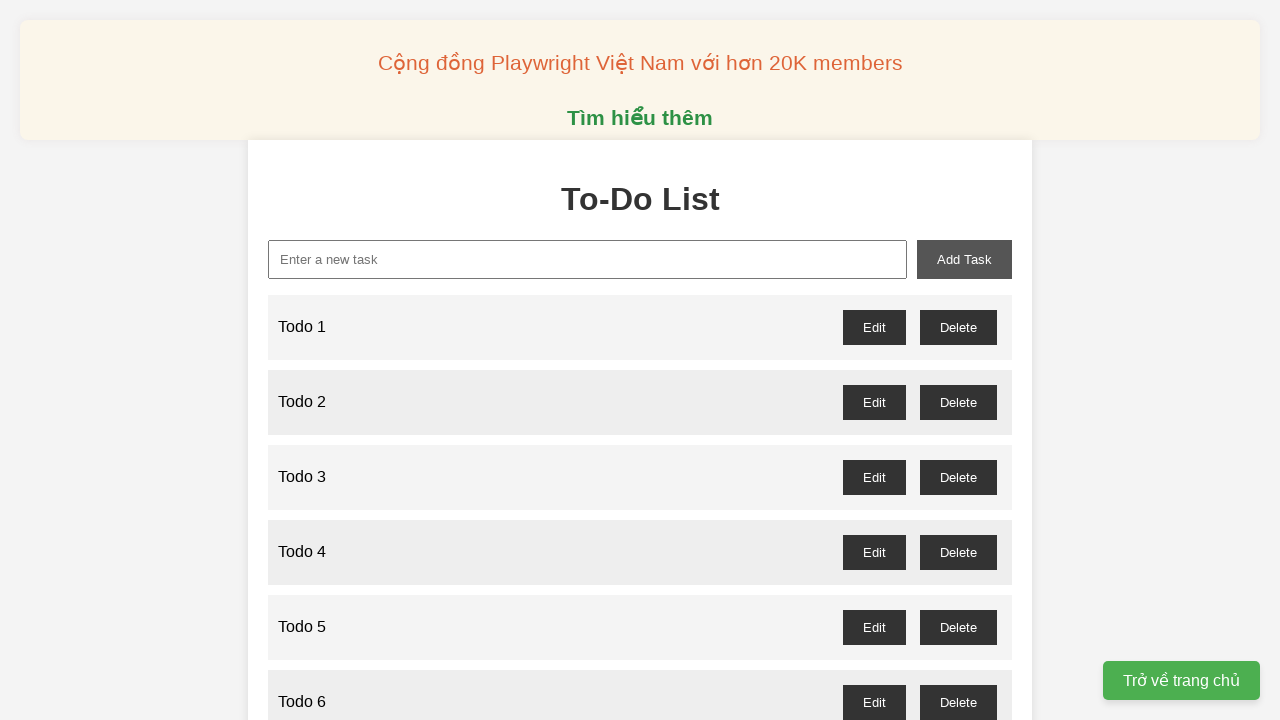

Waited 100ms after adding 'Todo 7'
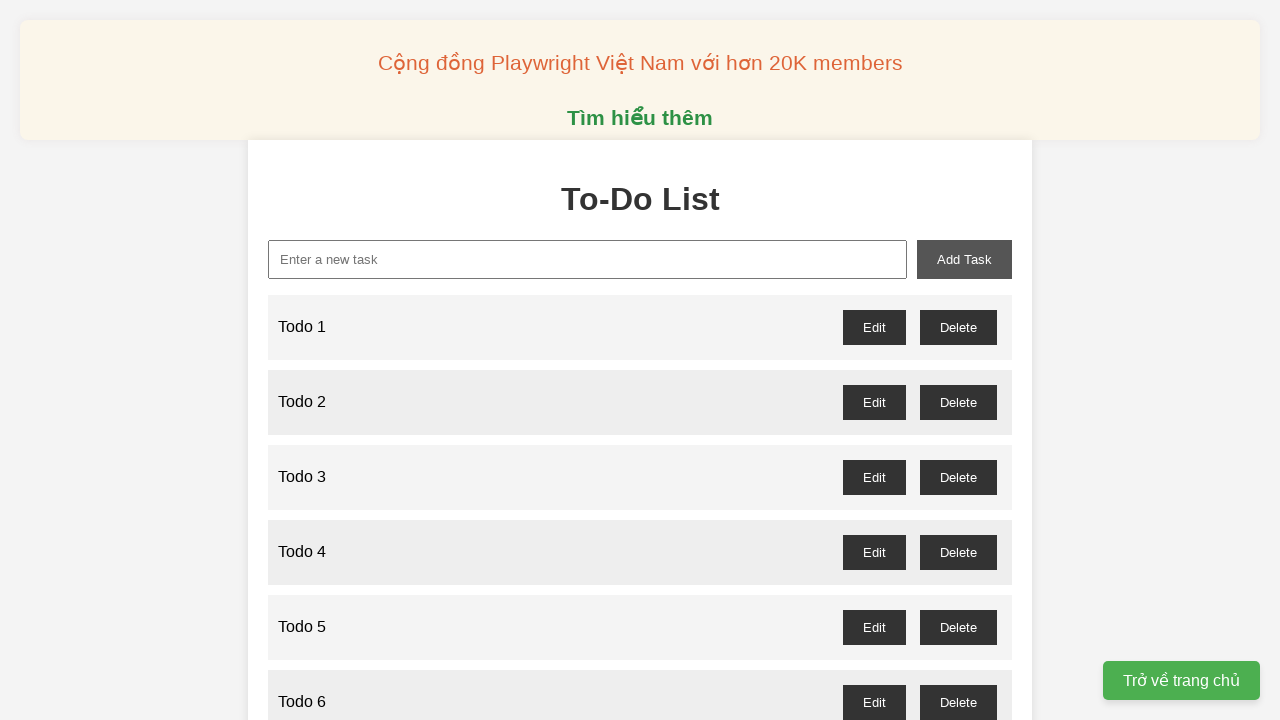

Filled input field with 'Todo 8' on input#new-task
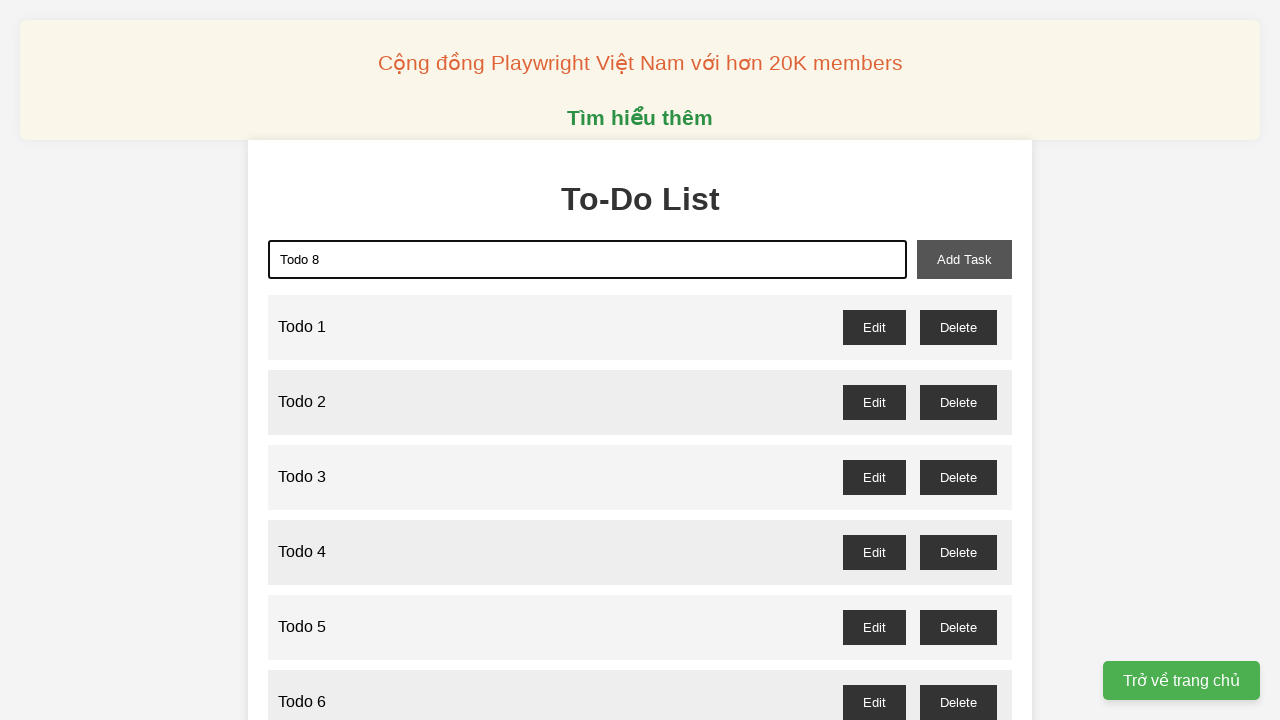

Clicked add button to create 'Todo 8' at (964, 259) on button#add-task
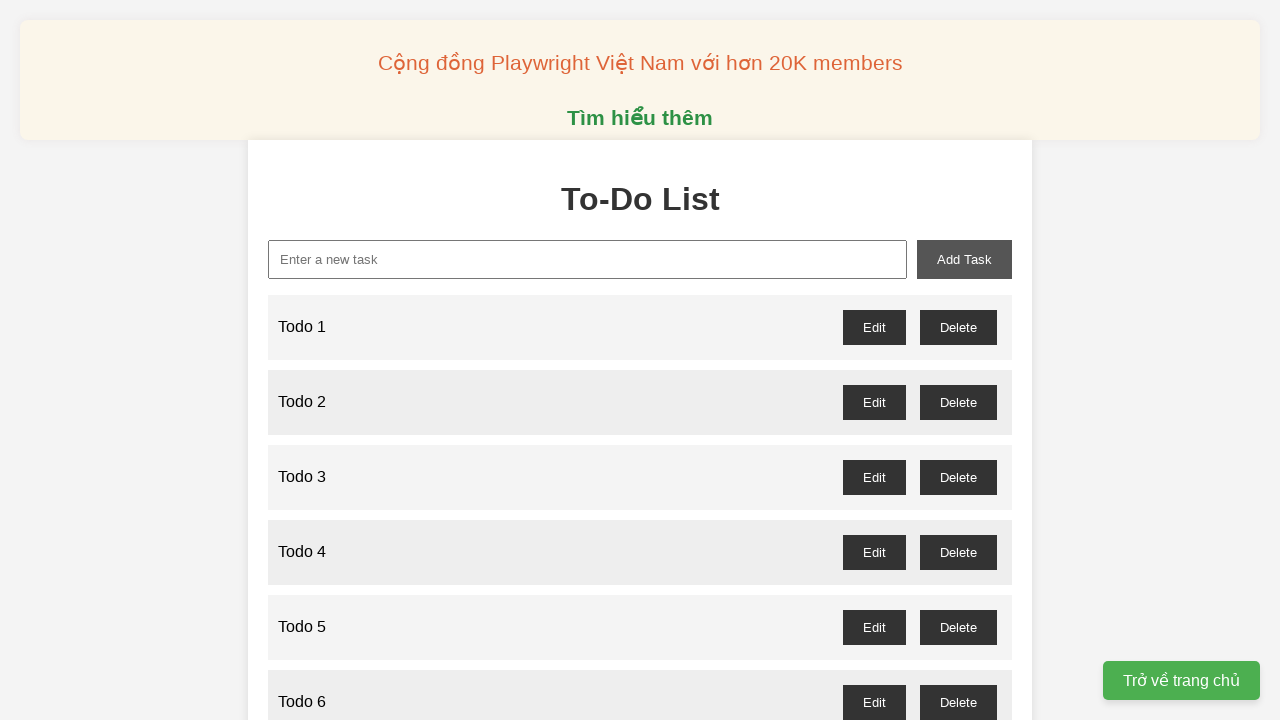

Waited 100ms after adding 'Todo 8'
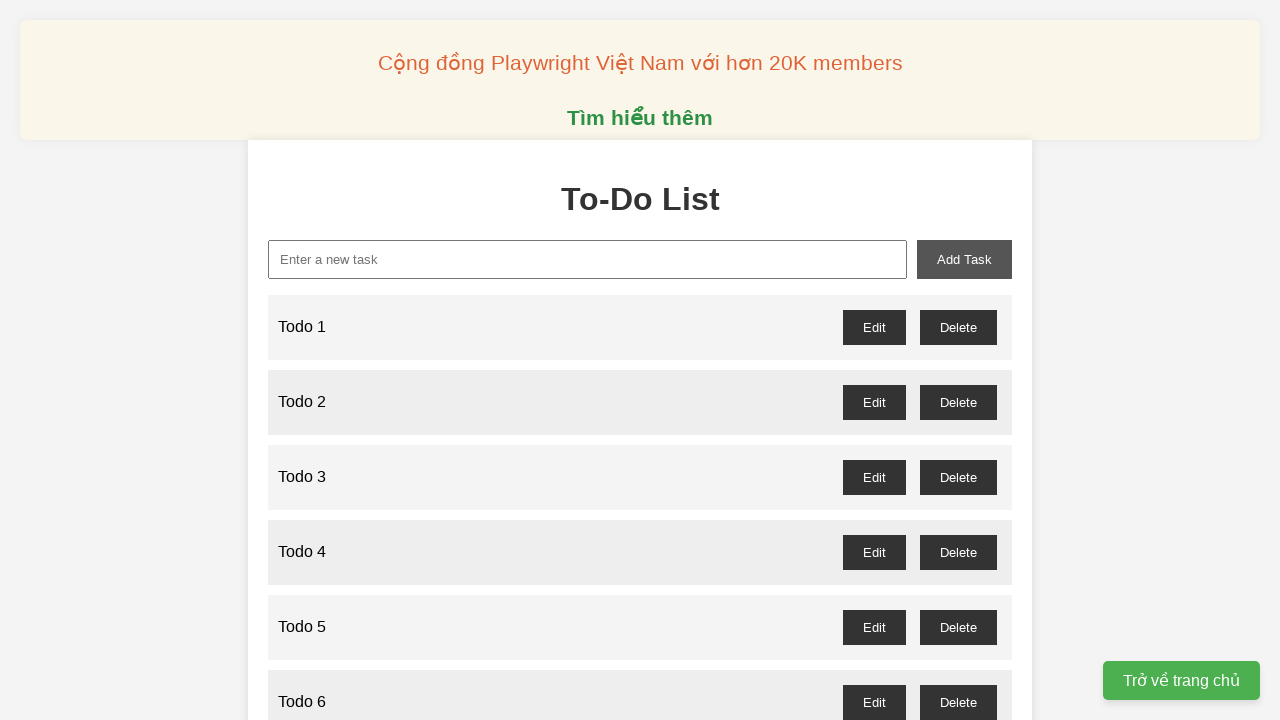

Filled input field with 'Todo 9' on input#new-task
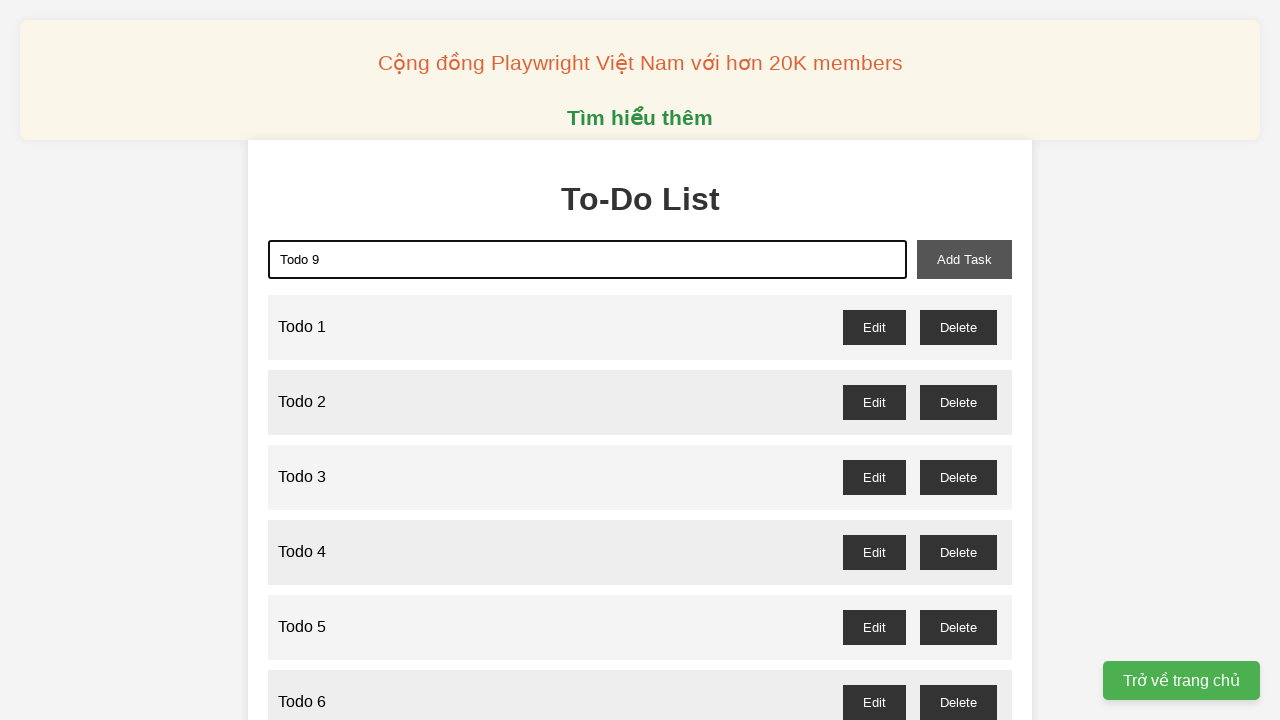

Clicked add button to create 'Todo 9' at (964, 259) on button#add-task
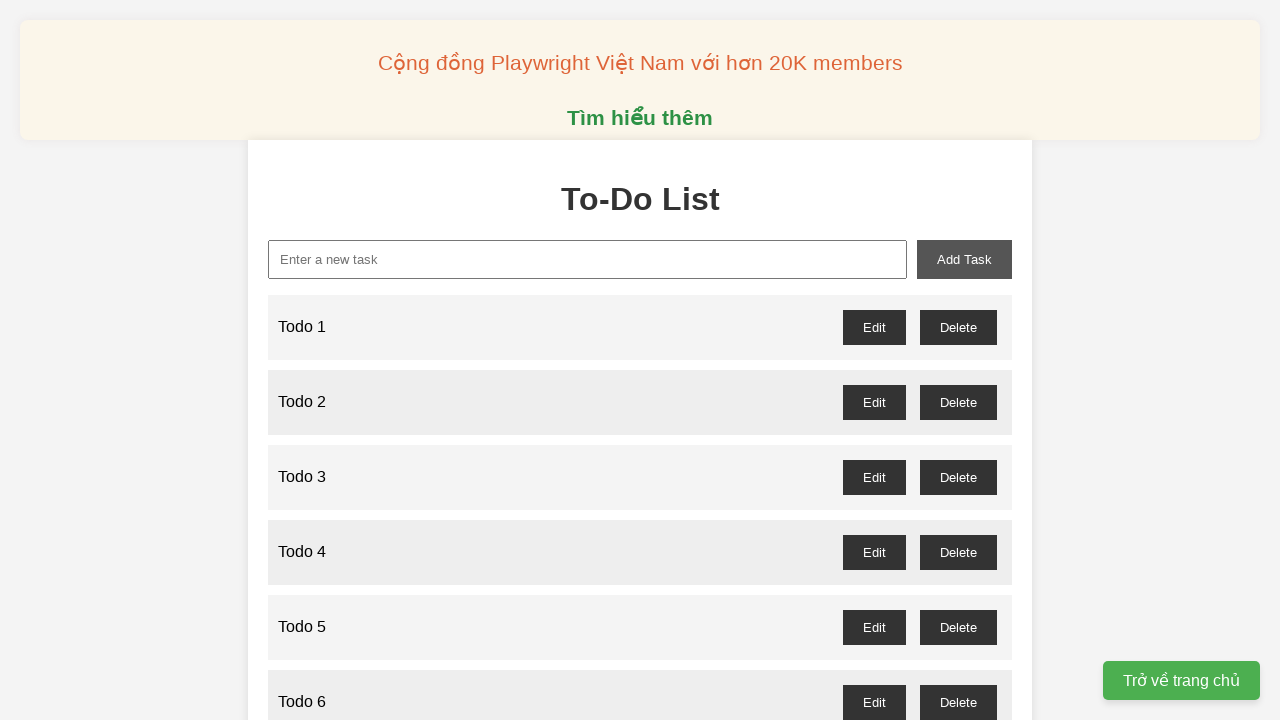

Waited 100ms after adding 'Todo 9'
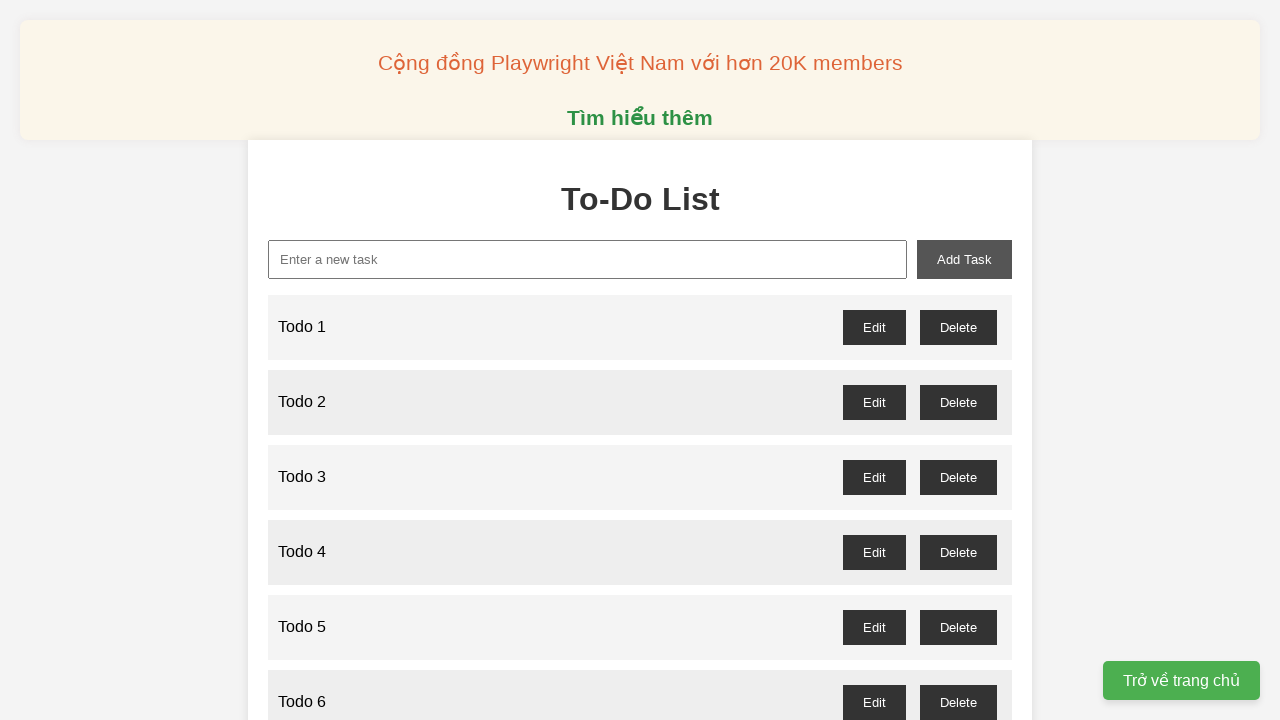

Filled input field with 'Todo 10' on input#new-task
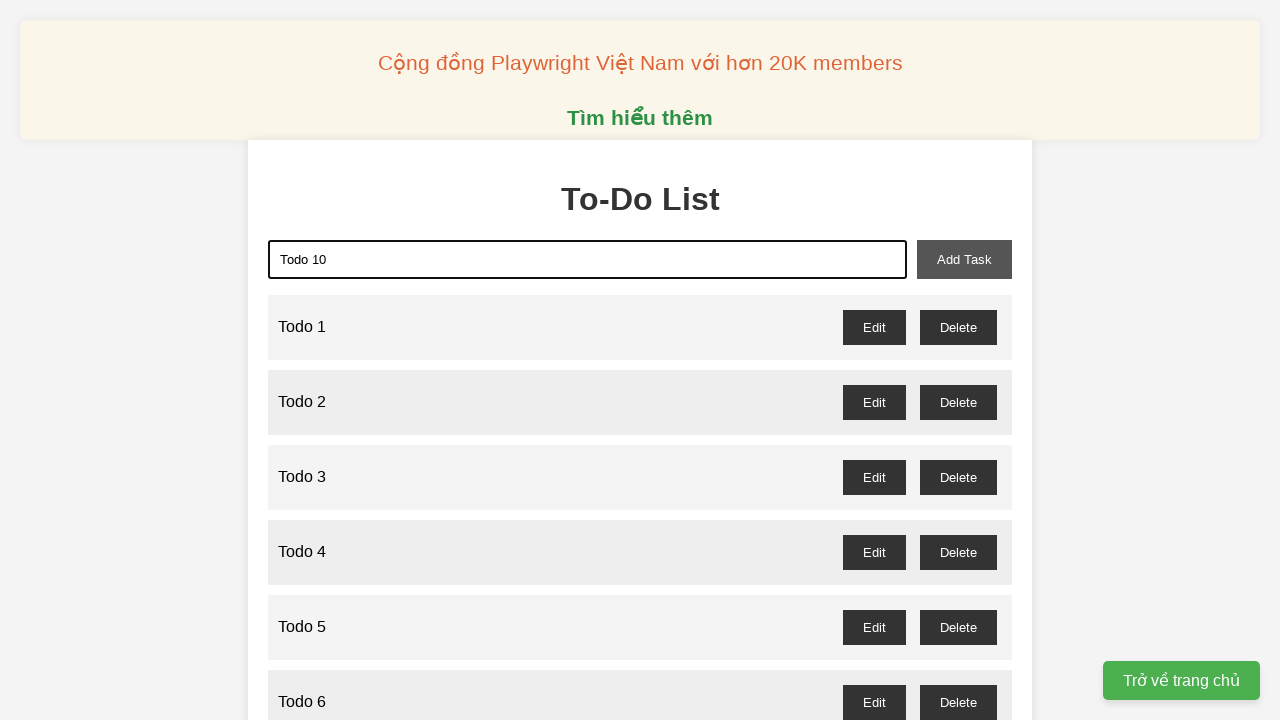

Clicked add button to create 'Todo 10' at (964, 259) on button#add-task
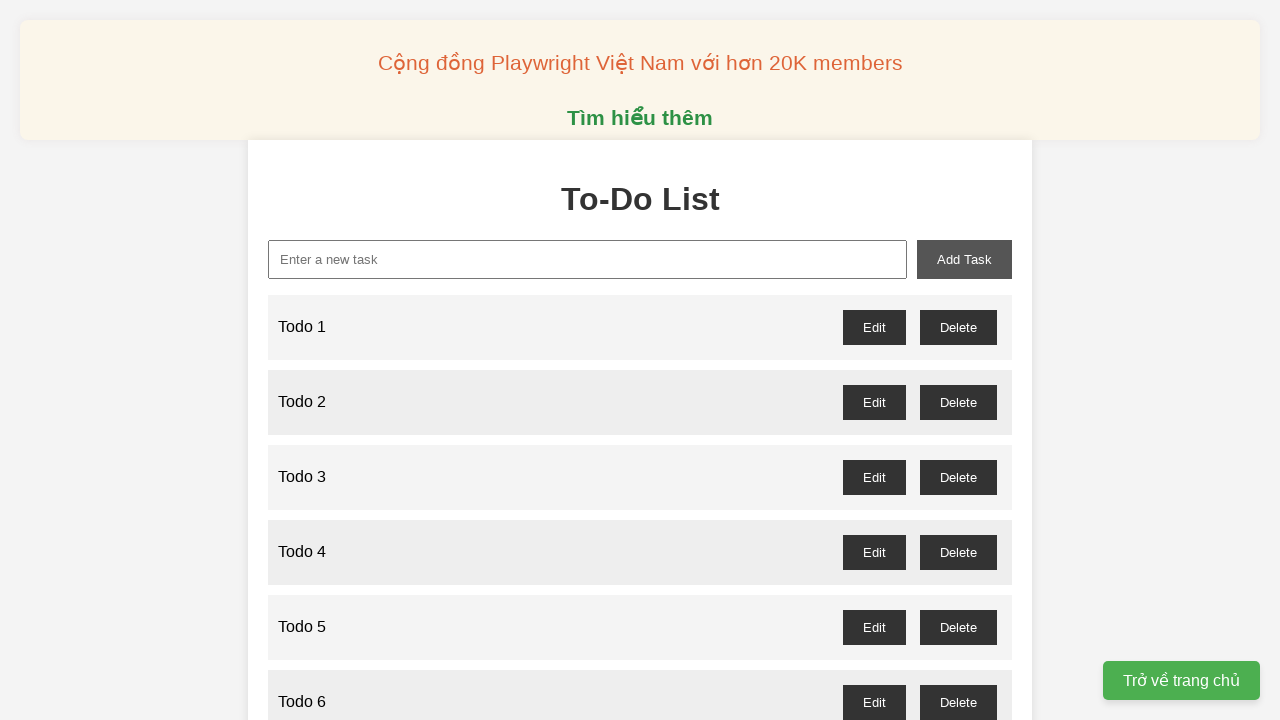

Waited 100ms after adding 'Todo 10'
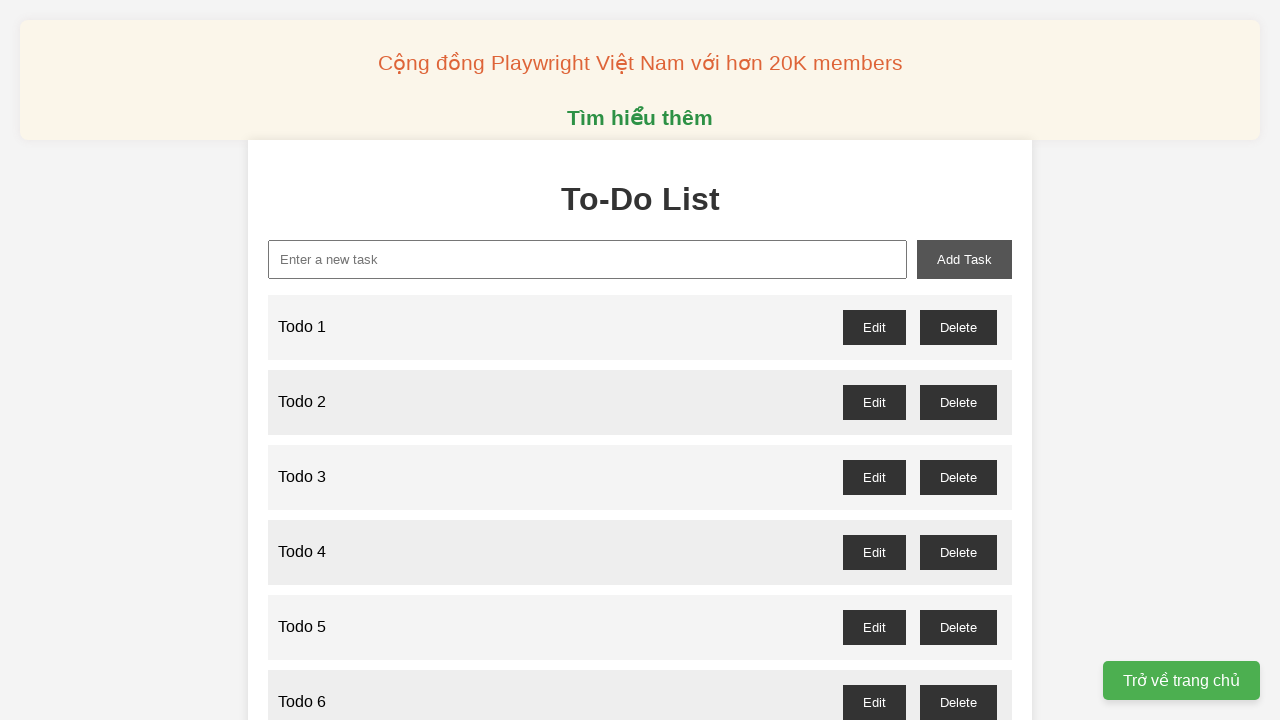

Filled input field with 'Todo 11' on input#new-task
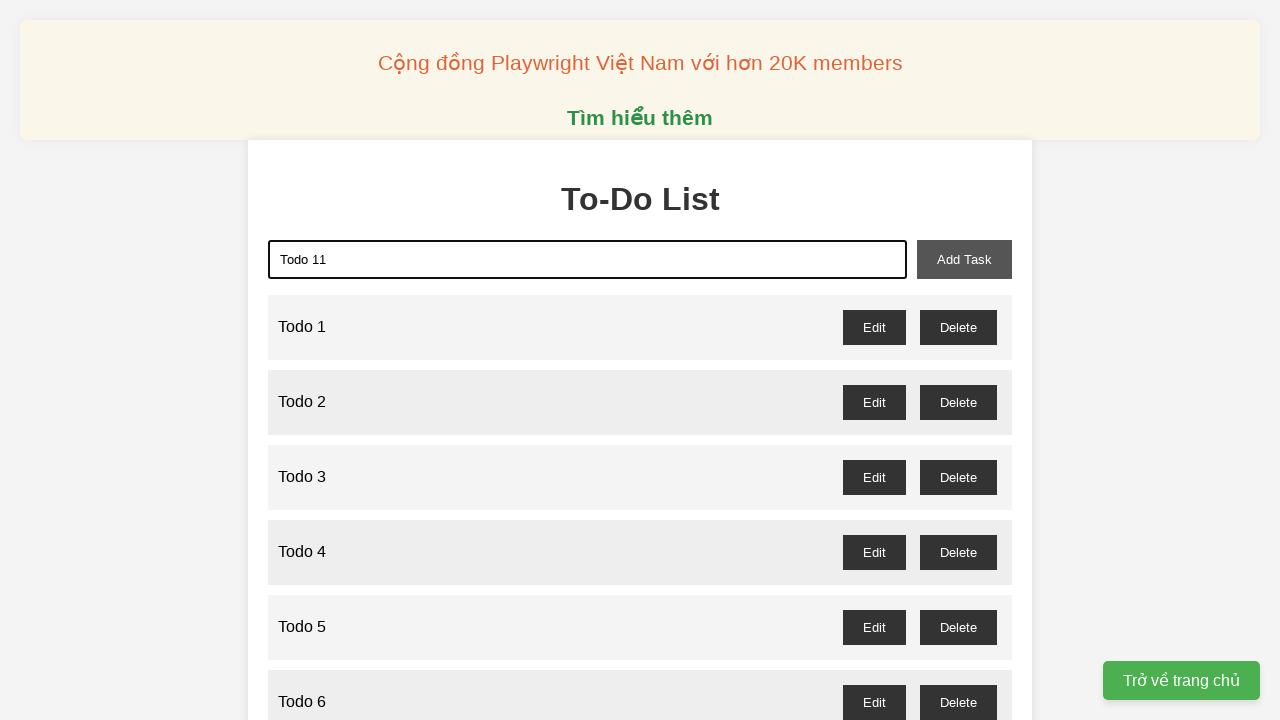

Clicked add button to create 'Todo 11' at (964, 259) on button#add-task
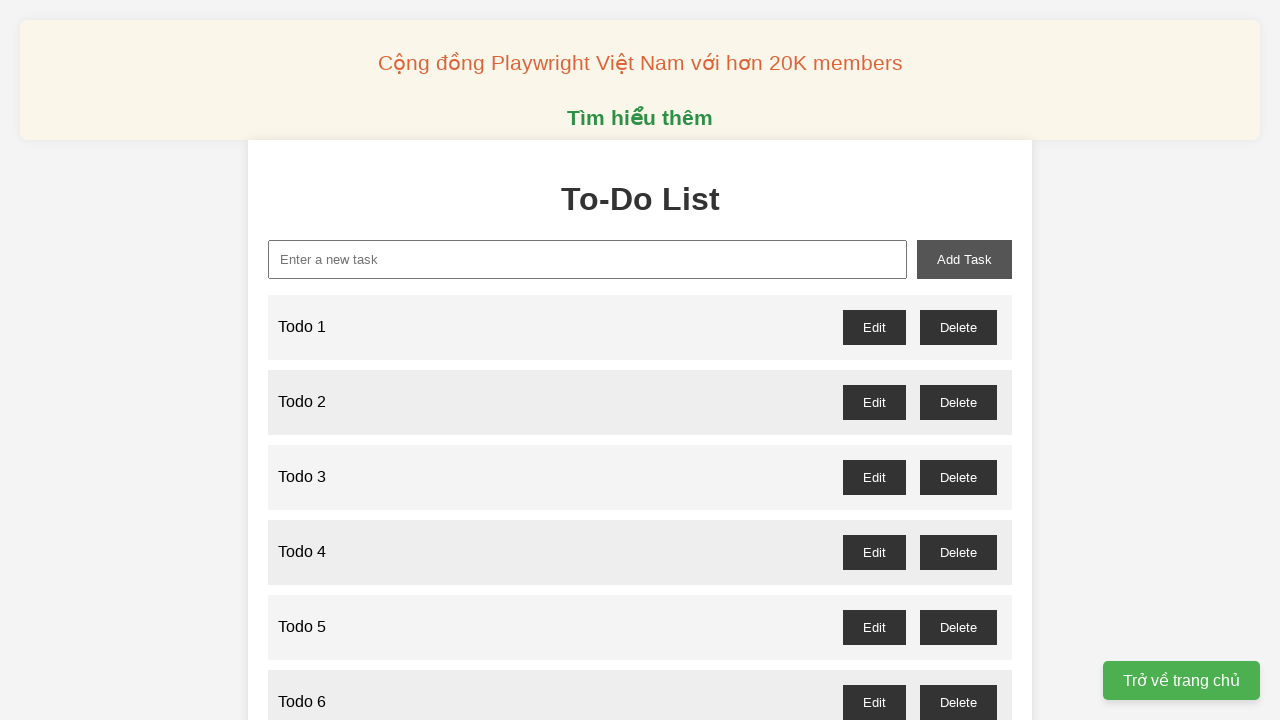

Waited 100ms after adding 'Todo 11'
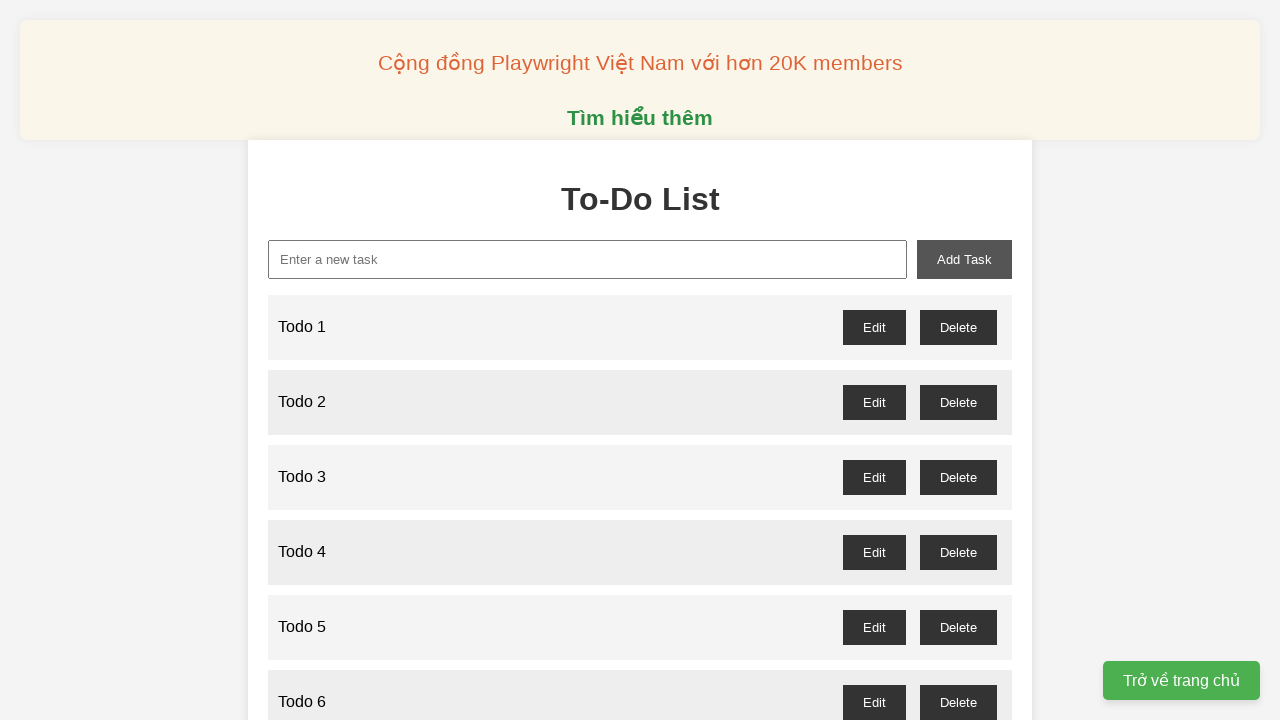

Filled input field with 'Todo 12' on input#new-task
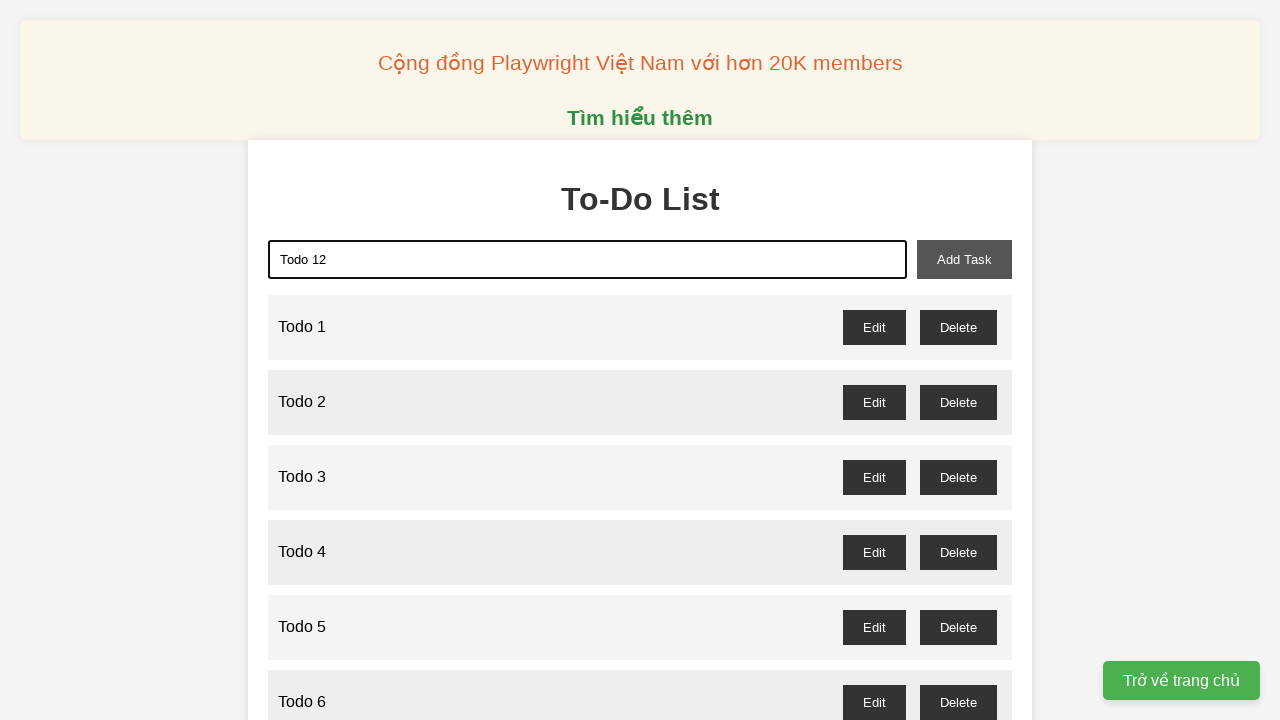

Clicked add button to create 'Todo 12' at (964, 259) on button#add-task
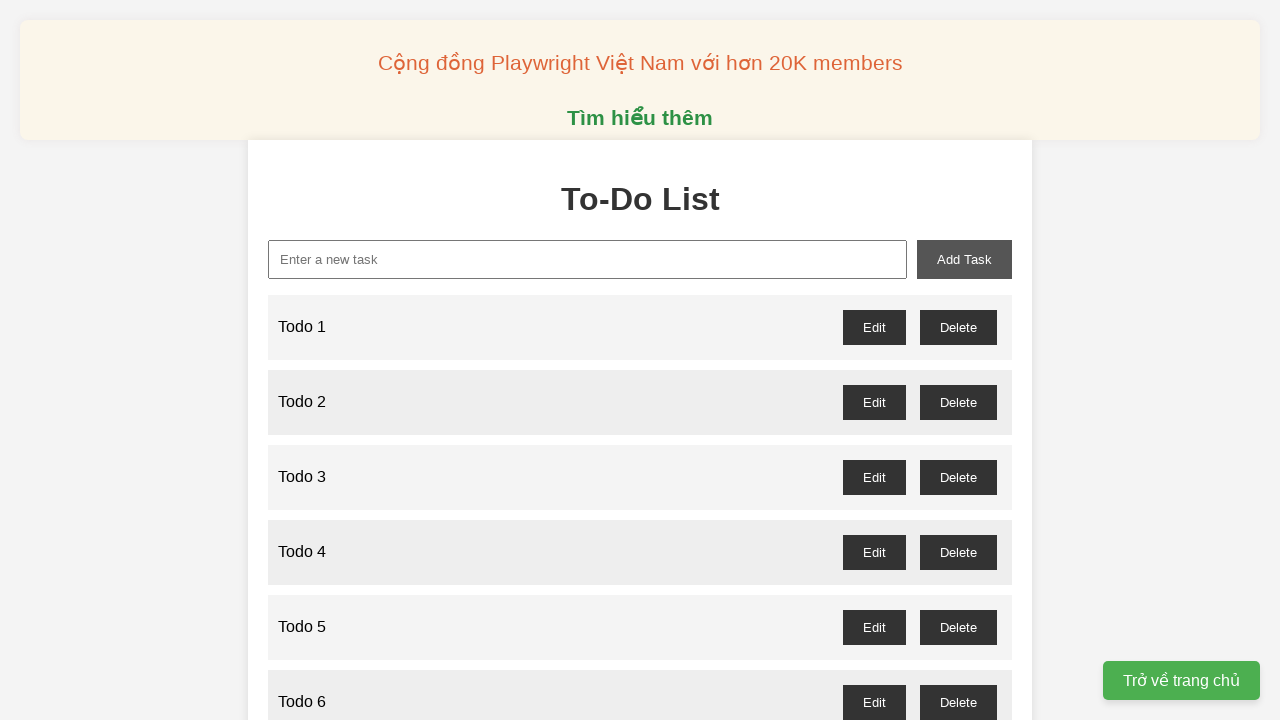

Waited 100ms after adding 'Todo 12'
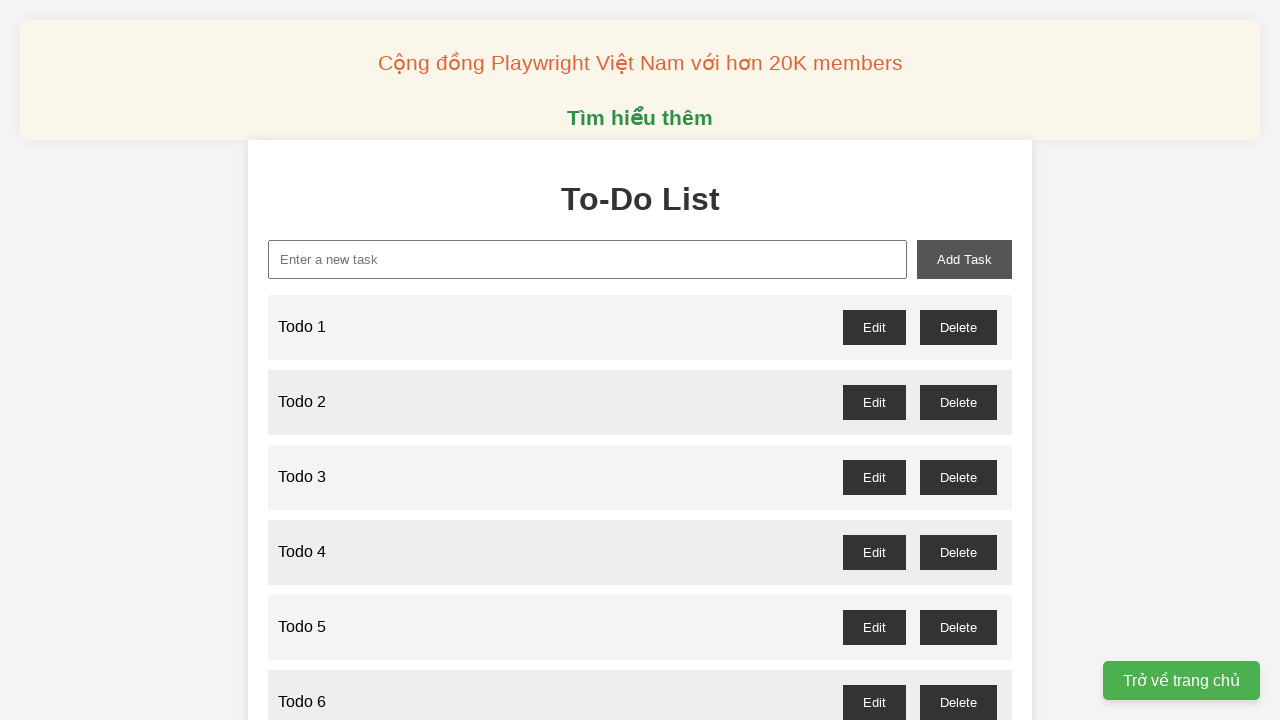

Filled input field with 'Todo 13' on input#new-task
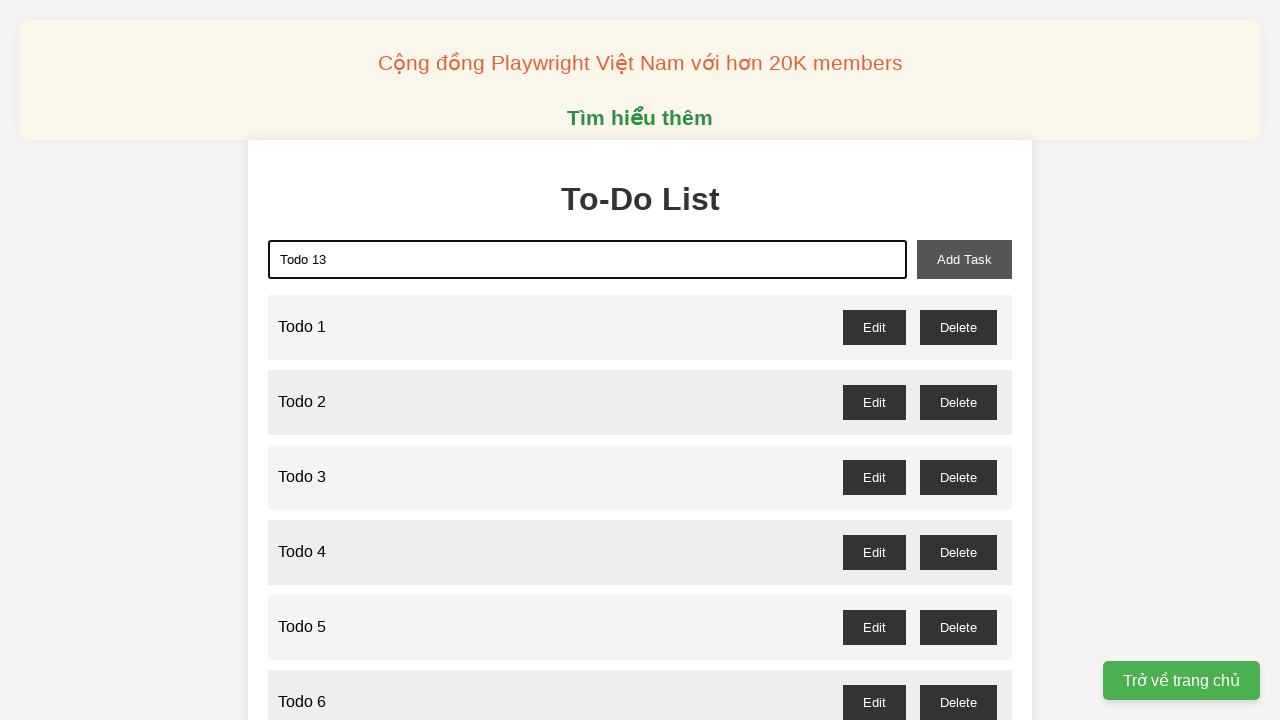

Clicked add button to create 'Todo 13' at (964, 259) on button#add-task
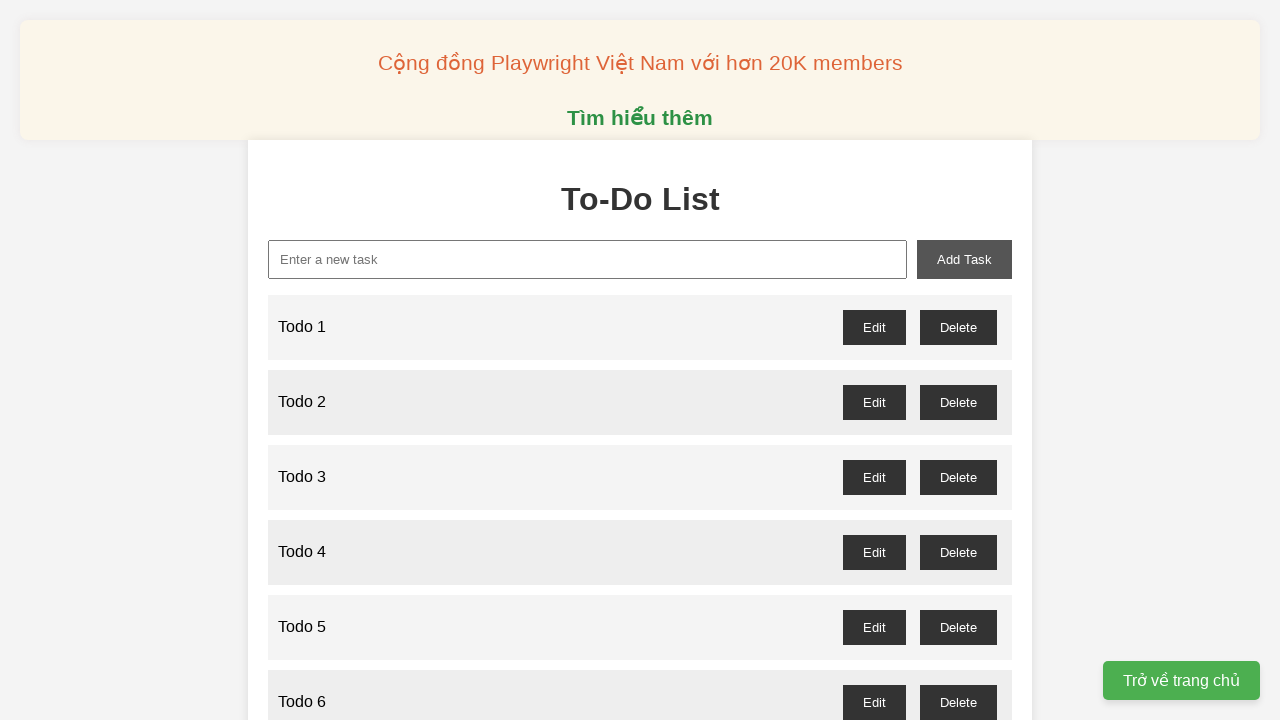

Waited 100ms after adding 'Todo 13'
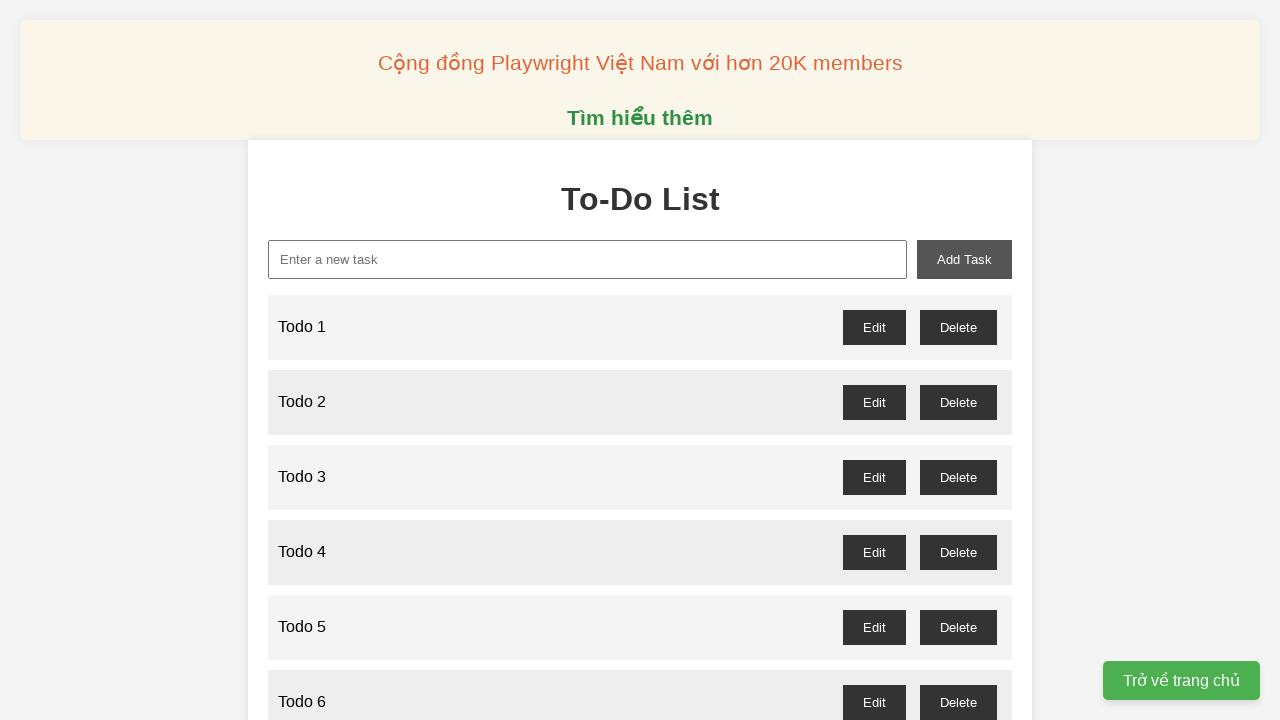

Filled input field with 'Todo 14' on input#new-task
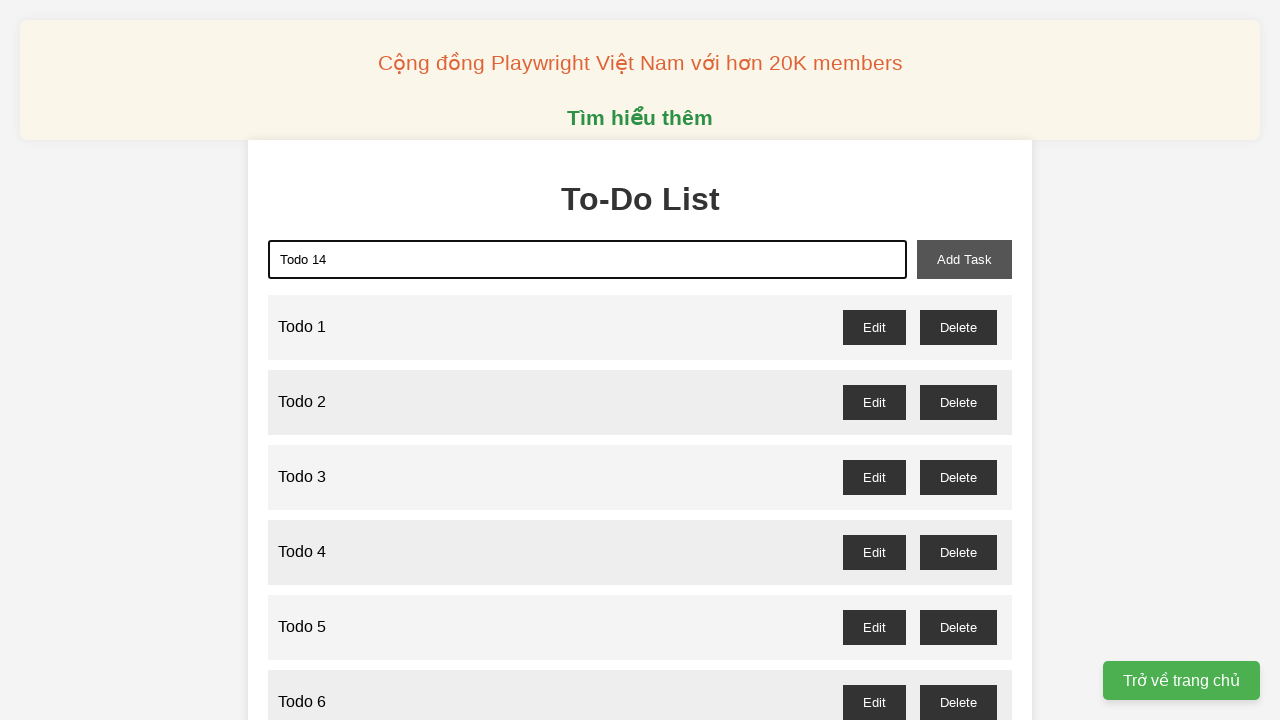

Clicked add button to create 'Todo 14' at (964, 259) on button#add-task
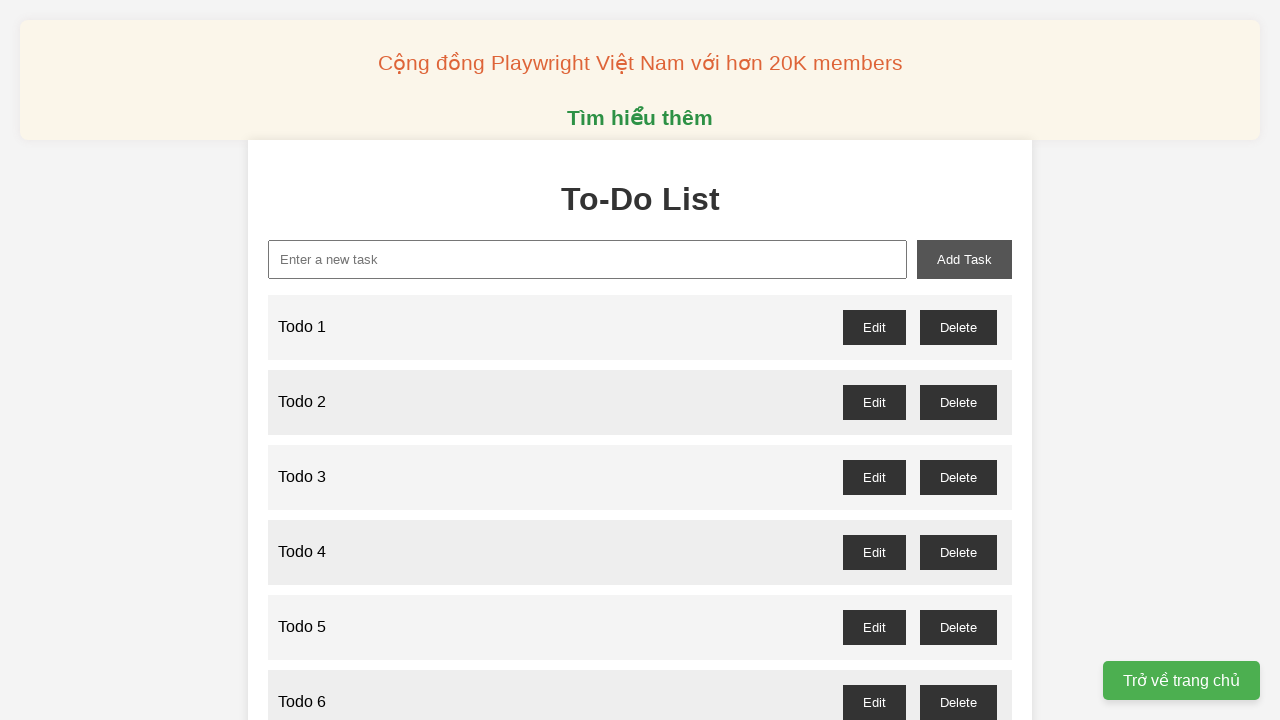

Waited 100ms after adding 'Todo 14'
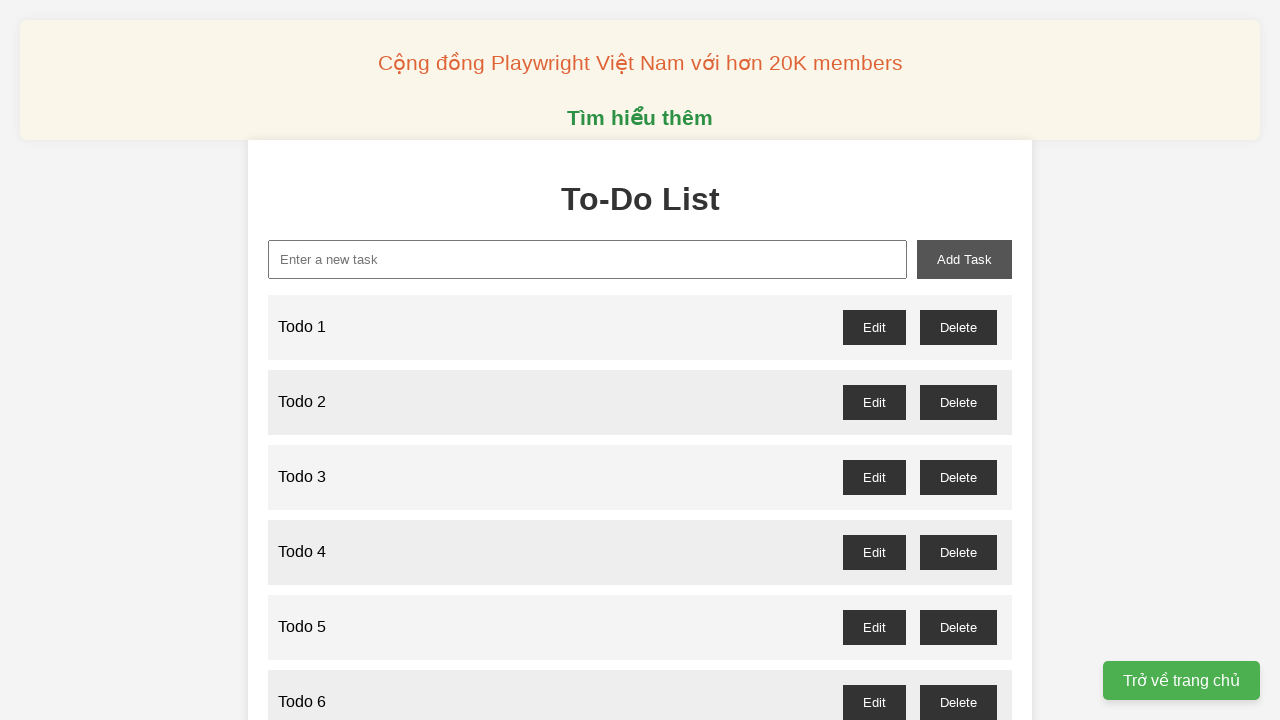

Filled input field with 'Todo 15' on input#new-task
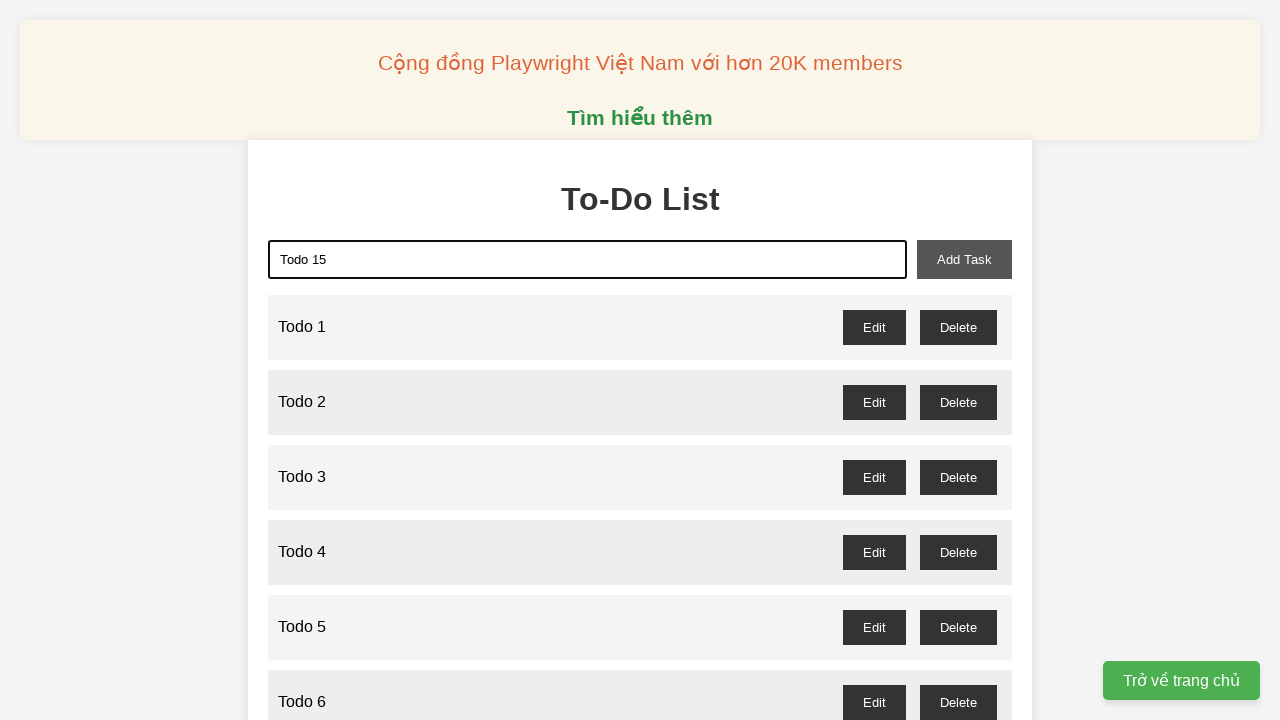

Clicked add button to create 'Todo 15' at (964, 259) on button#add-task
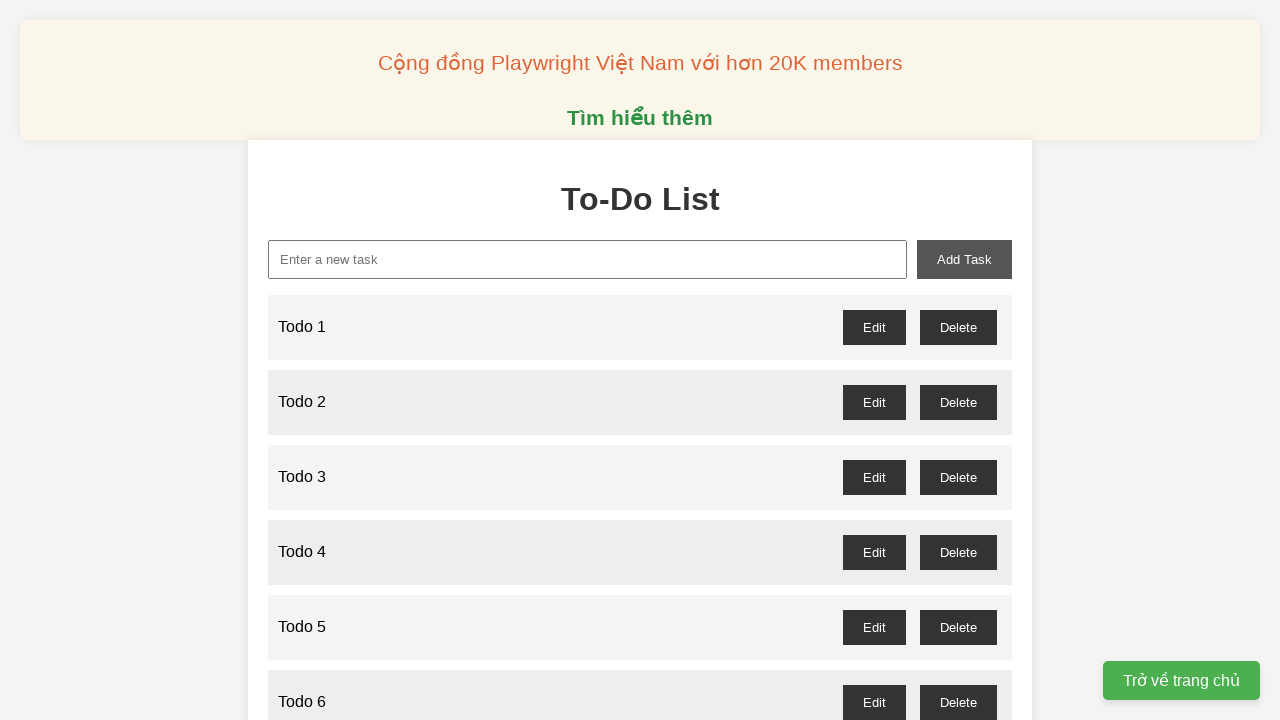

Waited 100ms after adding 'Todo 15'
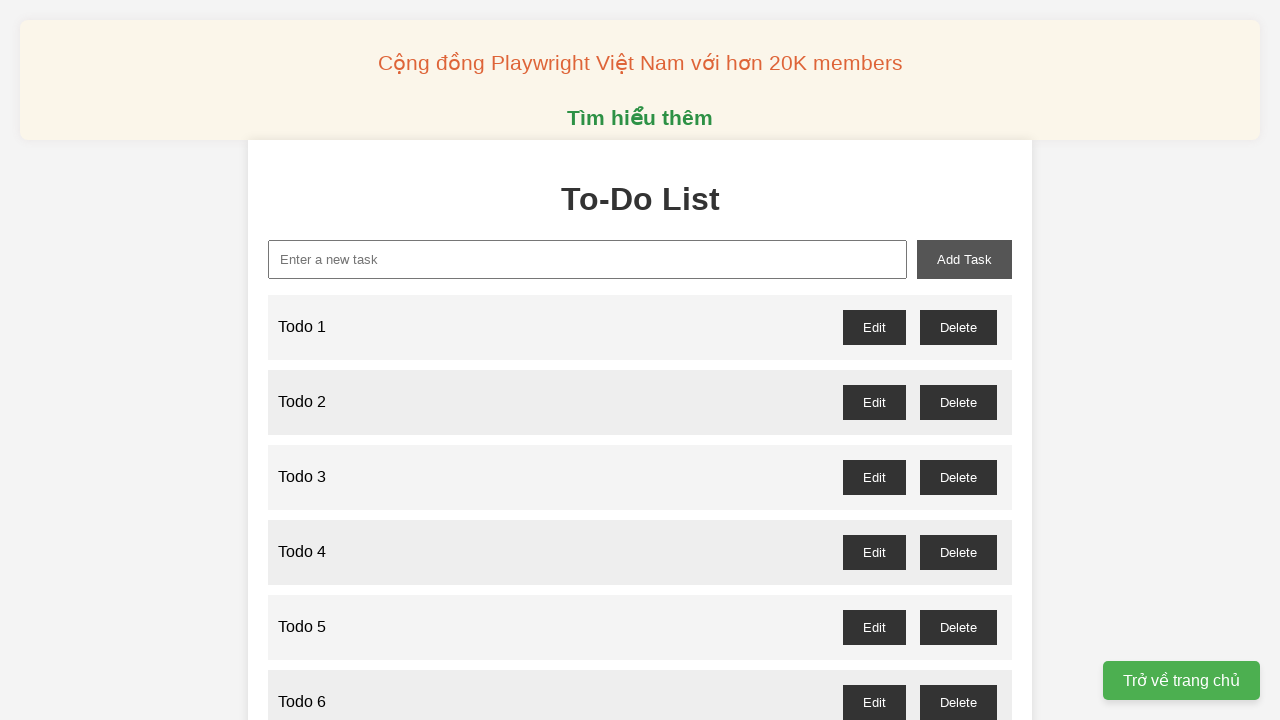

Filled input field with 'Todo 16' on input#new-task
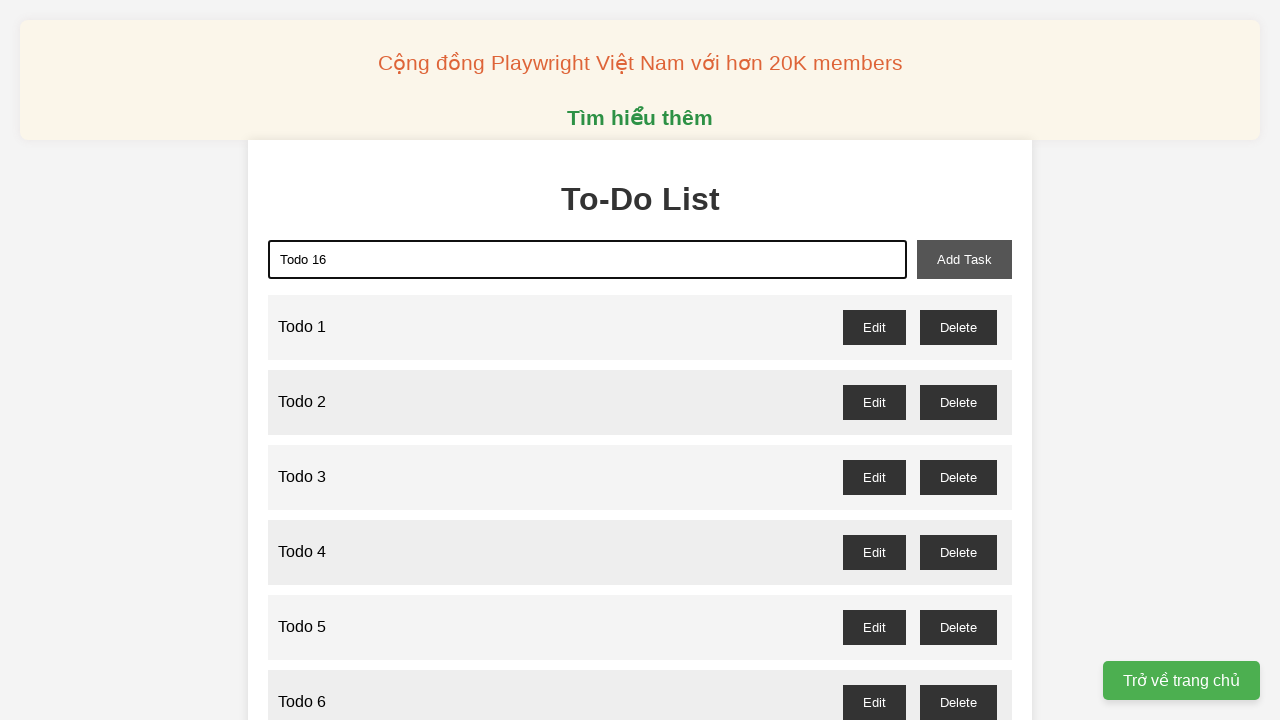

Clicked add button to create 'Todo 16' at (964, 259) on button#add-task
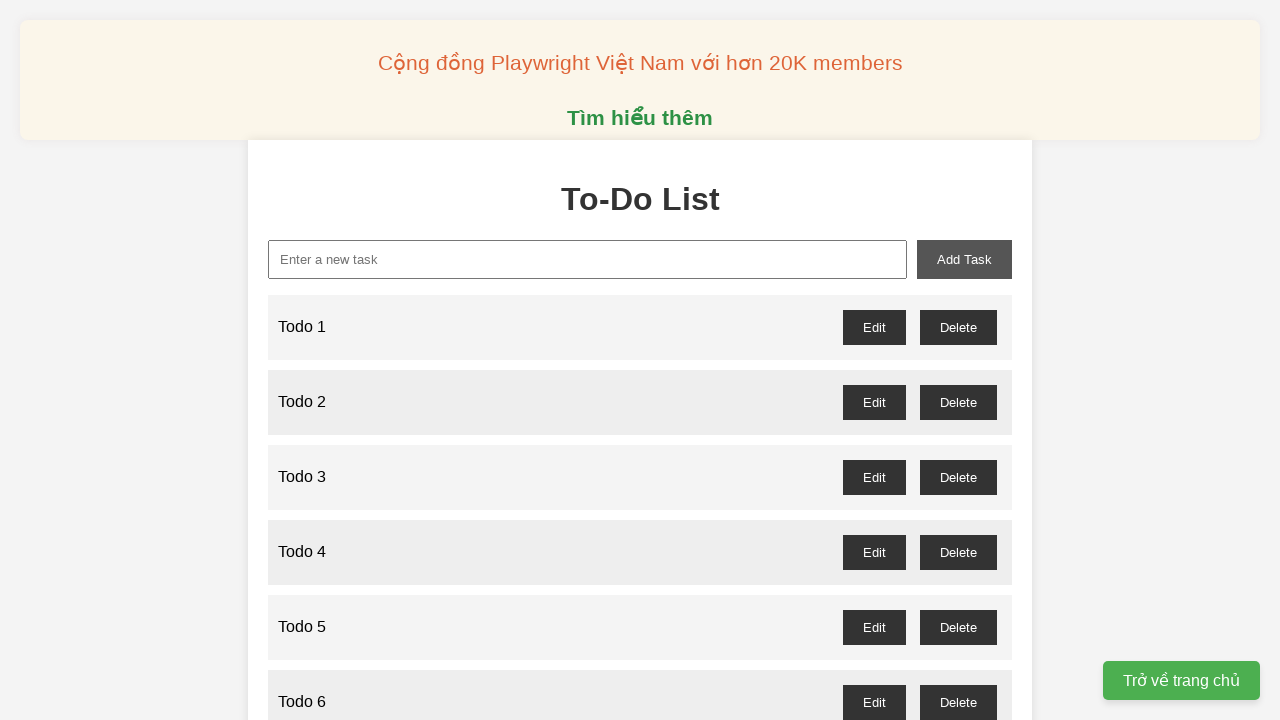

Waited 100ms after adding 'Todo 16'
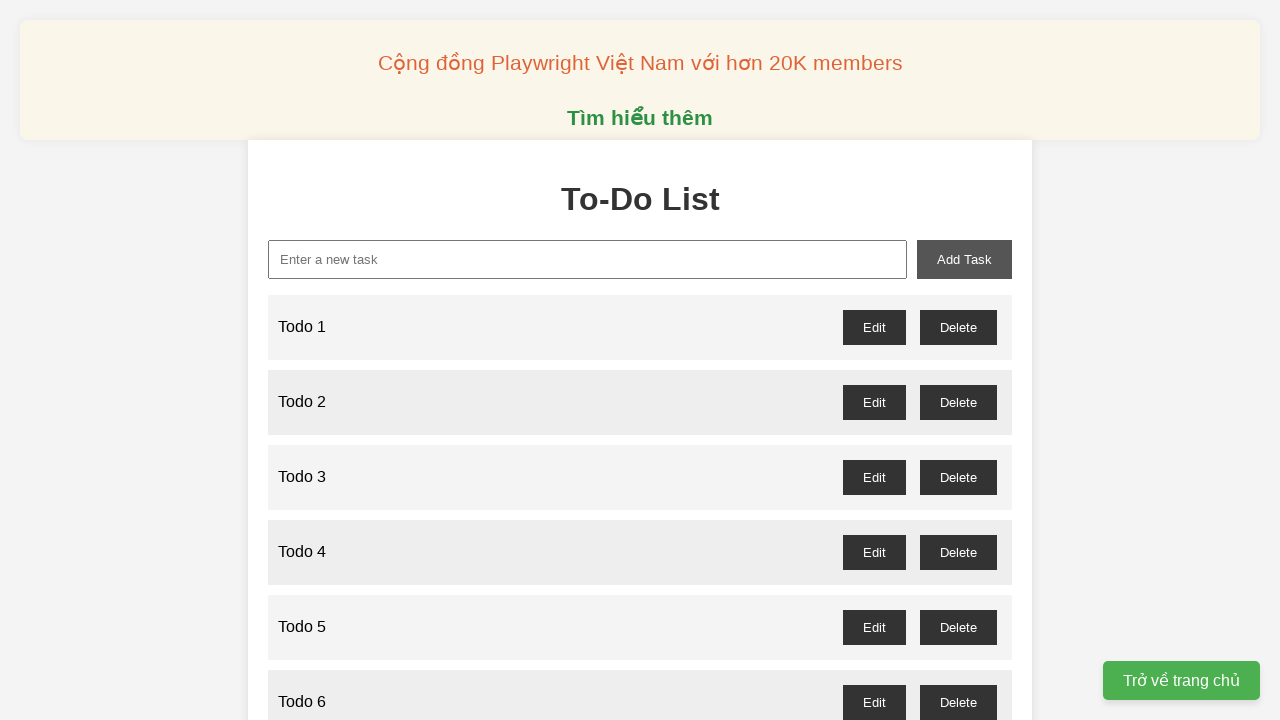

Filled input field with 'Todo 17' on input#new-task
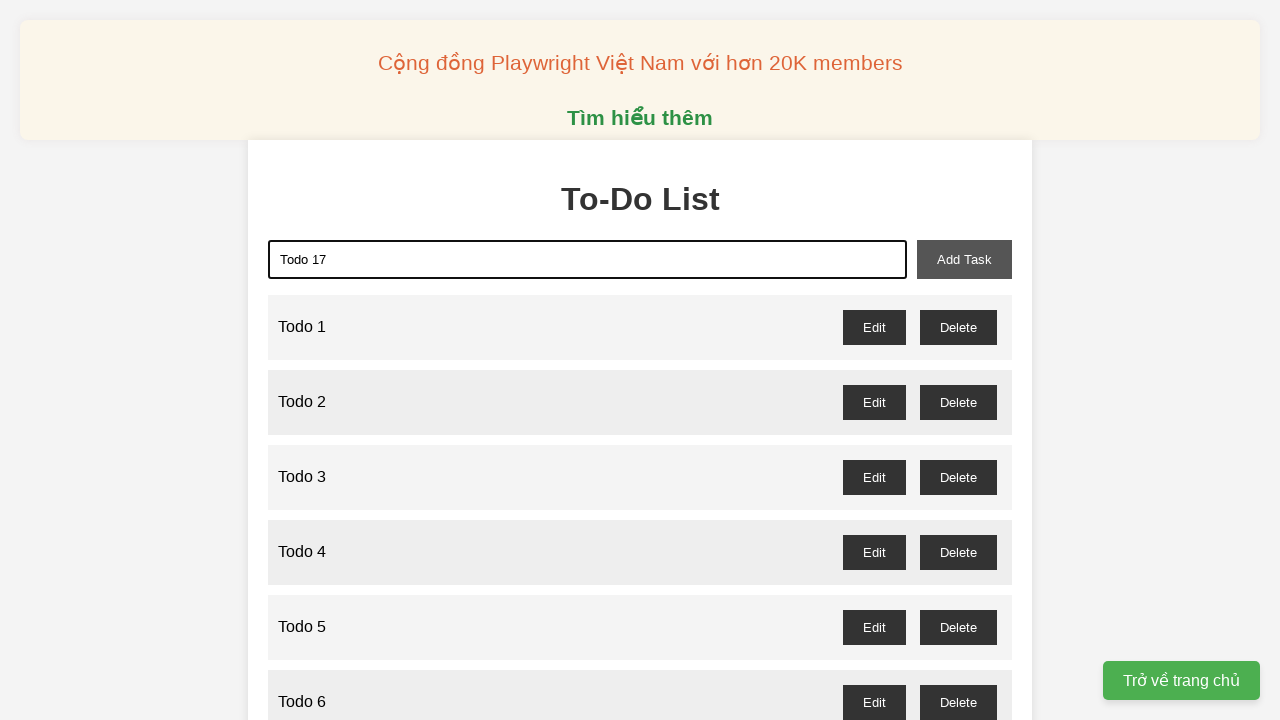

Clicked add button to create 'Todo 17' at (964, 259) on button#add-task
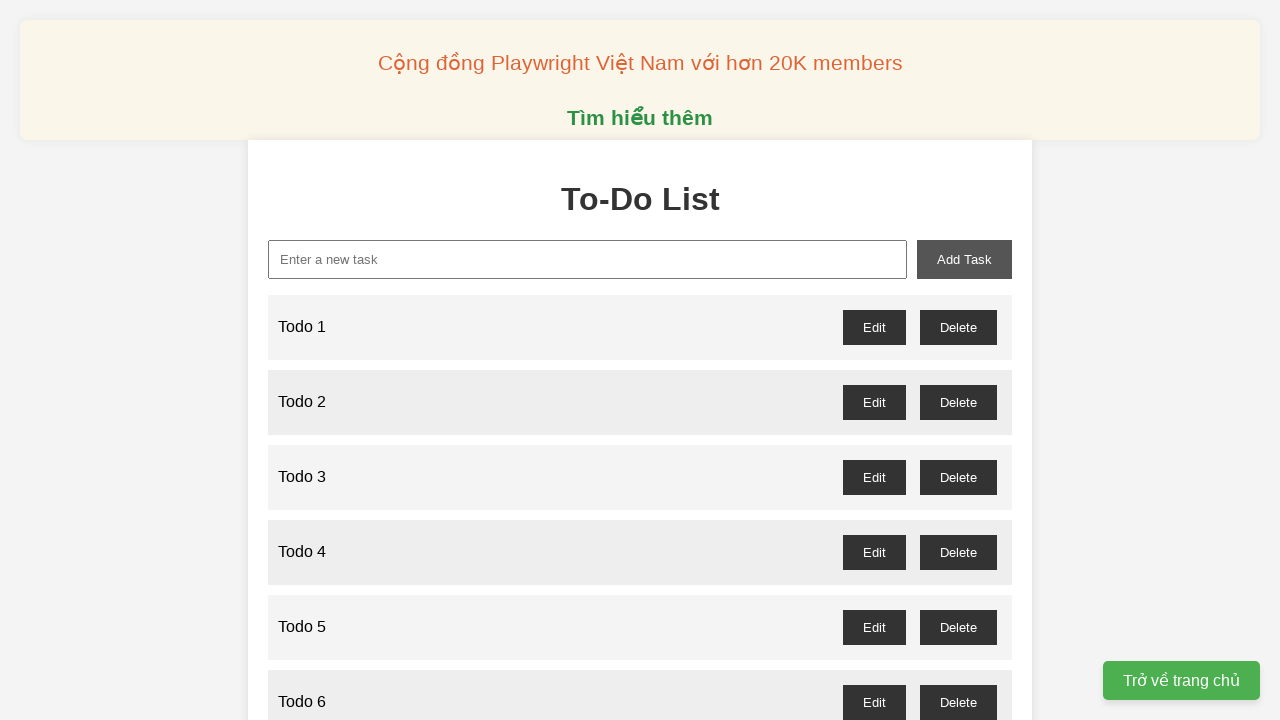

Waited 100ms after adding 'Todo 17'
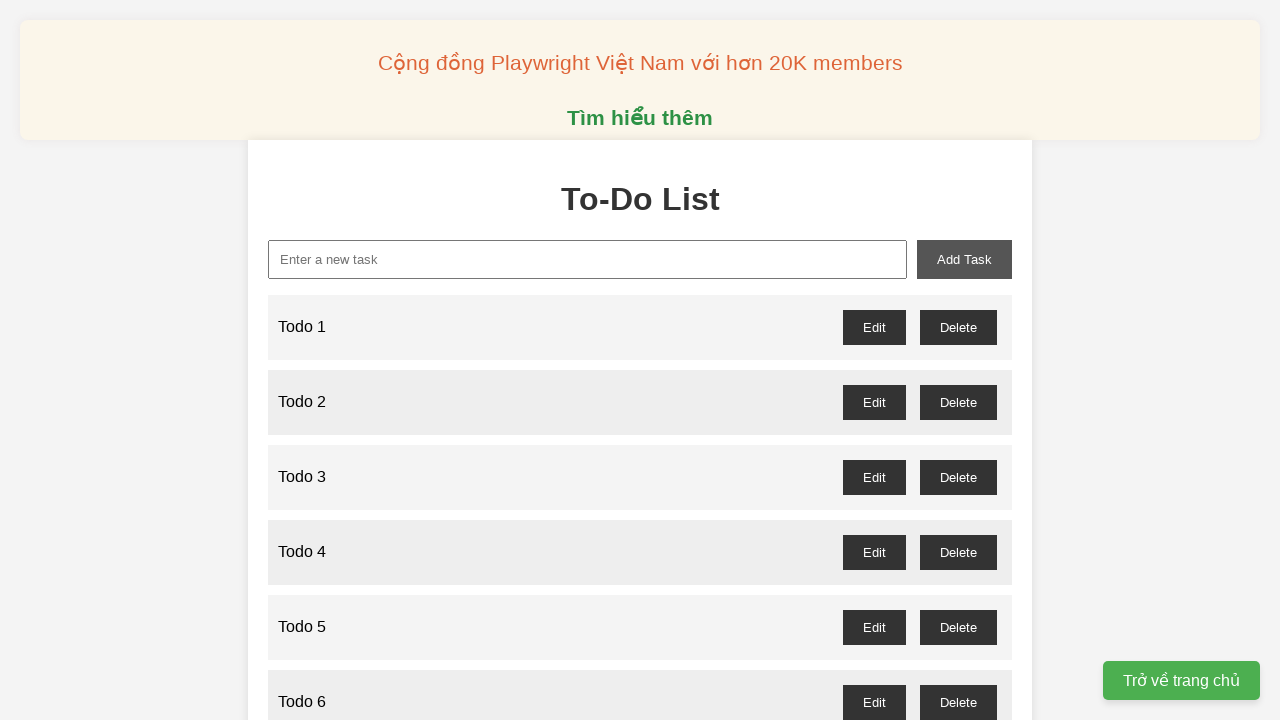

Filled input field with 'Todo 18' on input#new-task
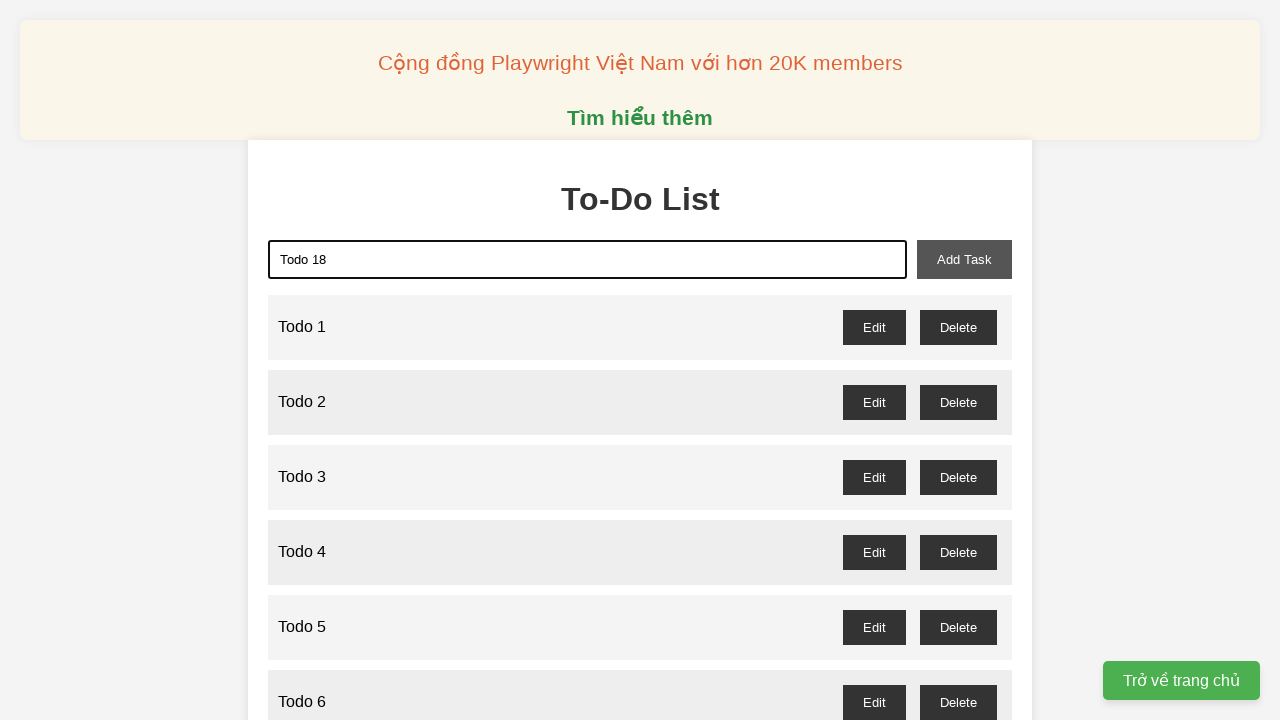

Clicked add button to create 'Todo 18' at (964, 259) on button#add-task
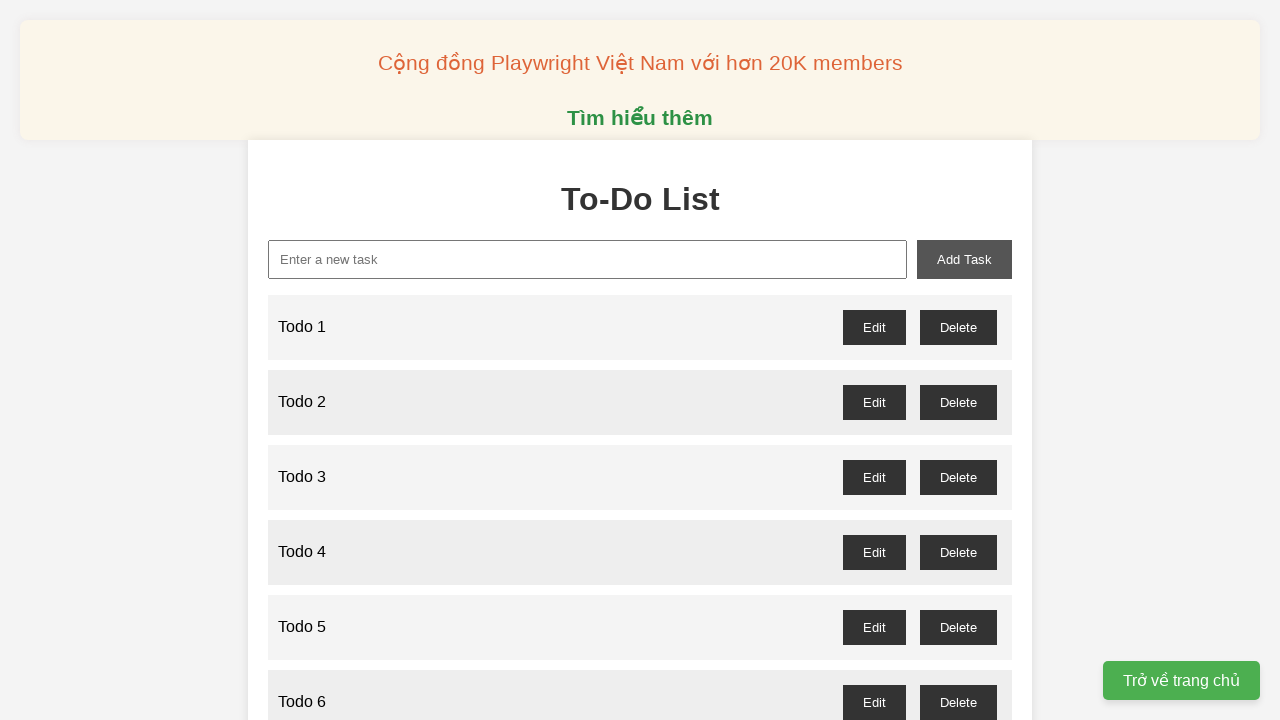

Waited 100ms after adding 'Todo 18'
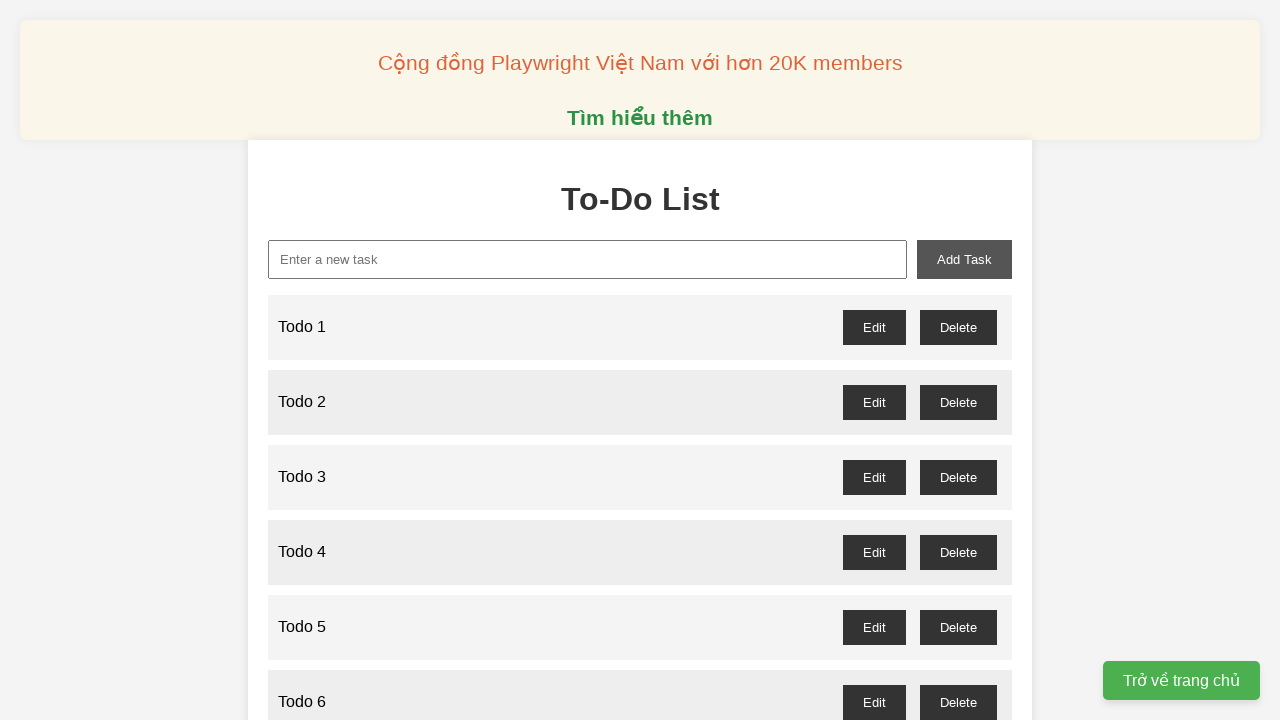

Filled input field with 'Todo 19' on input#new-task
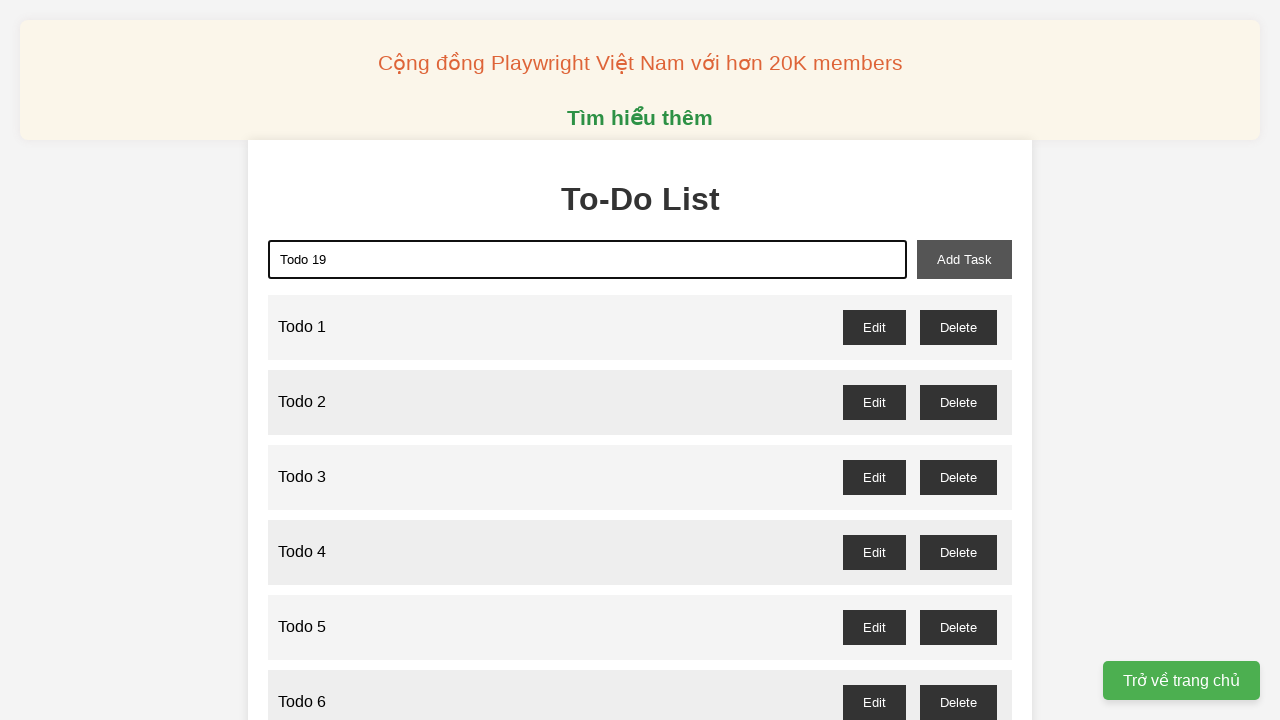

Clicked add button to create 'Todo 19' at (964, 259) on button#add-task
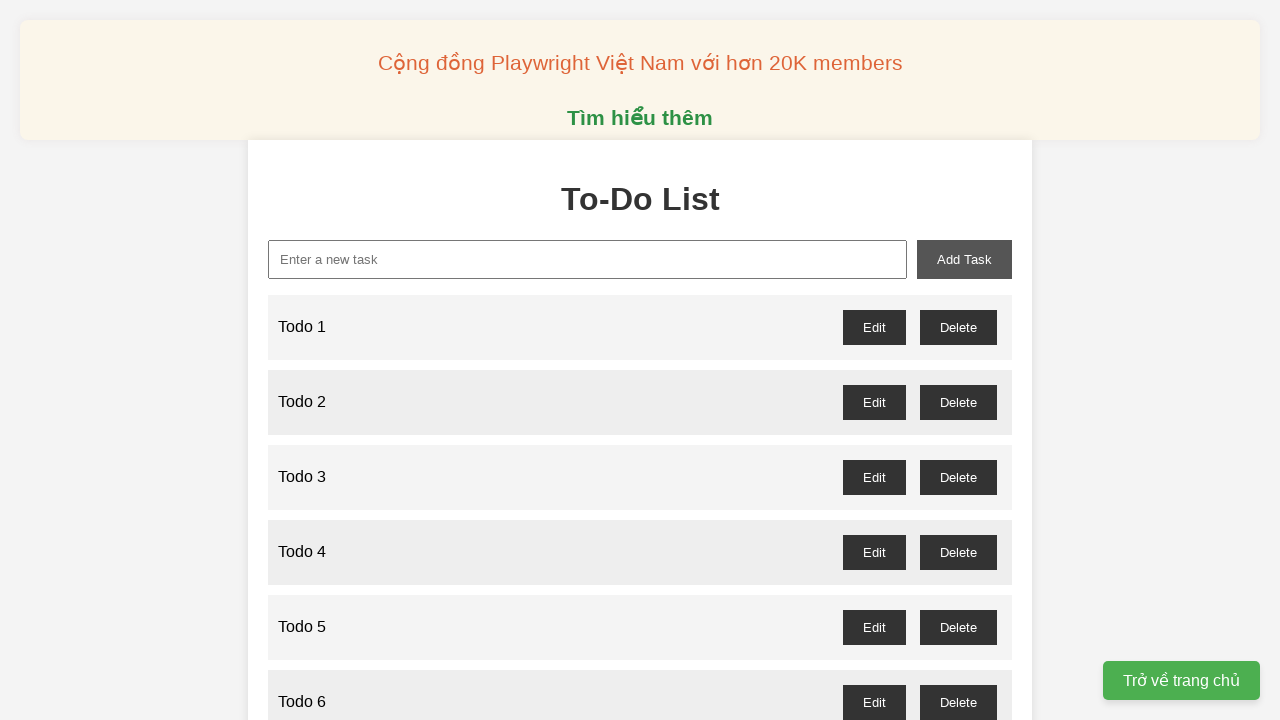

Waited 100ms after adding 'Todo 19'
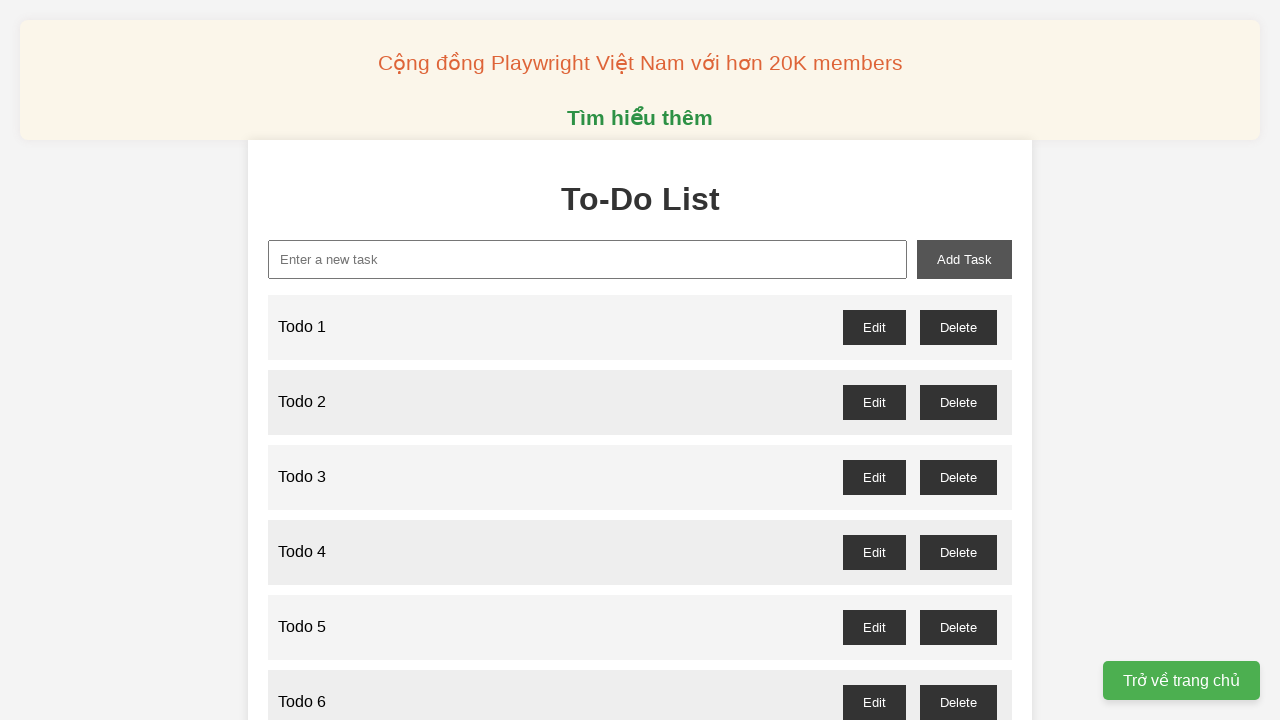

Filled input field with 'Todo 20' on input#new-task
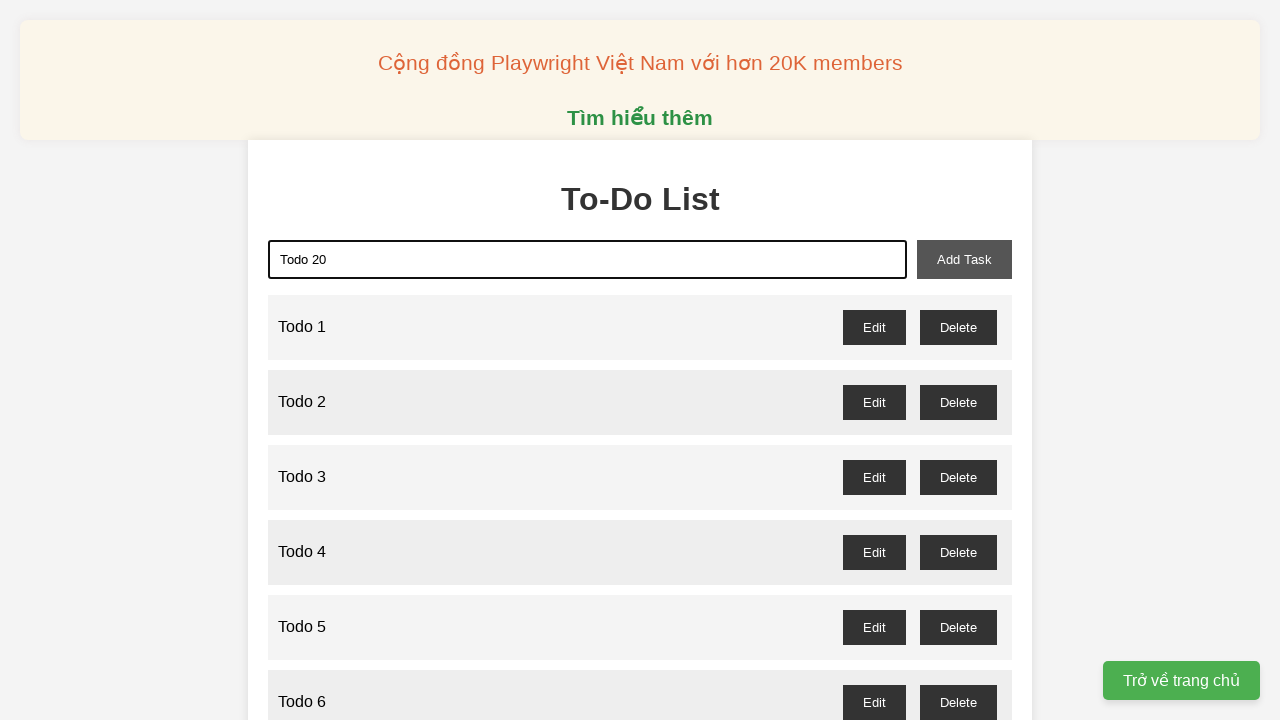

Clicked add button to create 'Todo 20' at (964, 259) on button#add-task
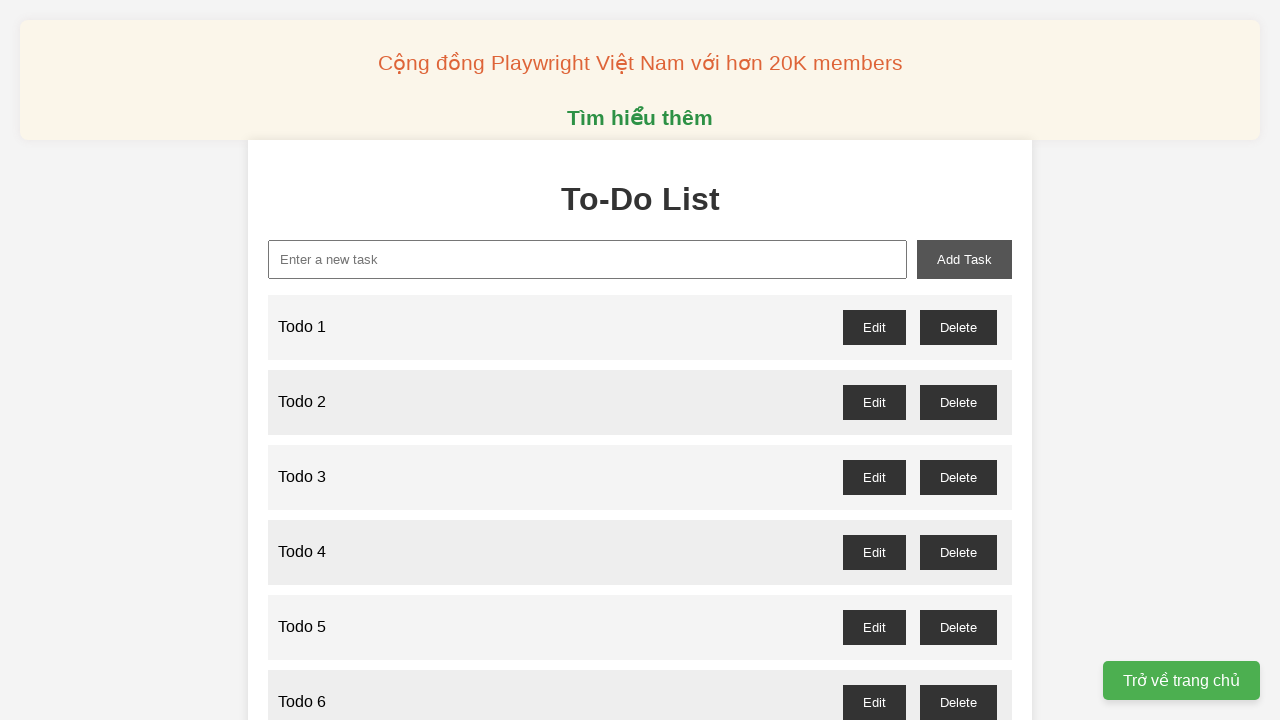

Waited 100ms after adding 'Todo 20'
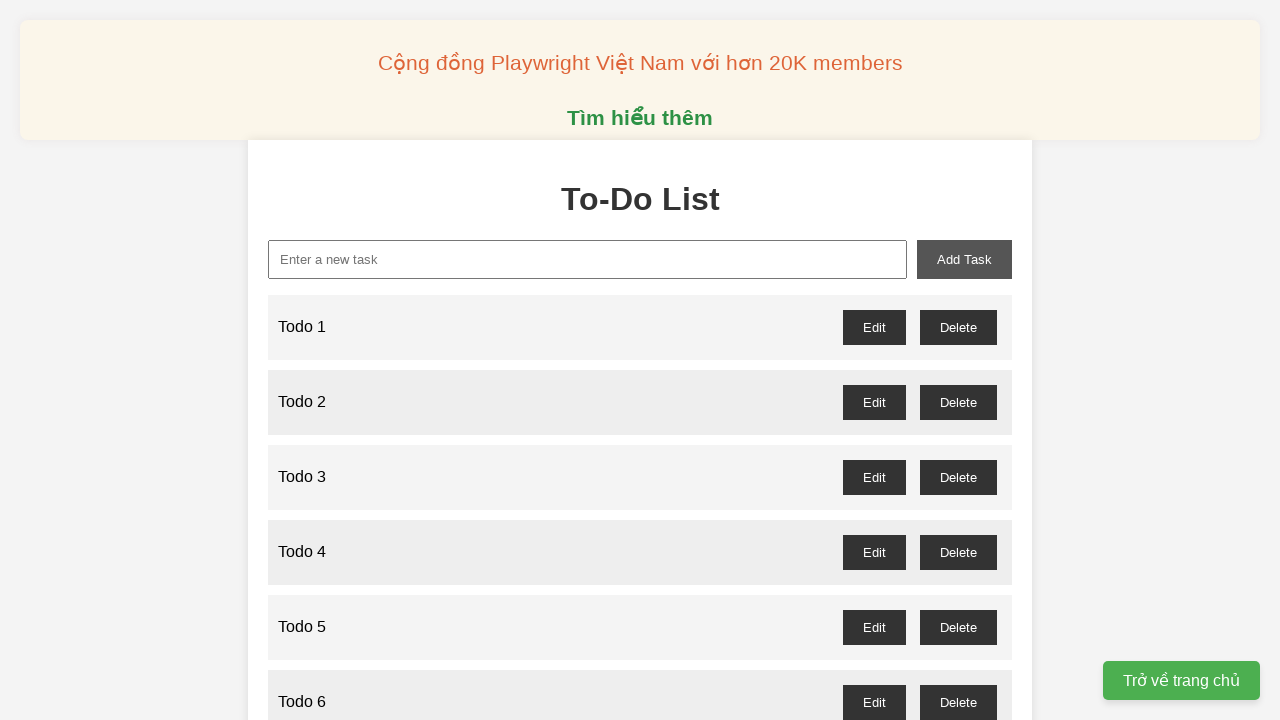

Filled input field with 'Todo 21' on input#new-task
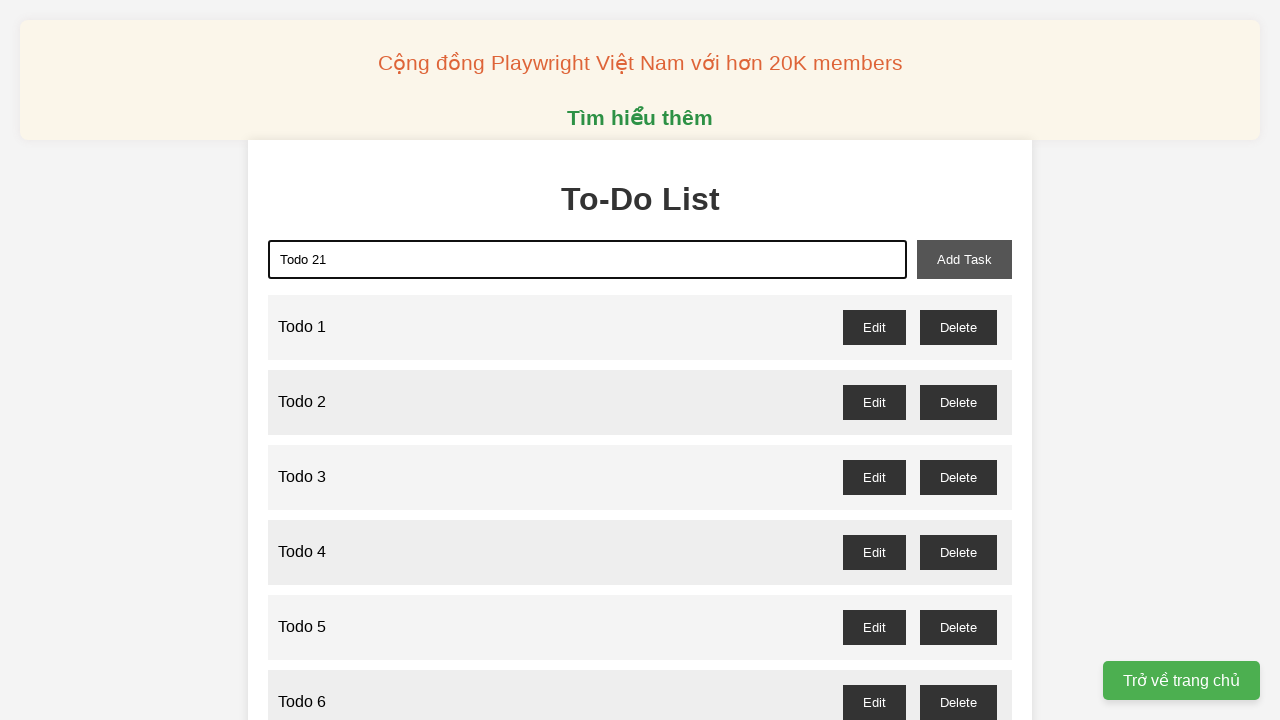

Clicked add button to create 'Todo 21' at (964, 259) on button#add-task
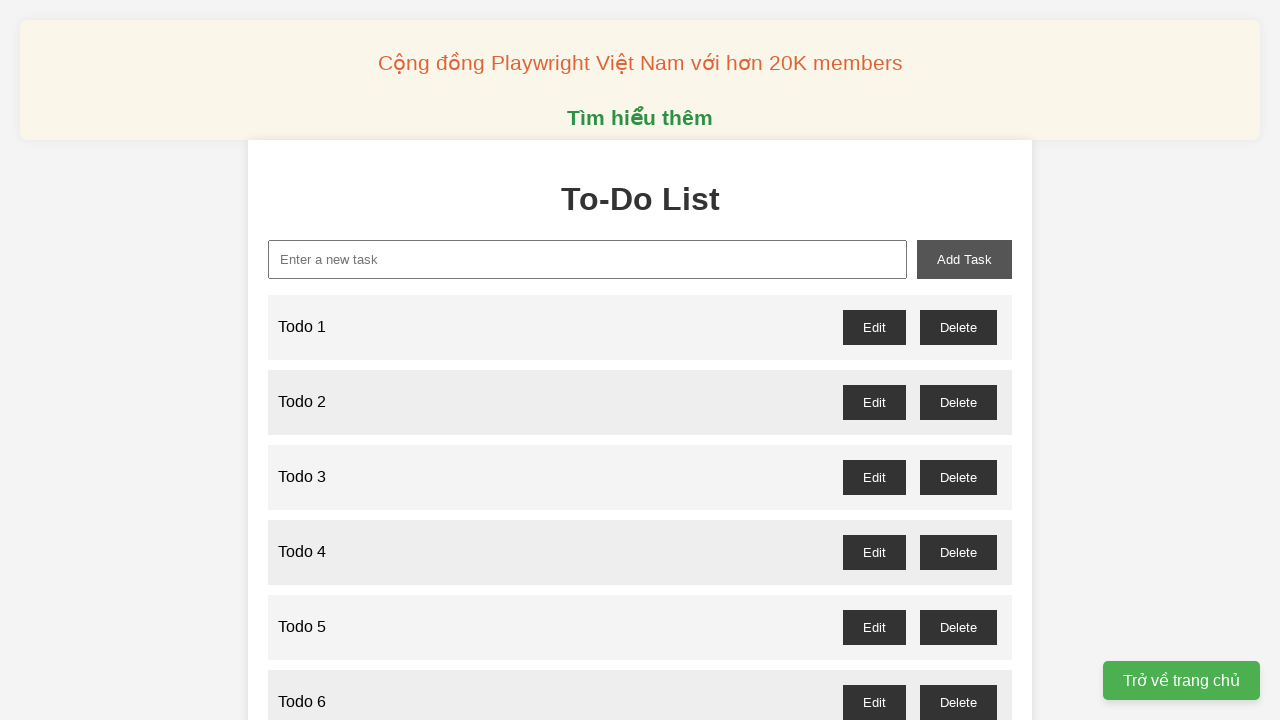

Waited 100ms after adding 'Todo 21'
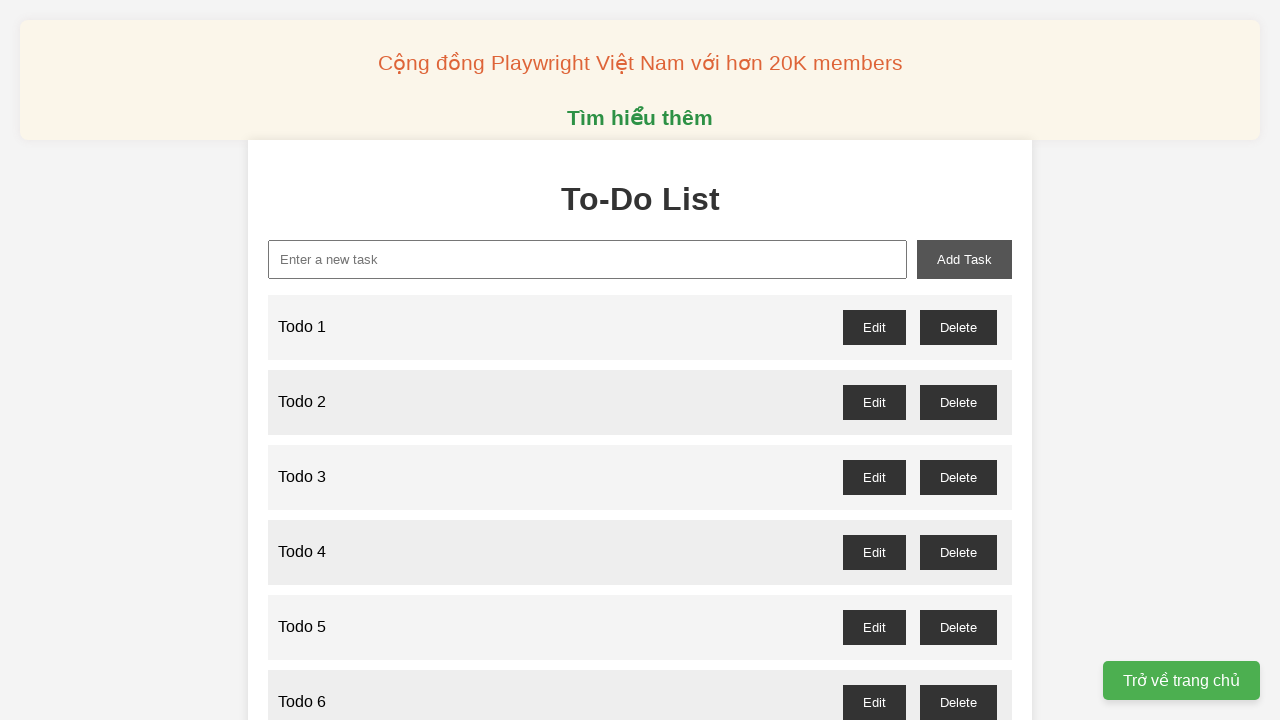

Filled input field with 'Todo 22' on input#new-task
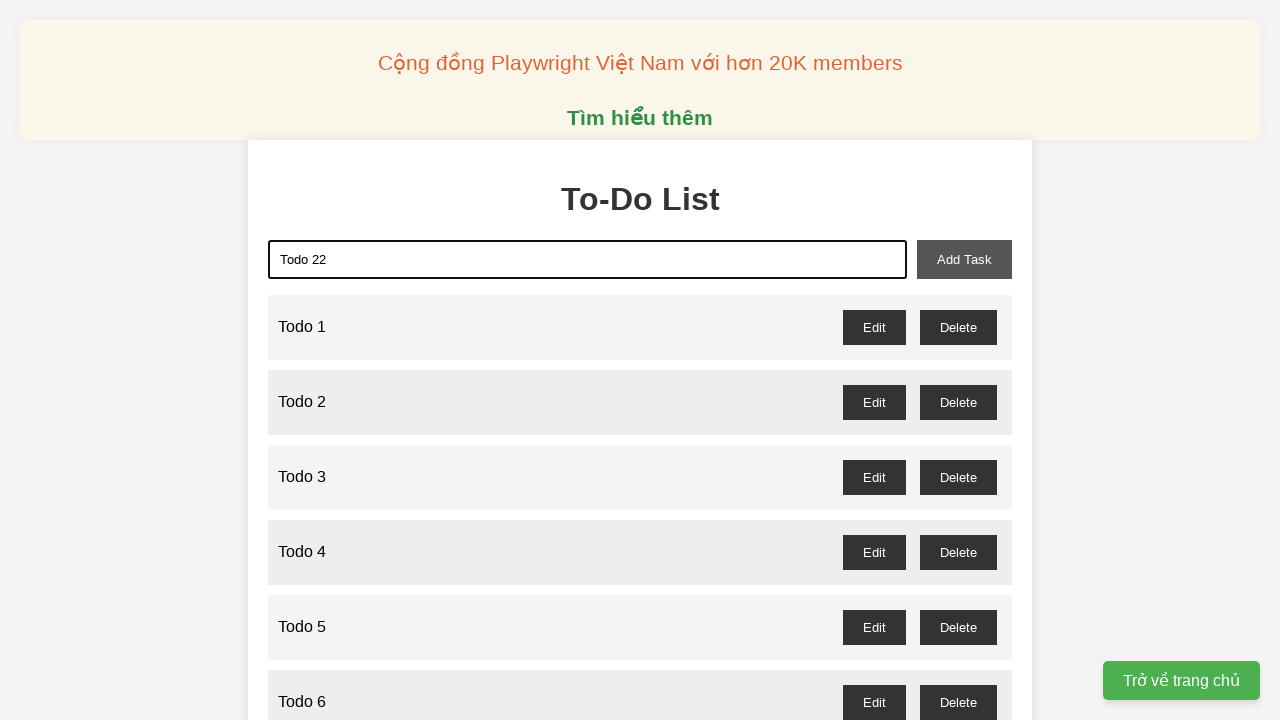

Clicked add button to create 'Todo 22' at (964, 259) on button#add-task
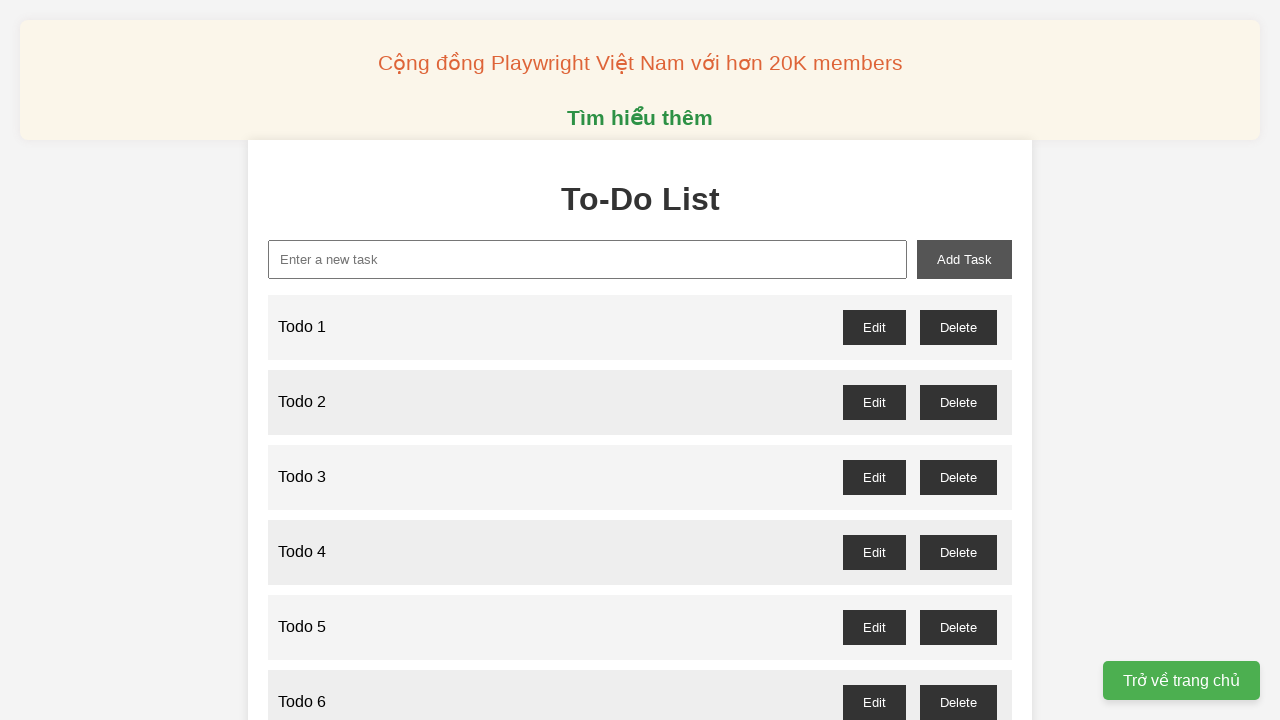

Waited 100ms after adding 'Todo 22'
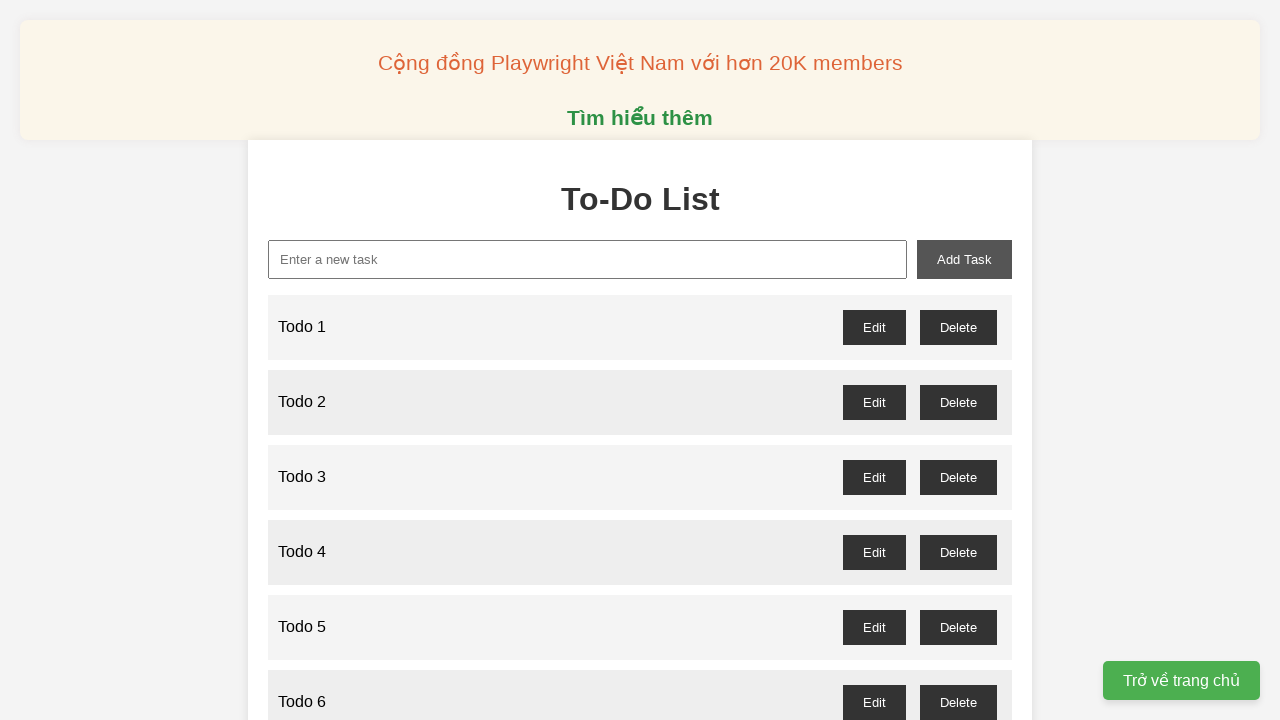

Filled input field with 'Todo 23' on input#new-task
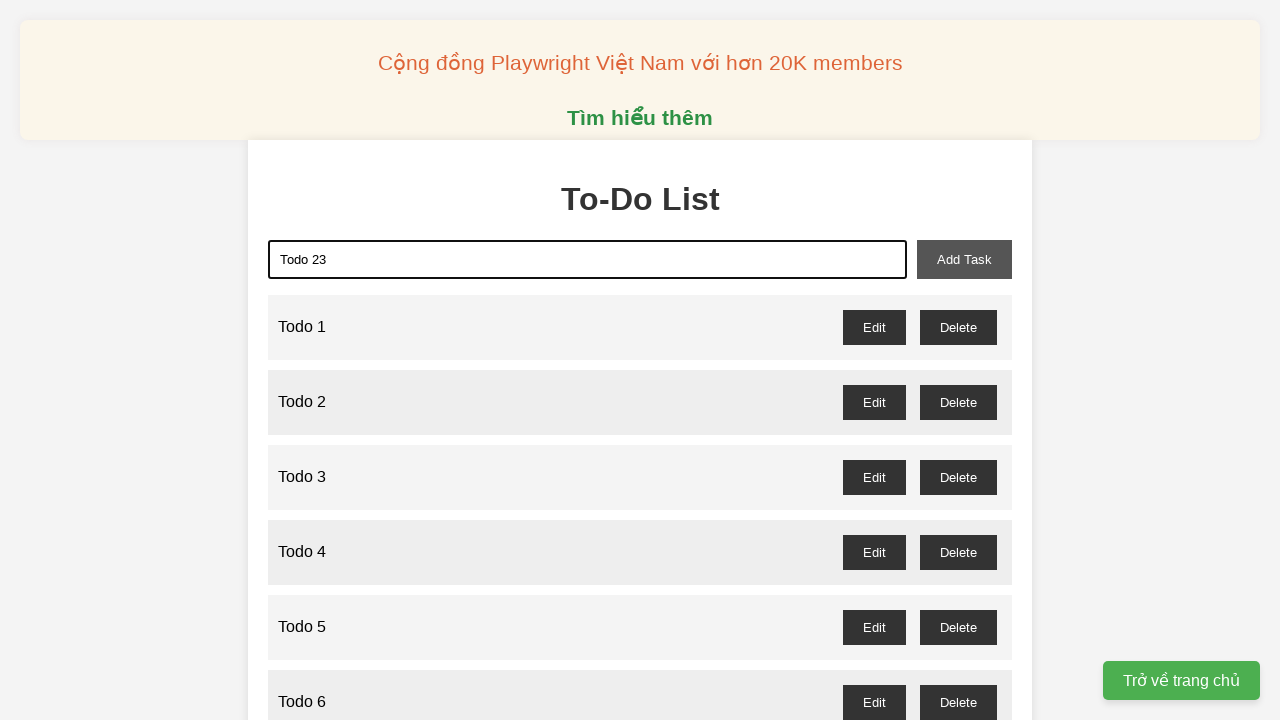

Clicked add button to create 'Todo 23' at (964, 259) on button#add-task
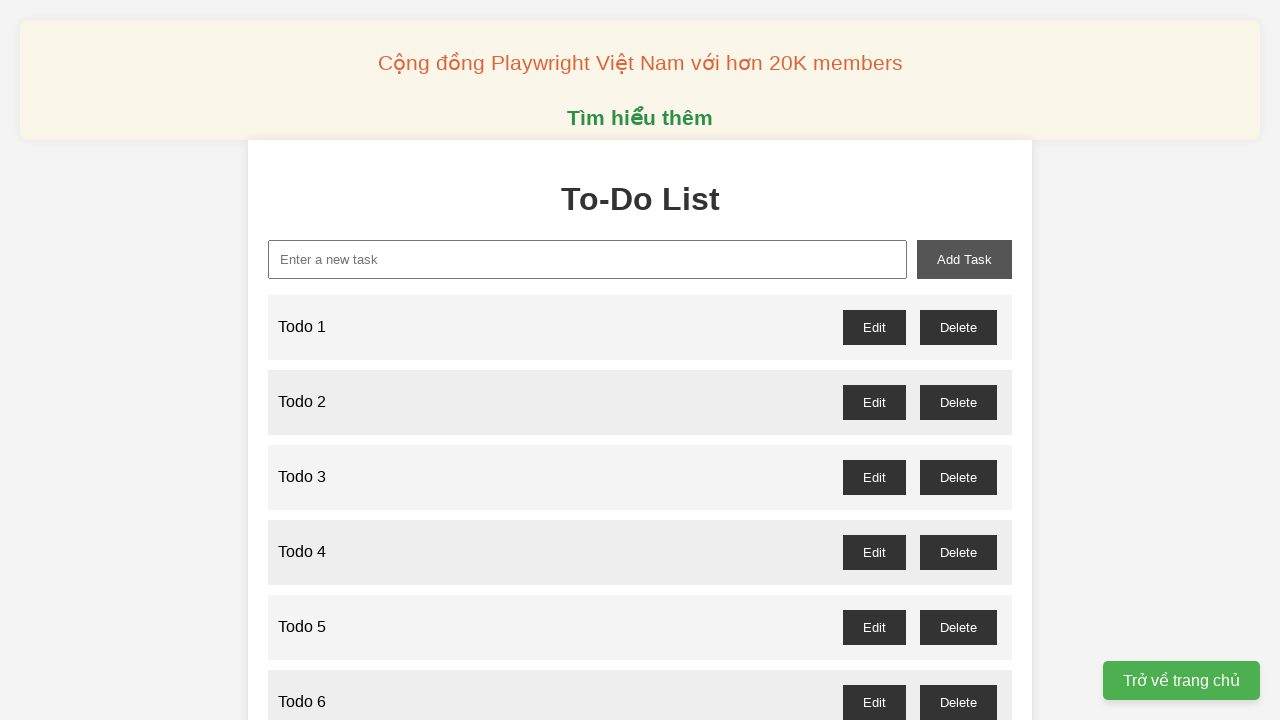

Waited 100ms after adding 'Todo 23'
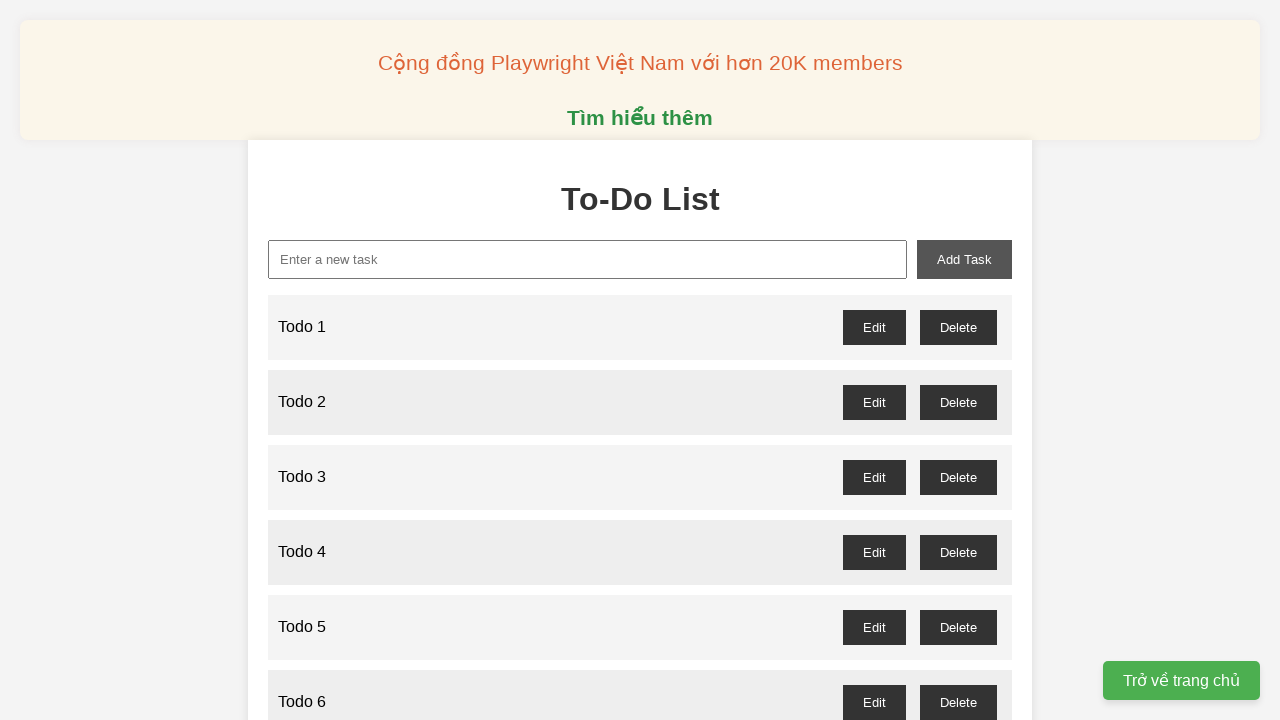

Filled input field with 'Todo 24' on input#new-task
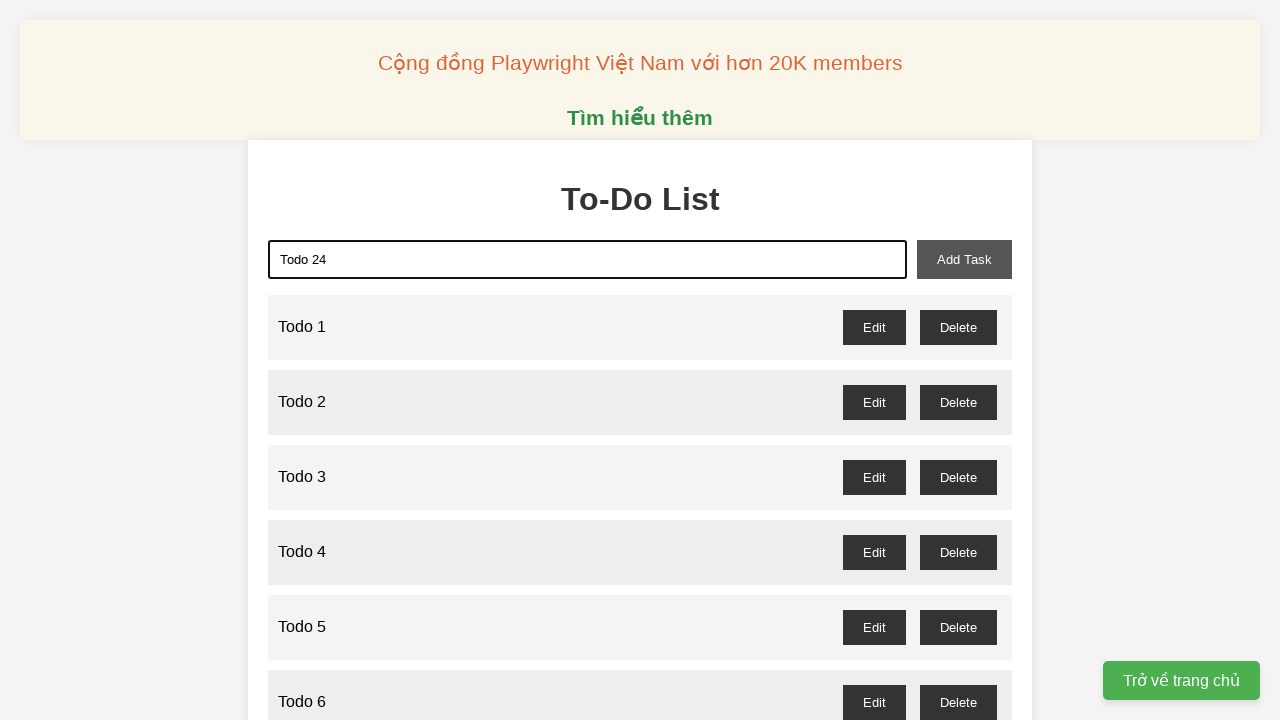

Clicked add button to create 'Todo 24' at (964, 259) on button#add-task
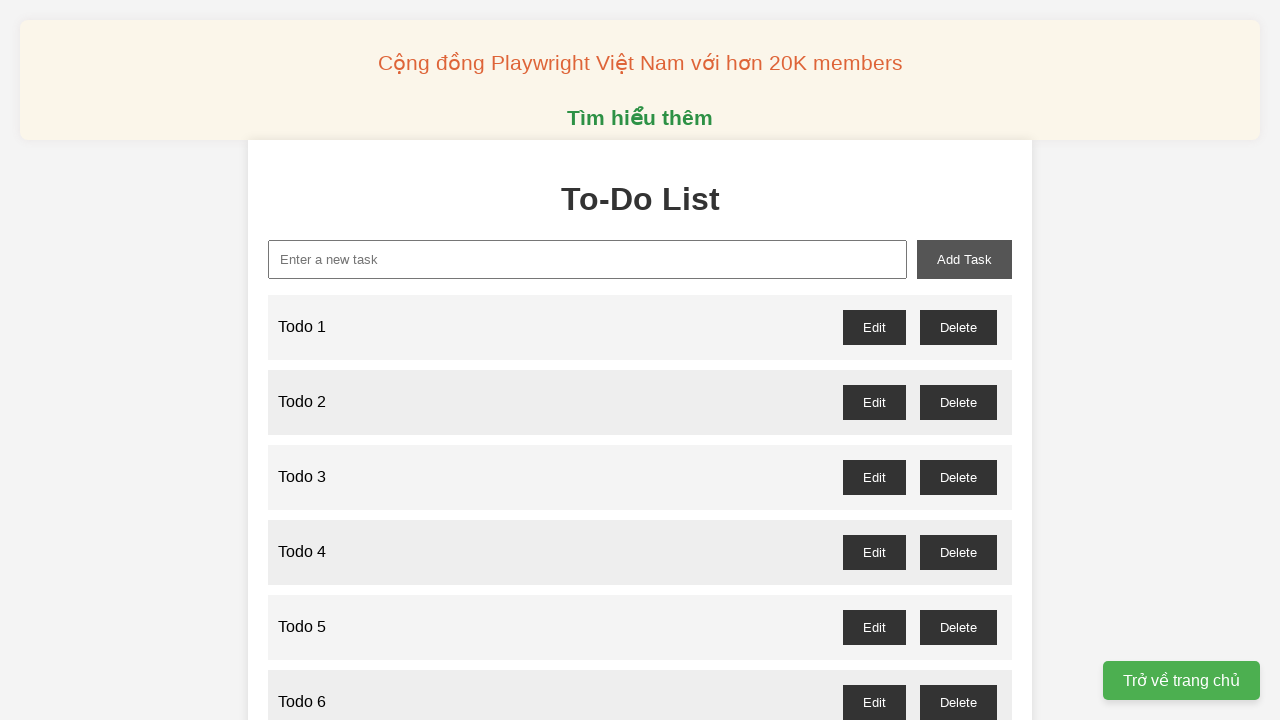

Waited 100ms after adding 'Todo 24'
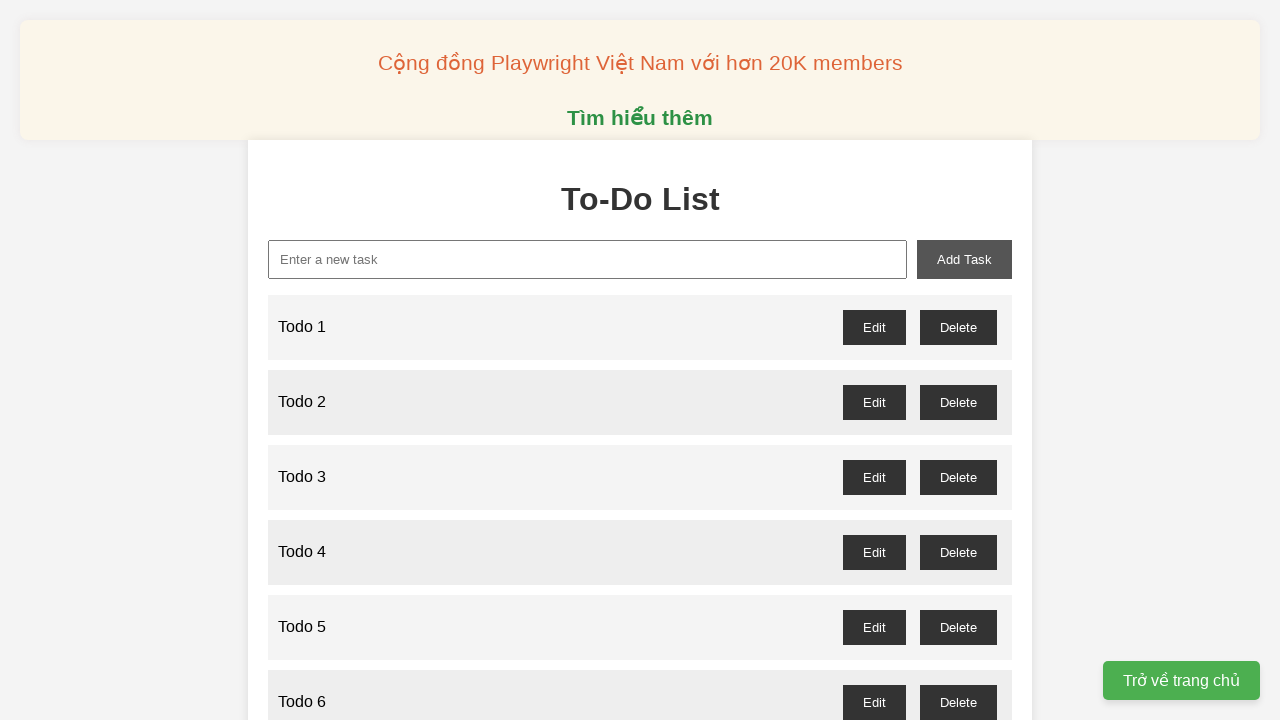

Filled input field with 'Todo 25' on input#new-task
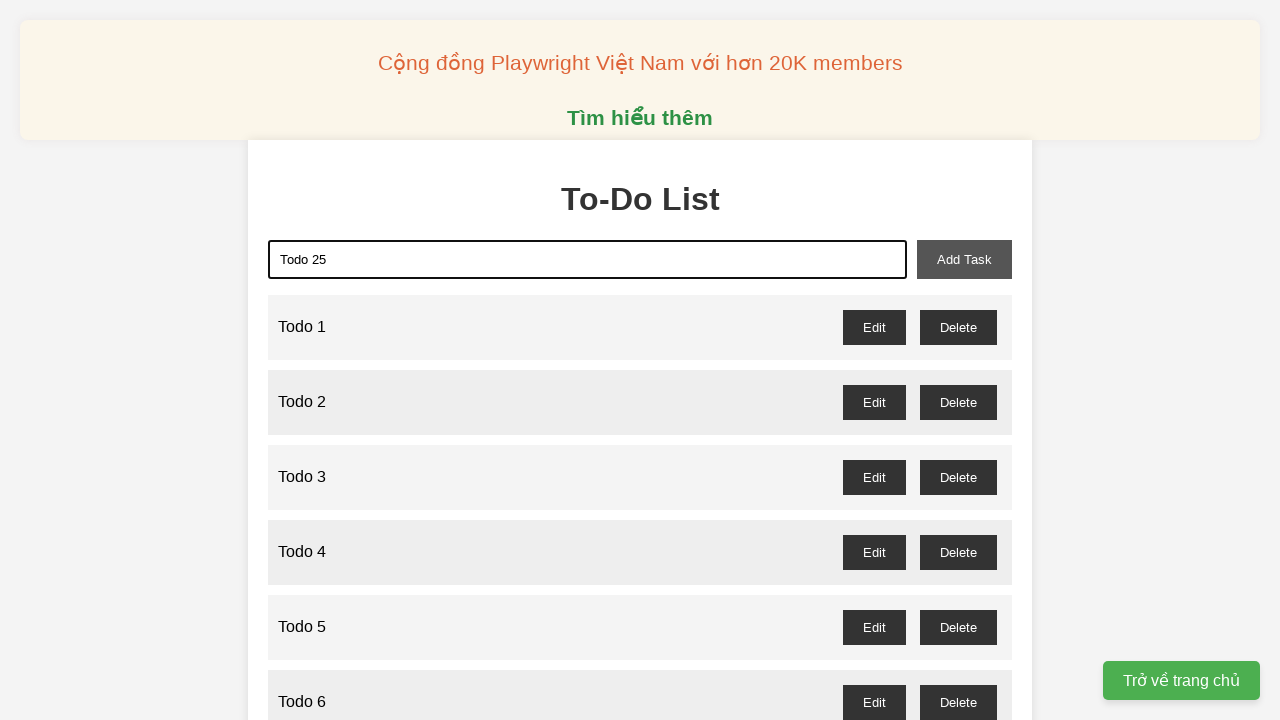

Clicked add button to create 'Todo 25' at (964, 259) on button#add-task
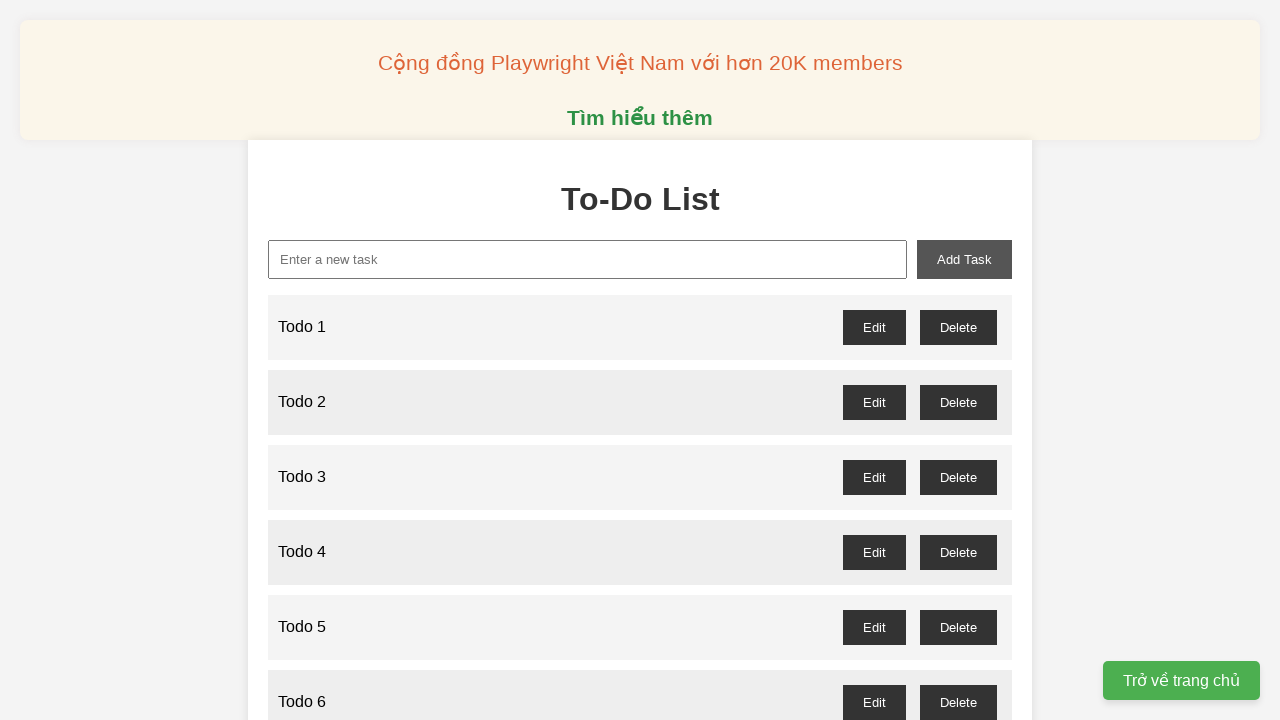

Waited 100ms after adding 'Todo 25'
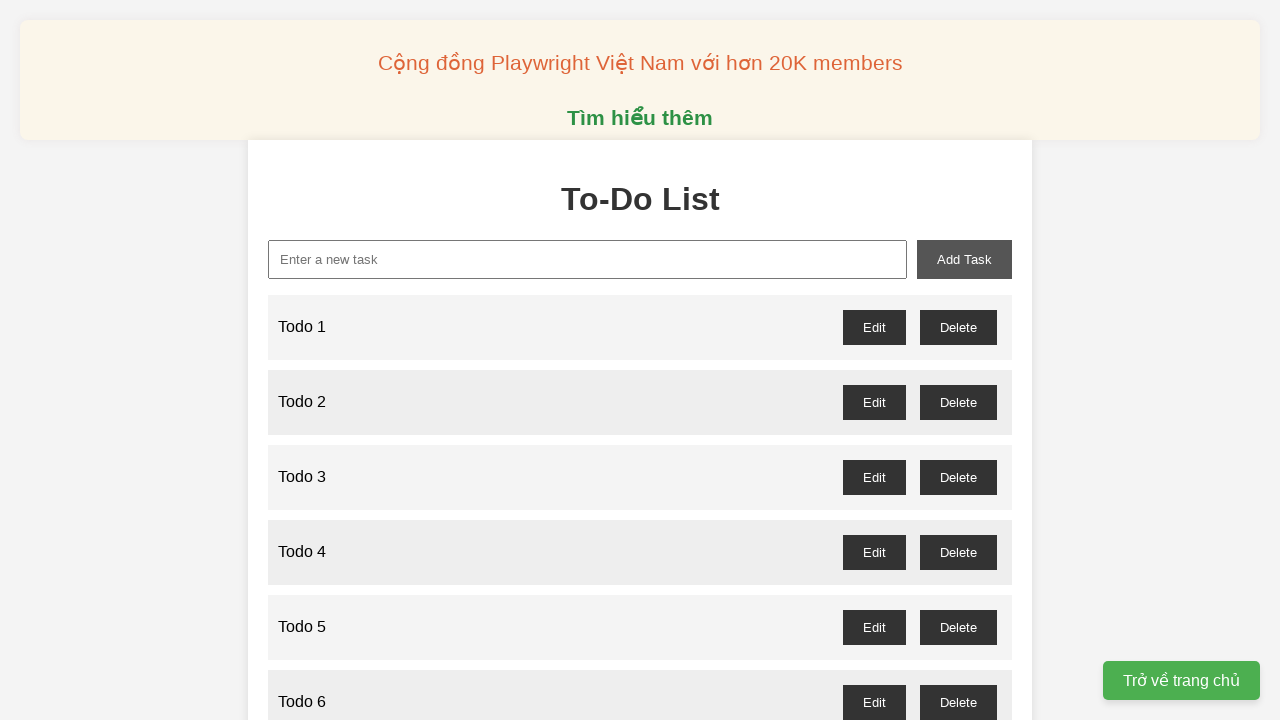

Filled input field with 'Todo 26' on input#new-task
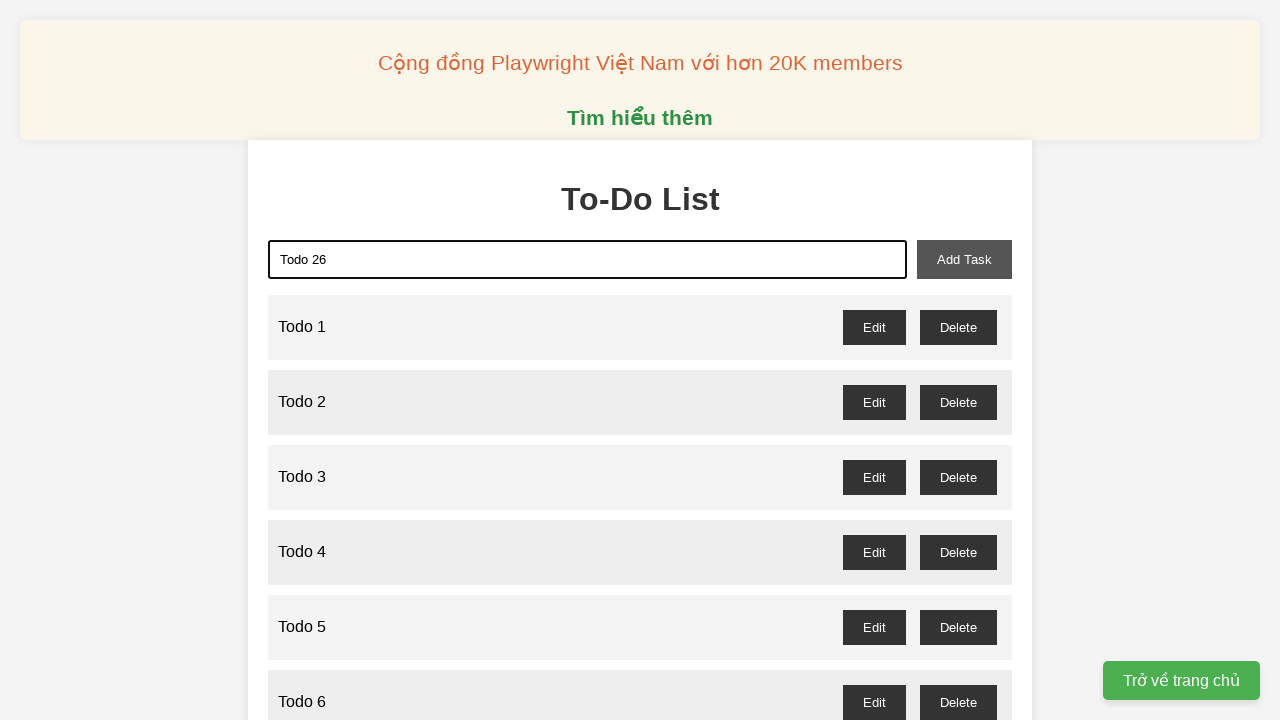

Clicked add button to create 'Todo 26' at (964, 259) on button#add-task
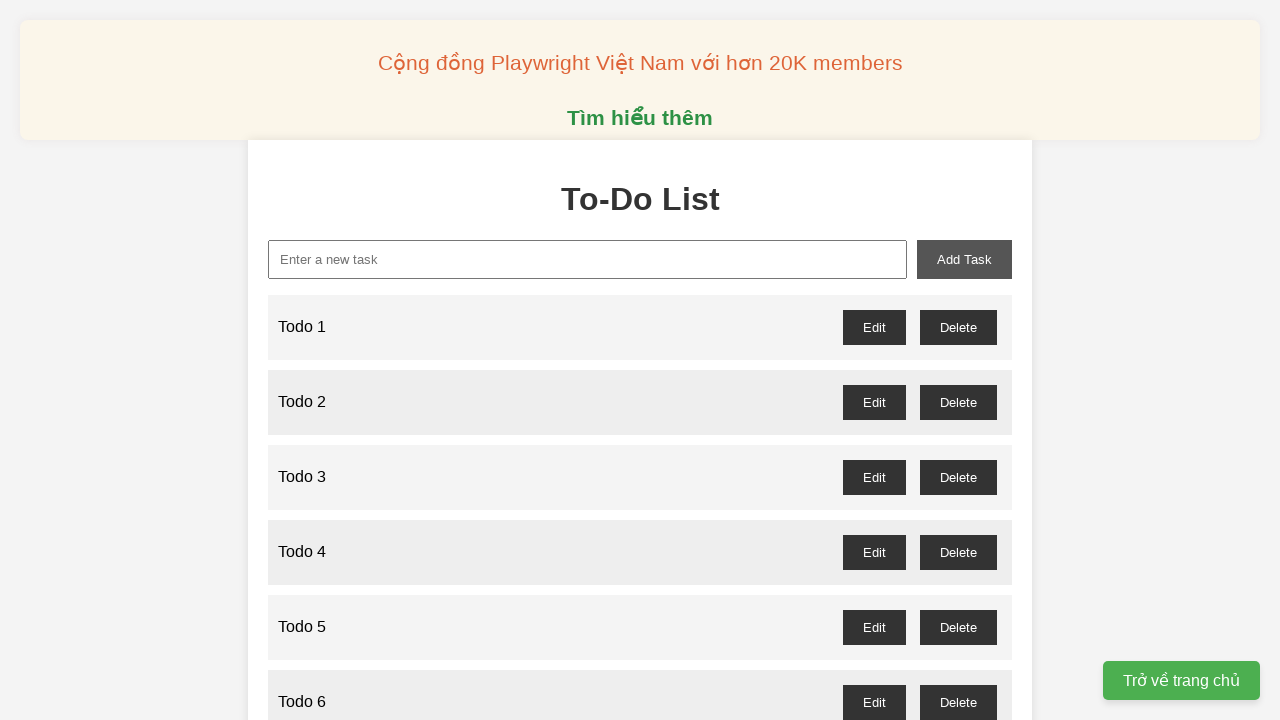

Waited 100ms after adding 'Todo 26'
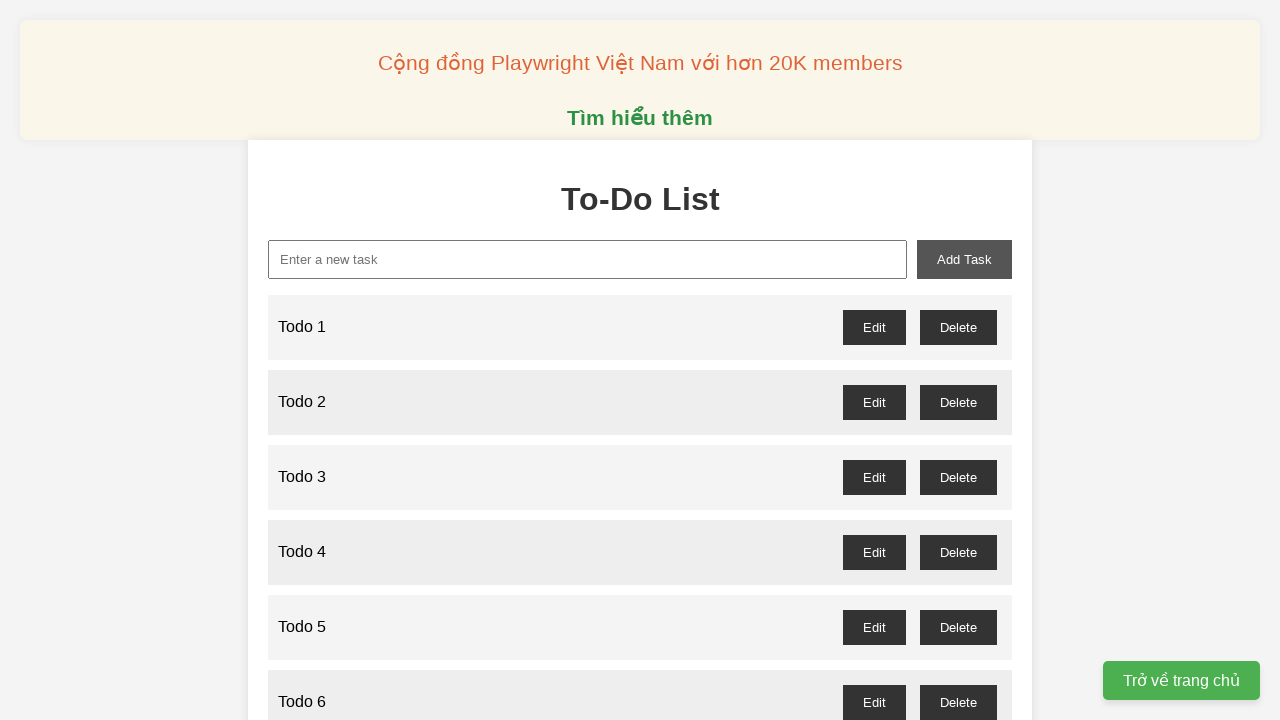

Filled input field with 'Todo 27' on input#new-task
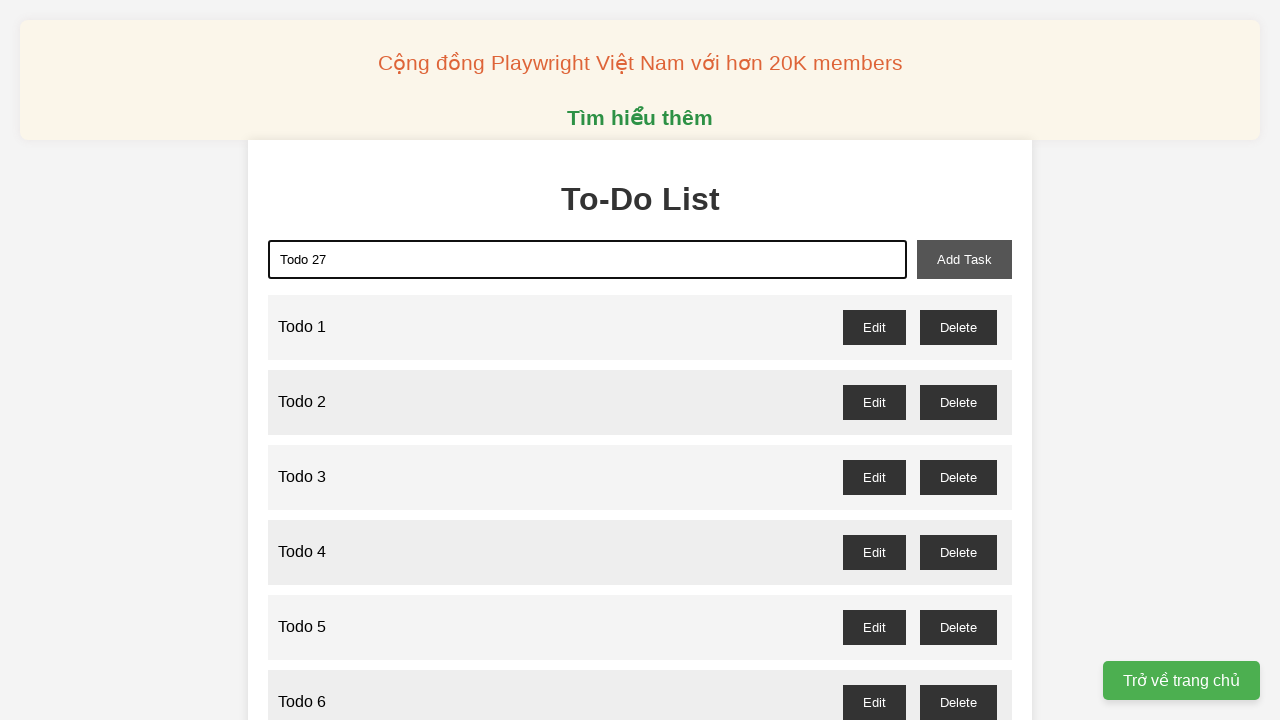

Clicked add button to create 'Todo 27' at (964, 259) on button#add-task
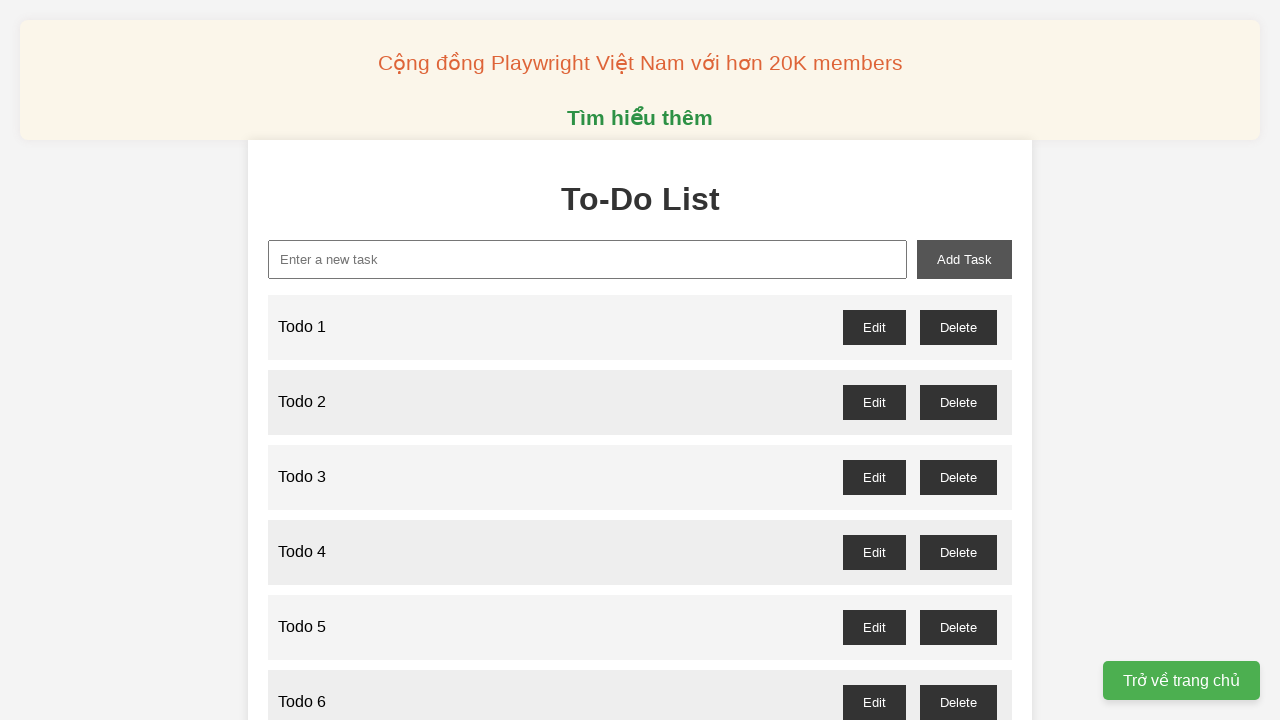

Waited 100ms after adding 'Todo 27'
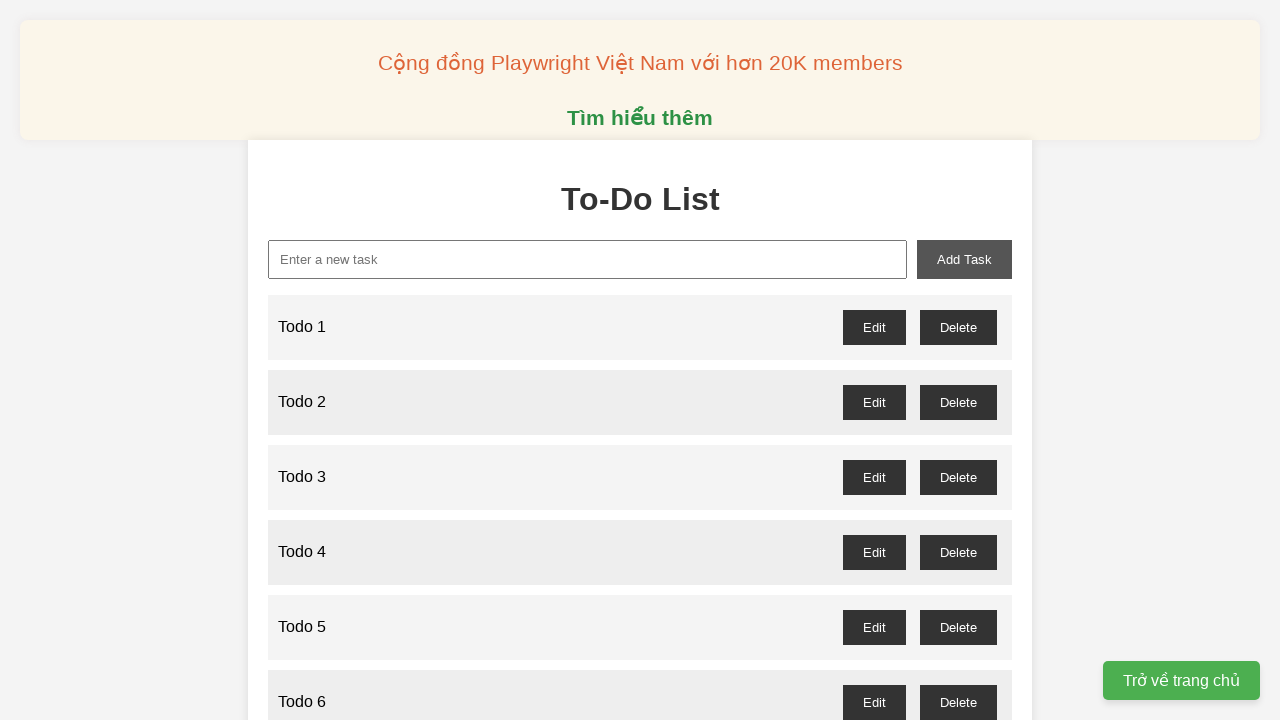

Filled input field with 'Todo 28' on input#new-task
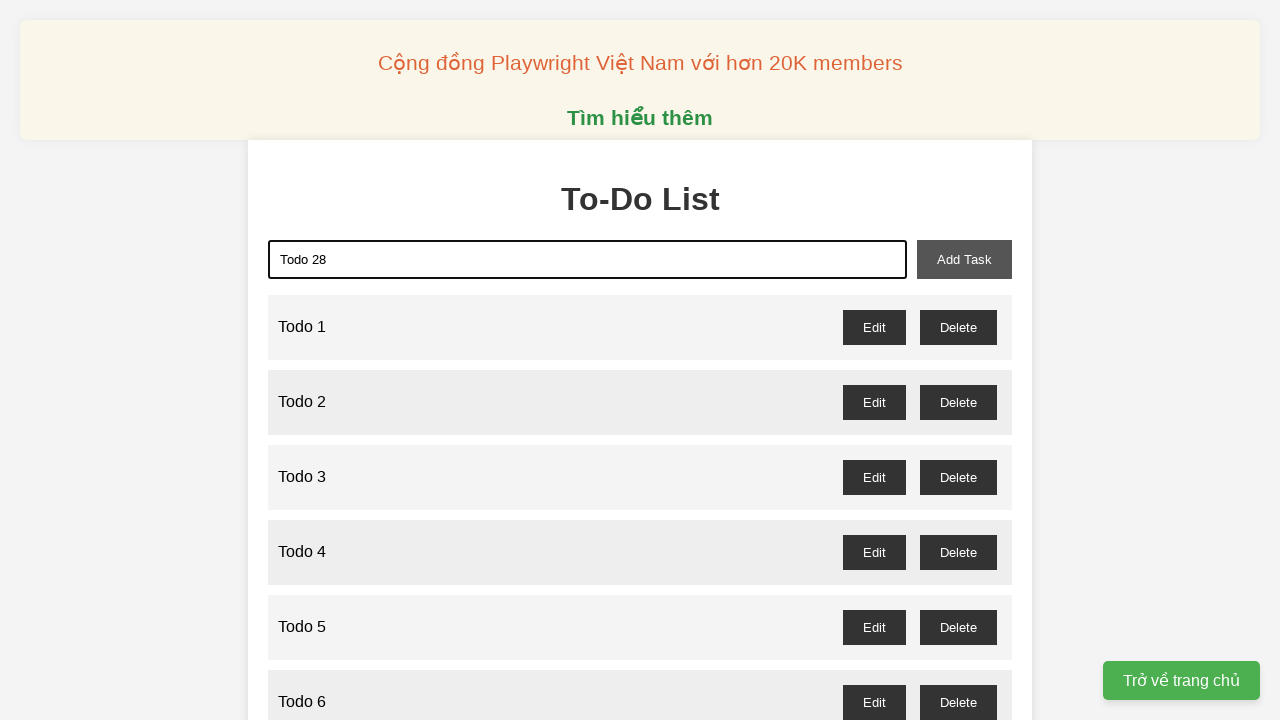

Clicked add button to create 'Todo 28' at (964, 259) on button#add-task
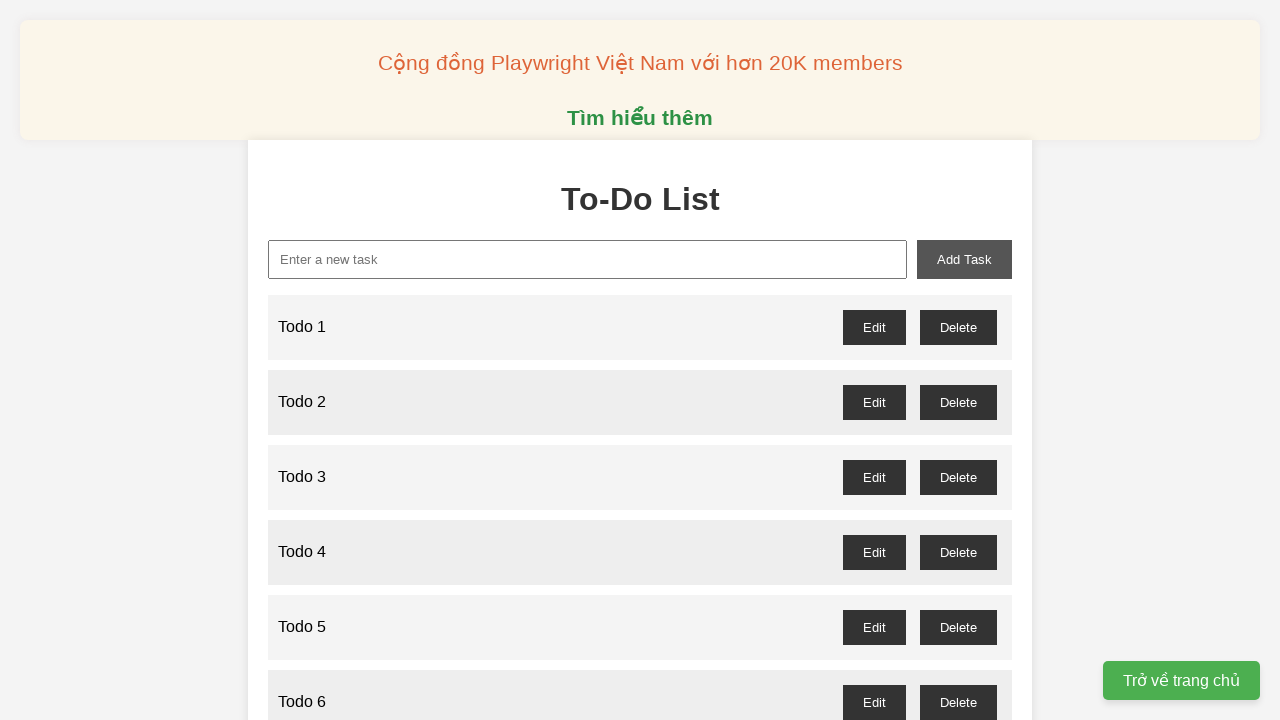

Waited 100ms after adding 'Todo 28'
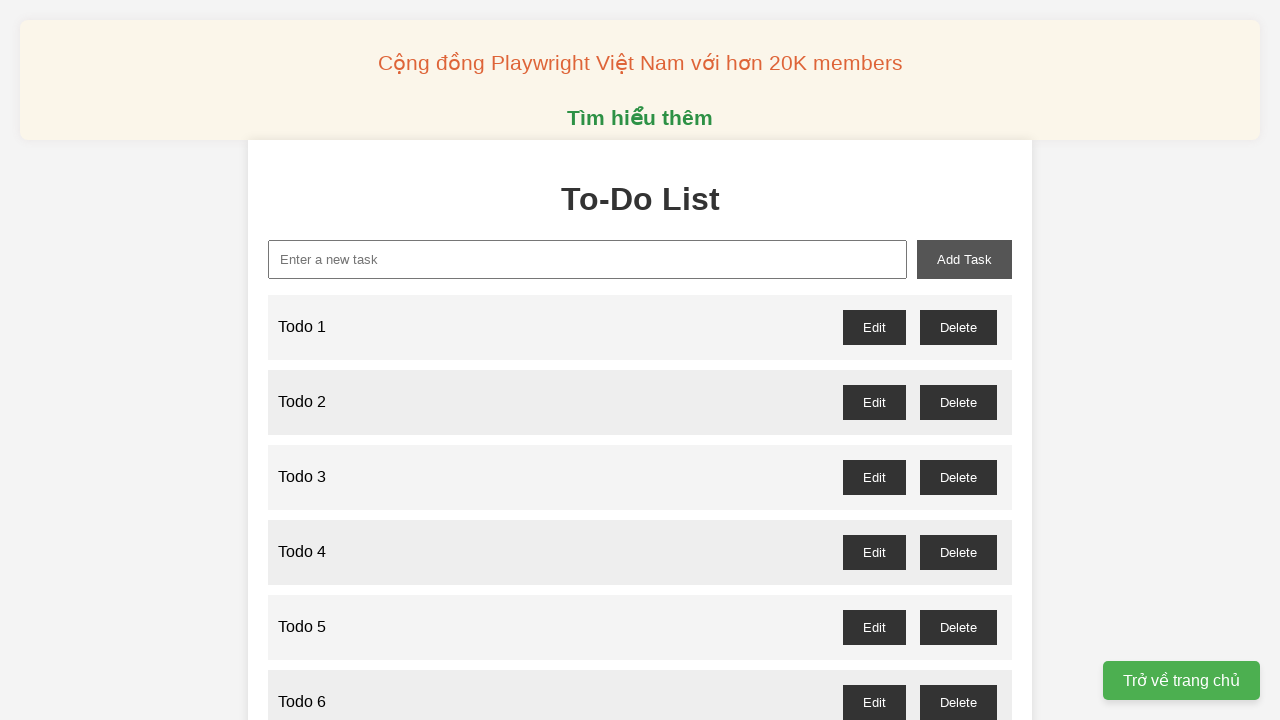

Filled input field with 'Todo 29' on input#new-task
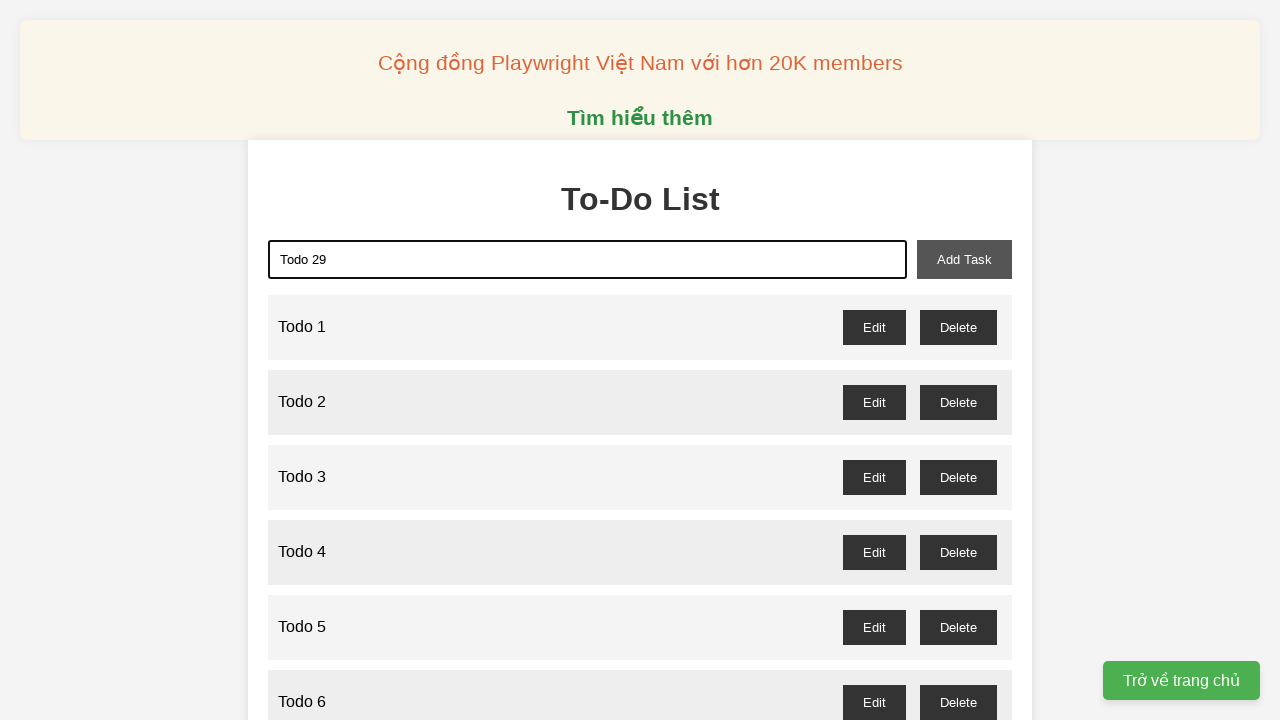

Clicked add button to create 'Todo 29' at (964, 259) on button#add-task
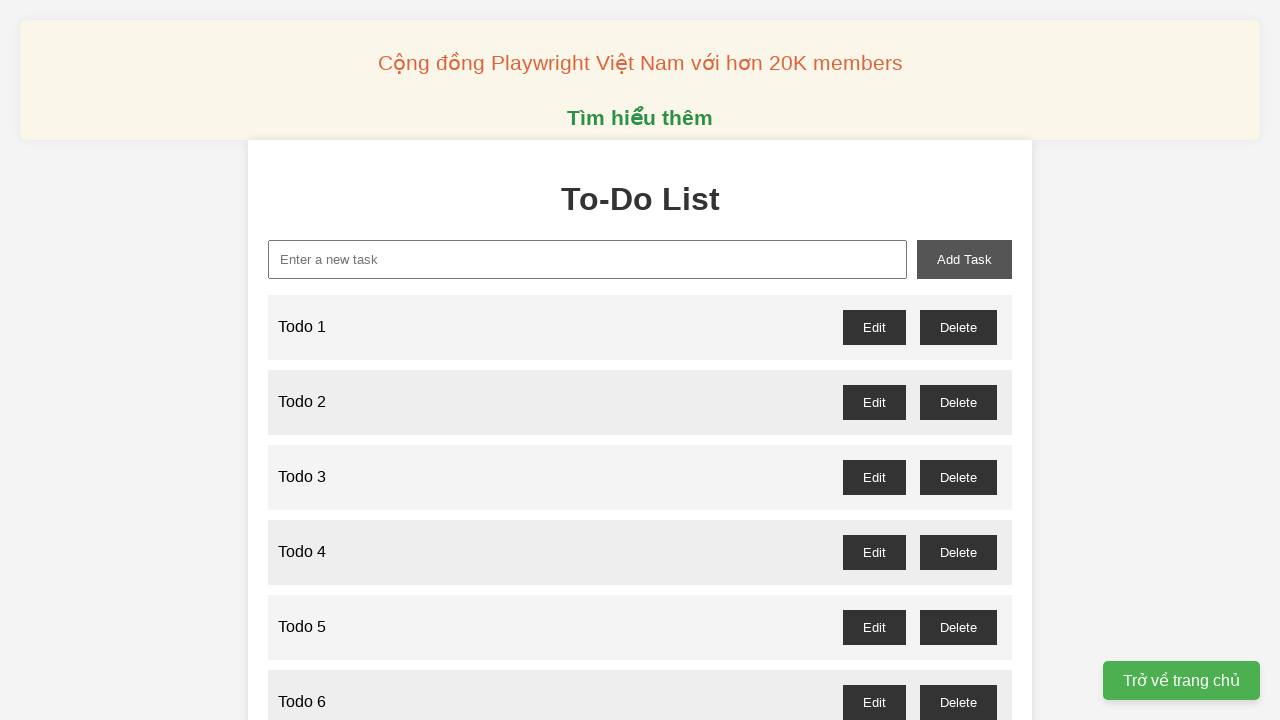

Waited 100ms after adding 'Todo 29'
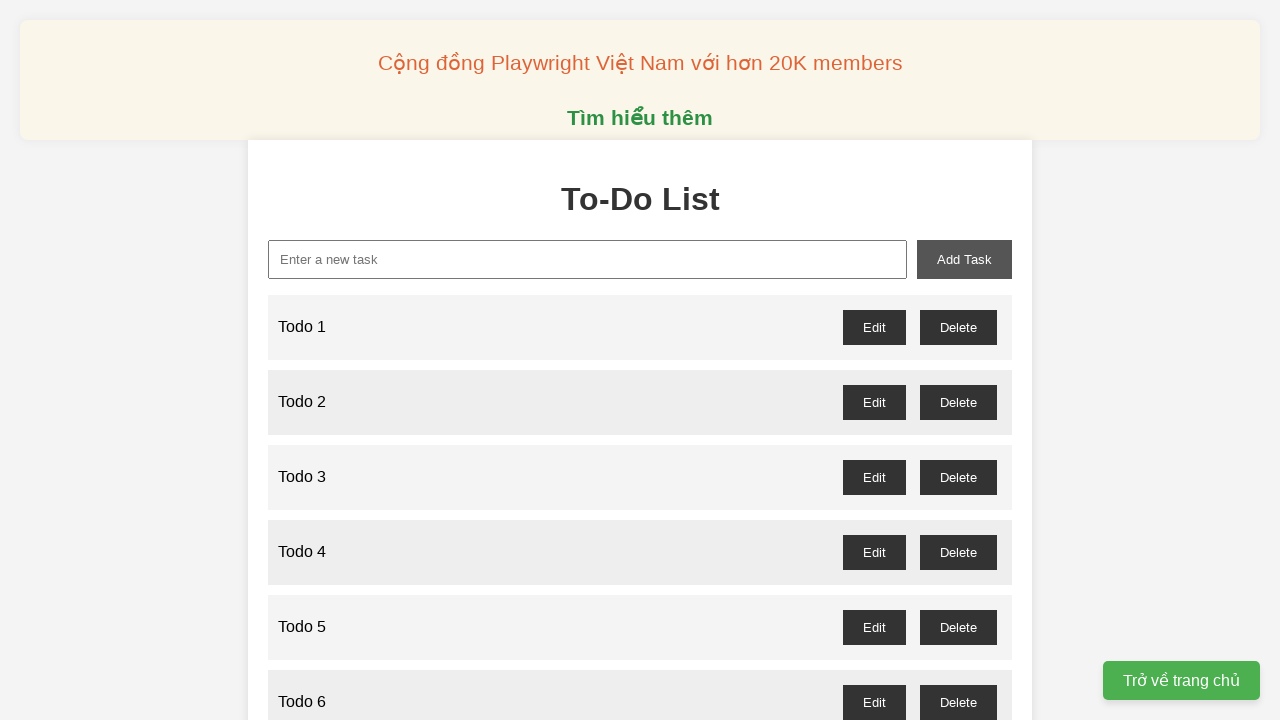

Filled input field with 'Todo 30' on input#new-task
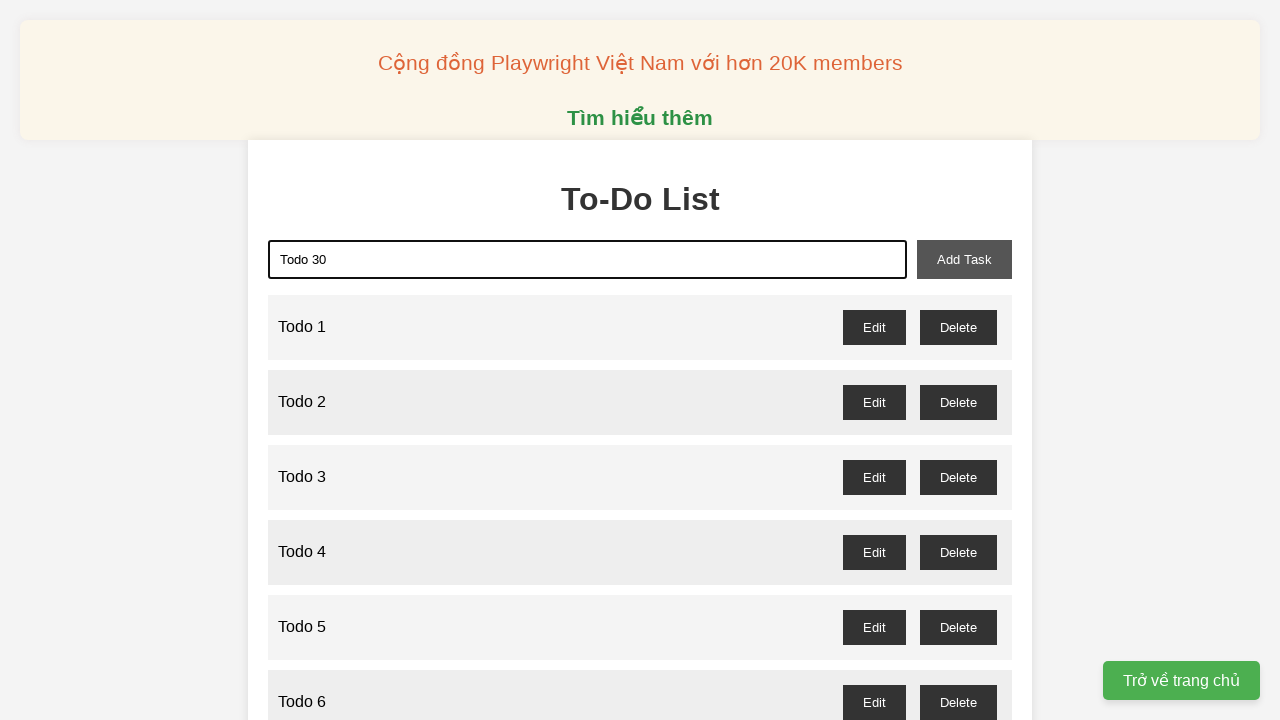

Clicked add button to create 'Todo 30' at (964, 259) on button#add-task
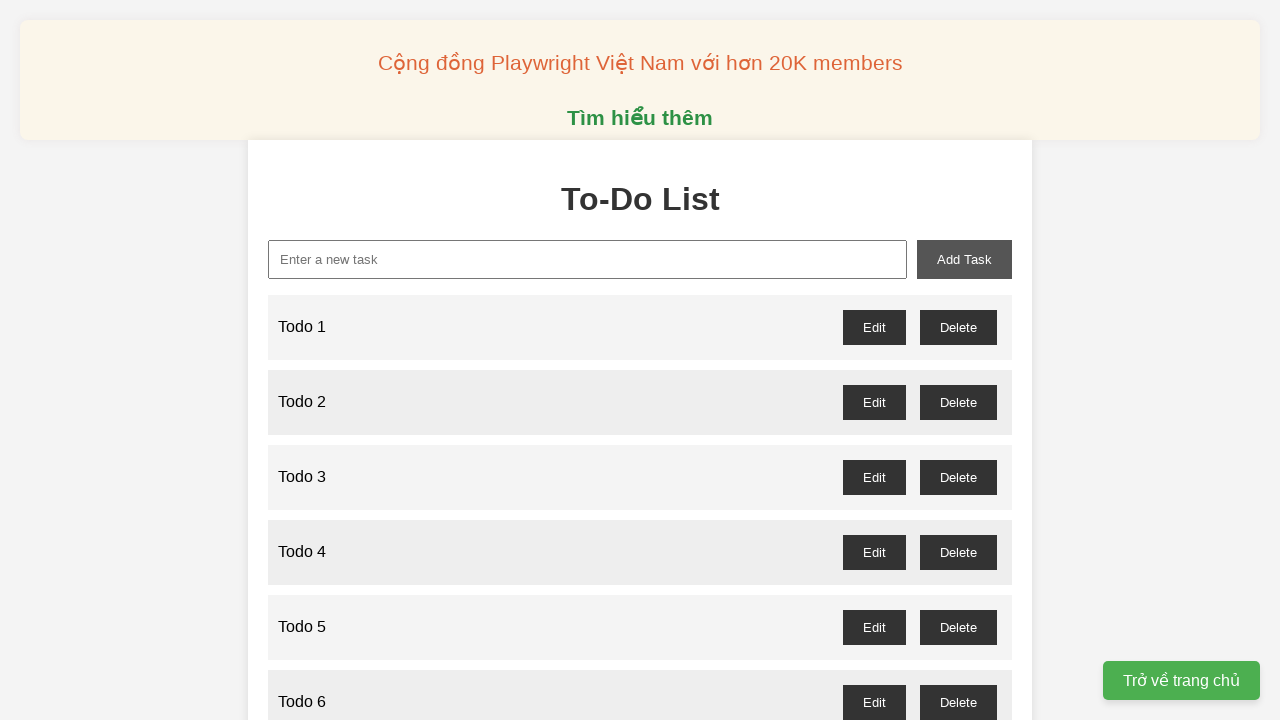

Waited 100ms after adding 'Todo 30'
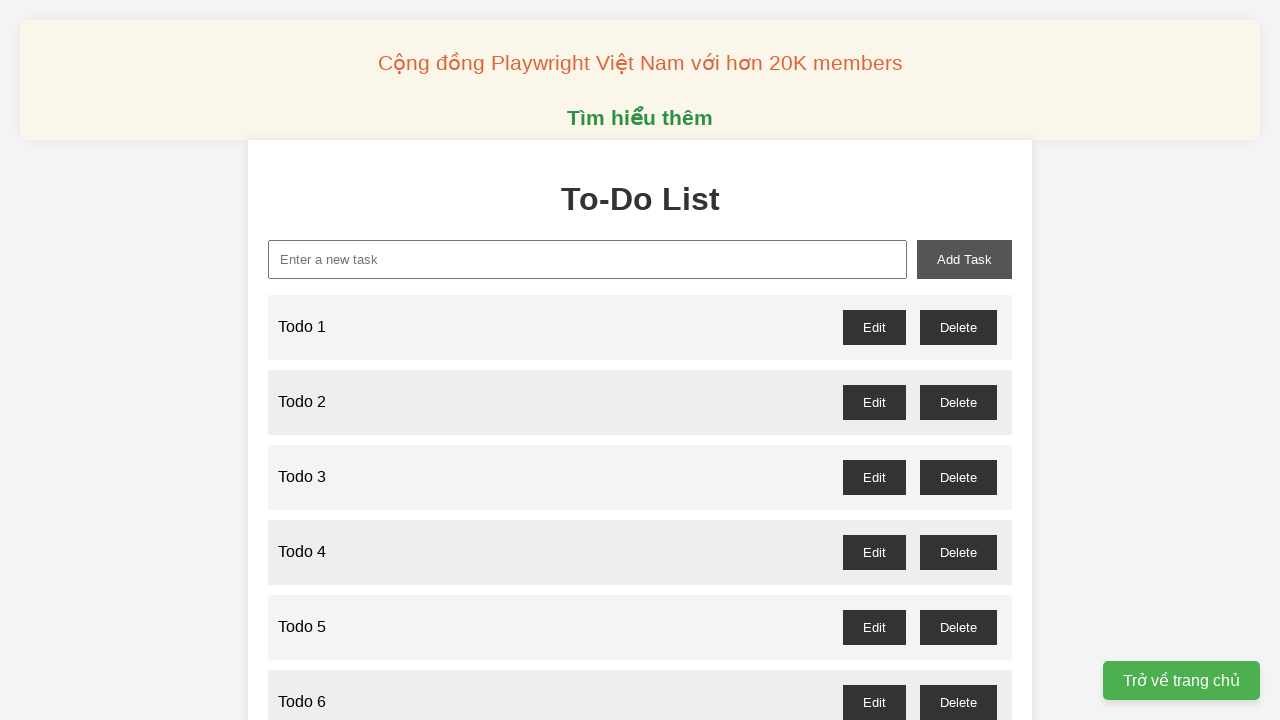

Filled input field with 'Todo 31' on input#new-task
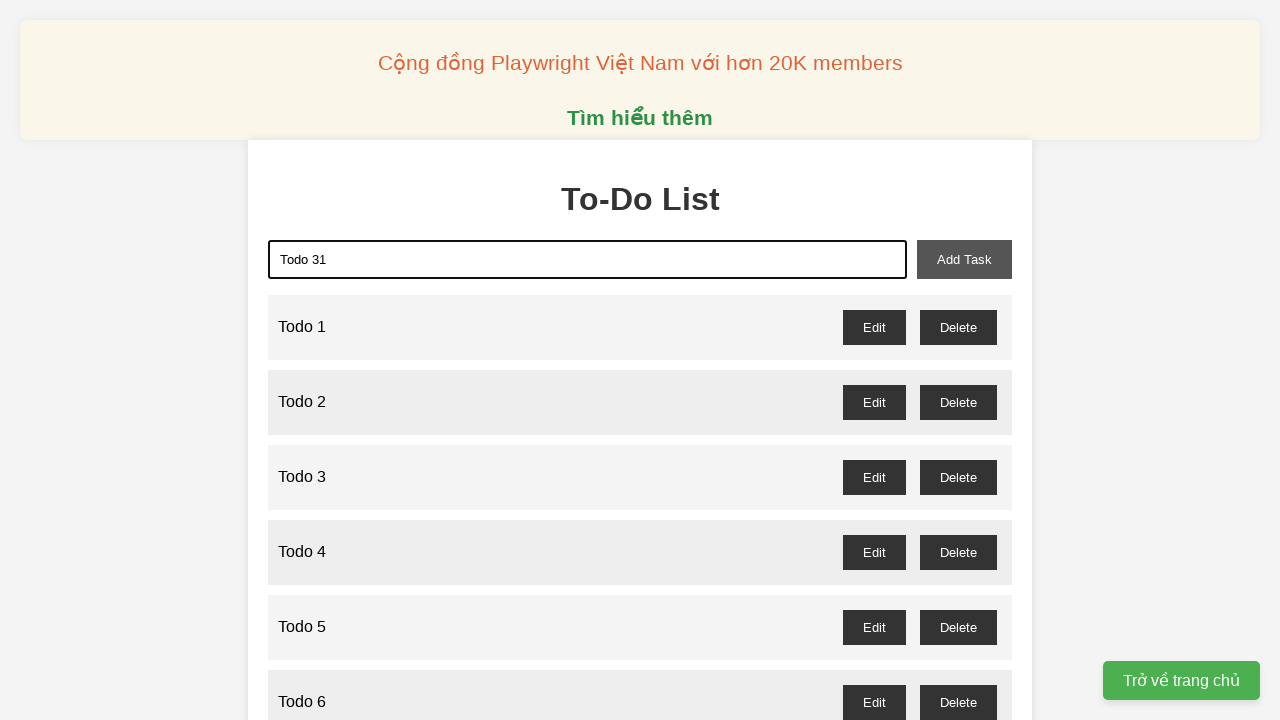

Clicked add button to create 'Todo 31' at (964, 259) on button#add-task
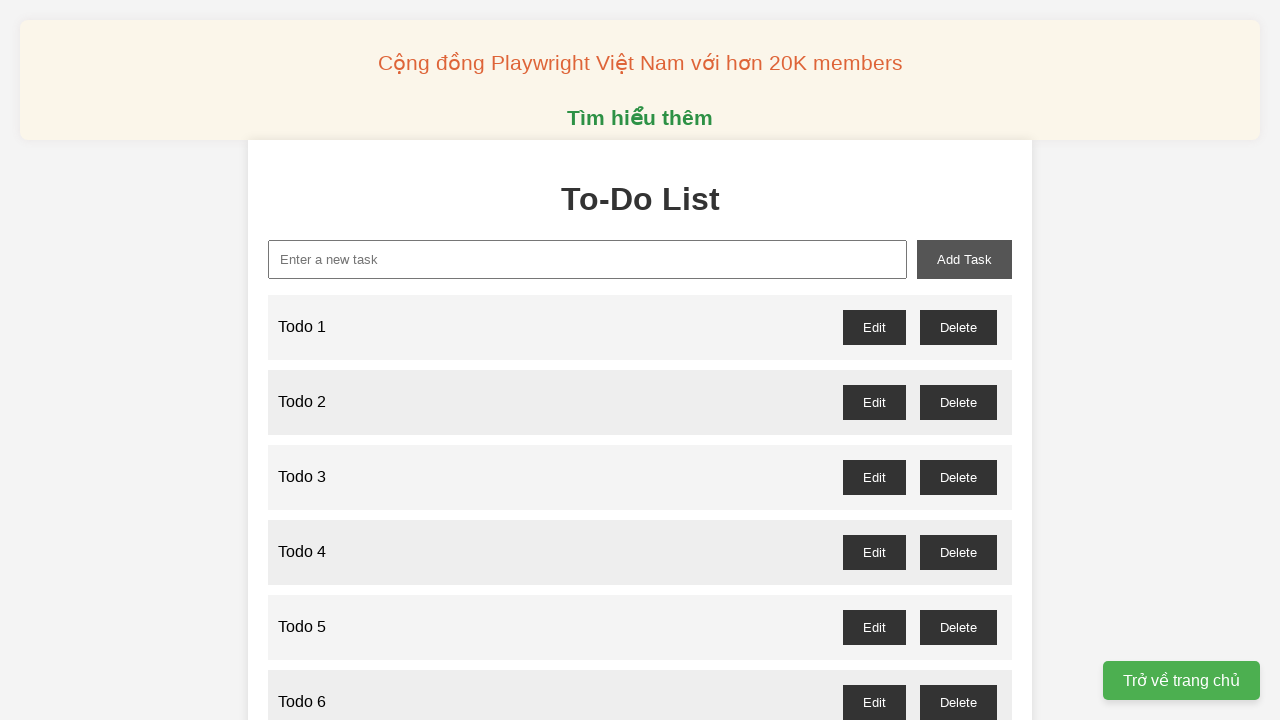

Waited 100ms after adding 'Todo 31'
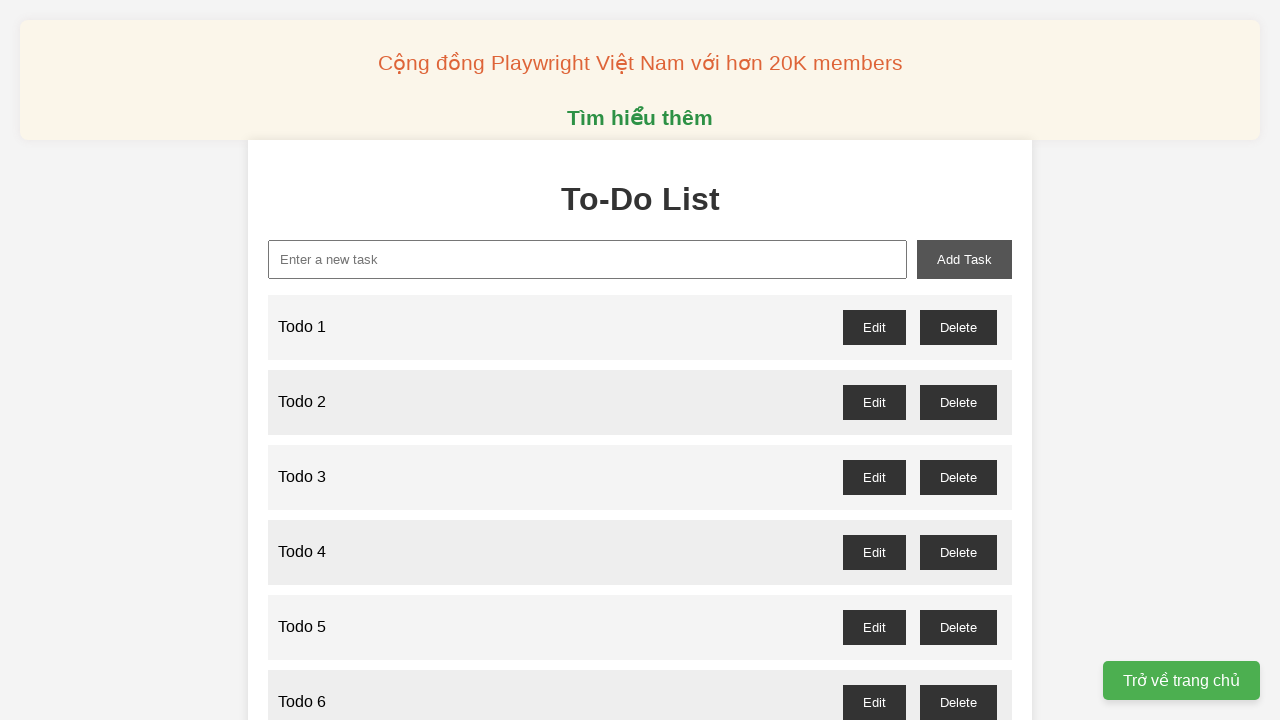

Filled input field with 'Todo 32' on input#new-task
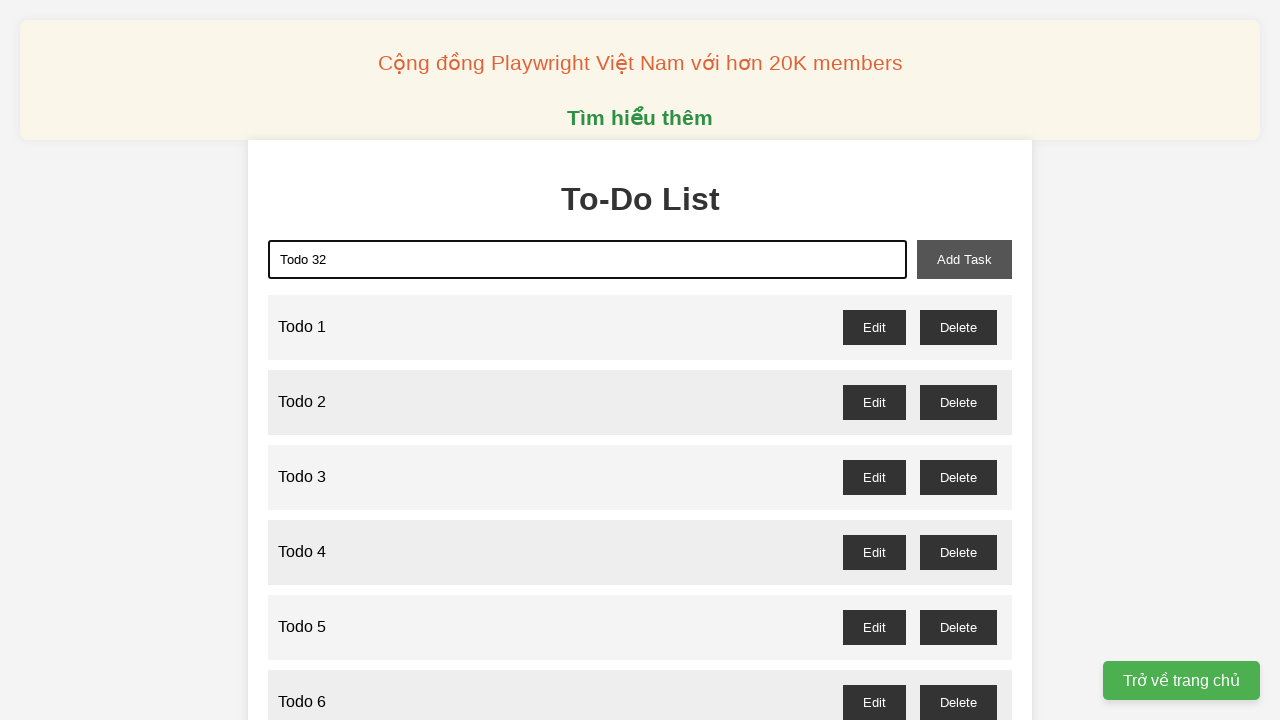

Clicked add button to create 'Todo 32' at (964, 259) on button#add-task
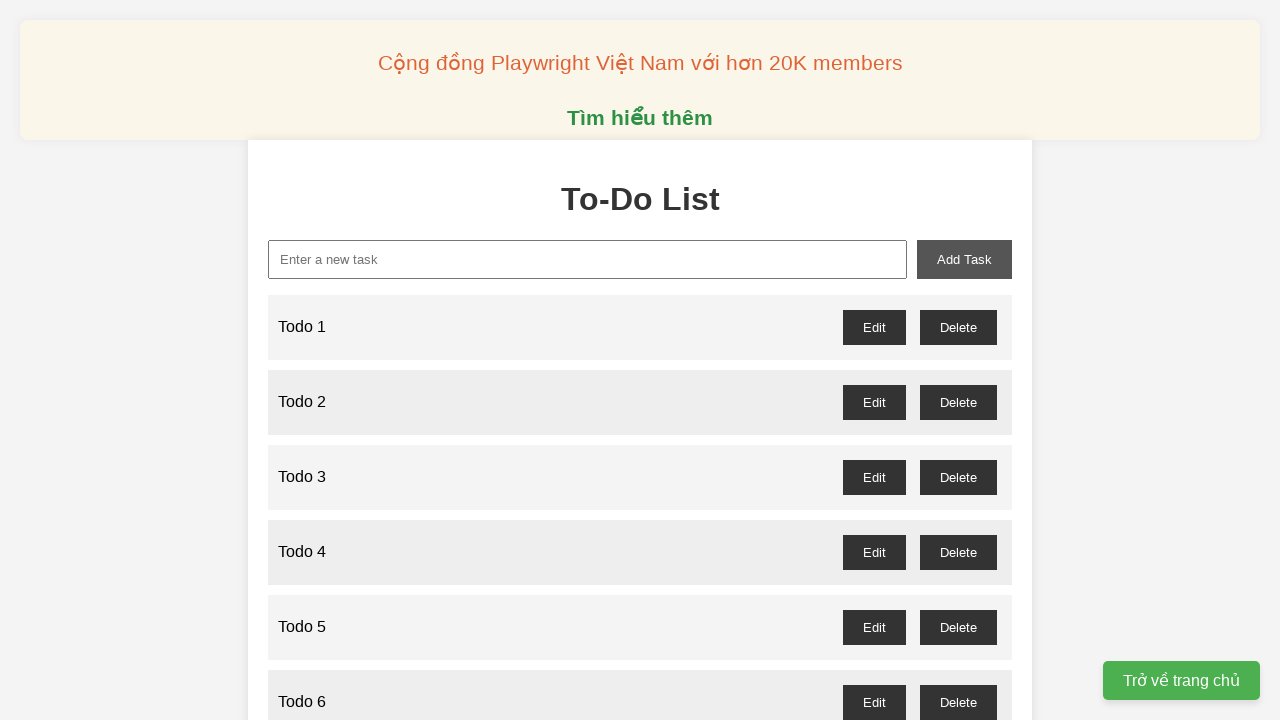

Waited 100ms after adding 'Todo 32'
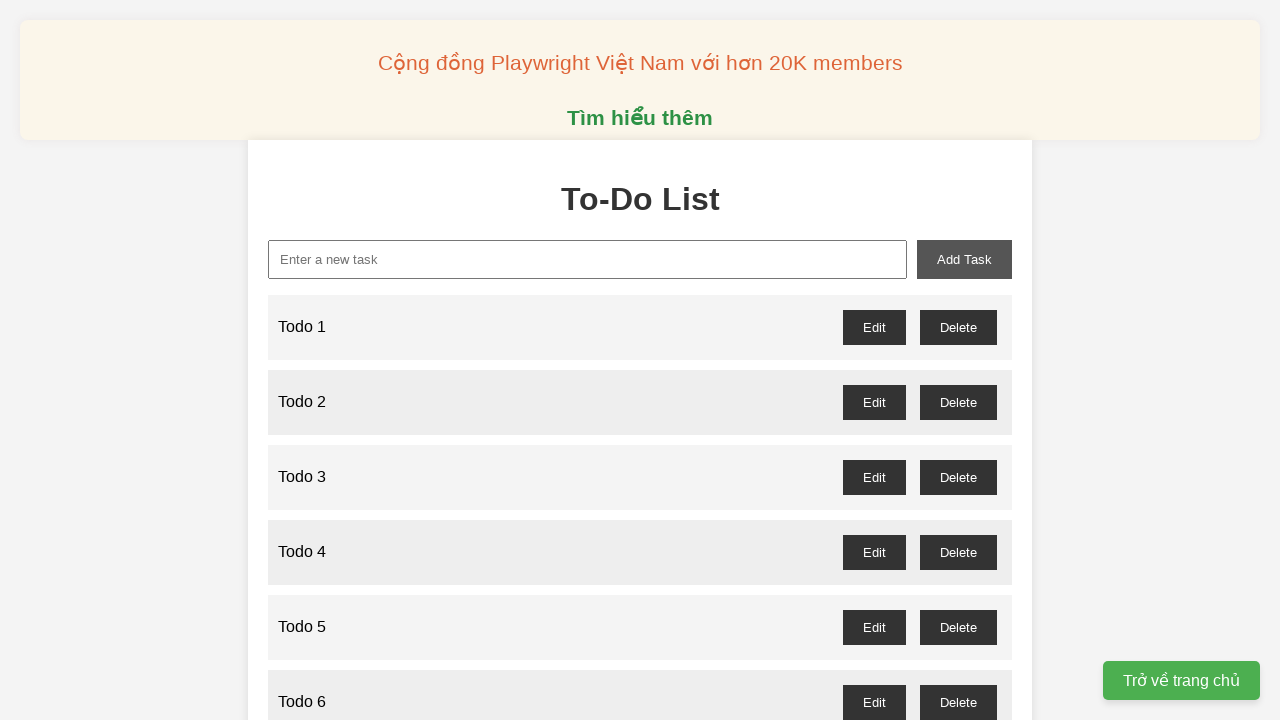

Filled input field with 'Todo 33' on input#new-task
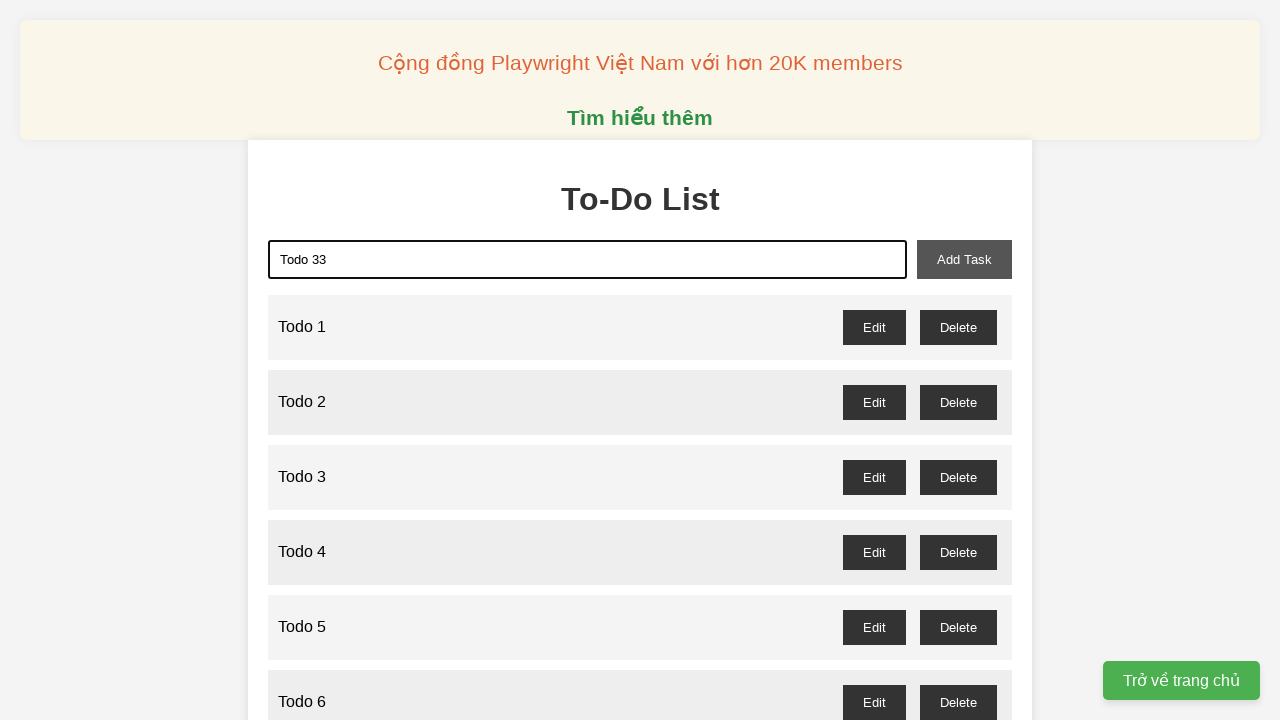

Clicked add button to create 'Todo 33' at (964, 259) on button#add-task
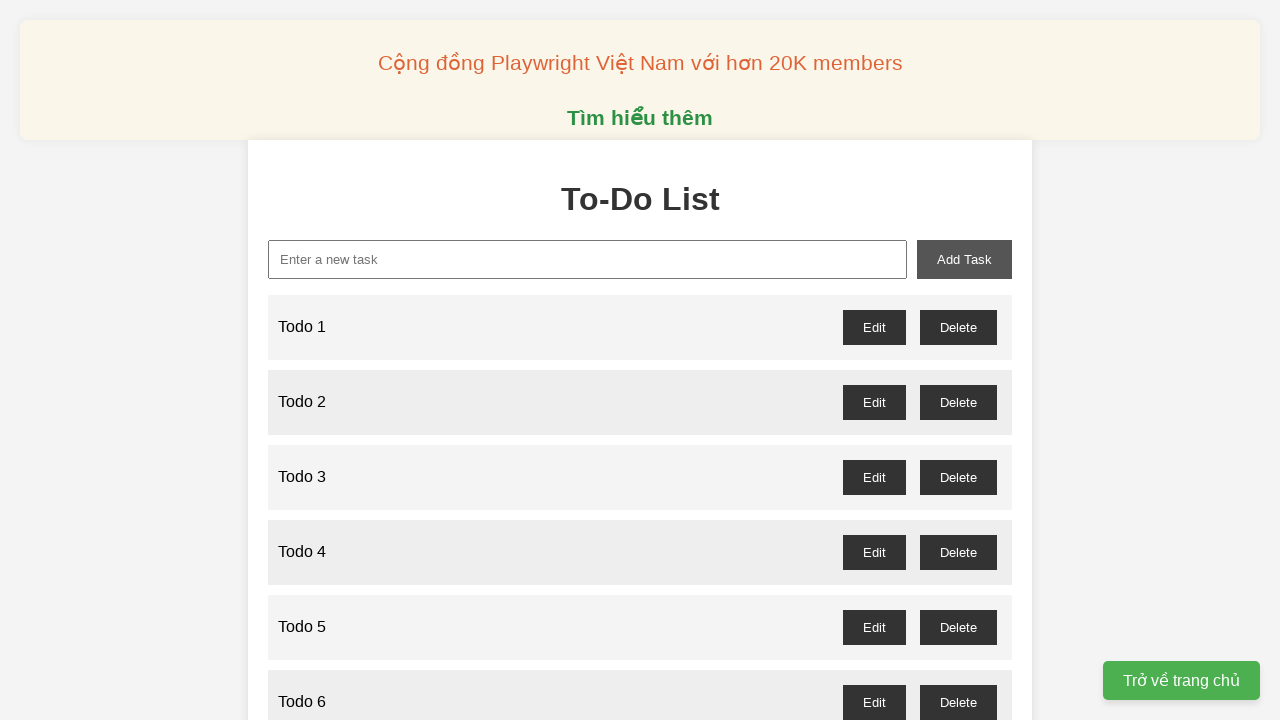

Waited 100ms after adding 'Todo 33'
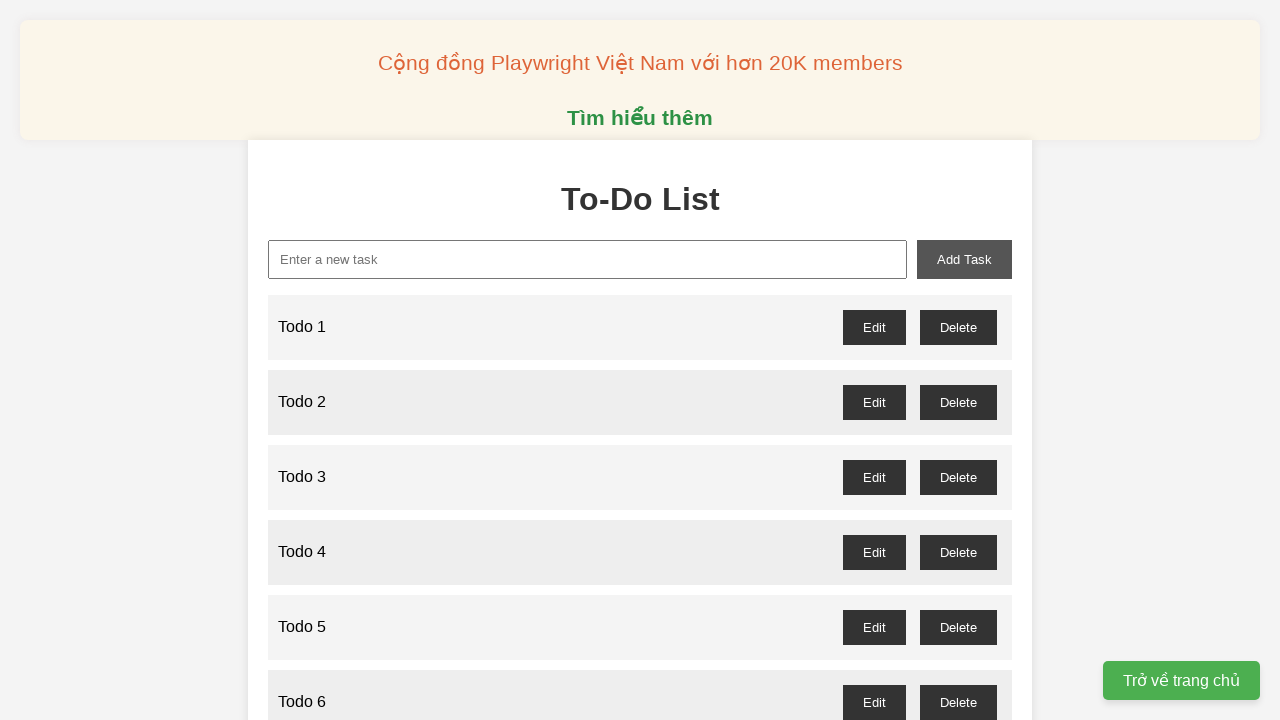

Filled input field with 'Todo 34' on input#new-task
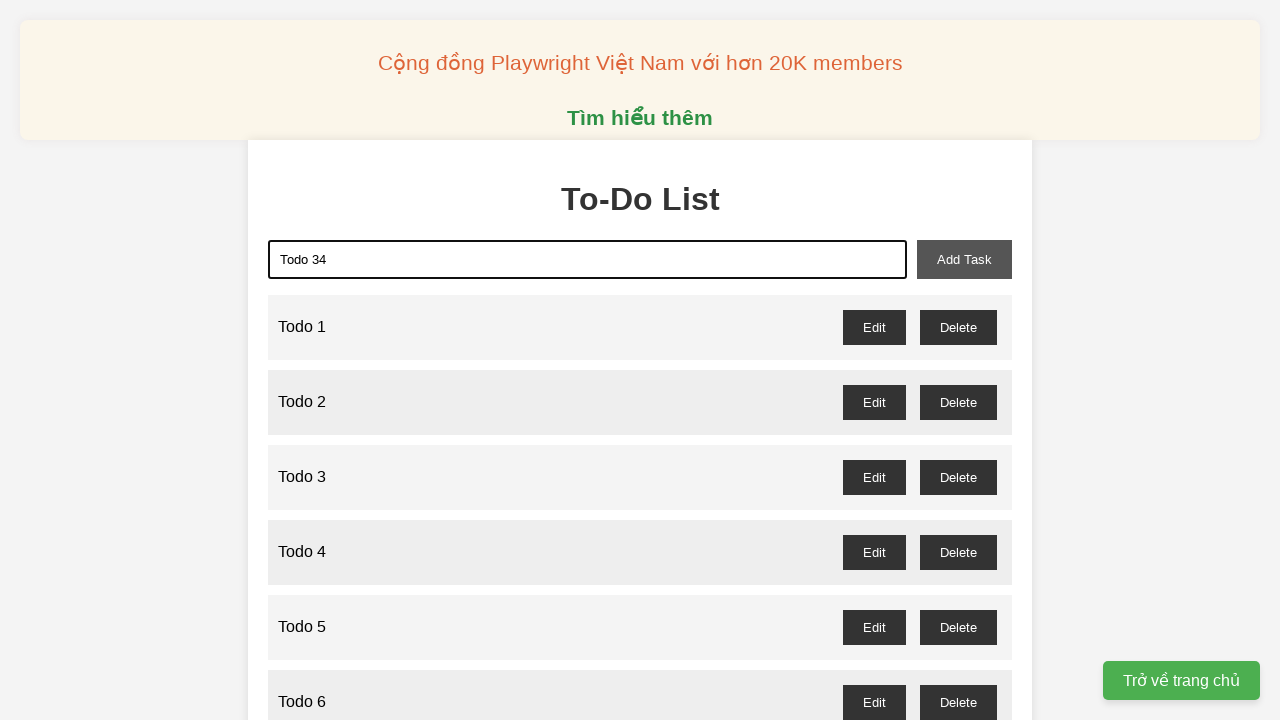

Clicked add button to create 'Todo 34' at (964, 259) on button#add-task
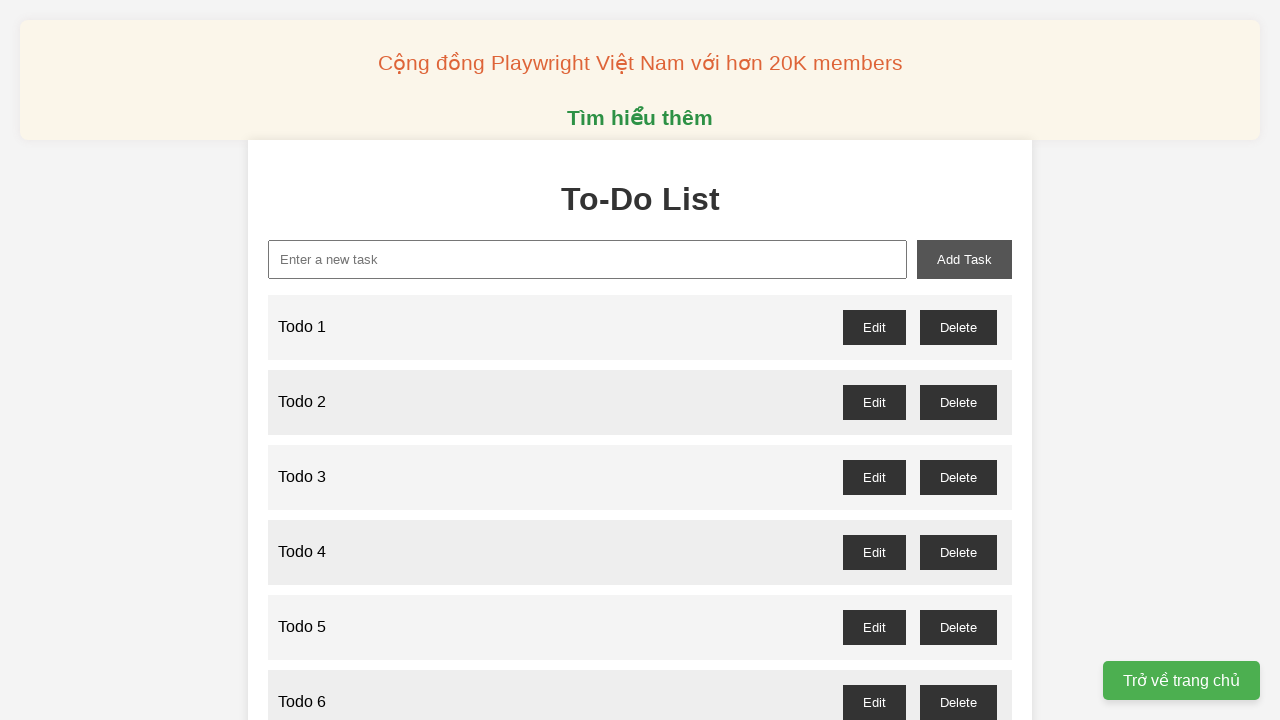

Waited 100ms after adding 'Todo 34'
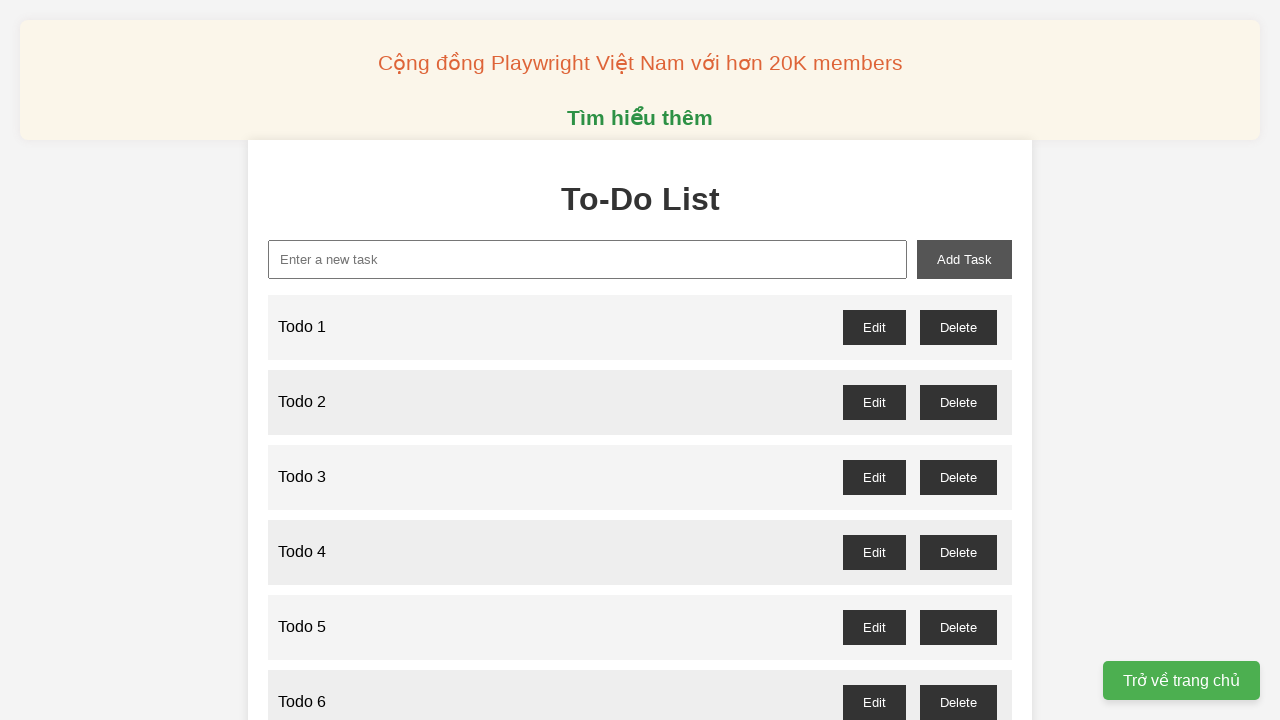

Filled input field with 'Todo 35' on input#new-task
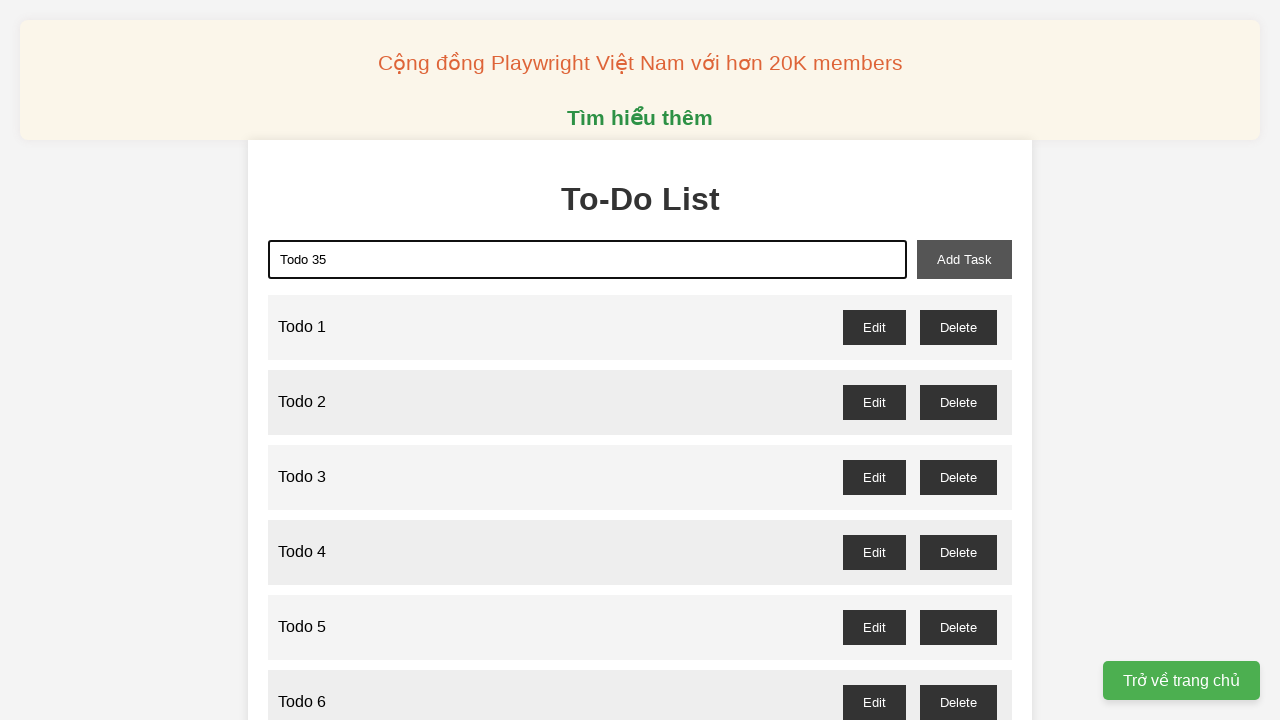

Clicked add button to create 'Todo 35' at (964, 259) on button#add-task
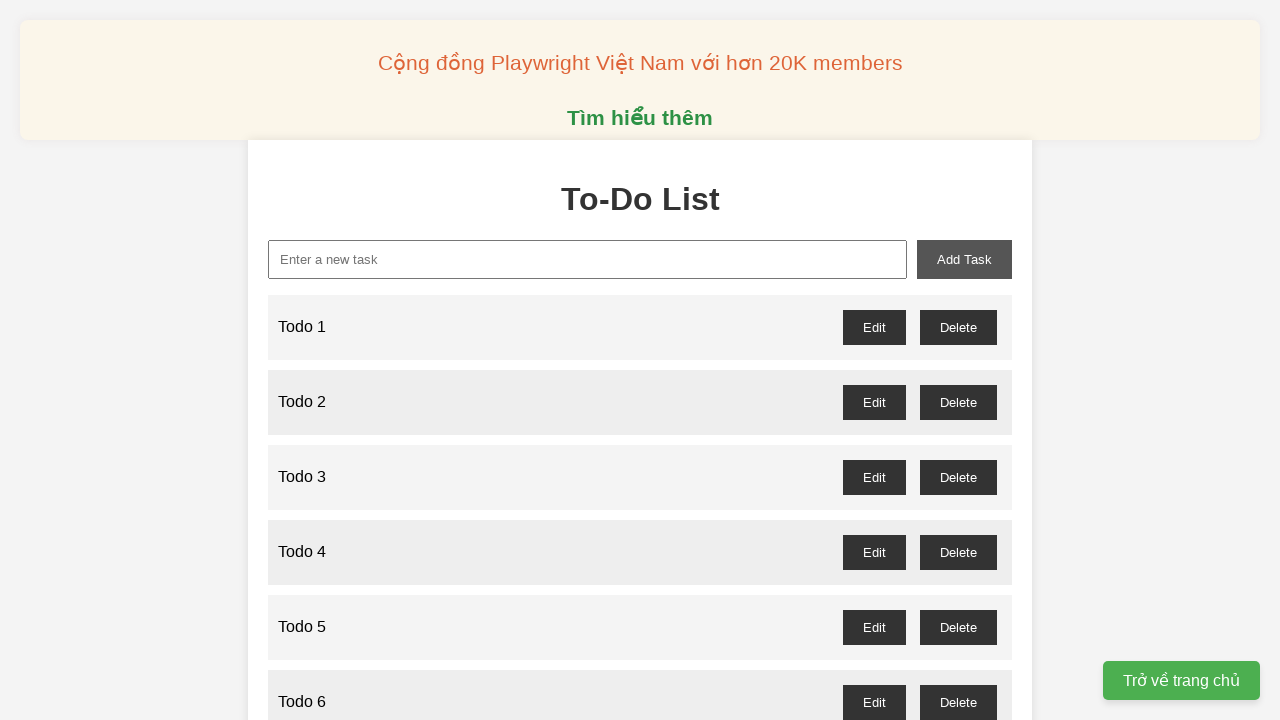

Waited 100ms after adding 'Todo 35'
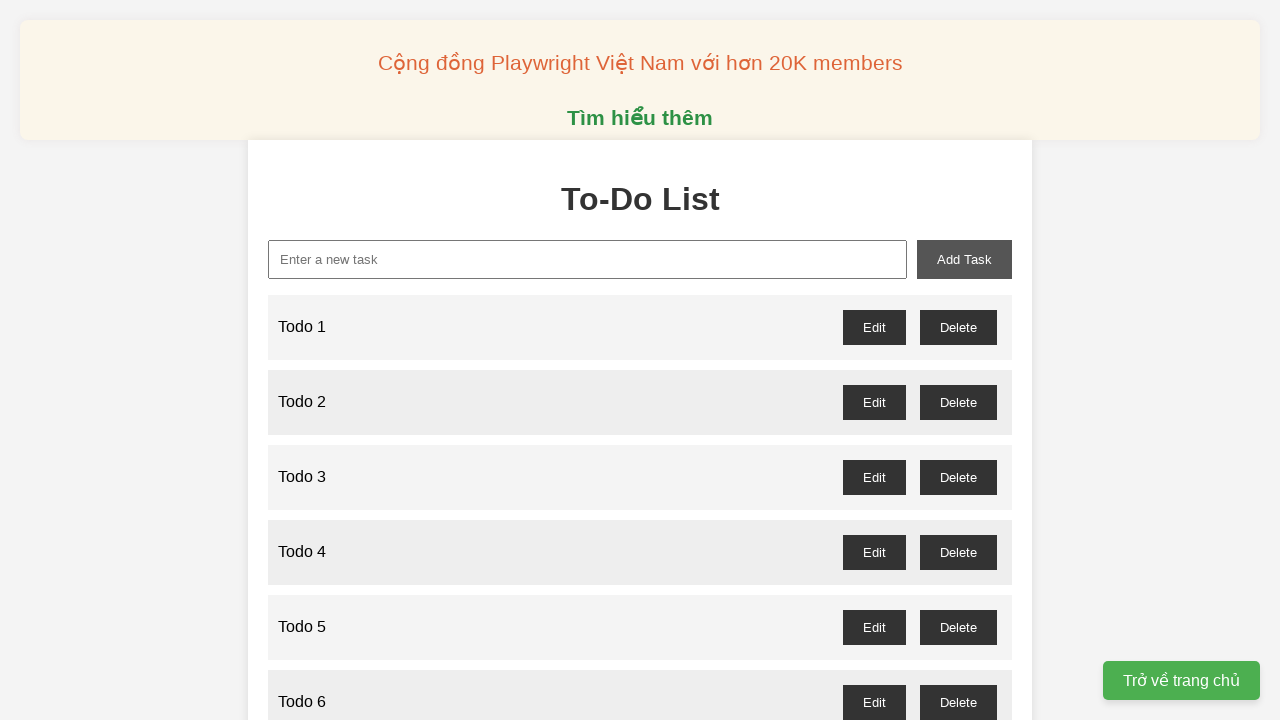

Filled input field with 'Todo 36' on input#new-task
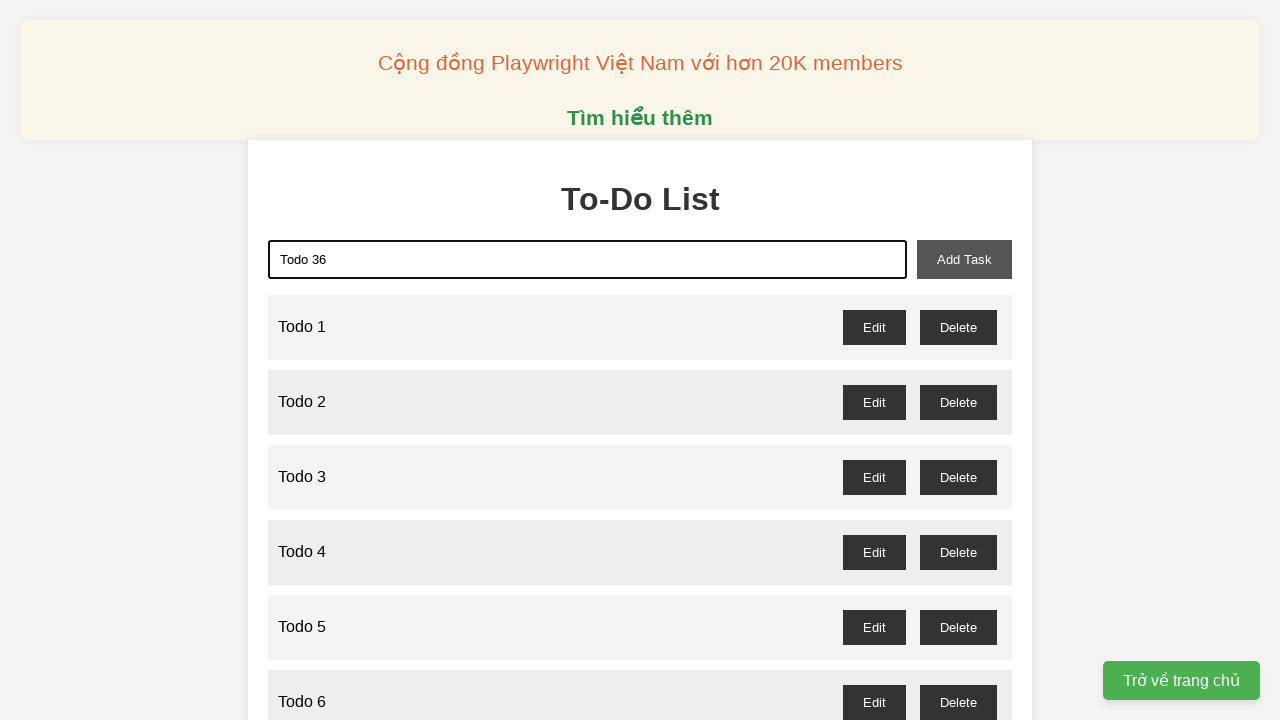

Clicked add button to create 'Todo 36' at (964, 259) on button#add-task
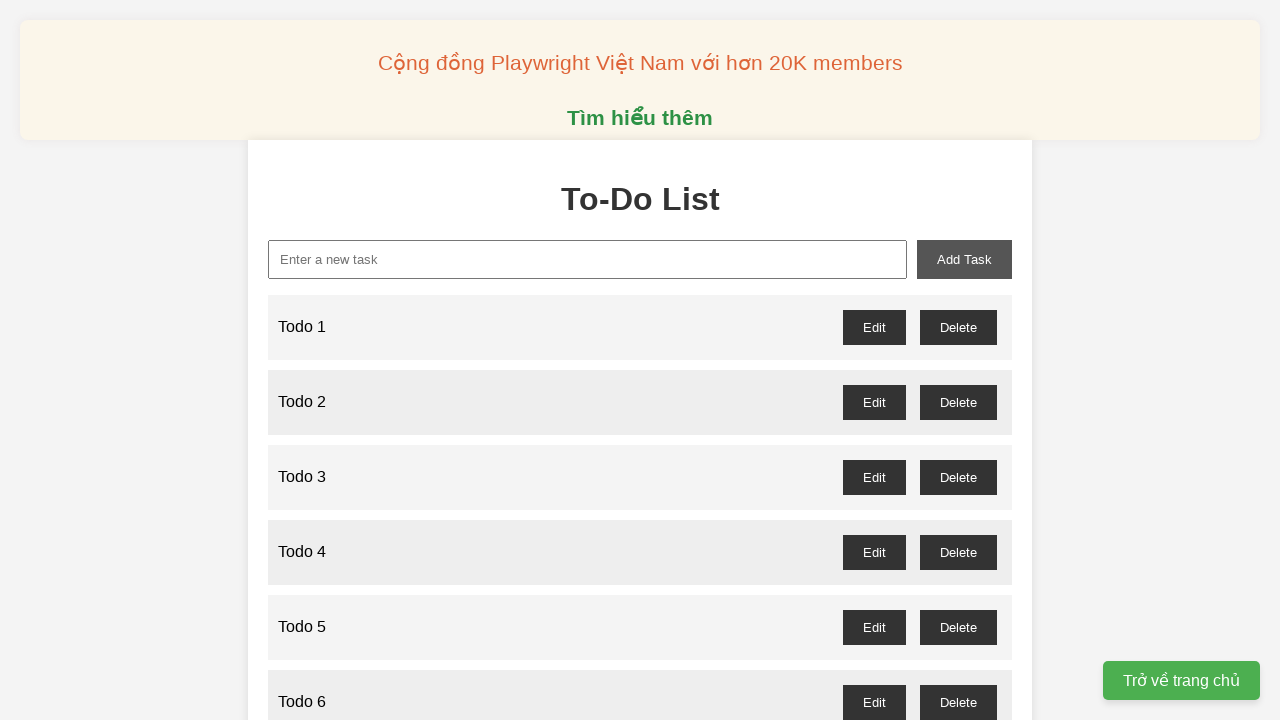

Waited 100ms after adding 'Todo 36'
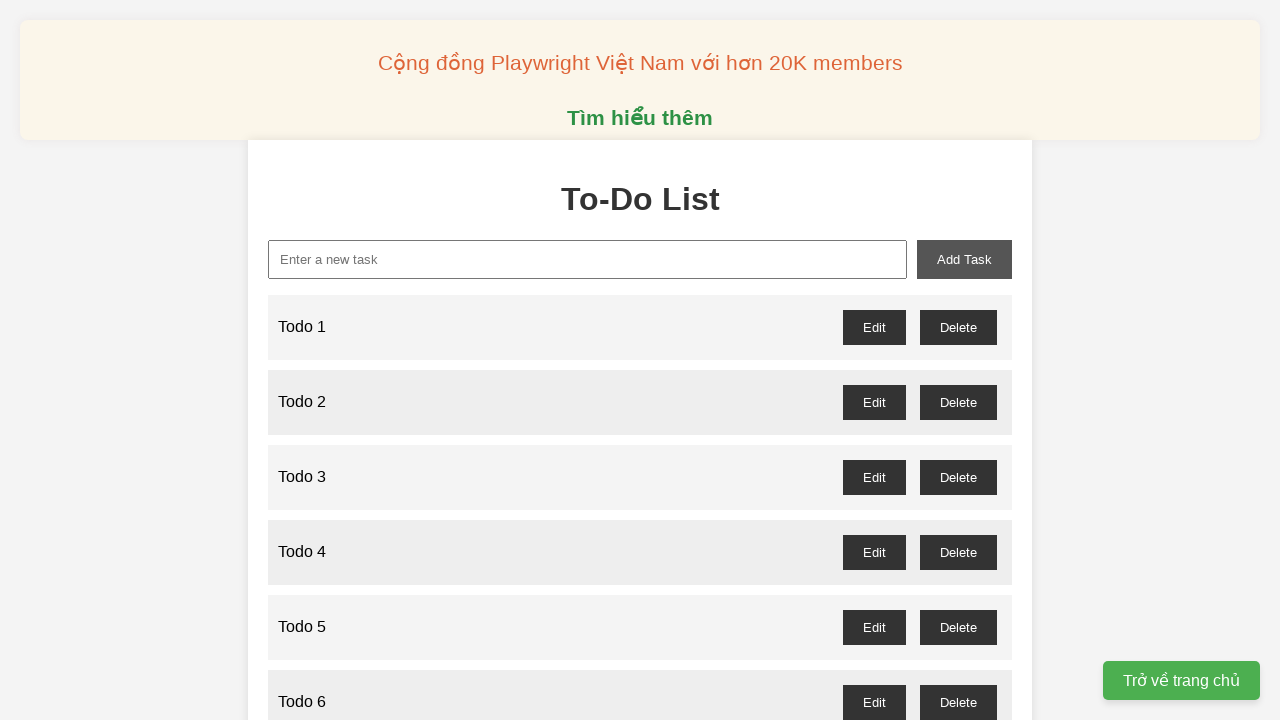

Filled input field with 'Todo 37' on input#new-task
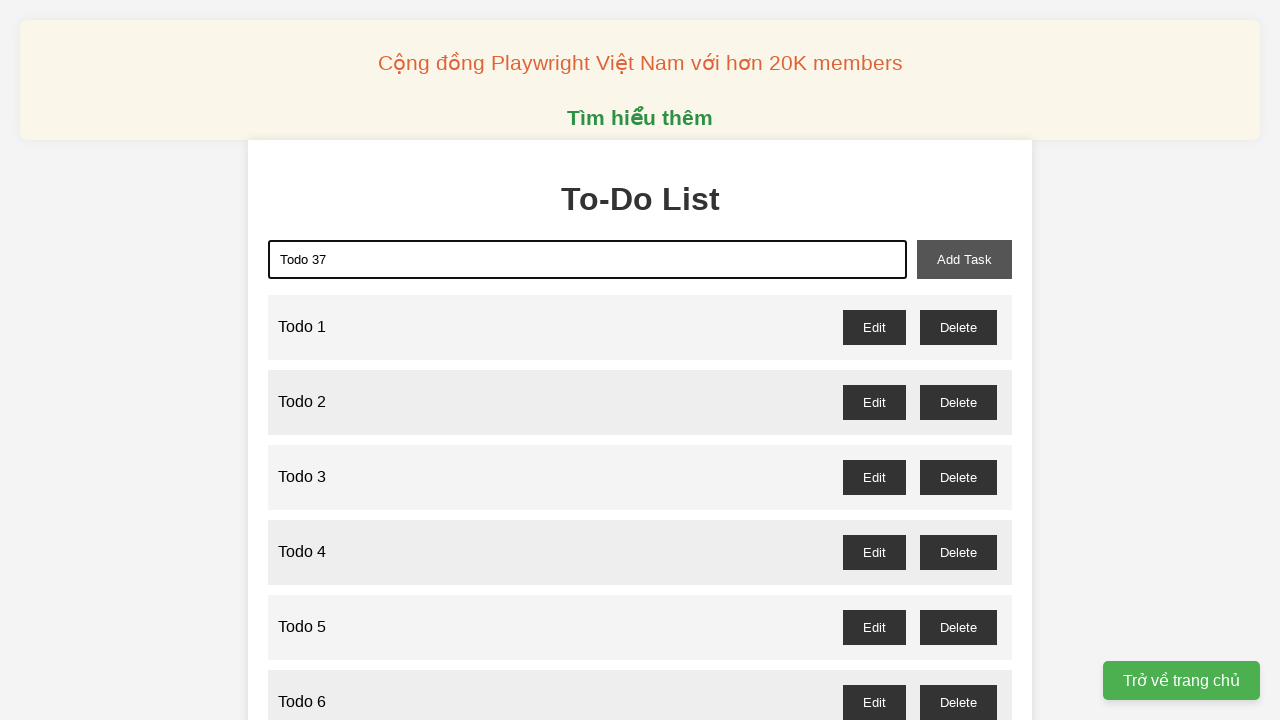

Clicked add button to create 'Todo 37' at (964, 259) on button#add-task
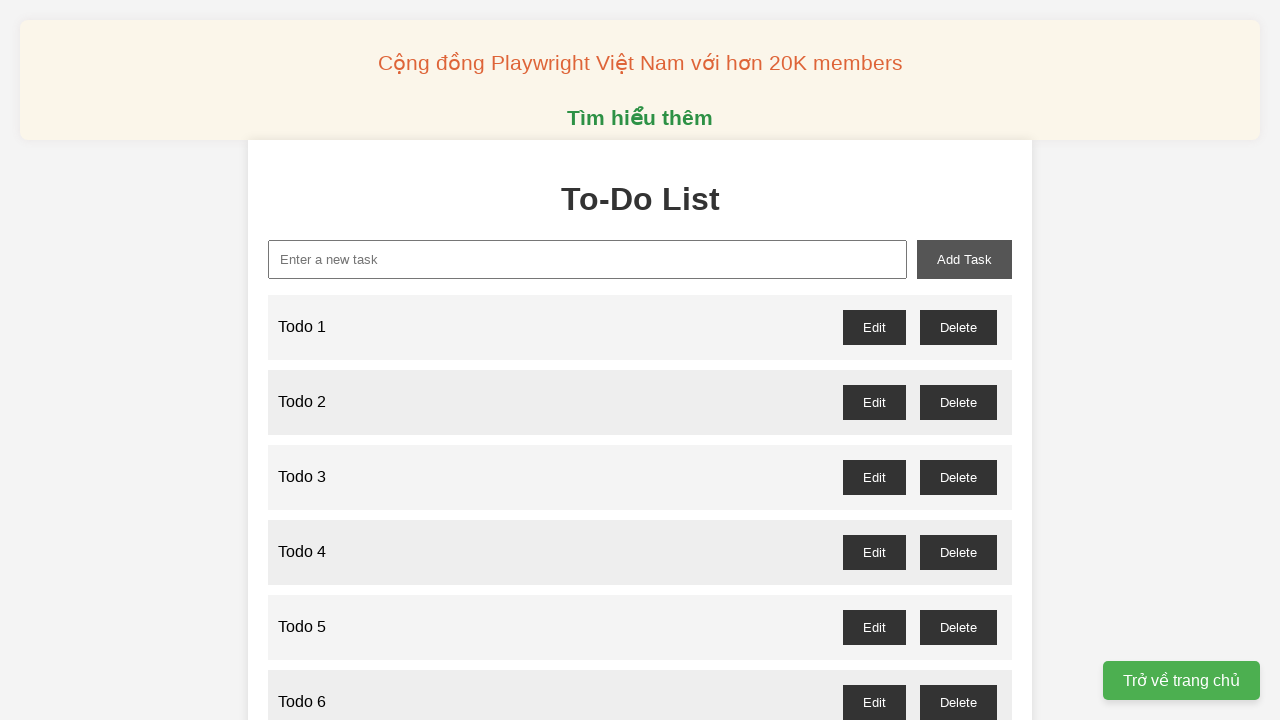

Waited 100ms after adding 'Todo 37'
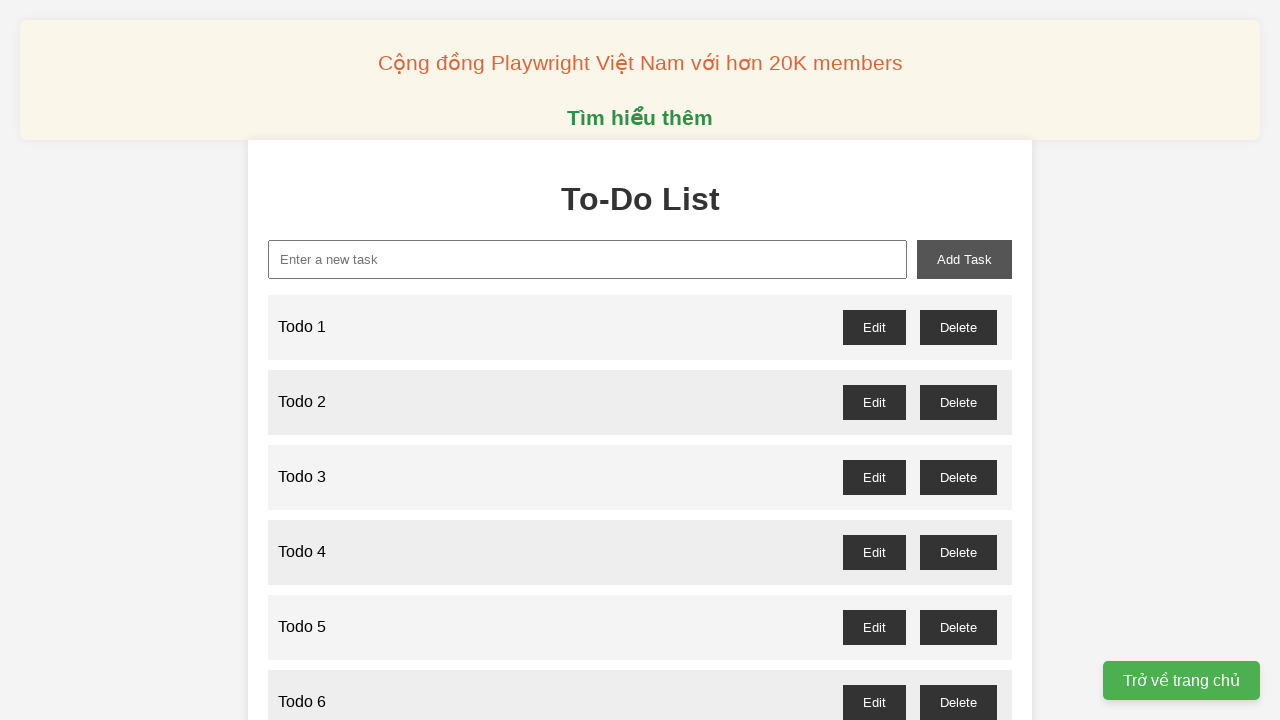

Filled input field with 'Todo 38' on input#new-task
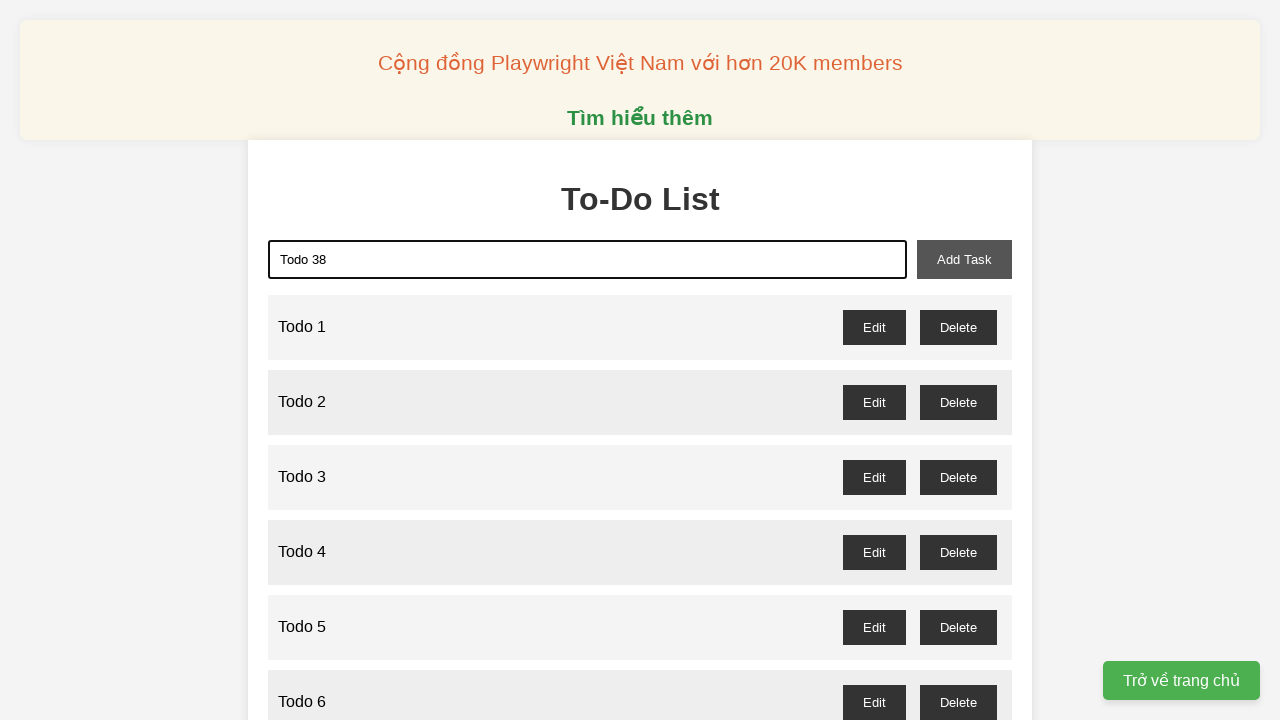

Clicked add button to create 'Todo 38' at (964, 259) on button#add-task
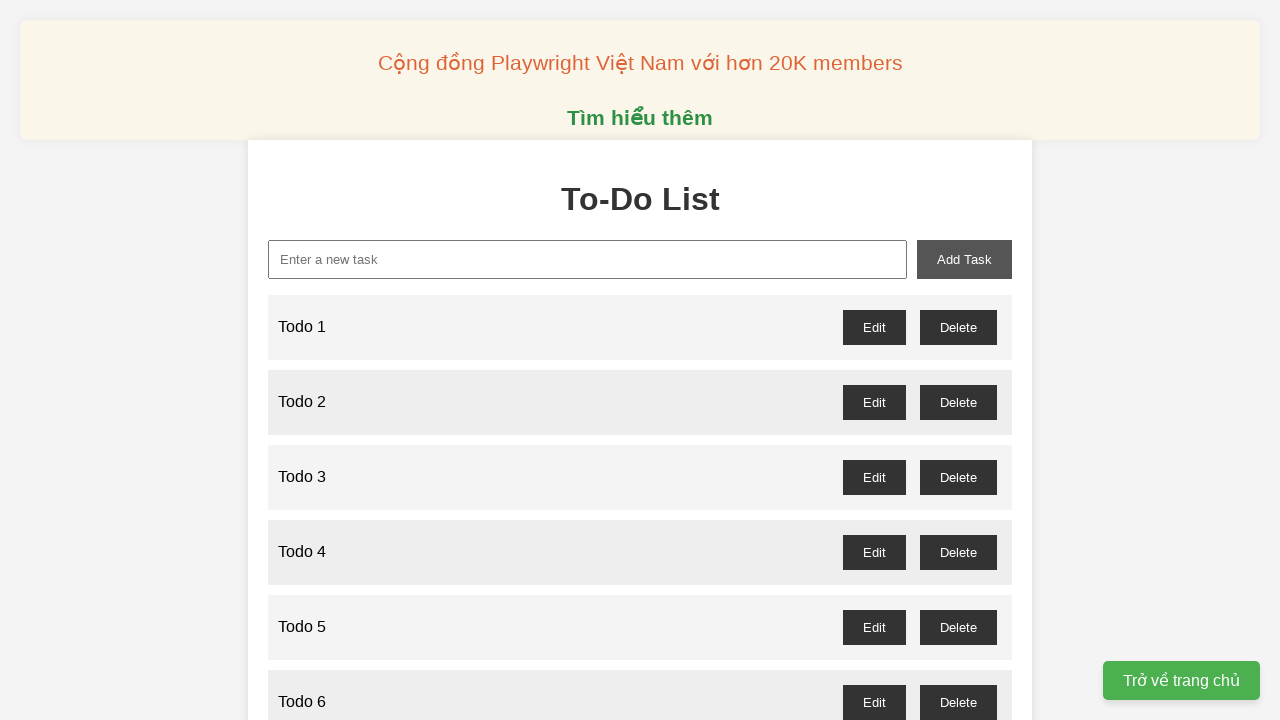

Waited 100ms after adding 'Todo 38'
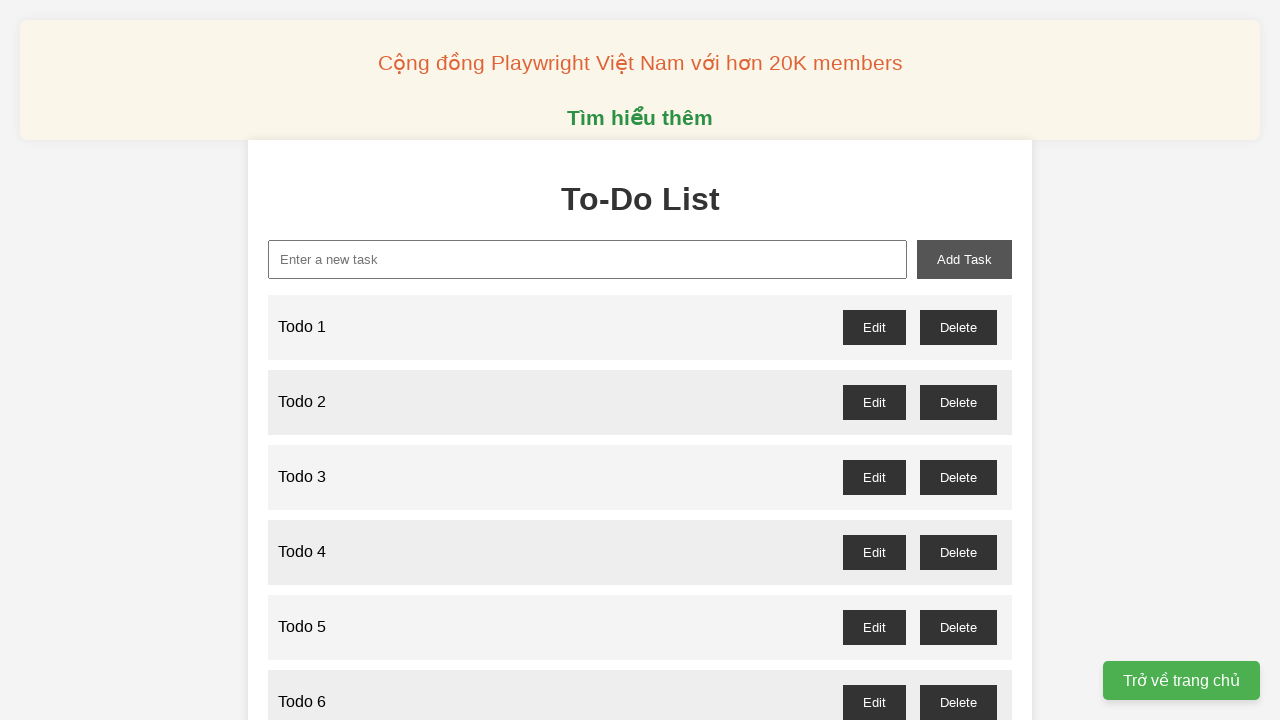

Filled input field with 'Todo 39' on input#new-task
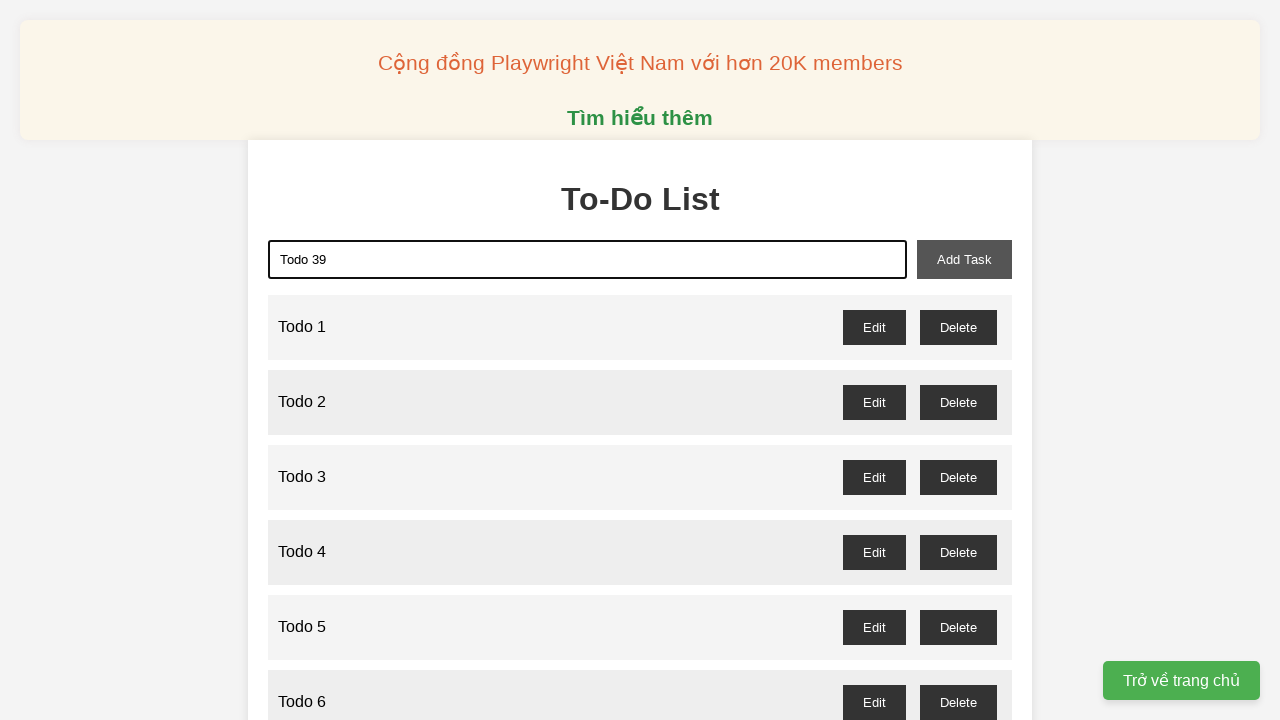

Clicked add button to create 'Todo 39' at (964, 259) on button#add-task
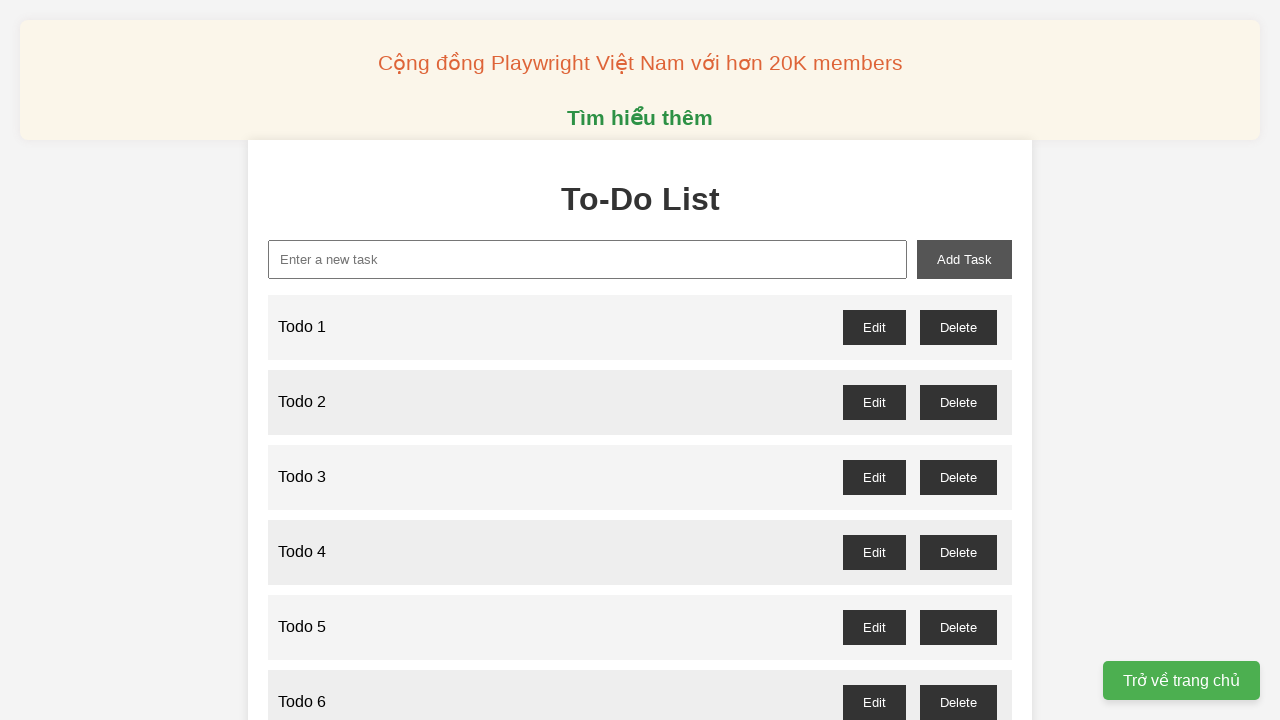

Waited 100ms after adding 'Todo 39'
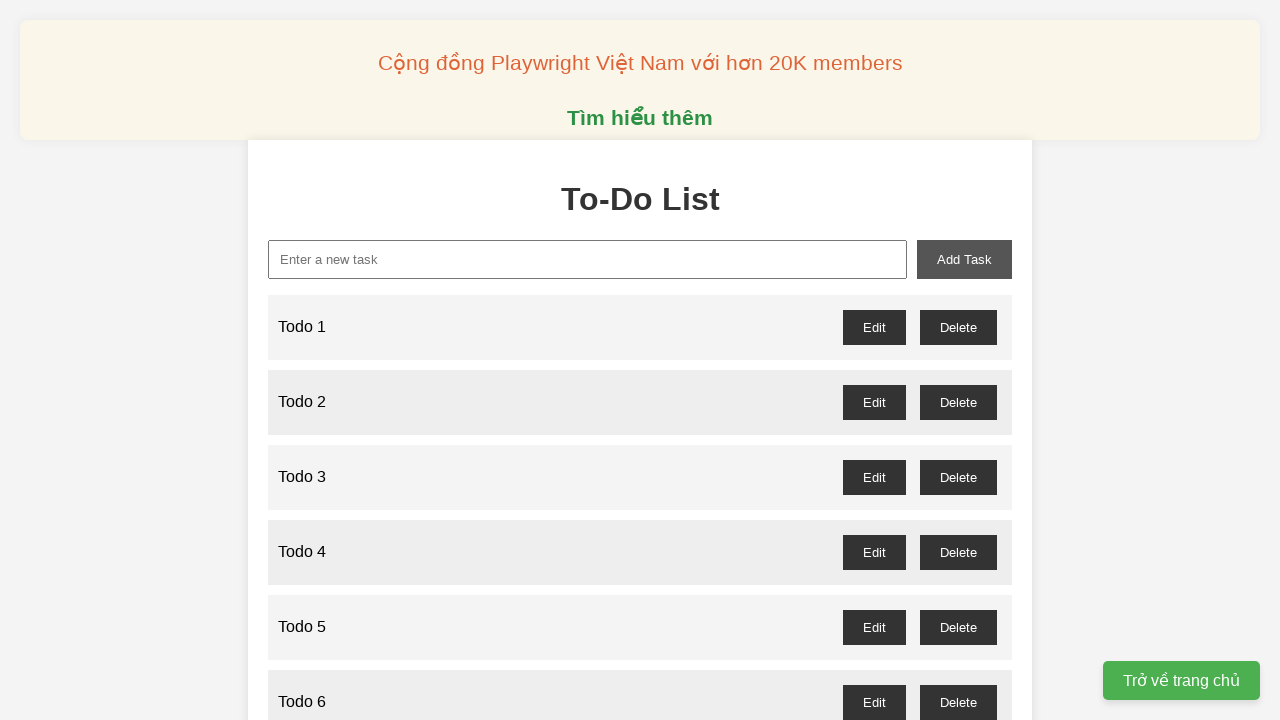

Filled input field with 'Todo 40' on input#new-task
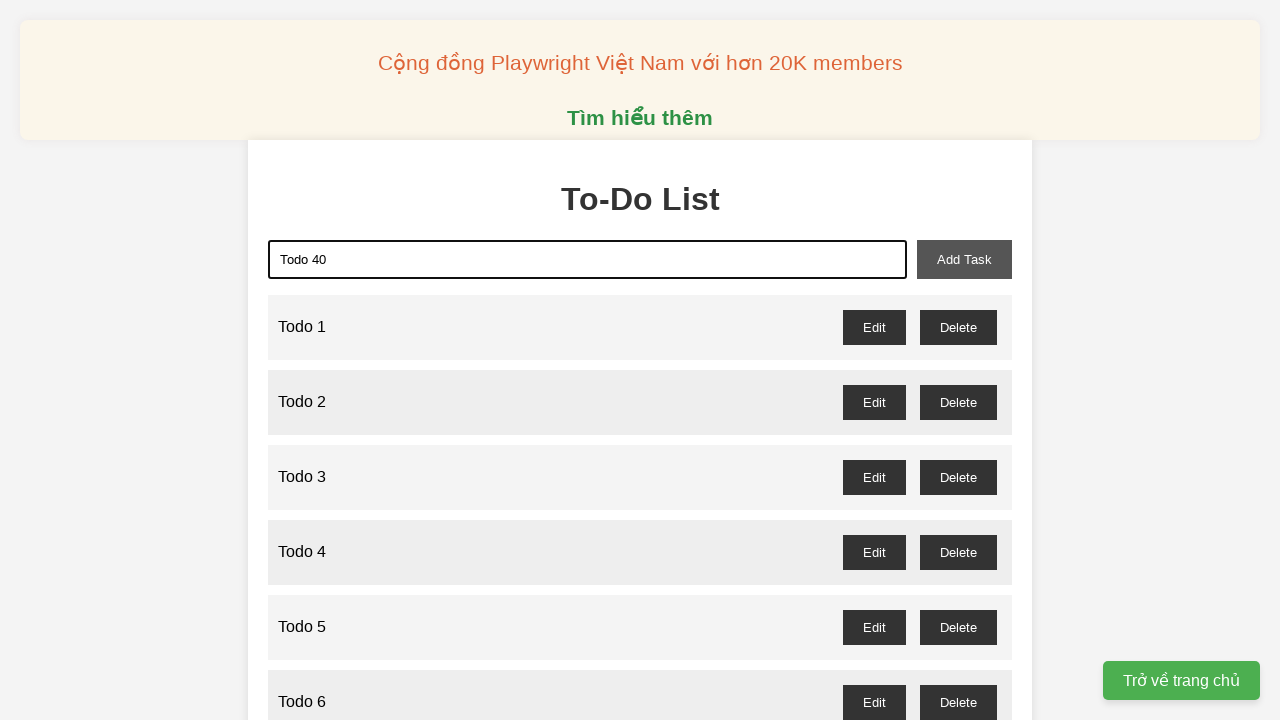

Clicked add button to create 'Todo 40' at (964, 259) on button#add-task
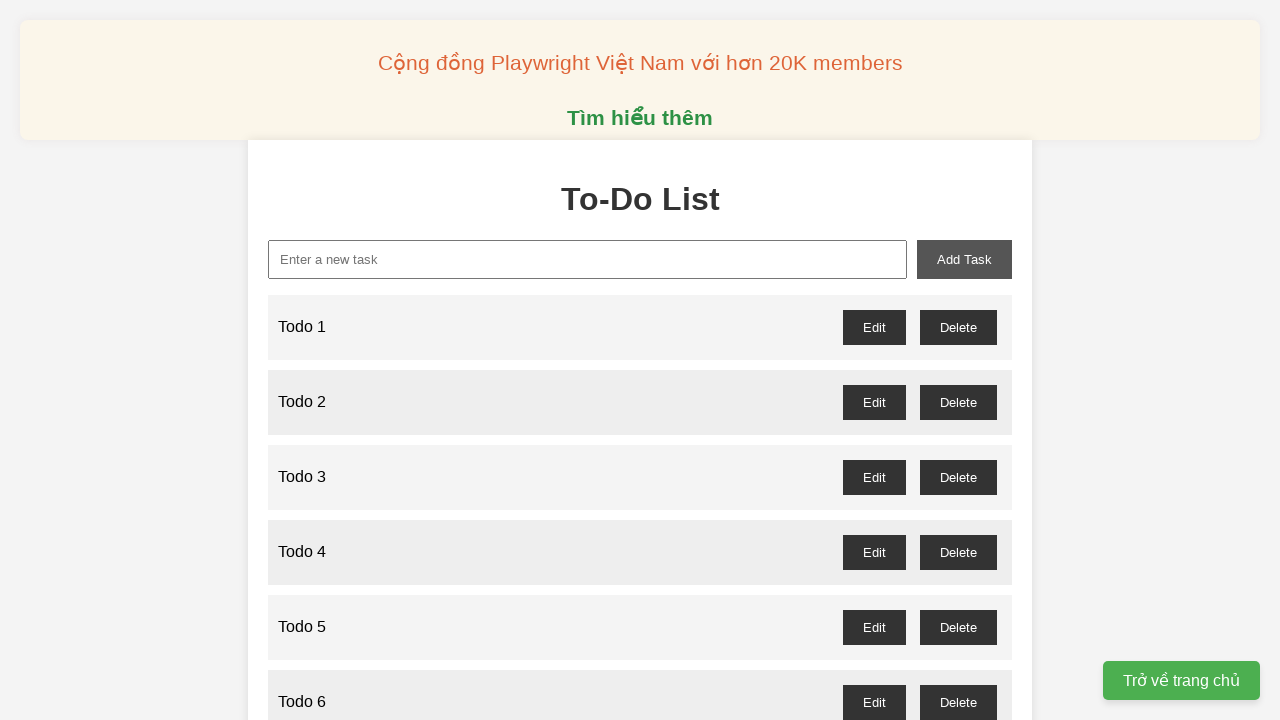

Waited 100ms after adding 'Todo 40'
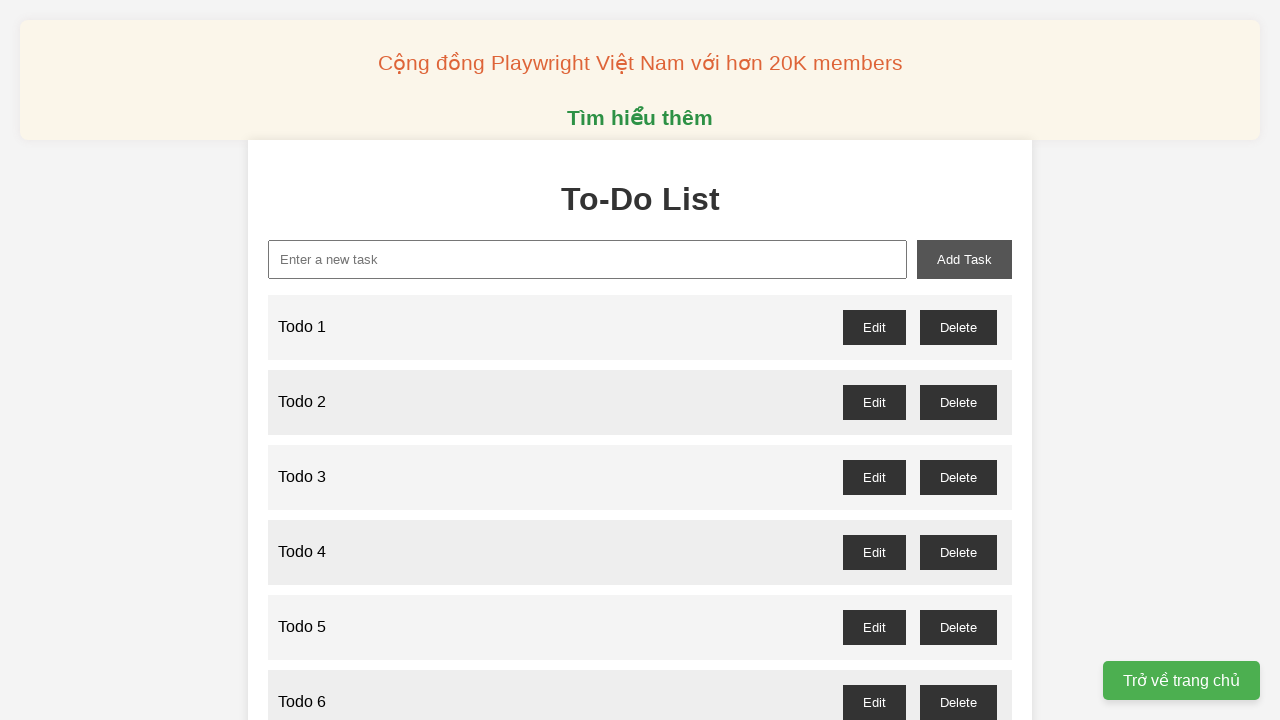

Filled input field with 'Todo 41' on input#new-task
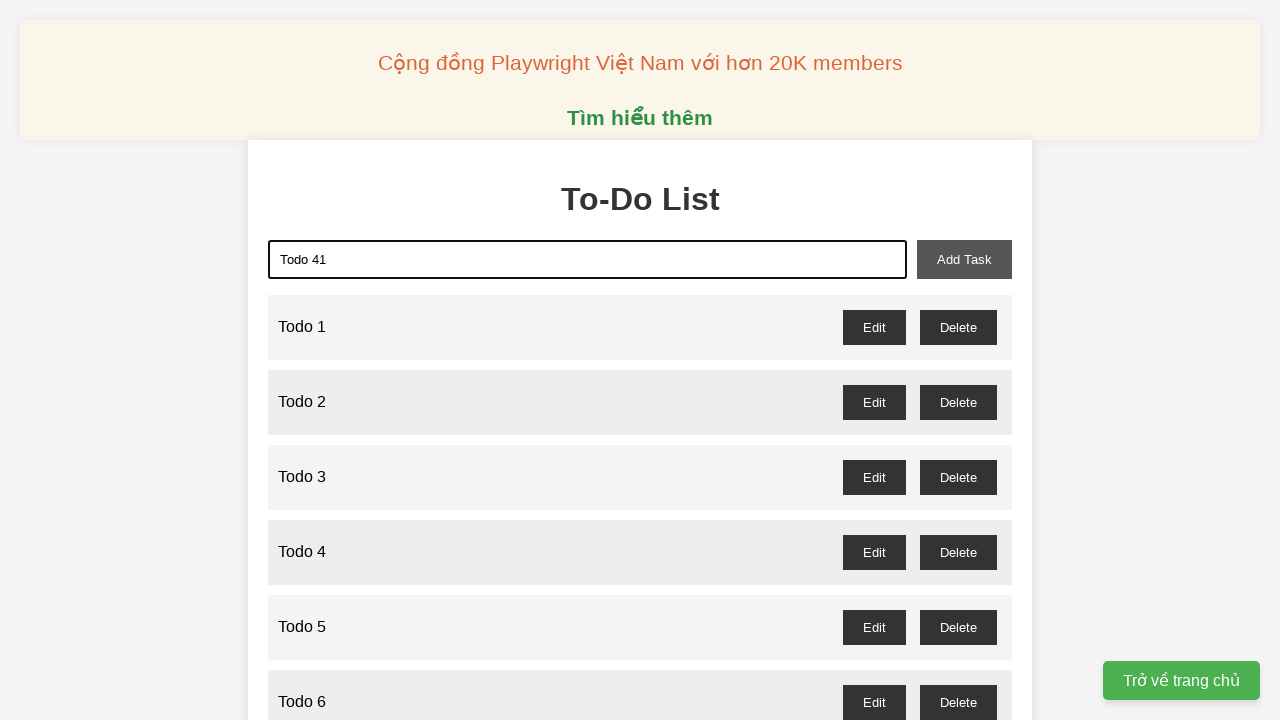

Clicked add button to create 'Todo 41' at (964, 259) on button#add-task
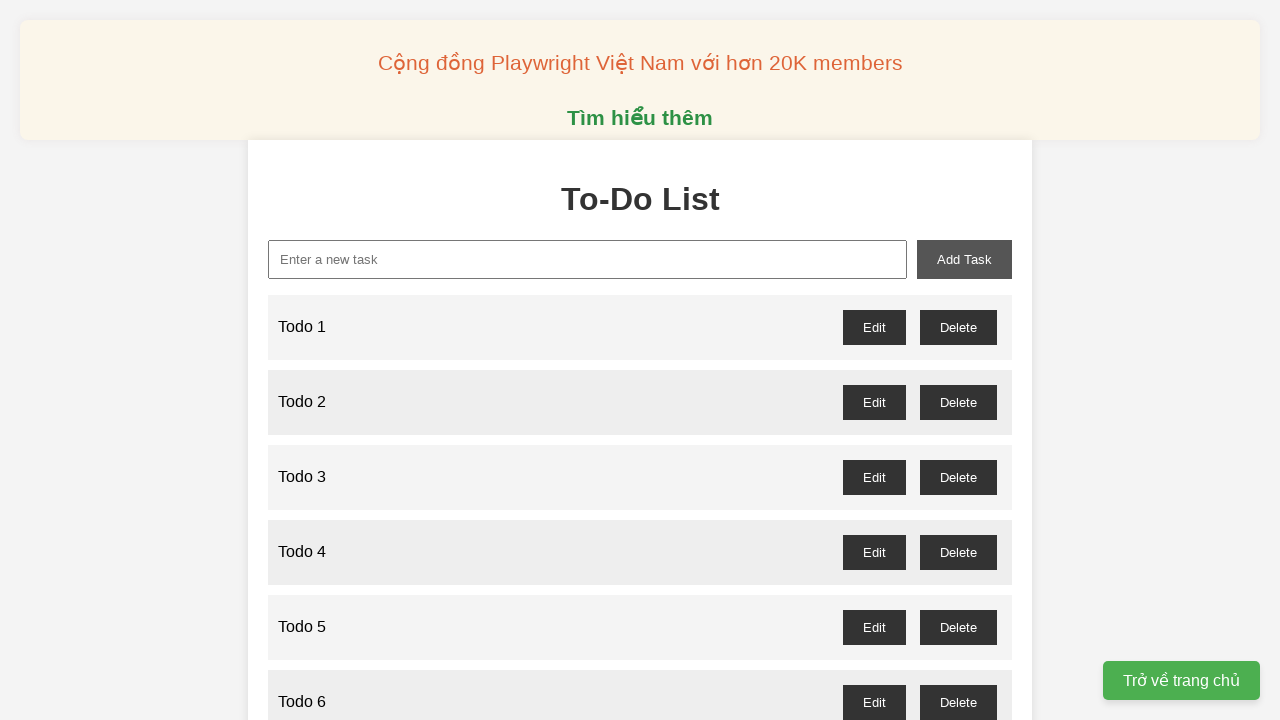

Waited 100ms after adding 'Todo 41'
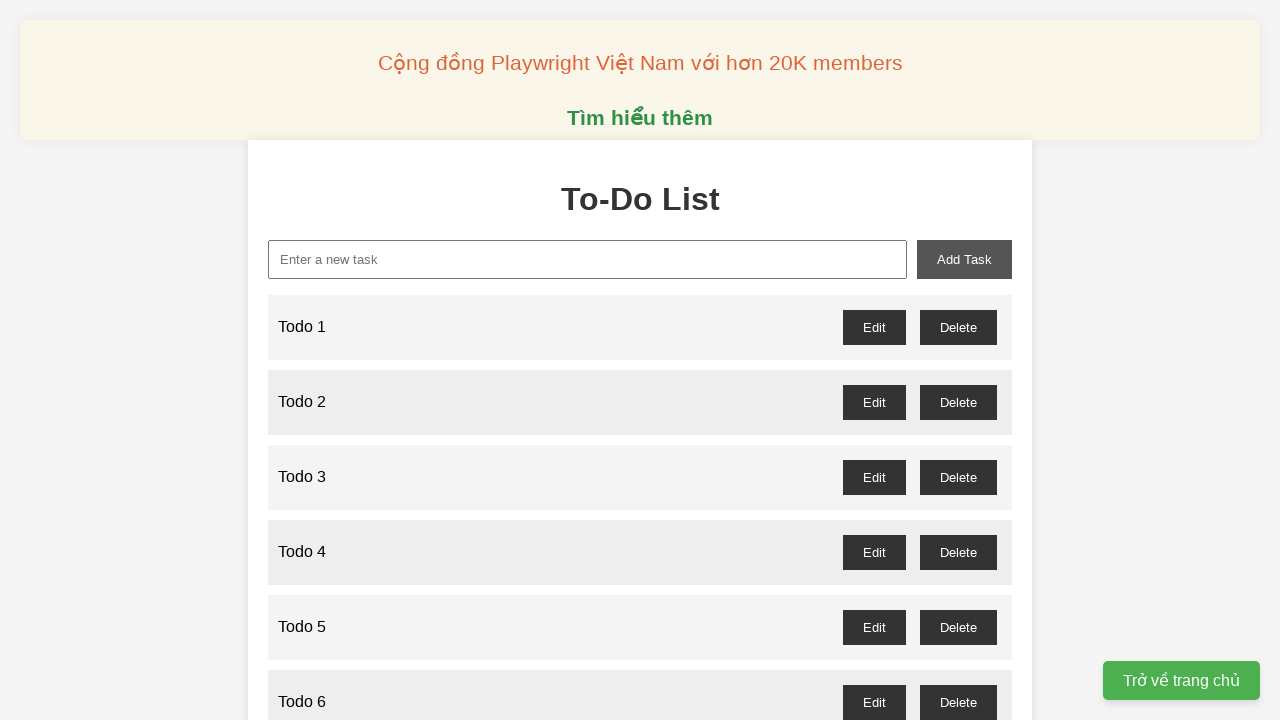

Filled input field with 'Todo 42' on input#new-task
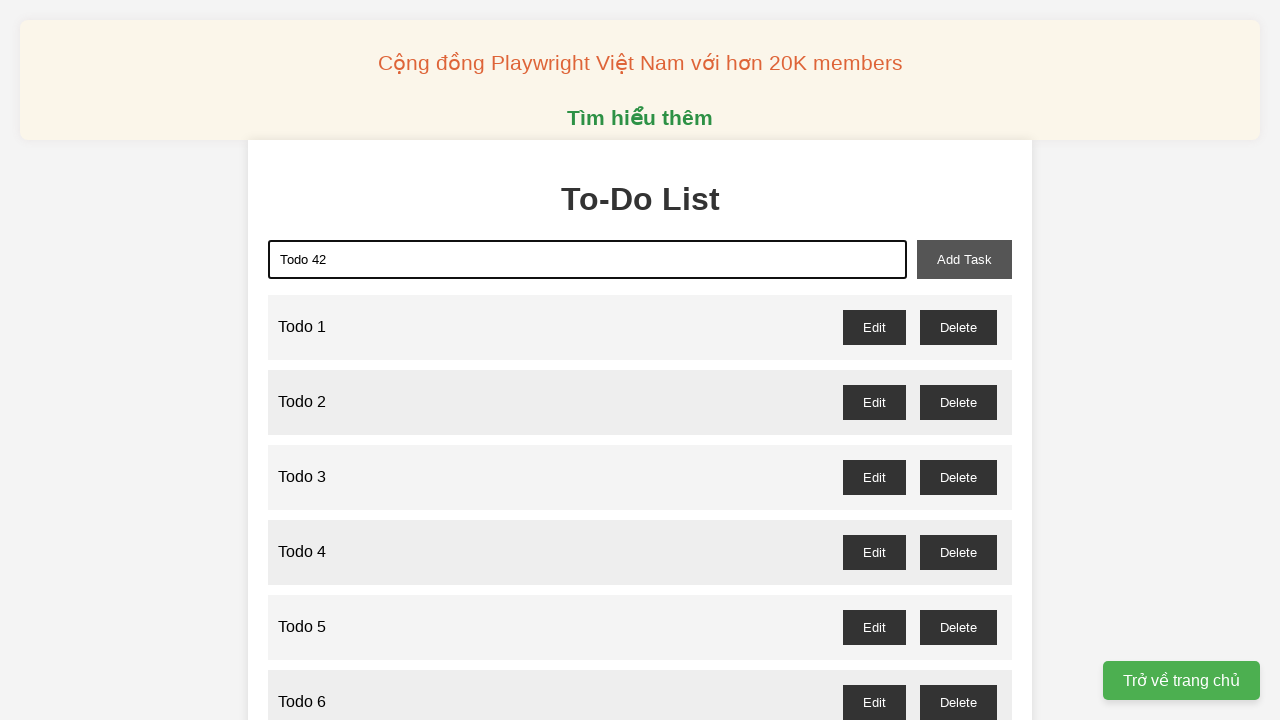

Clicked add button to create 'Todo 42' at (964, 259) on button#add-task
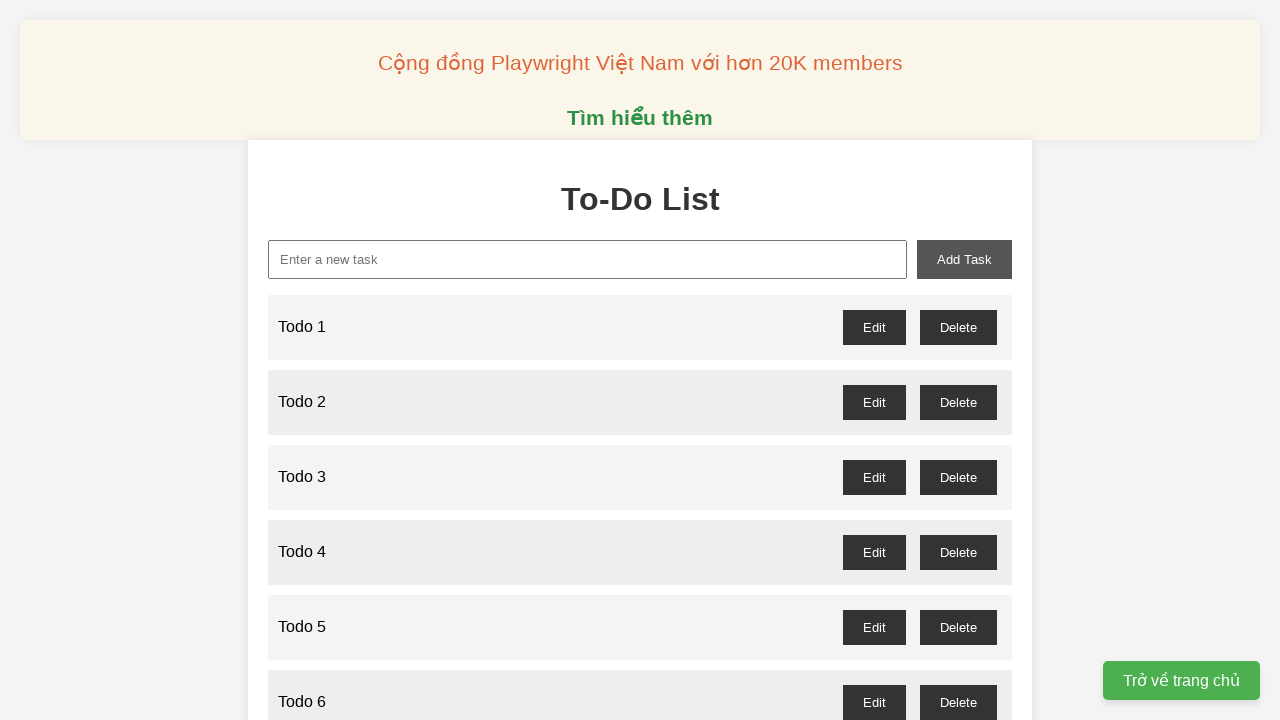

Waited 100ms after adding 'Todo 42'
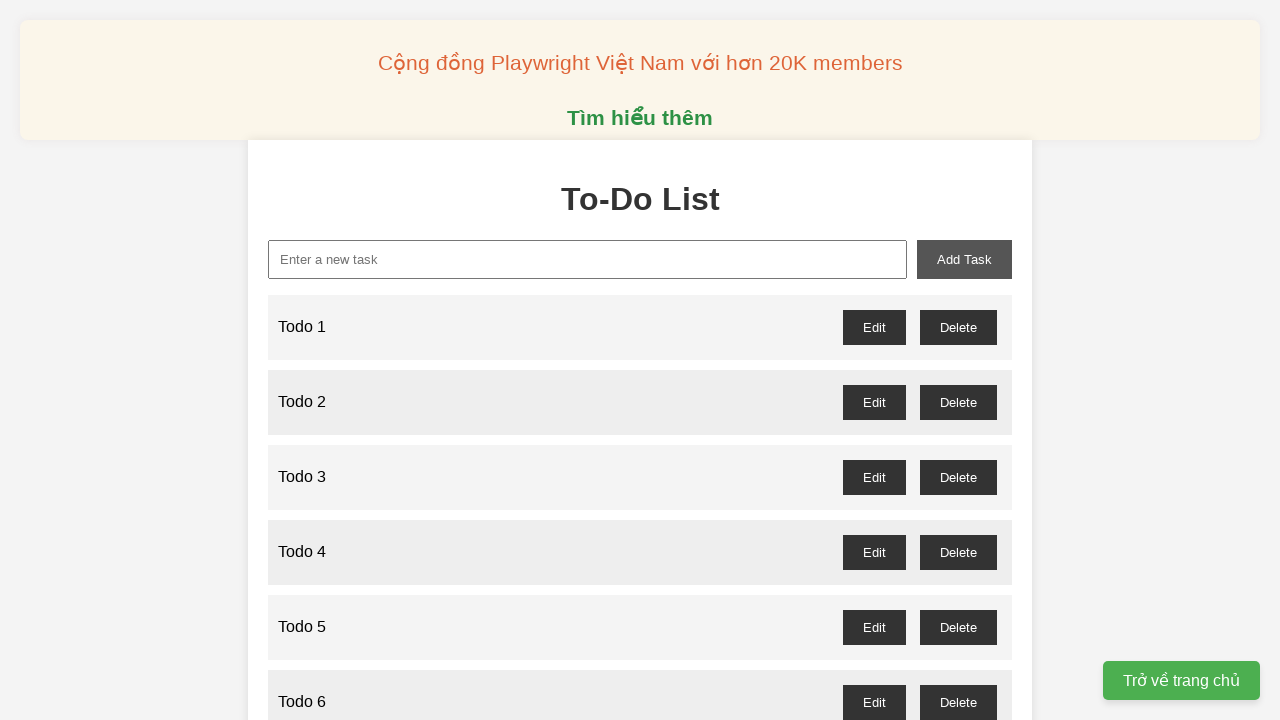

Filled input field with 'Todo 43' on input#new-task
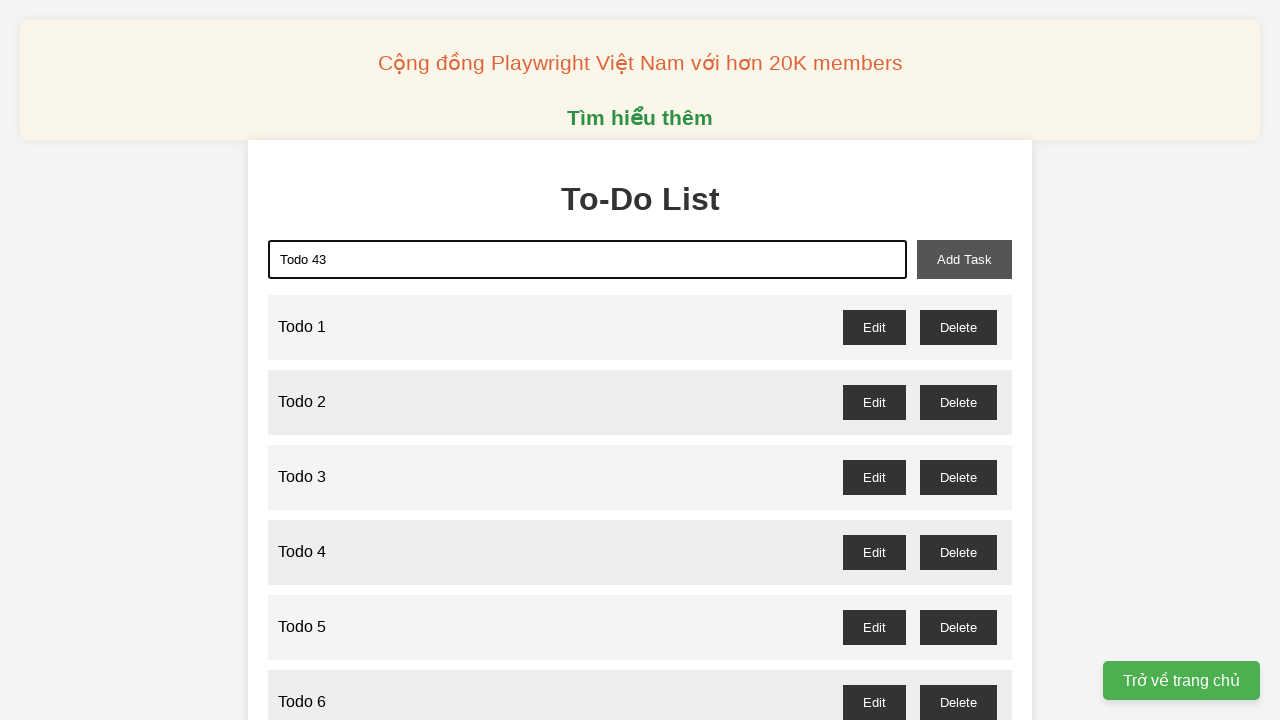

Clicked add button to create 'Todo 43' at (964, 259) on button#add-task
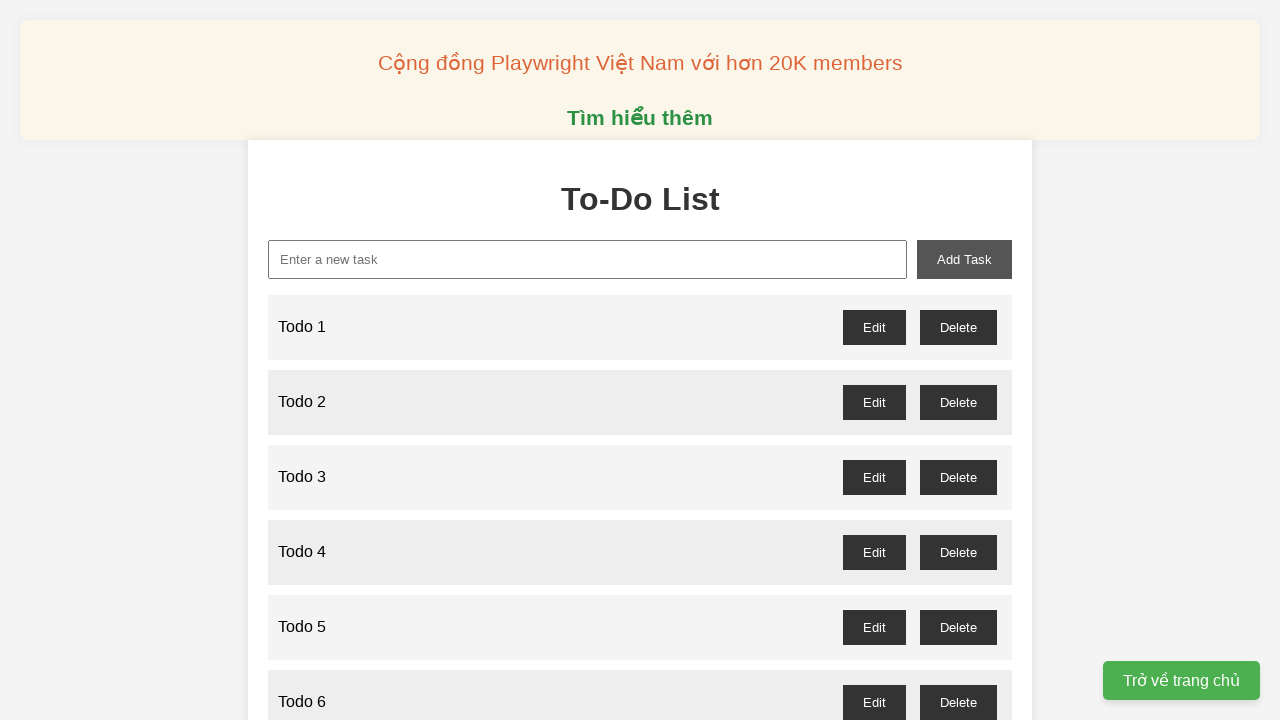

Waited 100ms after adding 'Todo 43'
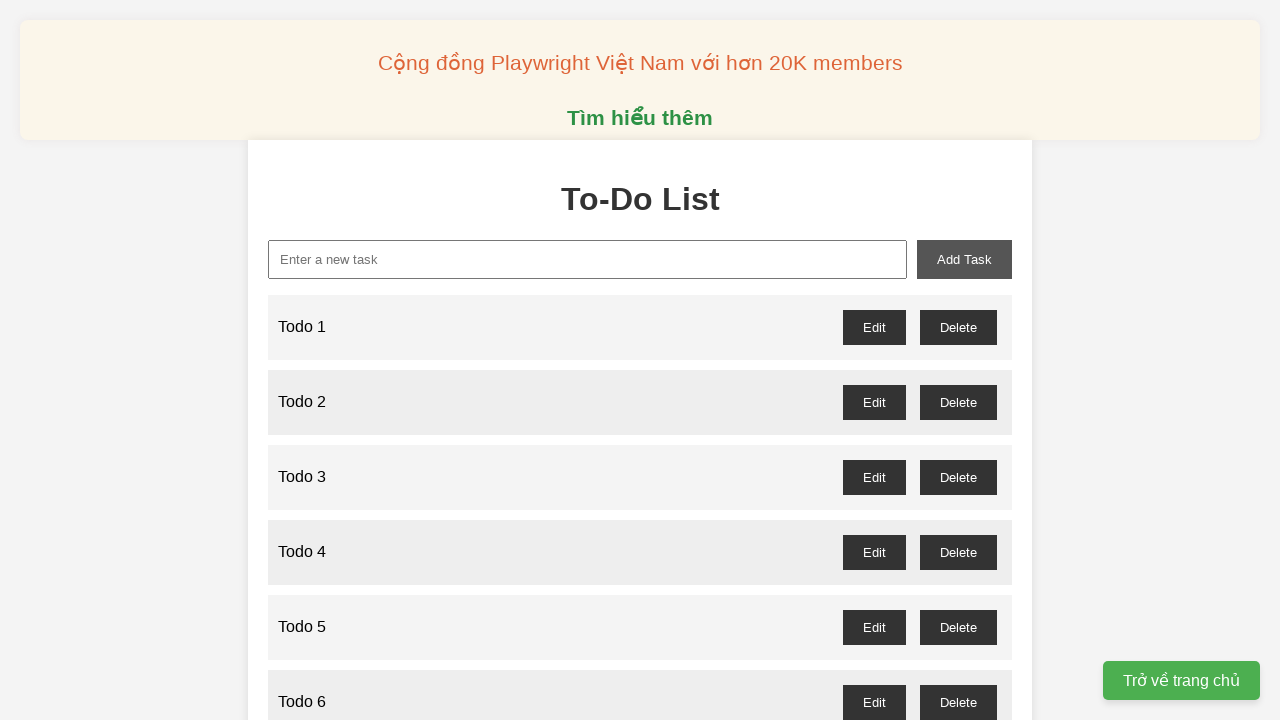

Filled input field with 'Todo 44' on input#new-task
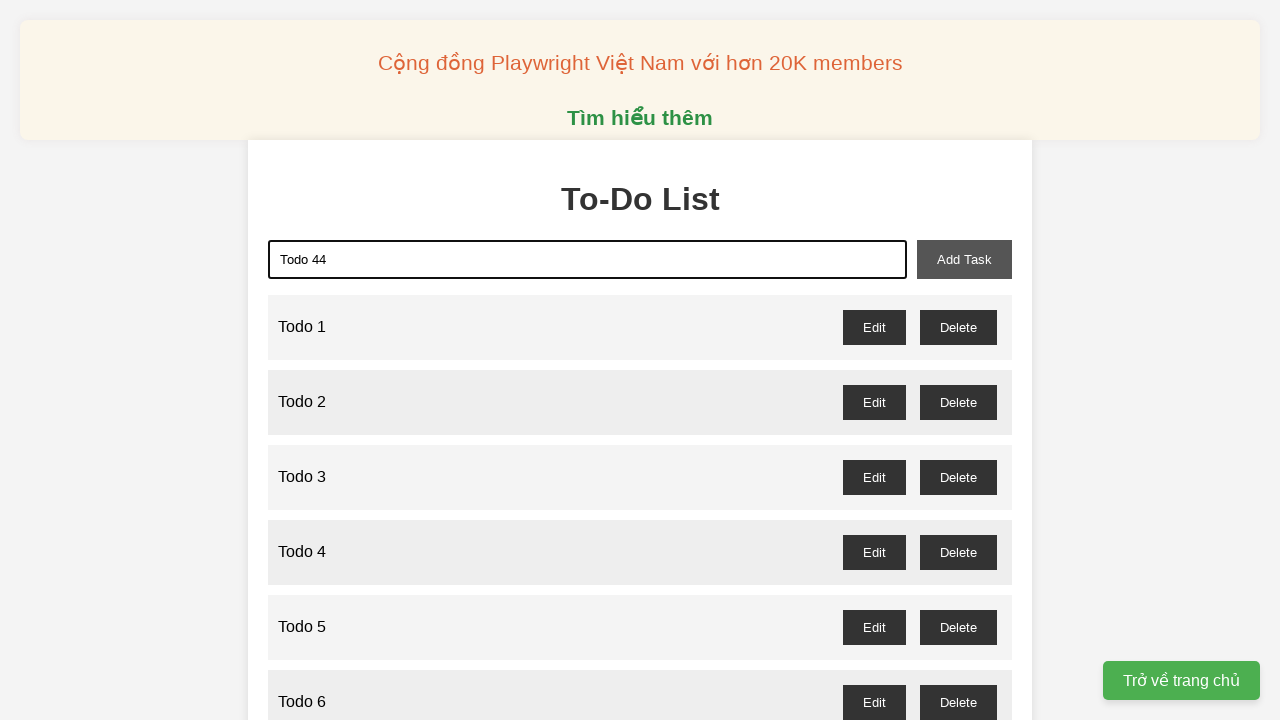

Clicked add button to create 'Todo 44' at (964, 259) on button#add-task
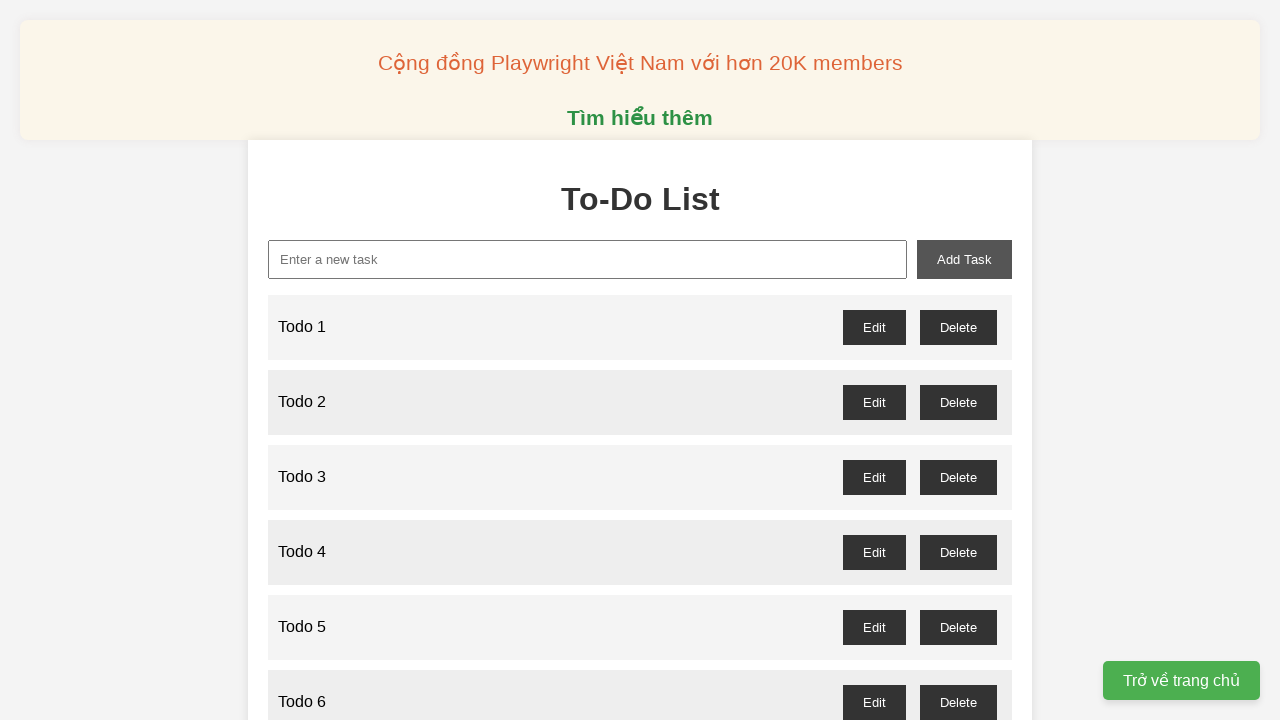

Waited 100ms after adding 'Todo 44'
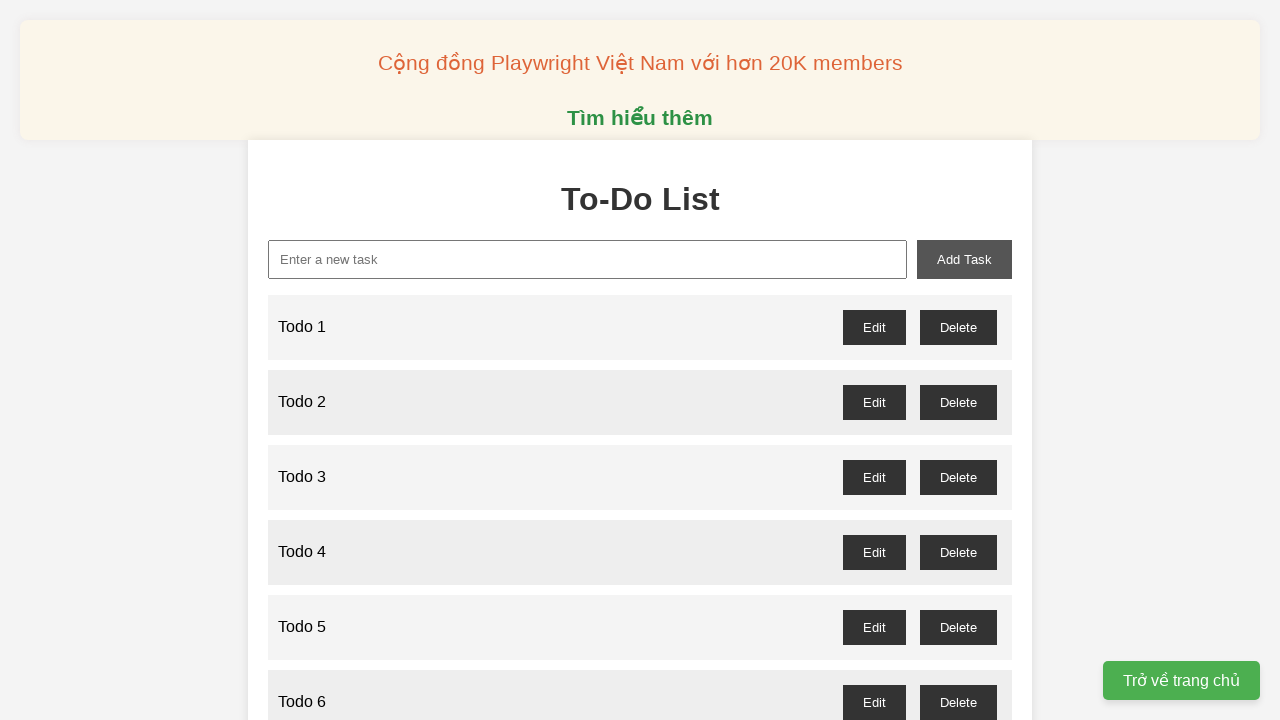

Filled input field with 'Todo 45' on input#new-task
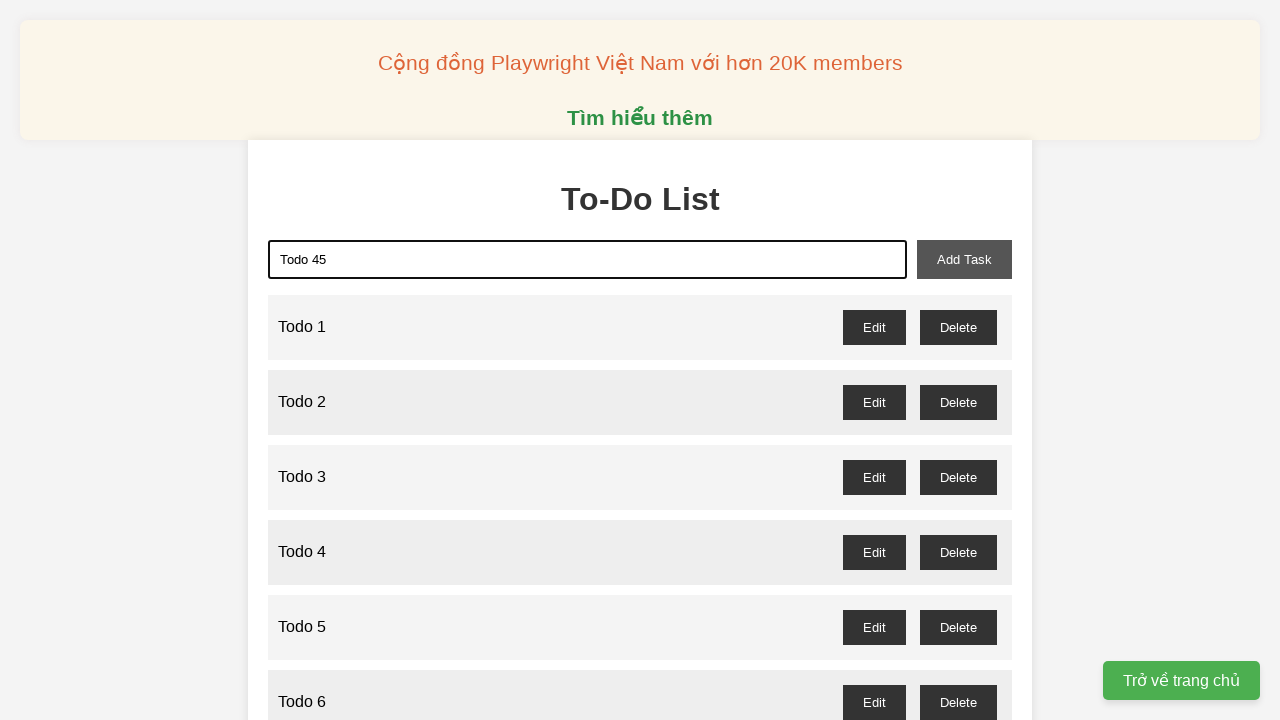

Clicked add button to create 'Todo 45' at (964, 259) on button#add-task
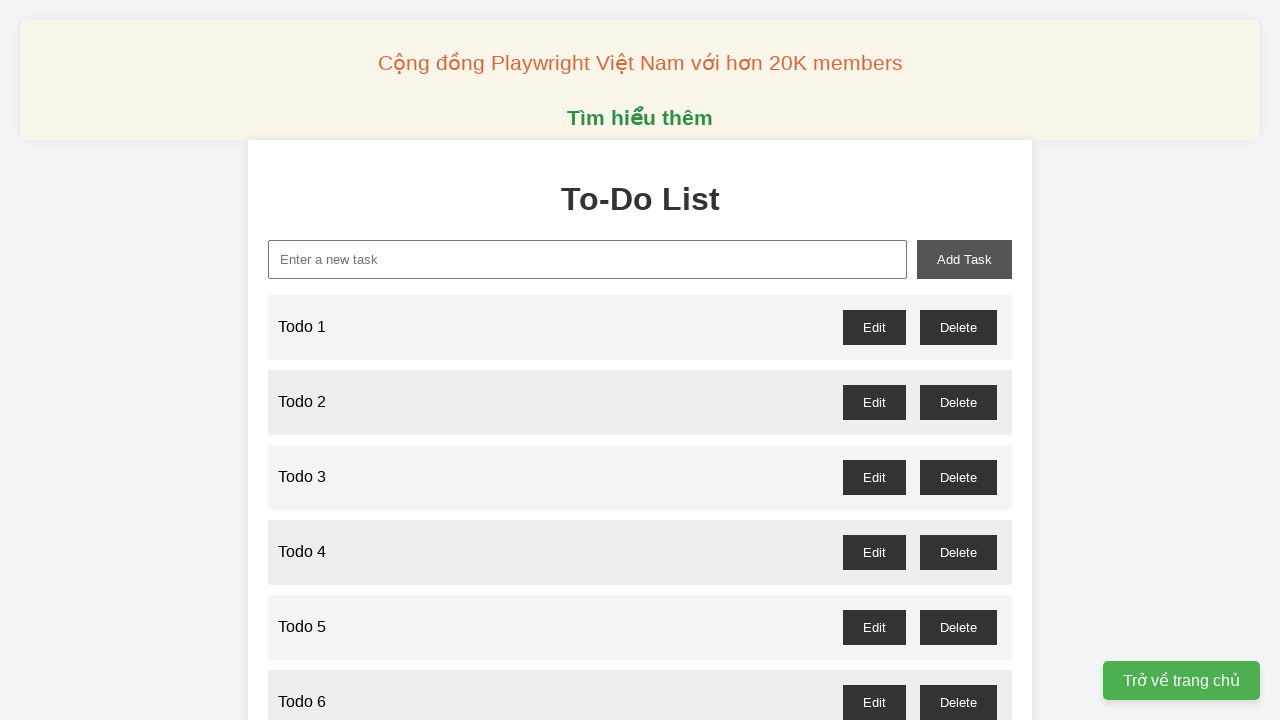

Waited 100ms after adding 'Todo 45'
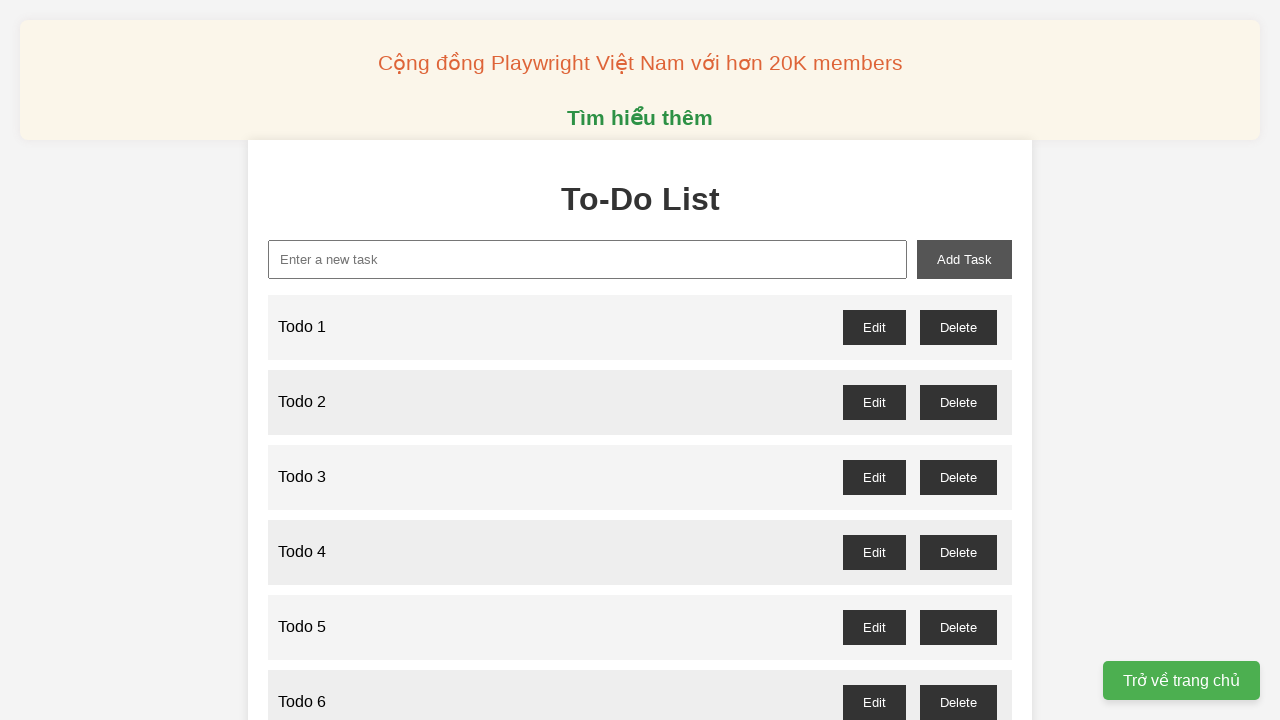

Filled input field with 'Todo 46' on input#new-task
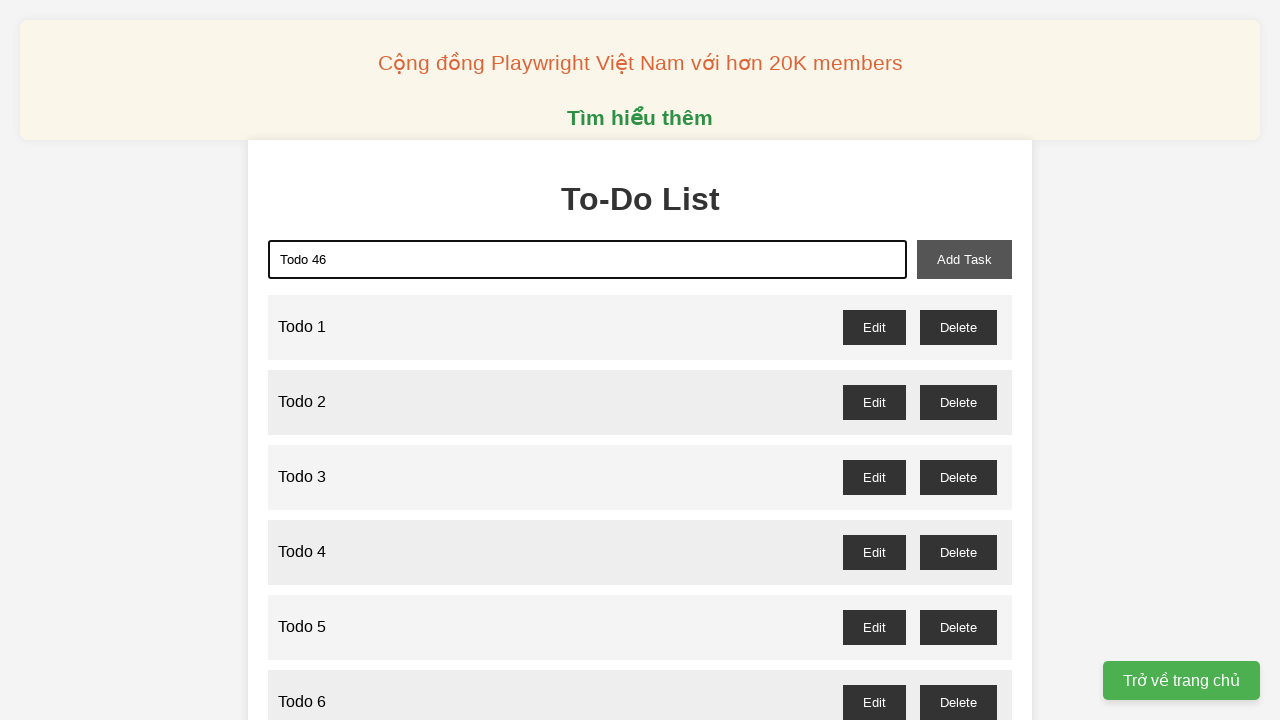

Clicked add button to create 'Todo 46' at (964, 259) on button#add-task
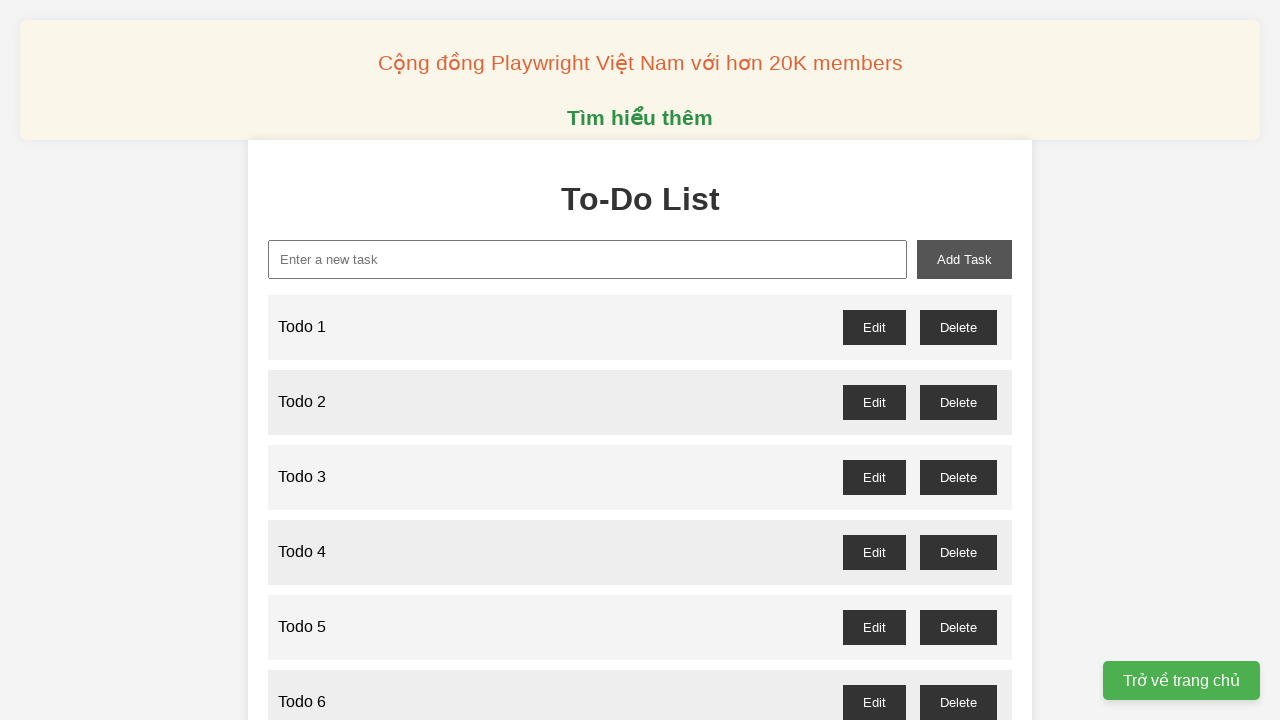

Waited 100ms after adding 'Todo 46'
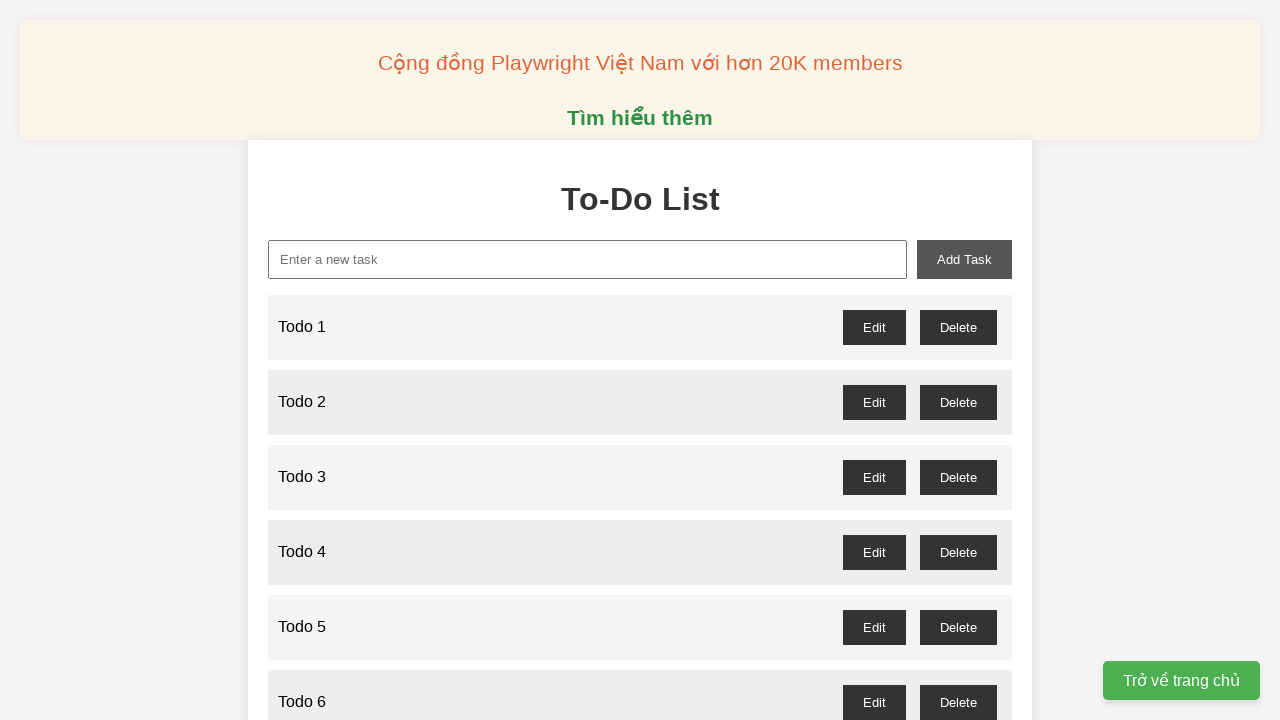

Filled input field with 'Todo 47' on input#new-task
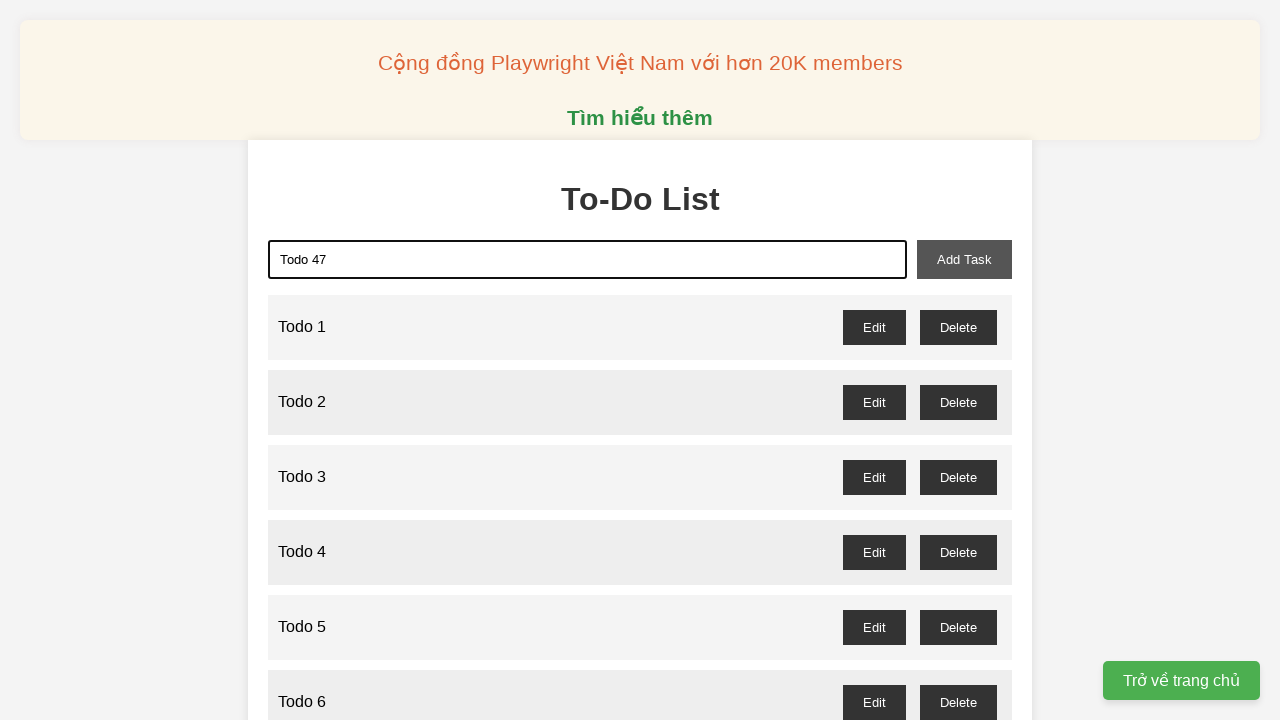

Clicked add button to create 'Todo 47' at (964, 259) on button#add-task
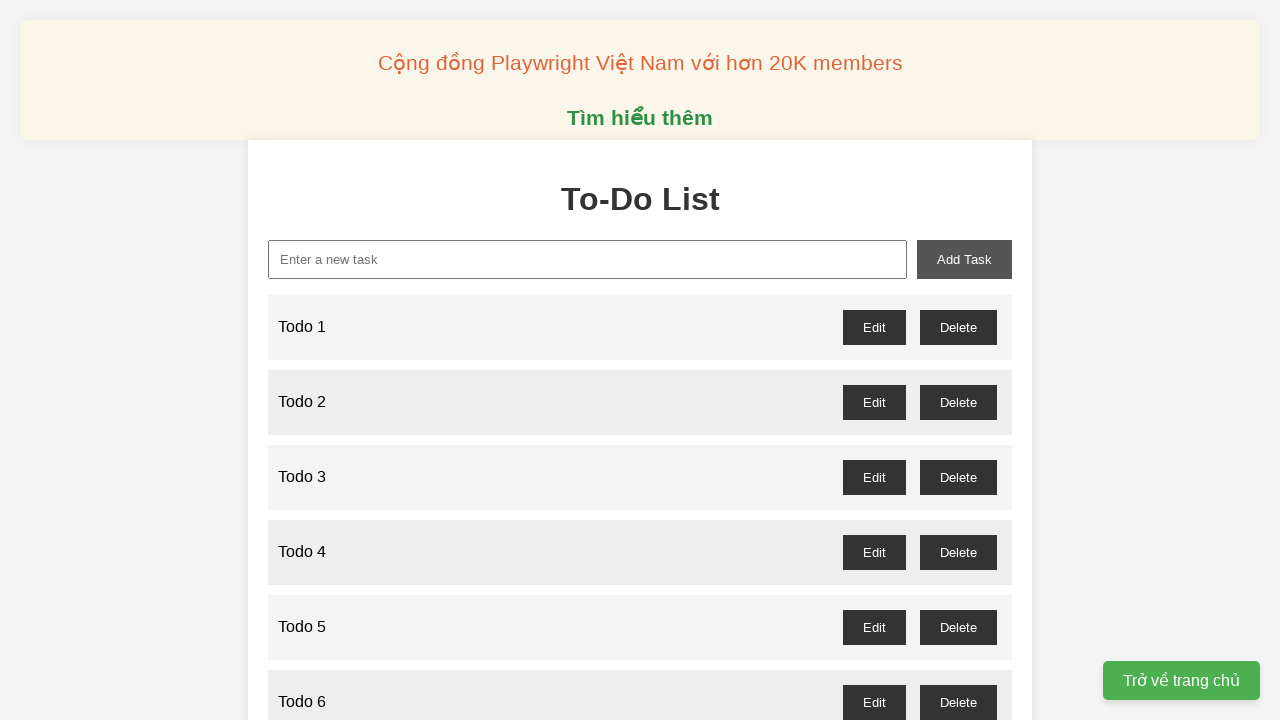

Waited 100ms after adding 'Todo 47'
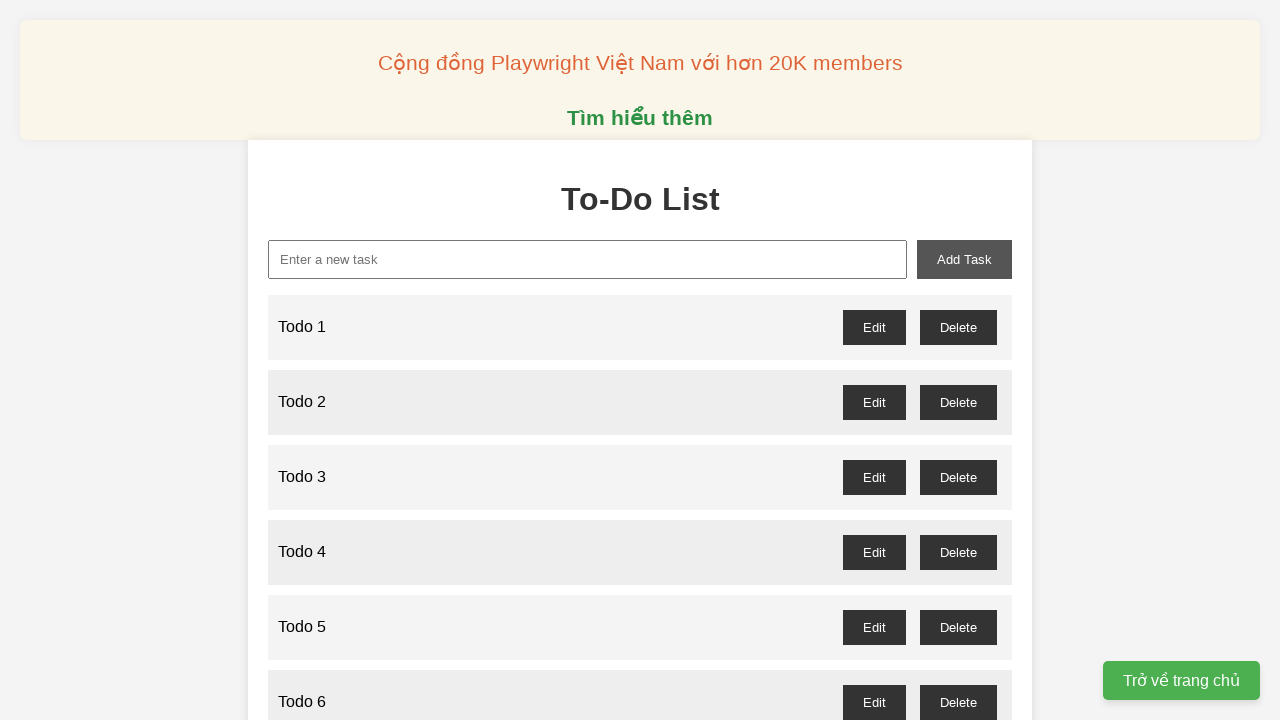

Filled input field with 'Todo 48' on input#new-task
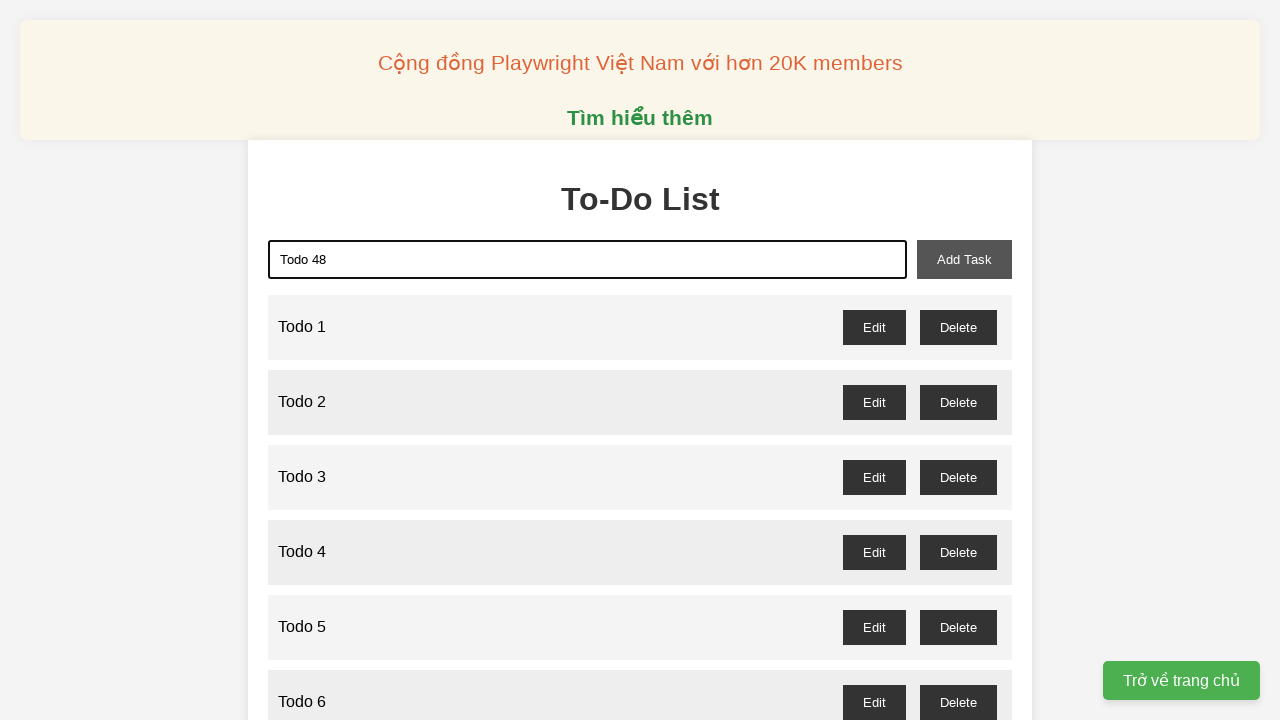

Clicked add button to create 'Todo 48' at (964, 259) on button#add-task
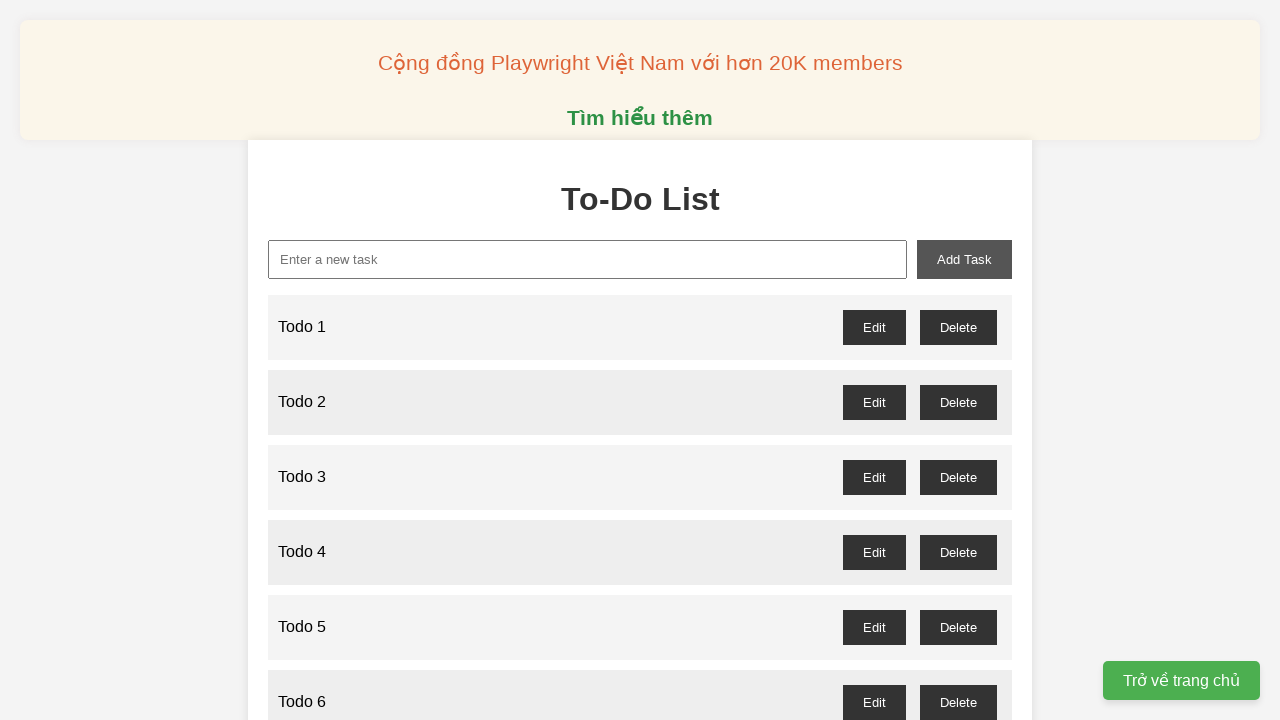

Waited 100ms after adding 'Todo 48'
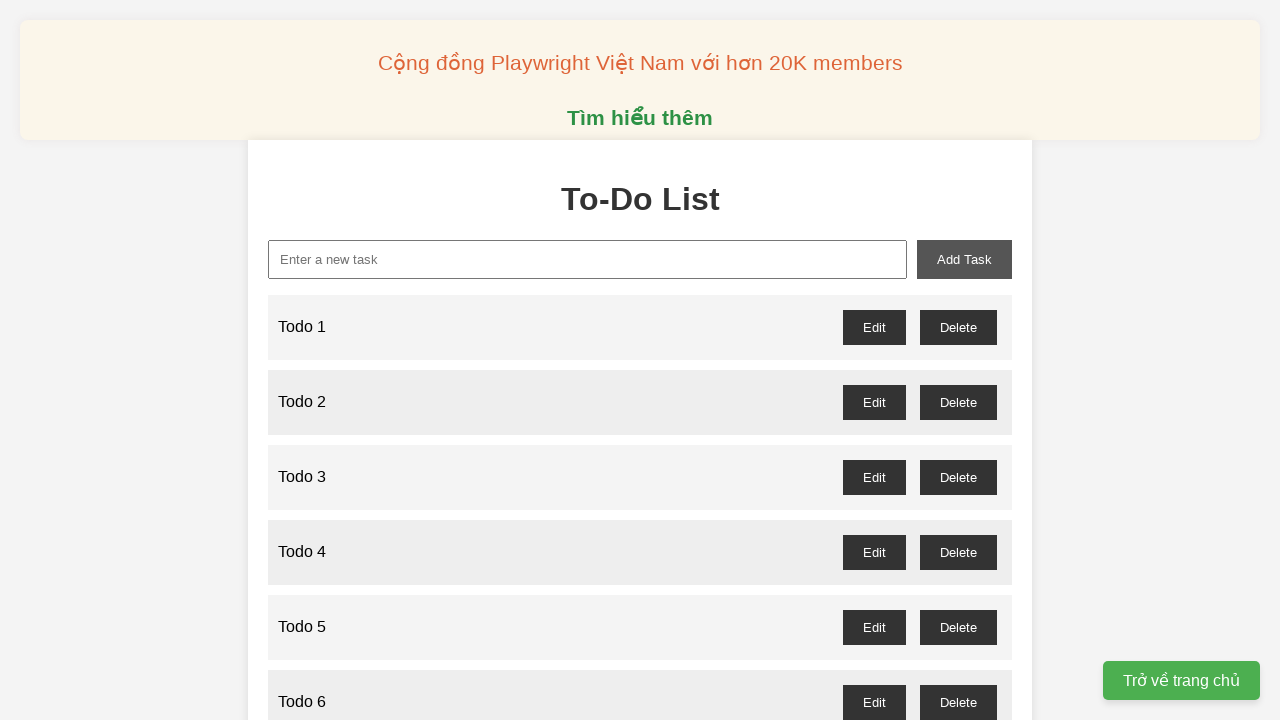

Filled input field with 'Todo 49' on input#new-task
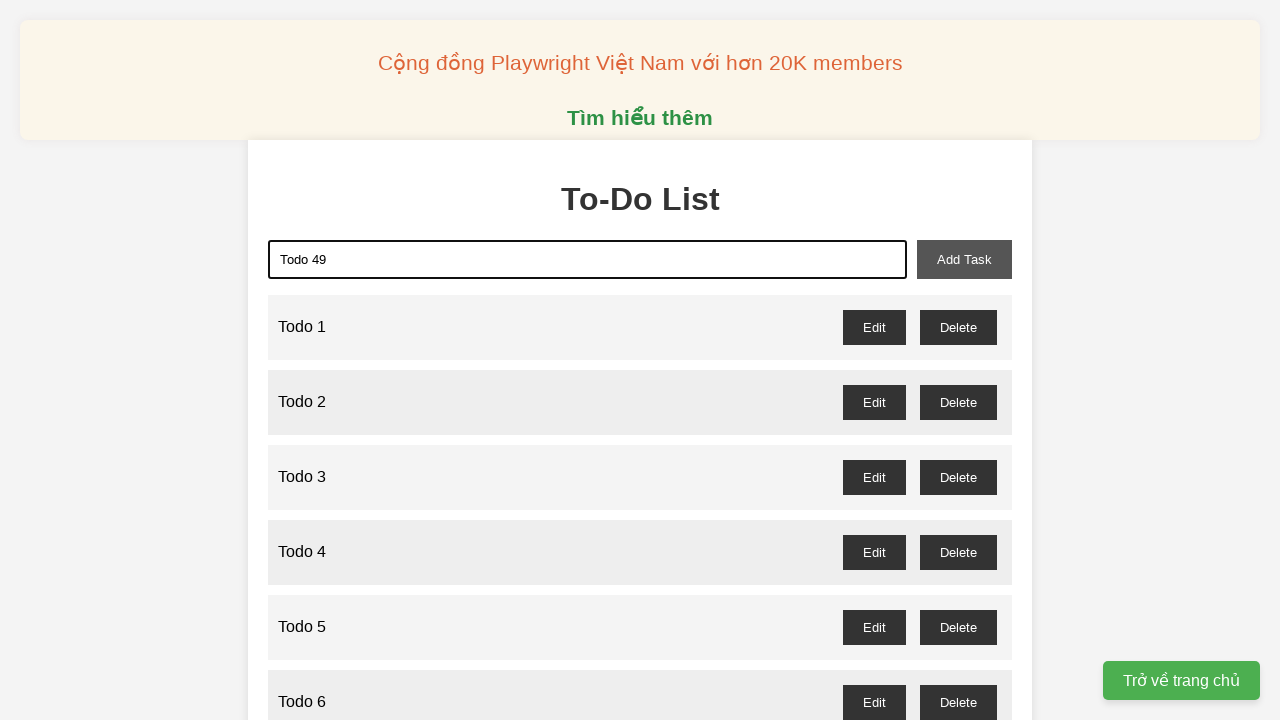

Clicked add button to create 'Todo 49' at (964, 259) on button#add-task
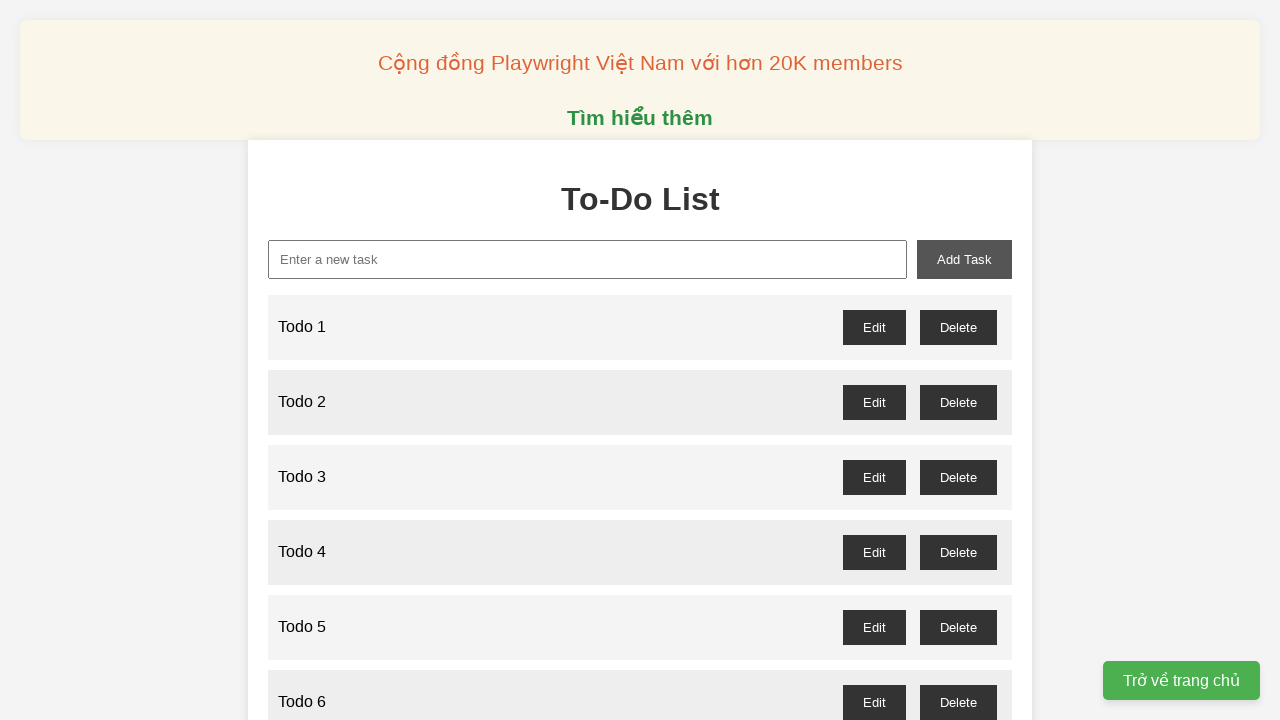

Waited 100ms after adding 'Todo 49'
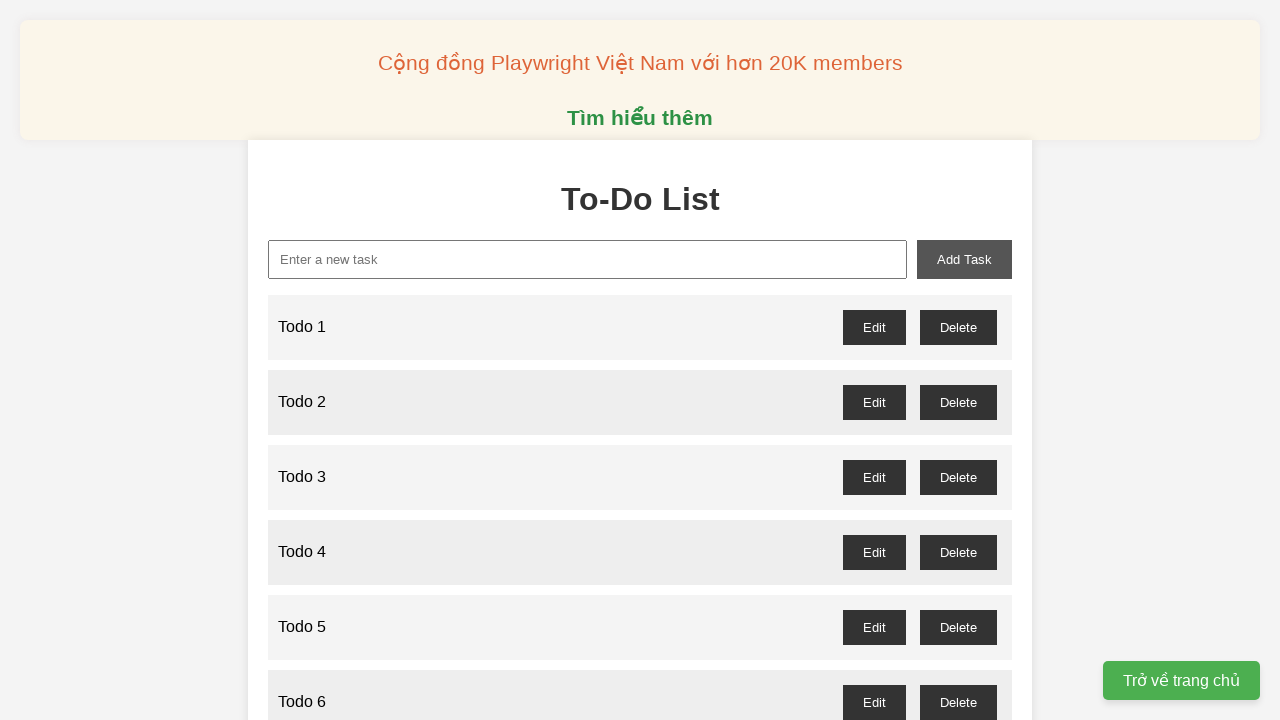

Filled input field with 'Todo 50' on input#new-task
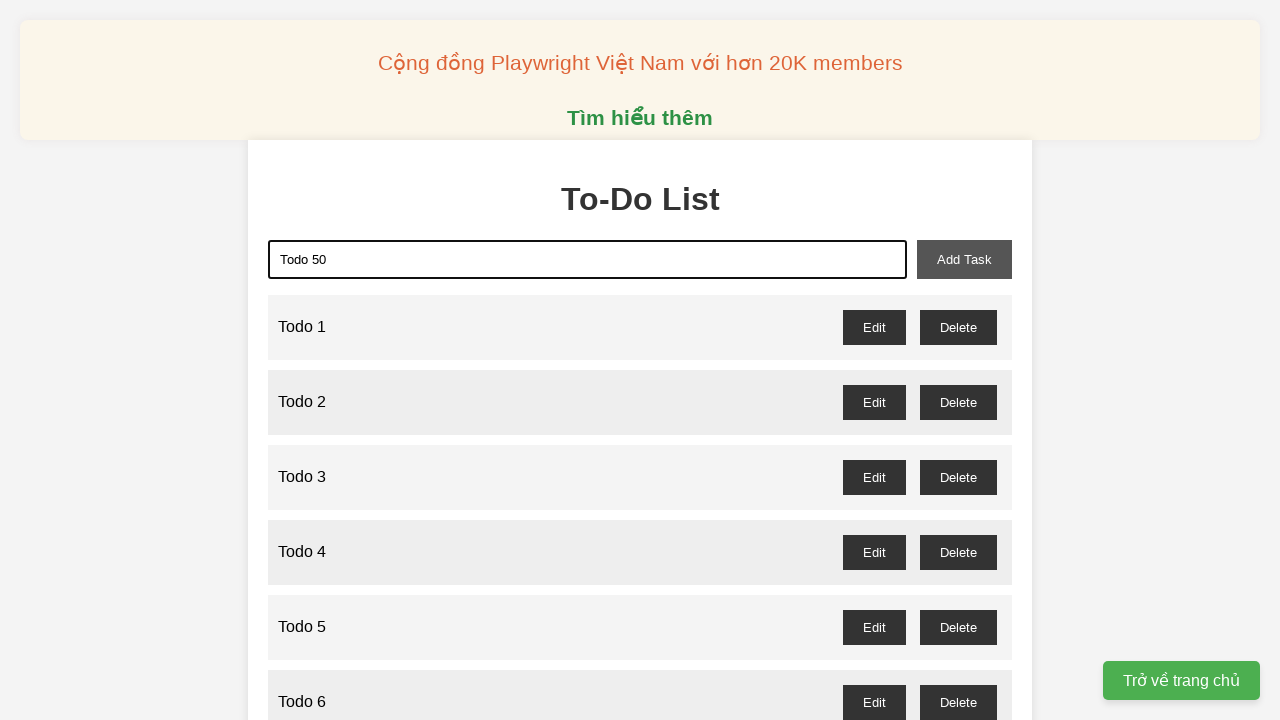

Clicked add button to create 'Todo 50' at (964, 259) on button#add-task
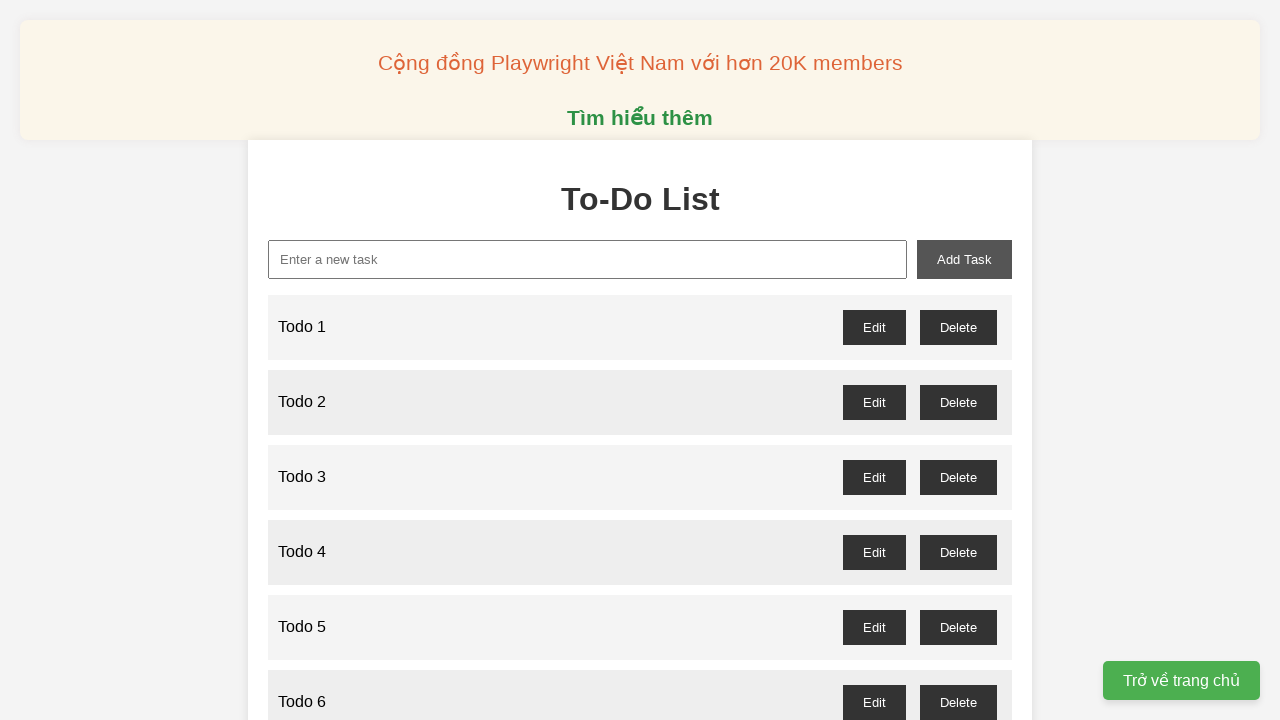

Waited 100ms after adding 'Todo 50'
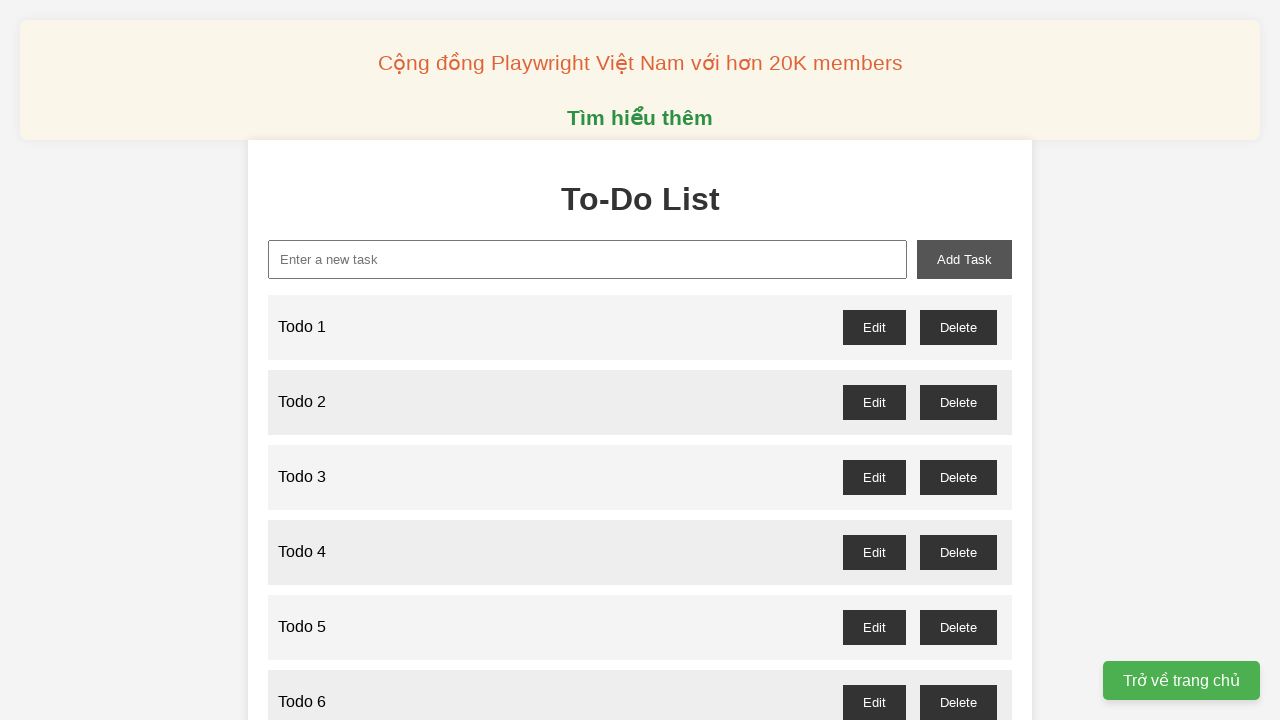

Filled input field with 'Todo 51' on input#new-task
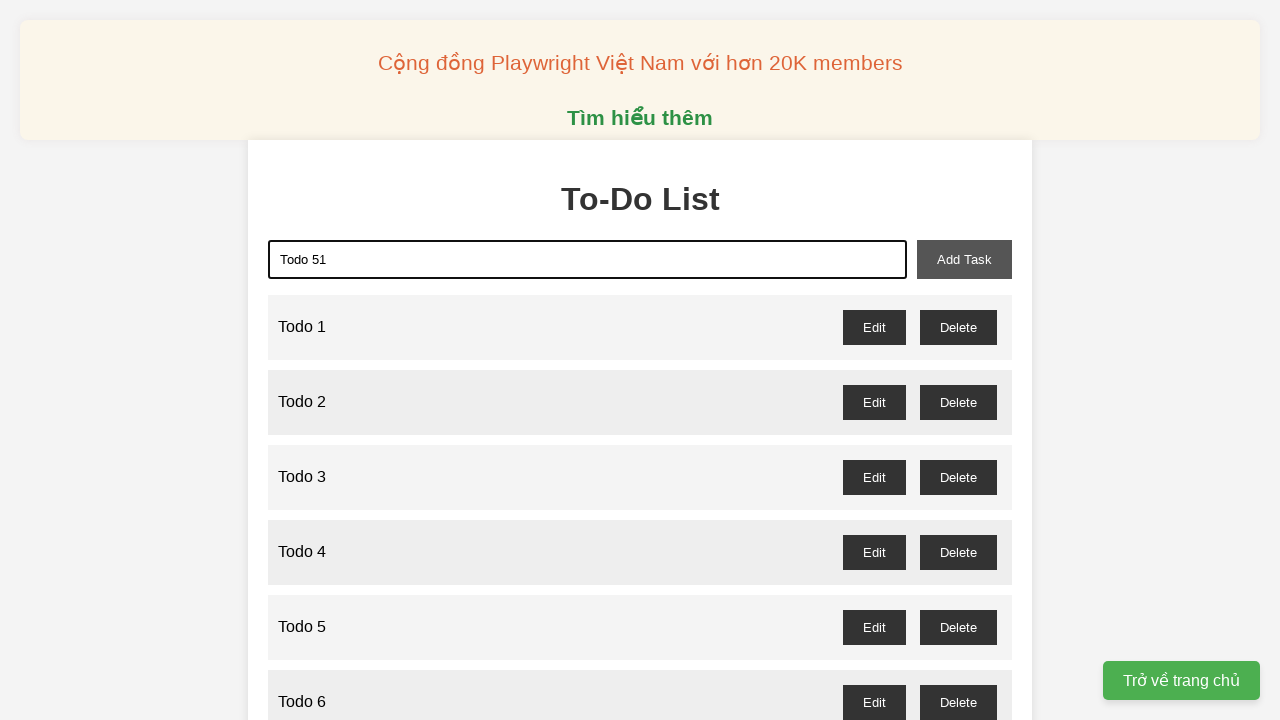

Clicked add button to create 'Todo 51' at (964, 259) on button#add-task
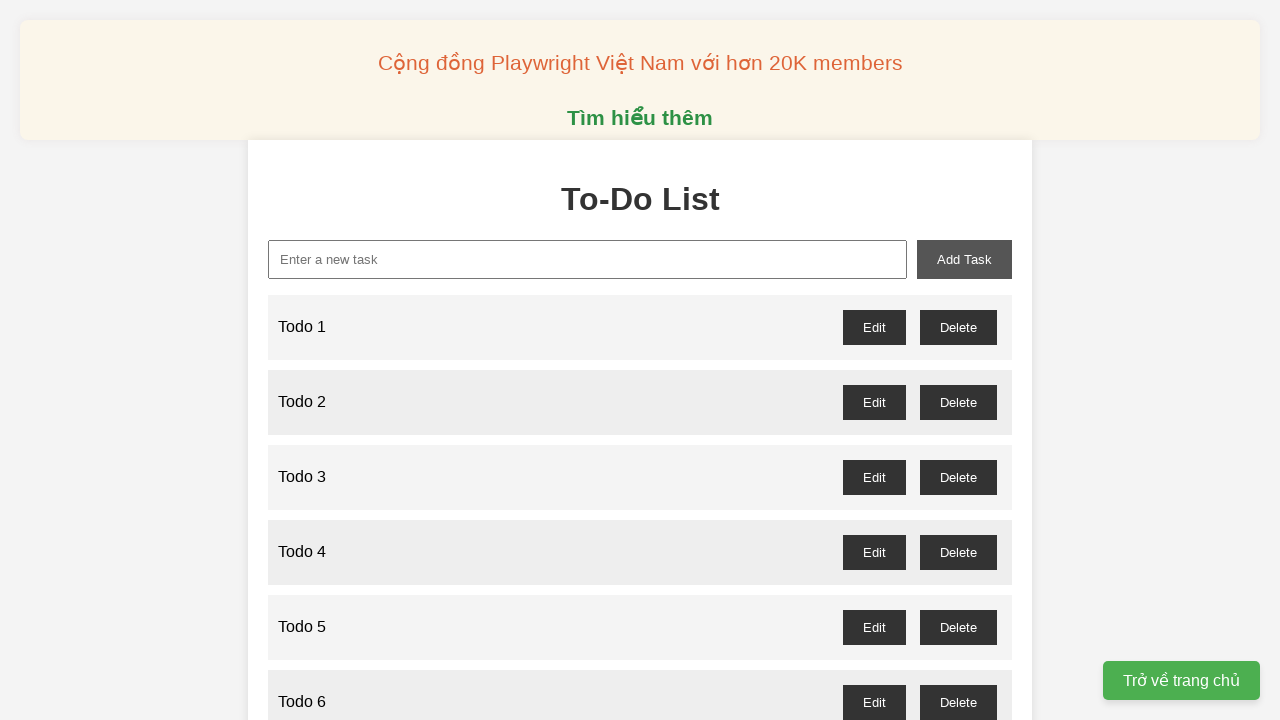

Waited 100ms after adding 'Todo 51'
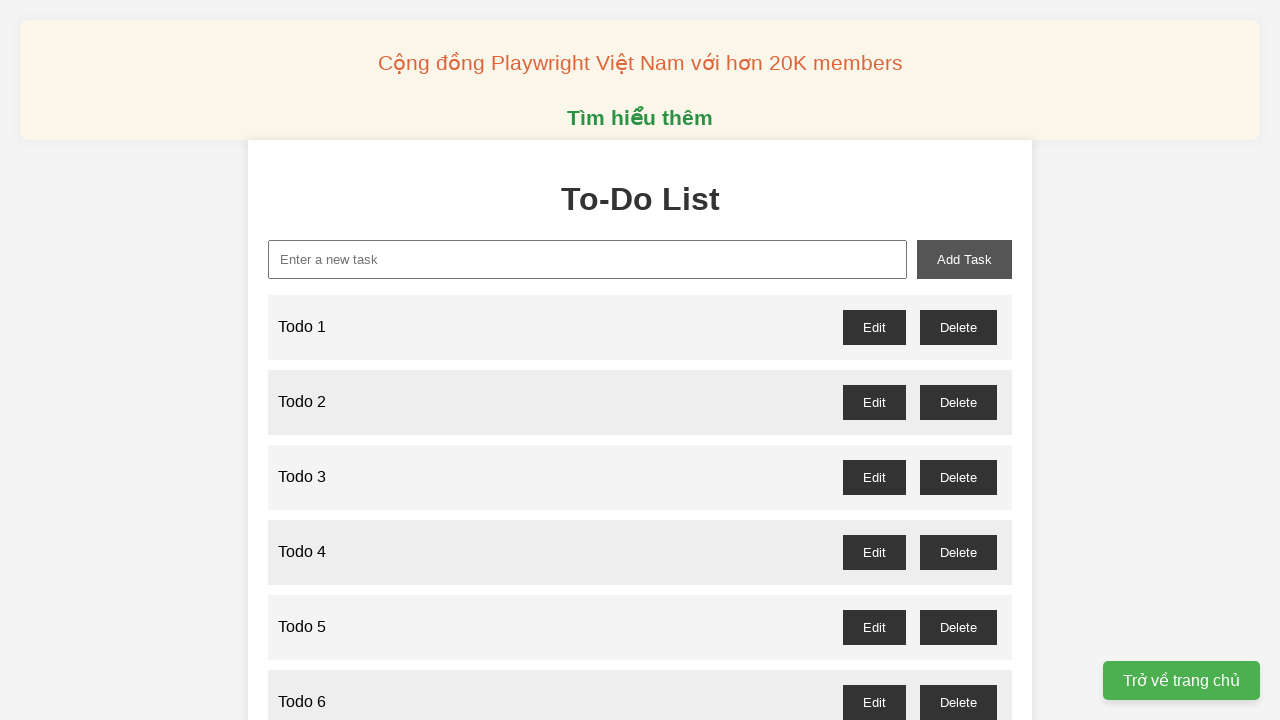

Filled input field with 'Todo 52' on input#new-task
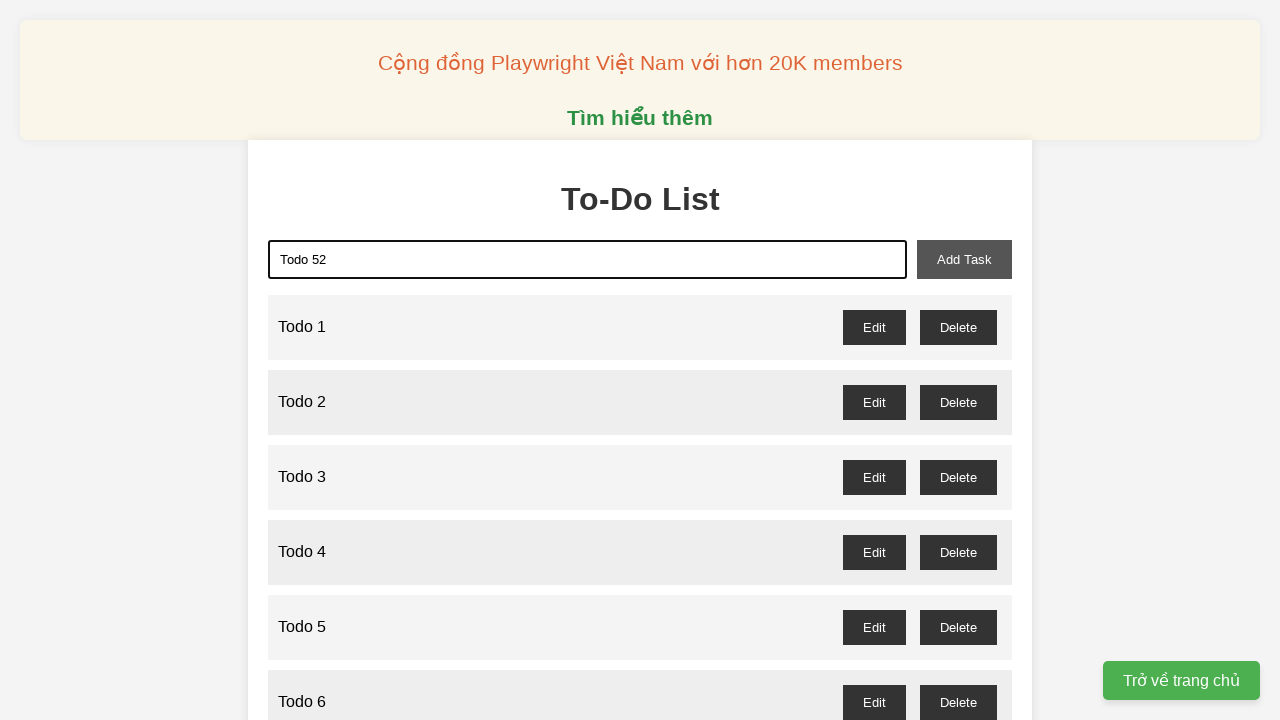

Clicked add button to create 'Todo 52' at (964, 259) on button#add-task
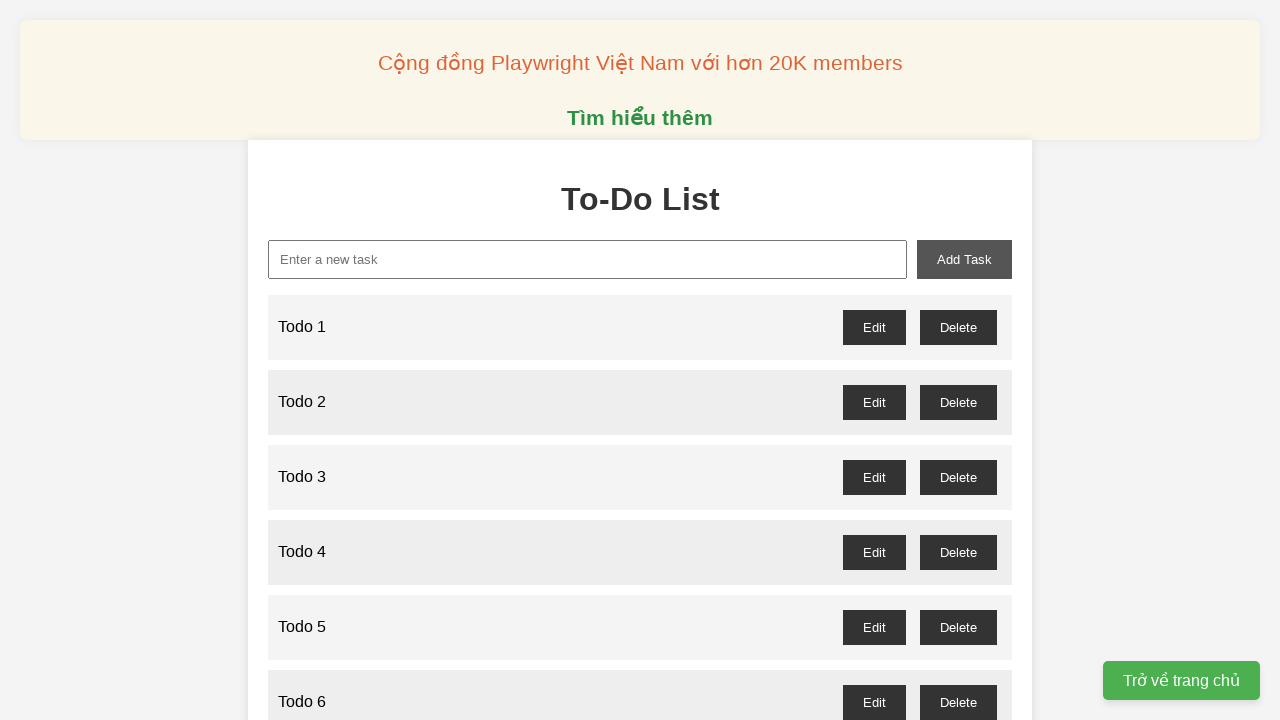

Waited 100ms after adding 'Todo 52'
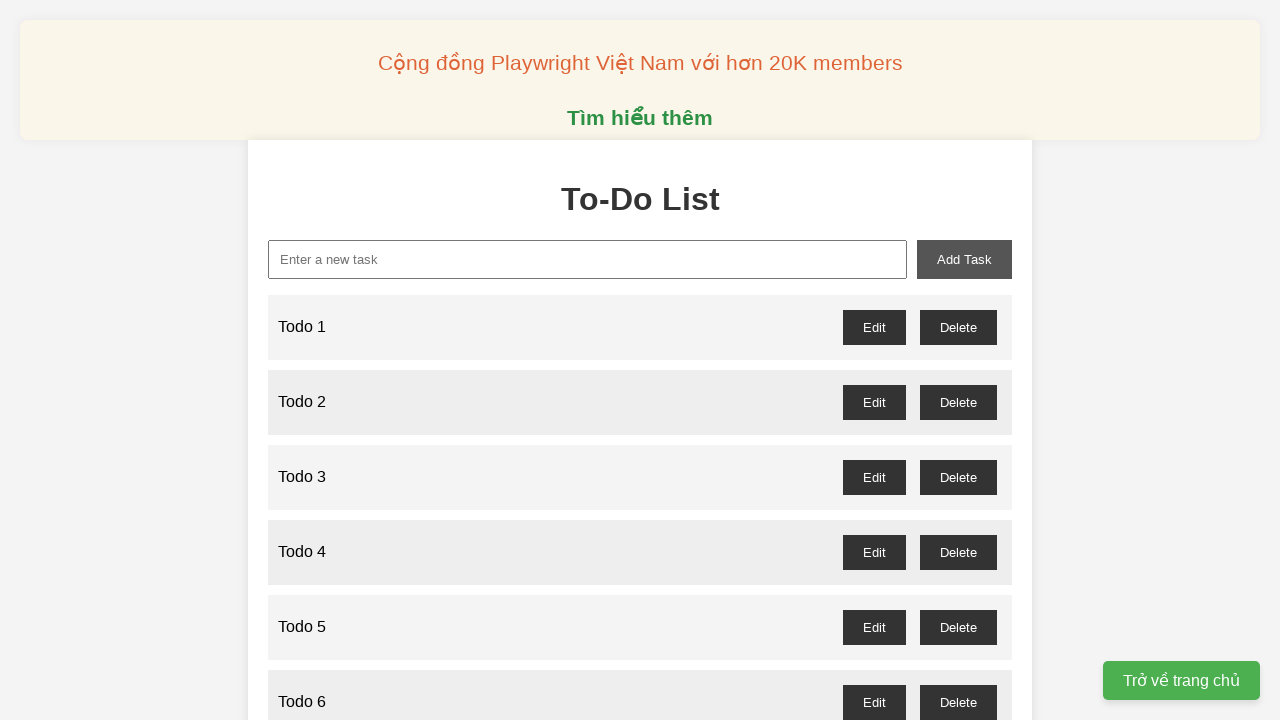

Filled input field with 'Todo 53' on input#new-task
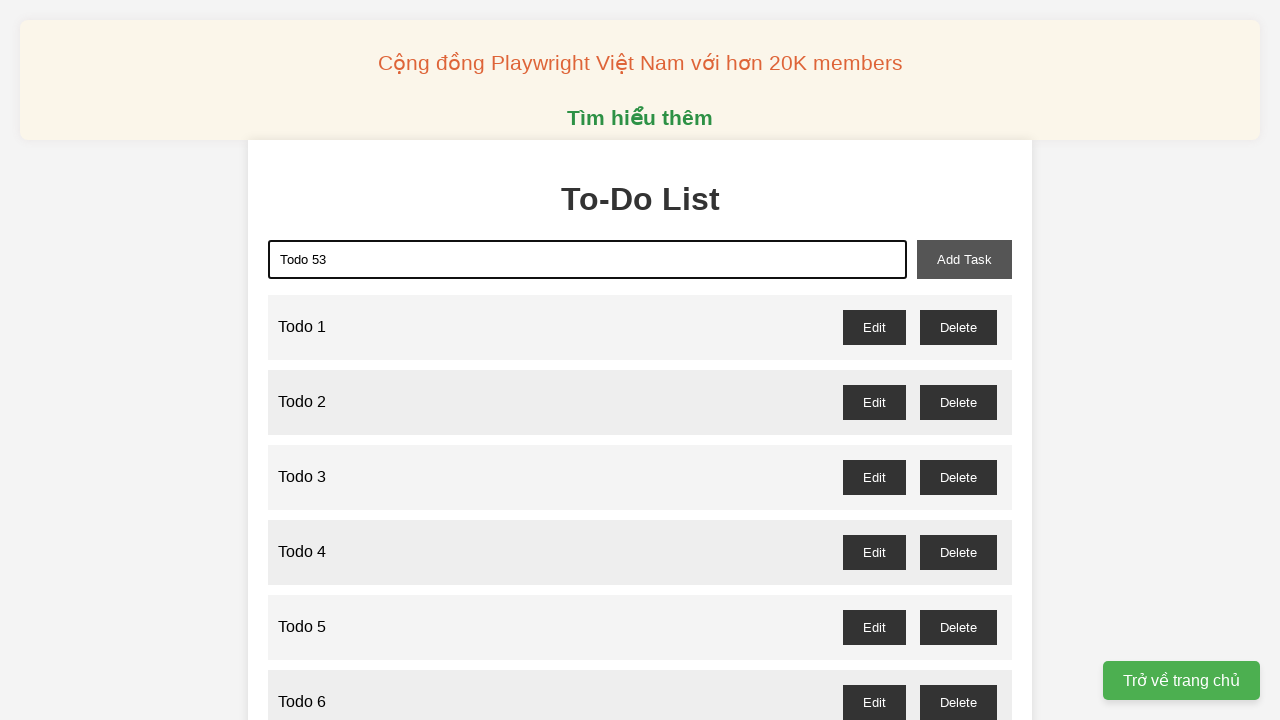

Clicked add button to create 'Todo 53' at (964, 259) on button#add-task
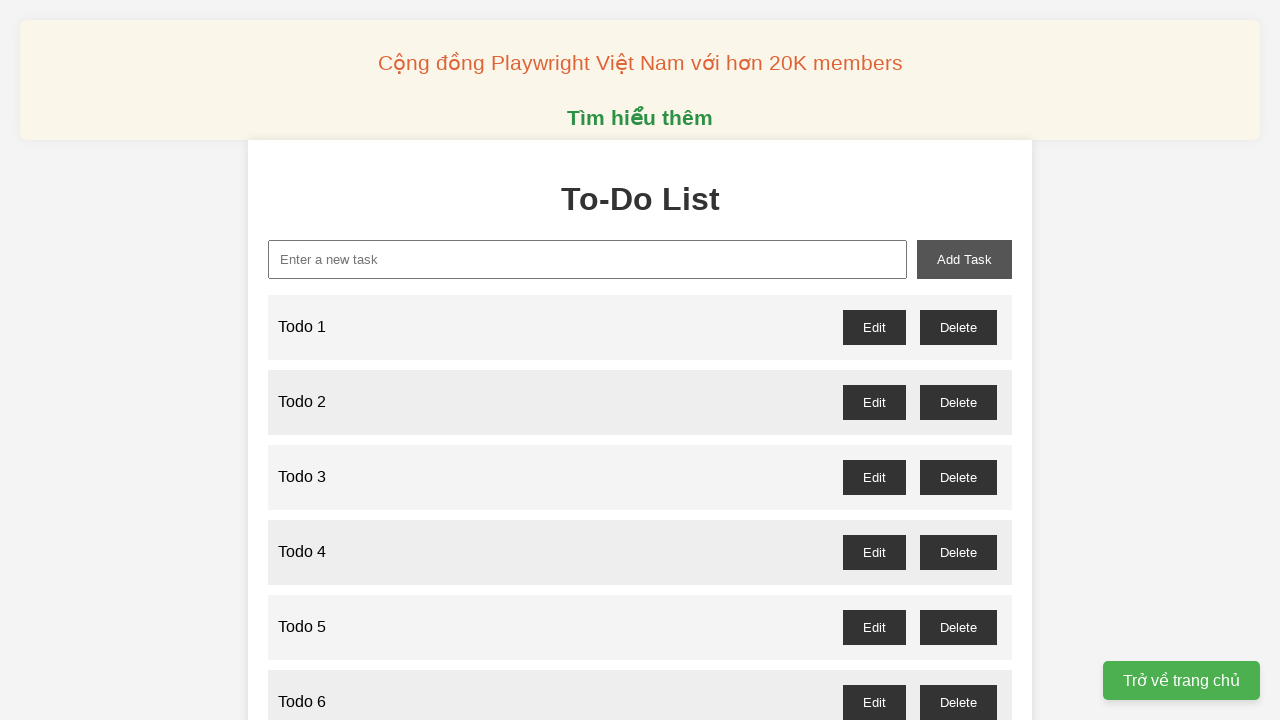

Waited 100ms after adding 'Todo 53'
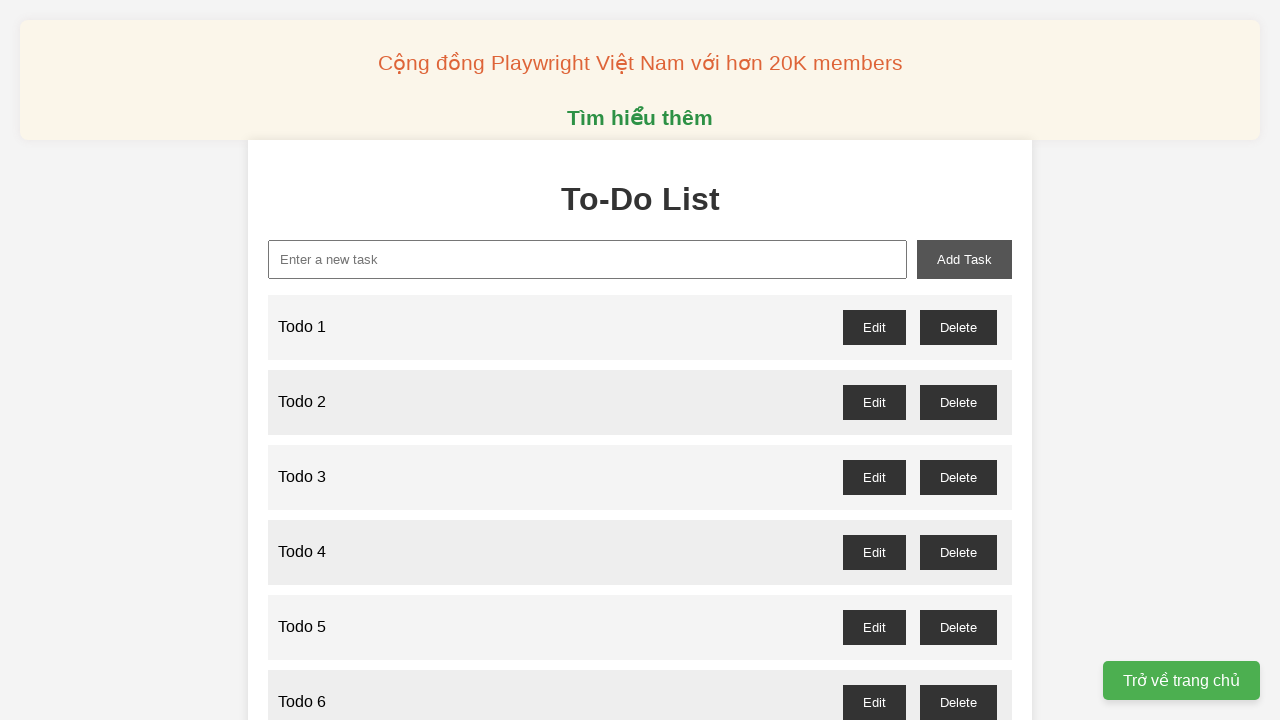

Filled input field with 'Todo 54' on input#new-task
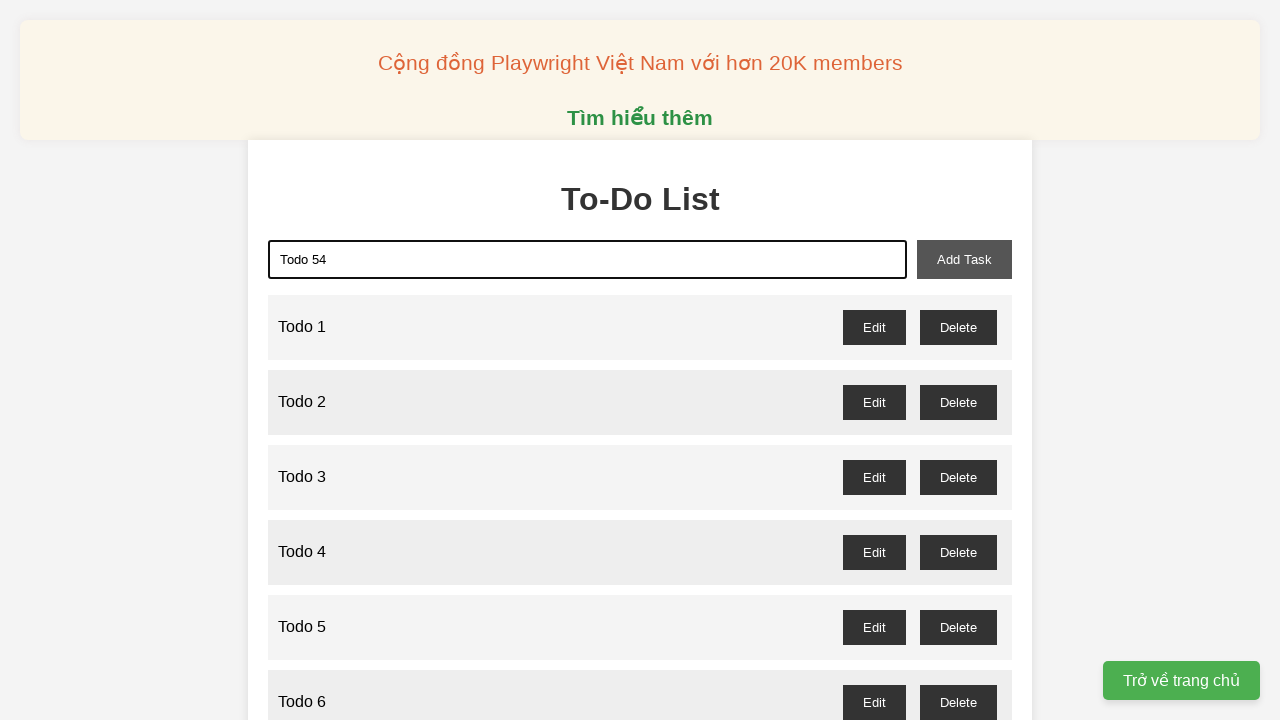

Clicked add button to create 'Todo 54' at (964, 259) on button#add-task
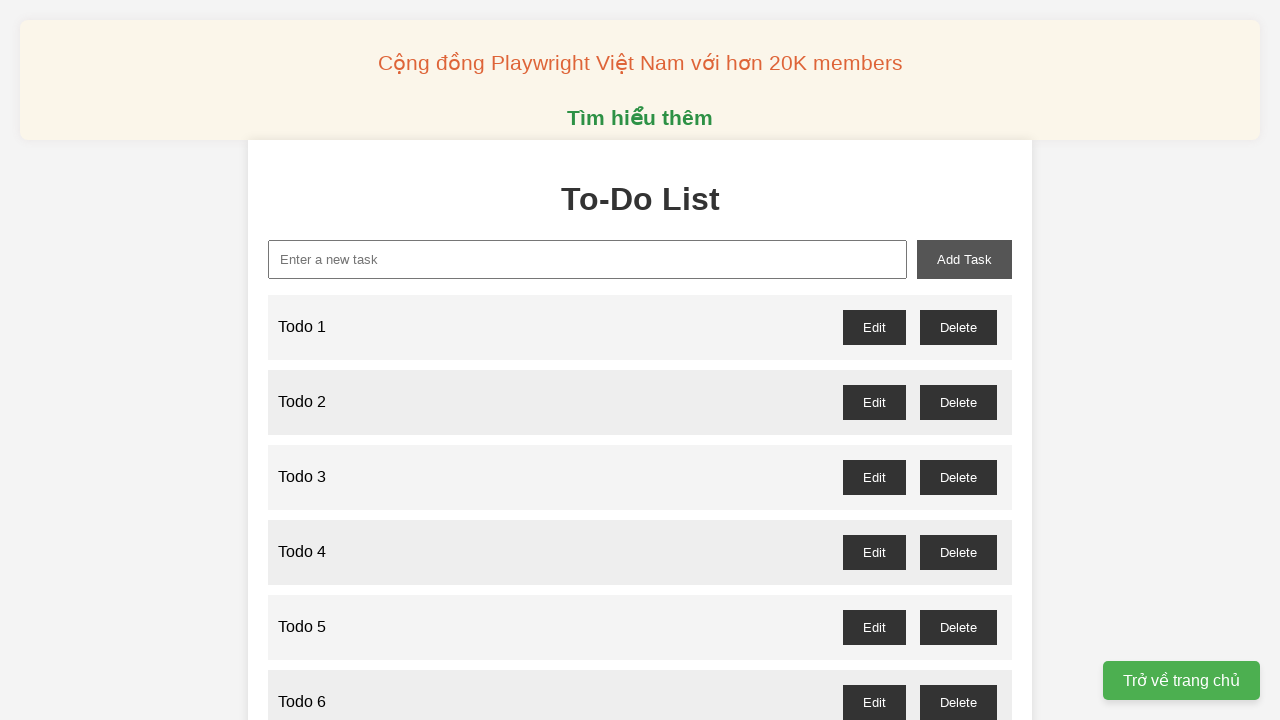

Waited 100ms after adding 'Todo 54'
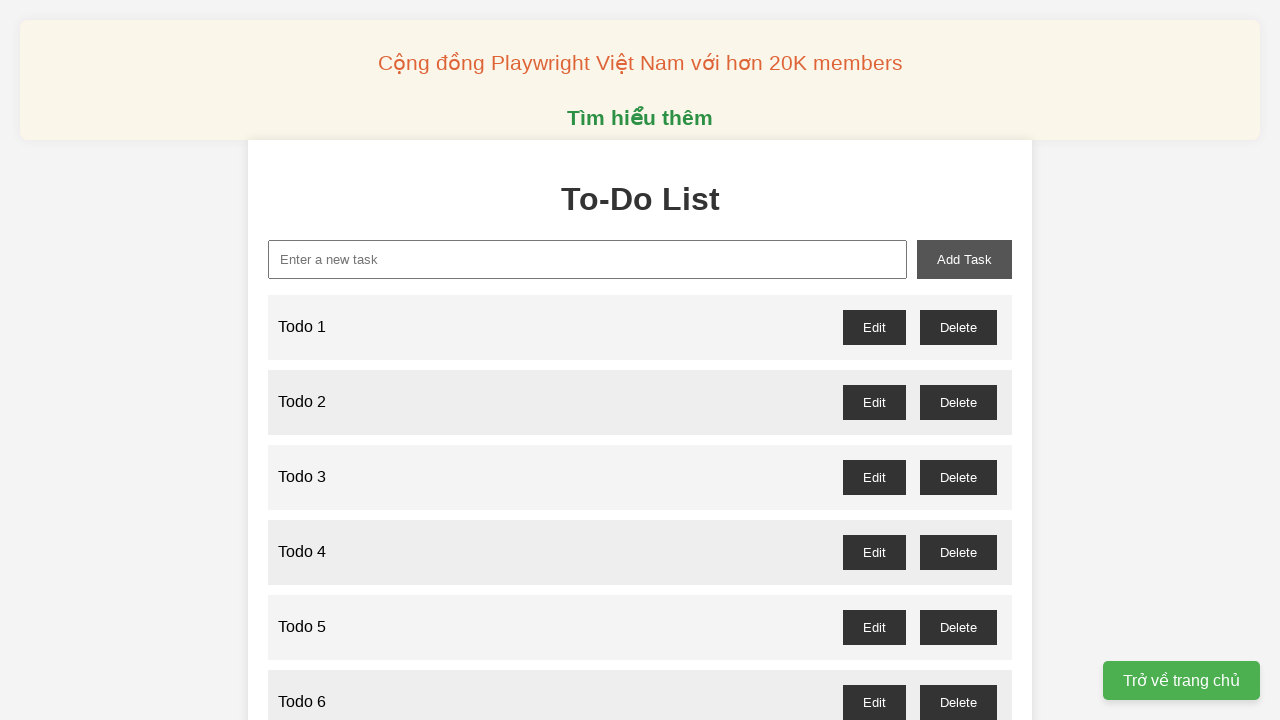

Filled input field with 'Todo 55' on input#new-task
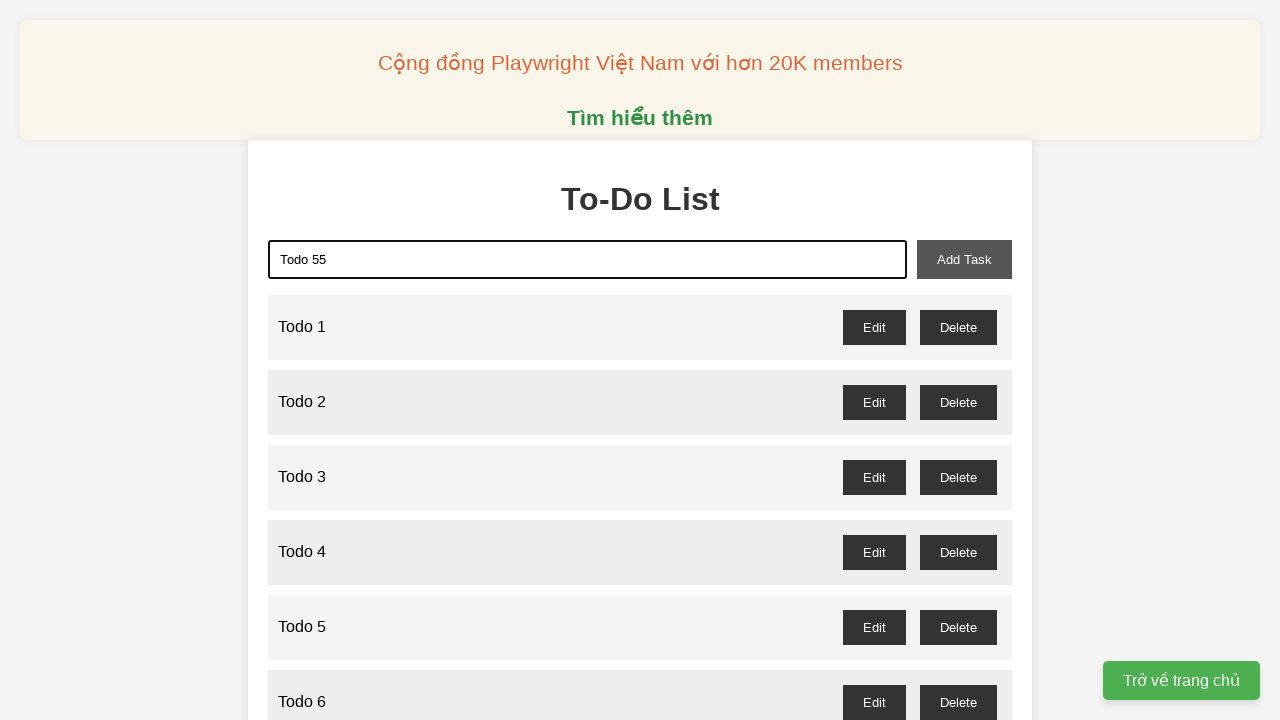

Clicked add button to create 'Todo 55' at (964, 259) on button#add-task
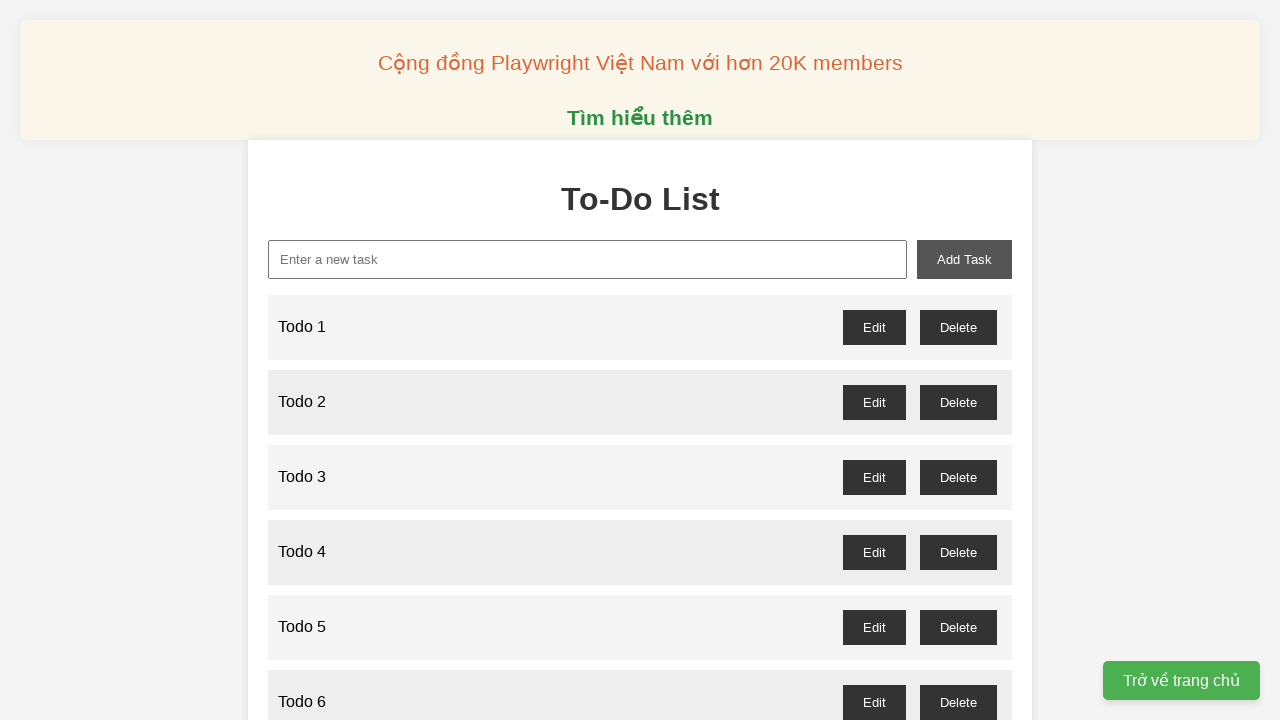

Waited 100ms after adding 'Todo 55'
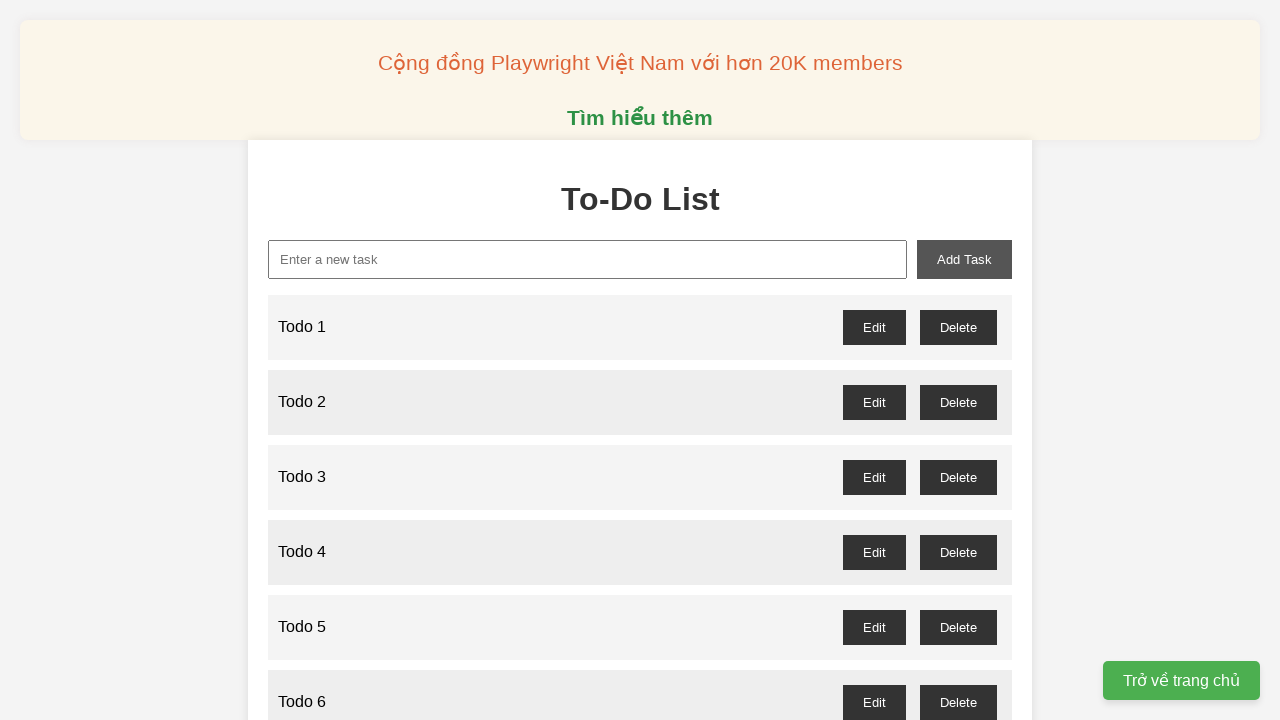

Filled input field with 'Todo 56' on input#new-task
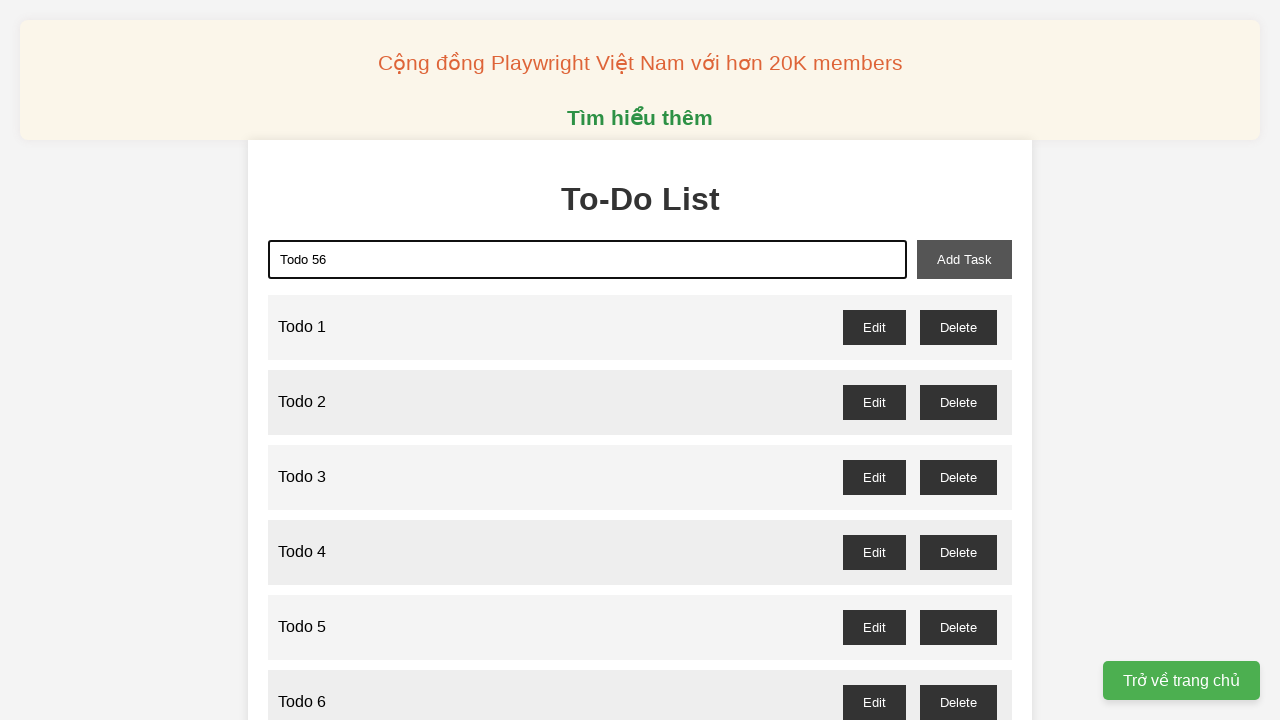

Clicked add button to create 'Todo 56' at (964, 259) on button#add-task
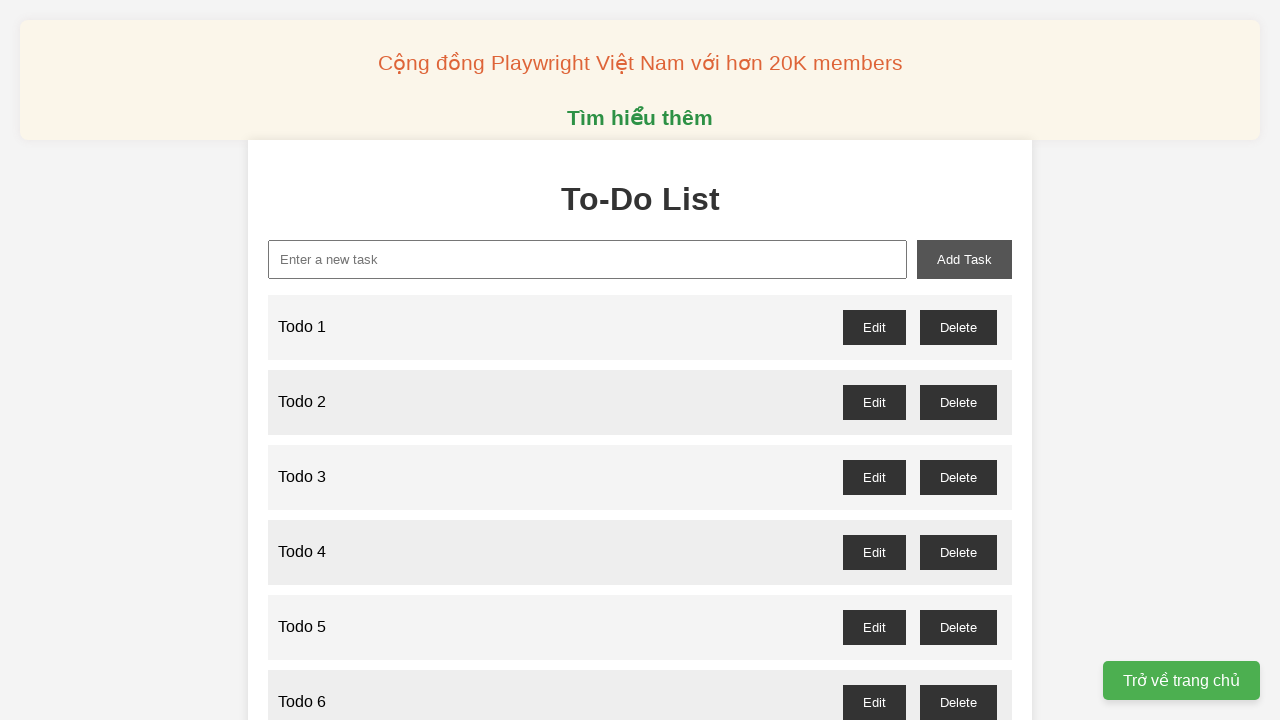

Waited 100ms after adding 'Todo 56'
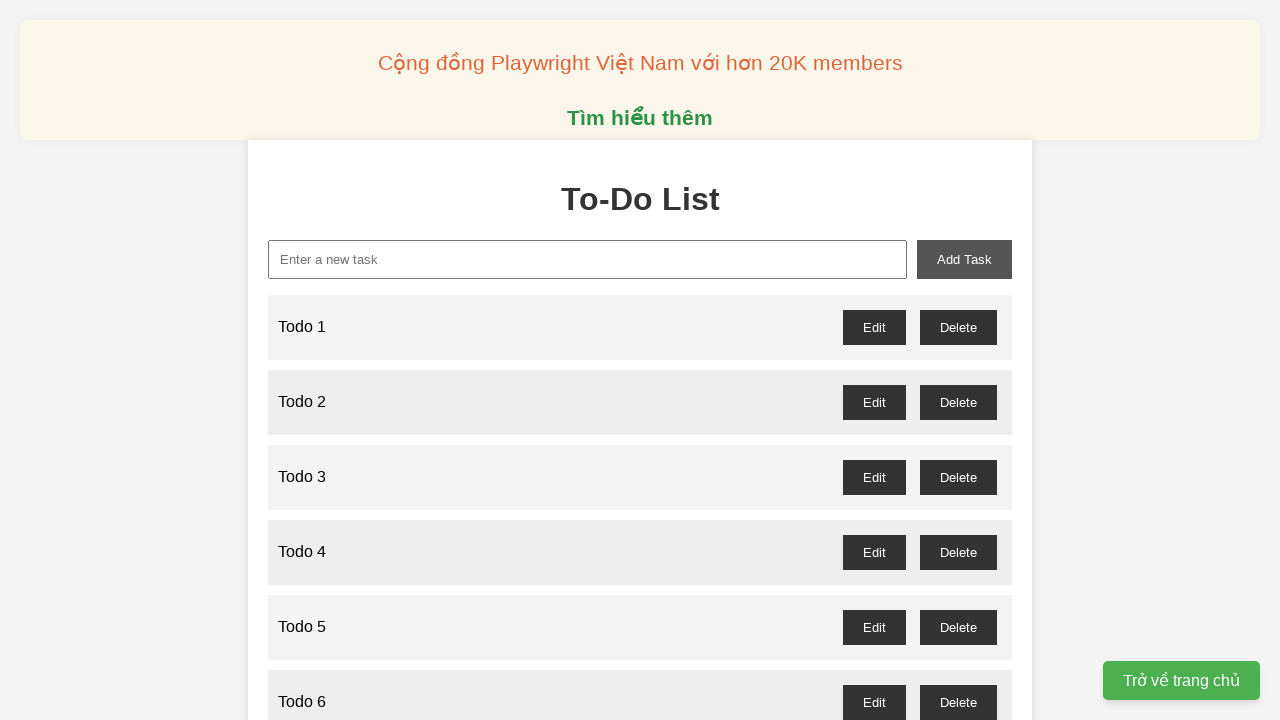

Filled input field with 'Todo 57' on input#new-task
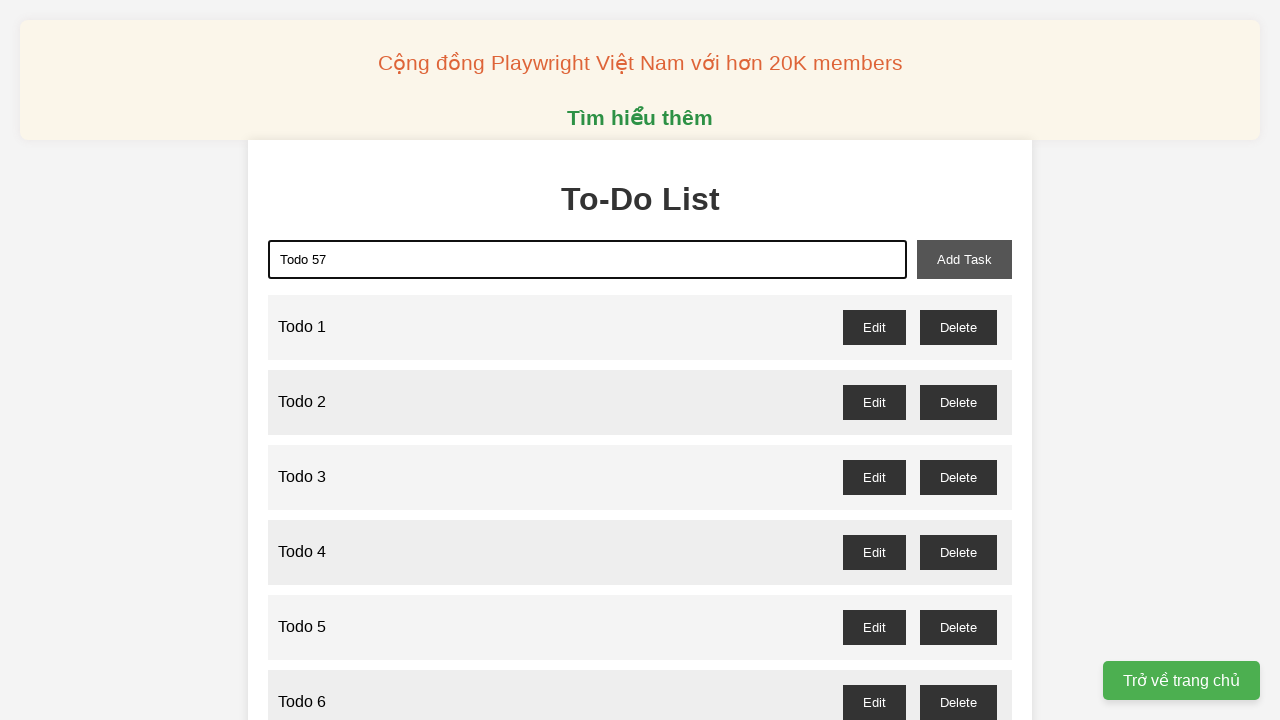

Clicked add button to create 'Todo 57' at (964, 259) on button#add-task
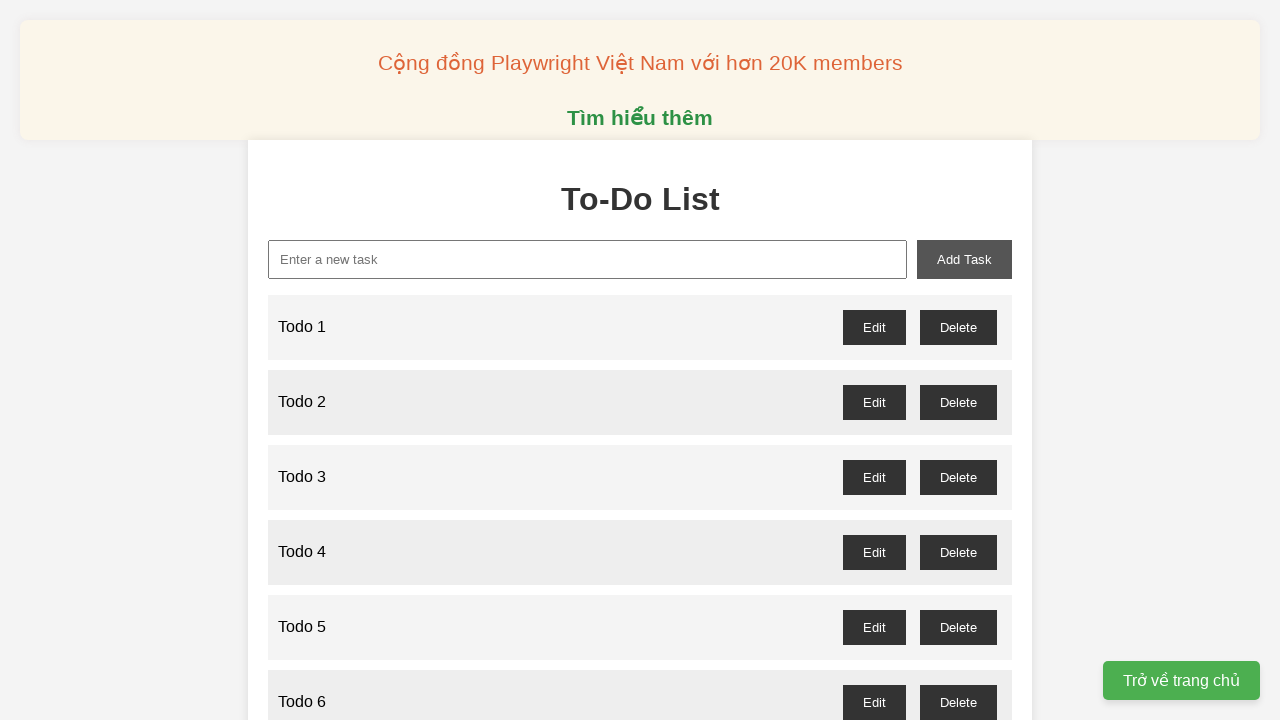

Waited 100ms after adding 'Todo 57'
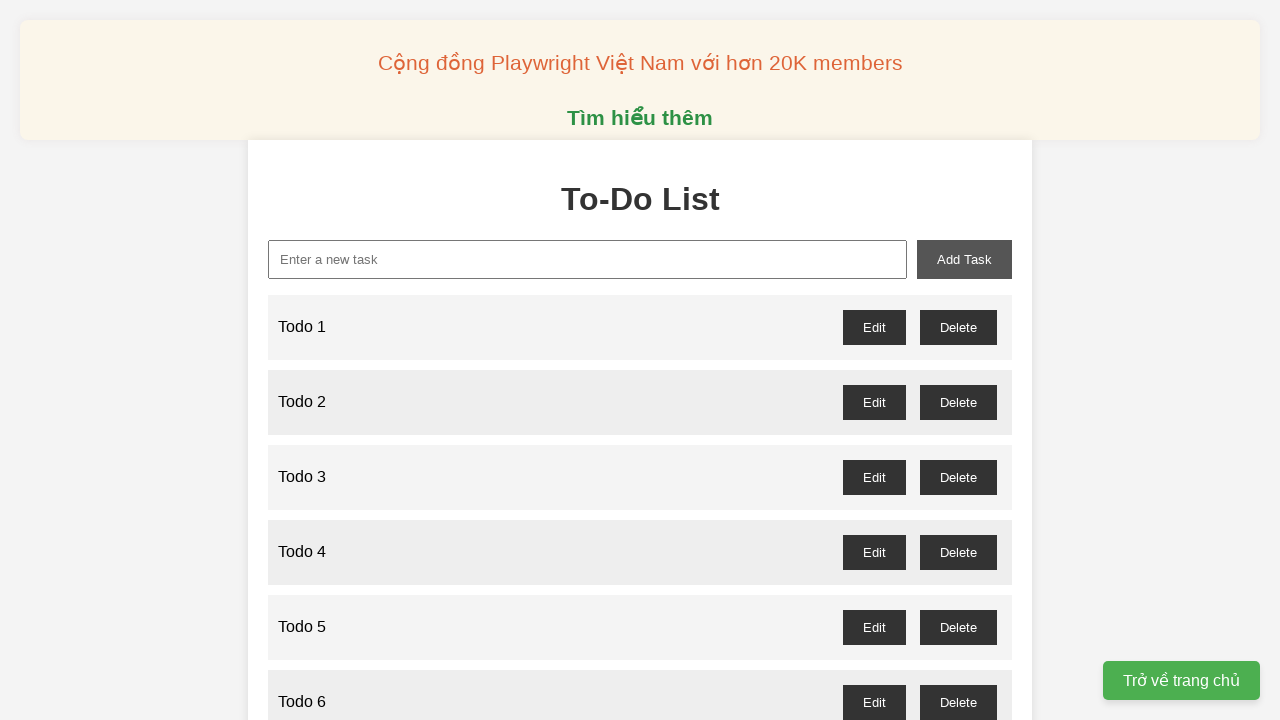

Filled input field with 'Todo 58' on input#new-task
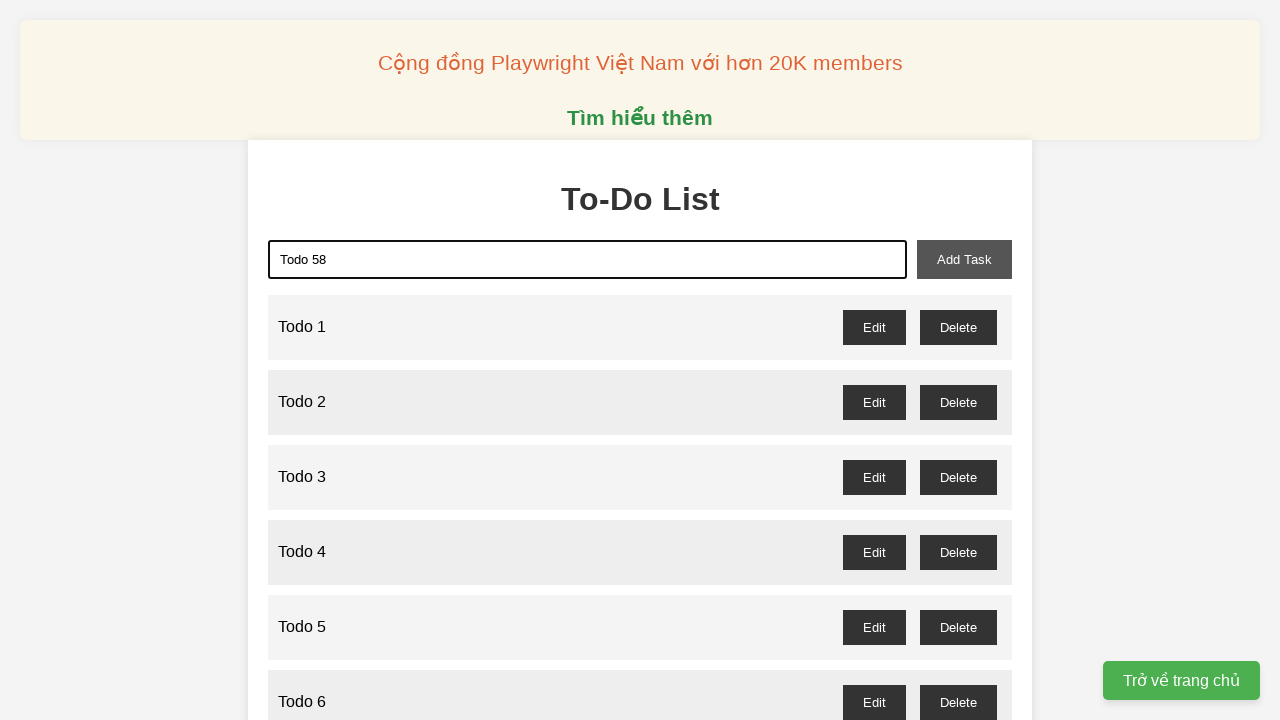

Clicked add button to create 'Todo 58' at (964, 259) on button#add-task
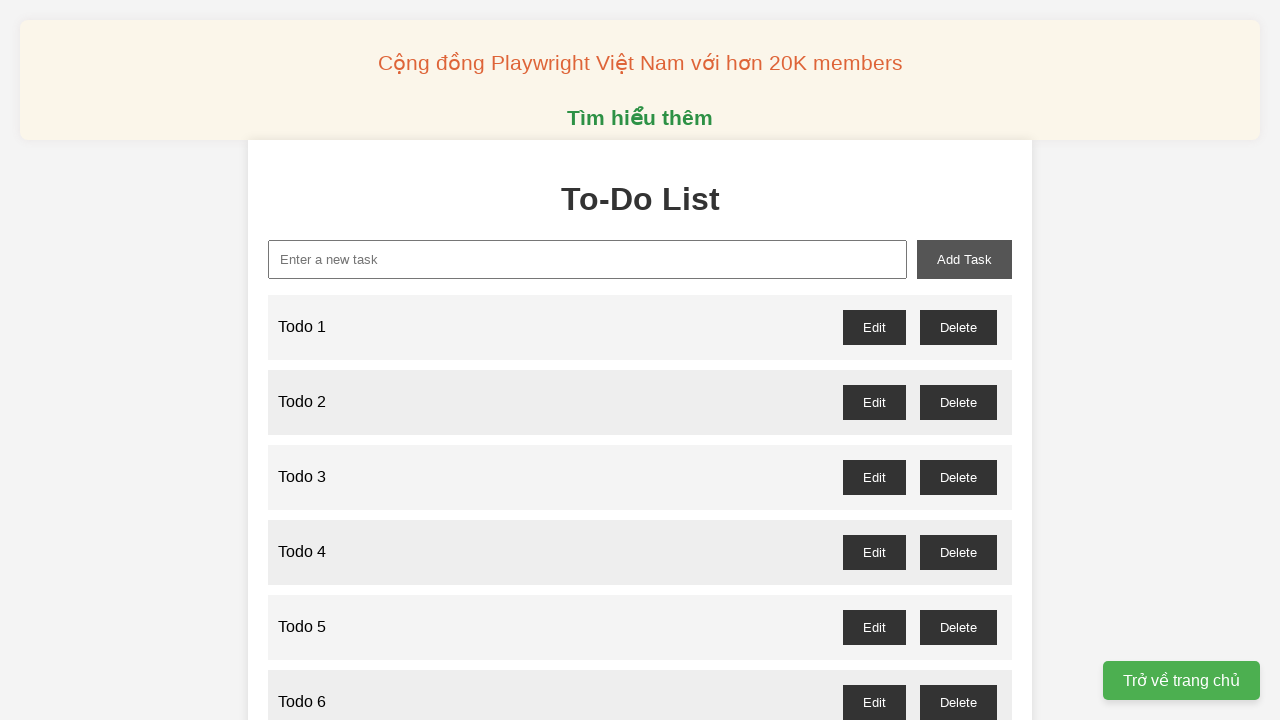

Waited 100ms after adding 'Todo 58'
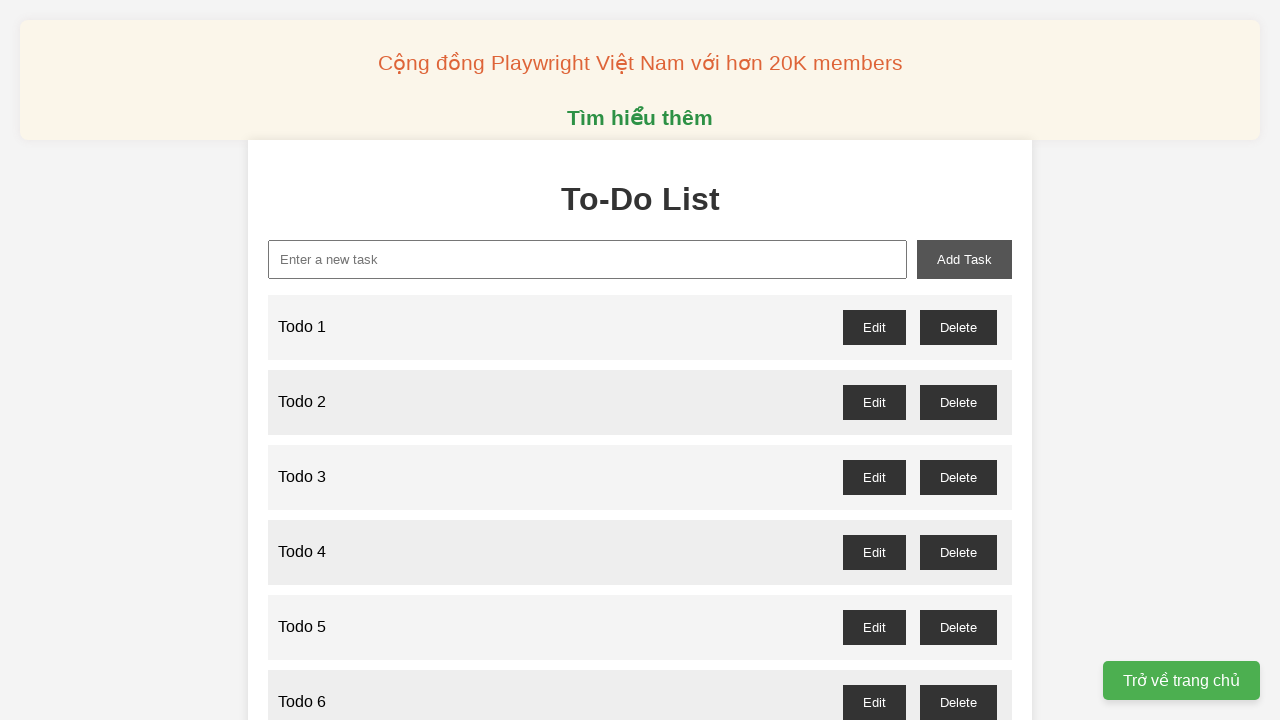

Filled input field with 'Todo 59' on input#new-task
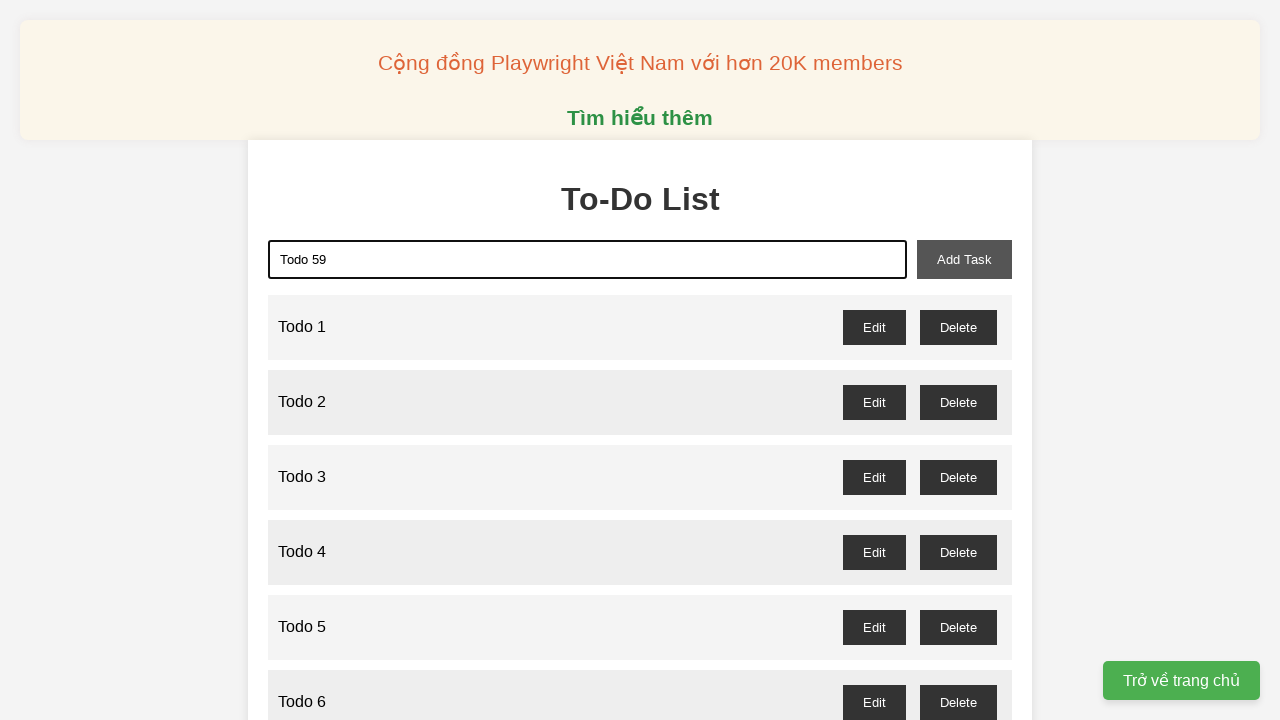

Clicked add button to create 'Todo 59' at (964, 259) on button#add-task
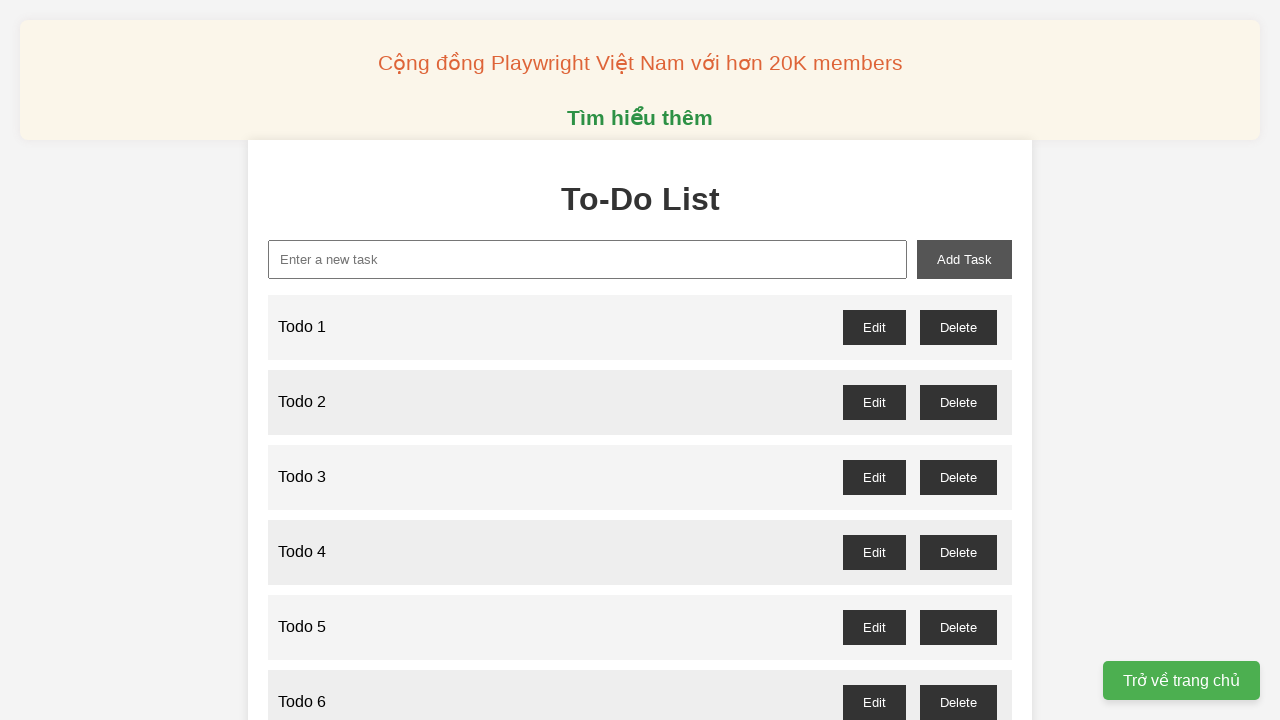

Waited 100ms after adding 'Todo 59'
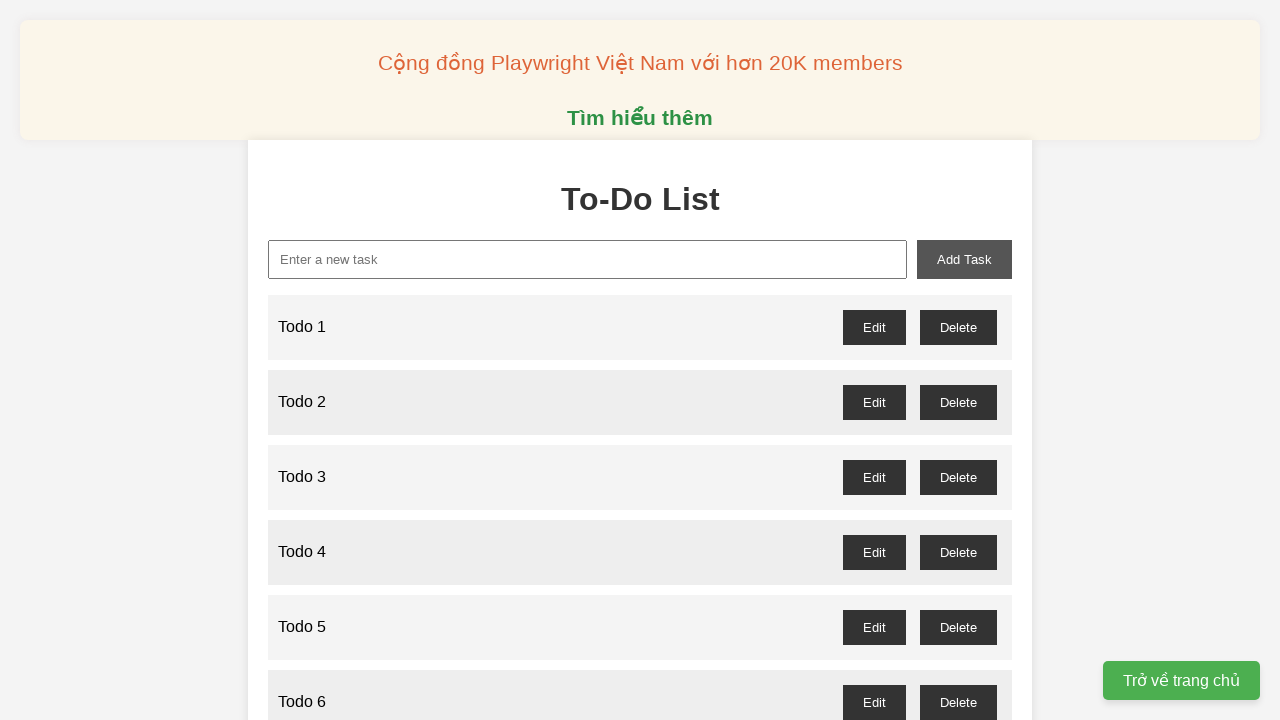

Filled input field with 'Todo 60' on input#new-task
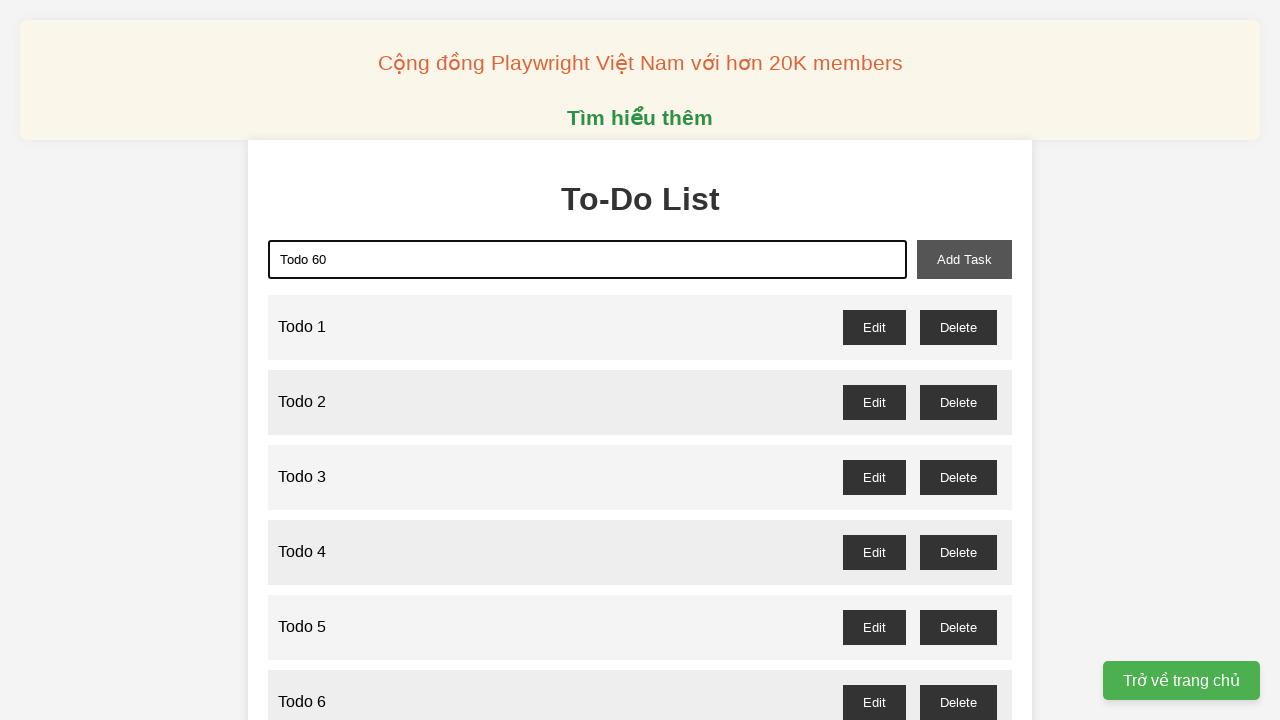

Clicked add button to create 'Todo 60' at (964, 259) on button#add-task
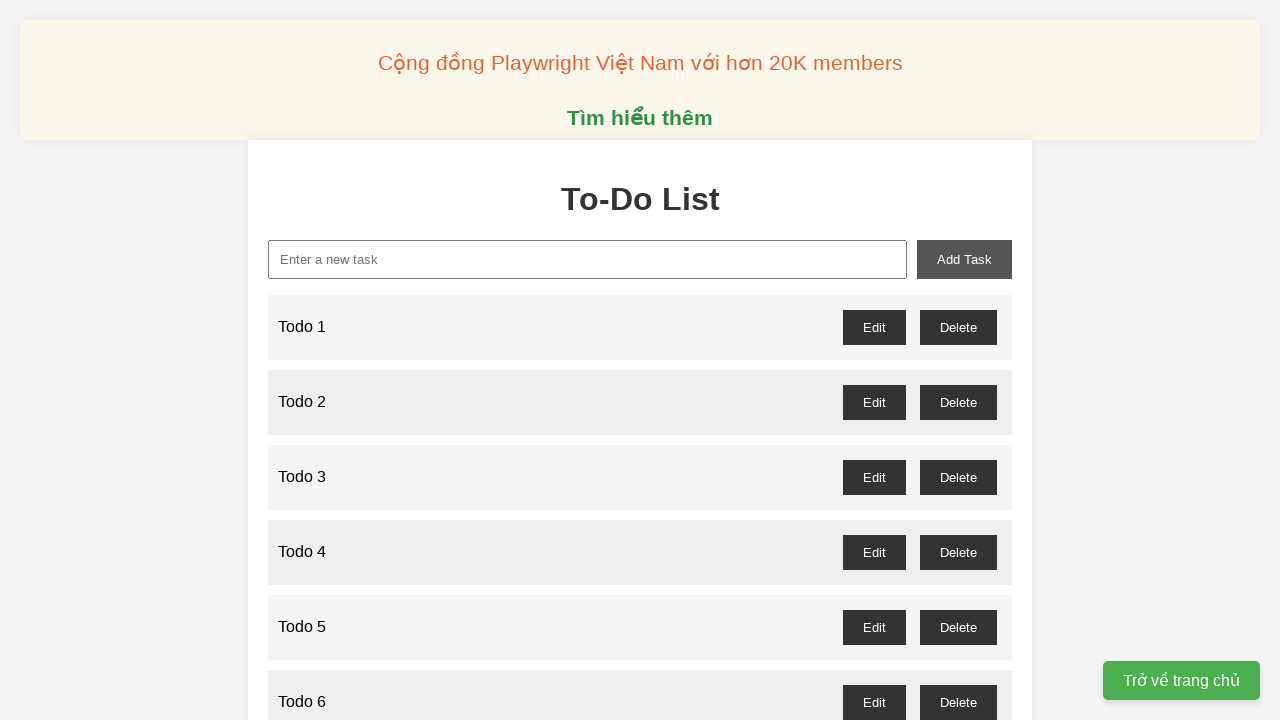

Waited 100ms after adding 'Todo 60'
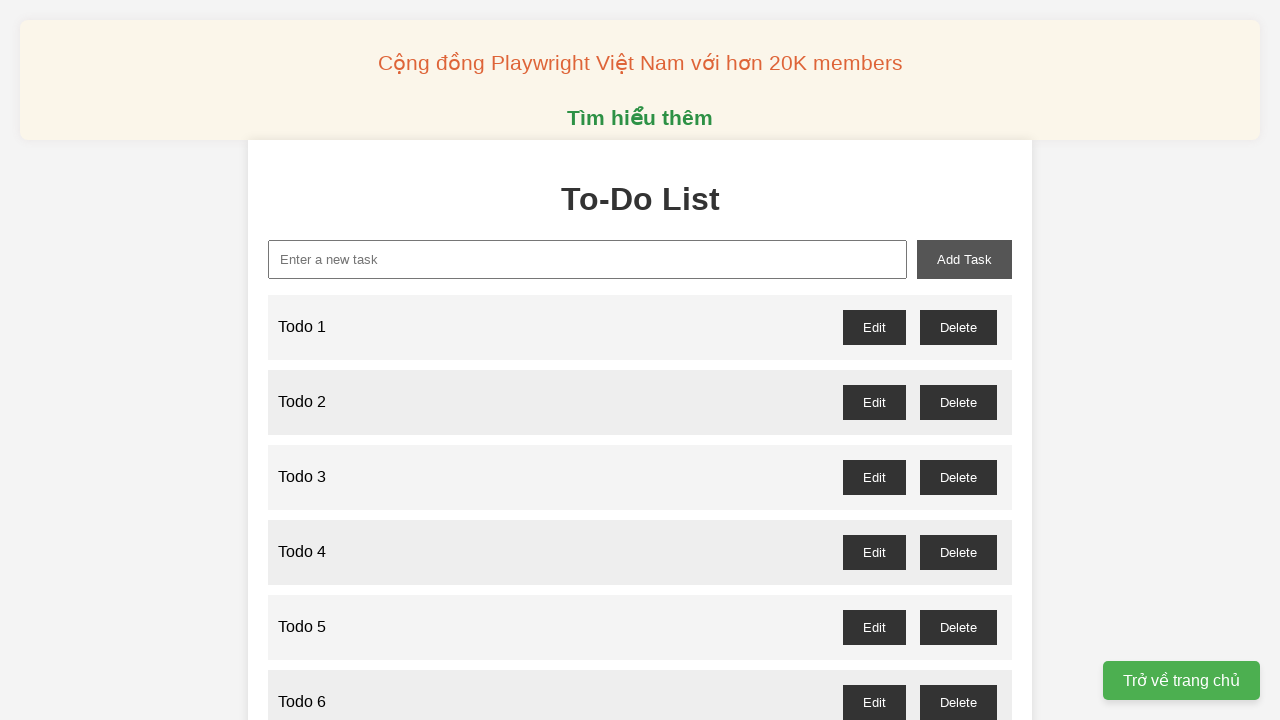

Filled input field with 'Todo 61' on input#new-task
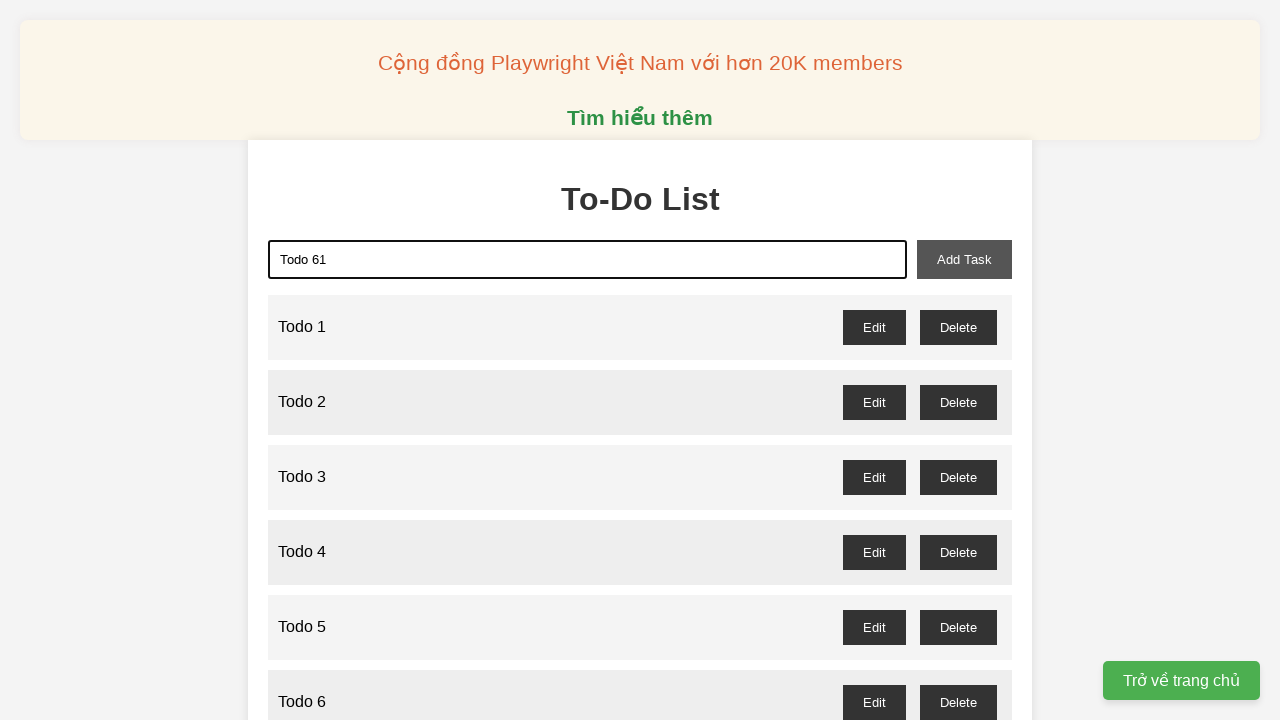

Clicked add button to create 'Todo 61' at (964, 259) on button#add-task
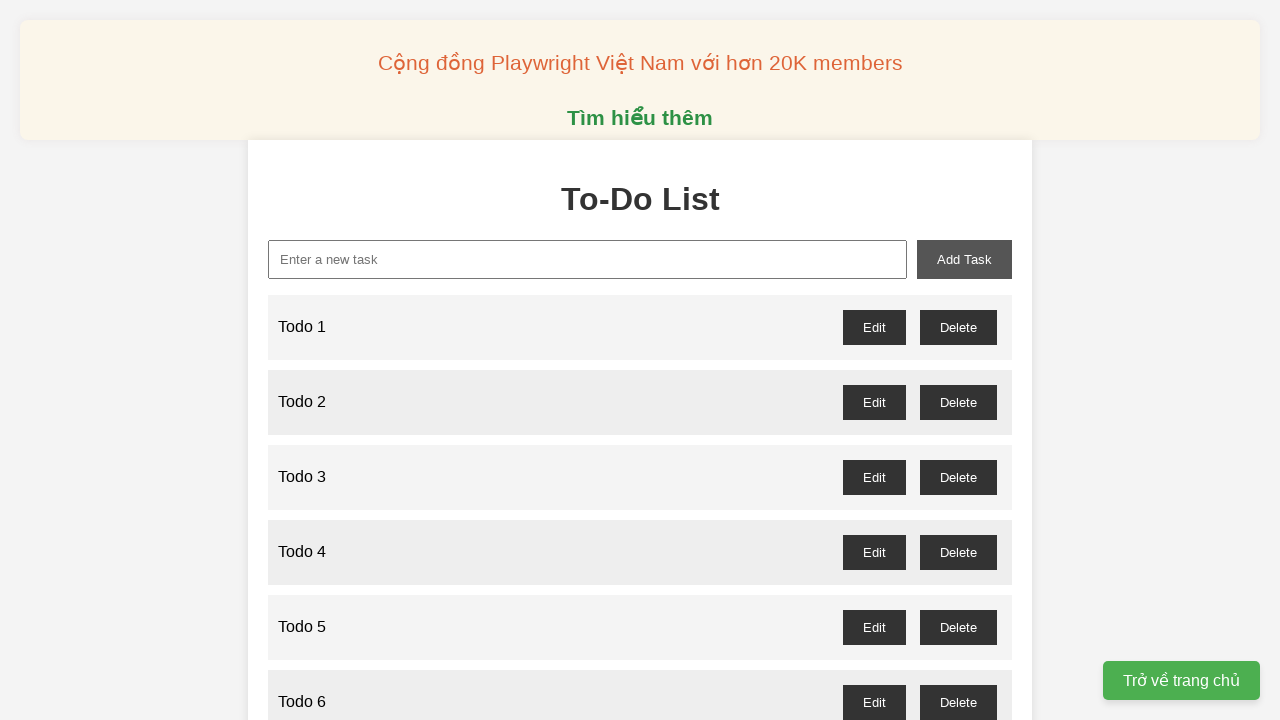

Waited 100ms after adding 'Todo 61'
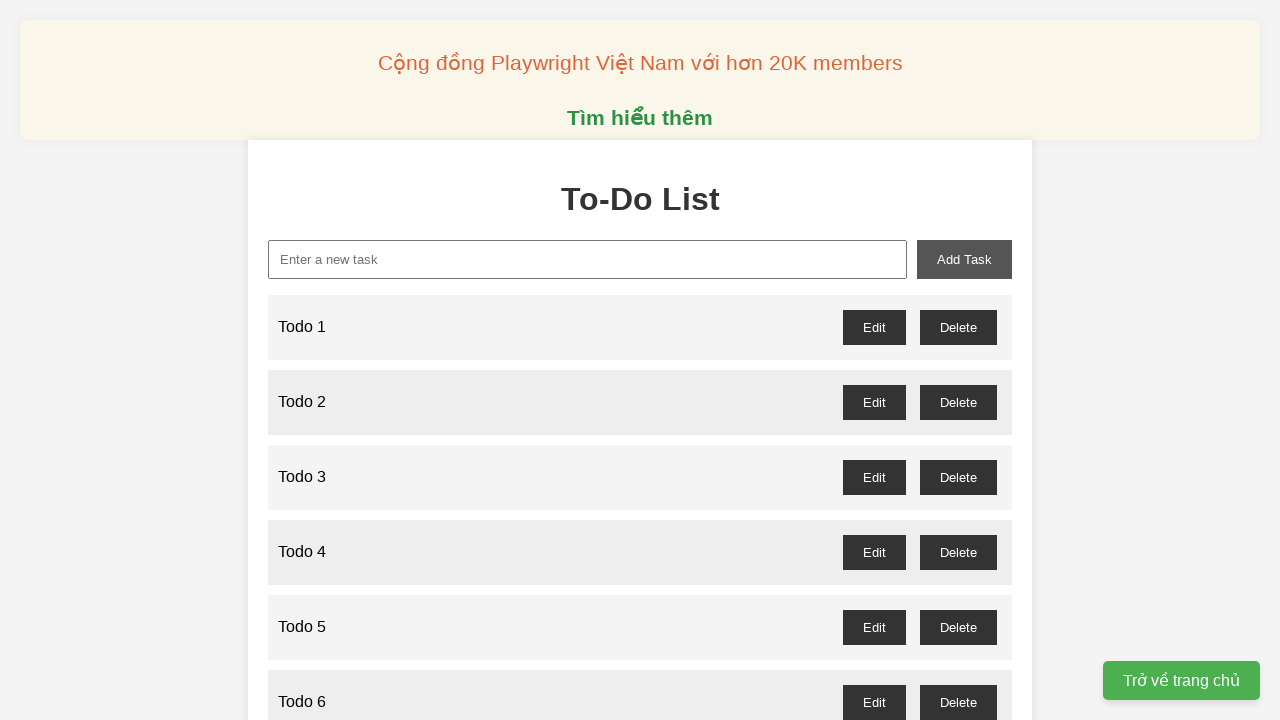

Filled input field with 'Todo 62' on input#new-task
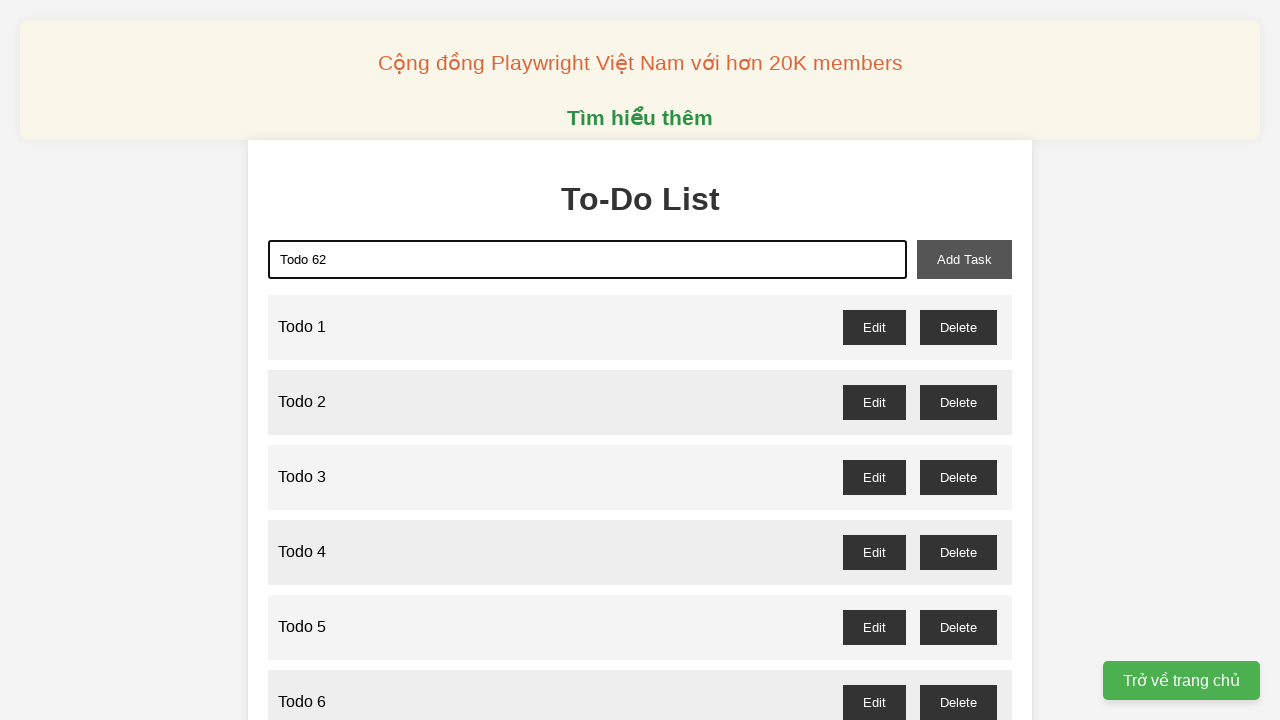

Clicked add button to create 'Todo 62' at (964, 259) on button#add-task
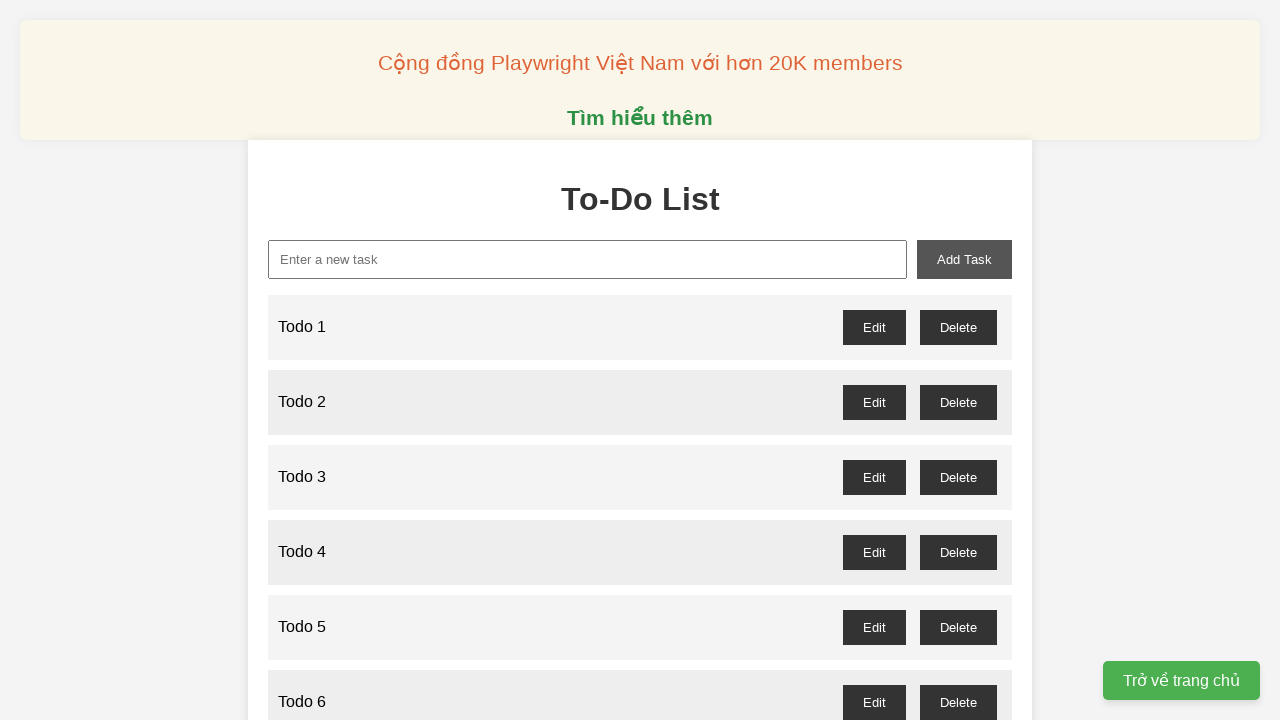

Waited 100ms after adding 'Todo 62'
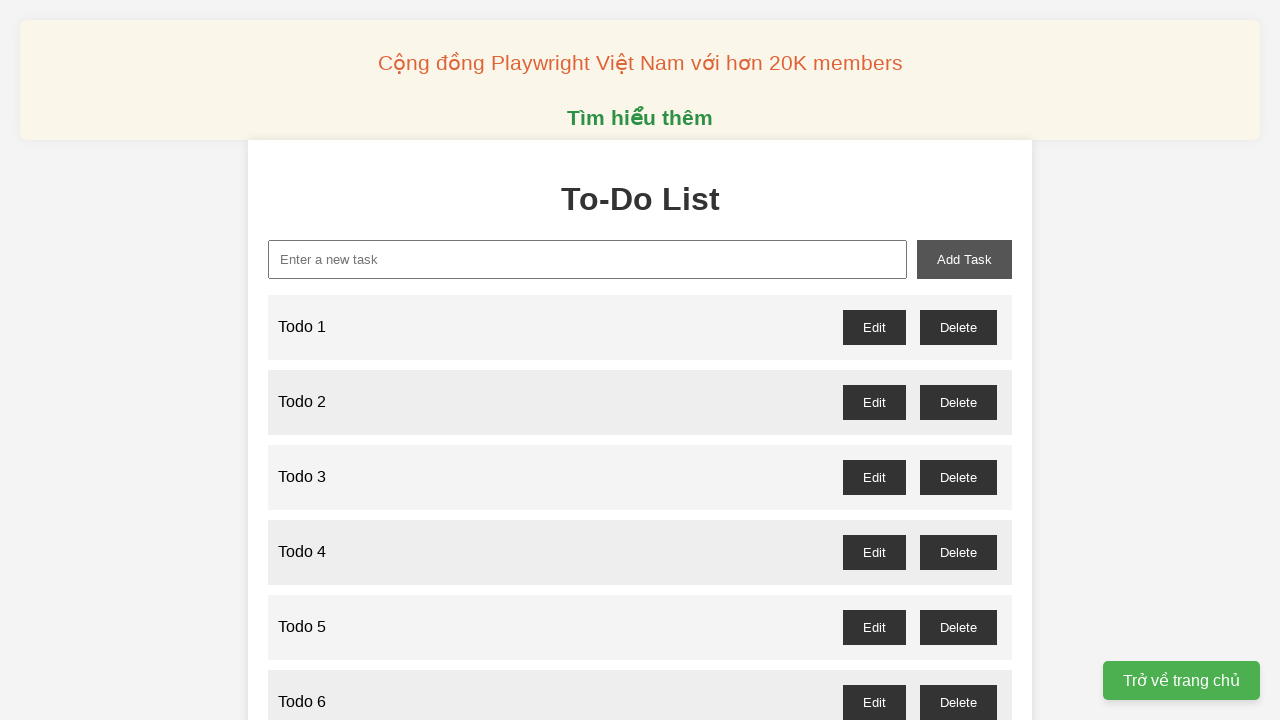

Filled input field with 'Todo 63' on input#new-task
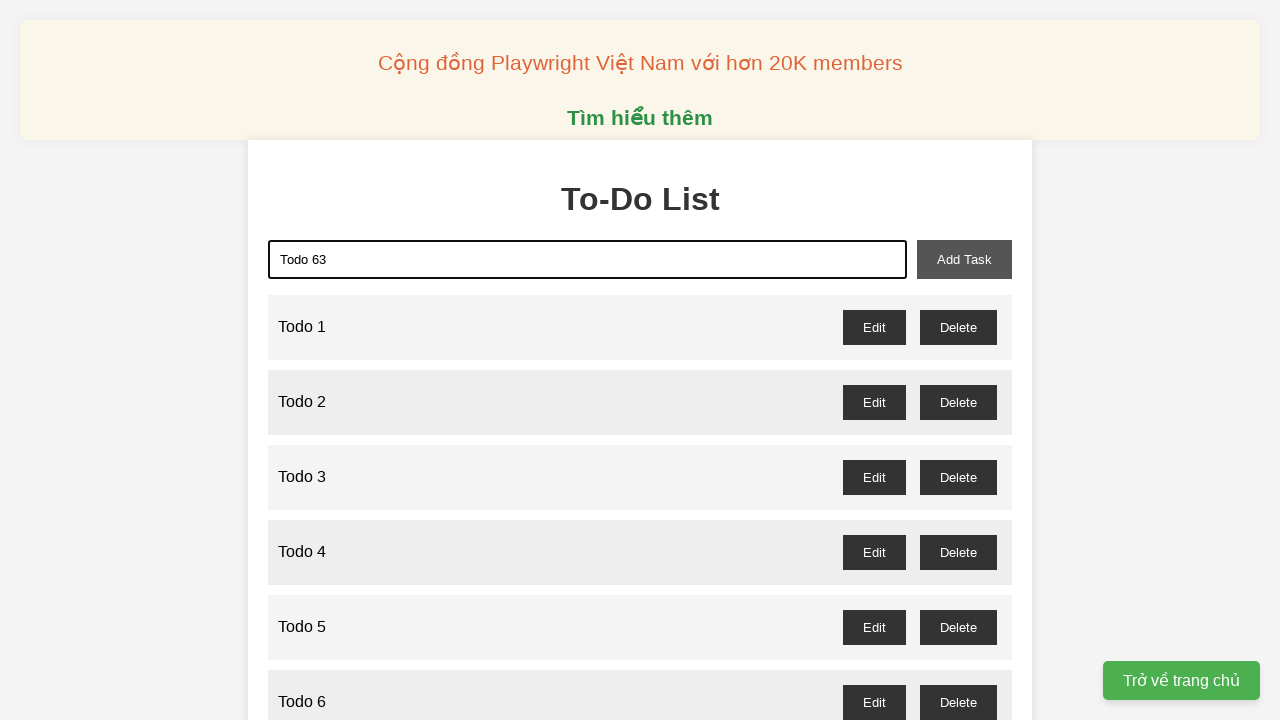

Clicked add button to create 'Todo 63' at (964, 259) on button#add-task
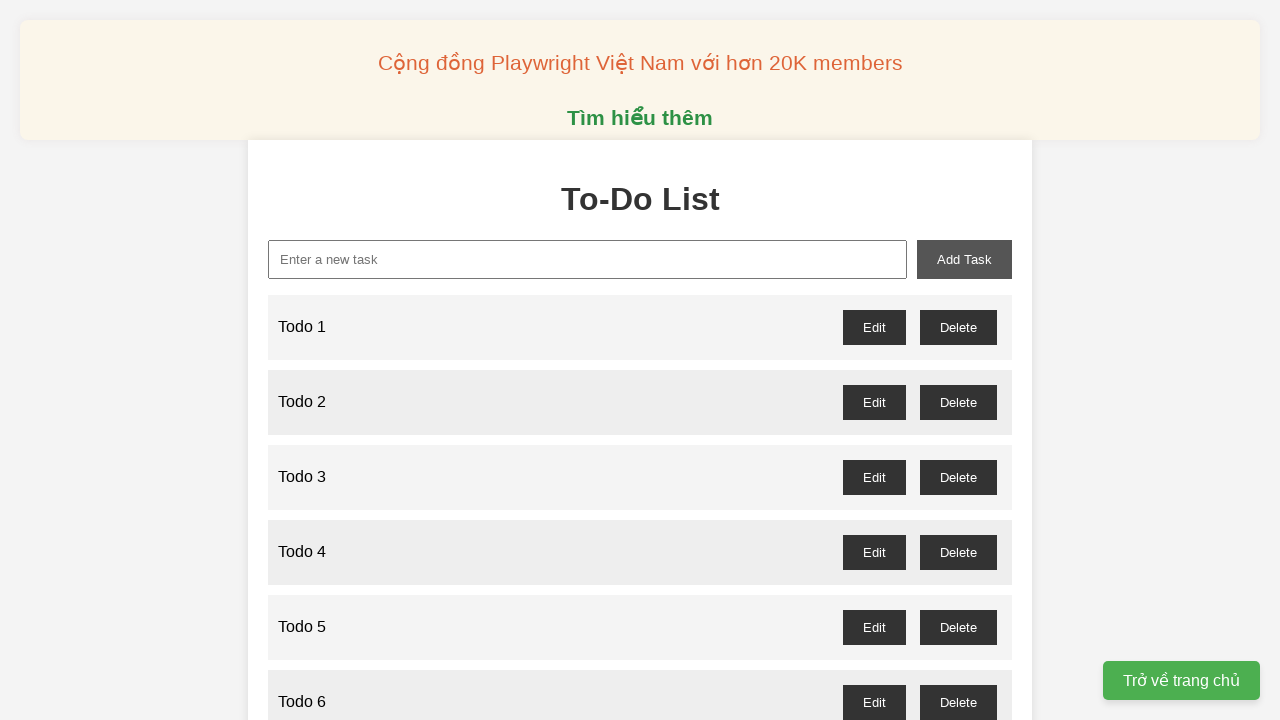

Waited 100ms after adding 'Todo 63'
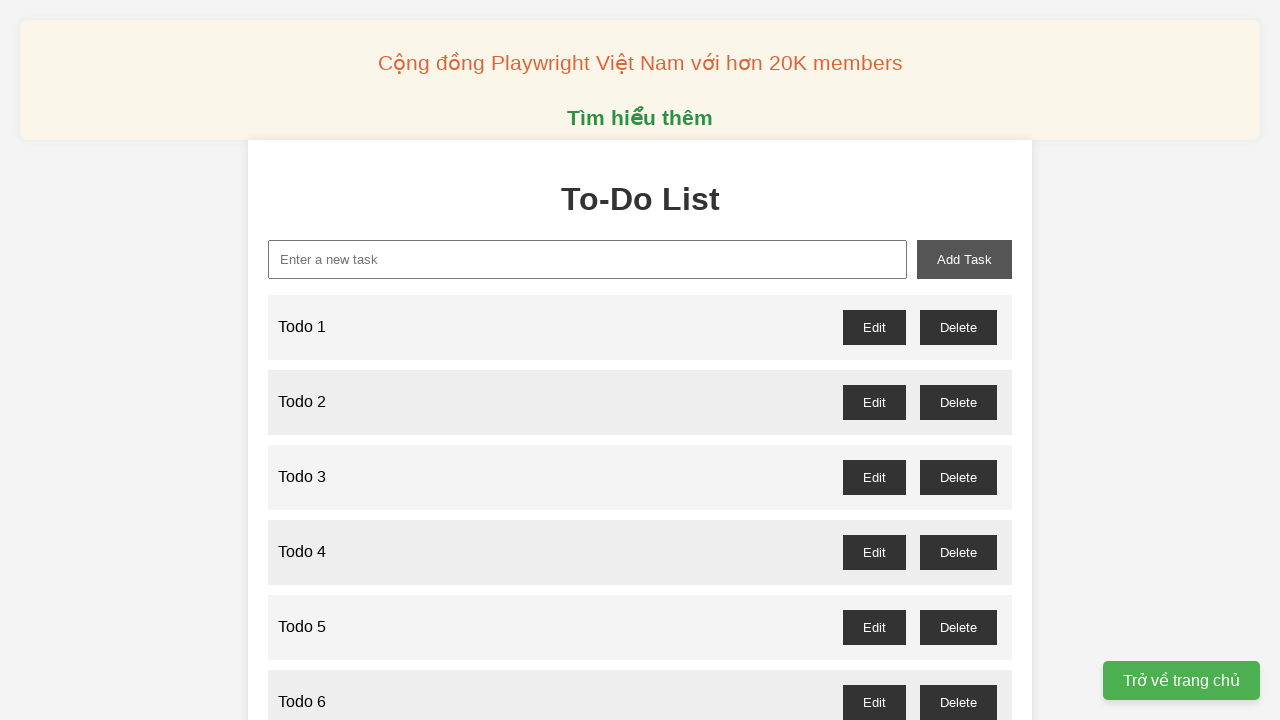

Filled input field with 'Todo 64' on input#new-task
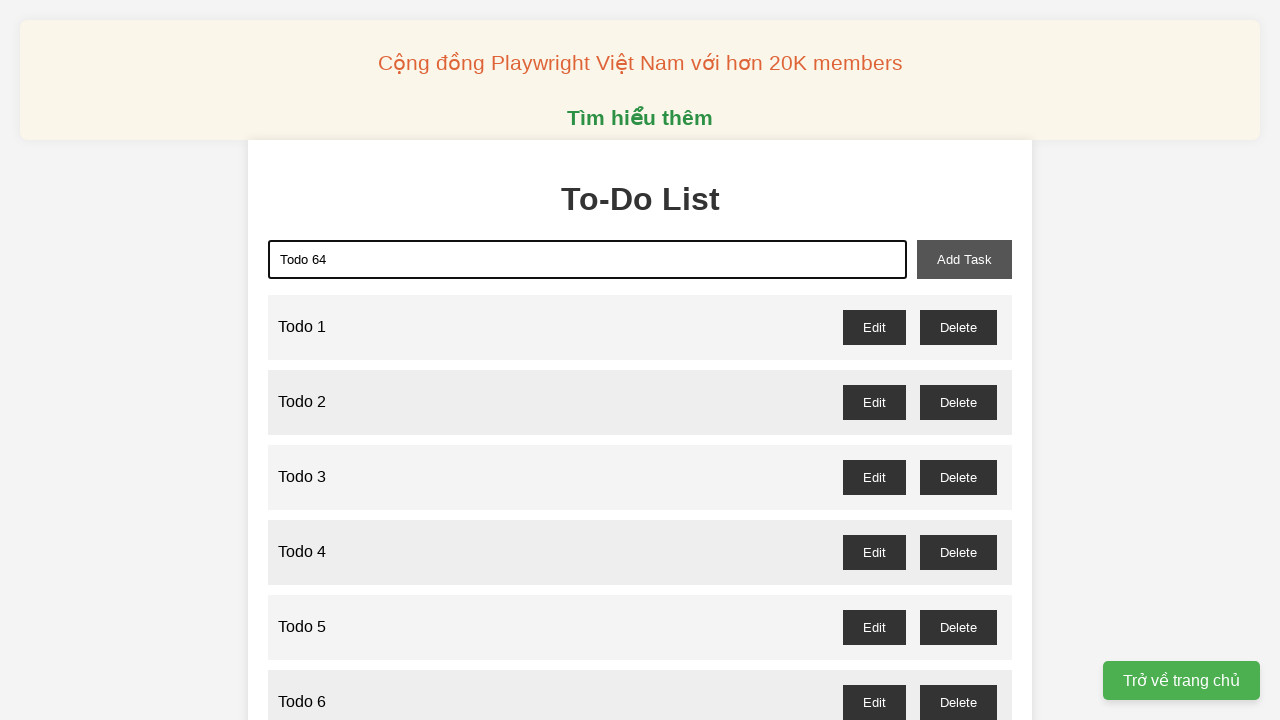

Clicked add button to create 'Todo 64' at (964, 259) on button#add-task
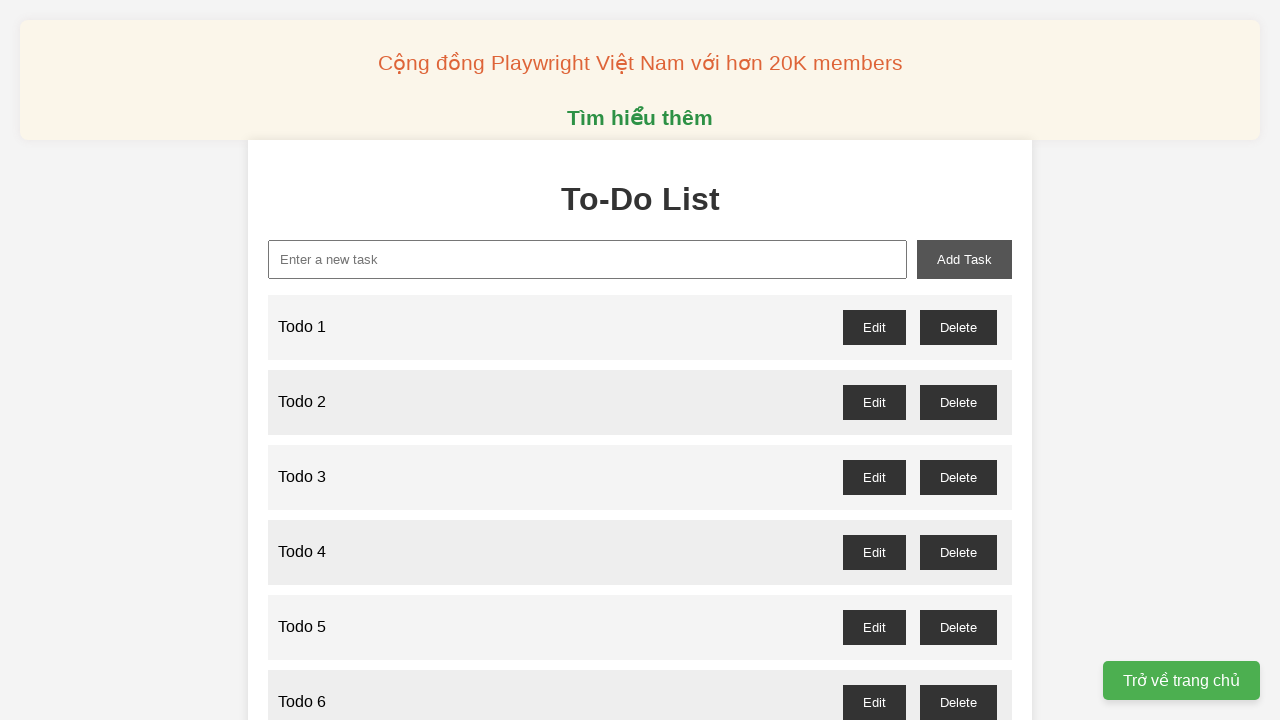

Waited 100ms after adding 'Todo 64'
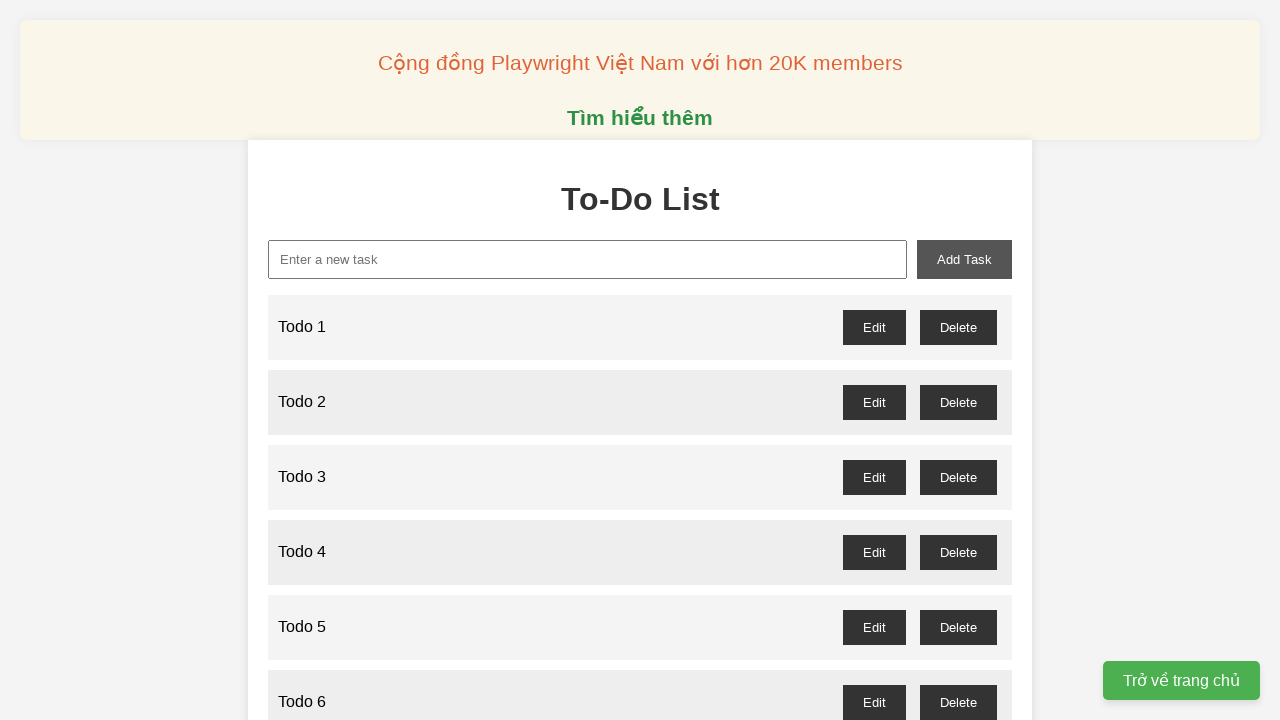

Filled input field with 'Todo 65' on input#new-task
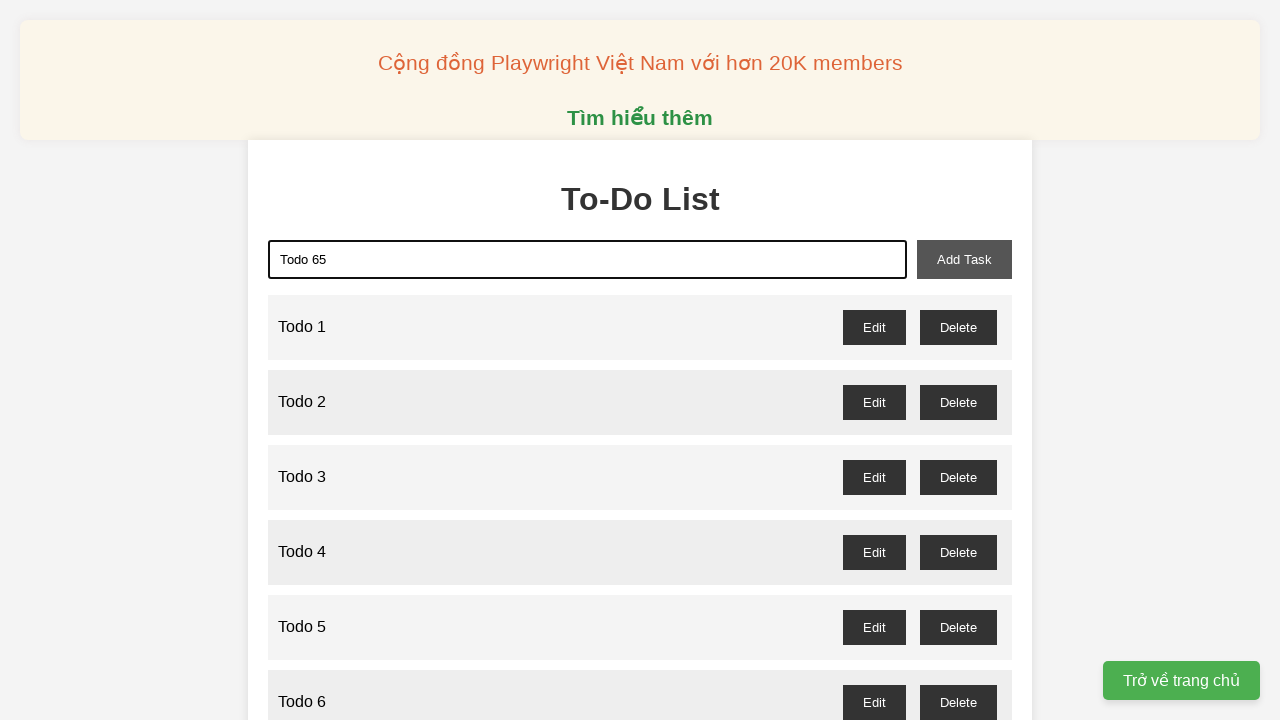

Clicked add button to create 'Todo 65' at (964, 259) on button#add-task
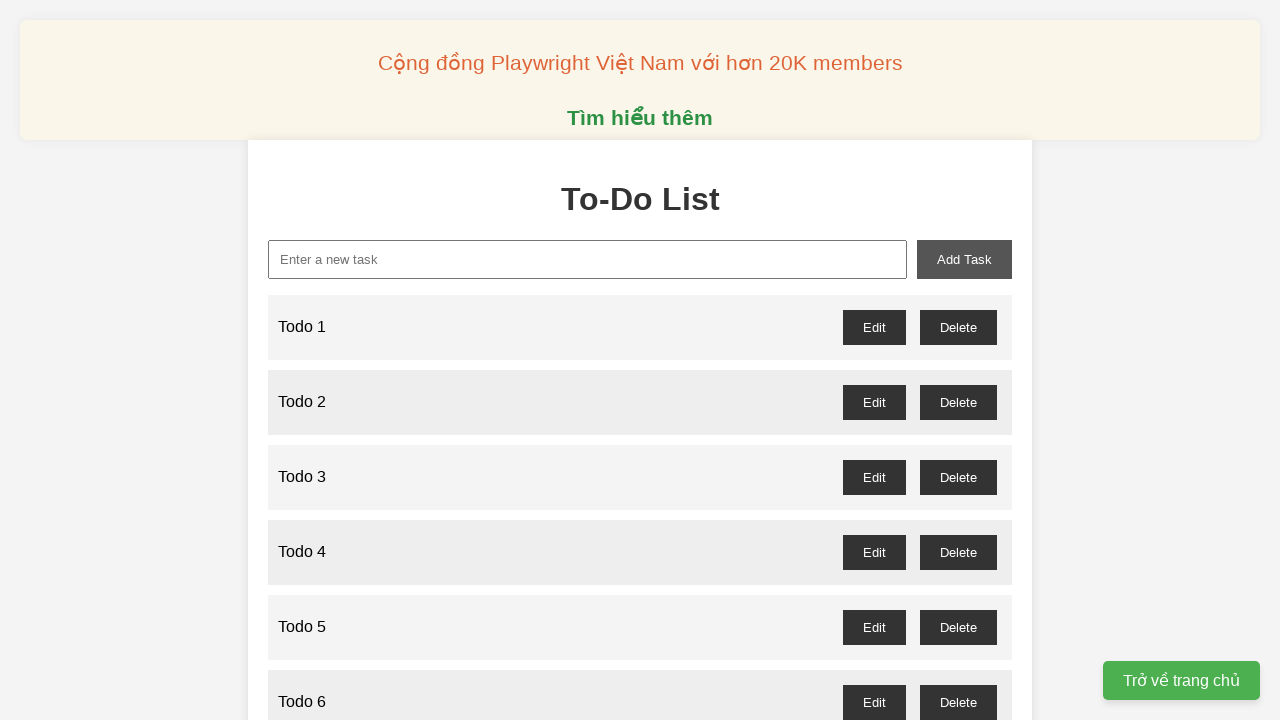

Waited 100ms after adding 'Todo 65'
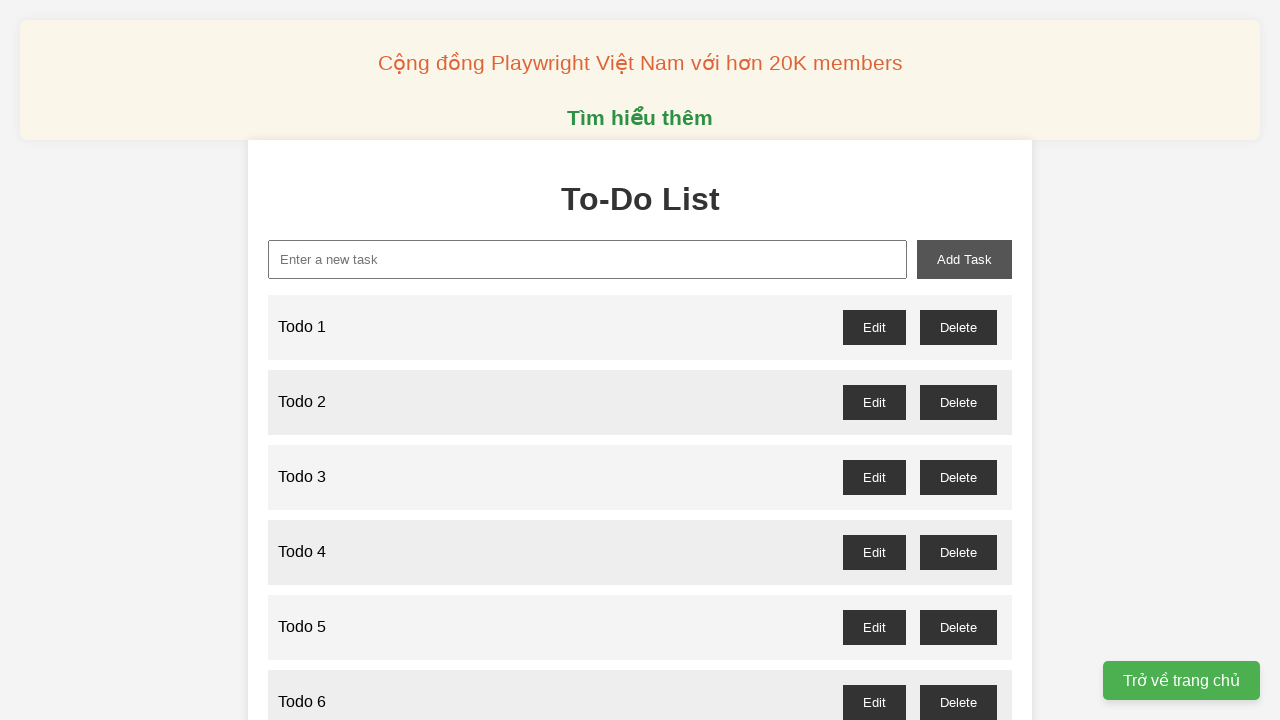

Filled input field with 'Todo 66' on input#new-task
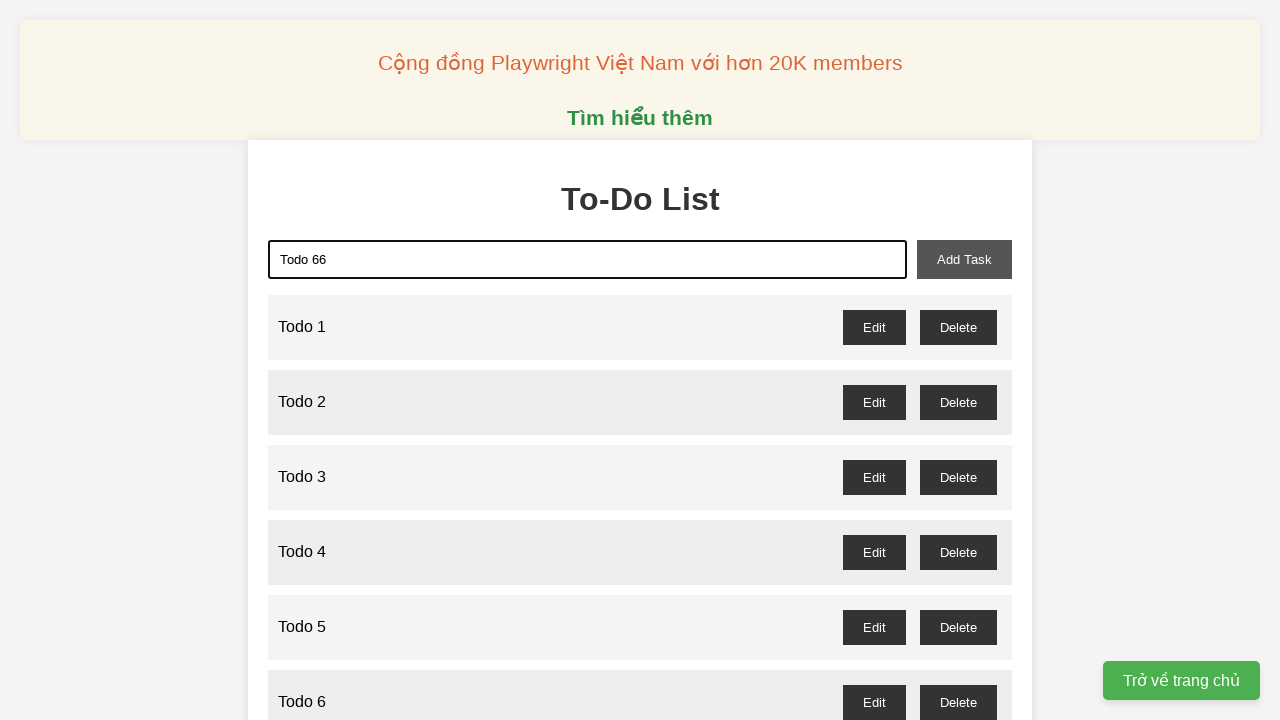

Clicked add button to create 'Todo 66' at (964, 259) on button#add-task
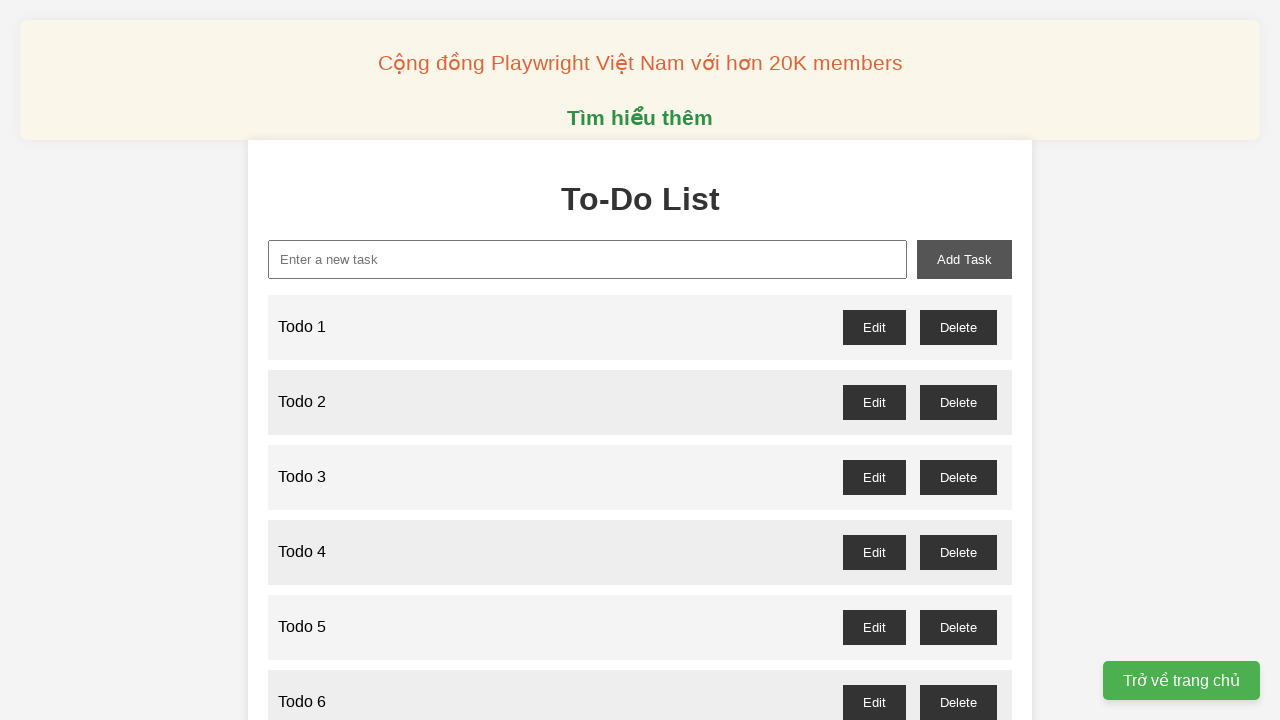

Waited 100ms after adding 'Todo 66'
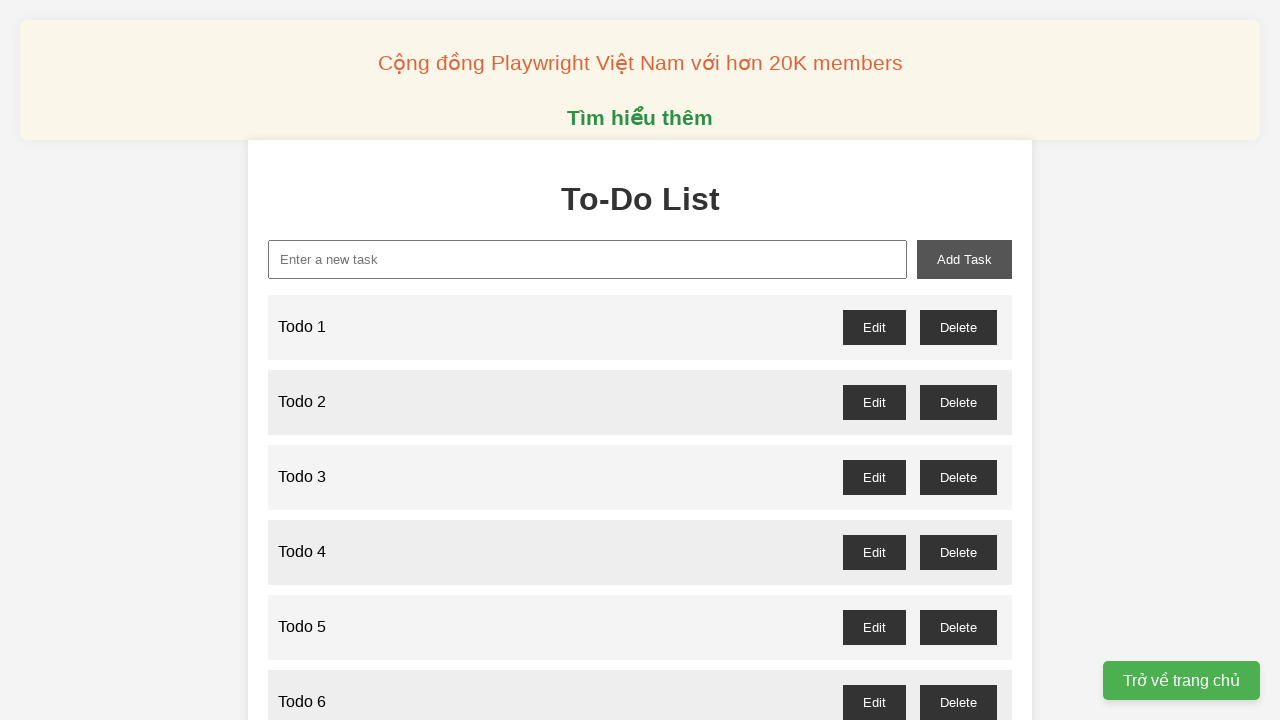

Filled input field with 'Todo 67' on input#new-task
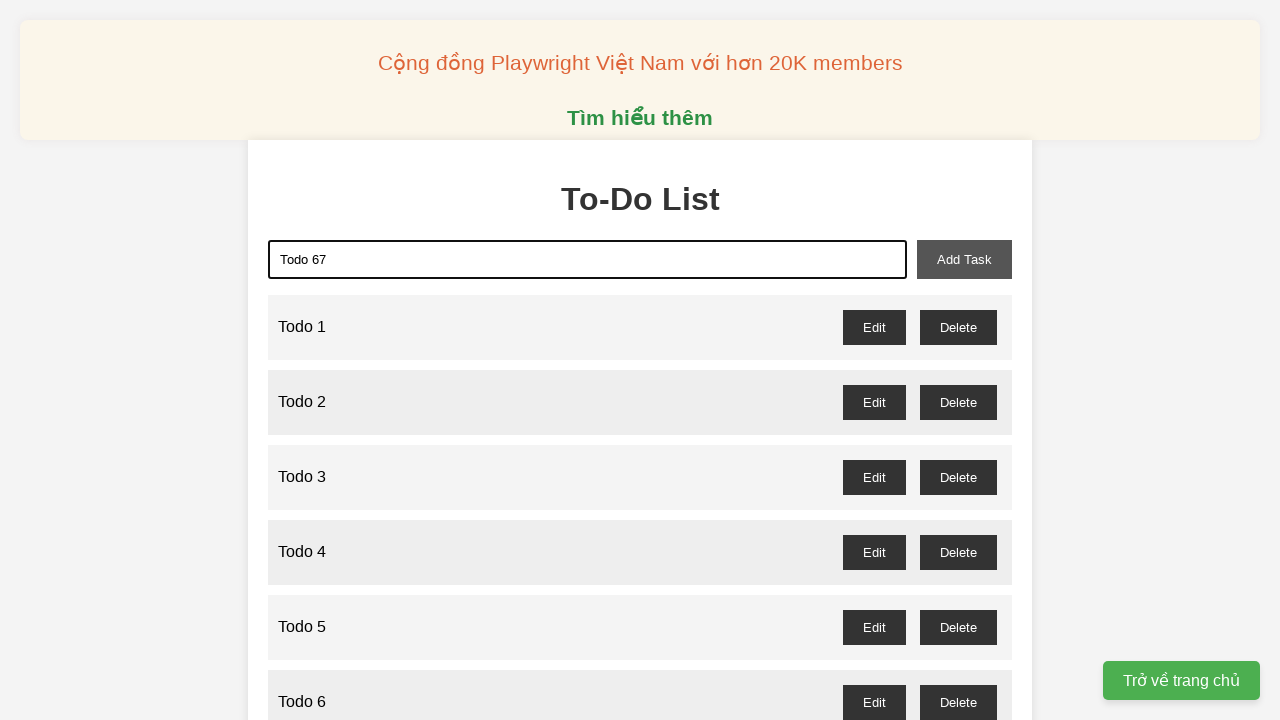

Clicked add button to create 'Todo 67' at (964, 259) on button#add-task
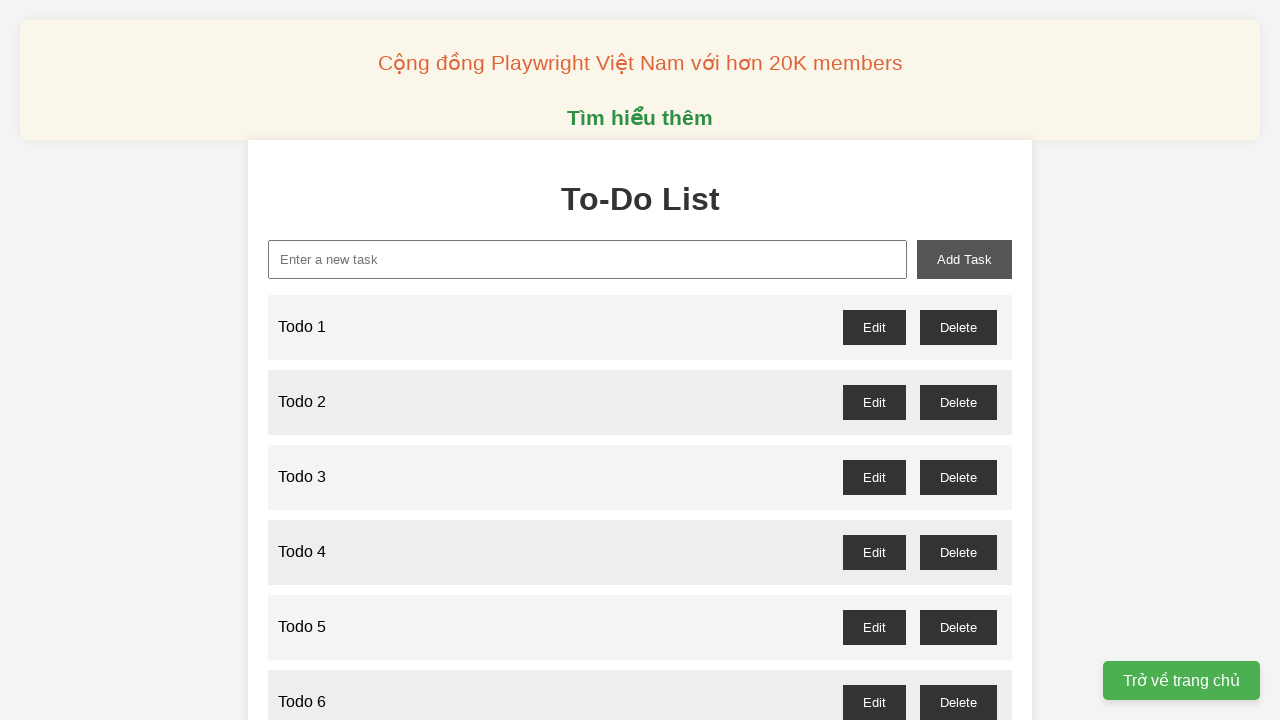

Waited 100ms after adding 'Todo 67'
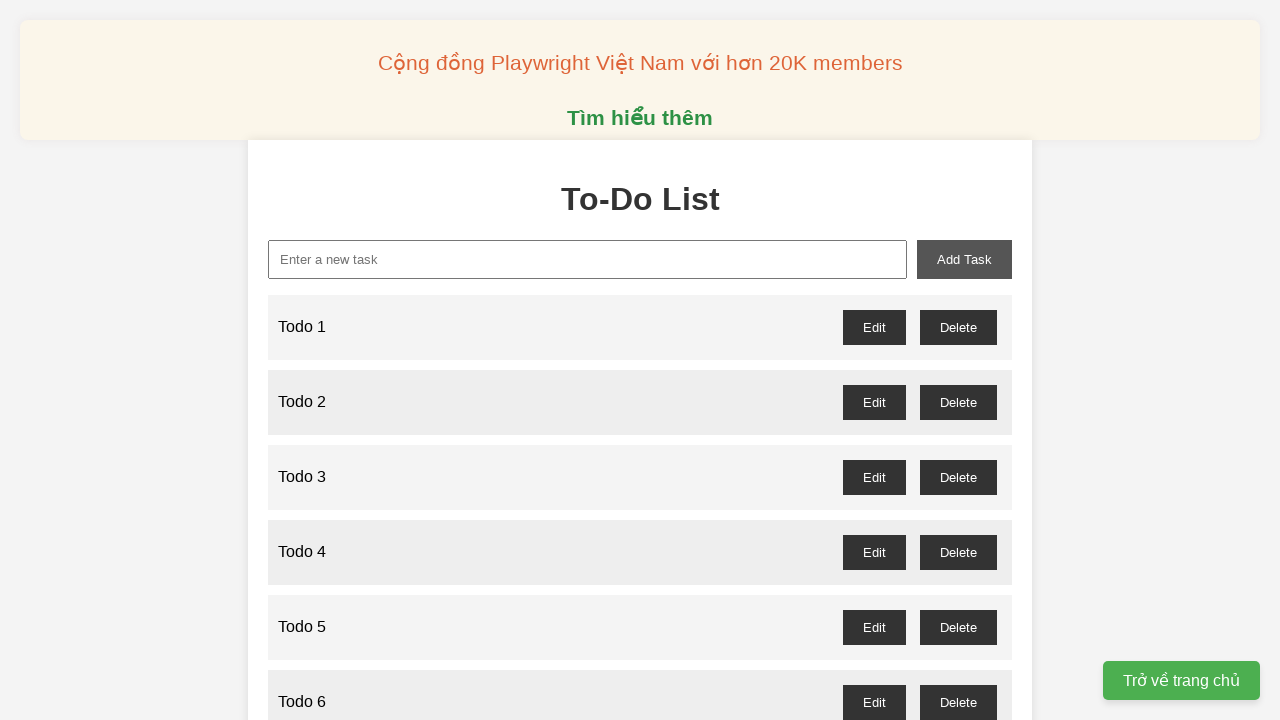

Filled input field with 'Todo 68' on input#new-task
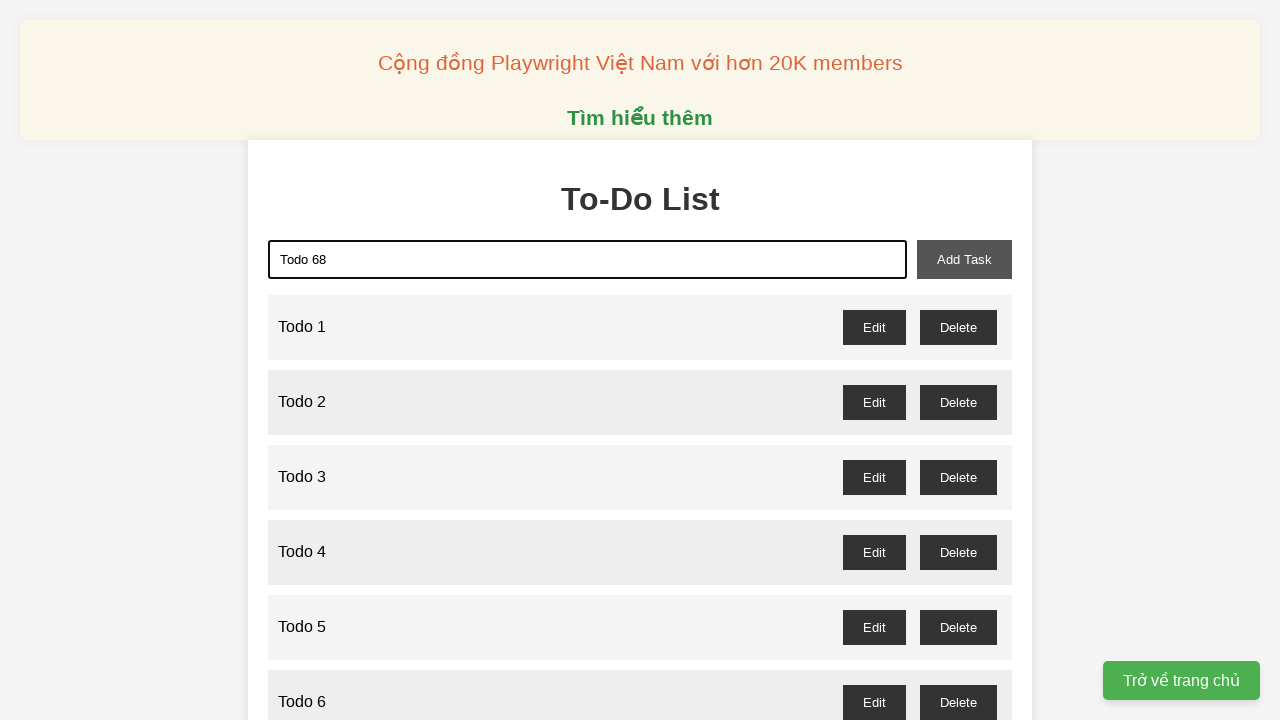

Clicked add button to create 'Todo 68' at (964, 259) on button#add-task
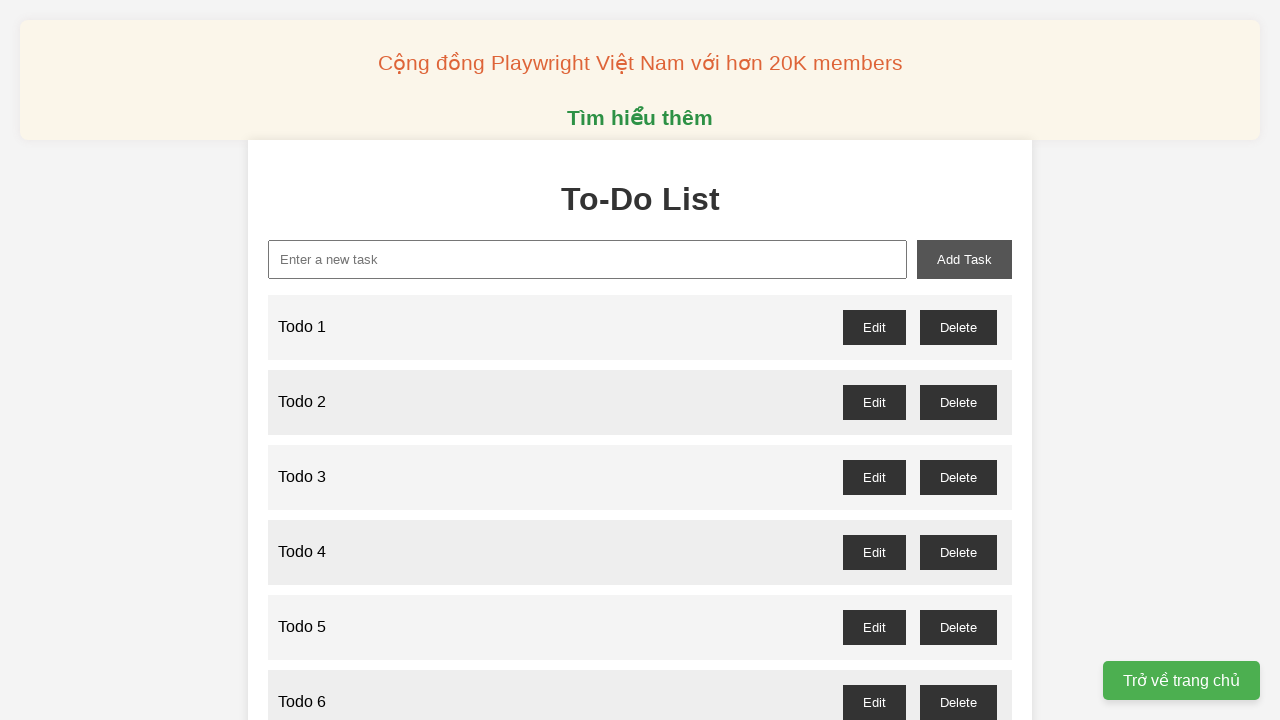

Waited 100ms after adding 'Todo 68'
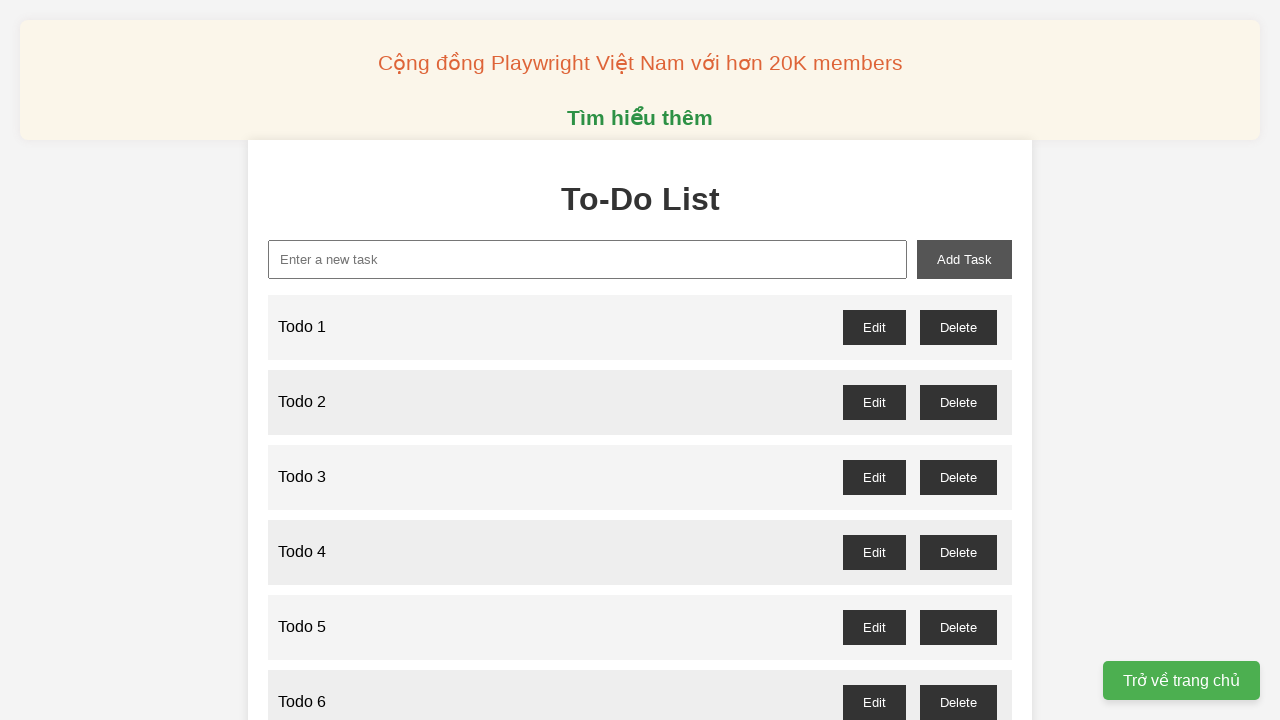

Filled input field with 'Todo 69' on input#new-task
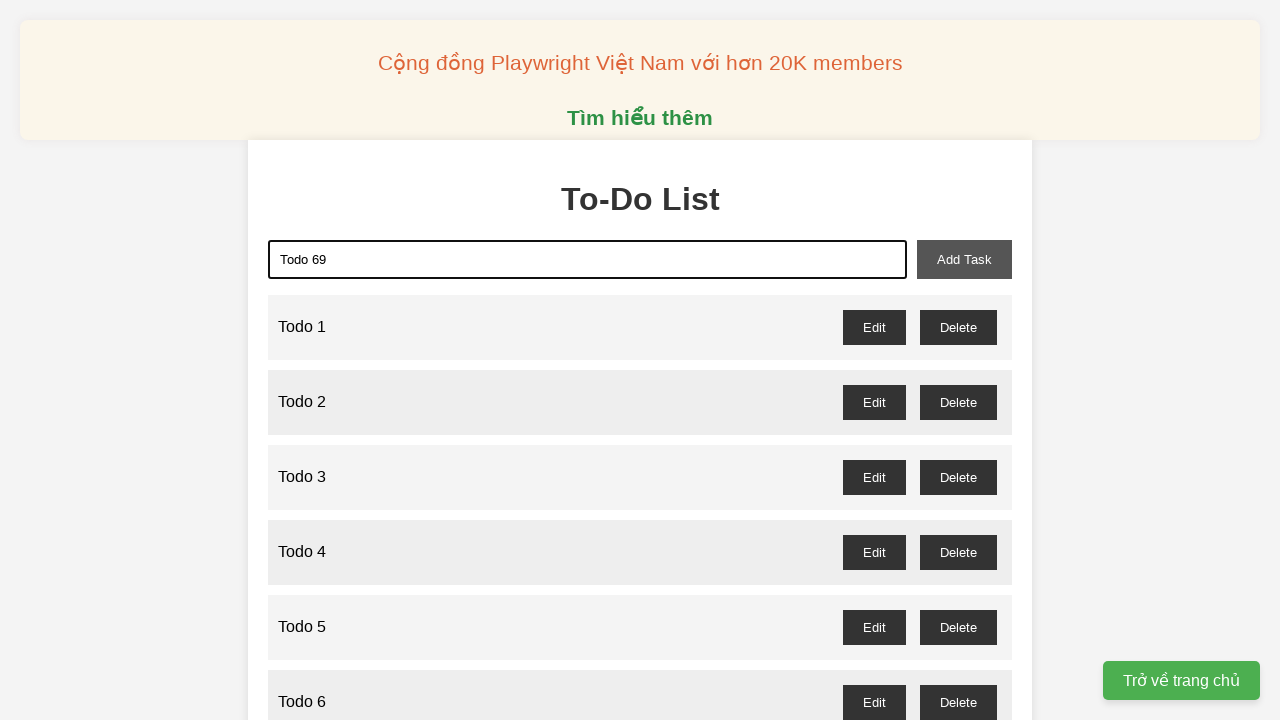

Clicked add button to create 'Todo 69' at (964, 259) on button#add-task
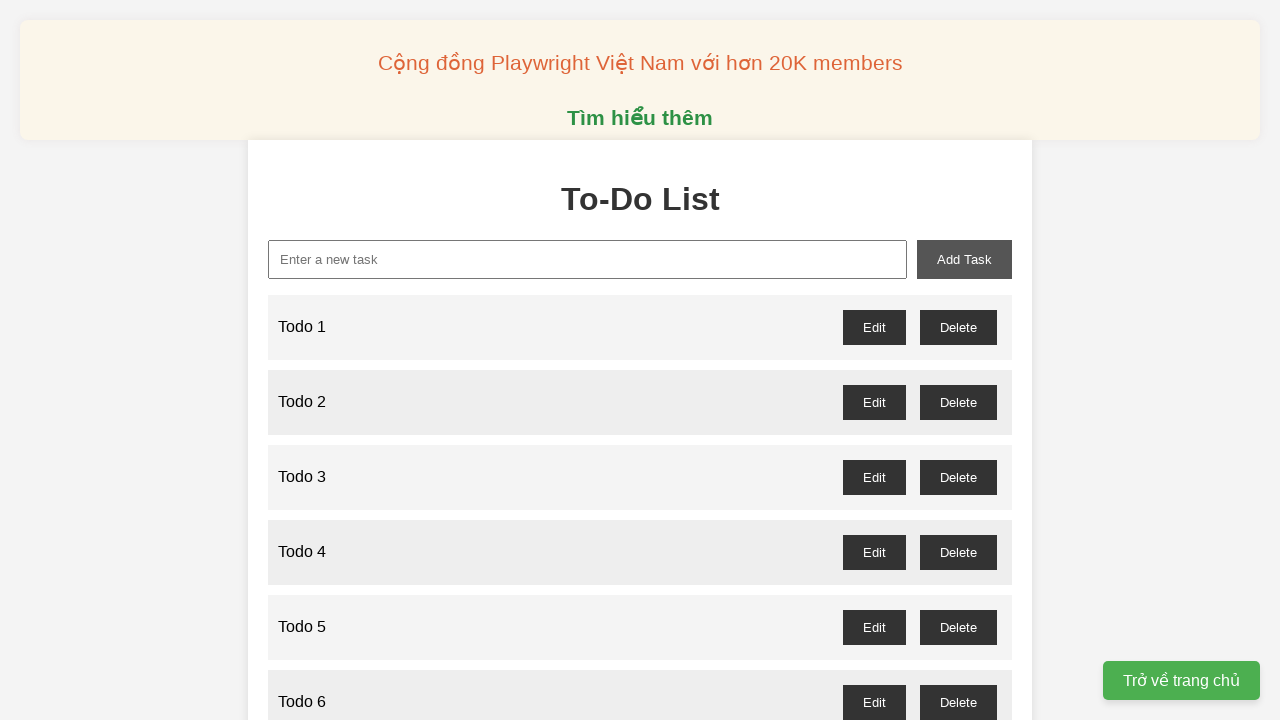

Waited 100ms after adding 'Todo 69'
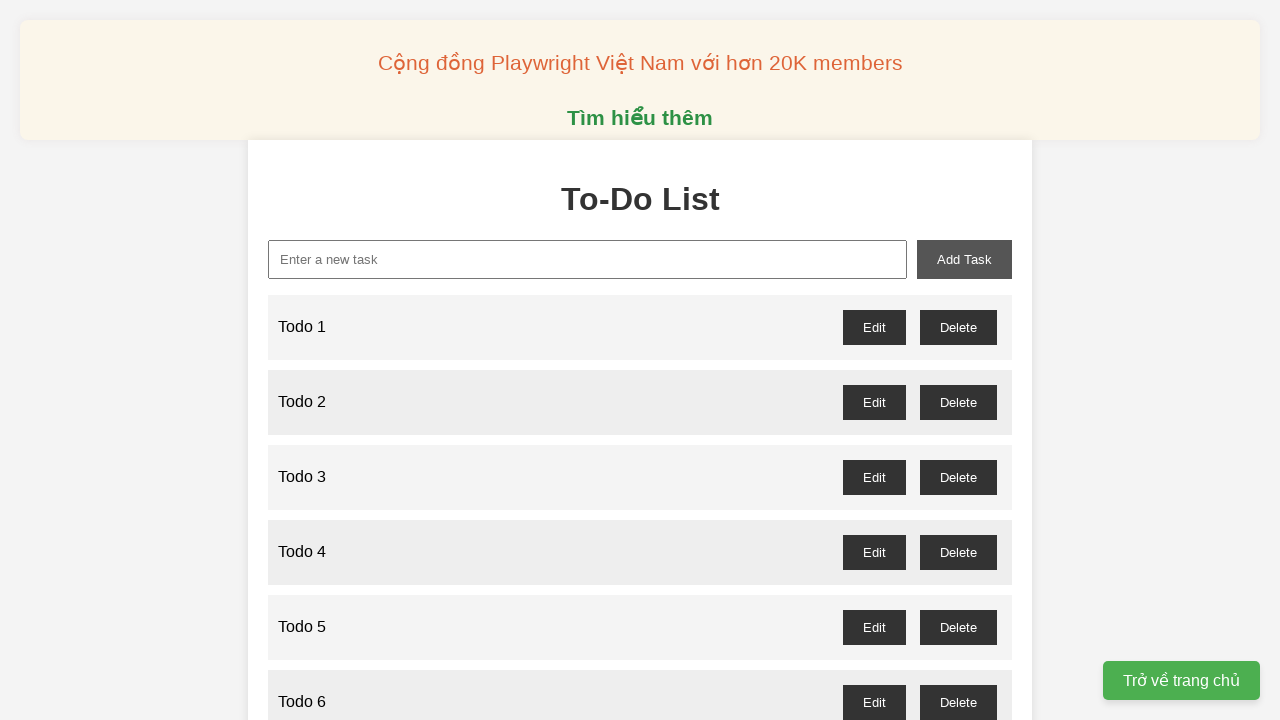

Filled input field with 'Todo 70' on input#new-task
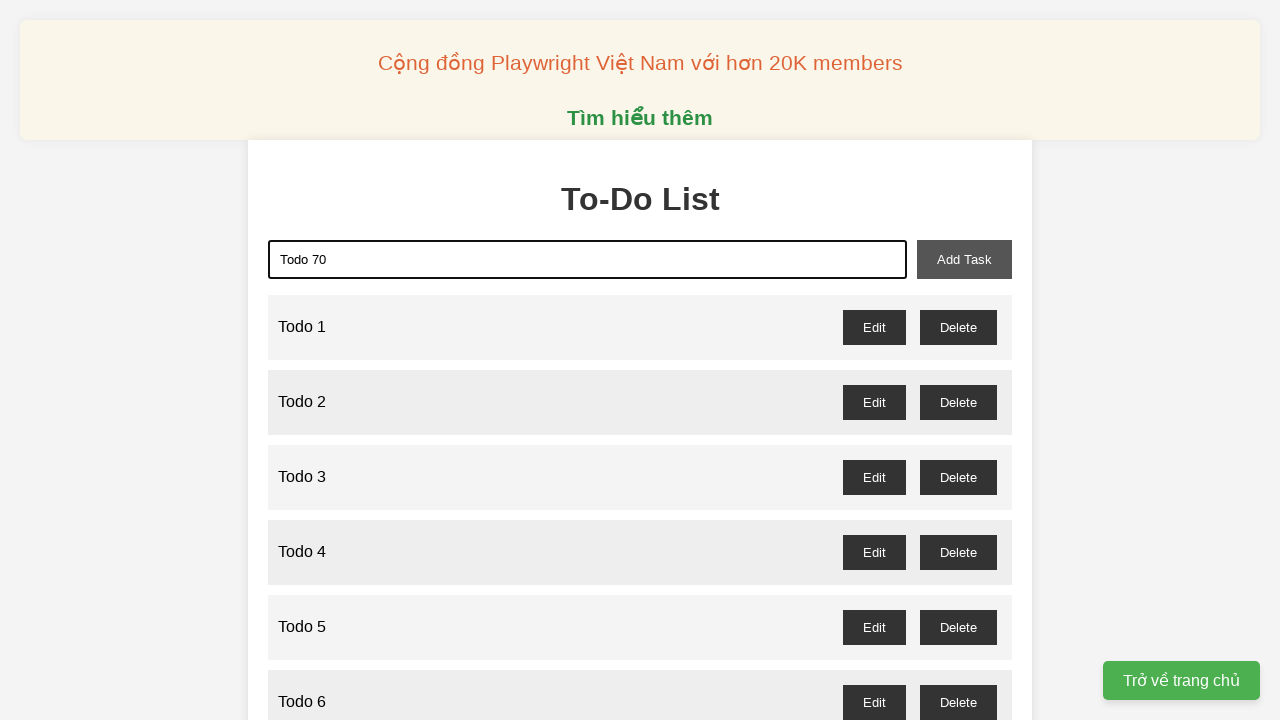

Clicked add button to create 'Todo 70' at (964, 259) on button#add-task
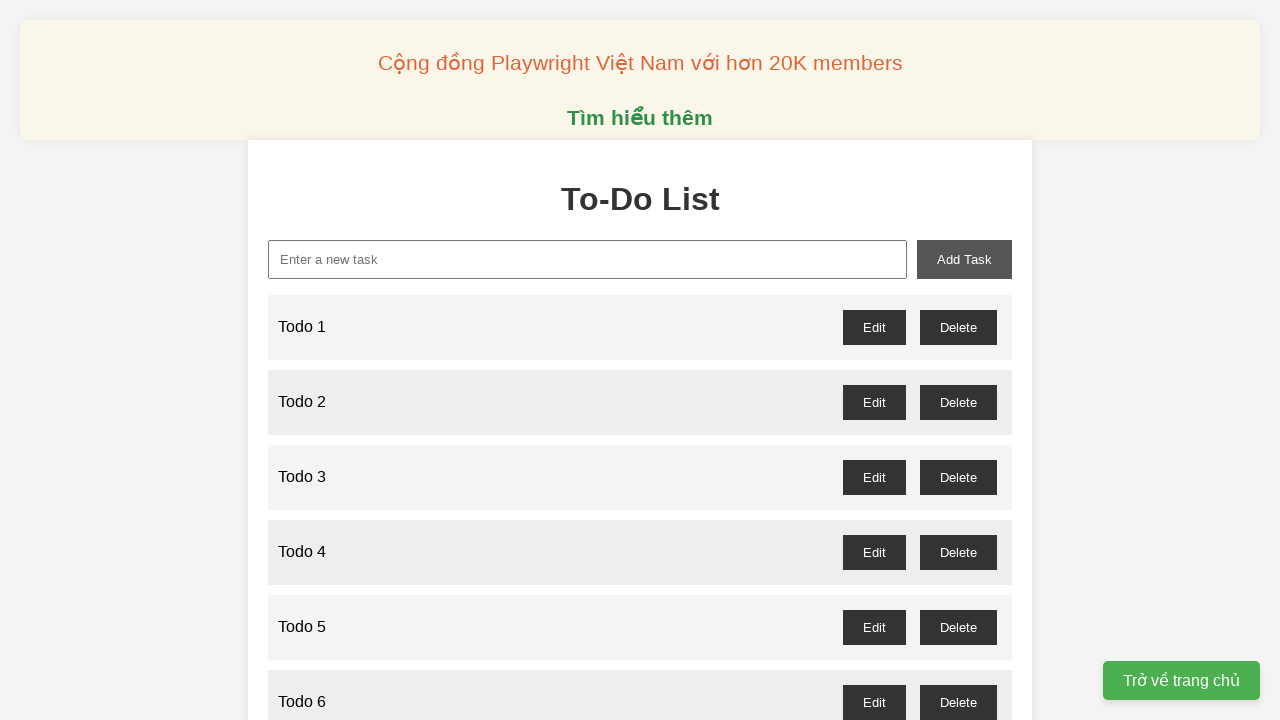

Waited 100ms after adding 'Todo 70'
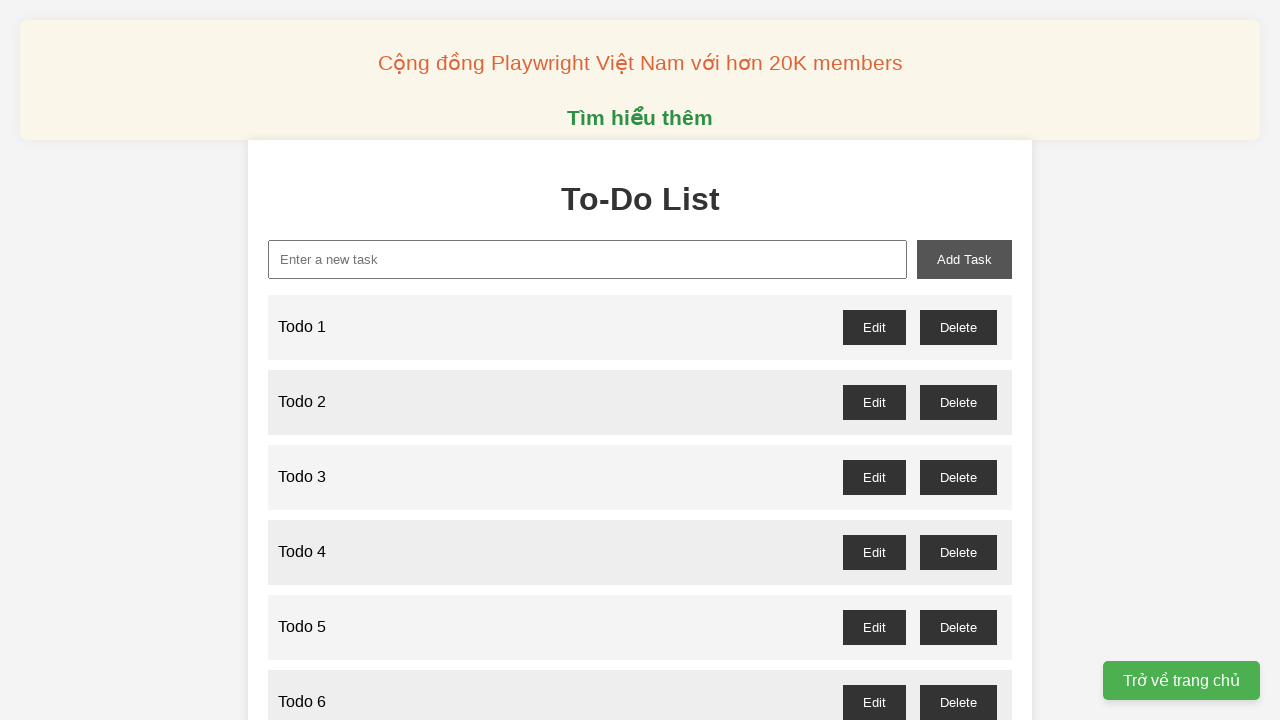

Filled input field with 'Todo 71' on input#new-task
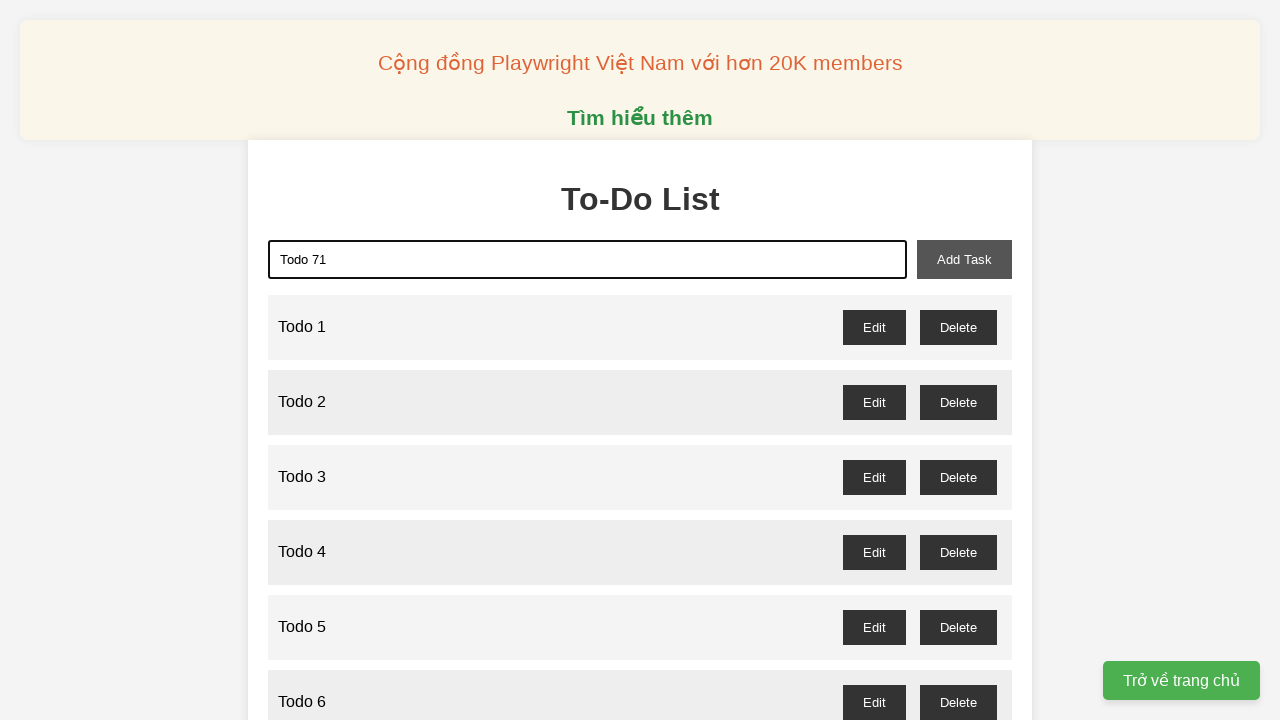

Clicked add button to create 'Todo 71' at (964, 259) on button#add-task
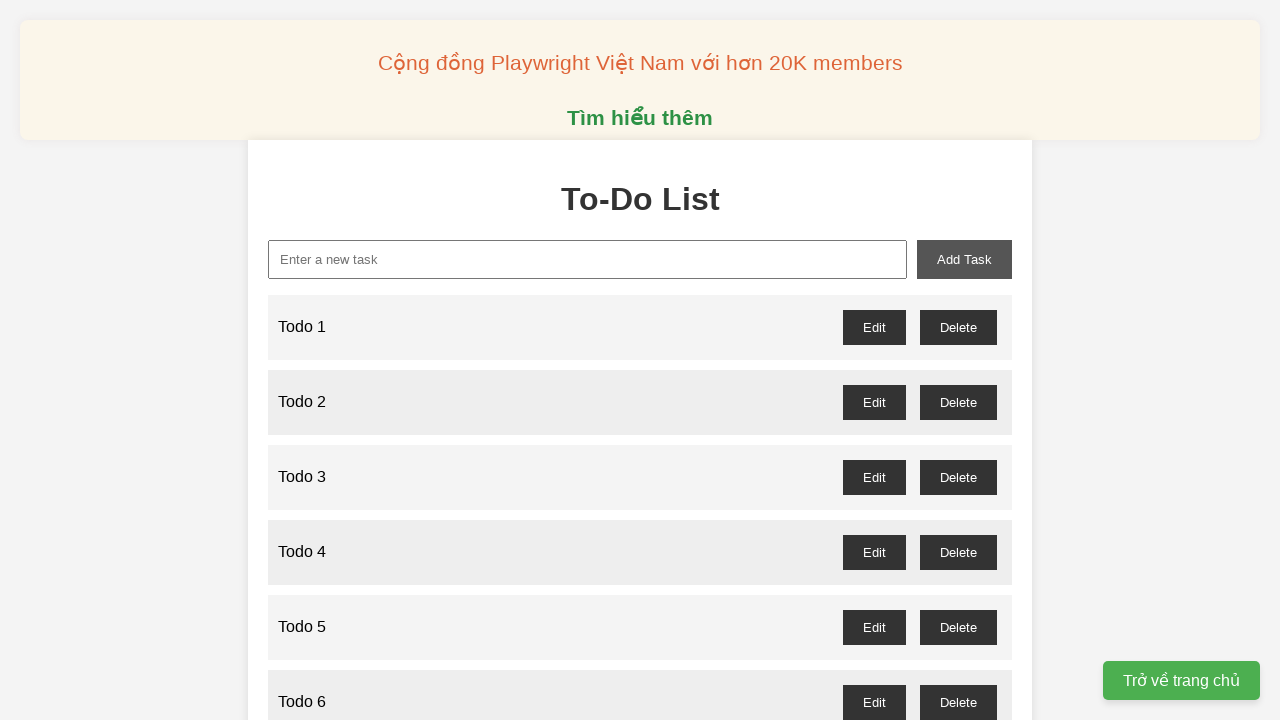

Waited 100ms after adding 'Todo 71'
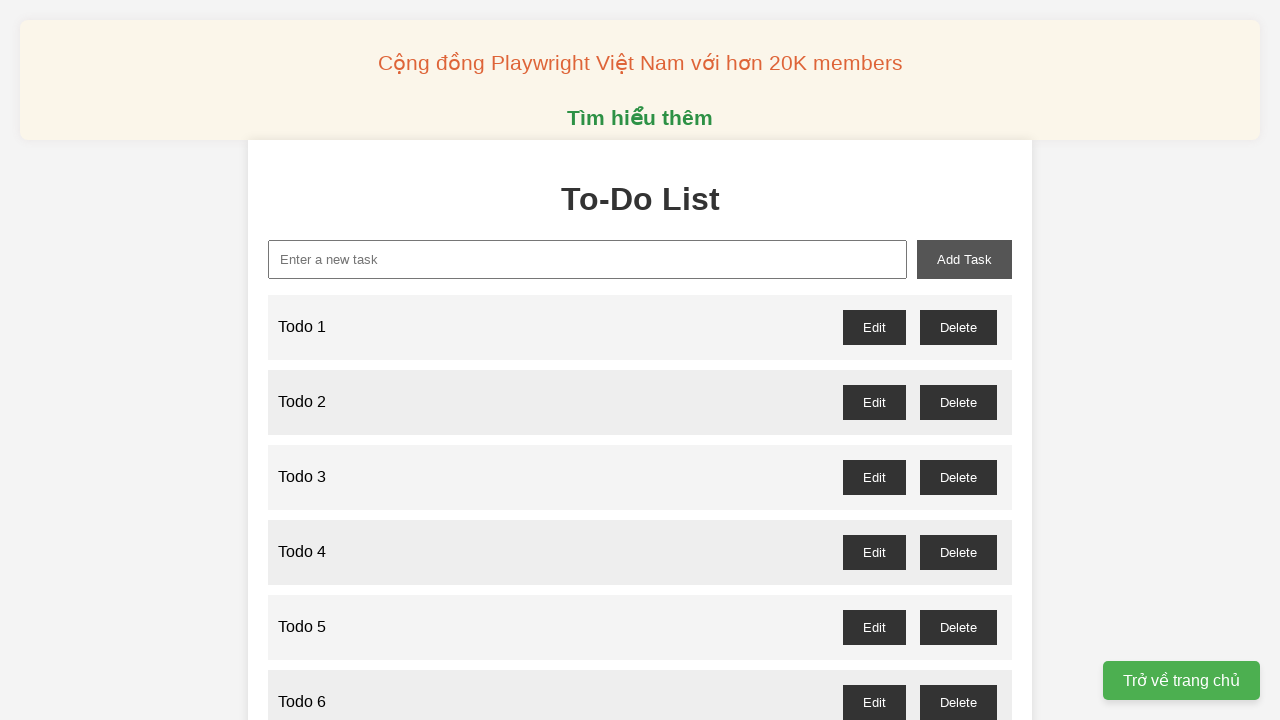

Filled input field with 'Todo 72' on input#new-task
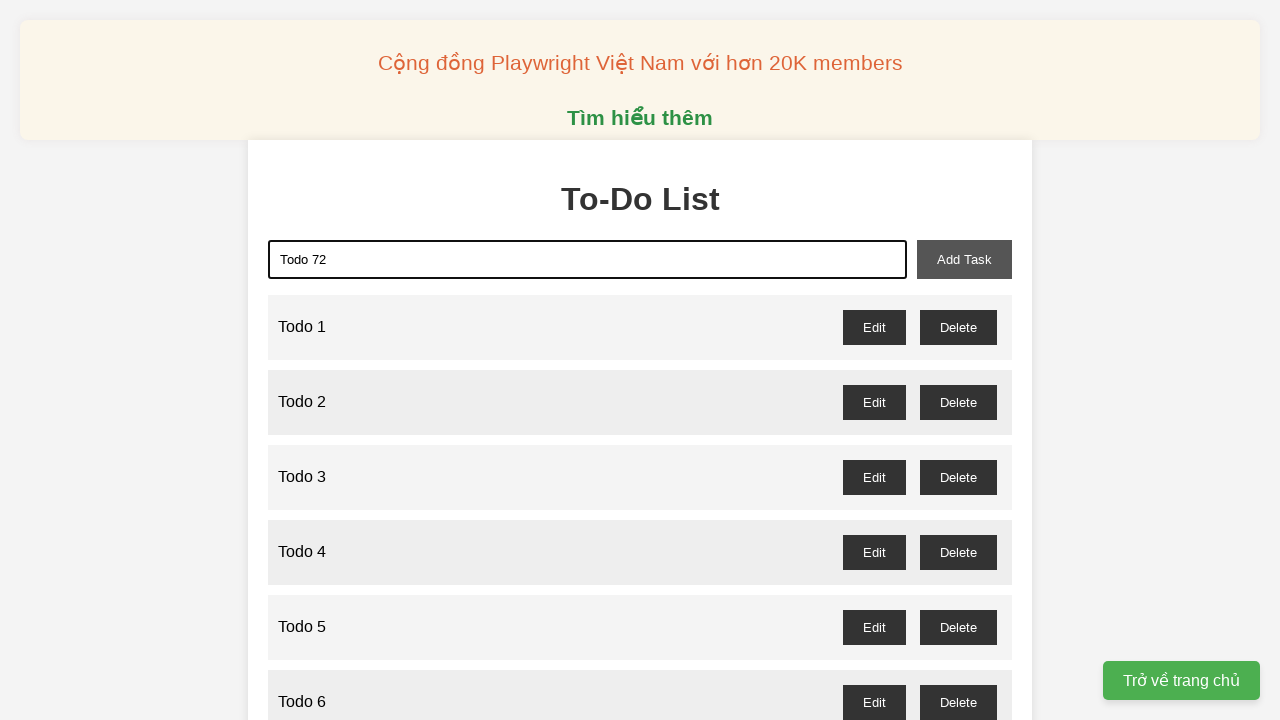

Clicked add button to create 'Todo 72' at (964, 259) on button#add-task
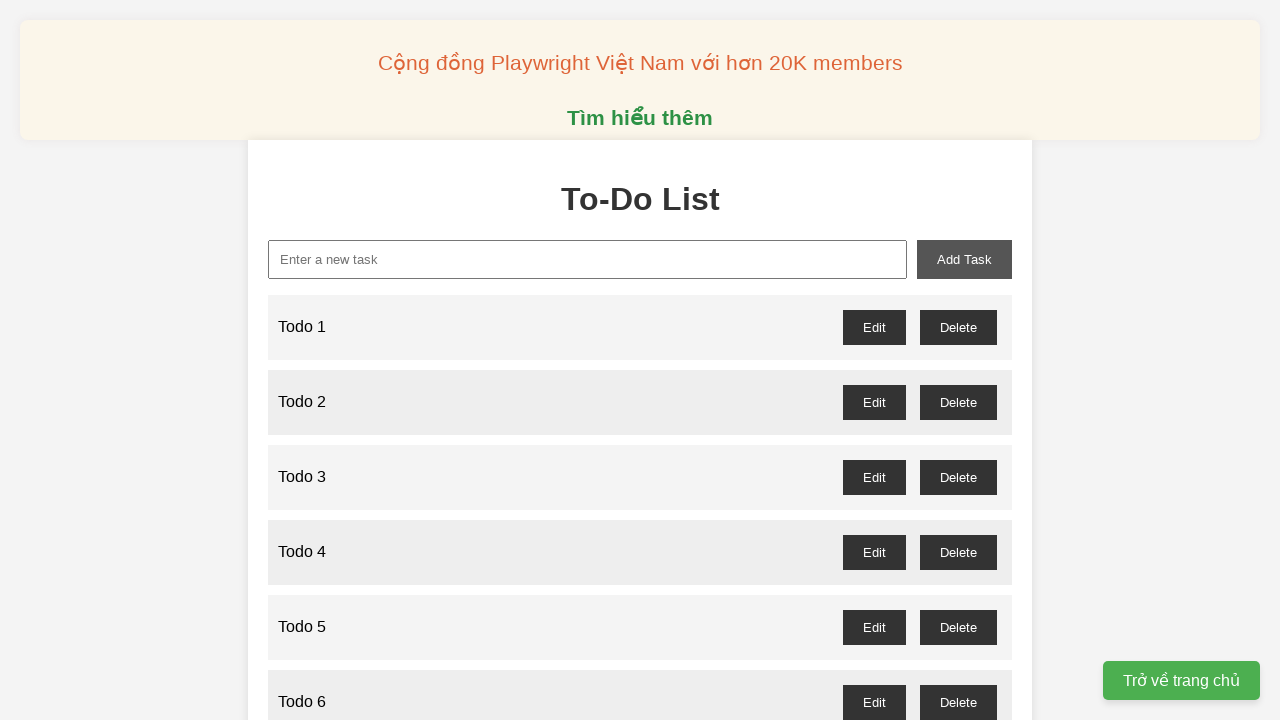

Waited 100ms after adding 'Todo 72'
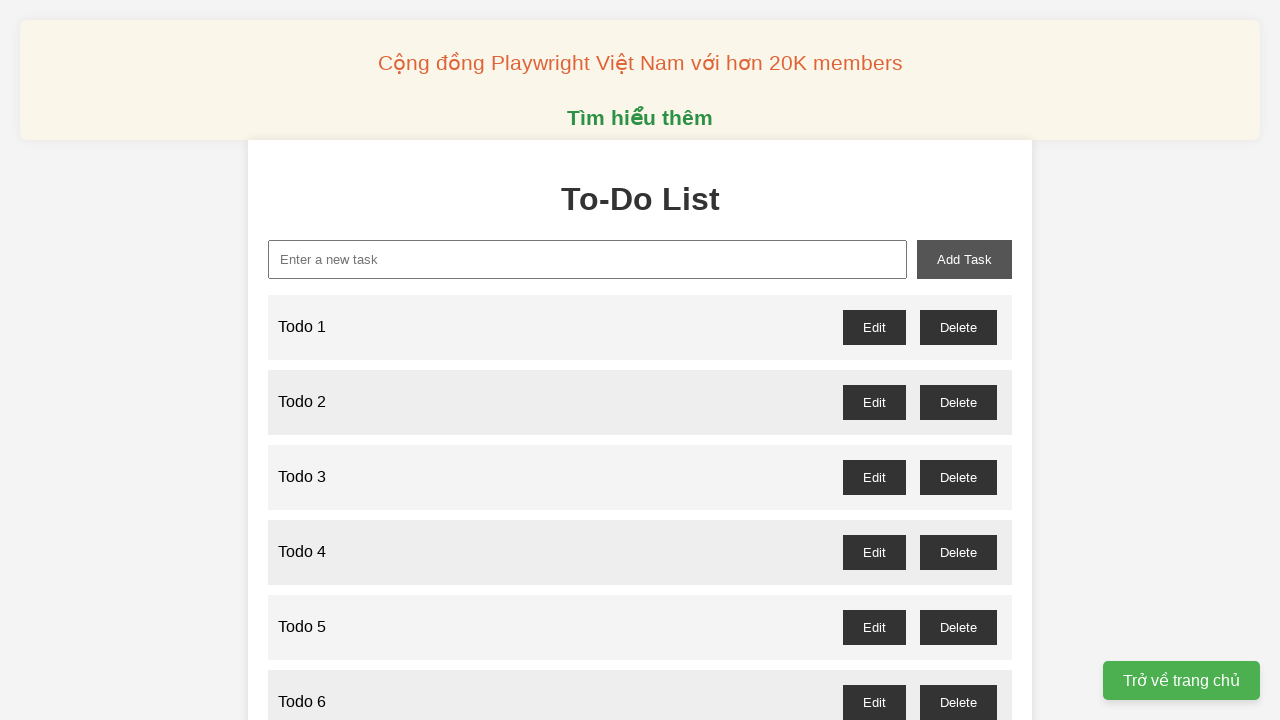

Filled input field with 'Todo 73' on input#new-task
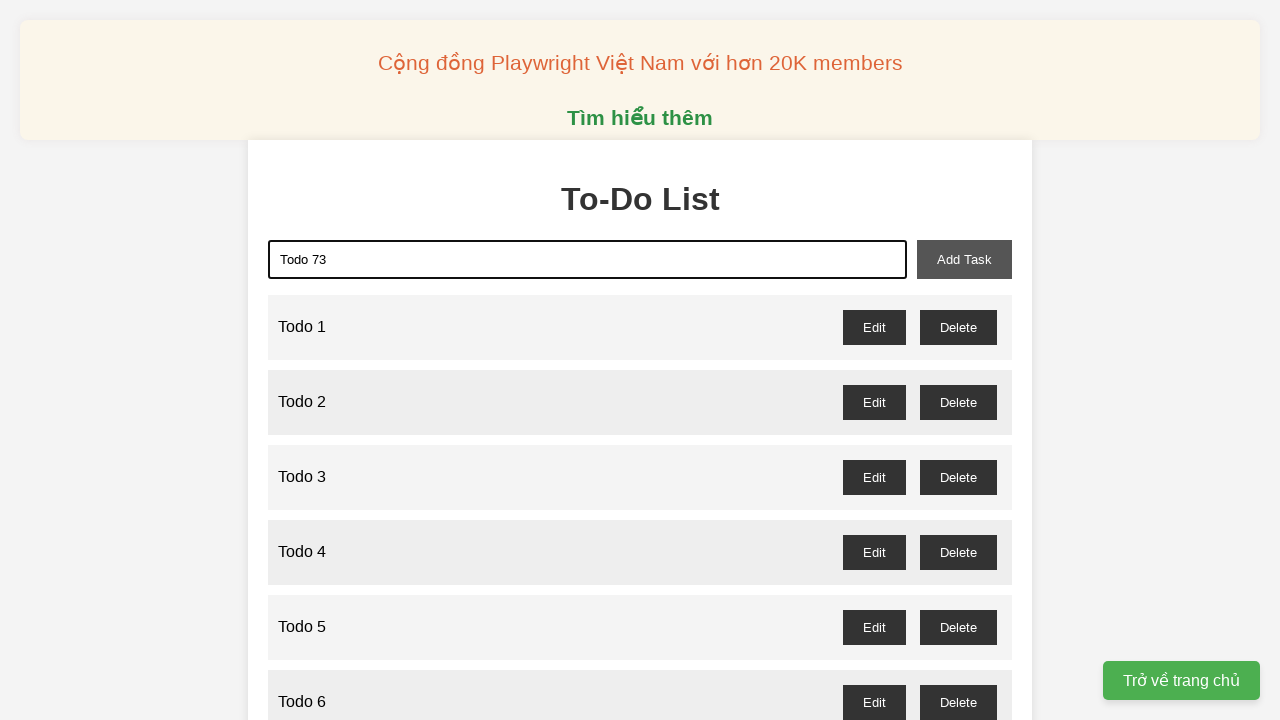

Clicked add button to create 'Todo 73' at (964, 259) on button#add-task
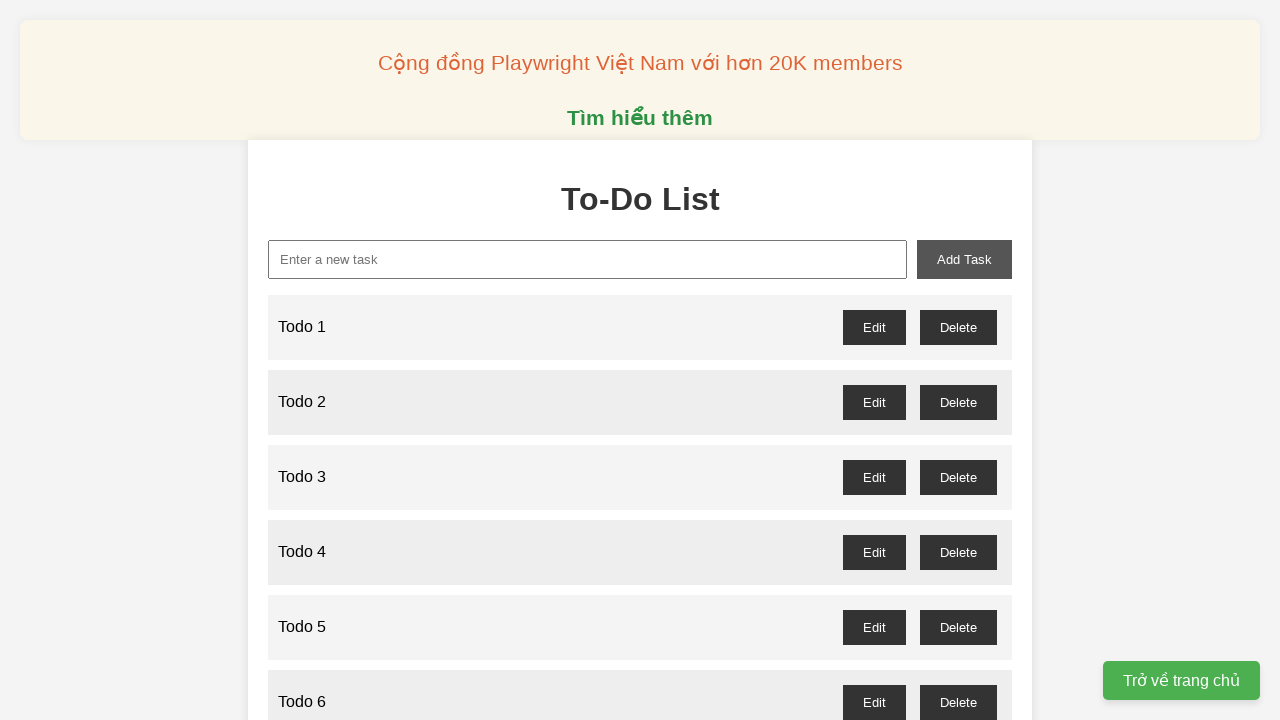

Waited 100ms after adding 'Todo 73'
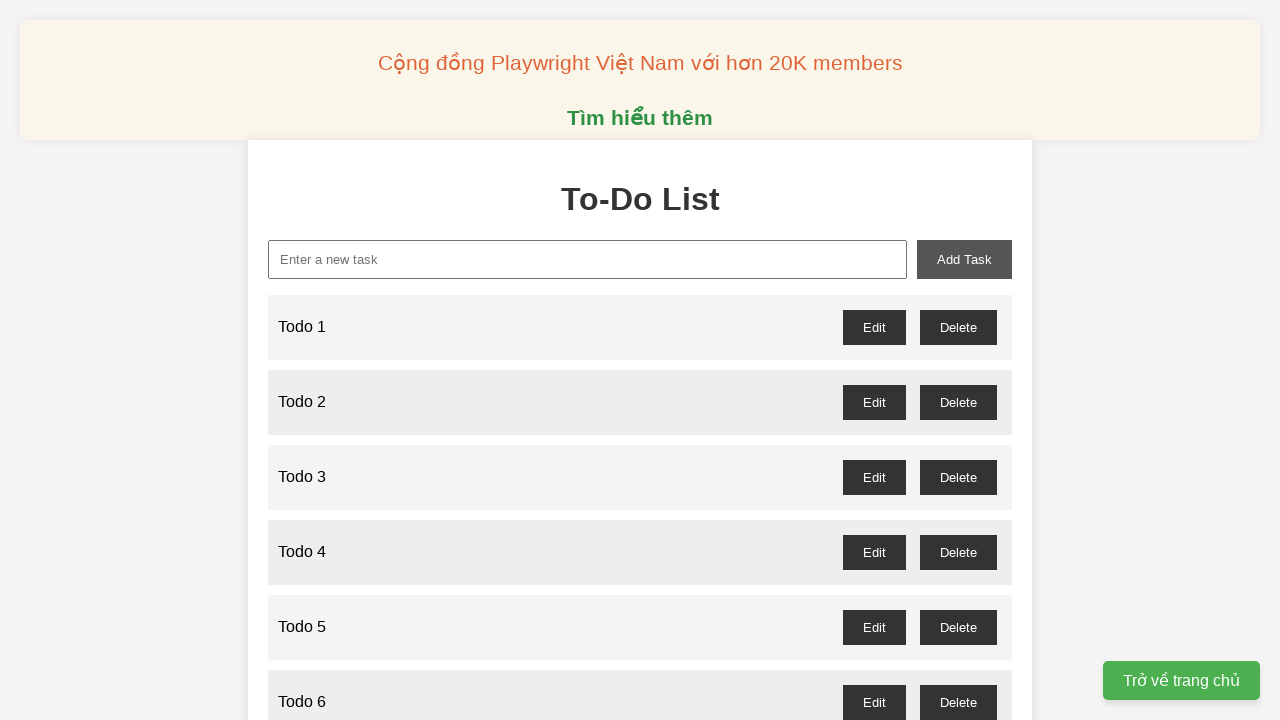

Filled input field with 'Todo 74' on input#new-task
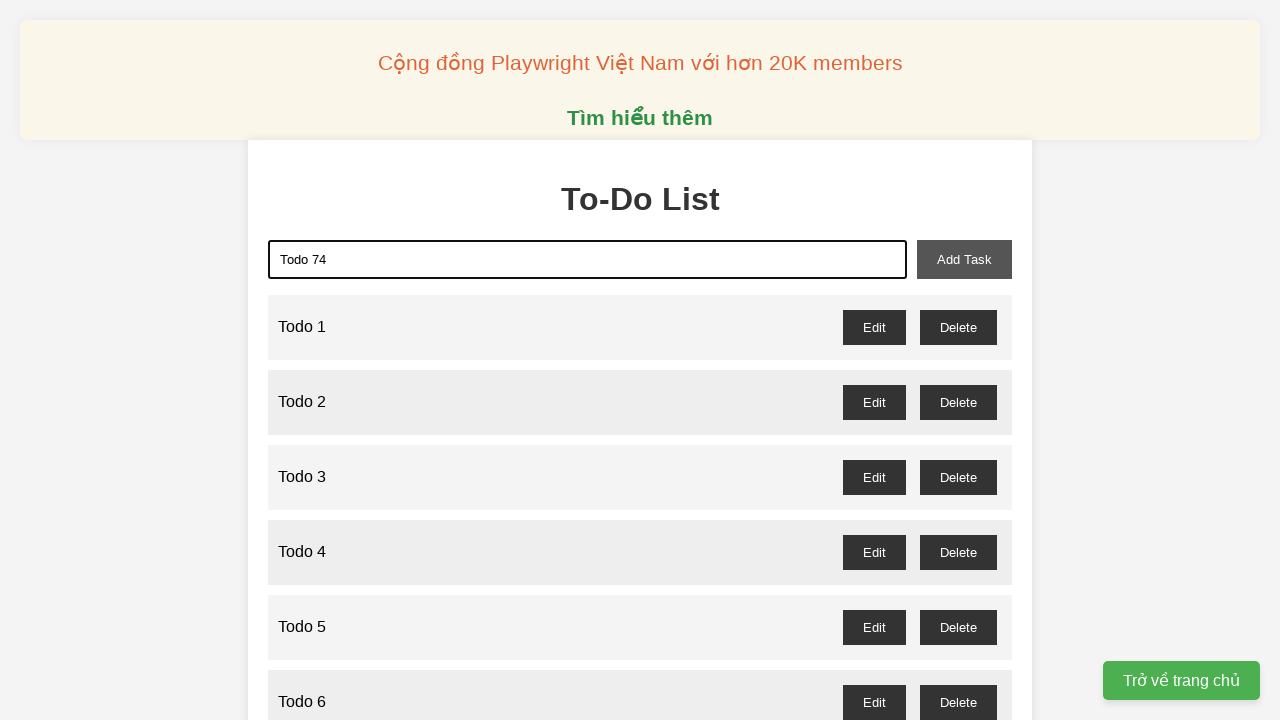

Clicked add button to create 'Todo 74' at (964, 259) on button#add-task
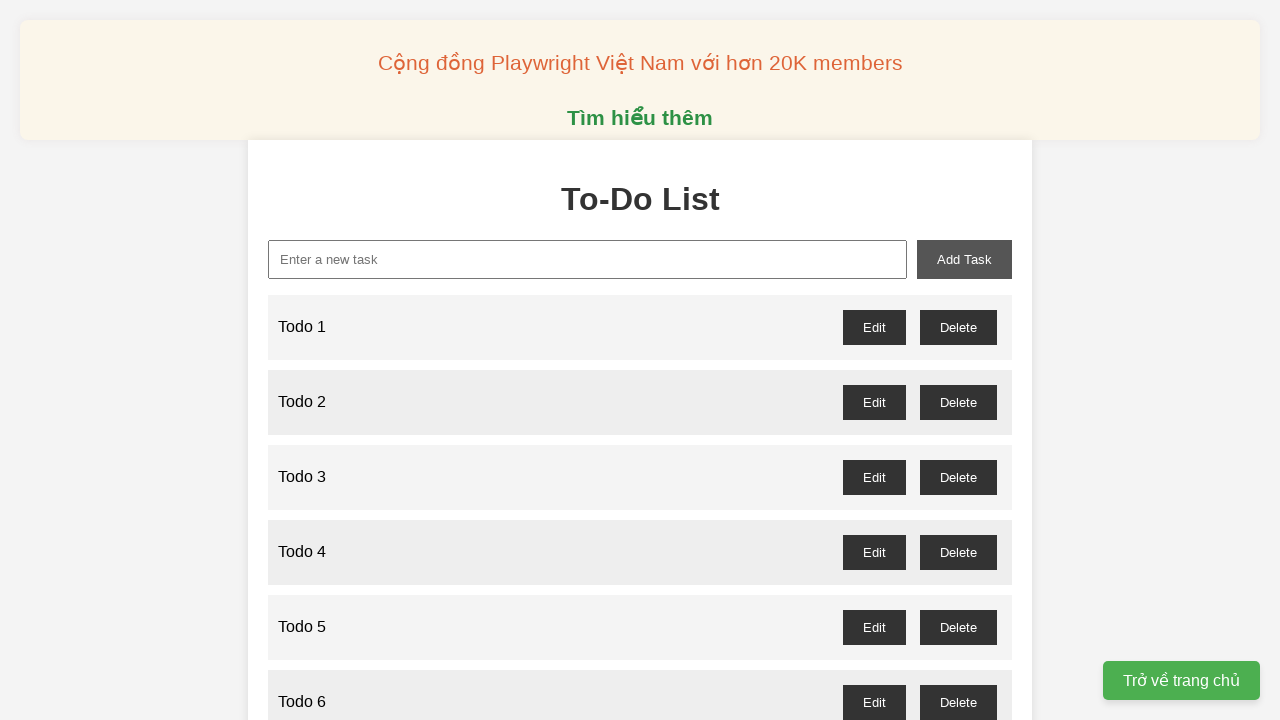

Waited 100ms after adding 'Todo 74'
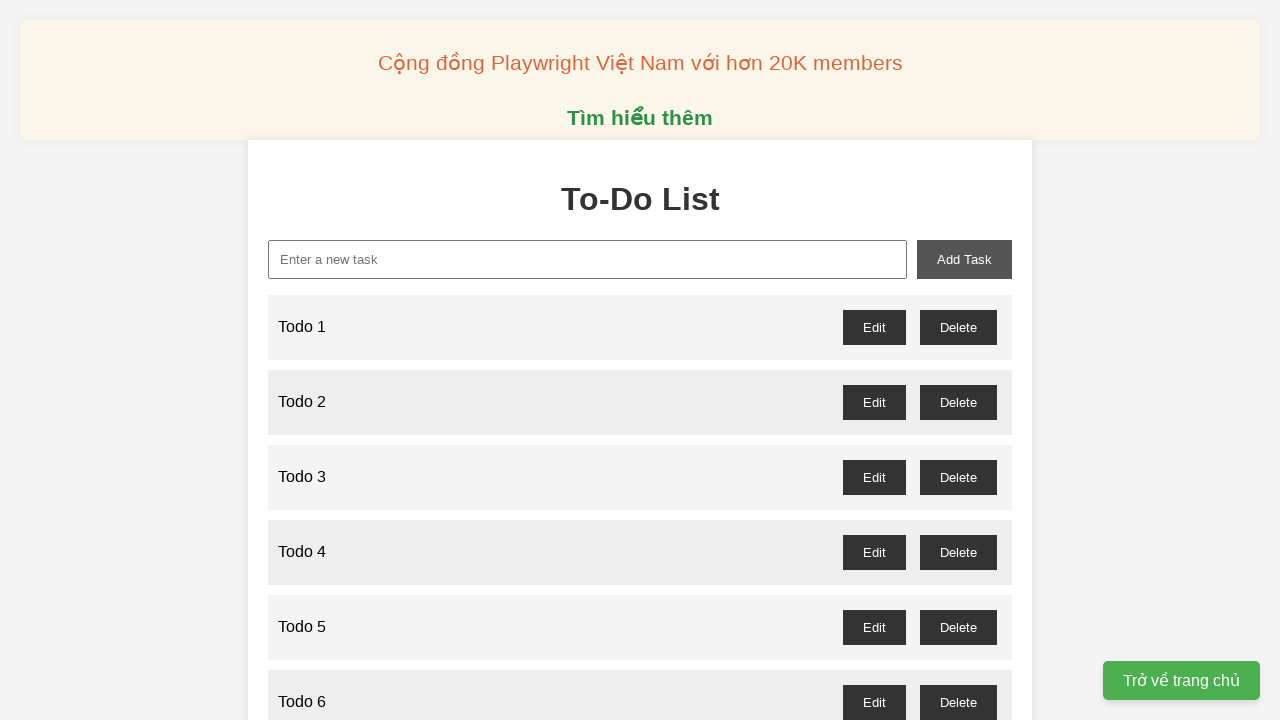

Filled input field with 'Todo 75' on input#new-task
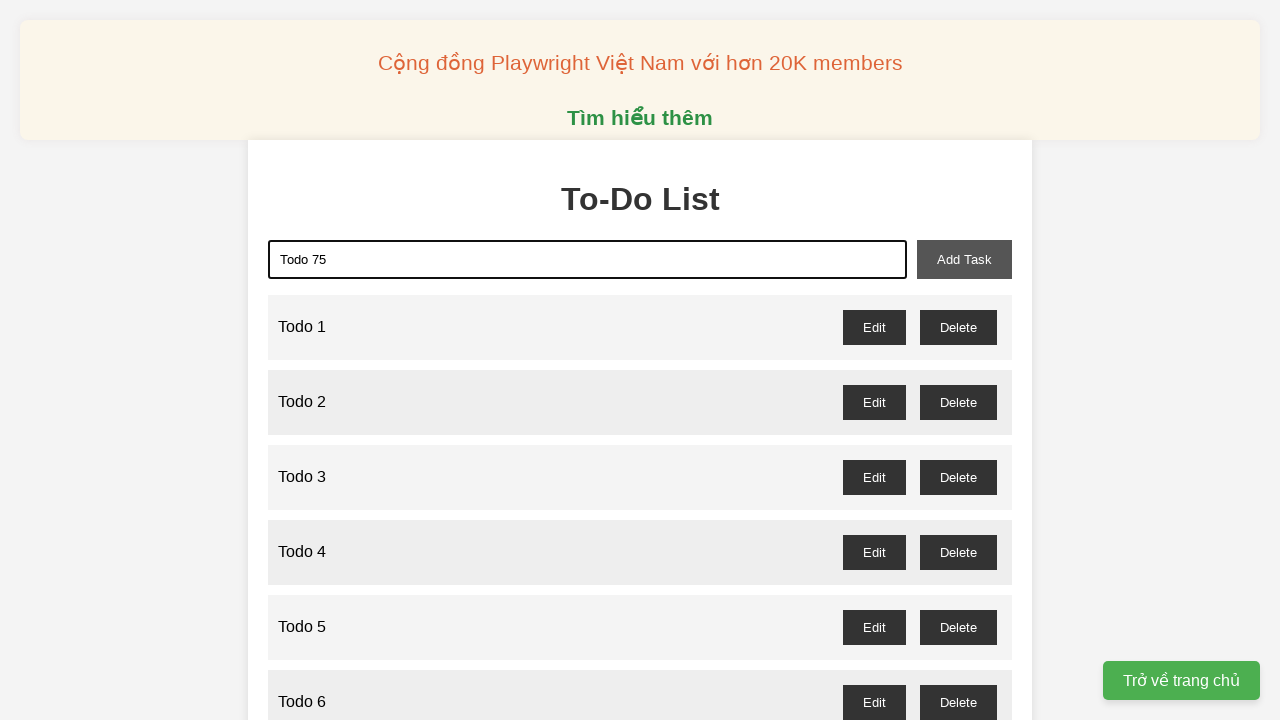

Clicked add button to create 'Todo 75' at (964, 259) on button#add-task
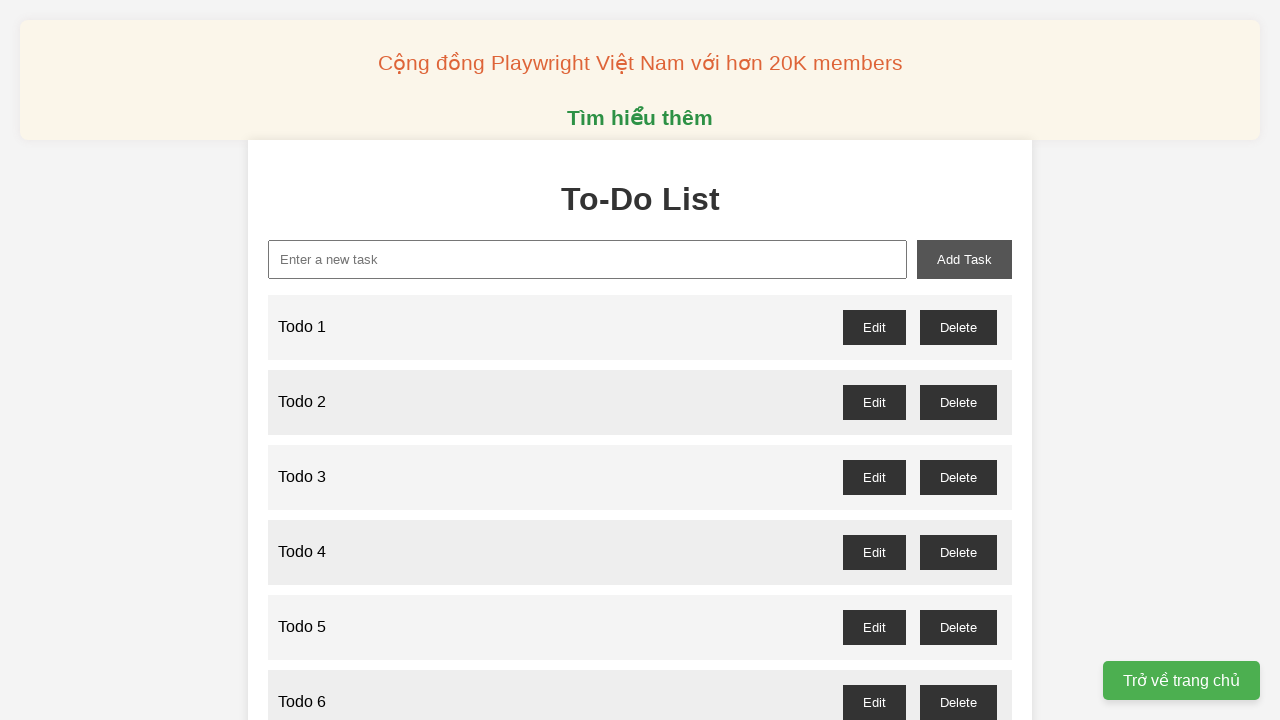

Waited 100ms after adding 'Todo 75'
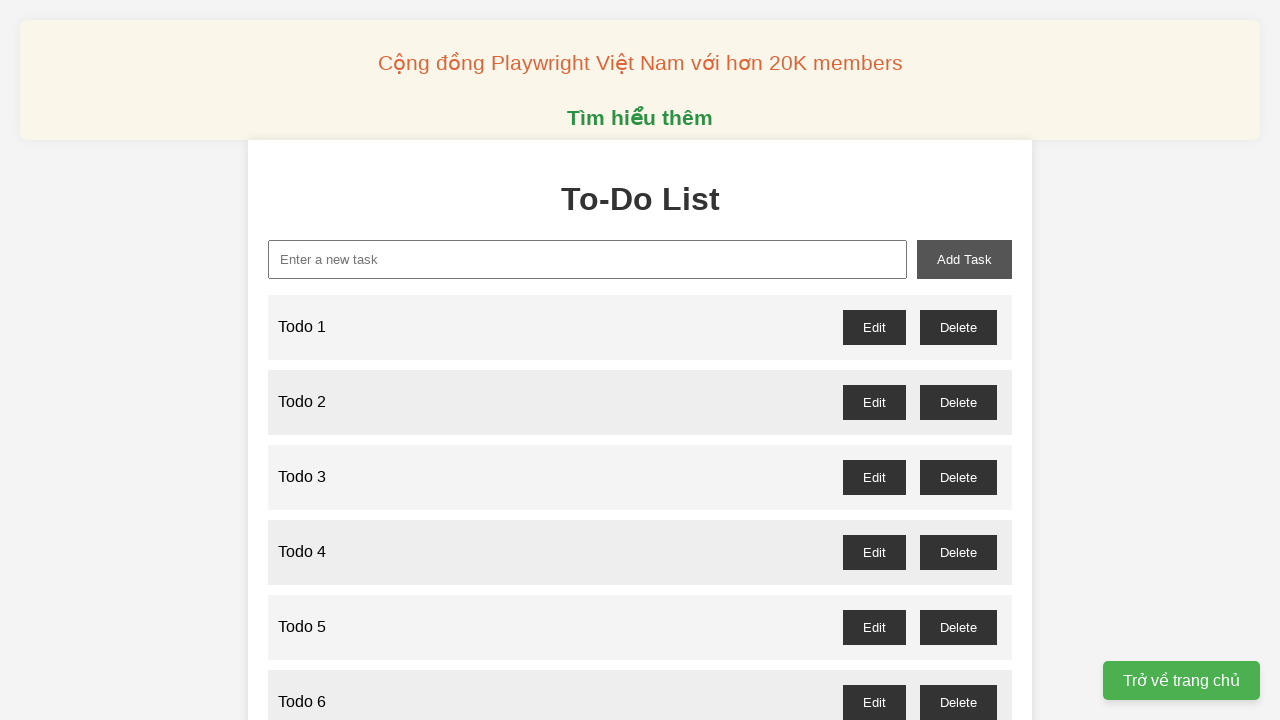

Filled input field with 'Todo 76' on input#new-task
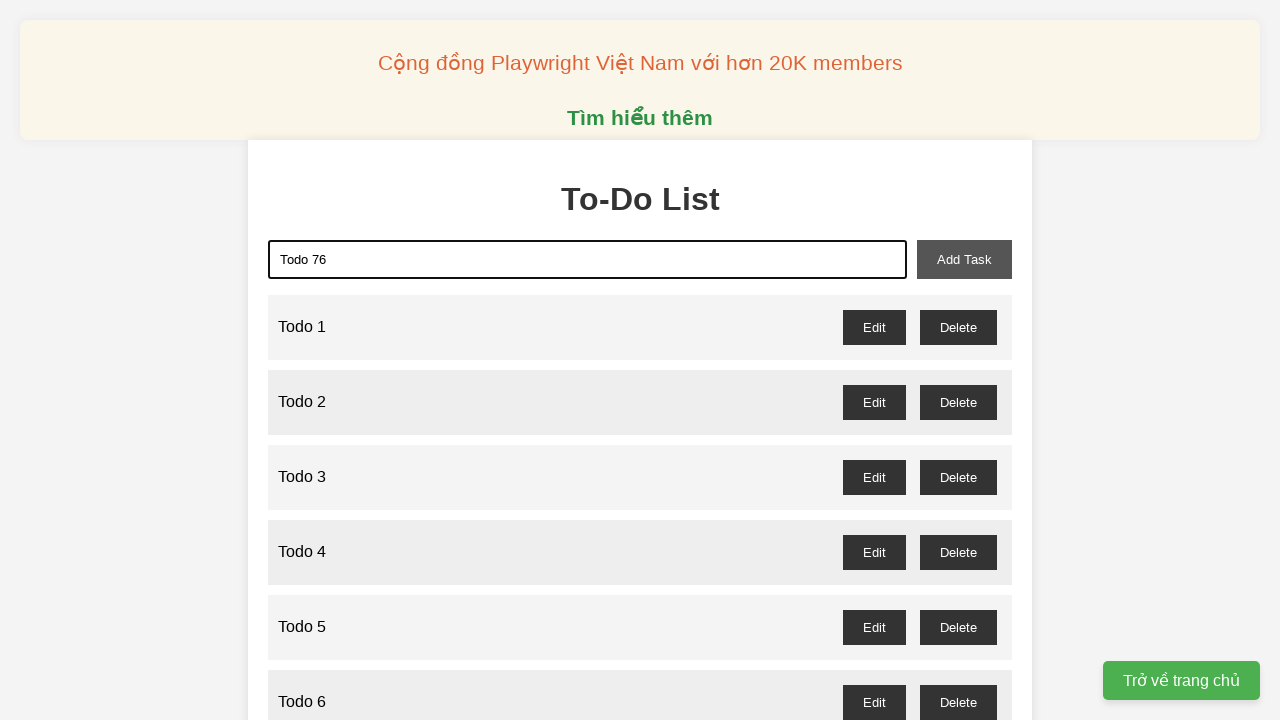

Clicked add button to create 'Todo 76' at (964, 259) on button#add-task
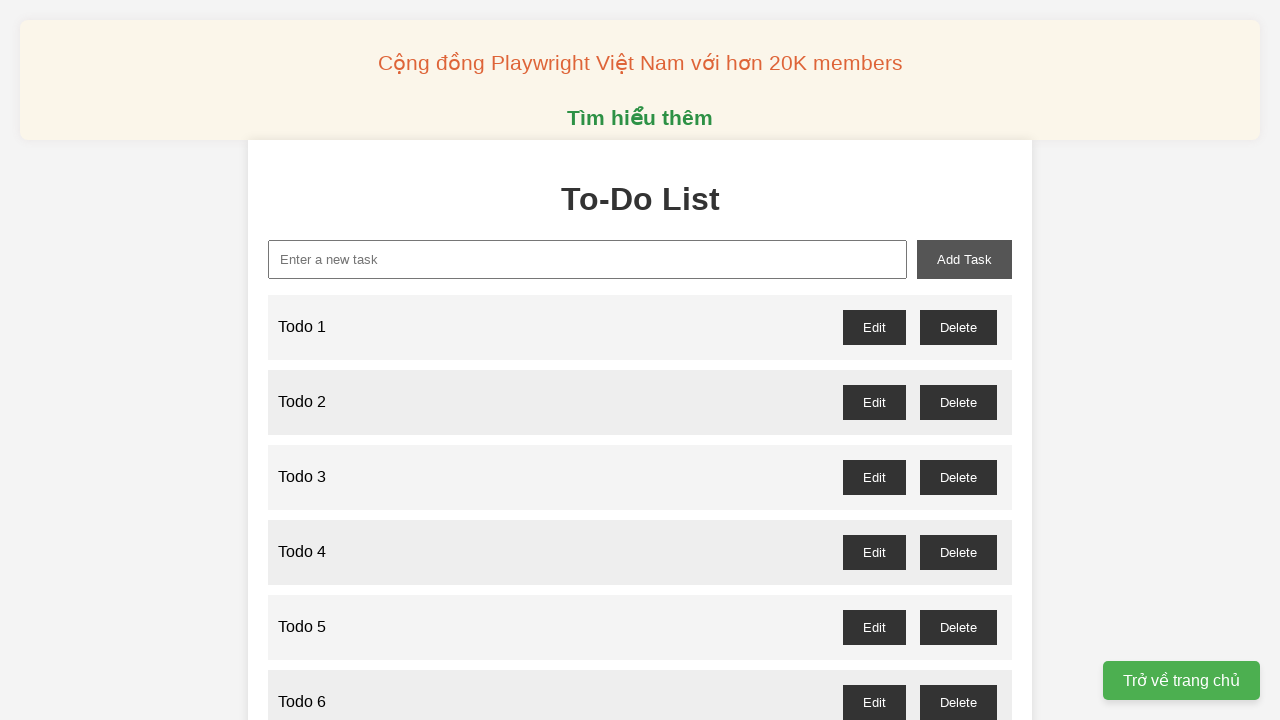

Waited 100ms after adding 'Todo 76'
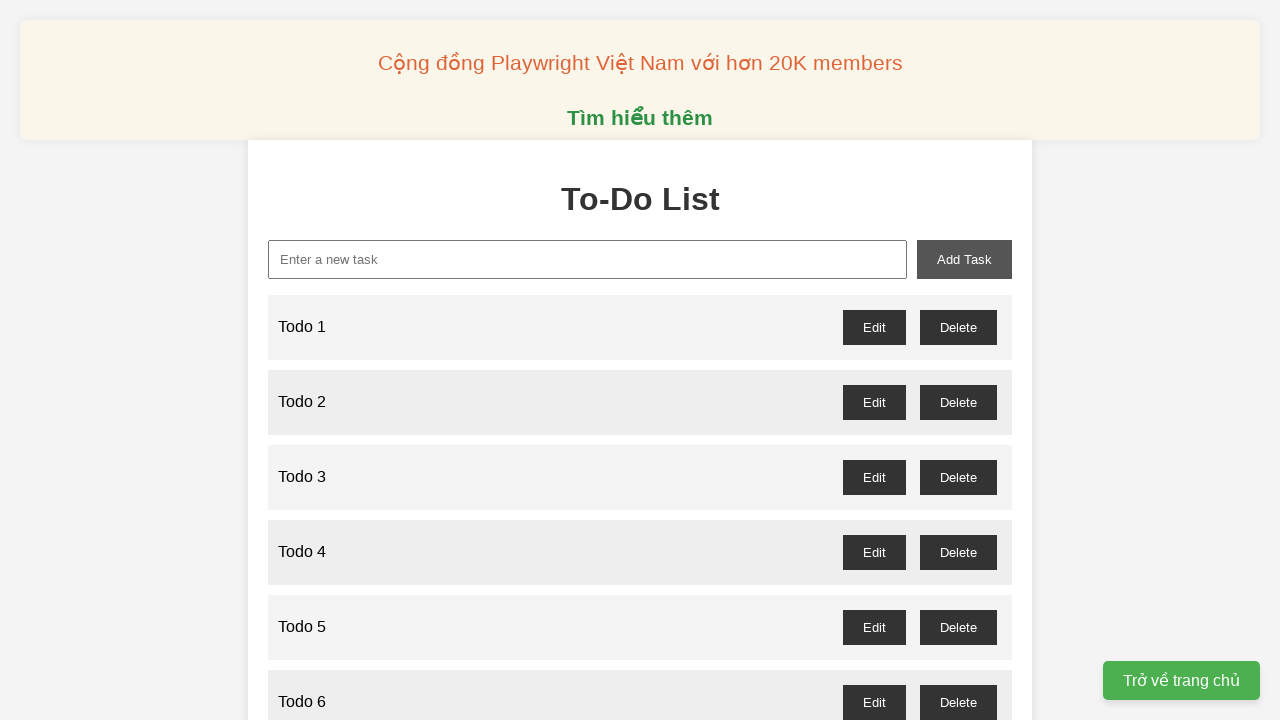

Filled input field with 'Todo 77' on input#new-task
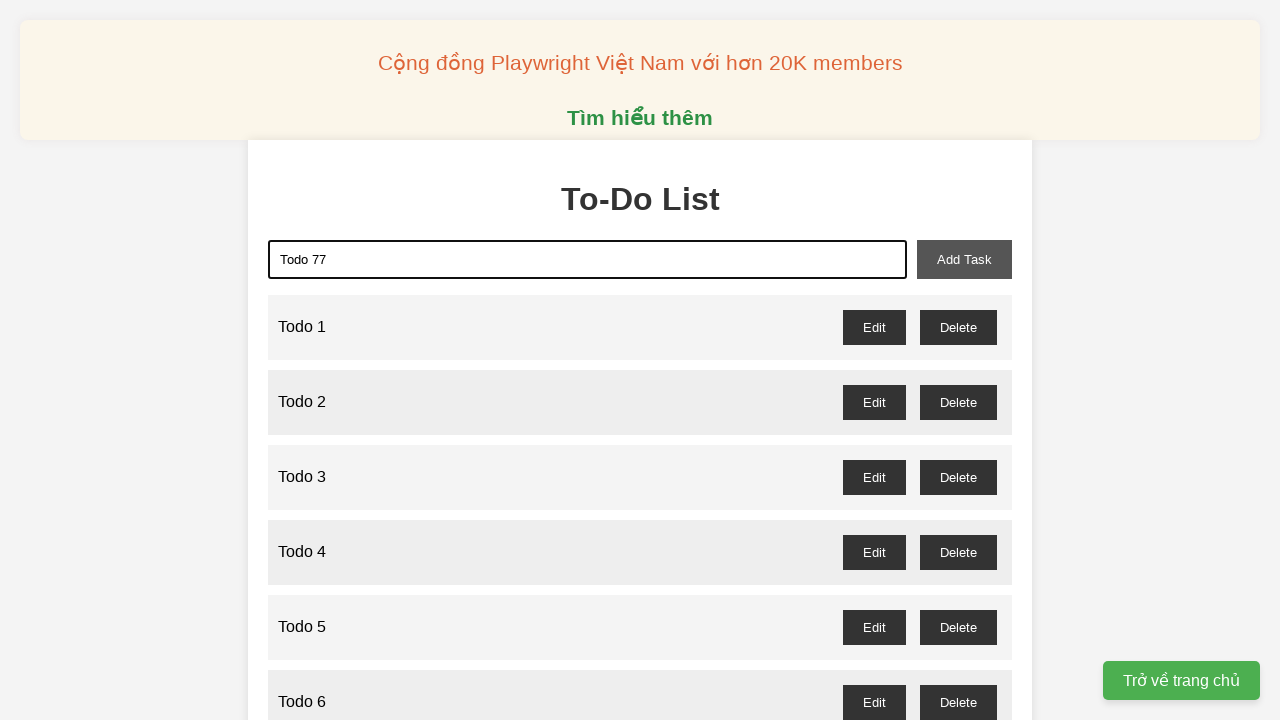

Clicked add button to create 'Todo 77' at (964, 259) on button#add-task
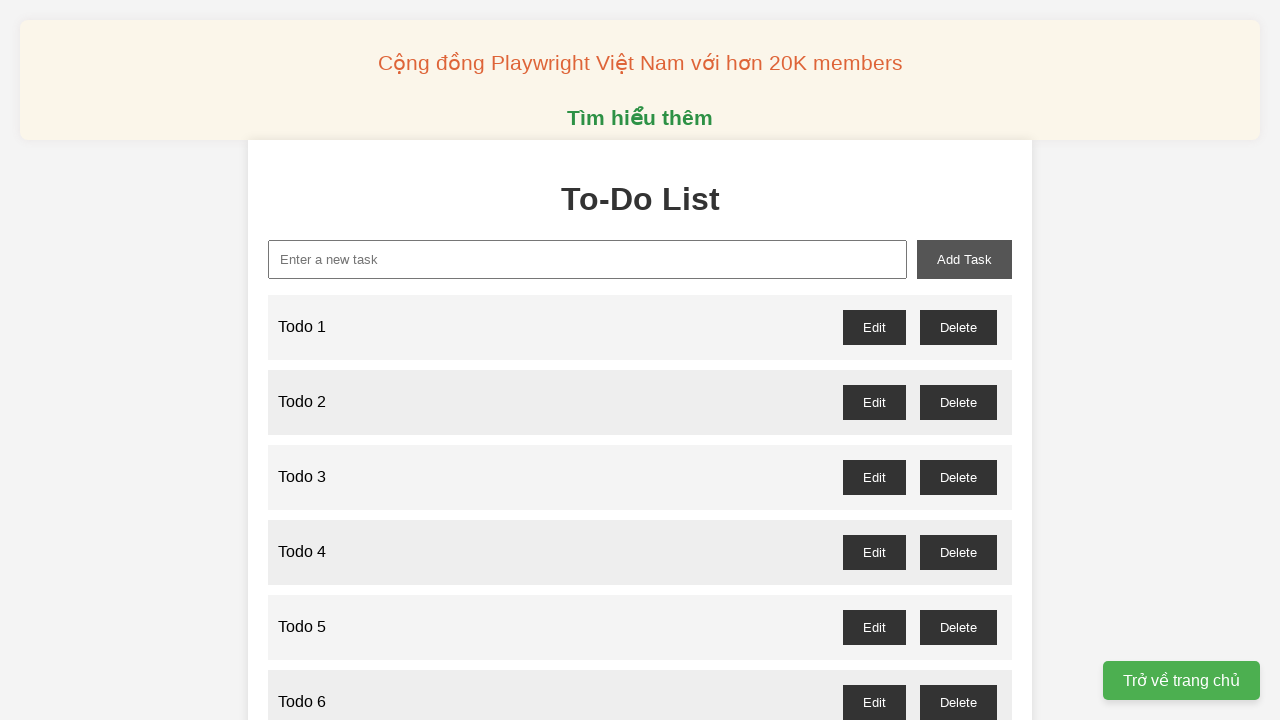

Waited 100ms after adding 'Todo 77'
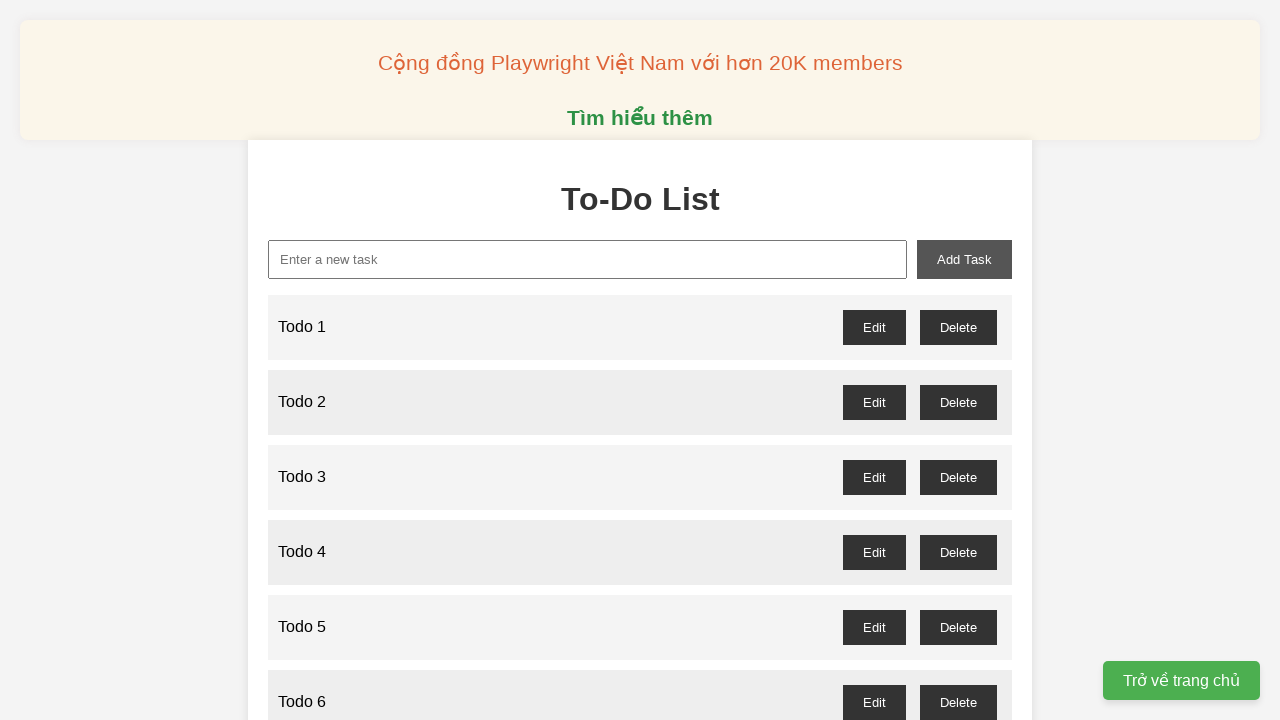

Filled input field with 'Todo 78' on input#new-task
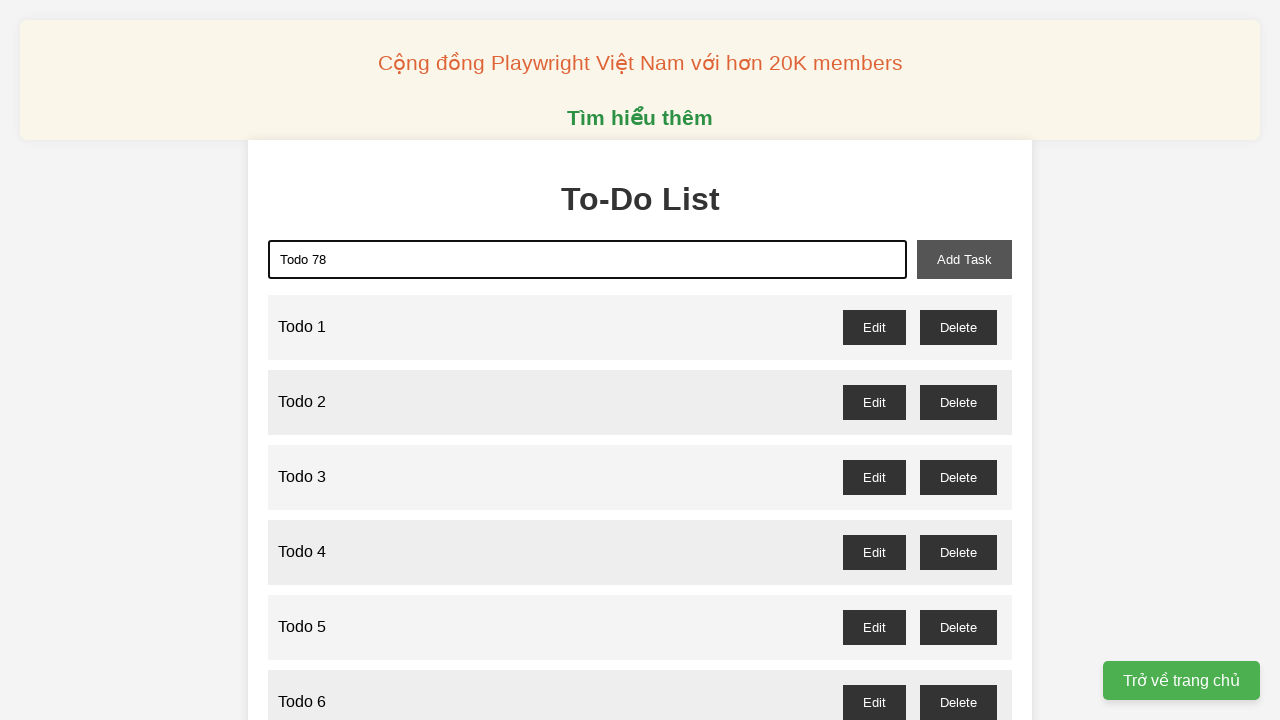

Clicked add button to create 'Todo 78' at (964, 259) on button#add-task
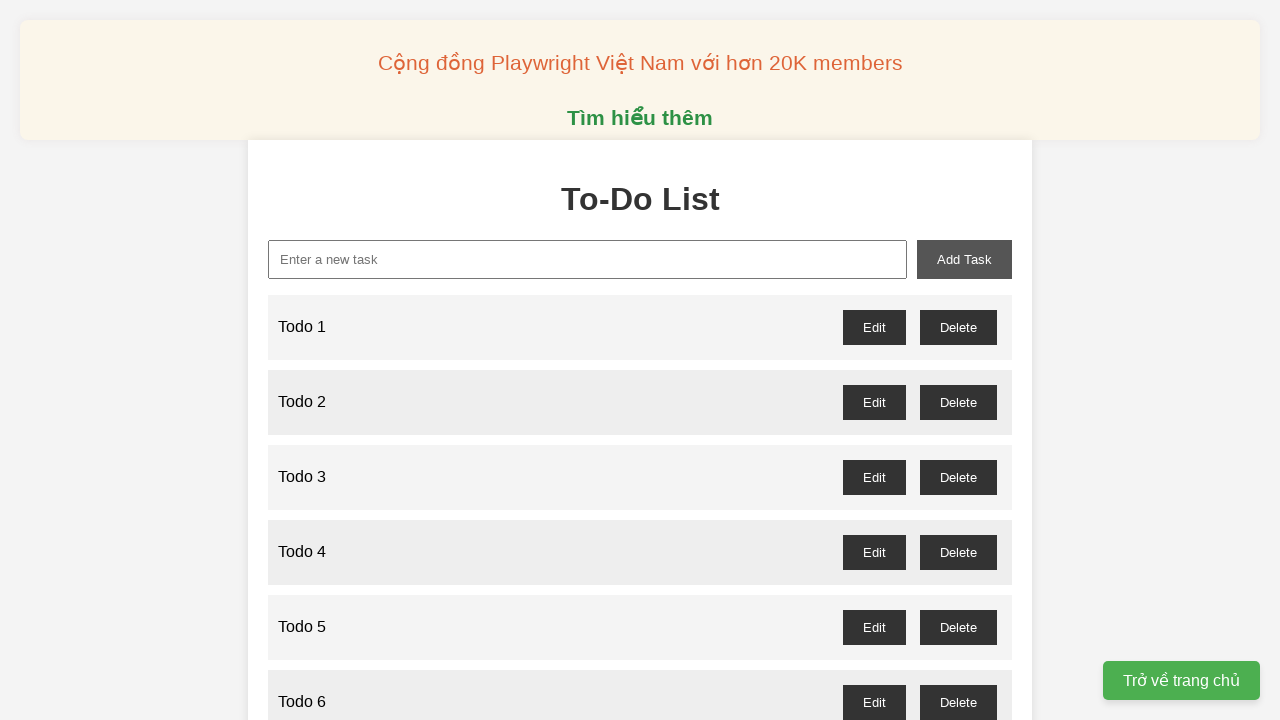

Waited 100ms after adding 'Todo 78'
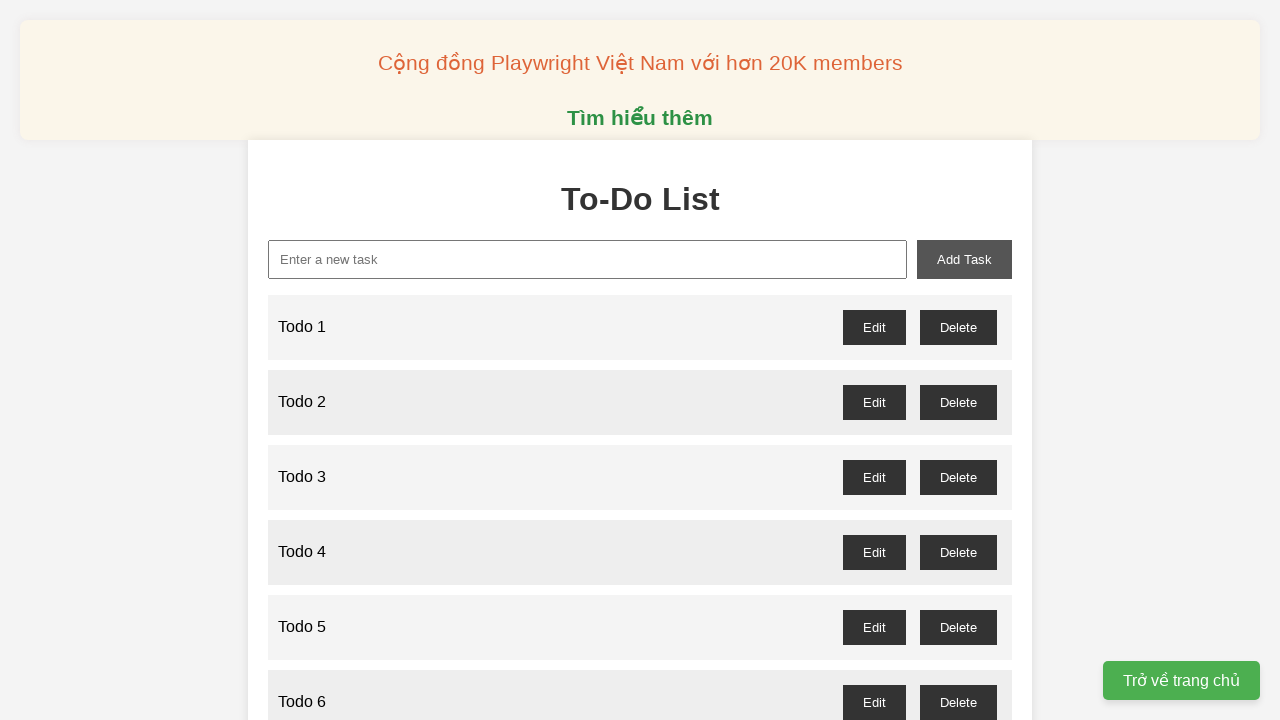

Filled input field with 'Todo 79' on input#new-task
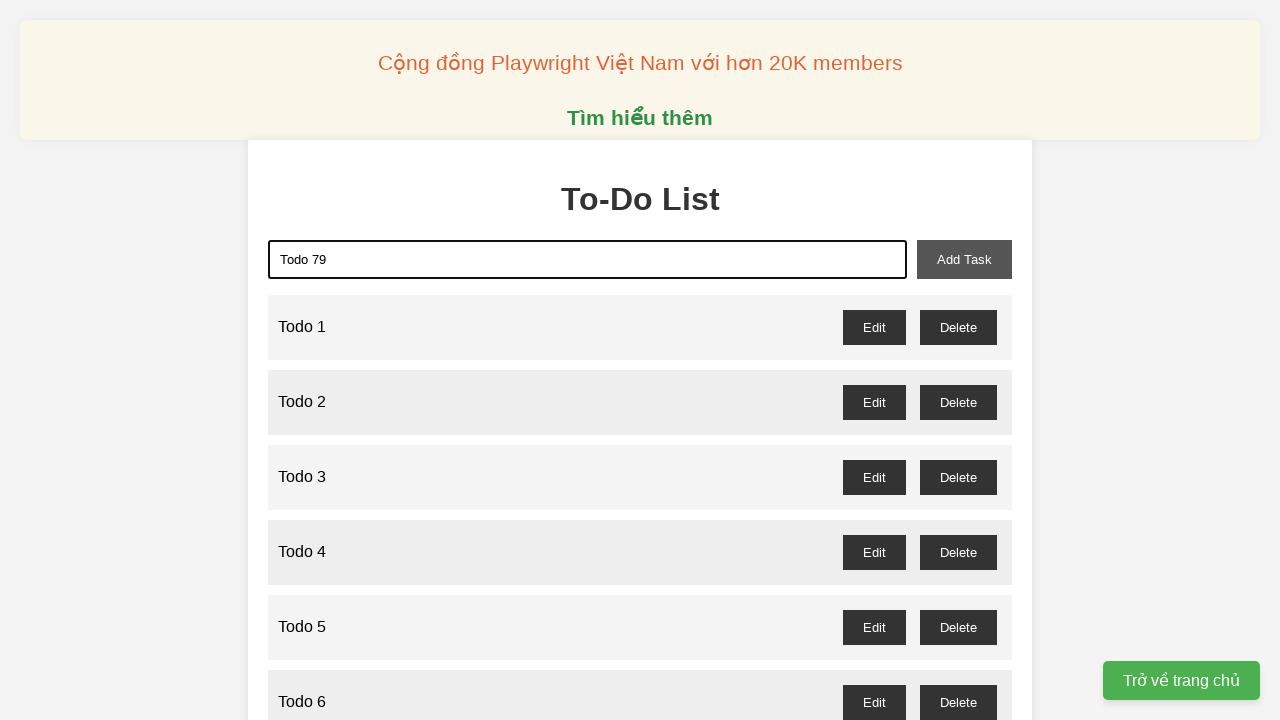

Clicked add button to create 'Todo 79' at (964, 259) on button#add-task
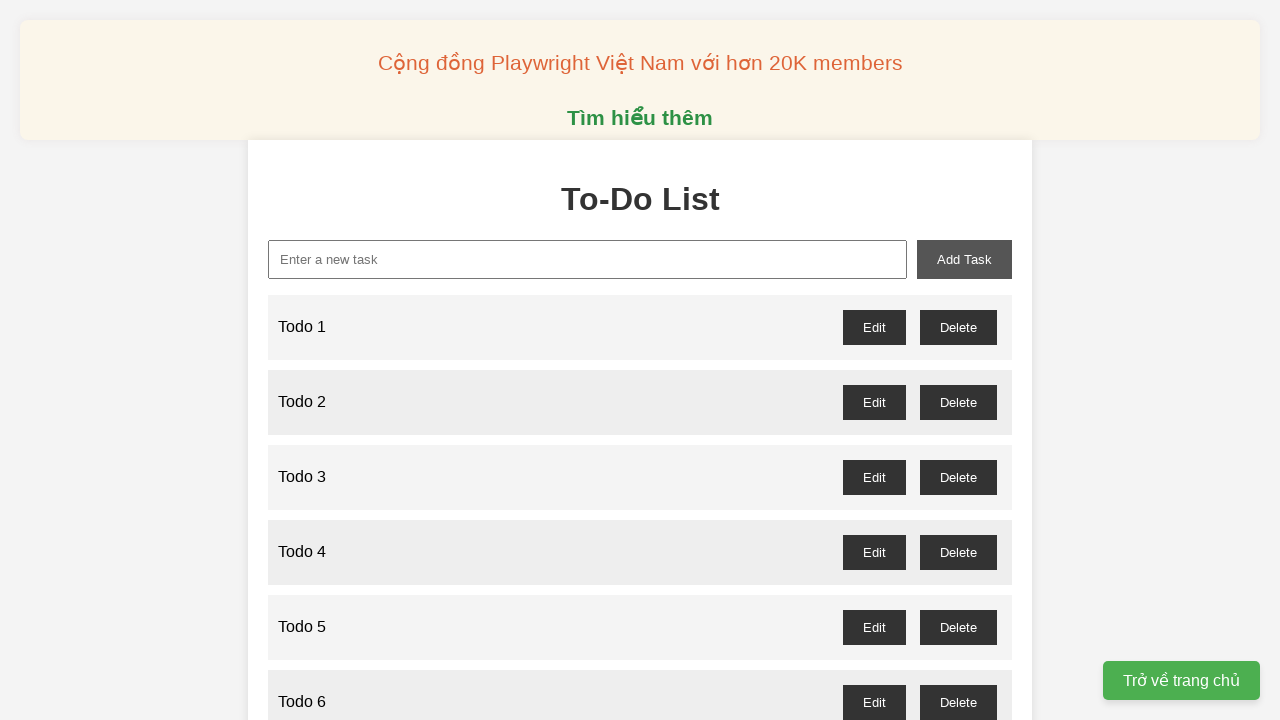

Waited 100ms after adding 'Todo 79'
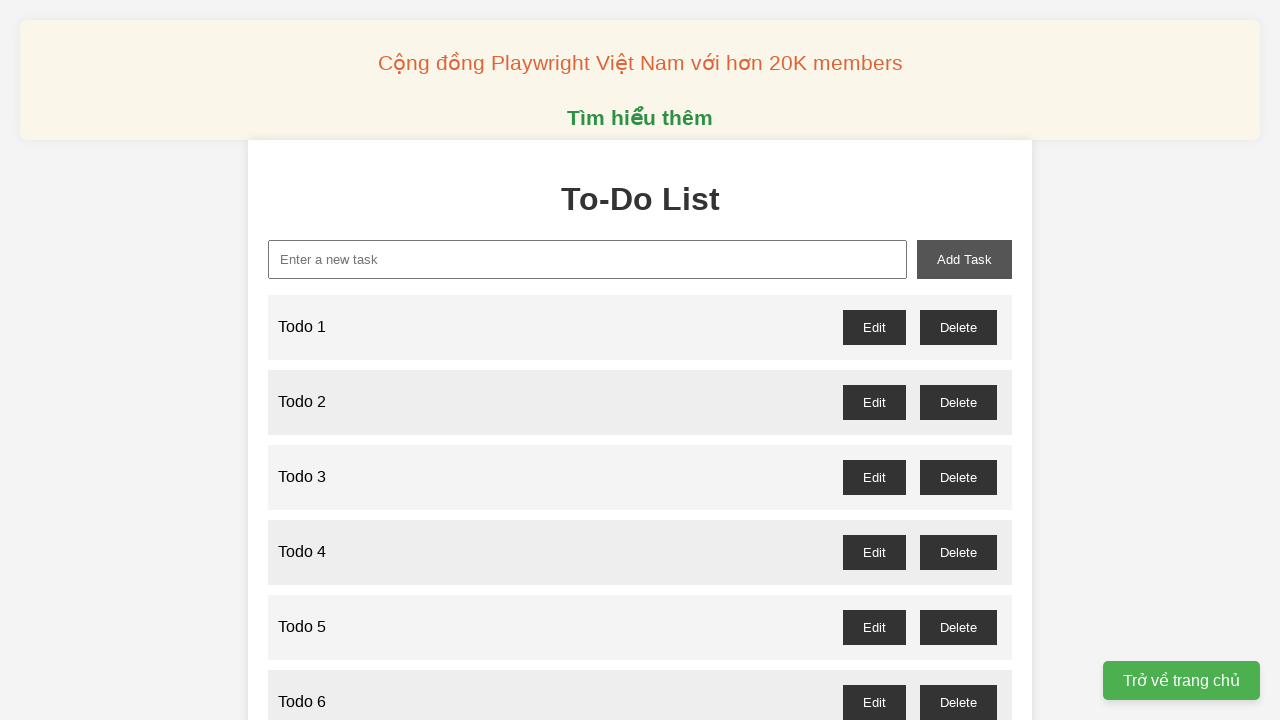

Filled input field with 'Todo 80' on input#new-task
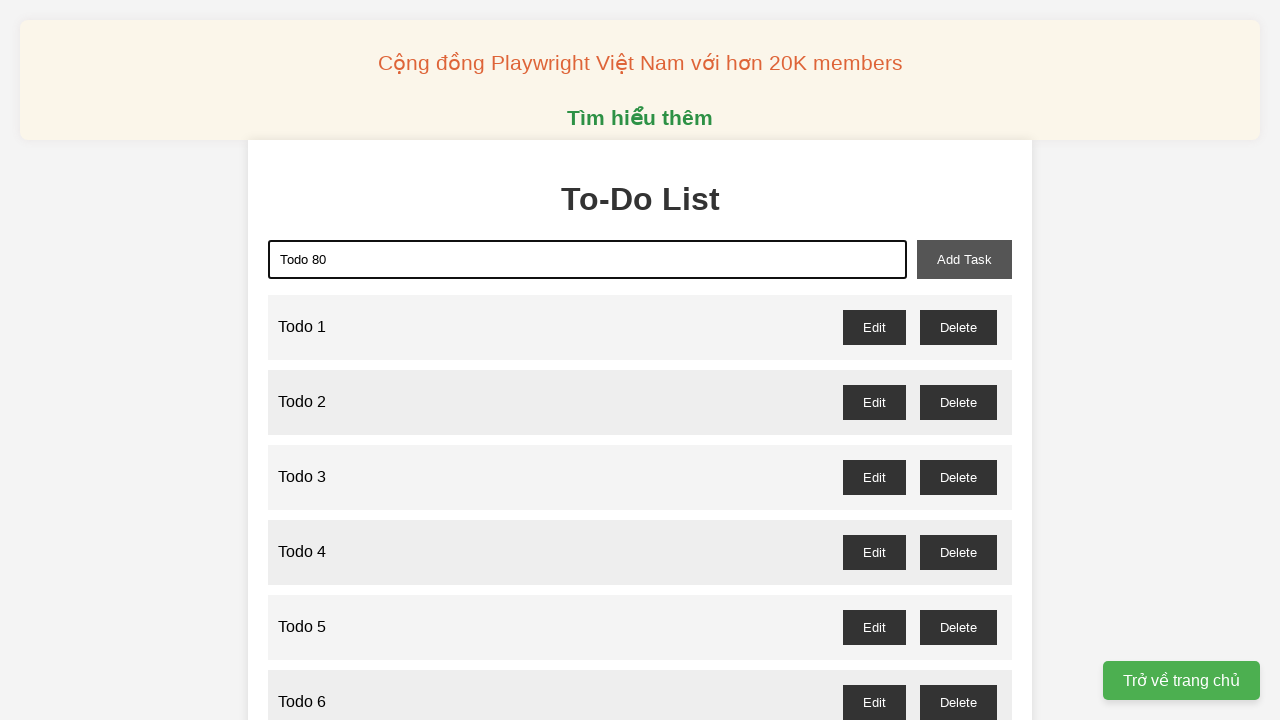

Clicked add button to create 'Todo 80' at (964, 259) on button#add-task
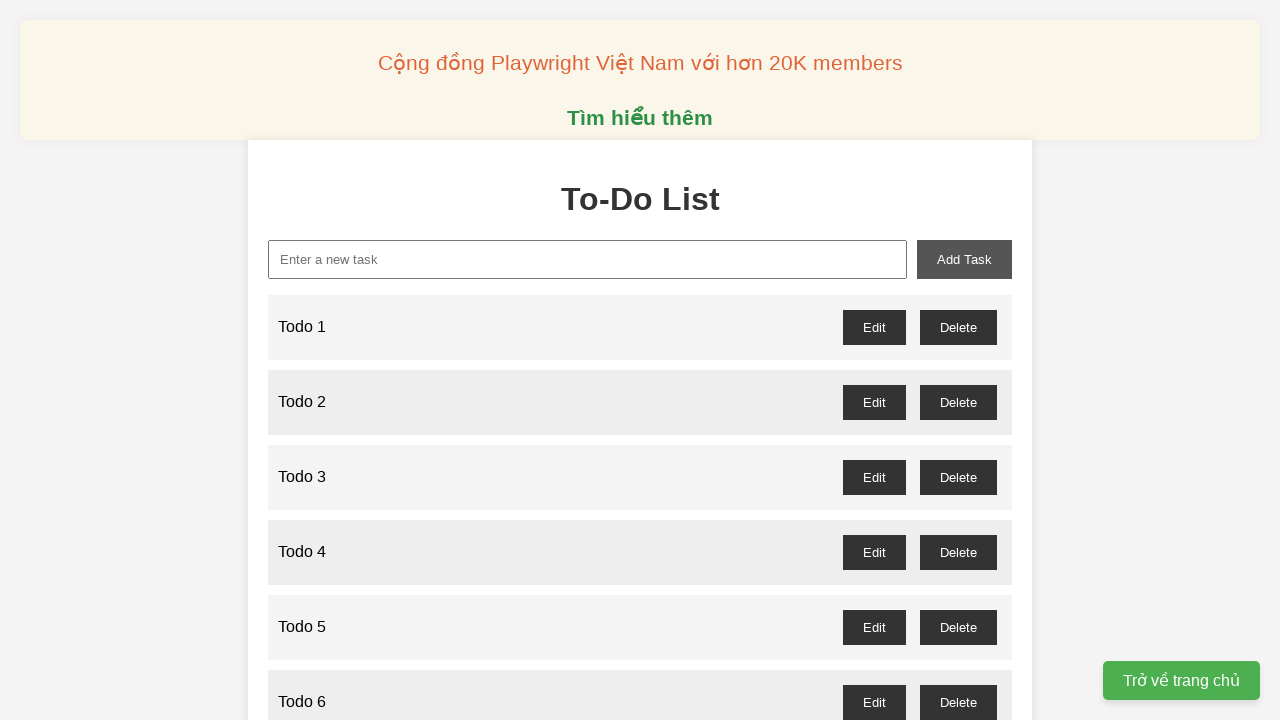

Waited 100ms after adding 'Todo 80'
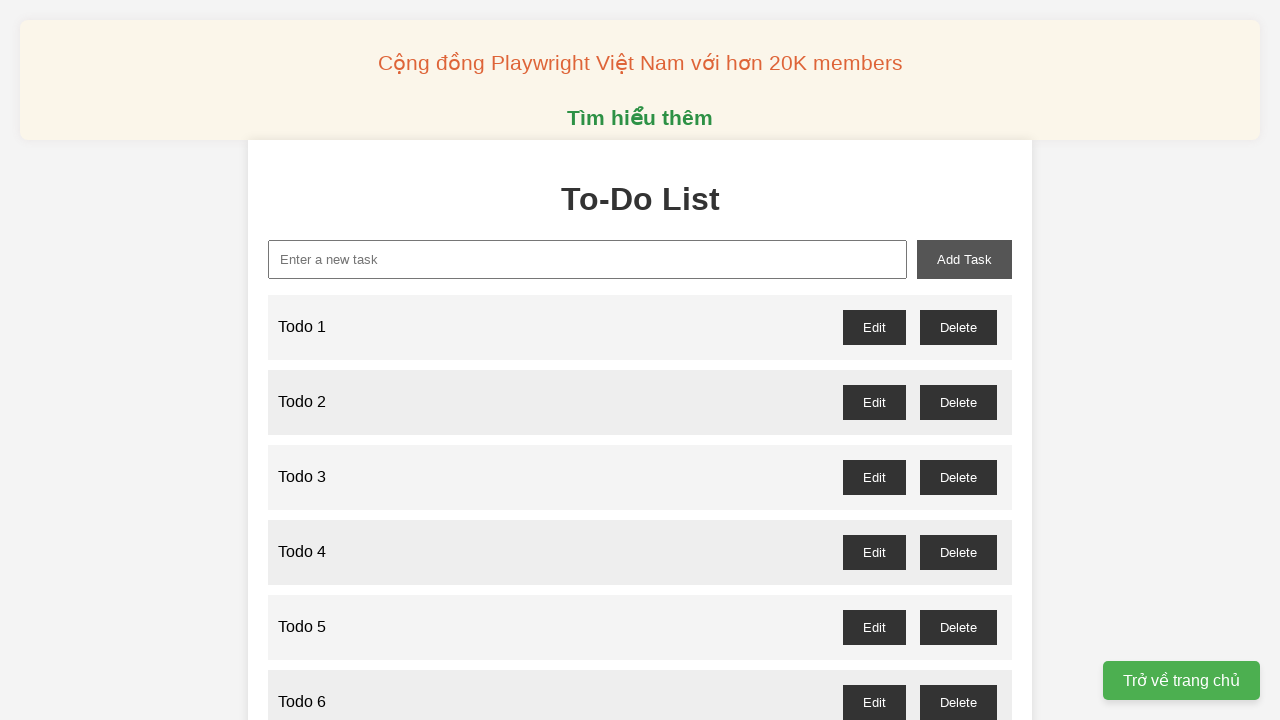

Filled input field with 'Todo 81' on input#new-task
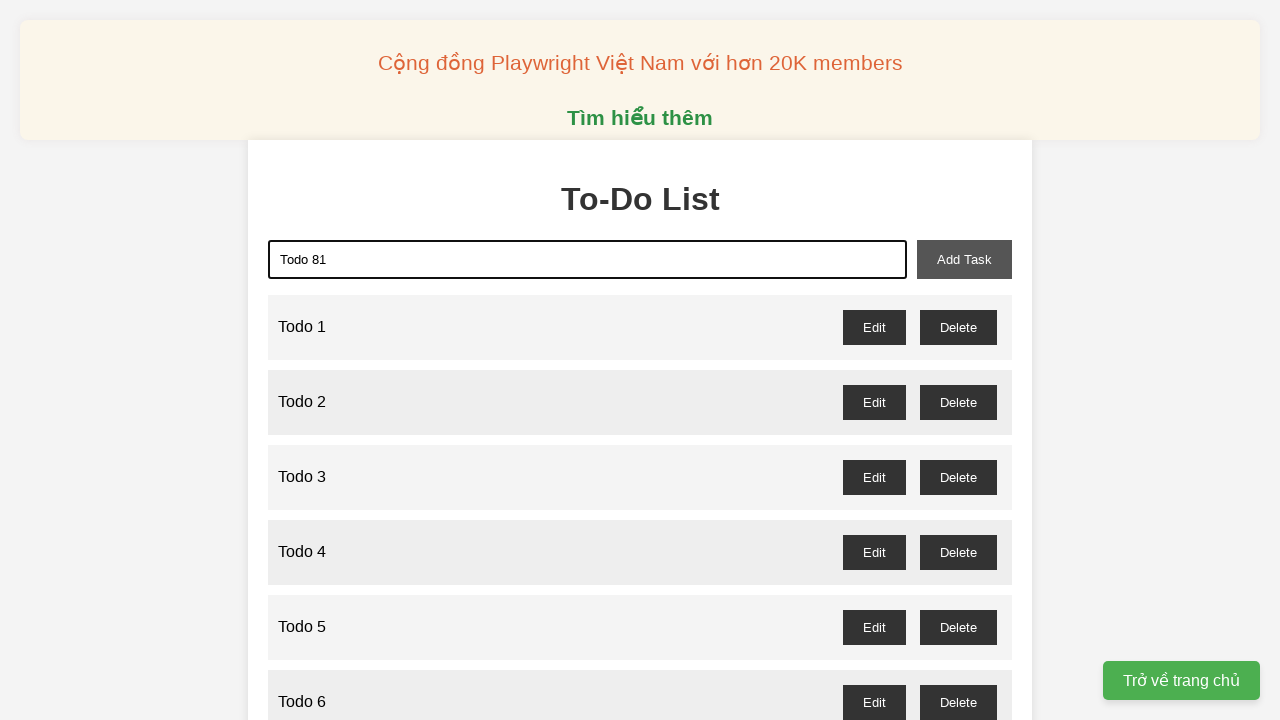

Clicked add button to create 'Todo 81' at (964, 259) on button#add-task
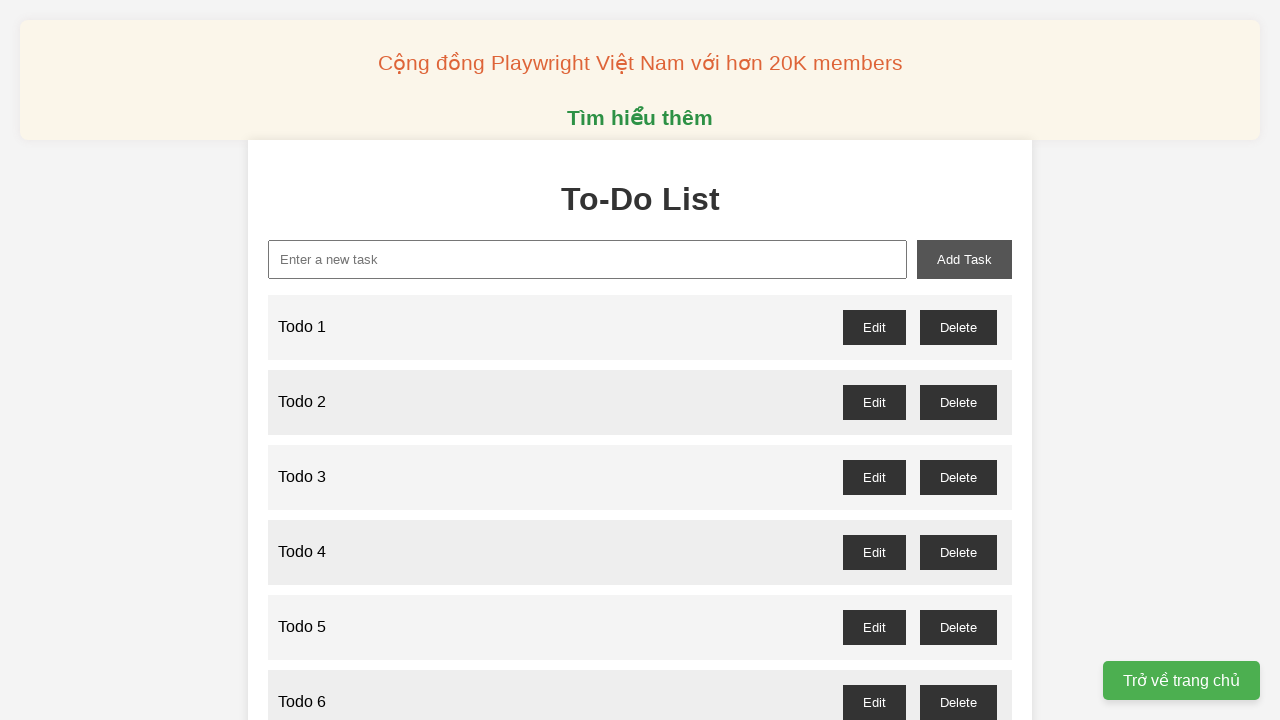

Waited 100ms after adding 'Todo 81'
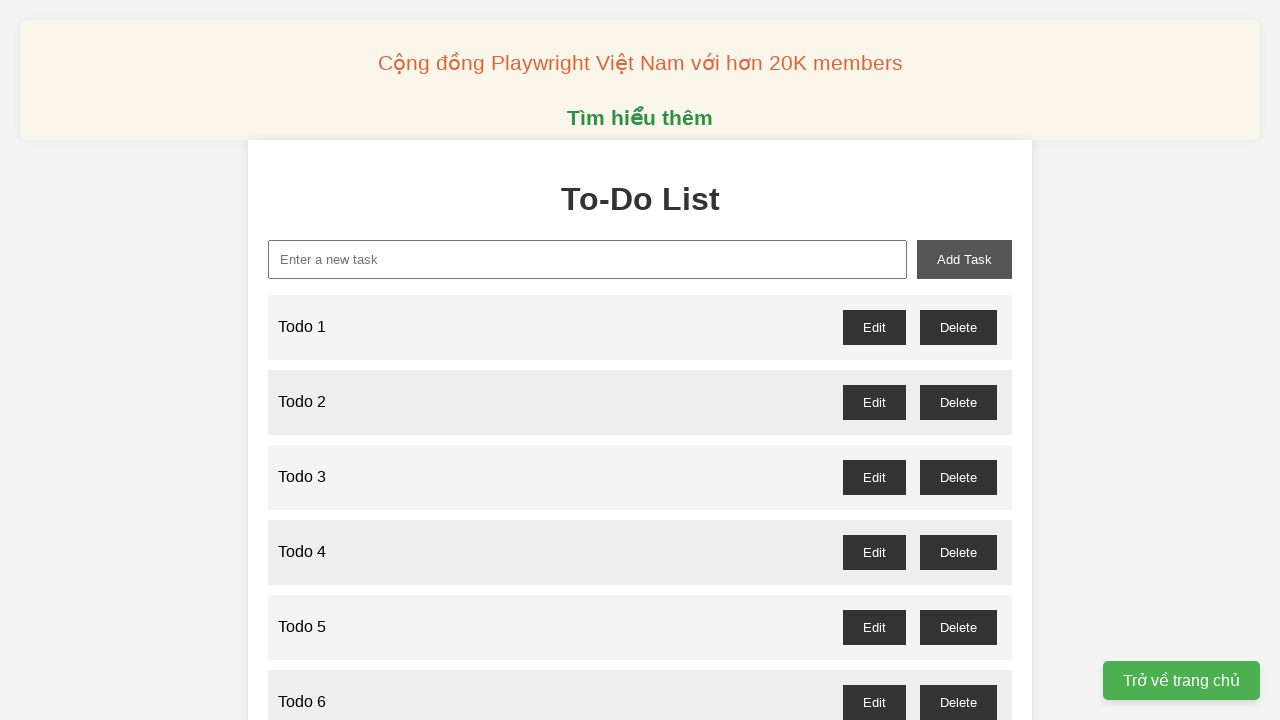

Filled input field with 'Todo 82' on input#new-task
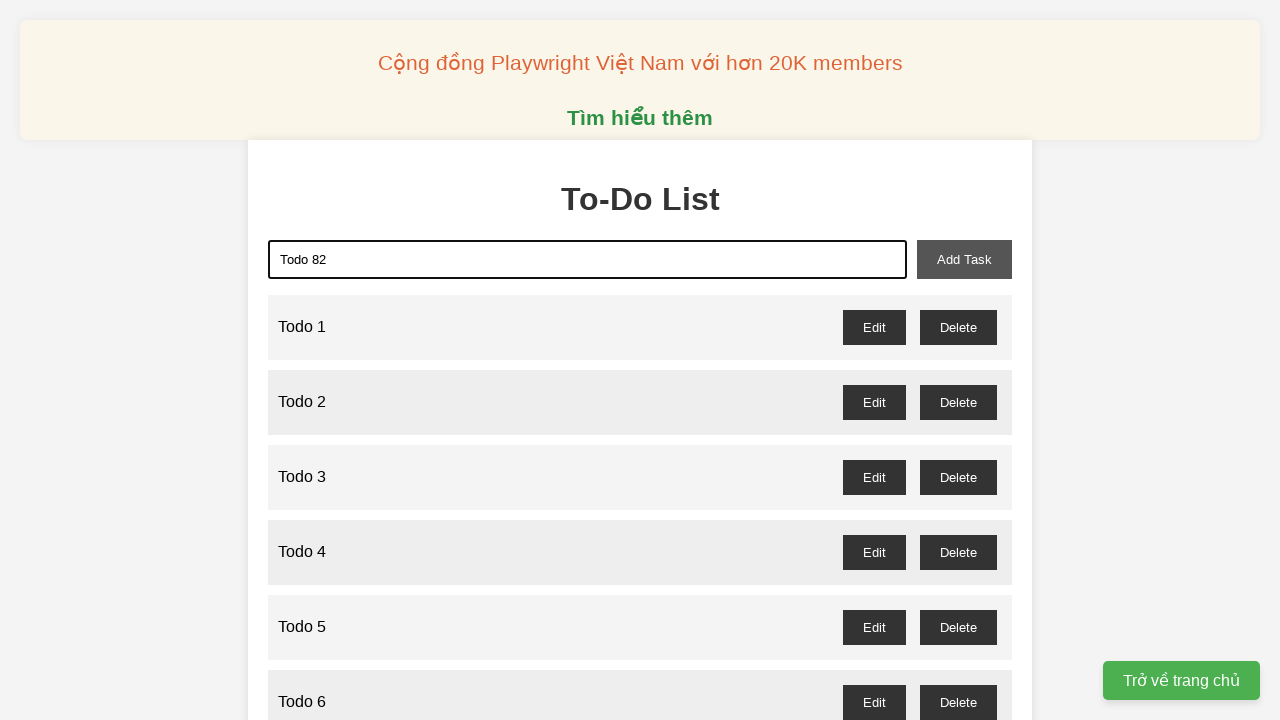

Clicked add button to create 'Todo 82' at (964, 259) on button#add-task
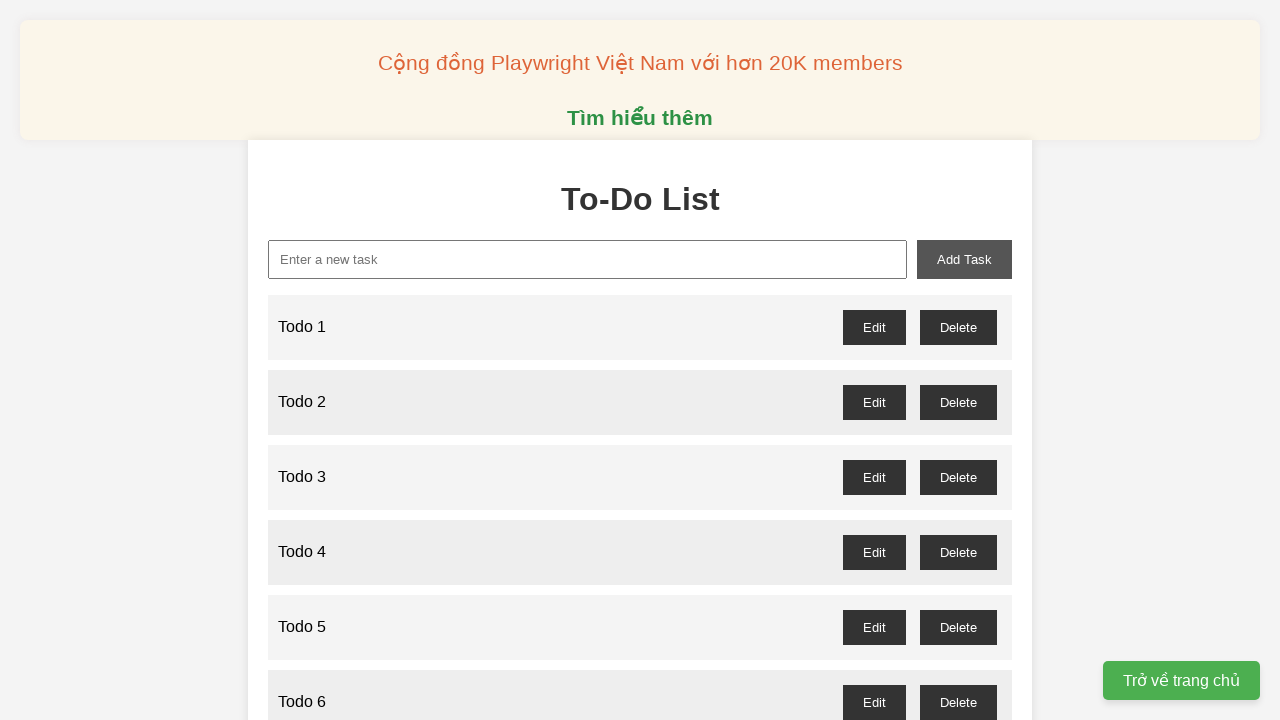

Waited 100ms after adding 'Todo 82'
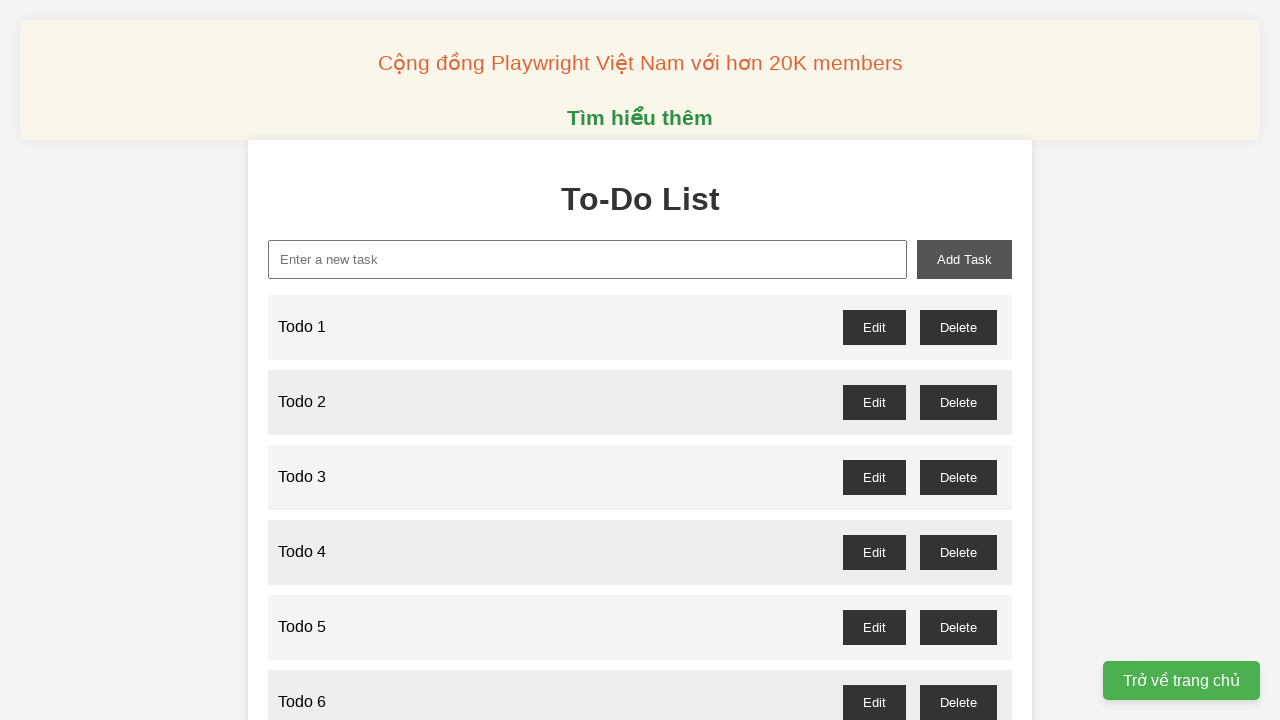

Filled input field with 'Todo 83' on input#new-task
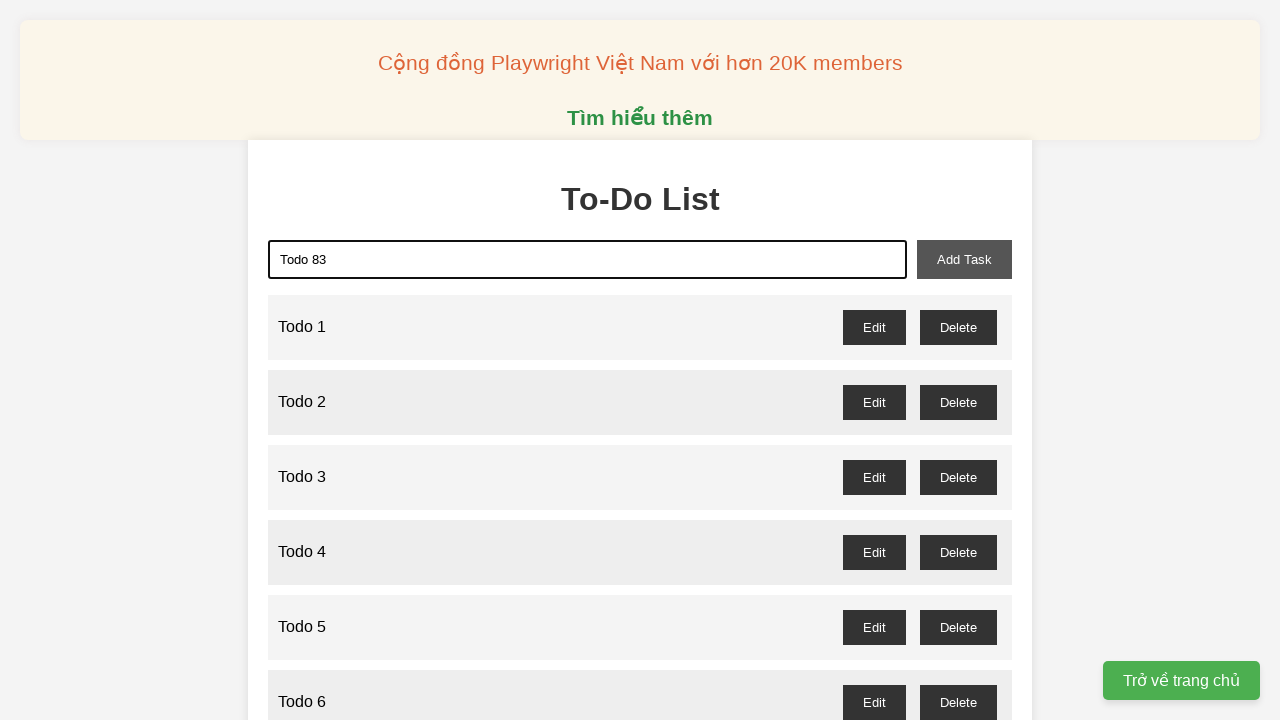

Clicked add button to create 'Todo 83' at (964, 259) on button#add-task
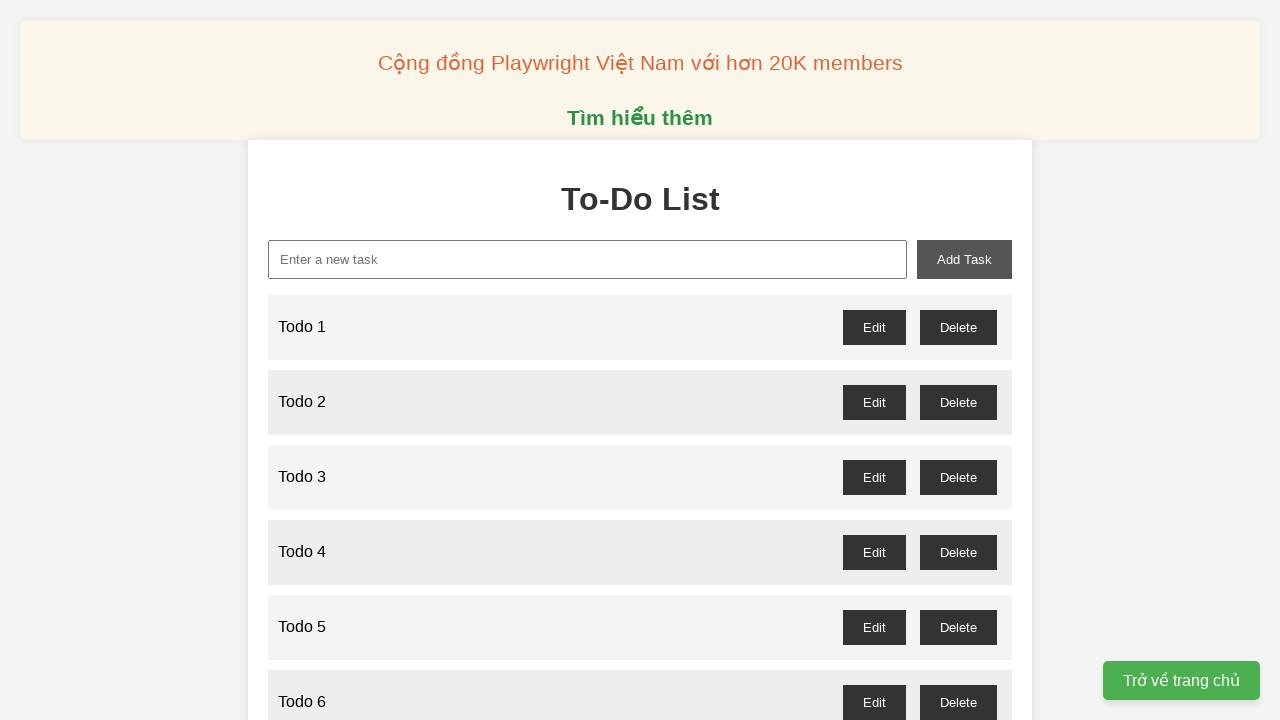

Waited 100ms after adding 'Todo 83'
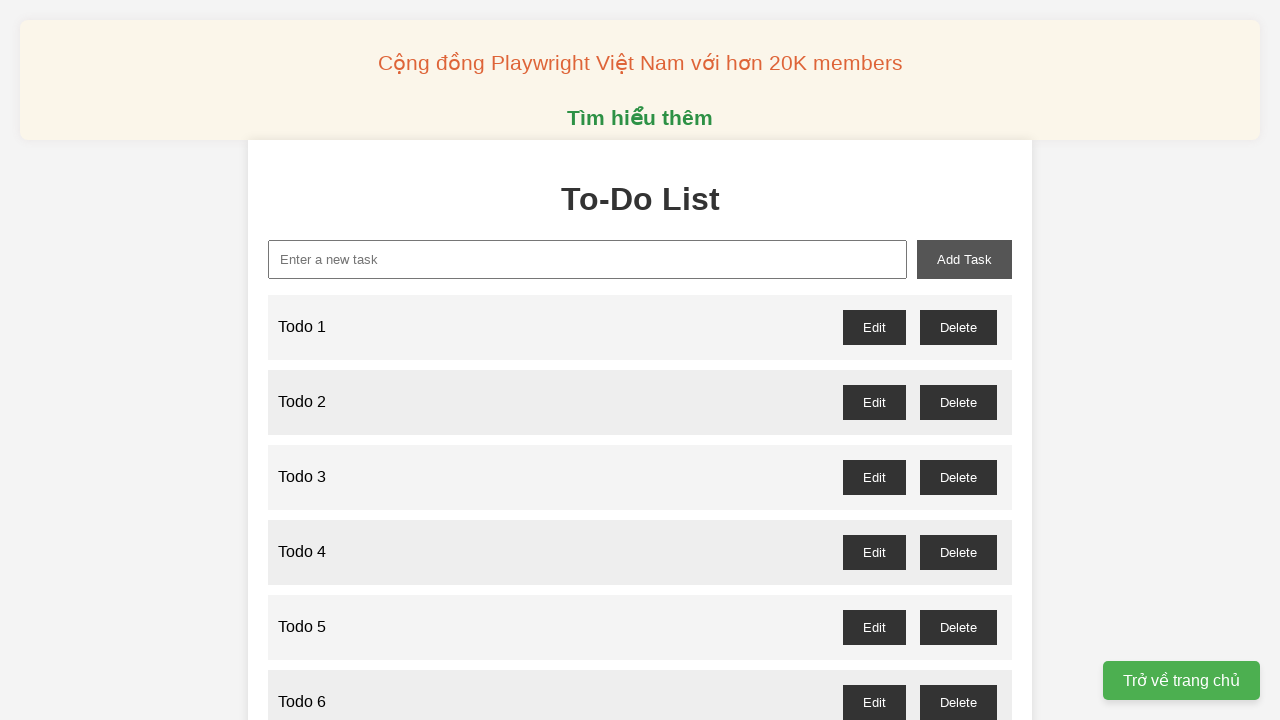

Filled input field with 'Todo 84' on input#new-task
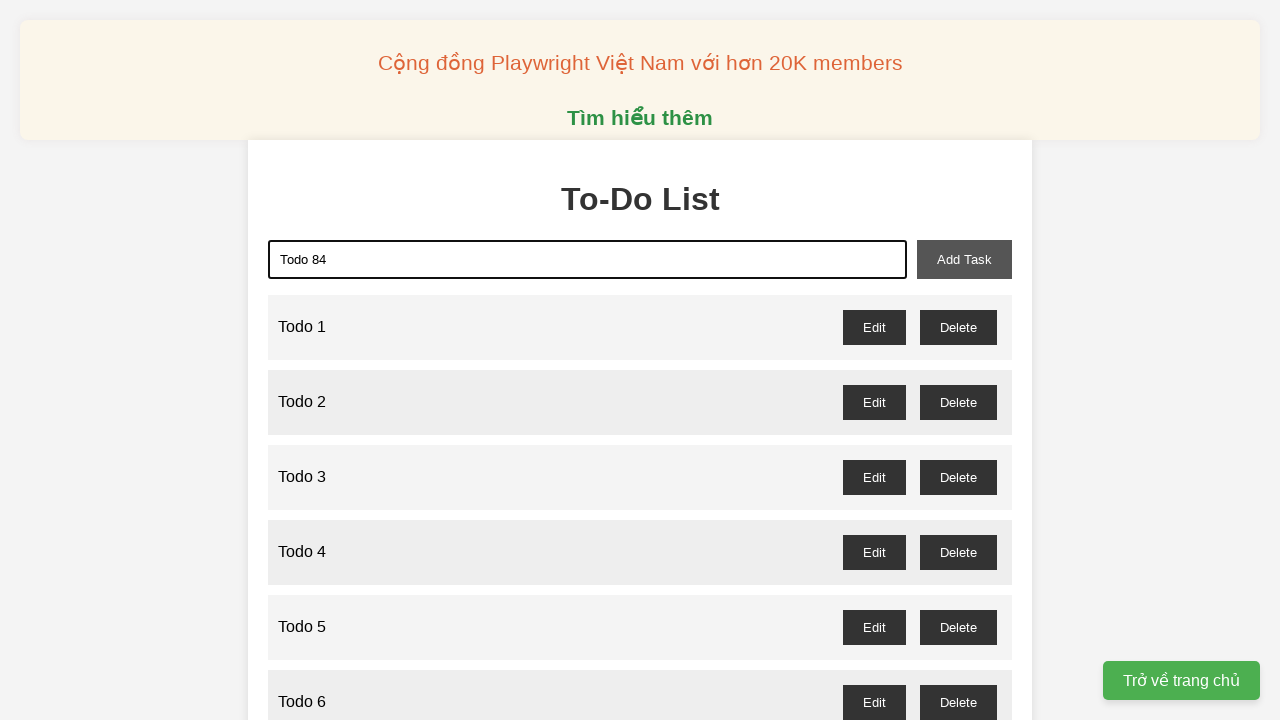

Clicked add button to create 'Todo 84' at (964, 259) on button#add-task
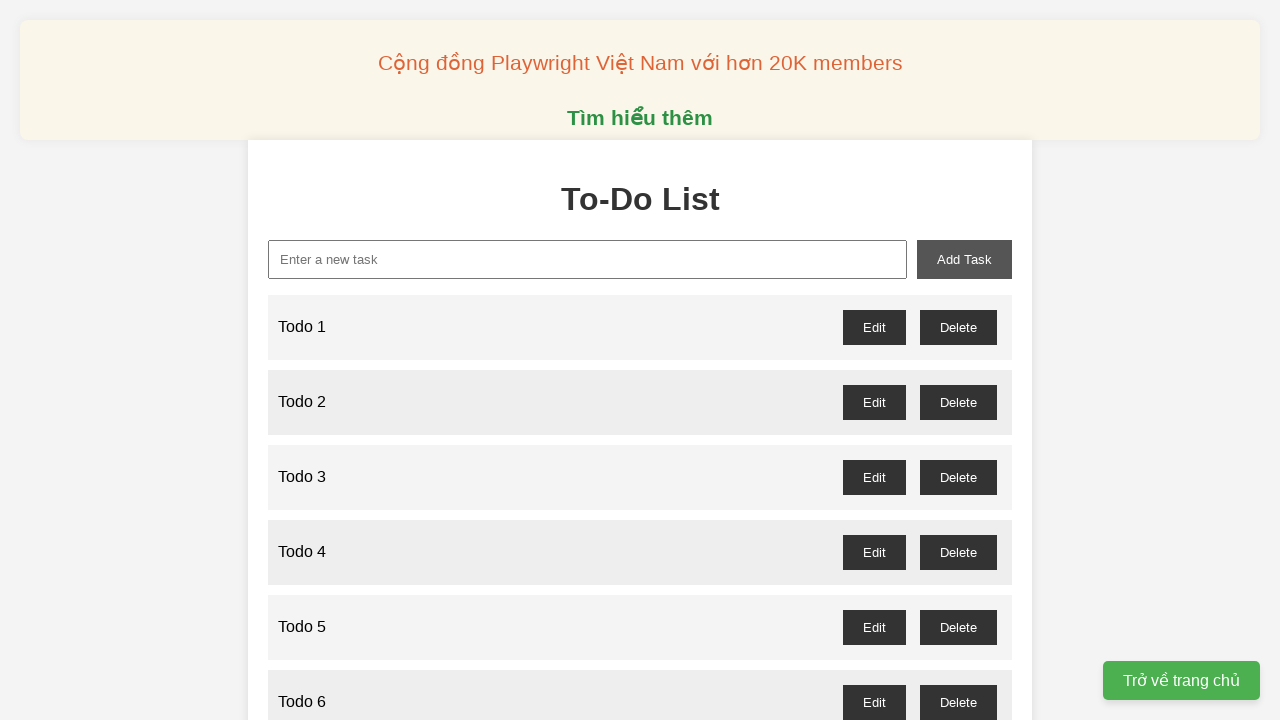

Waited 100ms after adding 'Todo 84'
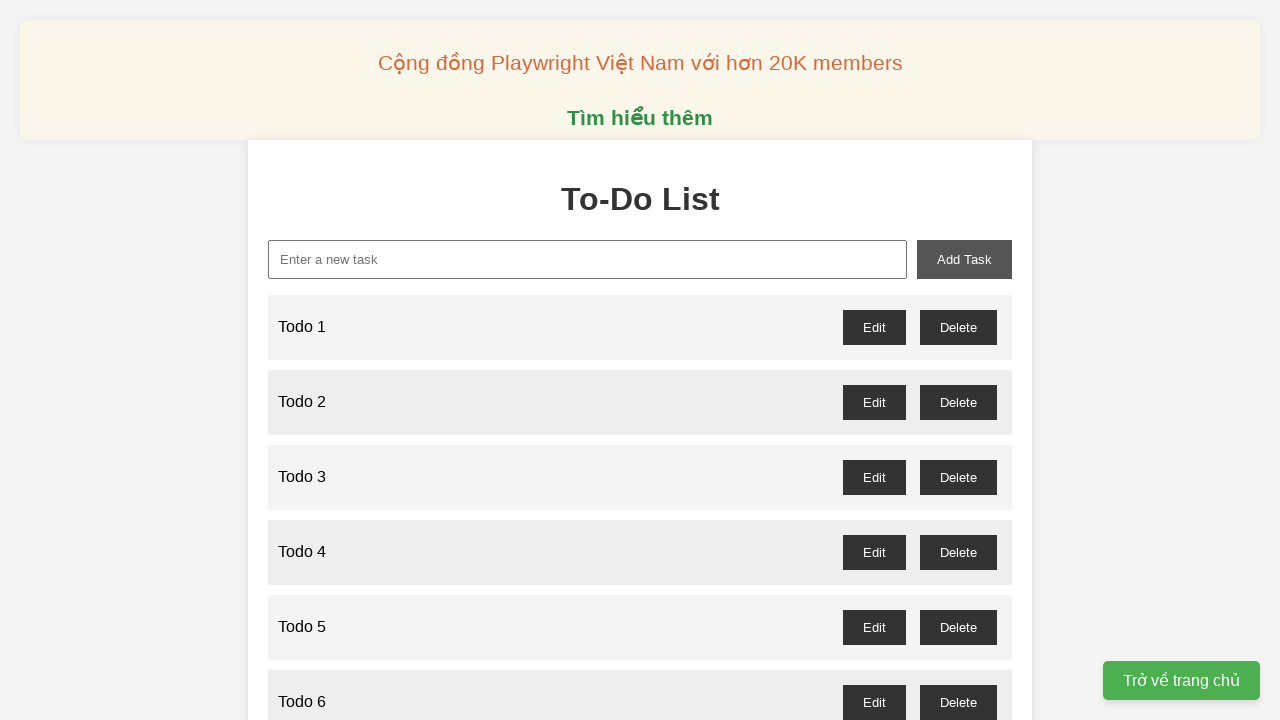

Filled input field with 'Todo 85' on input#new-task
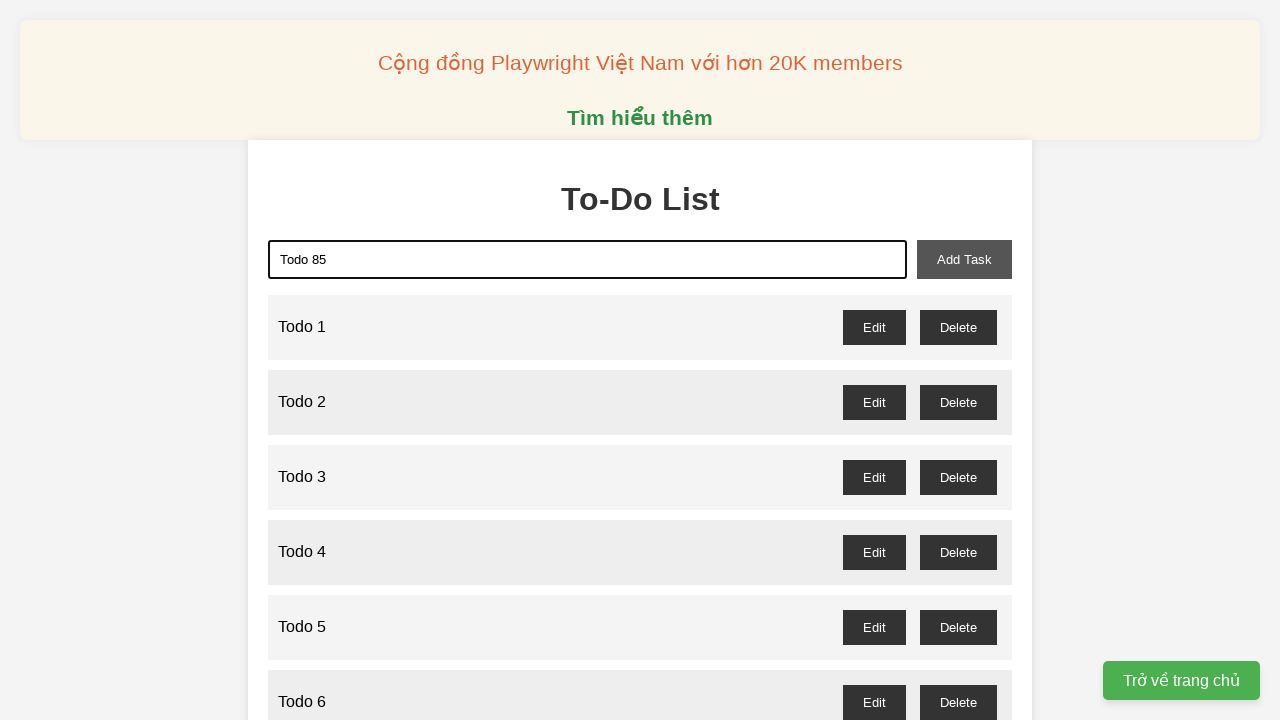

Clicked add button to create 'Todo 85' at (964, 259) on button#add-task
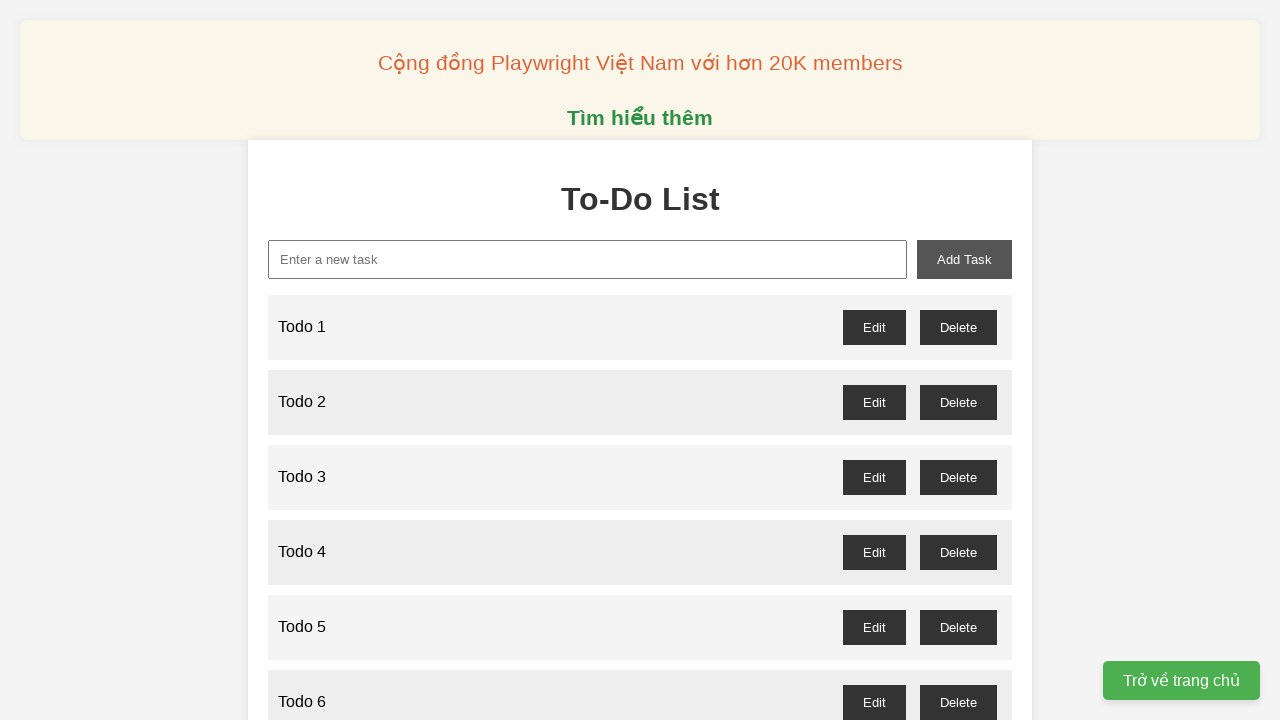

Waited 100ms after adding 'Todo 85'
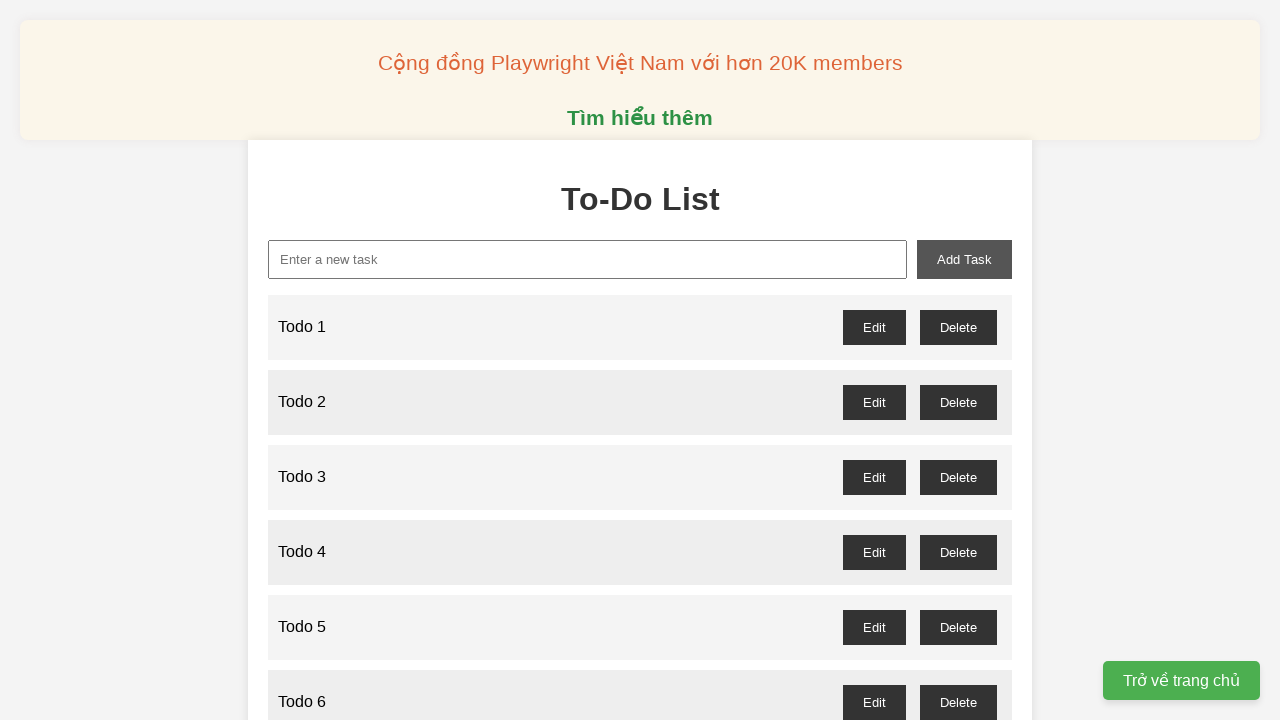

Filled input field with 'Todo 86' on input#new-task
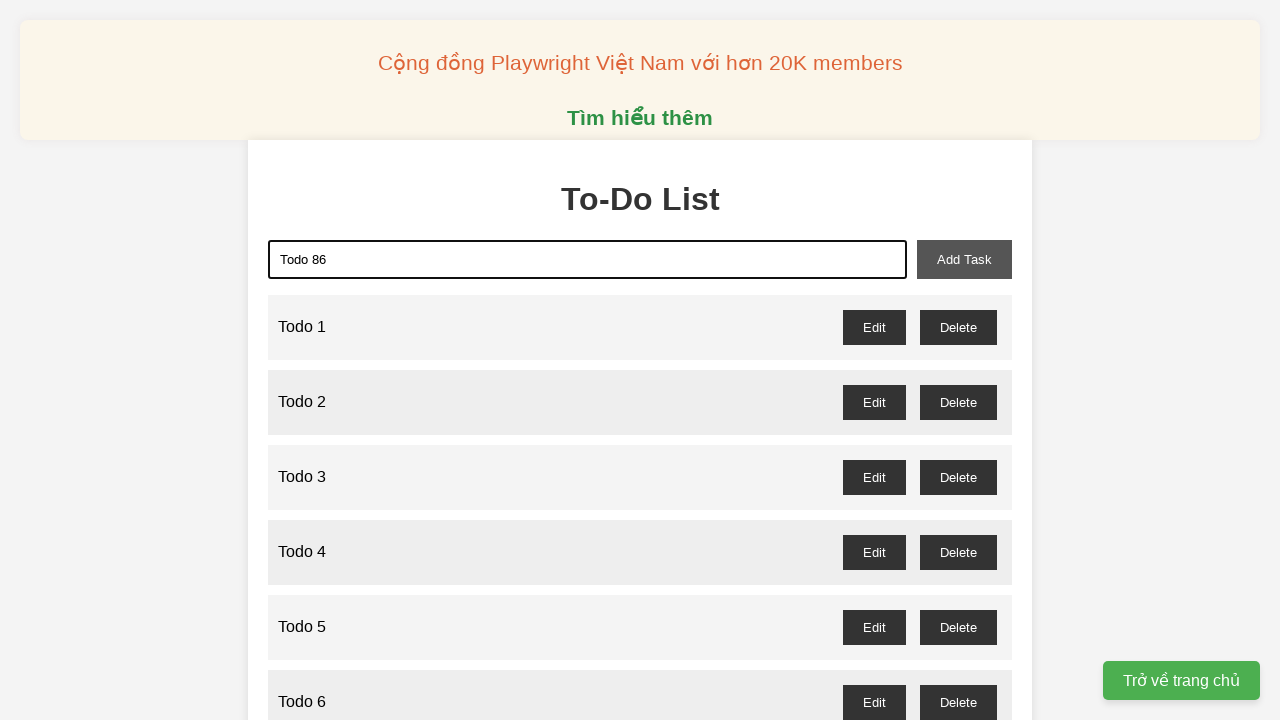

Clicked add button to create 'Todo 86' at (964, 259) on button#add-task
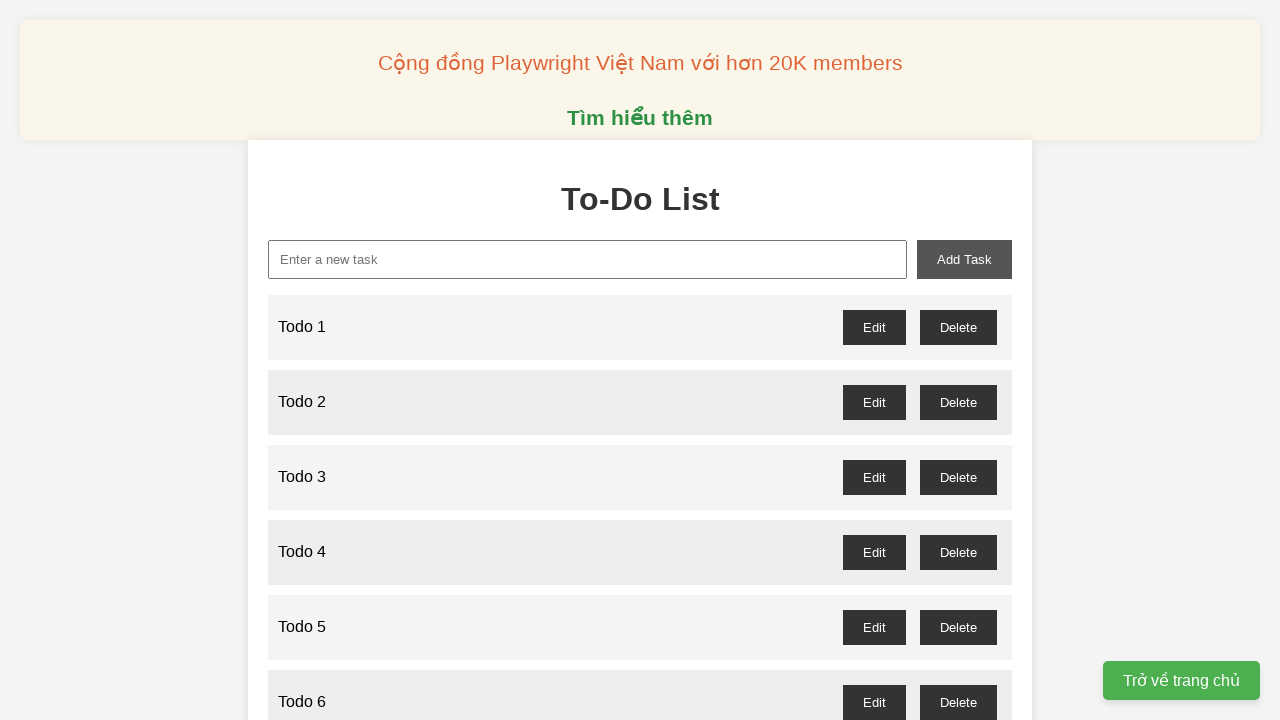

Waited 100ms after adding 'Todo 86'
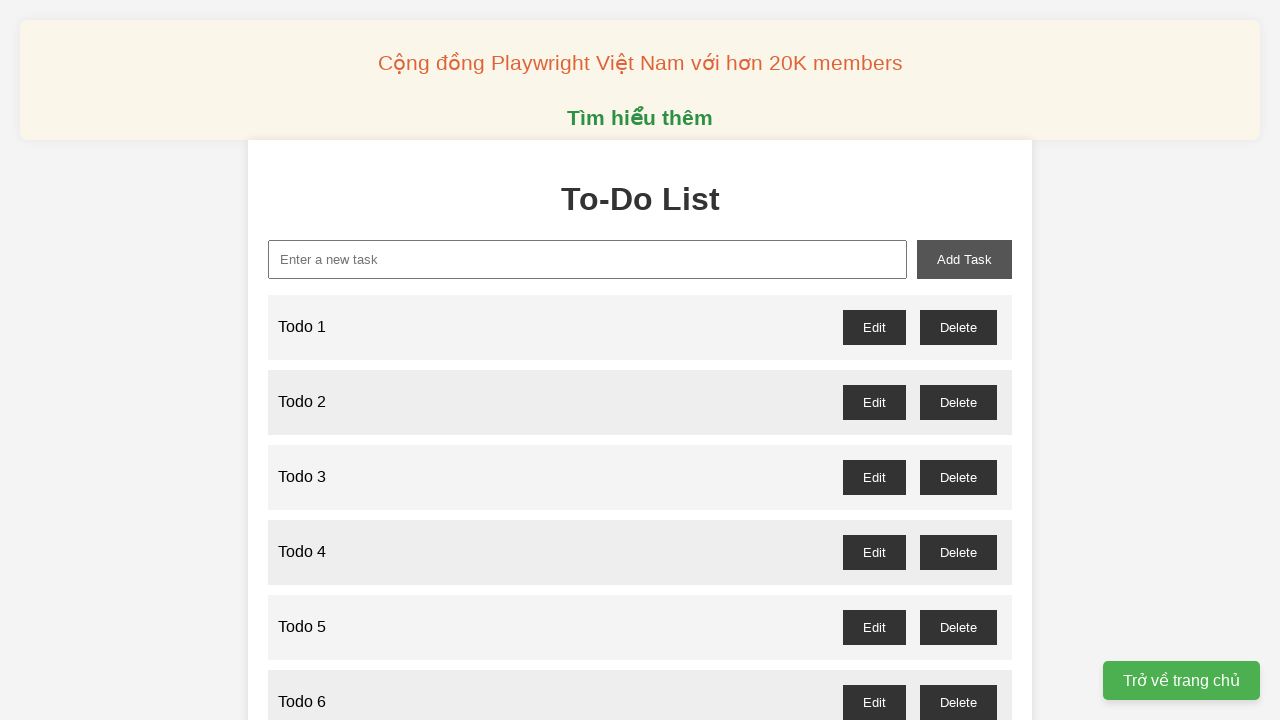

Filled input field with 'Todo 87' on input#new-task
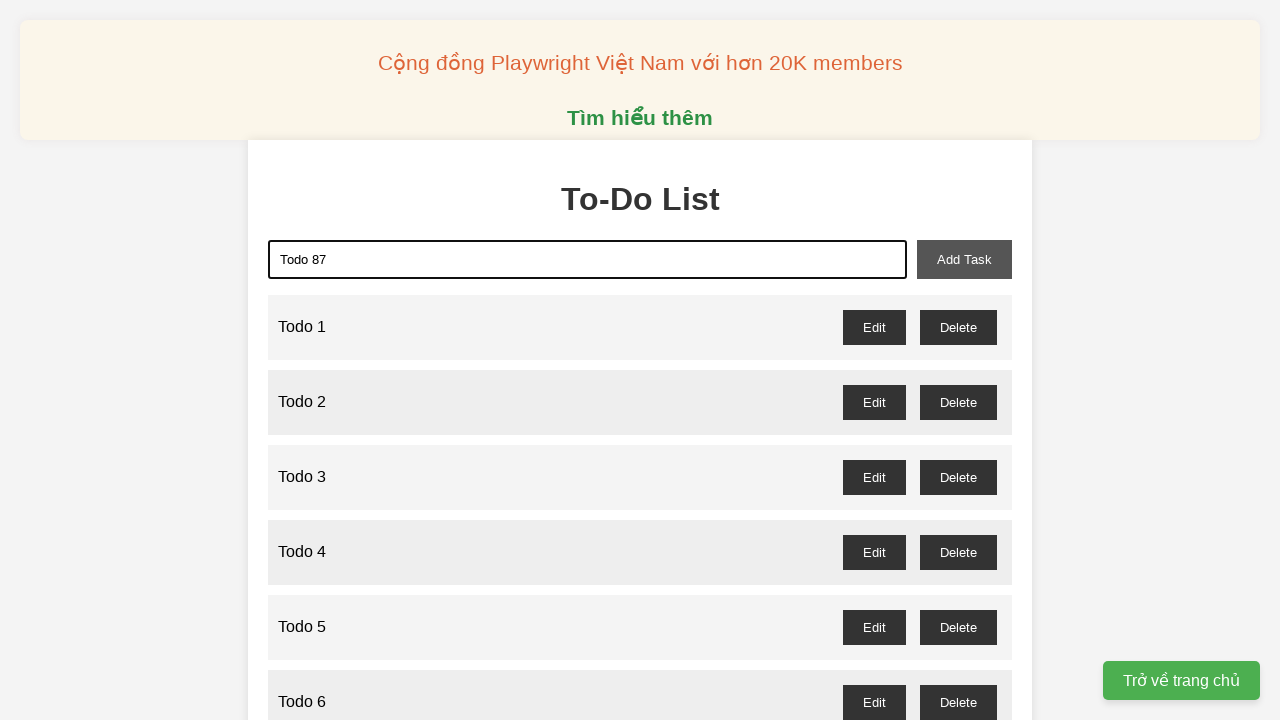

Clicked add button to create 'Todo 87' at (964, 259) on button#add-task
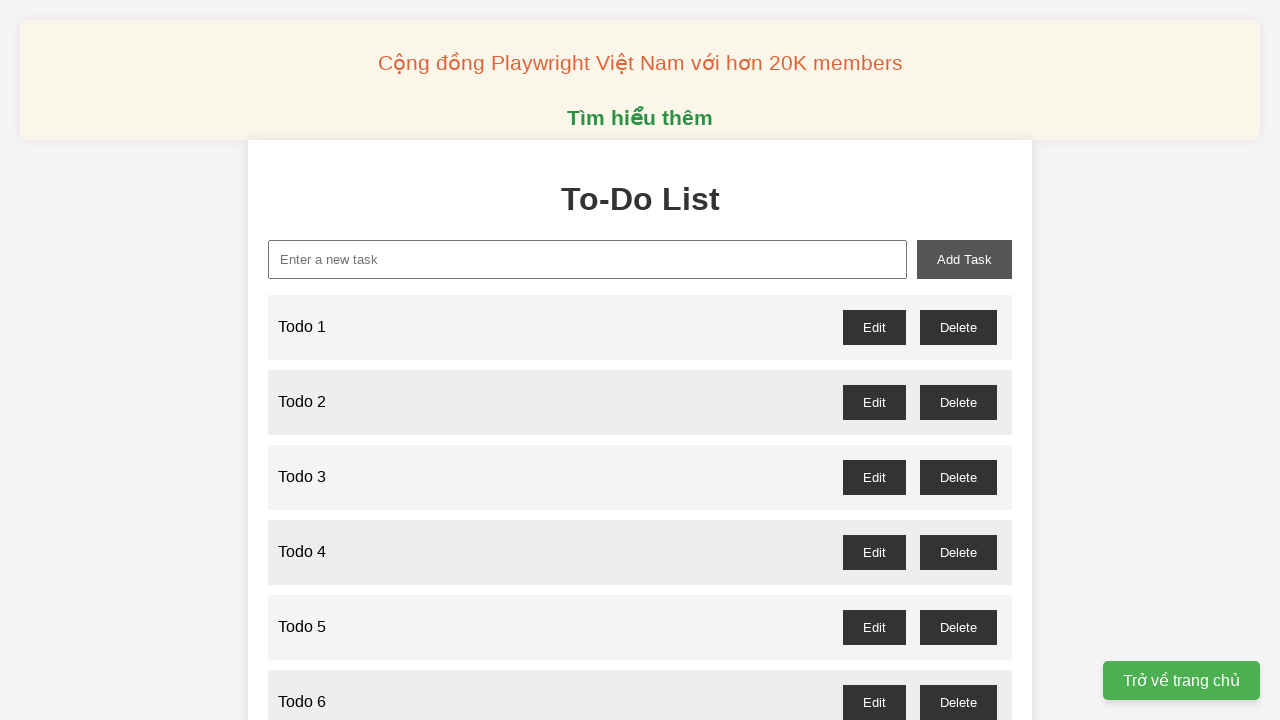

Waited 100ms after adding 'Todo 87'
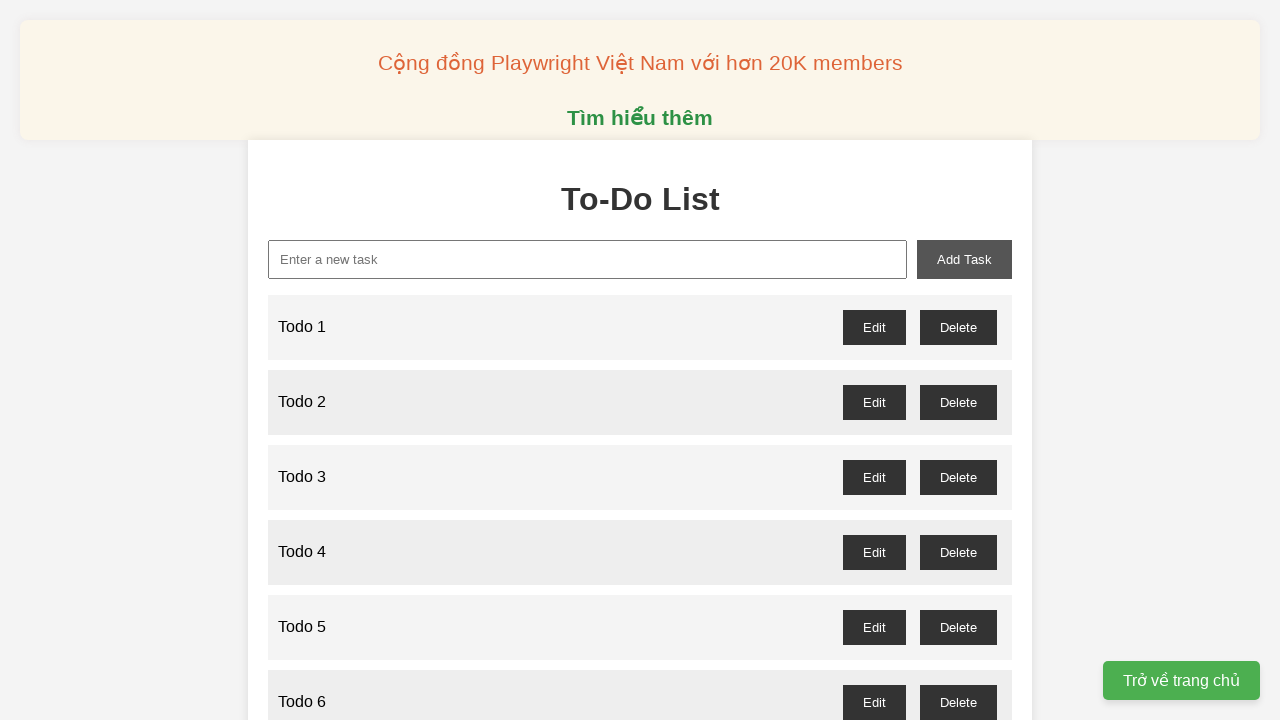

Filled input field with 'Todo 88' on input#new-task
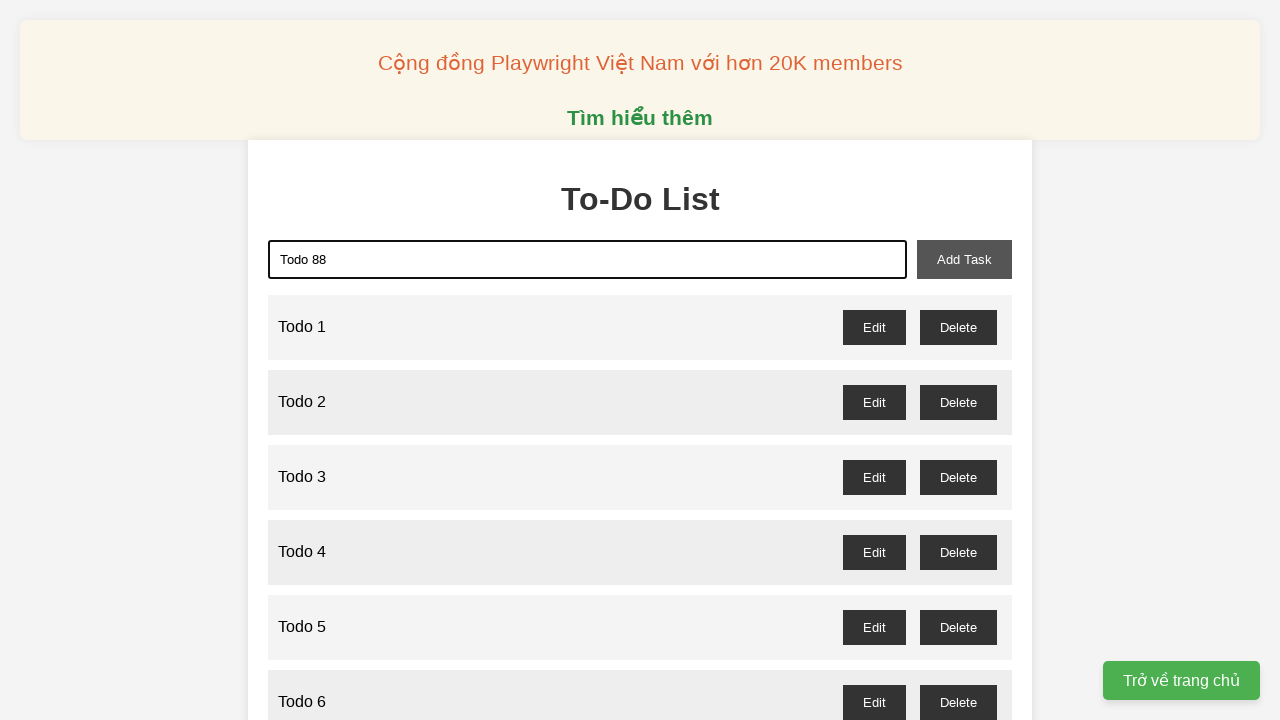

Clicked add button to create 'Todo 88' at (964, 259) on button#add-task
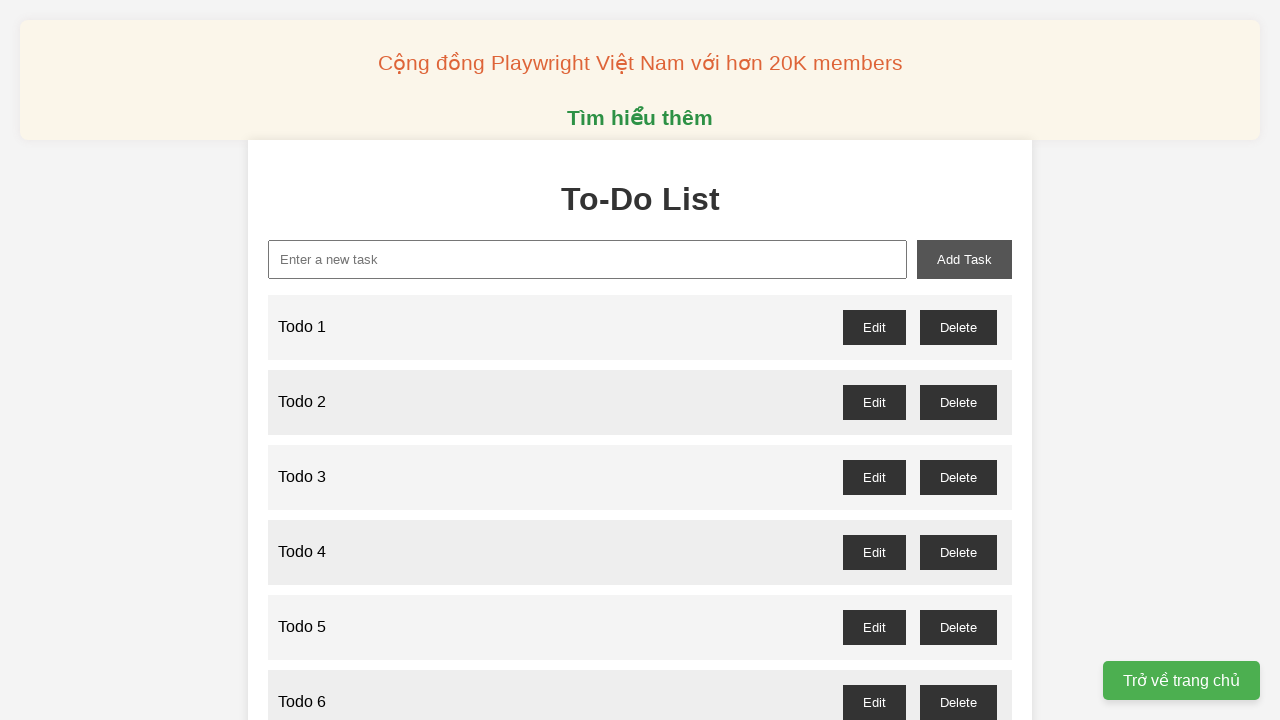

Waited 100ms after adding 'Todo 88'
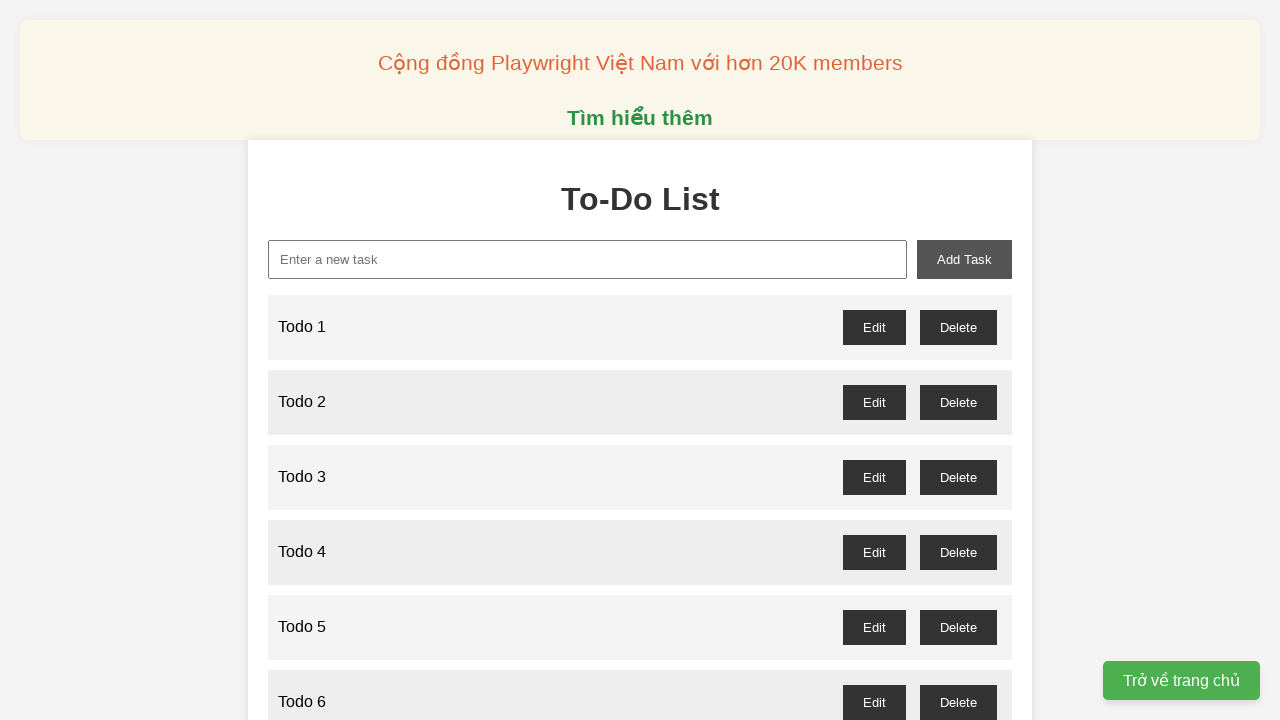

Filled input field with 'Todo 89' on input#new-task
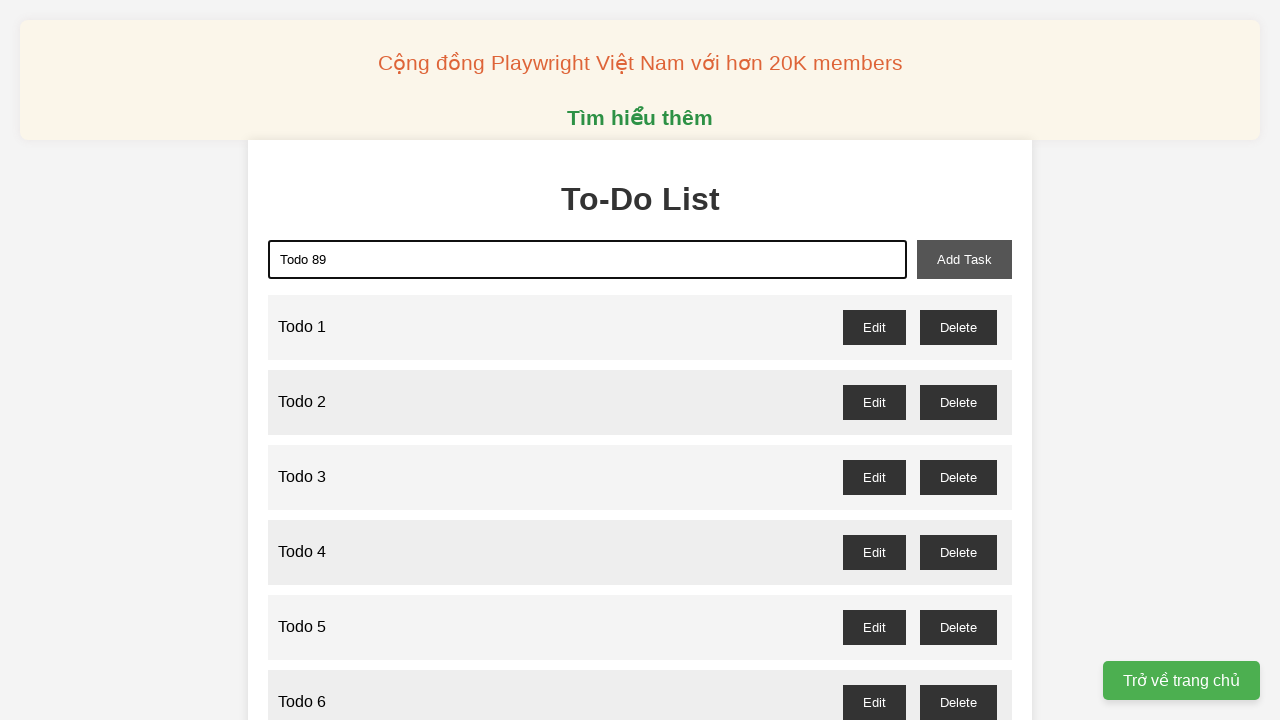

Clicked add button to create 'Todo 89' at (964, 259) on button#add-task
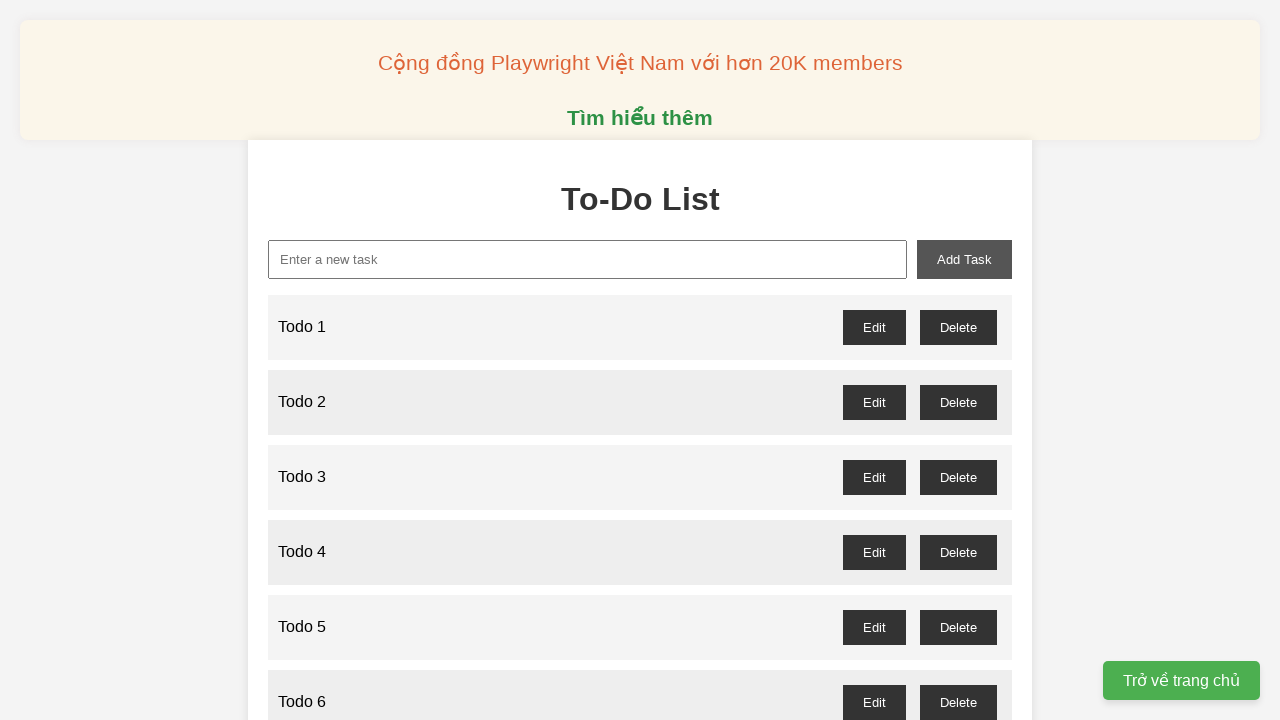

Waited 100ms after adding 'Todo 89'
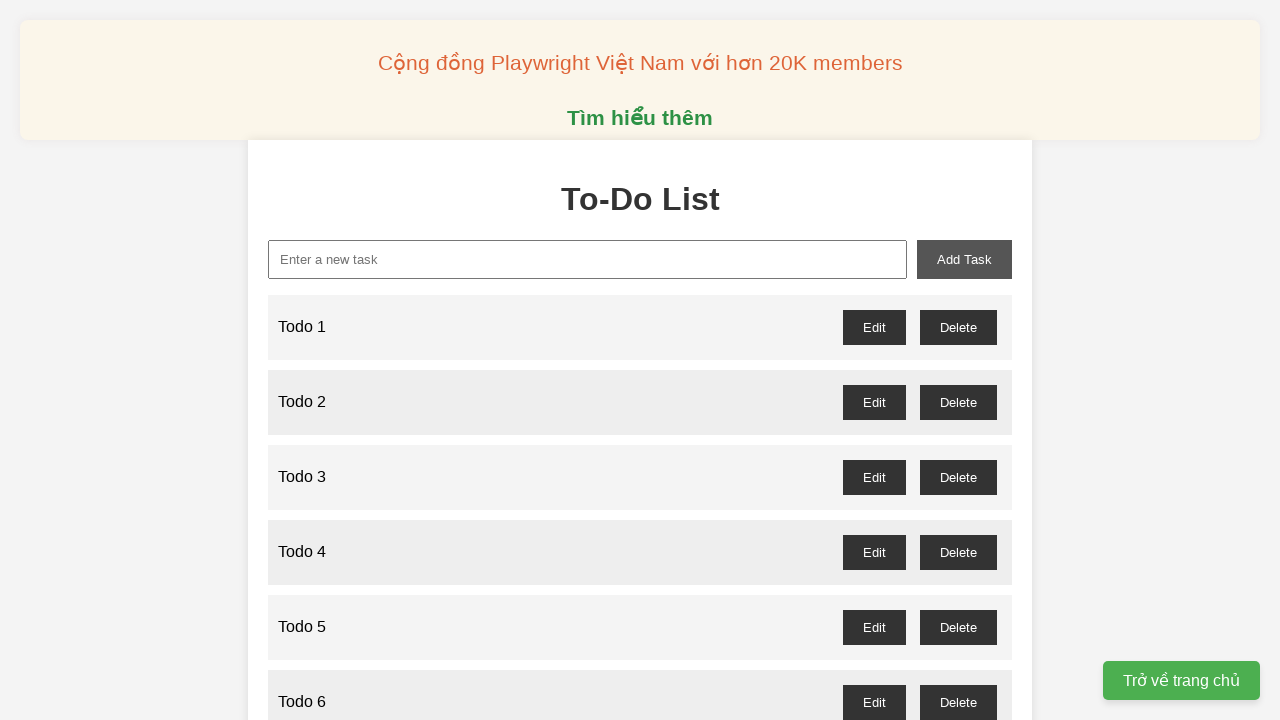

Filled input field with 'Todo 90' on input#new-task
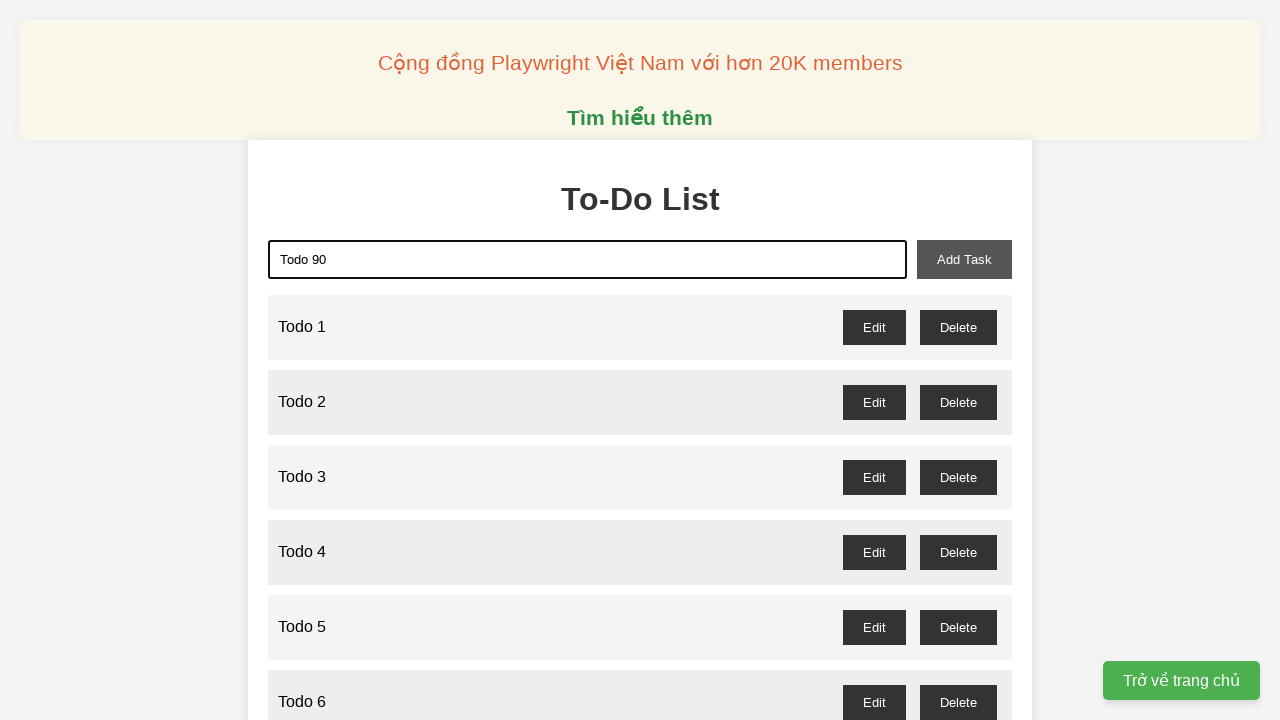

Clicked add button to create 'Todo 90' at (964, 259) on button#add-task
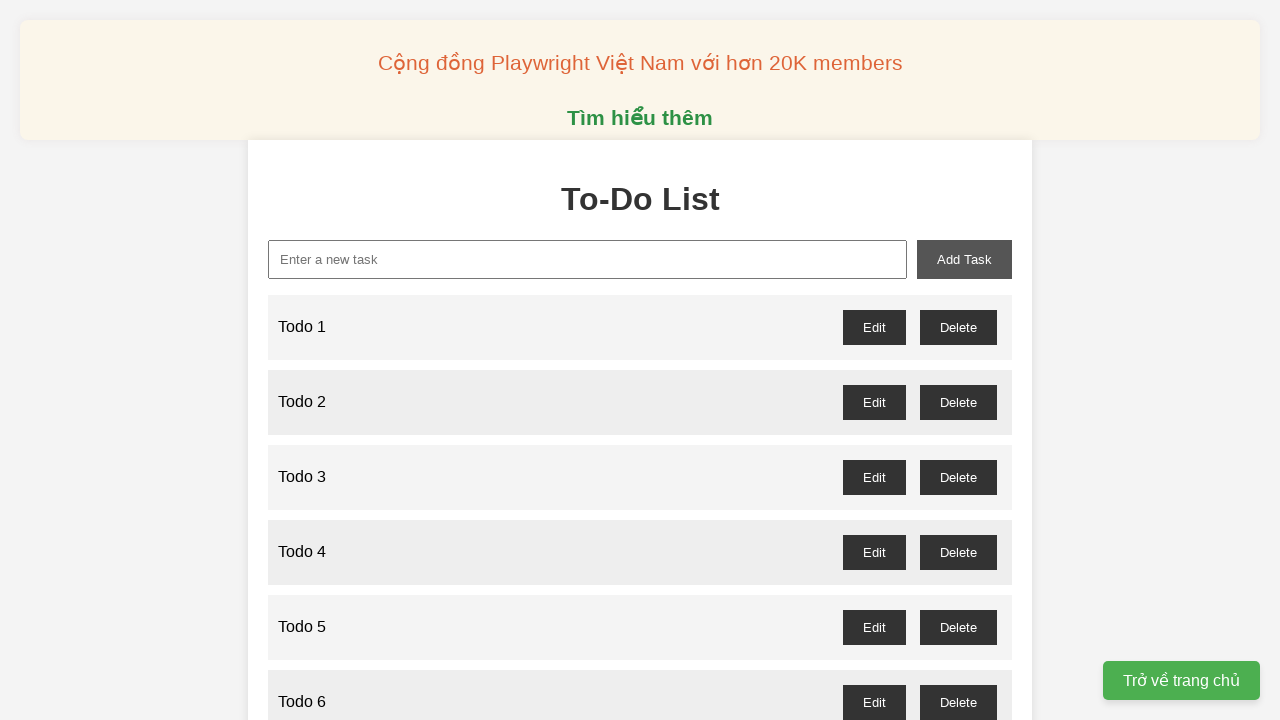

Waited 100ms after adding 'Todo 90'
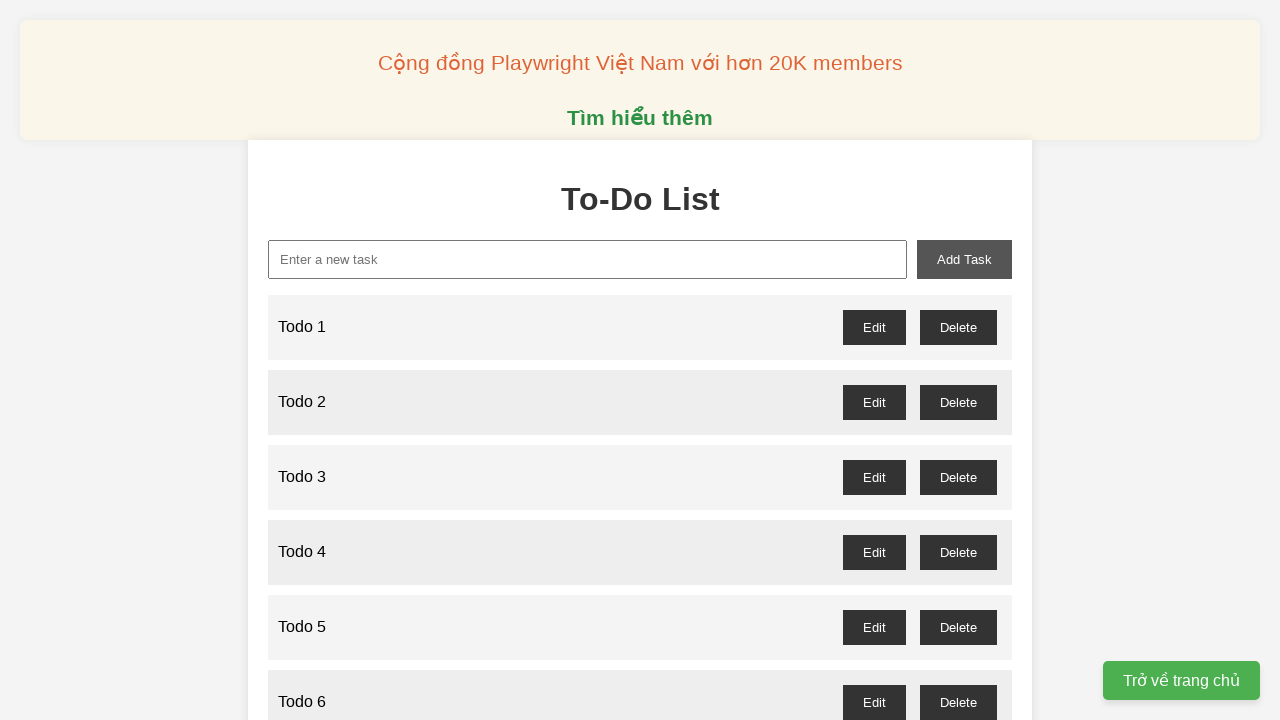

Filled input field with 'Todo 91' on input#new-task
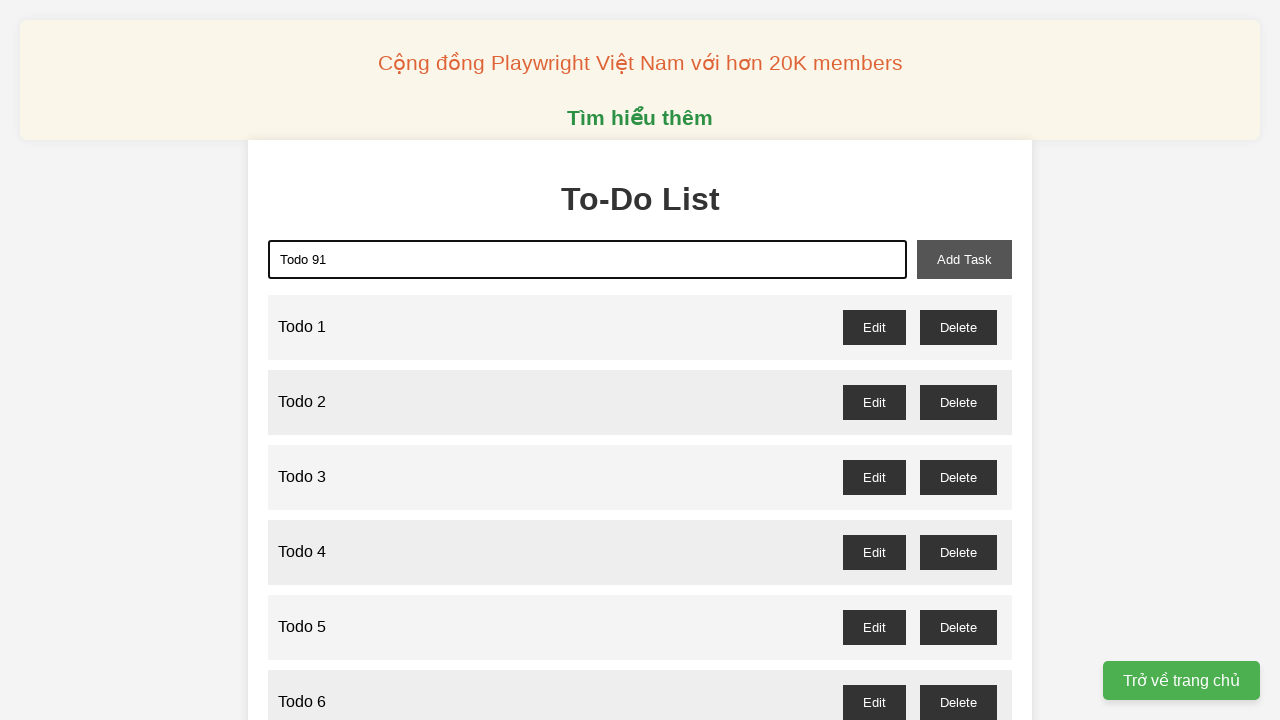

Clicked add button to create 'Todo 91' at (964, 259) on button#add-task
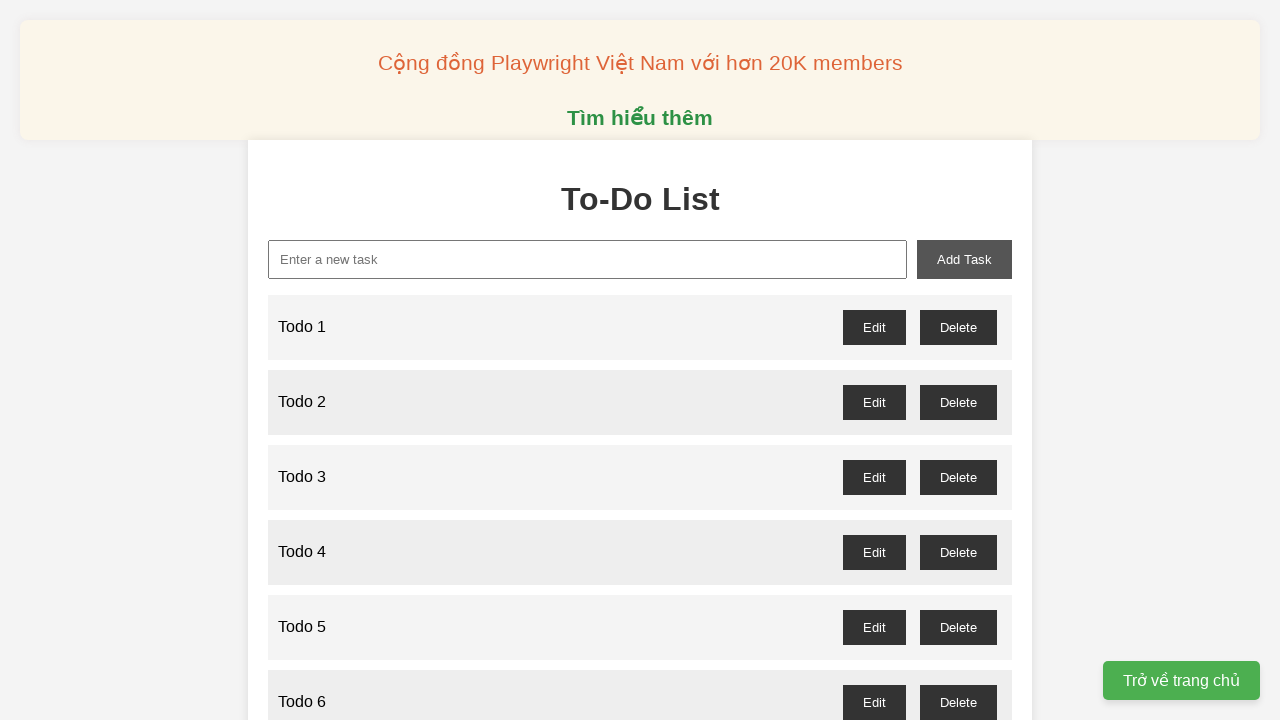

Waited 100ms after adding 'Todo 91'
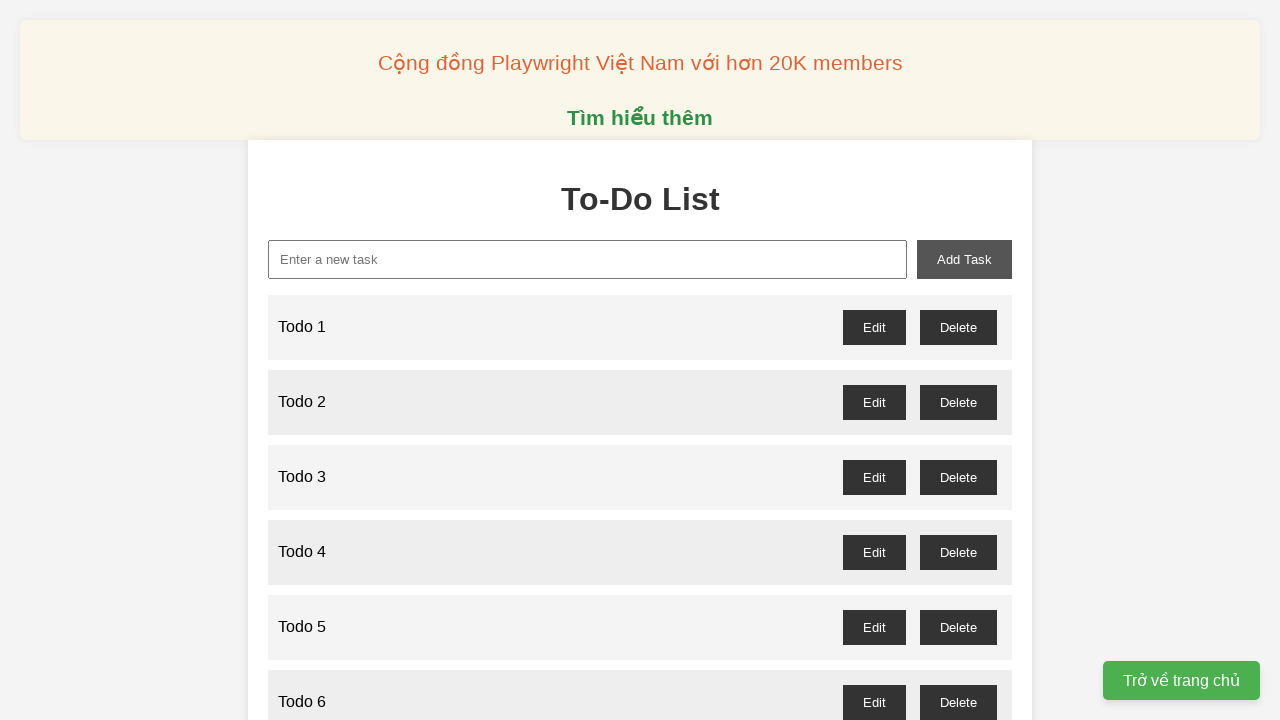

Filled input field with 'Todo 92' on input#new-task
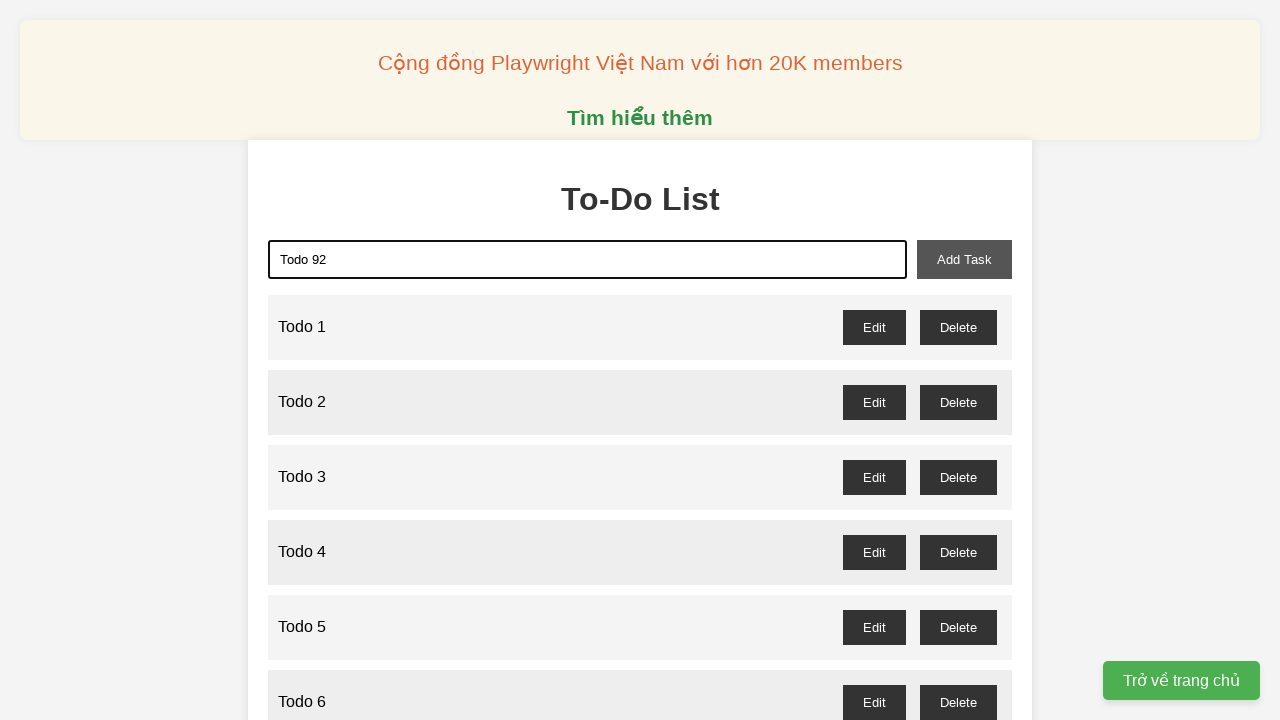

Clicked add button to create 'Todo 92' at (964, 259) on button#add-task
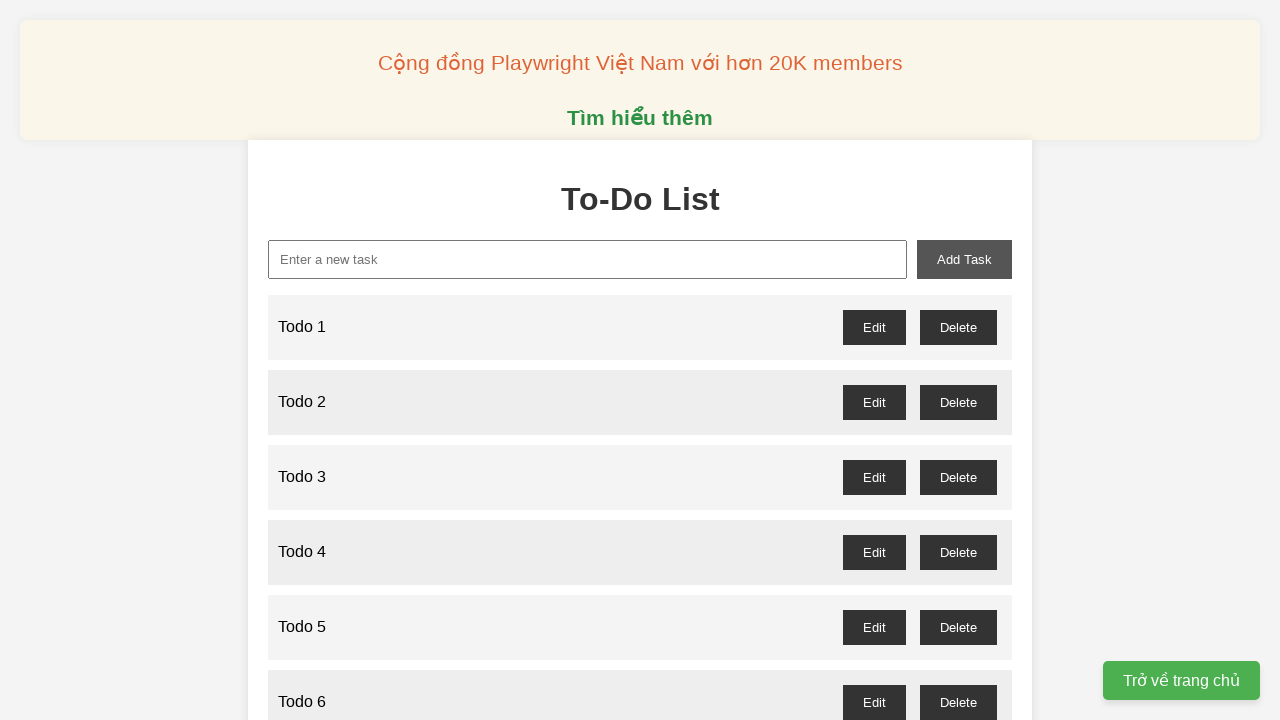

Waited 100ms after adding 'Todo 92'
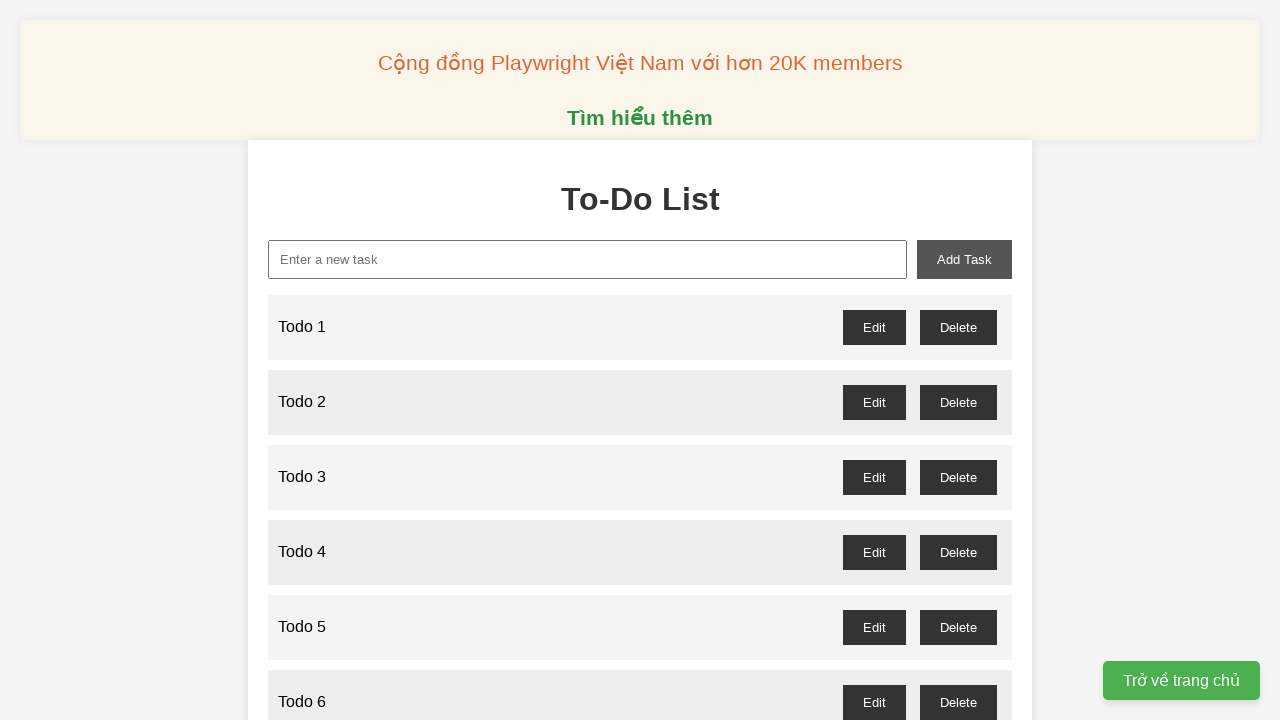

Filled input field with 'Todo 93' on input#new-task
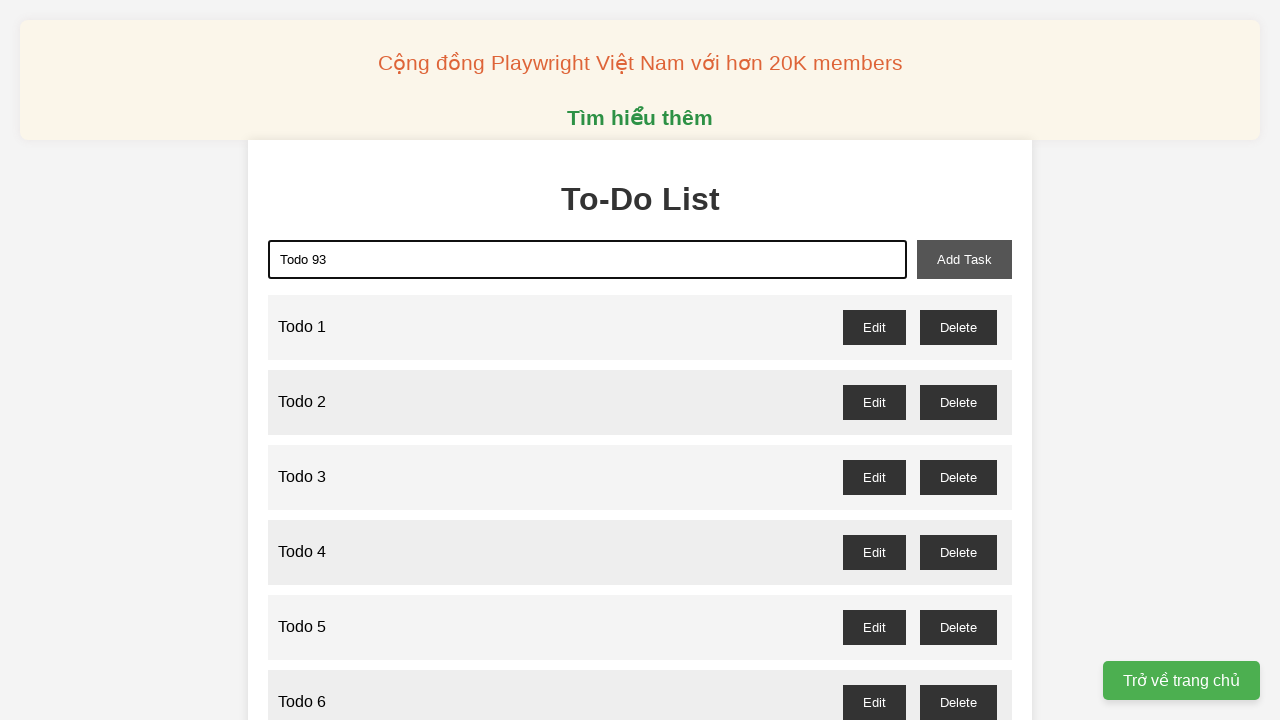

Clicked add button to create 'Todo 93' at (964, 259) on button#add-task
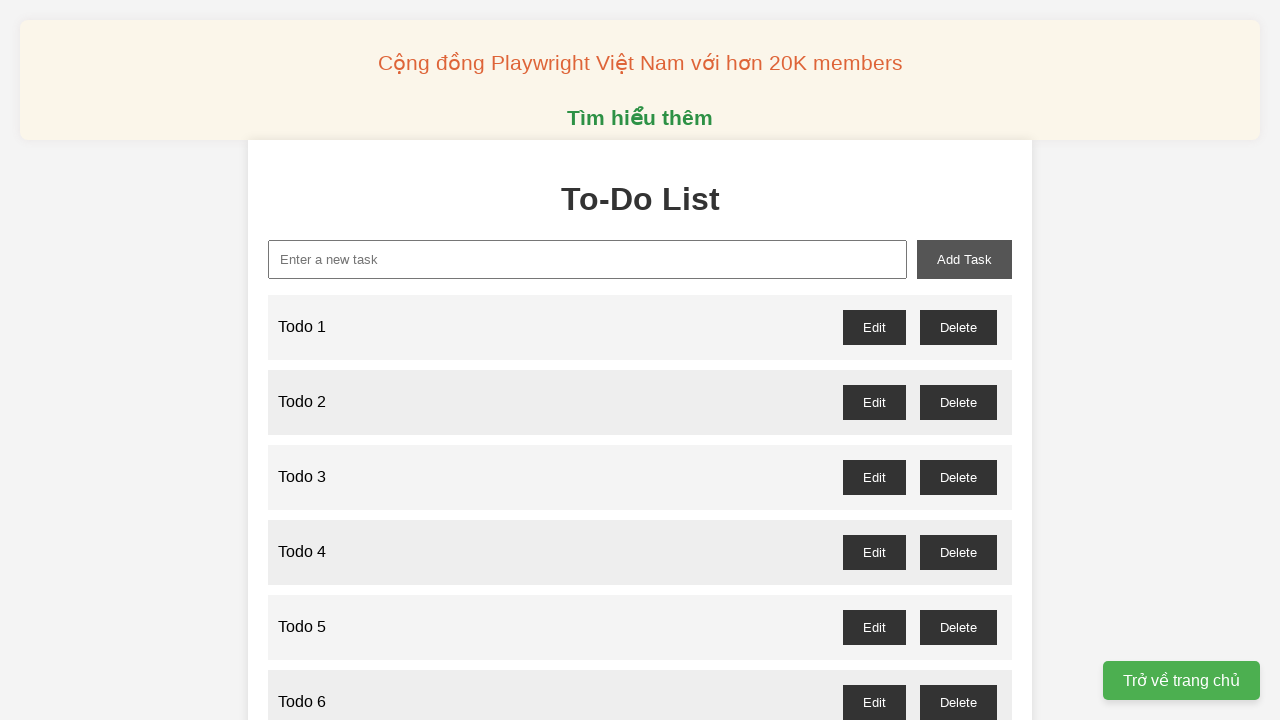

Waited 100ms after adding 'Todo 93'
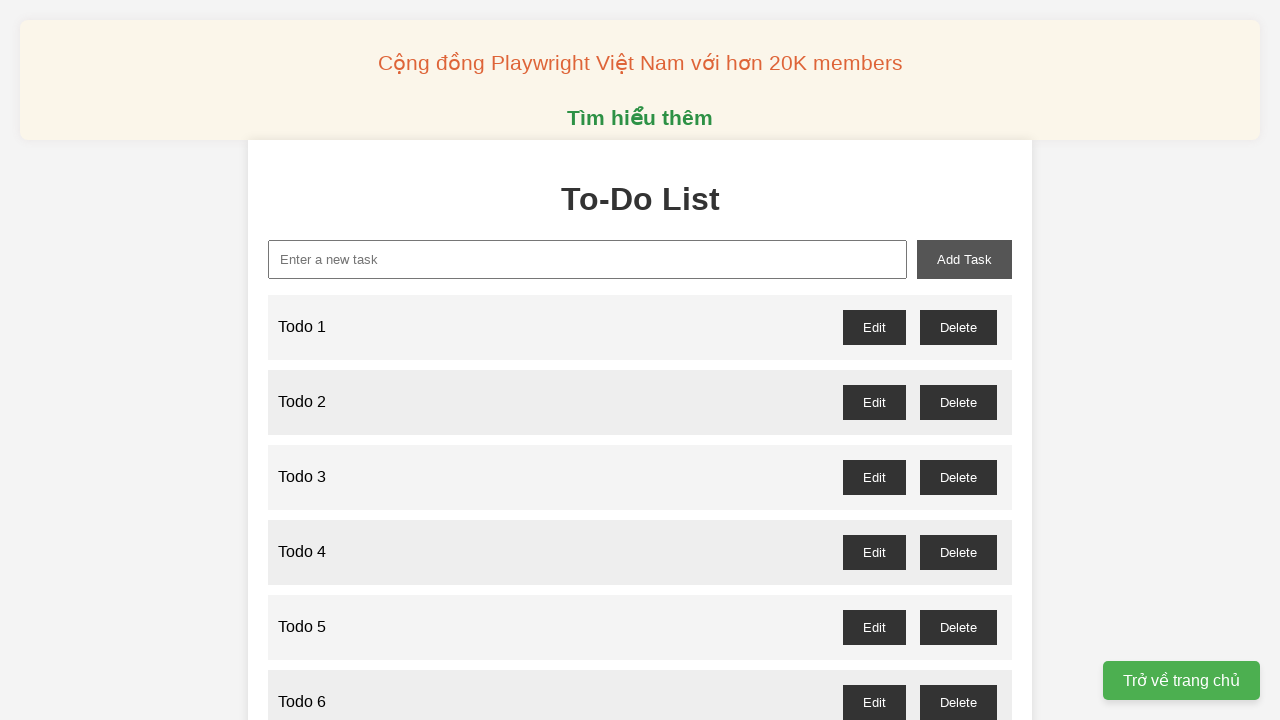

Filled input field with 'Todo 94' on input#new-task
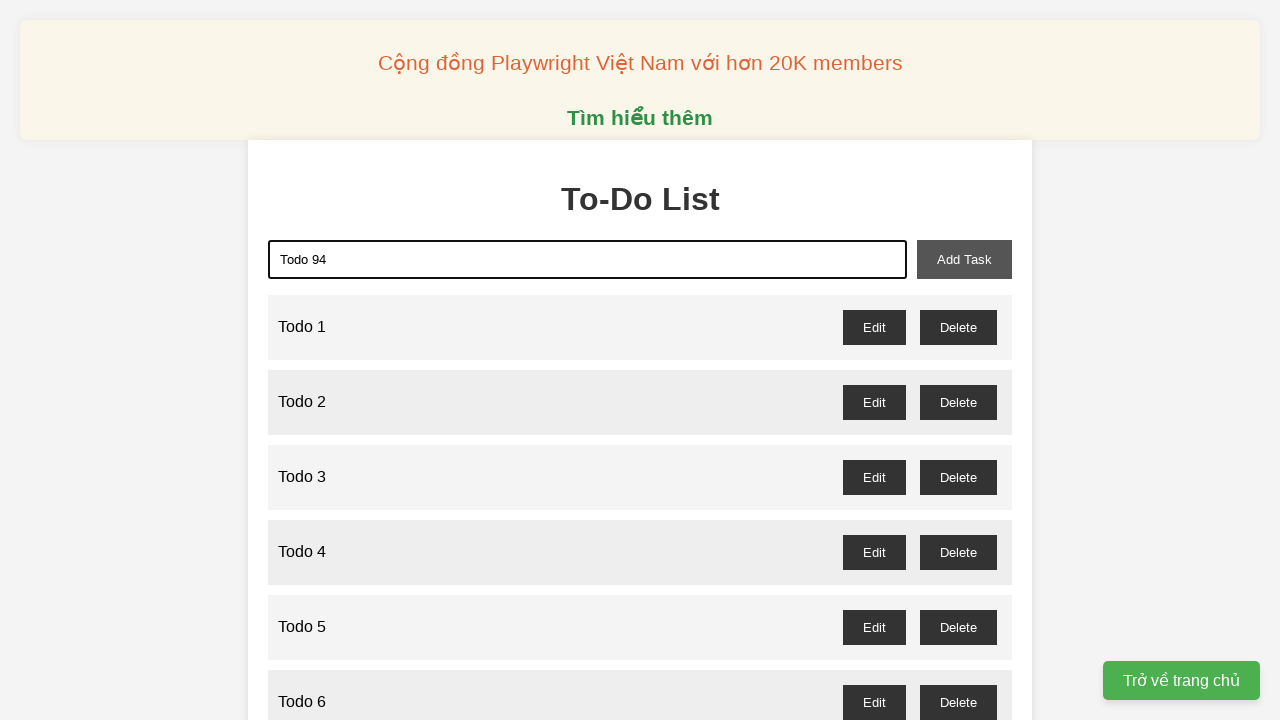

Clicked add button to create 'Todo 94' at (964, 259) on button#add-task
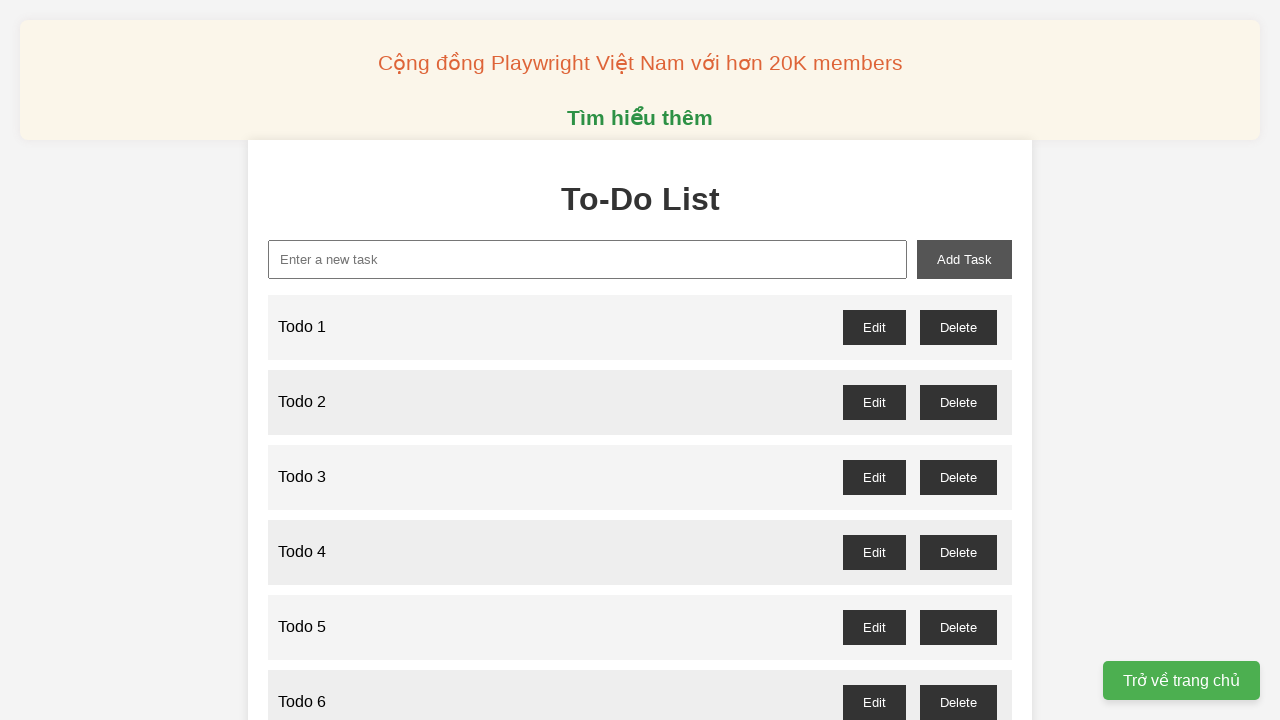

Waited 100ms after adding 'Todo 94'
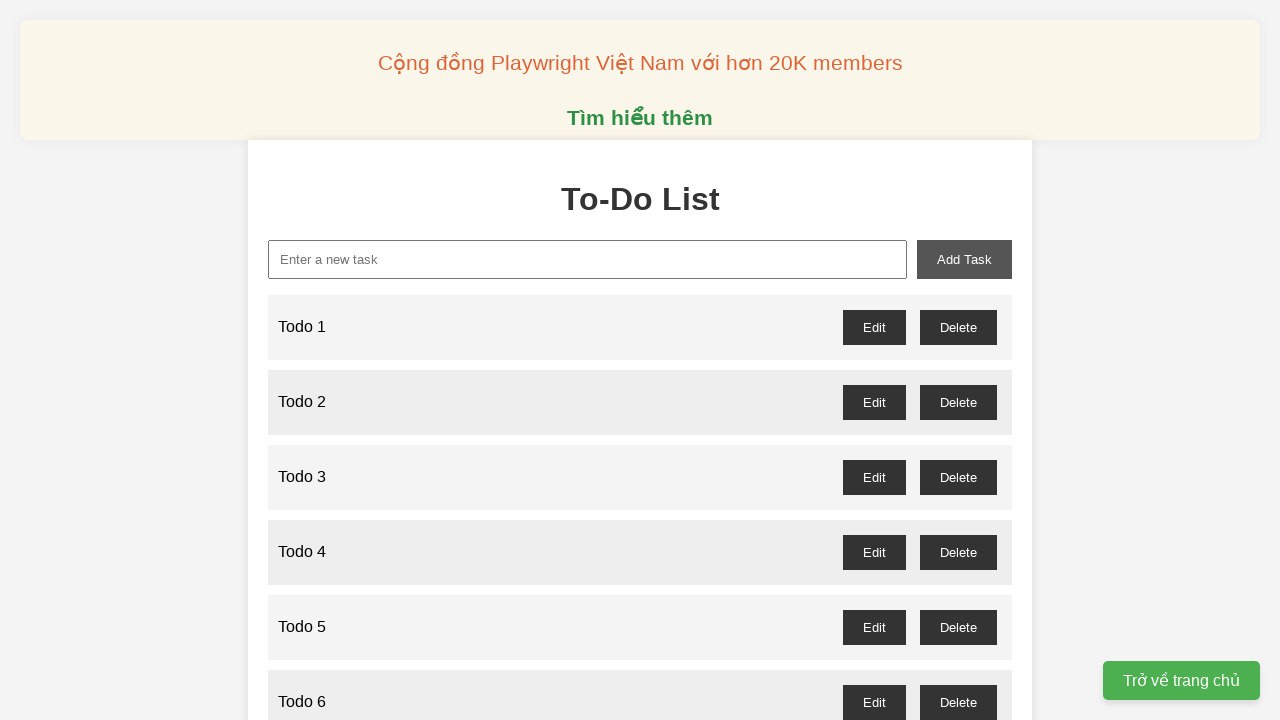

Filled input field with 'Todo 95' on input#new-task
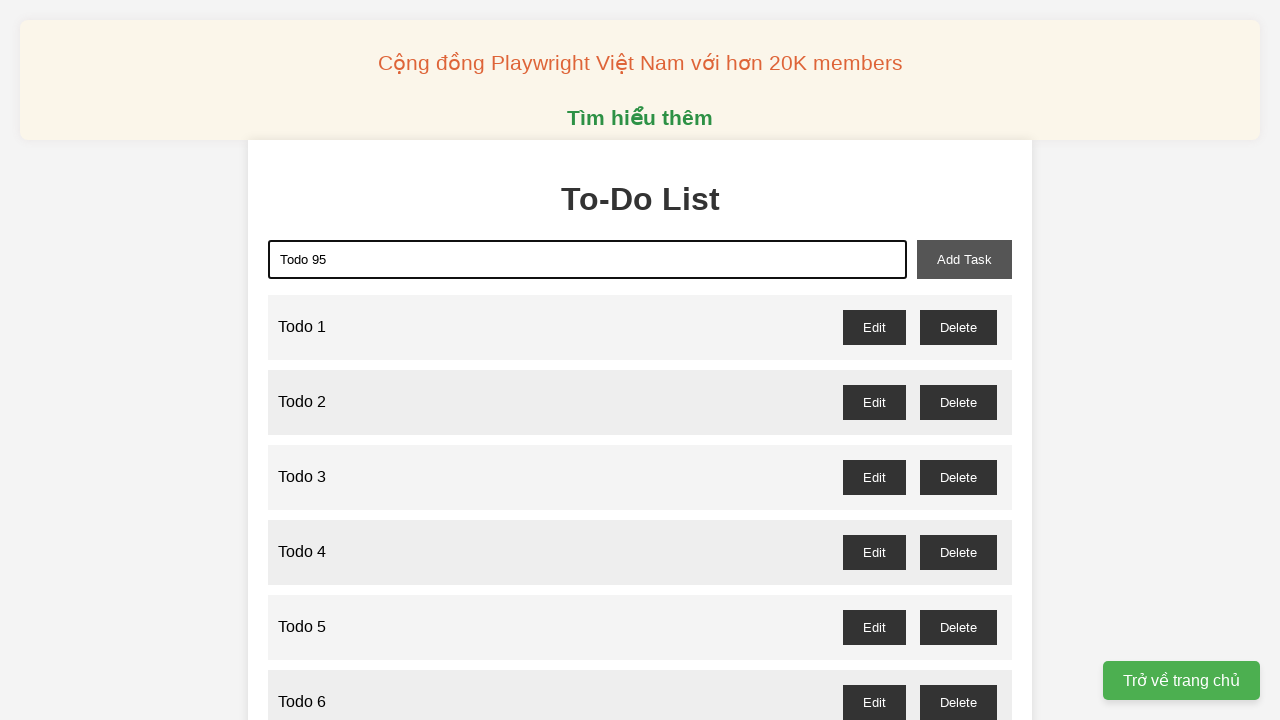

Clicked add button to create 'Todo 95' at (964, 259) on button#add-task
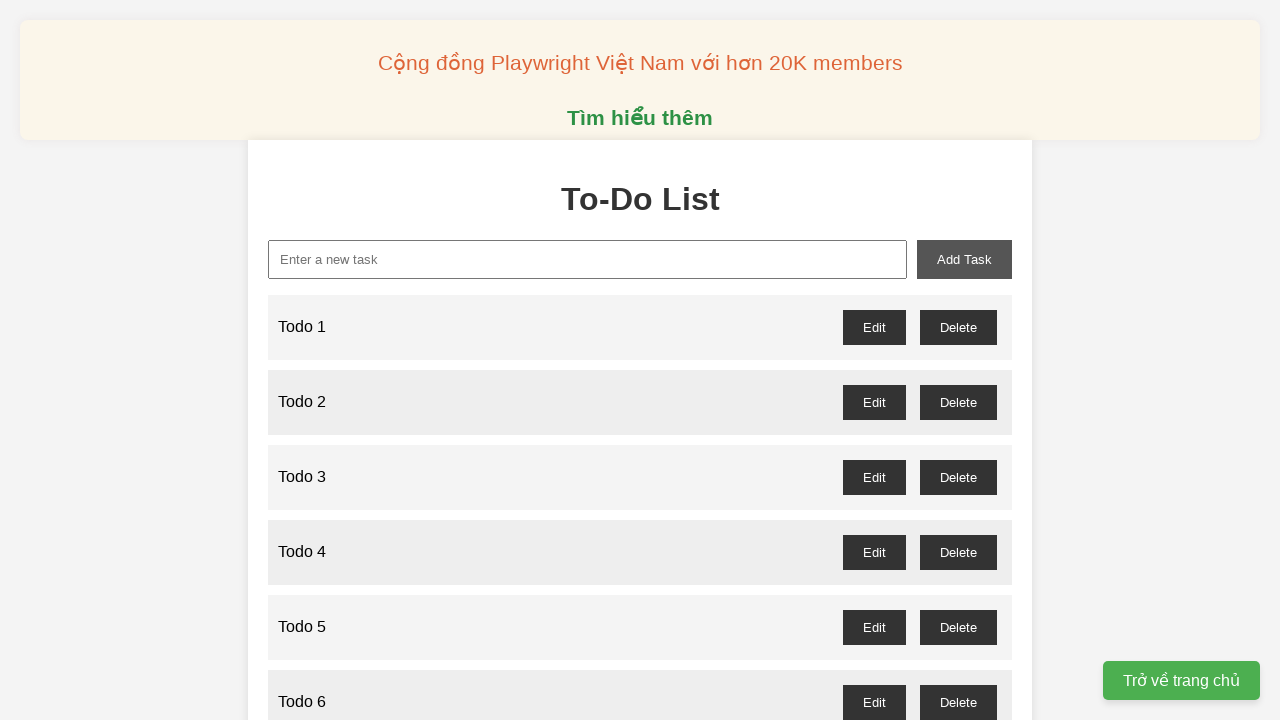

Waited 100ms after adding 'Todo 95'
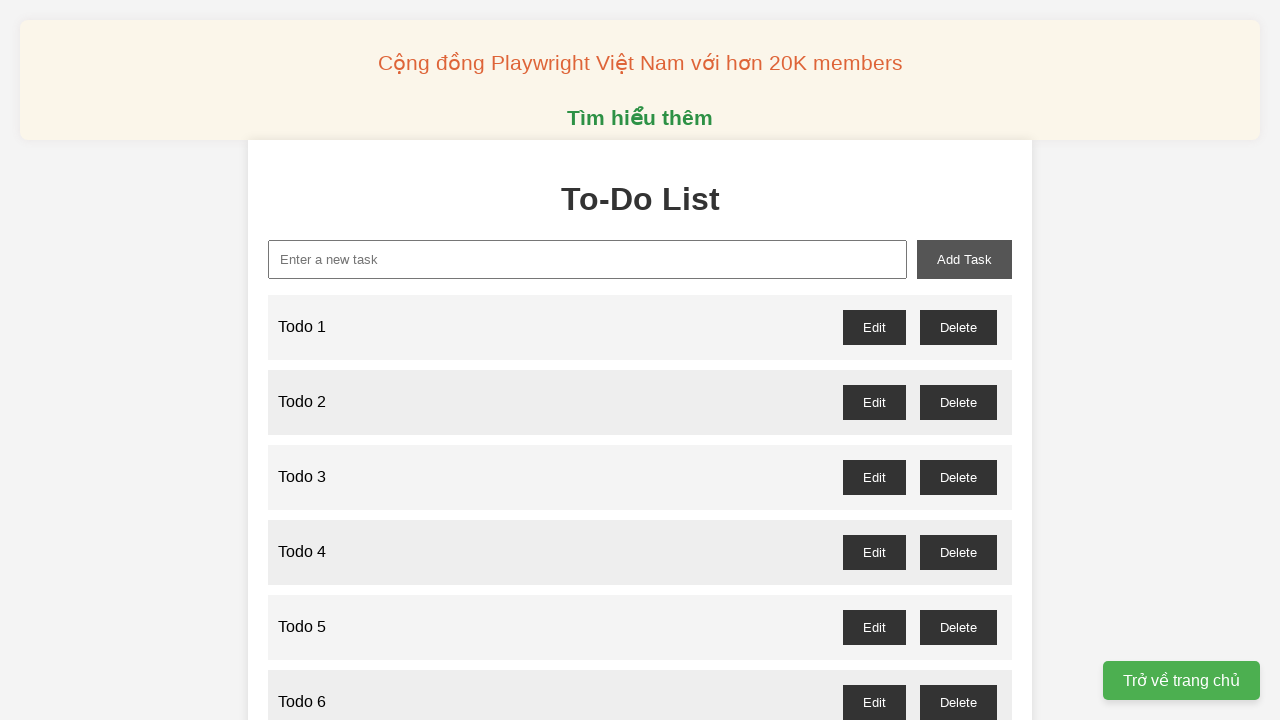

Filled input field with 'Todo 96' on input#new-task
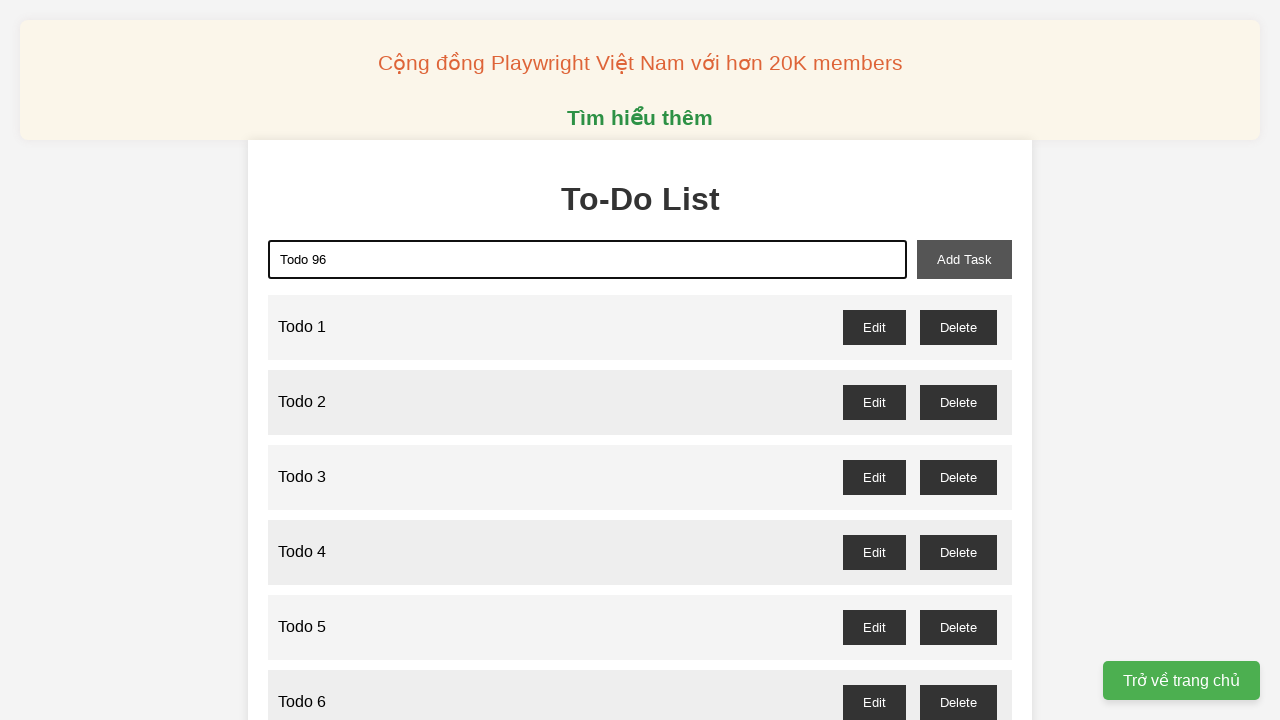

Clicked add button to create 'Todo 96' at (964, 259) on button#add-task
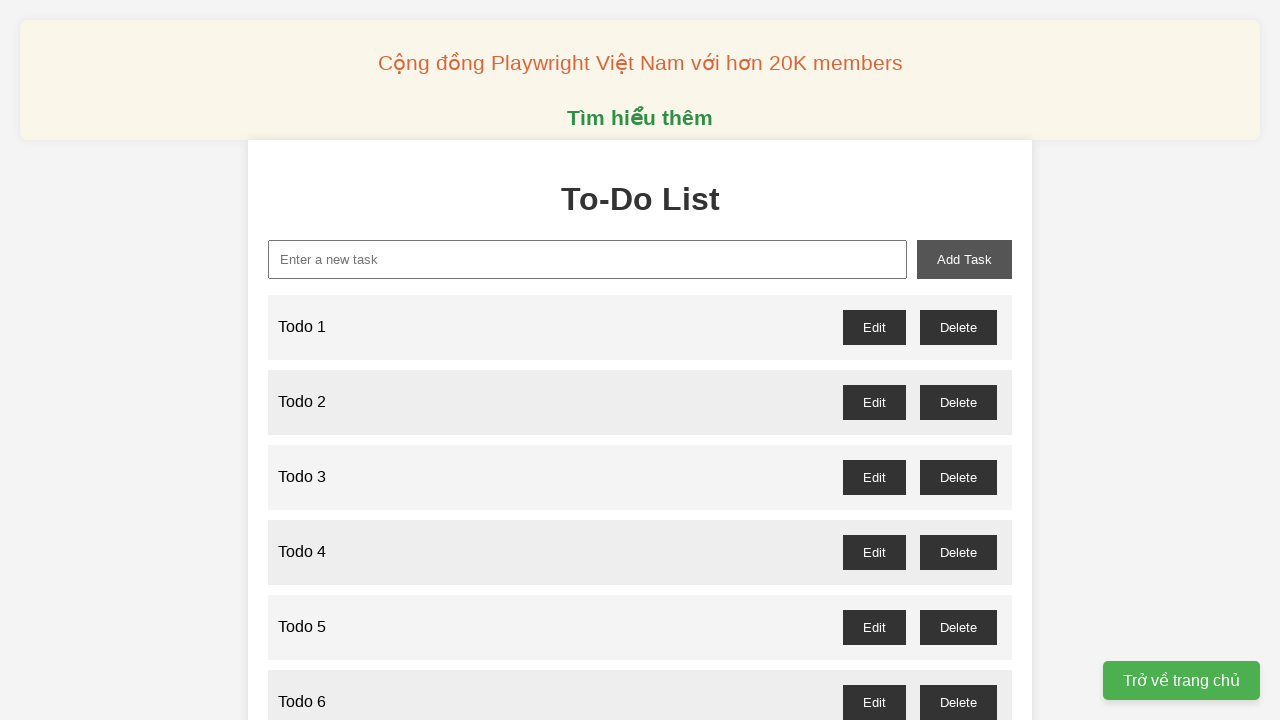

Waited 100ms after adding 'Todo 96'
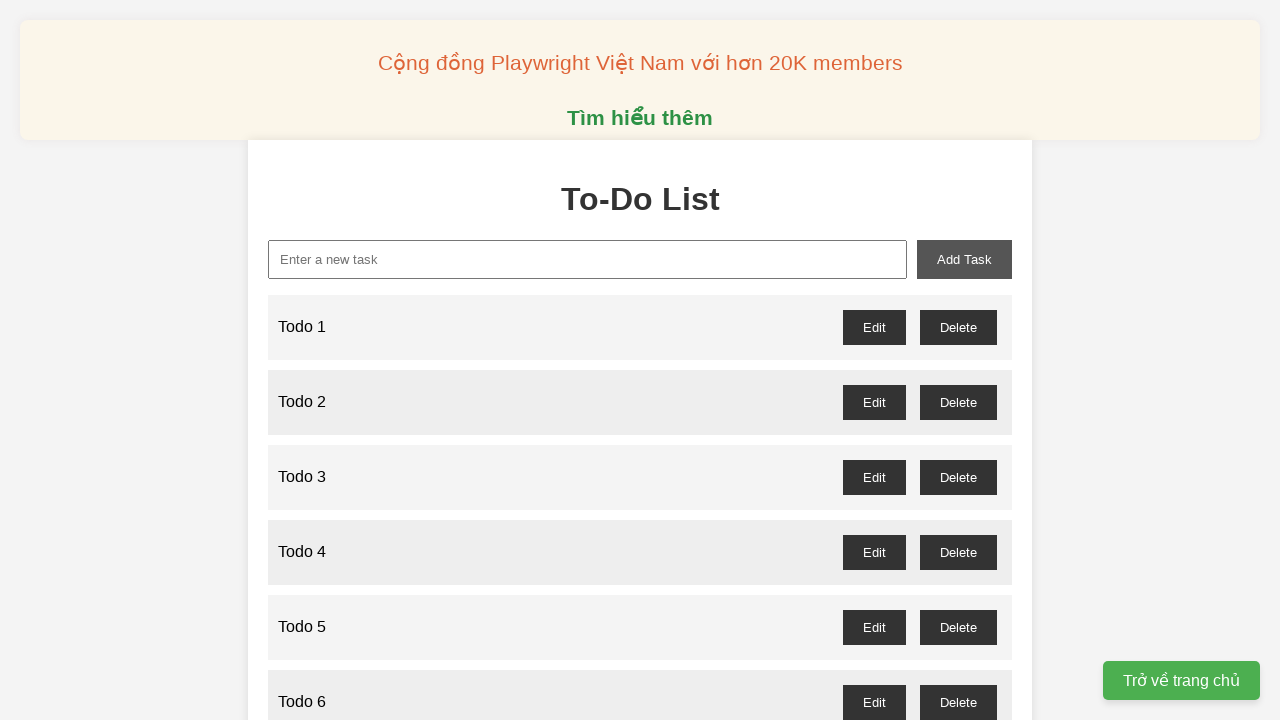

Filled input field with 'Todo 97' on input#new-task
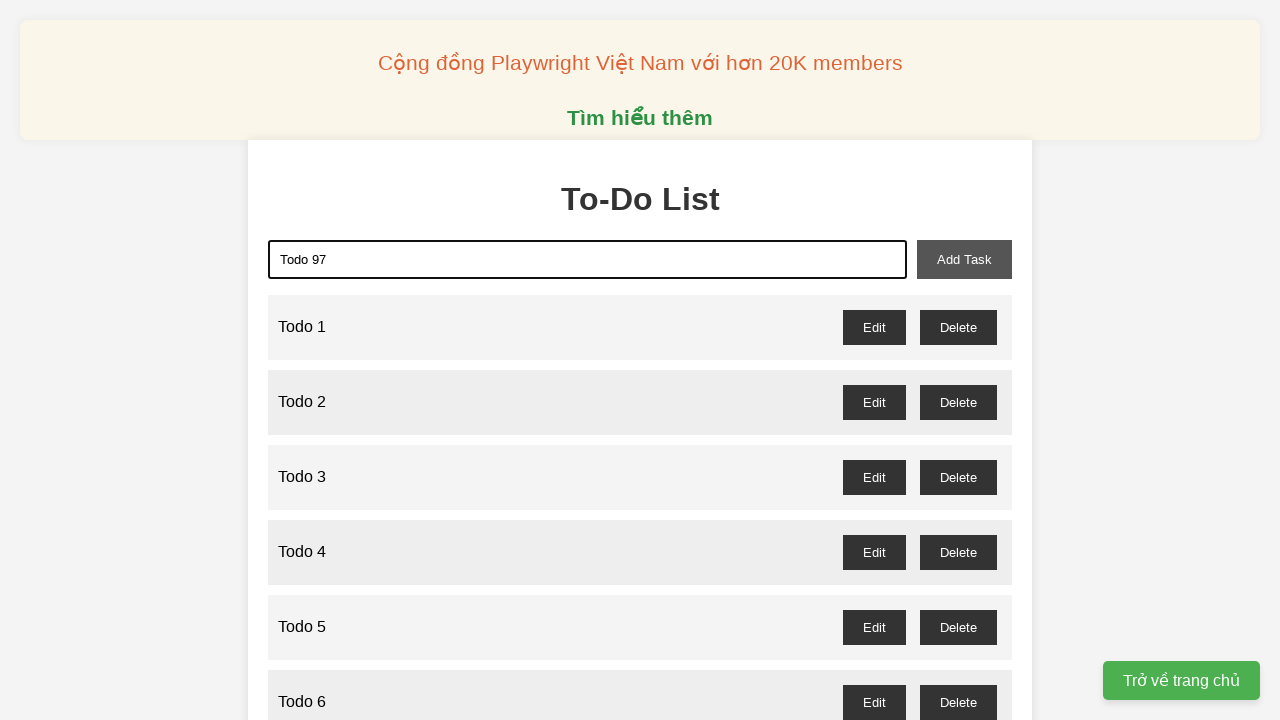

Clicked add button to create 'Todo 97' at (964, 259) on button#add-task
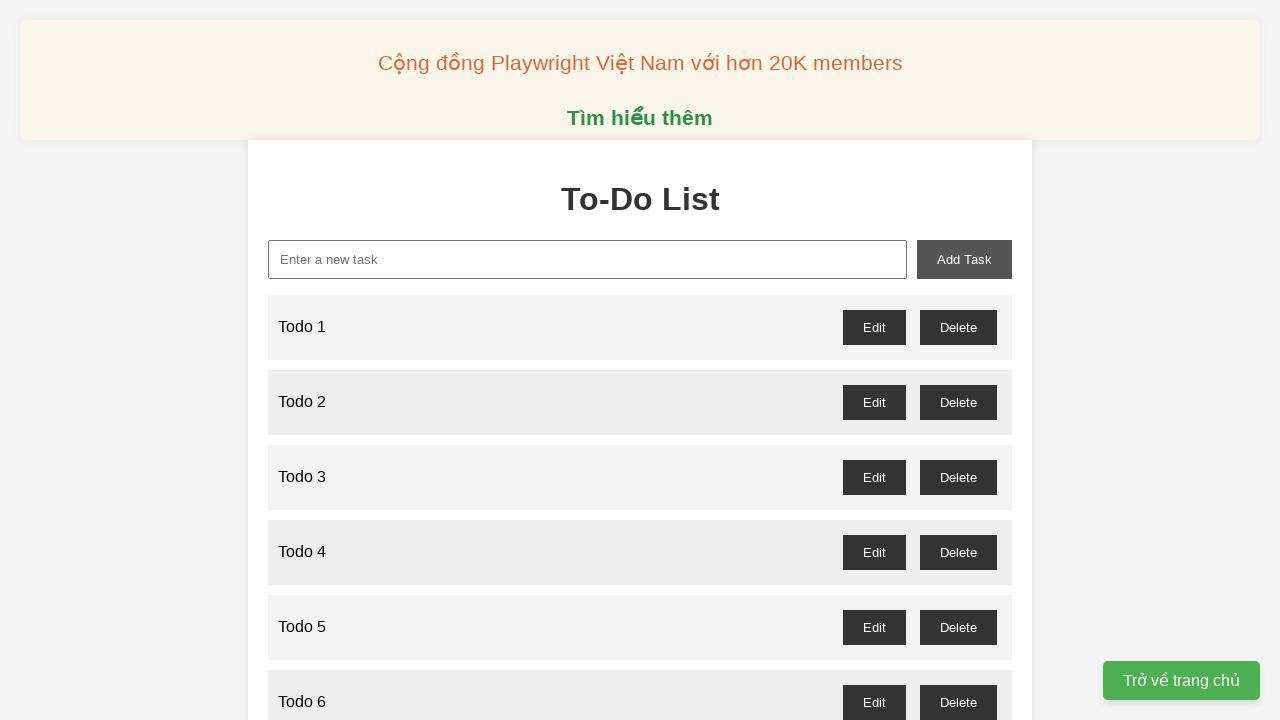

Waited 100ms after adding 'Todo 97'
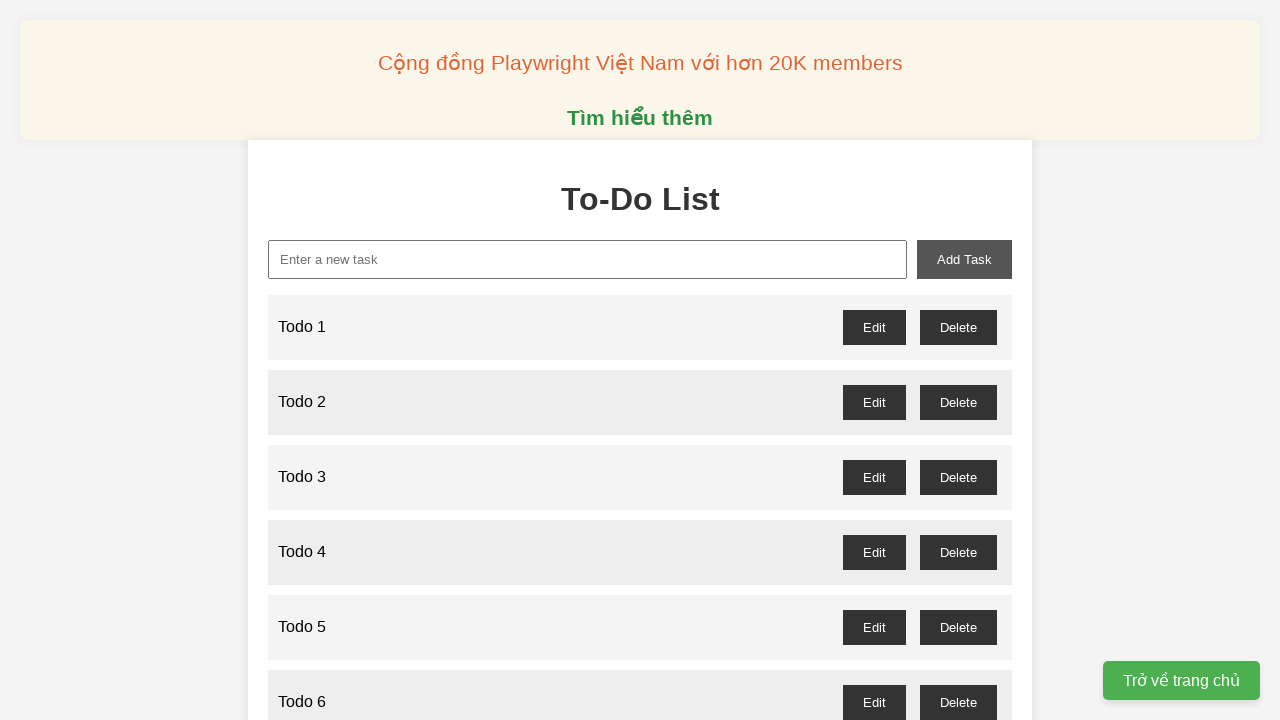

Filled input field with 'Todo 98' on input#new-task
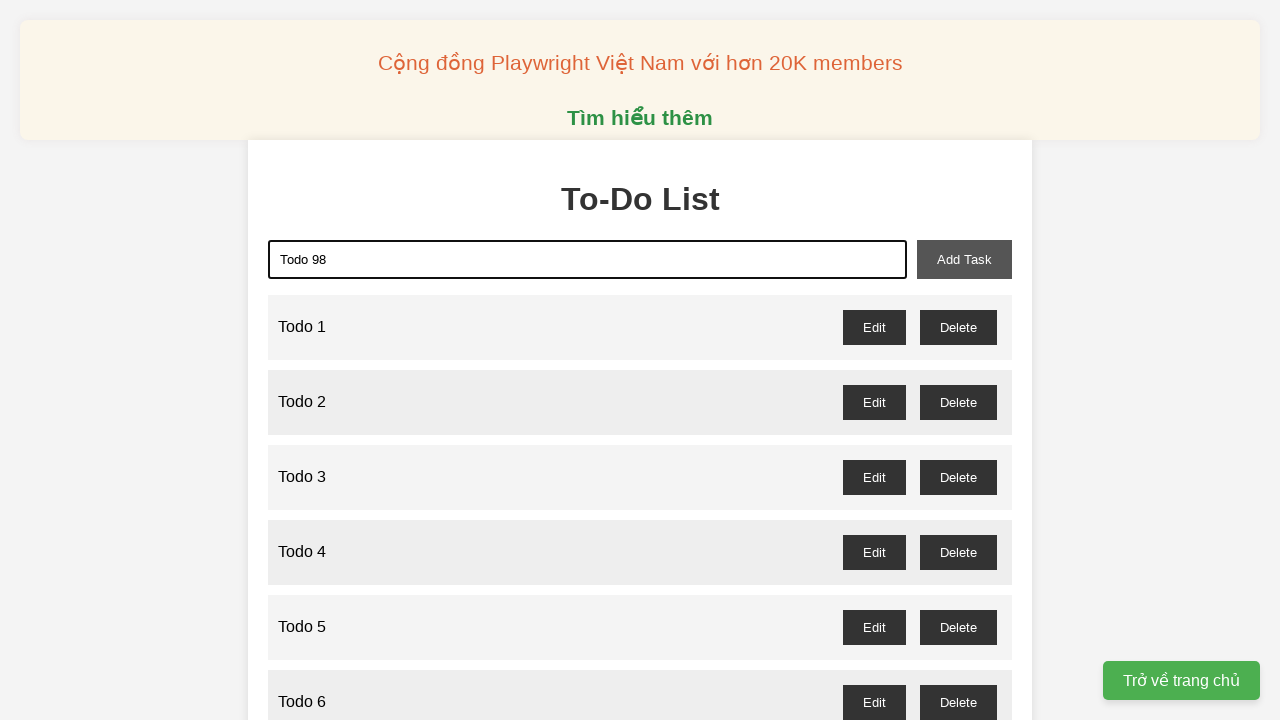

Clicked add button to create 'Todo 98' at (964, 259) on button#add-task
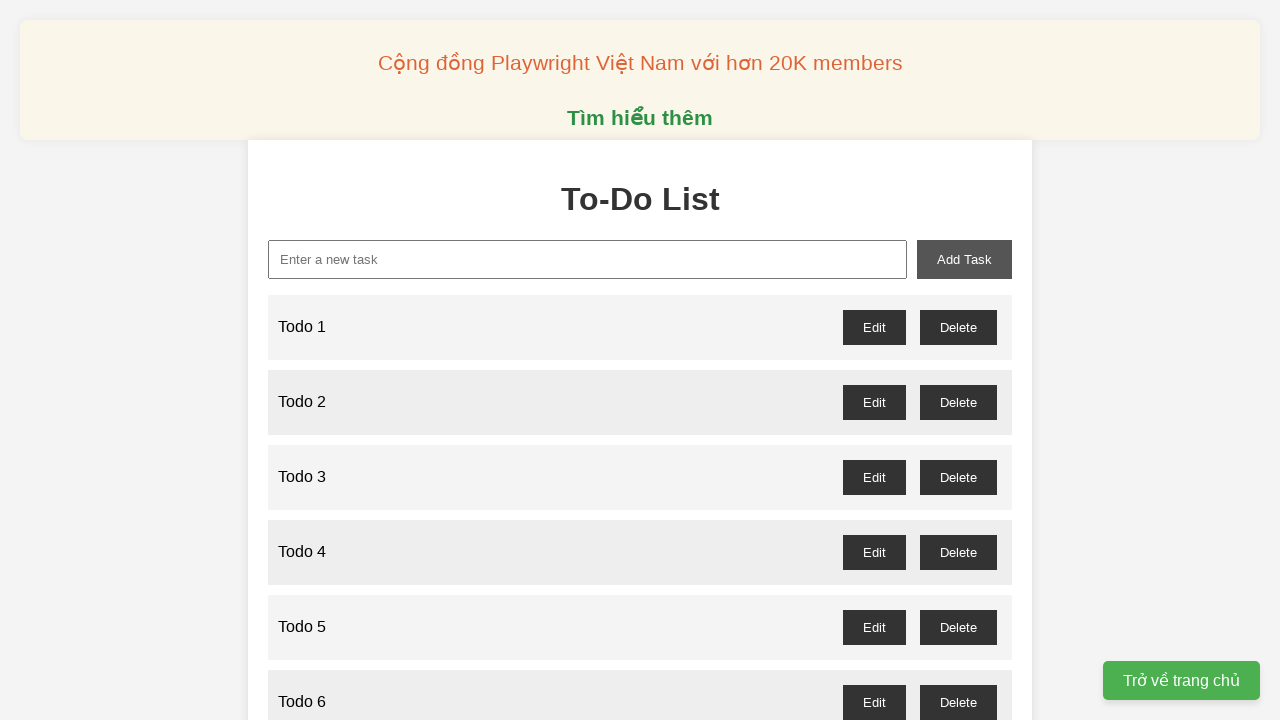

Waited 100ms after adding 'Todo 98'
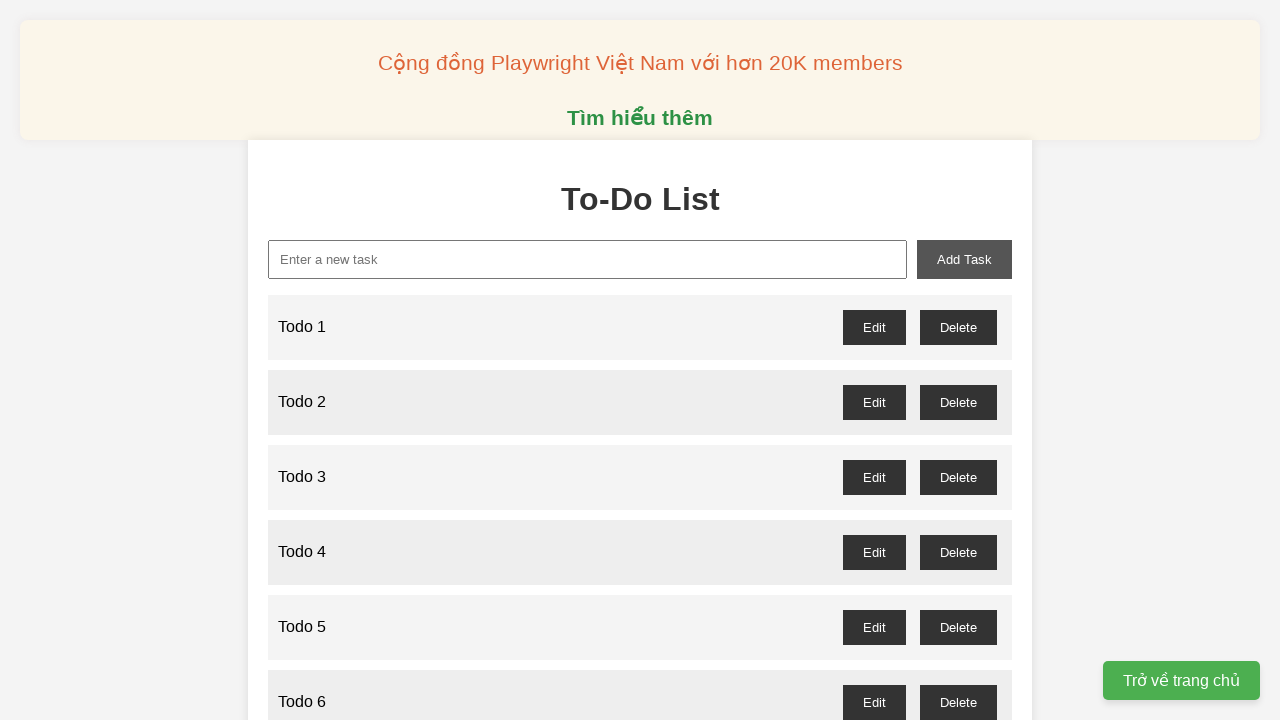

Filled input field with 'Todo 99' on input#new-task
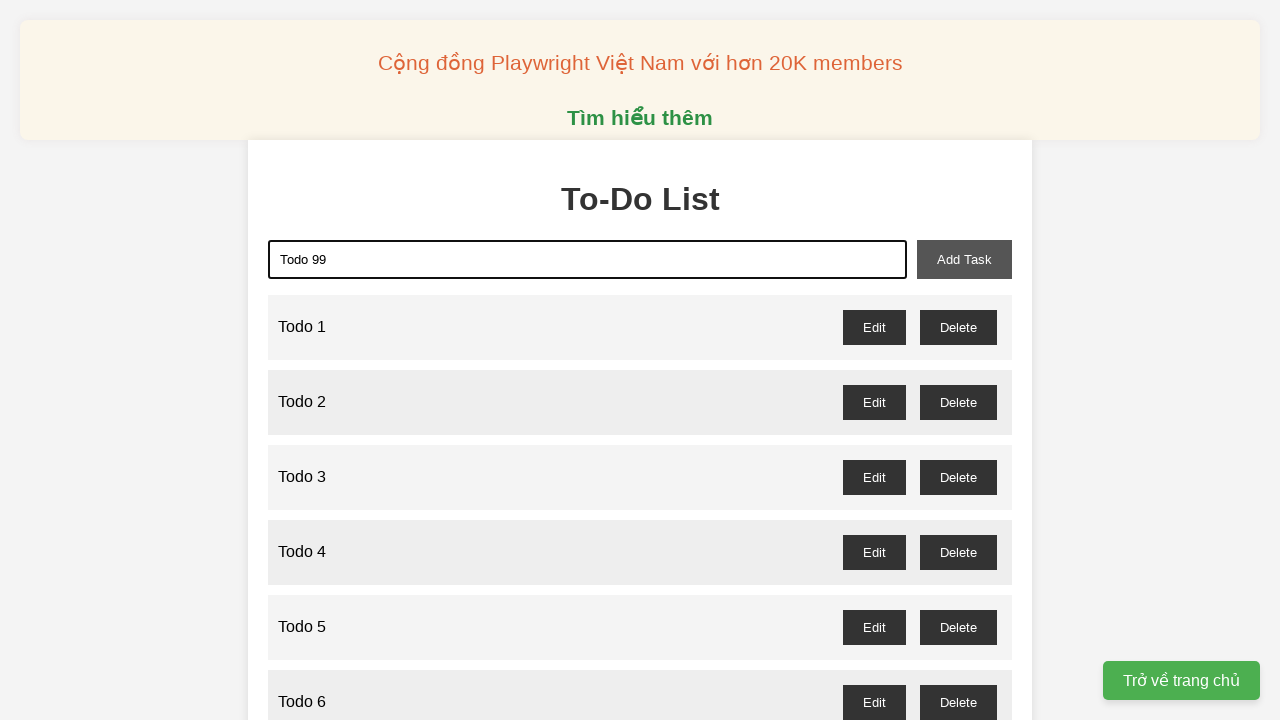

Clicked add button to create 'Todo 99' at (964, 259) on button#add-task
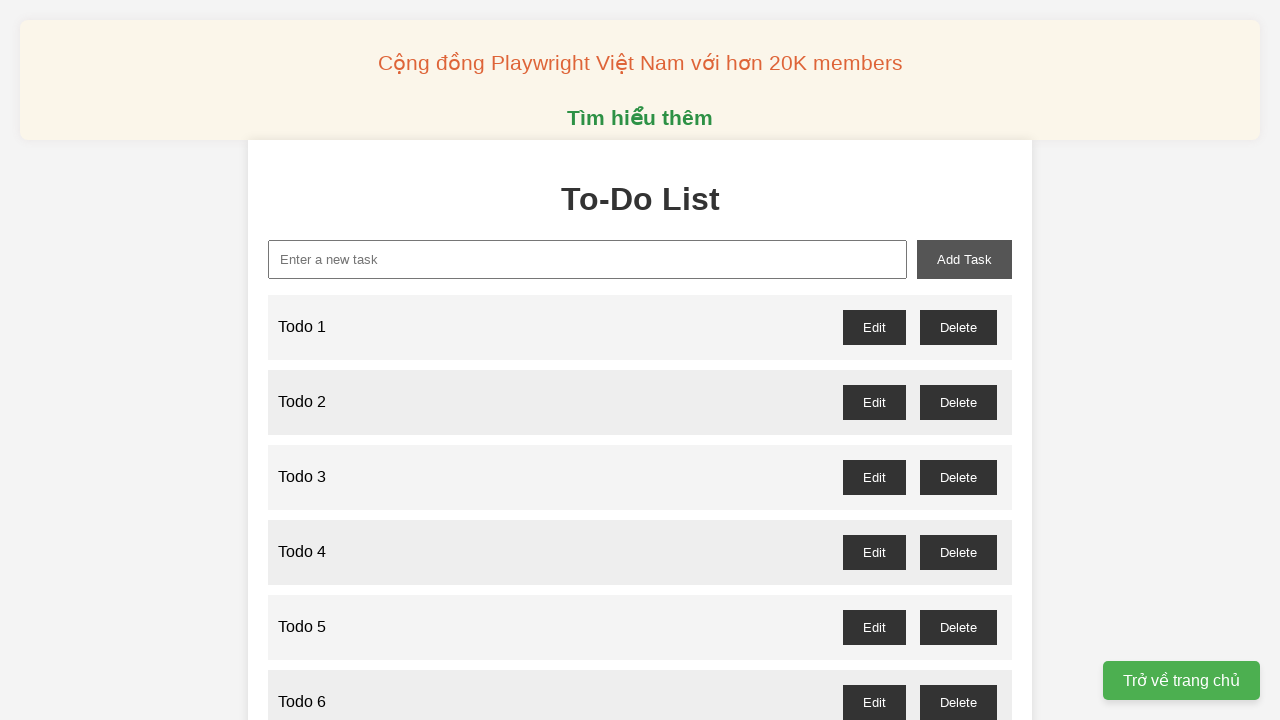

Waited 100ms after adding 'Todo 99'
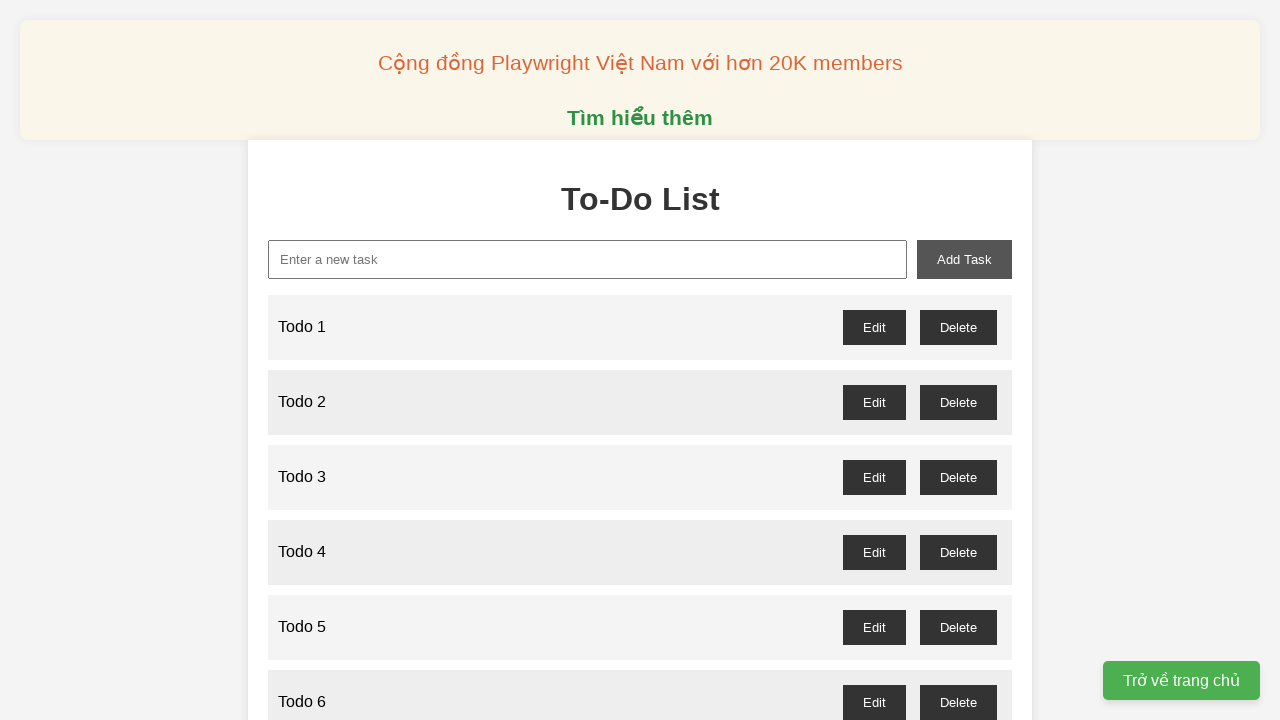

Filled input field with 'Todo 100' on input#new-task
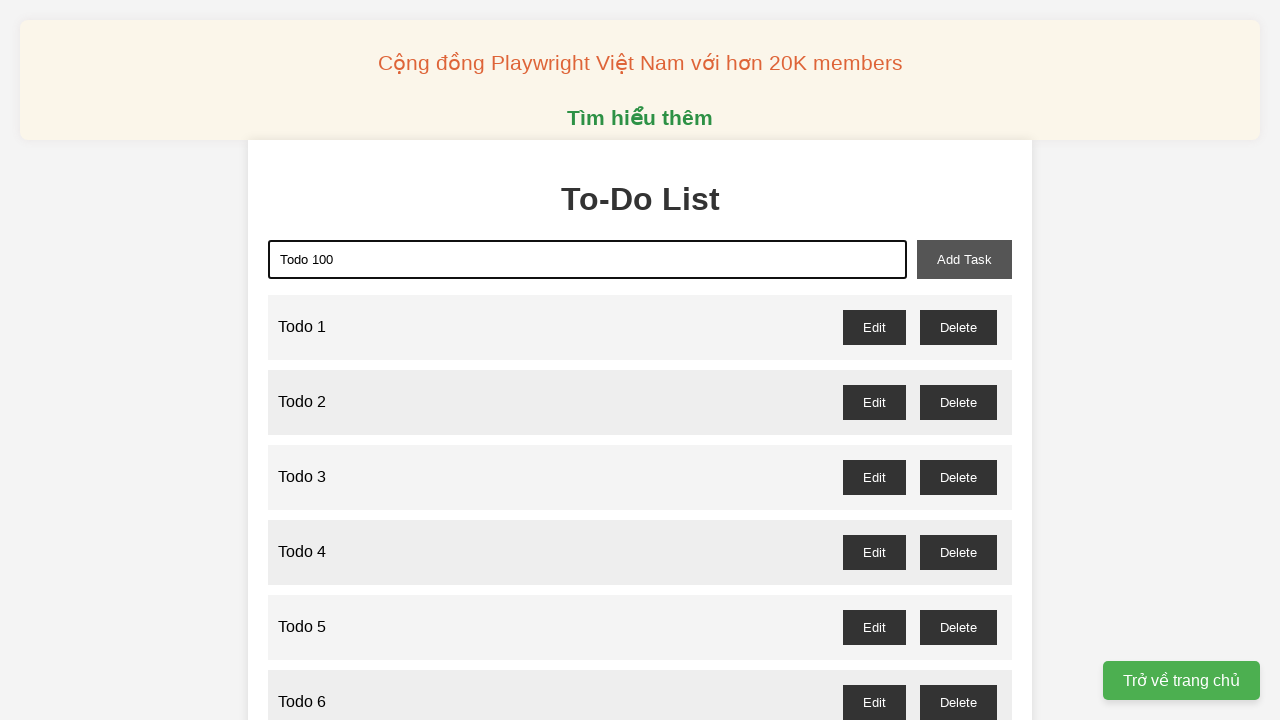

Clicked add button to create 'Todo 100' at (964, 259) on button#add-task
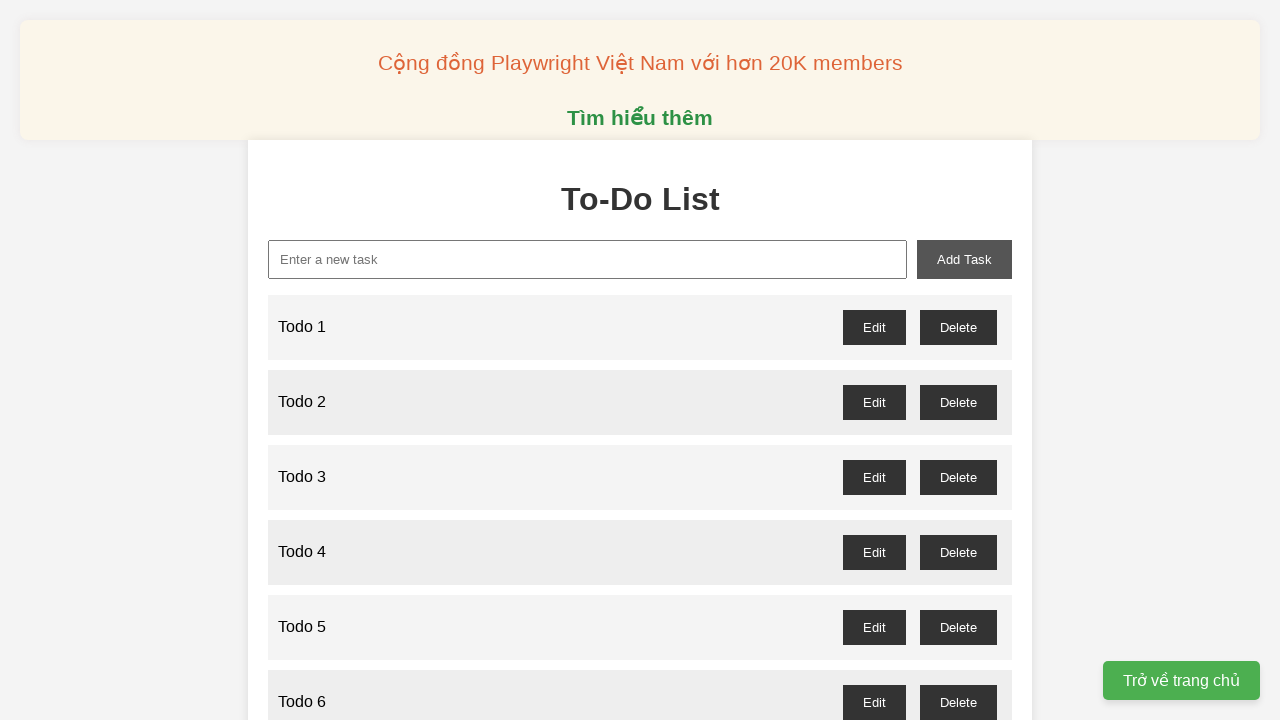

Waited 100ms after adding 'Todo 100'
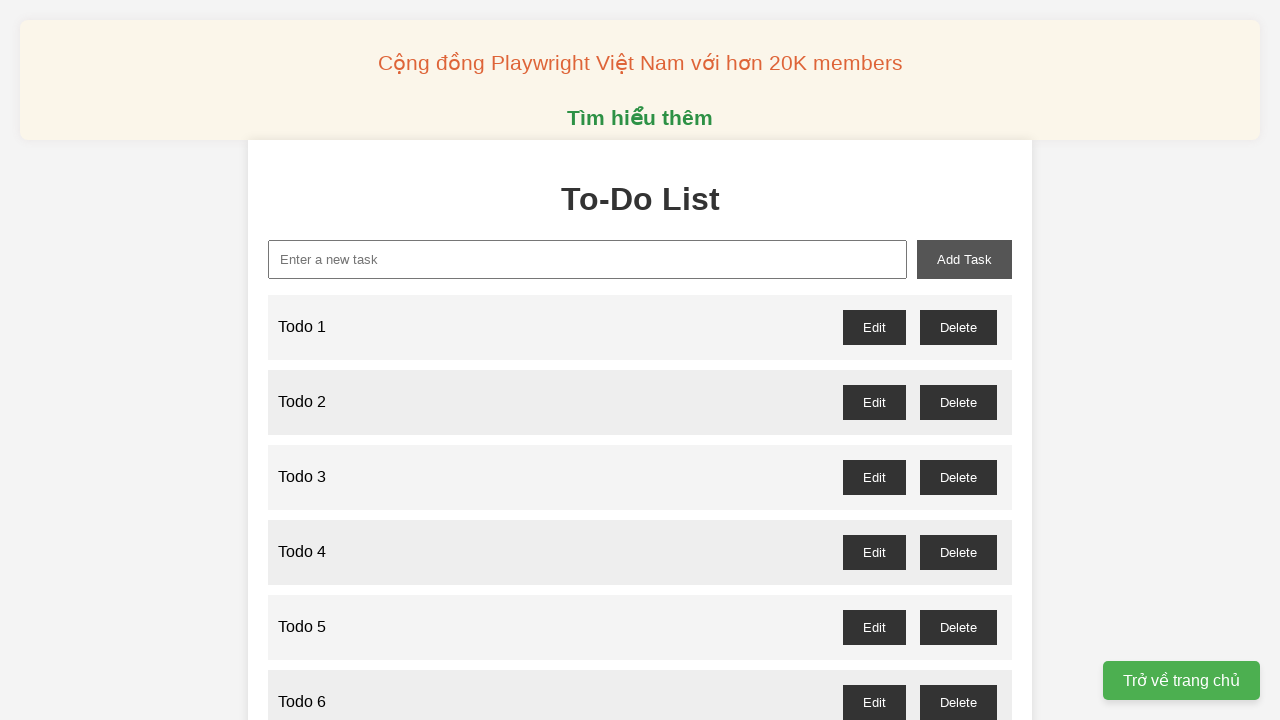

Set up dialog handler to accept confirmation dialogs
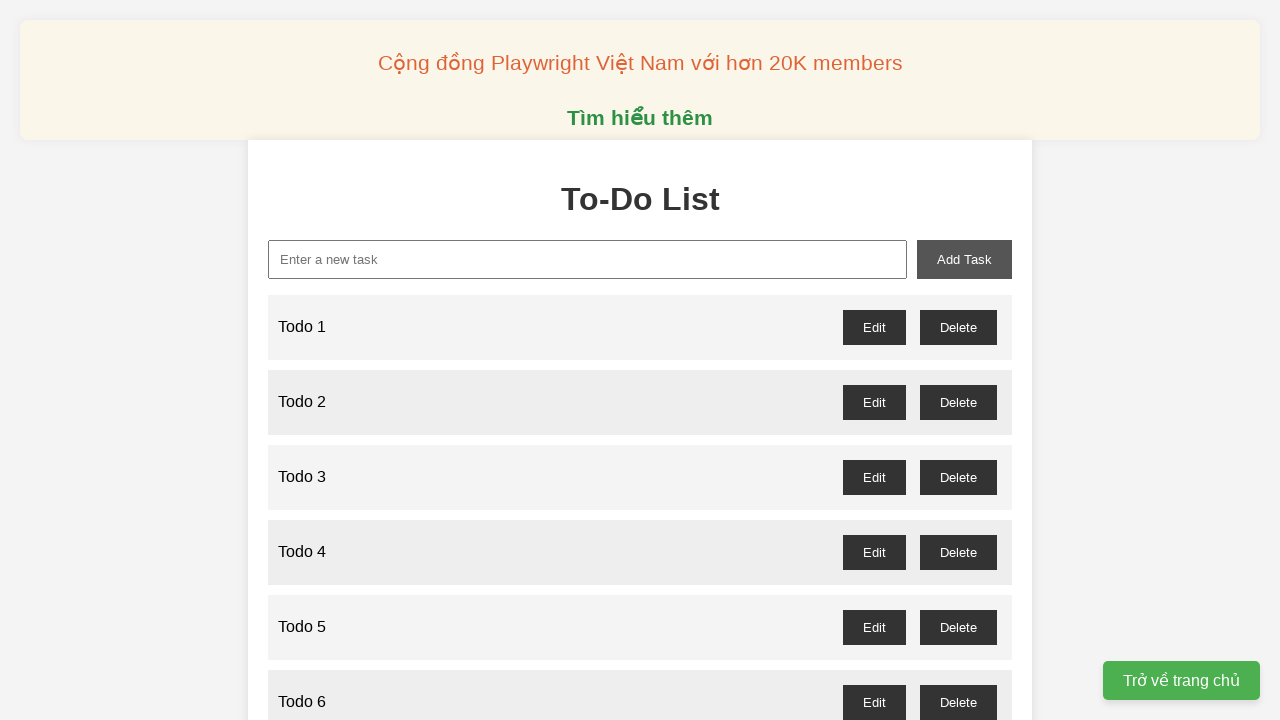

Clicked delete button for odd-numbered todo 1 at (958, 327) on button#todo-1-delete
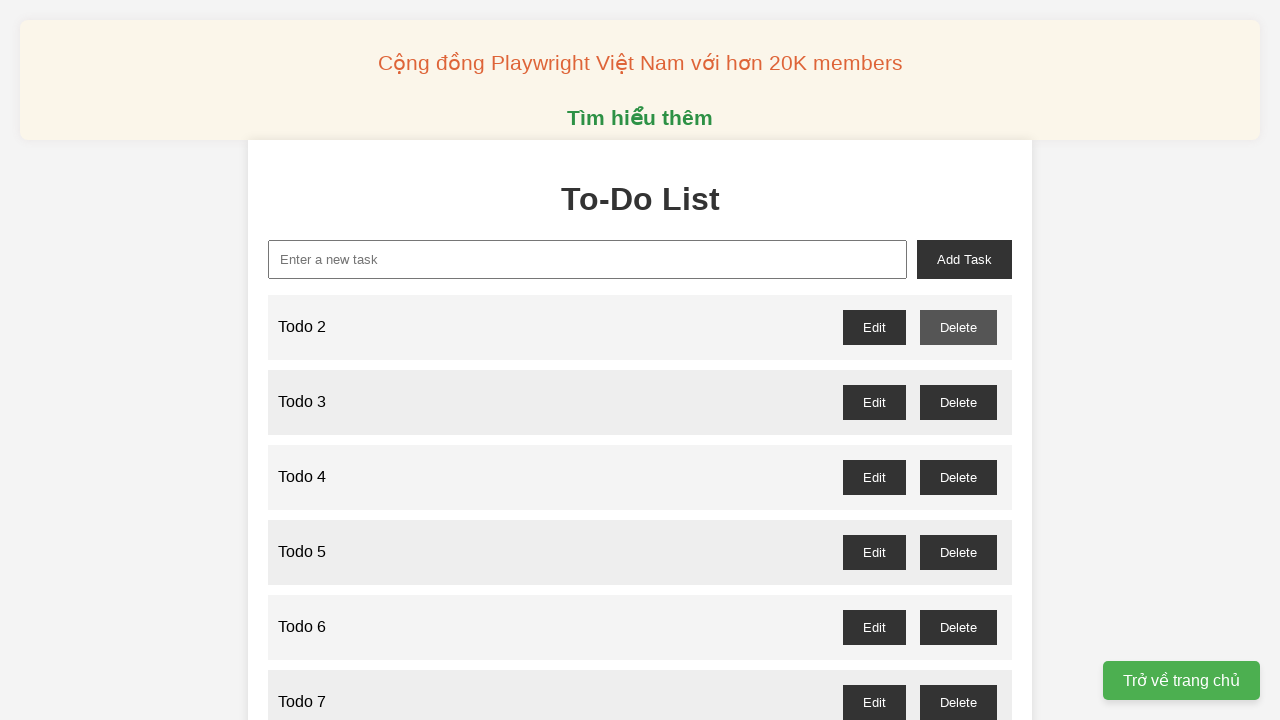

Clicked delete button for odd-numbered todo 3 at (958, 402) on button#todo-3-delete
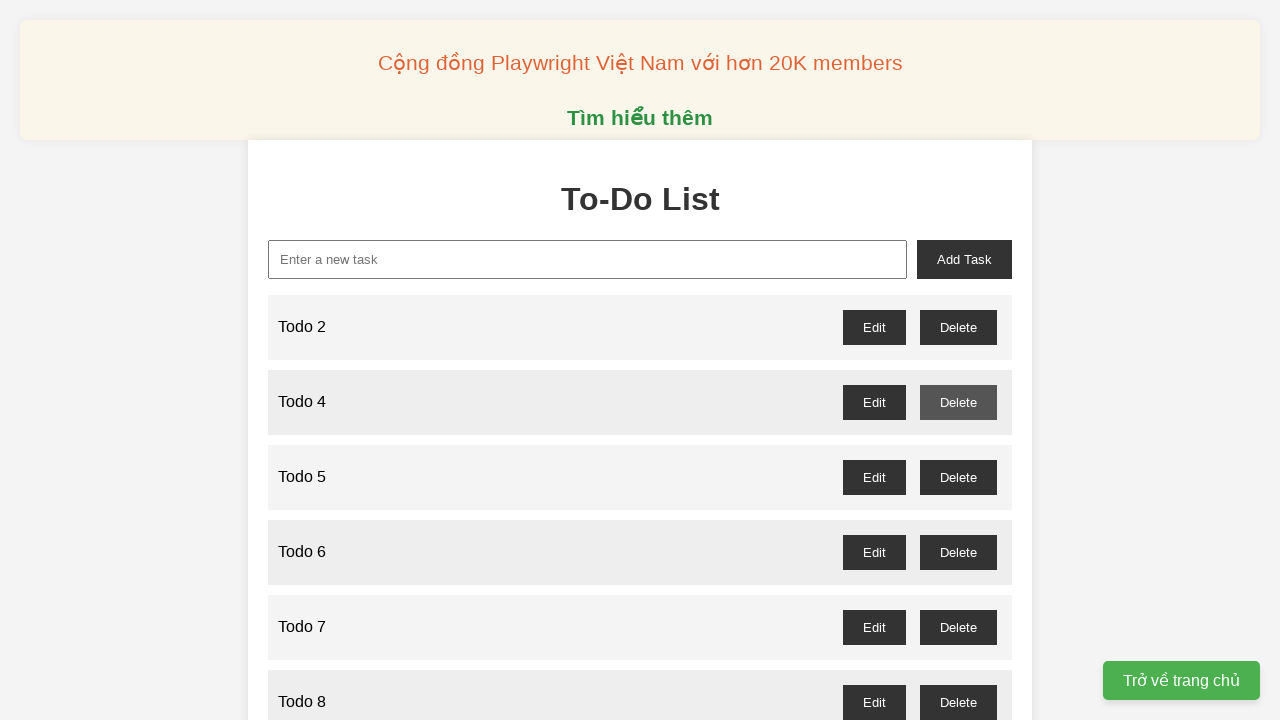

Clicked delete button for odd-numbered todo 5 at (958, 477) on button#todo-5-delete
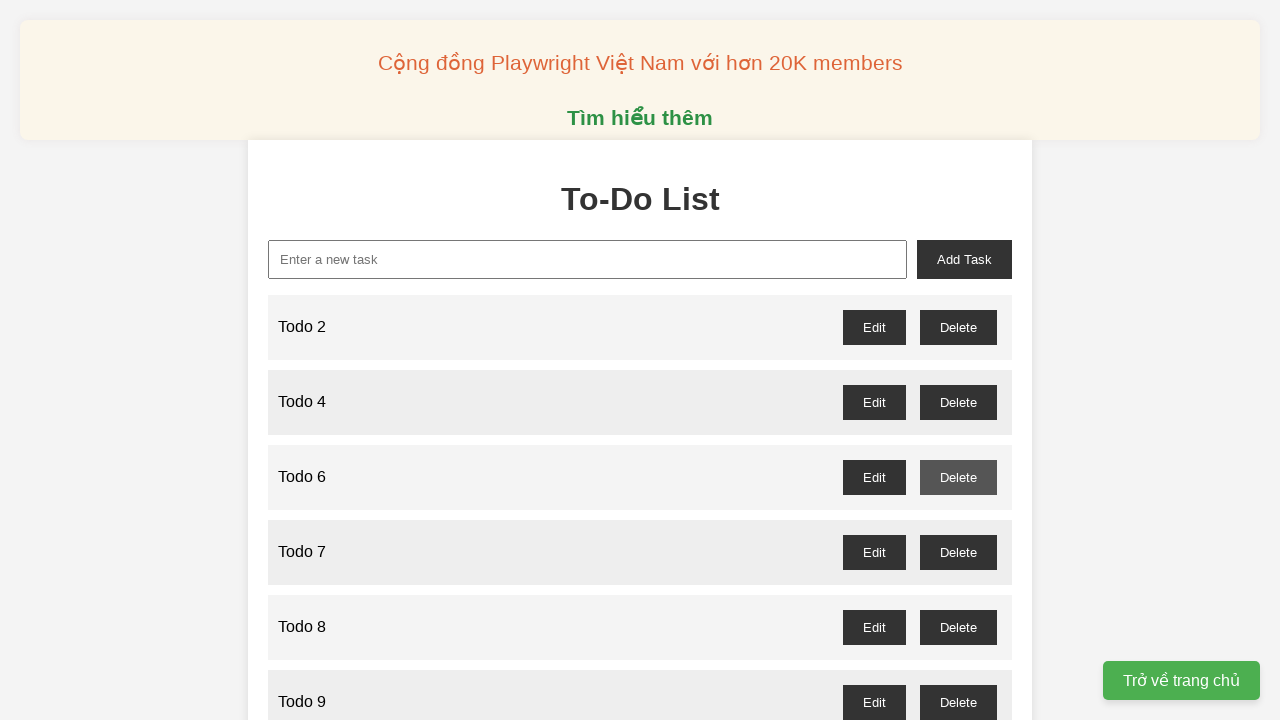

Clicked delete button for odd-numbered todo 7 at (958, 552) on button#todo-7-delete
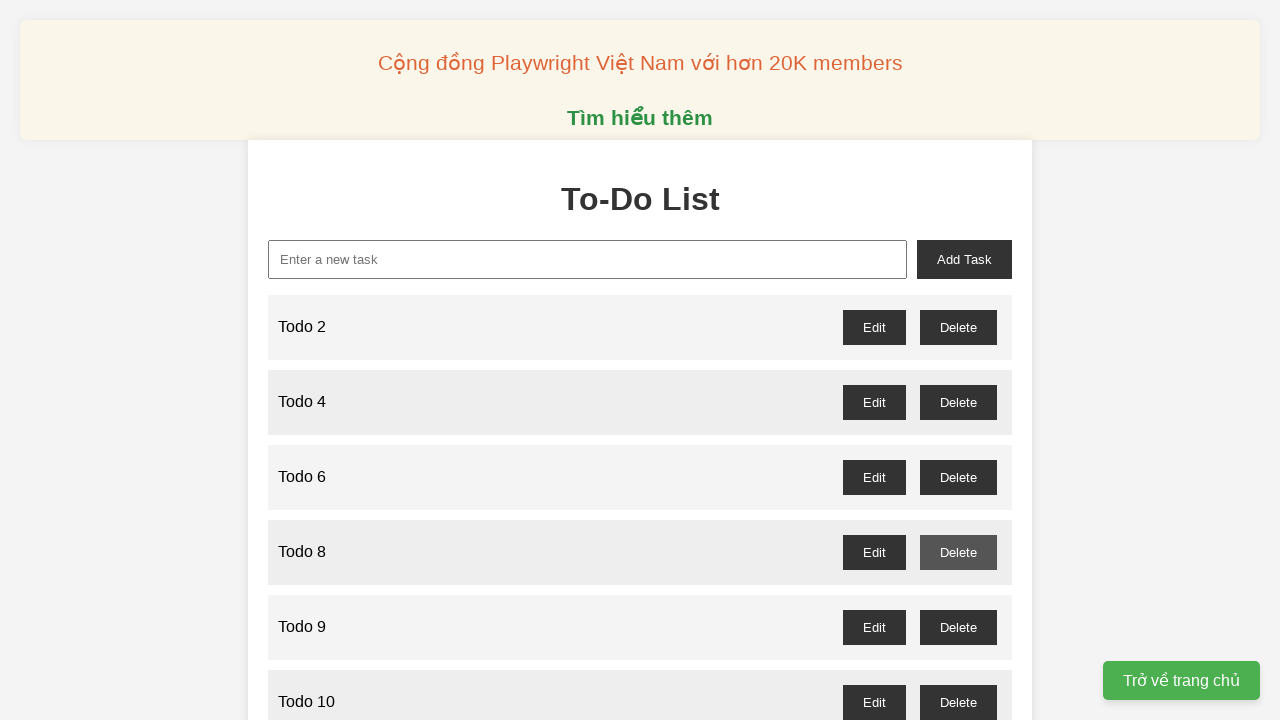

Clicked delete button for odd-numbered todo 9 at (958, 627) on button#todo-9-delete
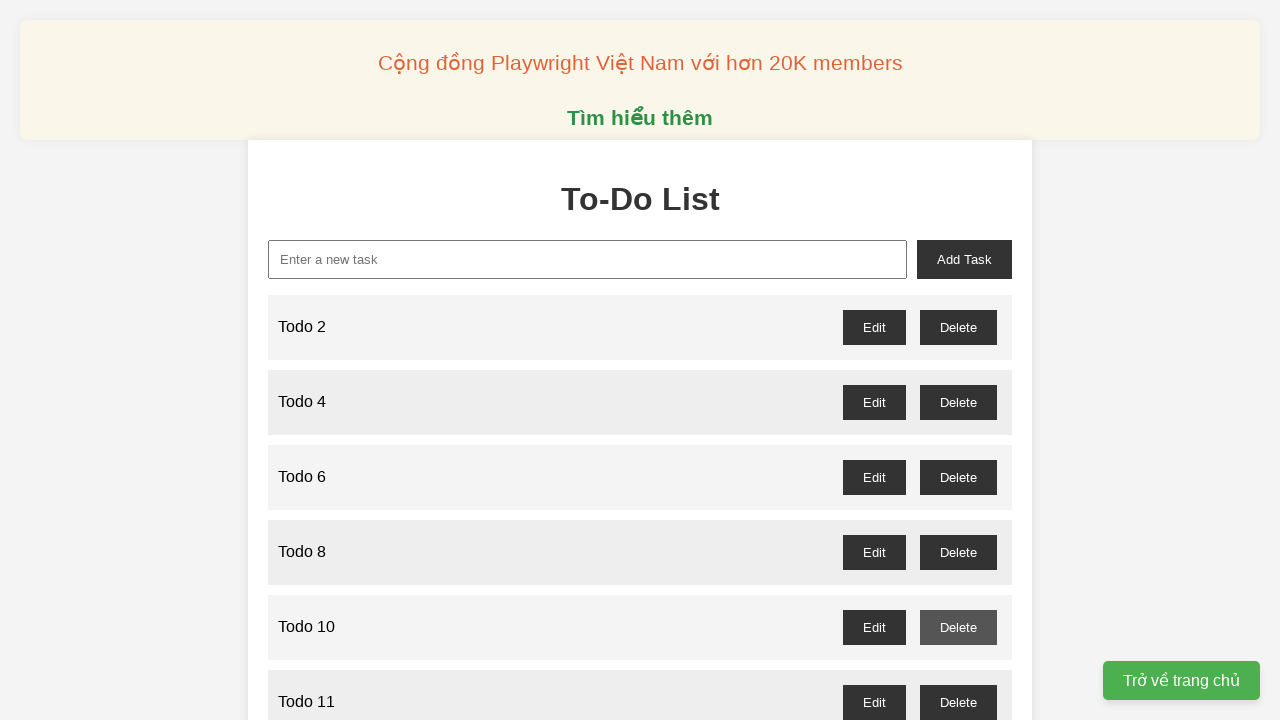

Clicked delete button for odd-numbered todo 11 at (958, 702) on button#todo-11-delete
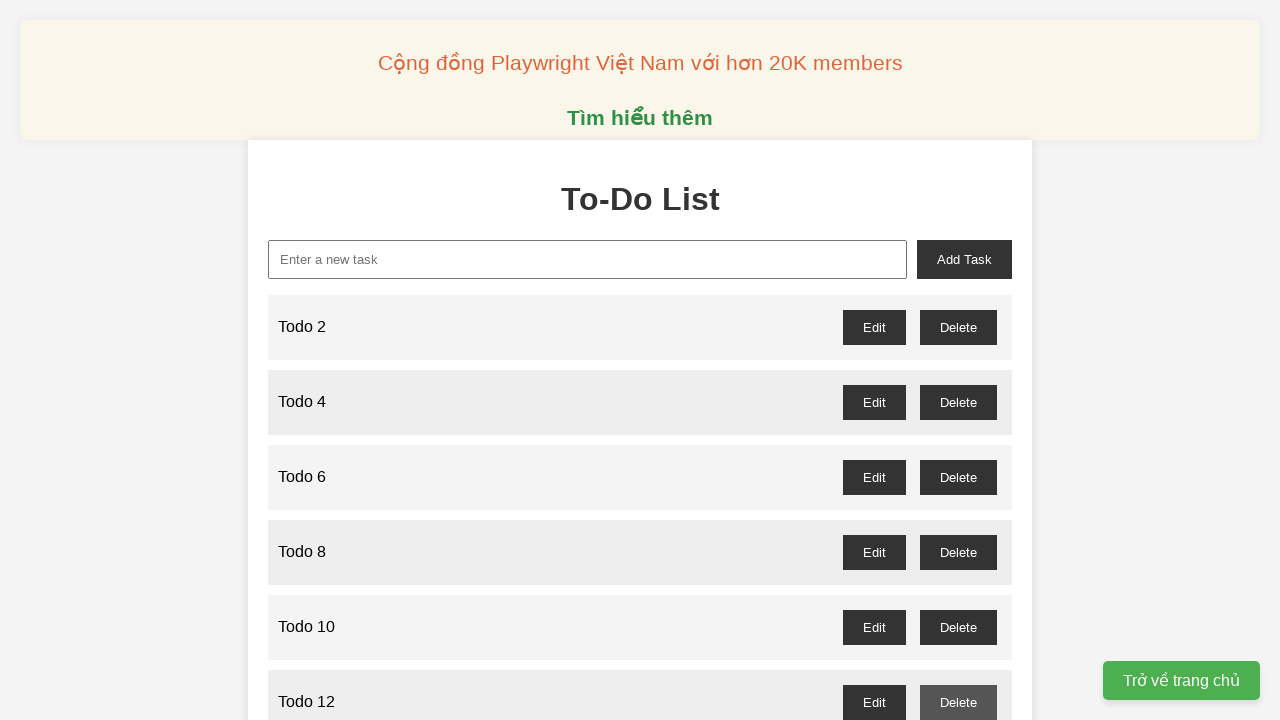

Clicked delete button for odd-numbered todo 13 at (958, 360) on button#todo-13-delete
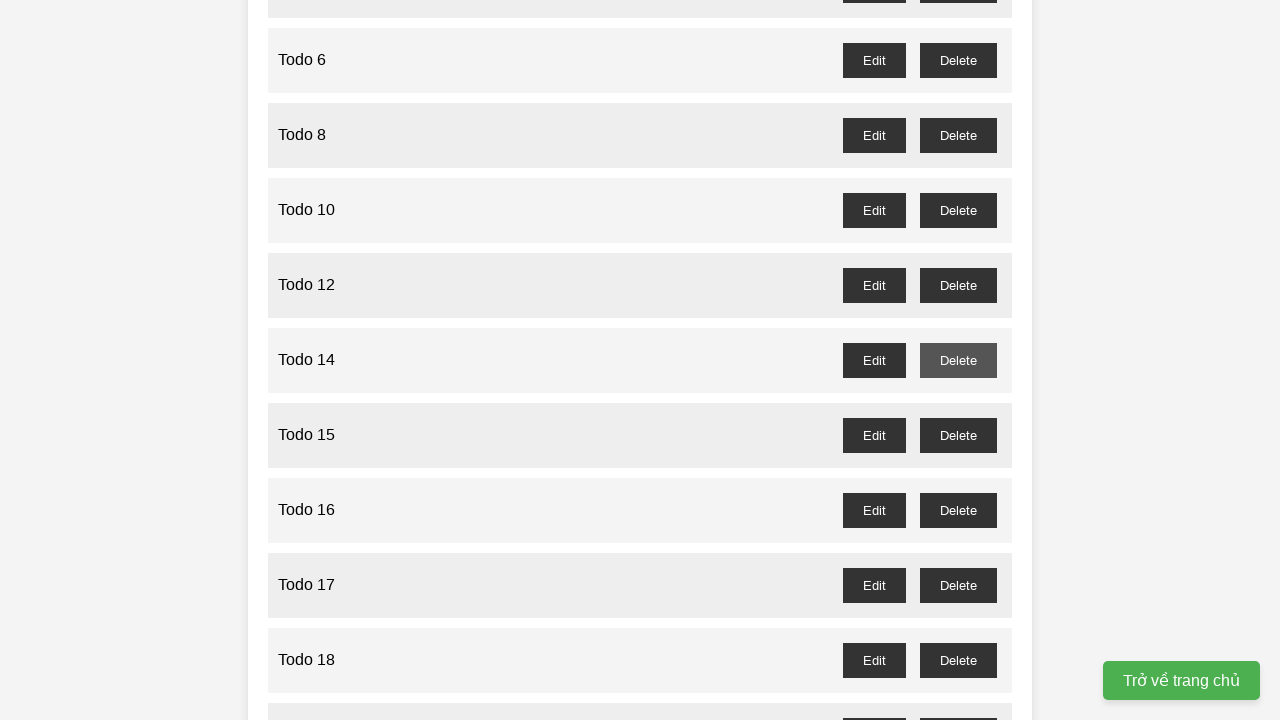

Clicked delete button for odd-numbered todo 15 at (958, 435) on button#todo-15-delete
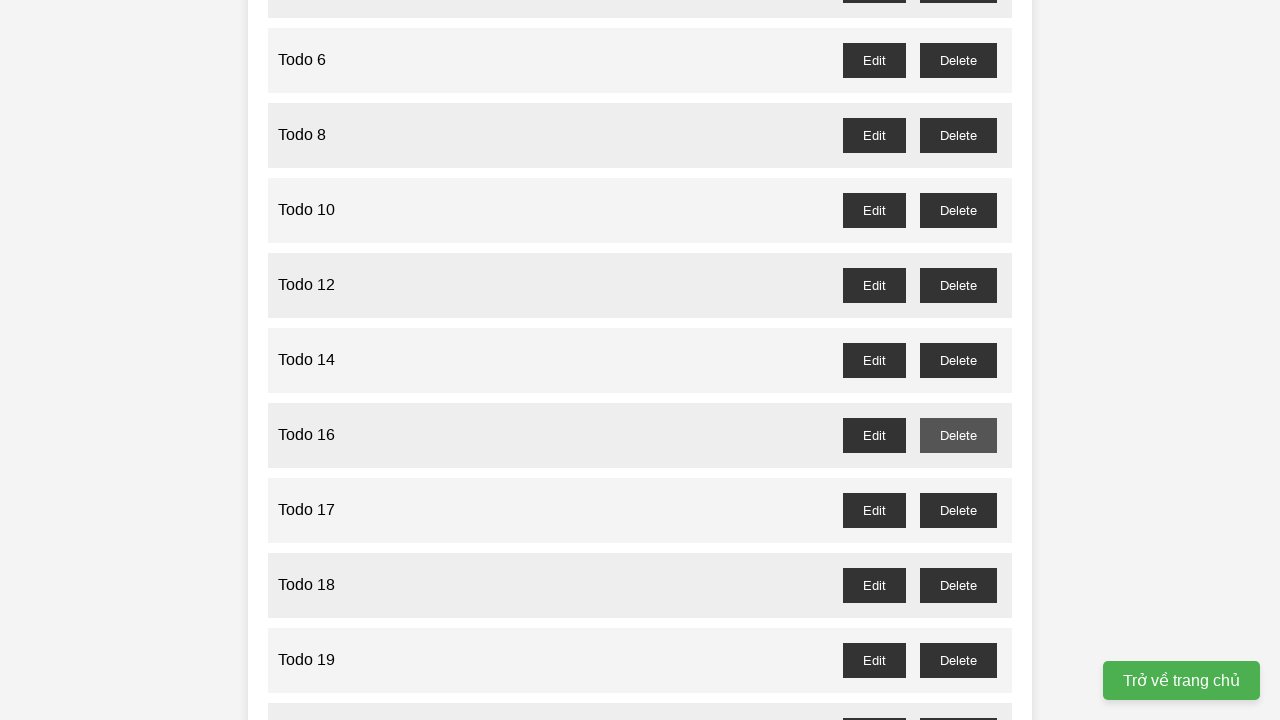

Clicked delete button for odd-numbered todo 17 at (958, 510) on button#todo-17-delete
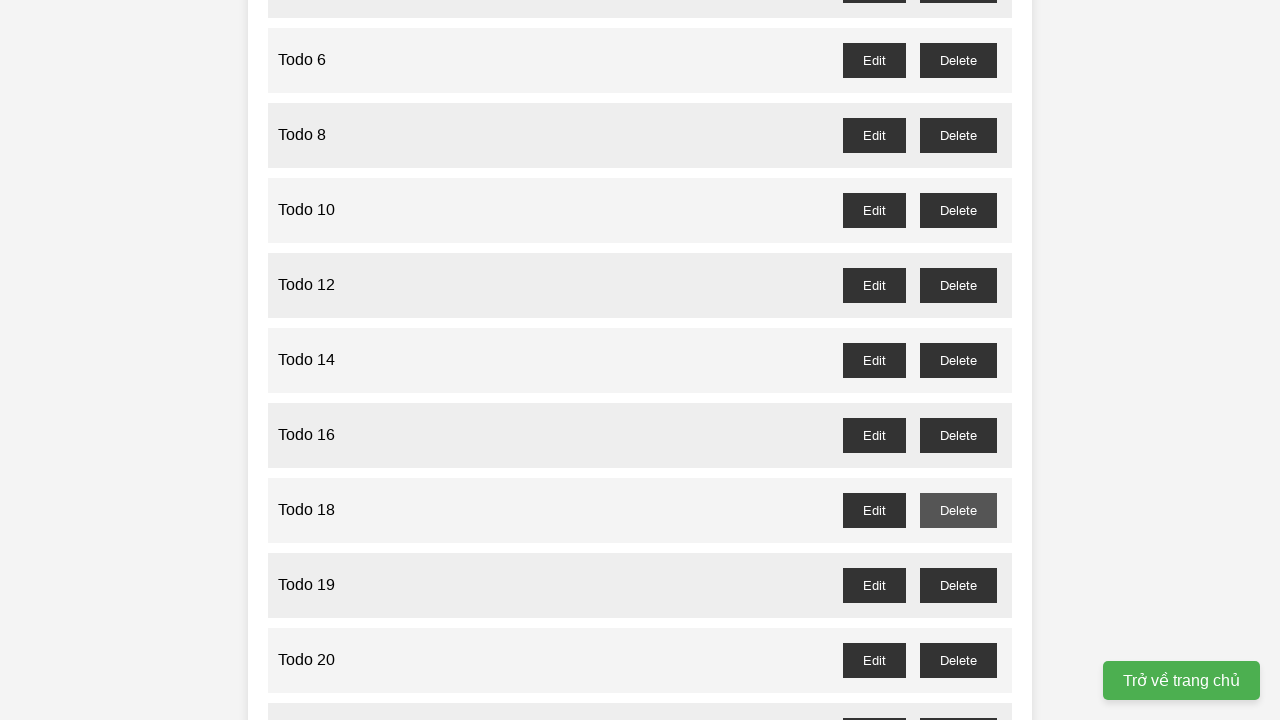

Clicked delete button for odd-numbered todo 19 at (958, 585) on button#todo-19-delete
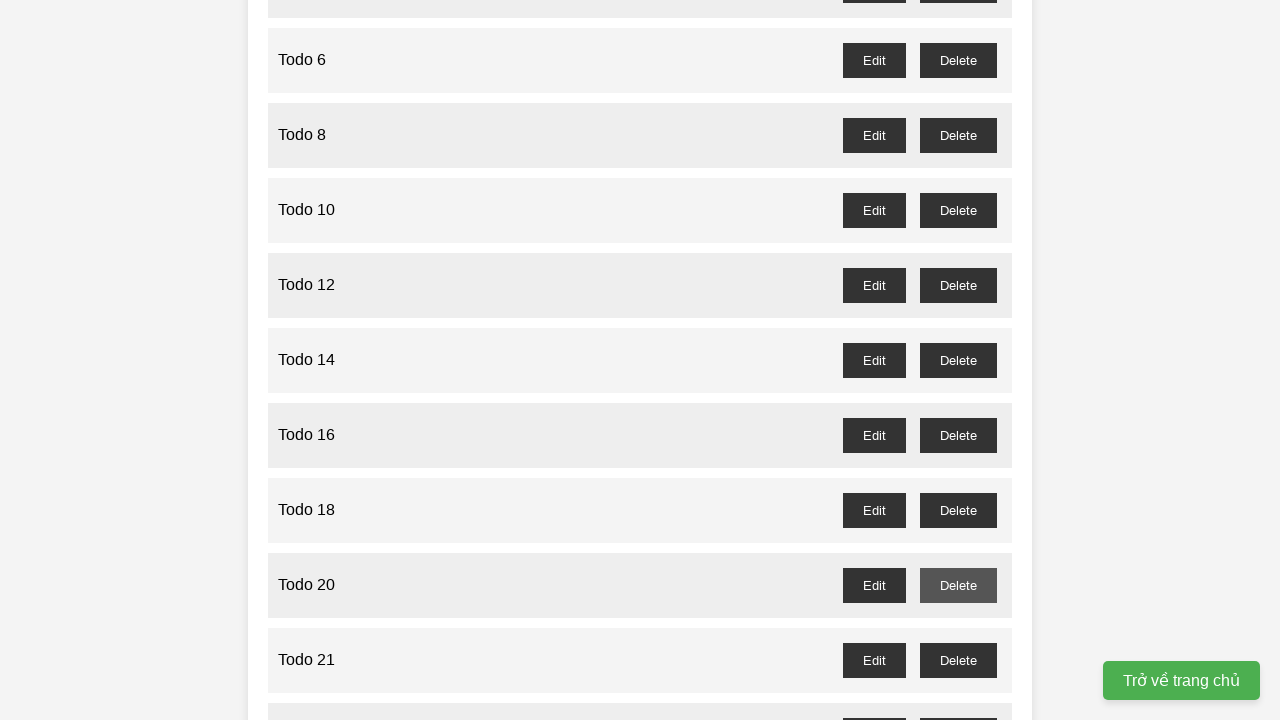

Clicked delete button for odd-numbered todo 21 at (958, 660) on button#todo-21-delete
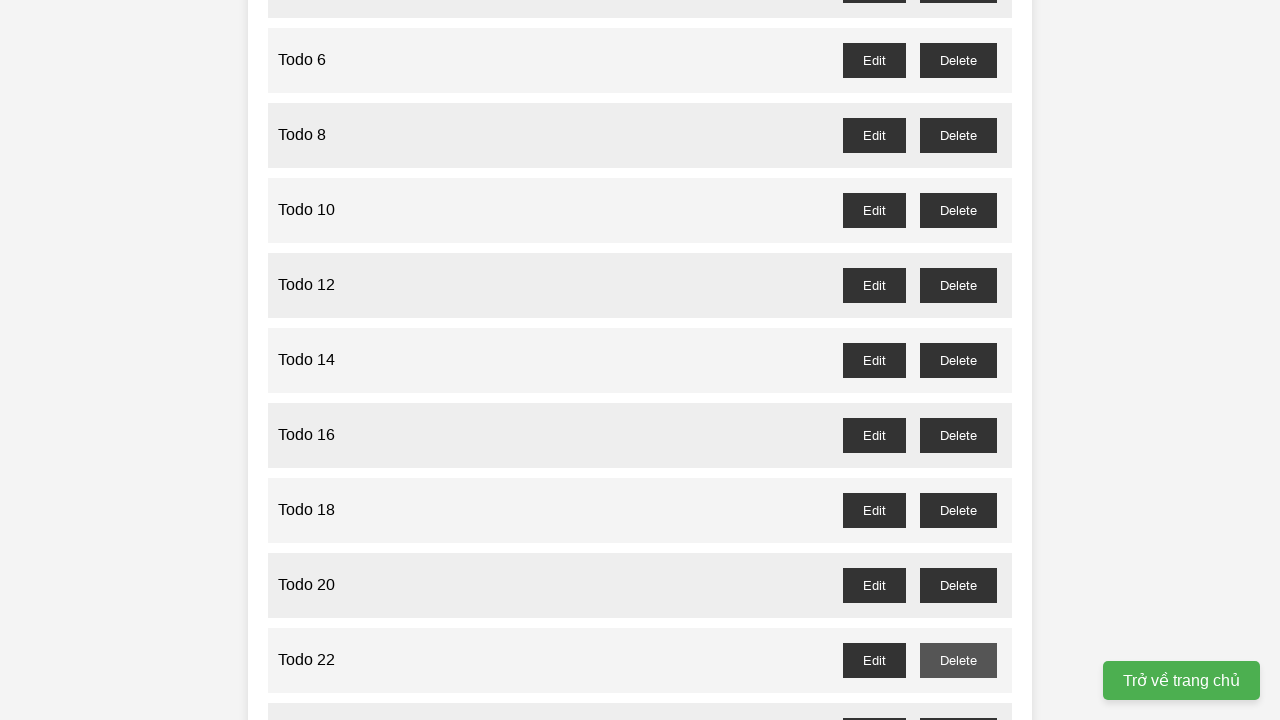

Clicked delete button for odd-numbered todo 23 at (958, 703) on button#todo-23-delete
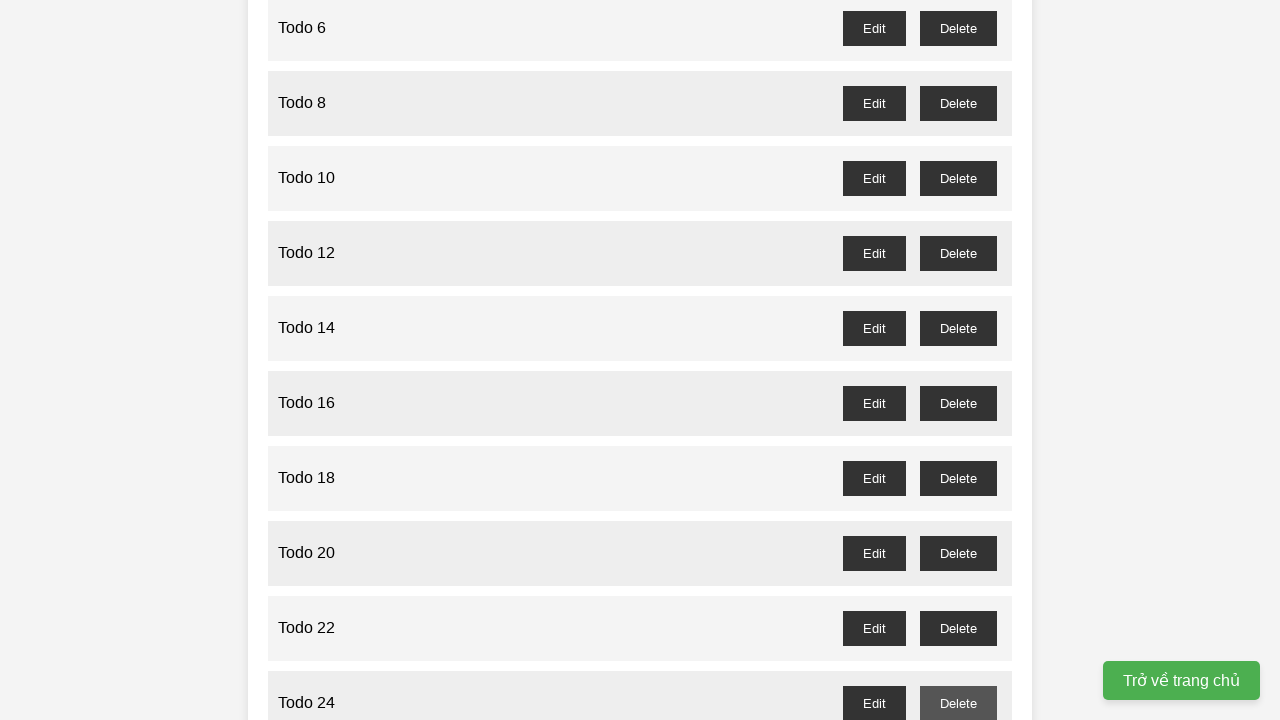

Clicked delete button for odd-numbered todo 25 at (958, 360) on button#todo-25-delete
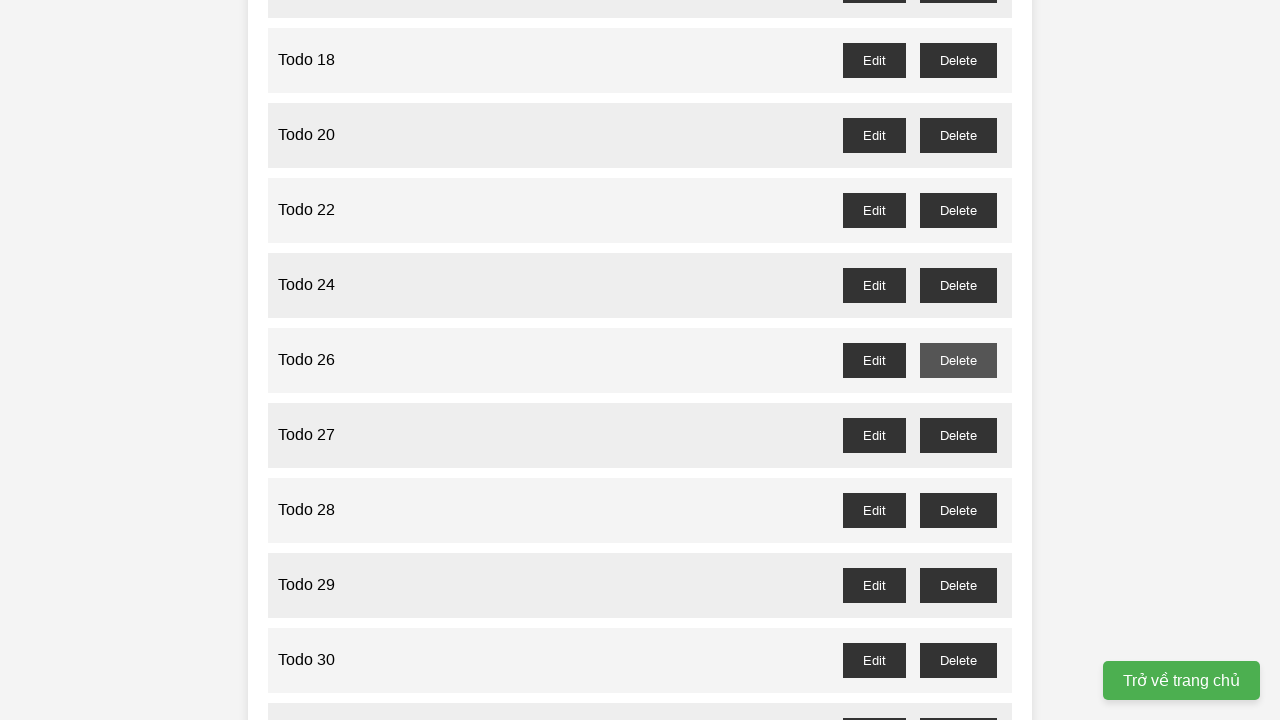

Clicked delete button for odd-numbered todo 27 at (958, 435) on button#todo-27-delete
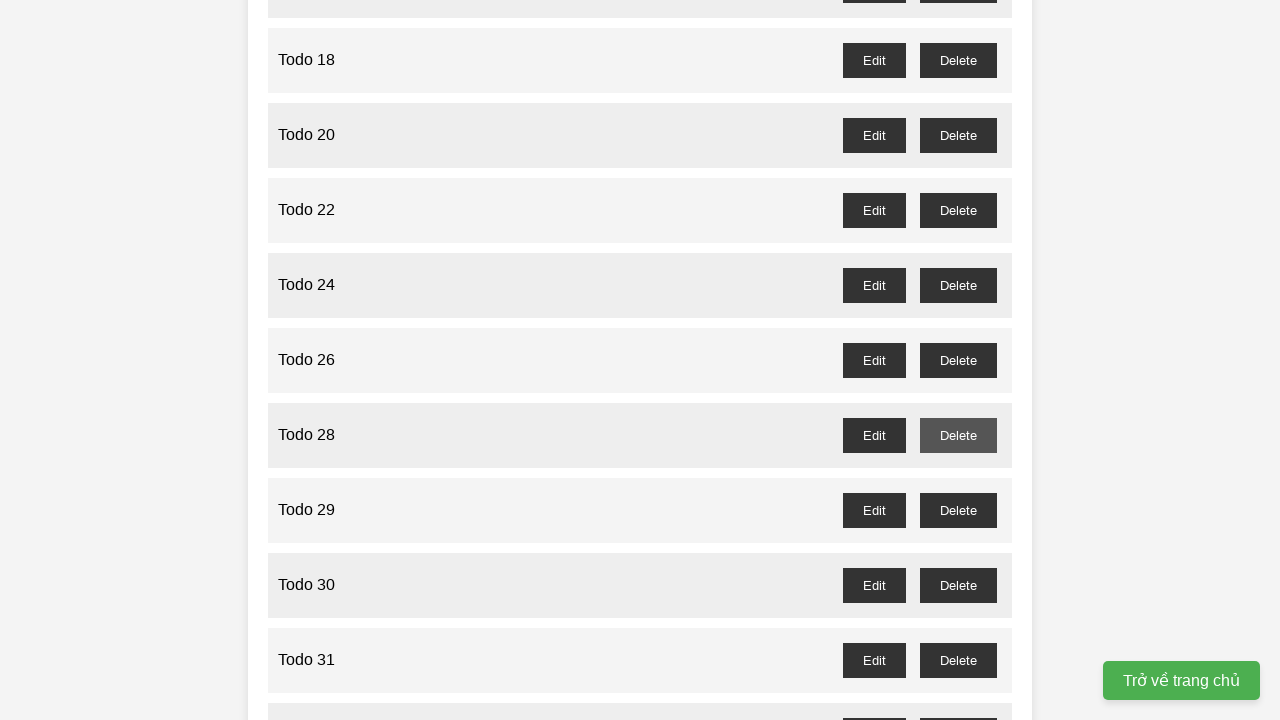

Clicked delete button for odd-numbered todo 29 at (958, 510) on button#todo-29-delete
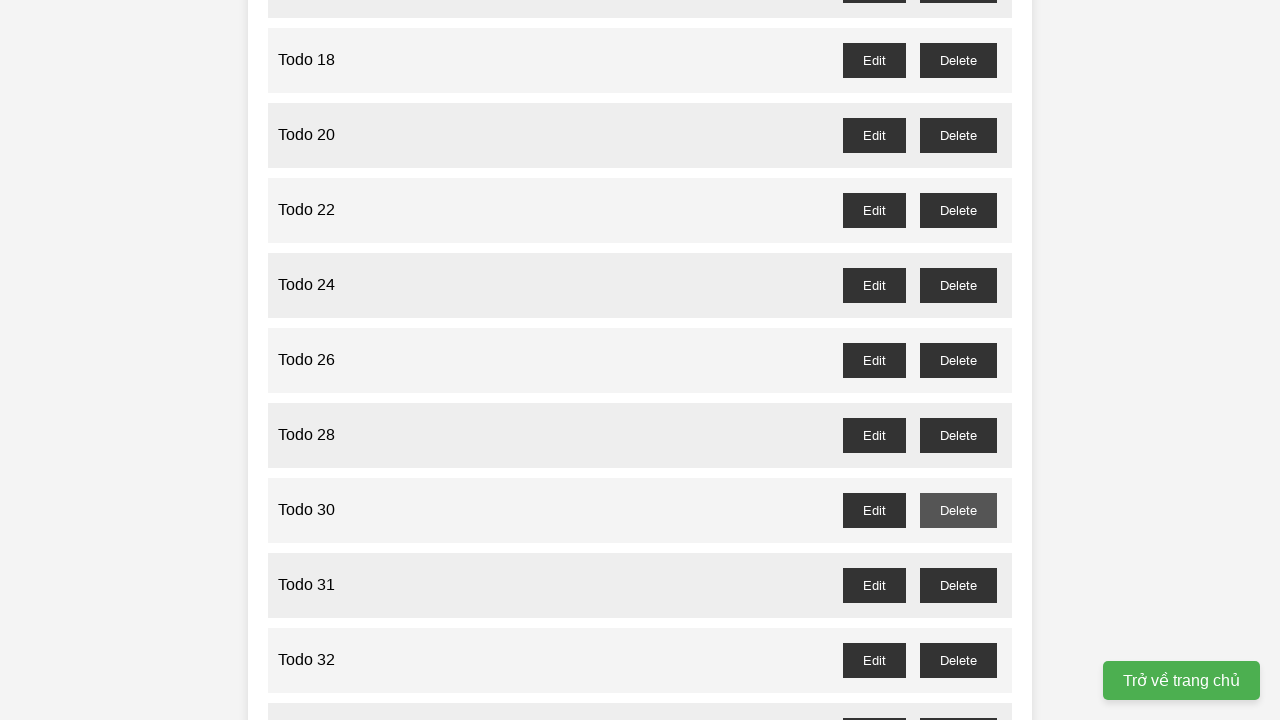

Clicked delete button for odd-numbered todo 31 at (958, 585) on button#todo-31-delete
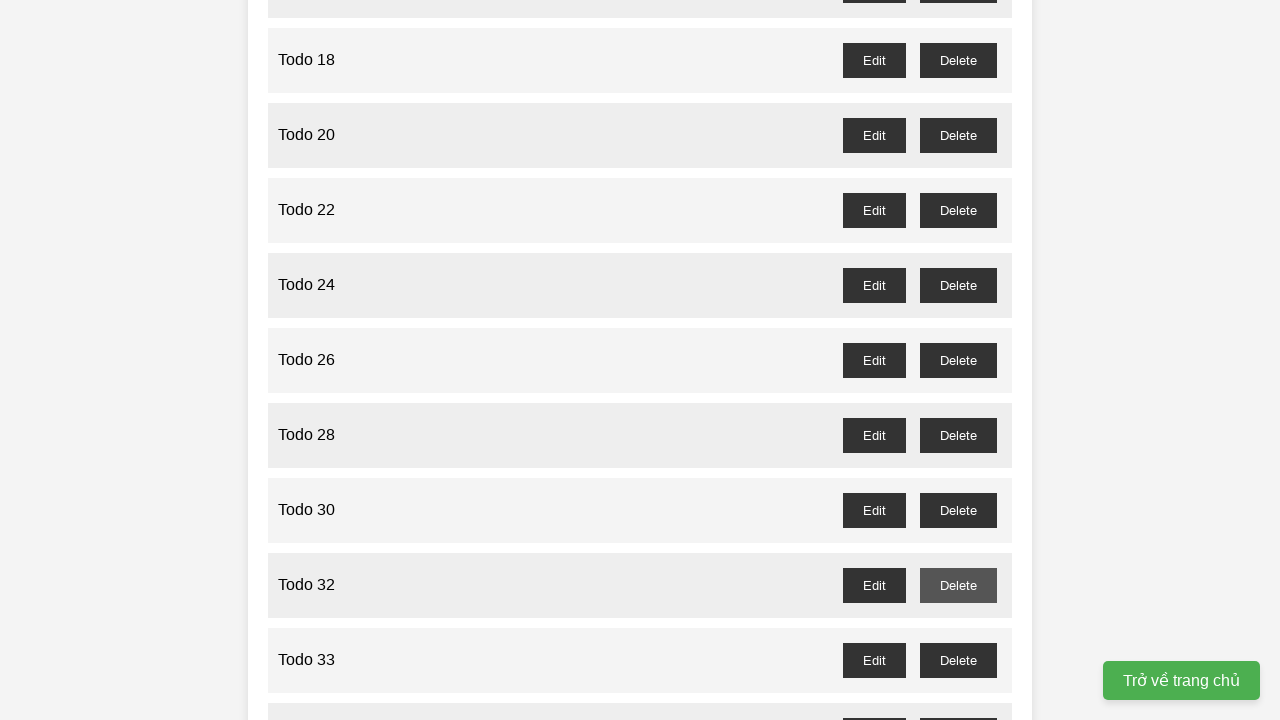

Clicked delete button for odd-numbered todo 33 at (958, 660) on button#todo-33-delete
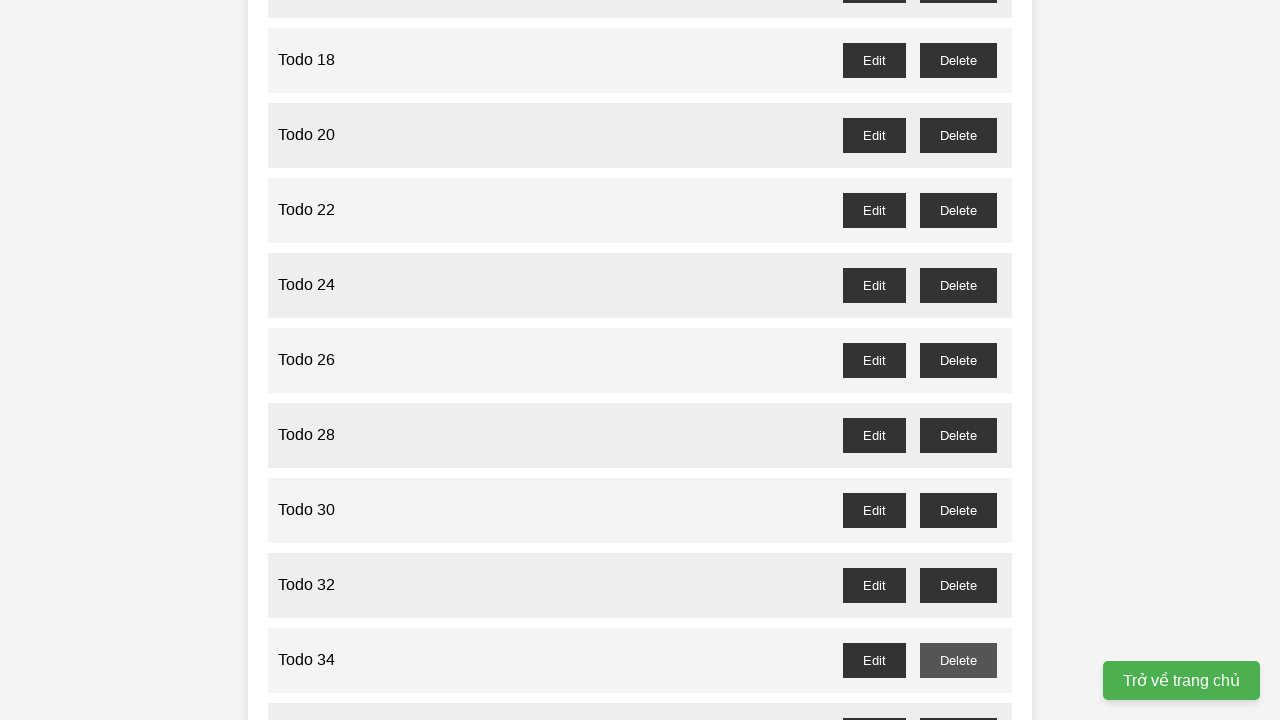

Clicked delete button for odd-numbered todo 35 at (958, 703) on button#todo-35-delete
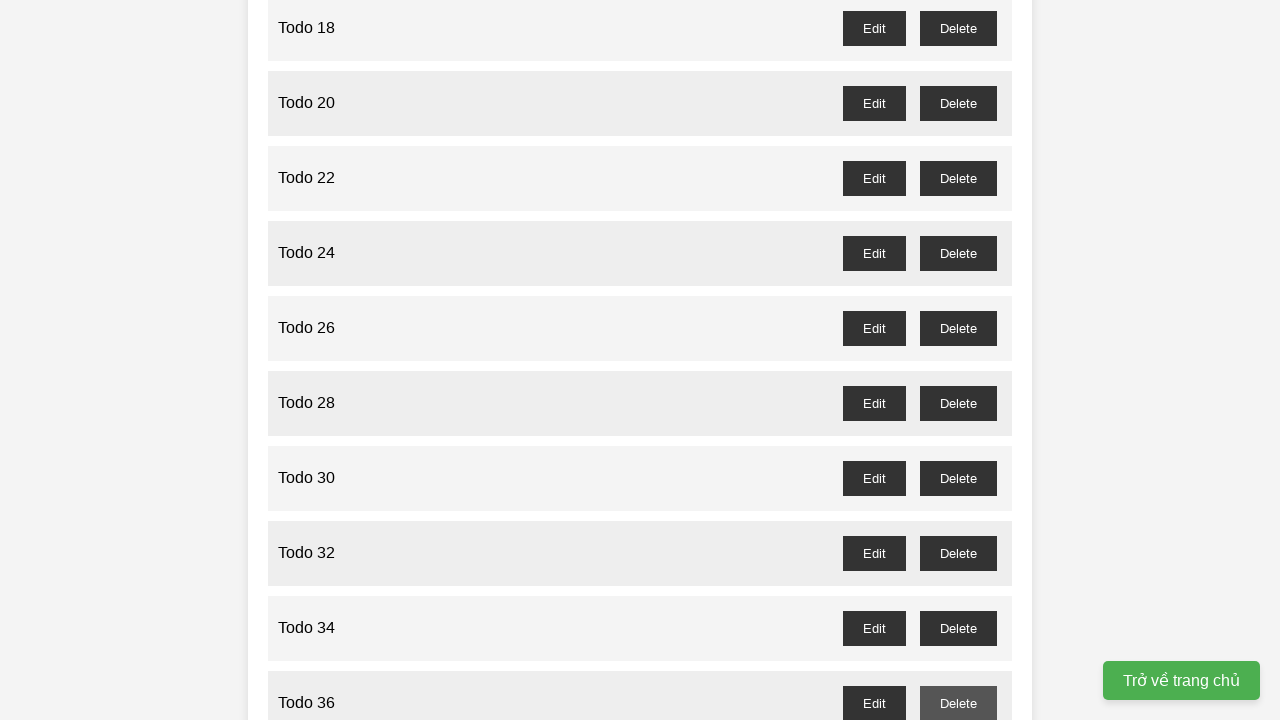

Clicked delete button for odd-numbered todo 37 at (958, 360) on button#todo-37-delete
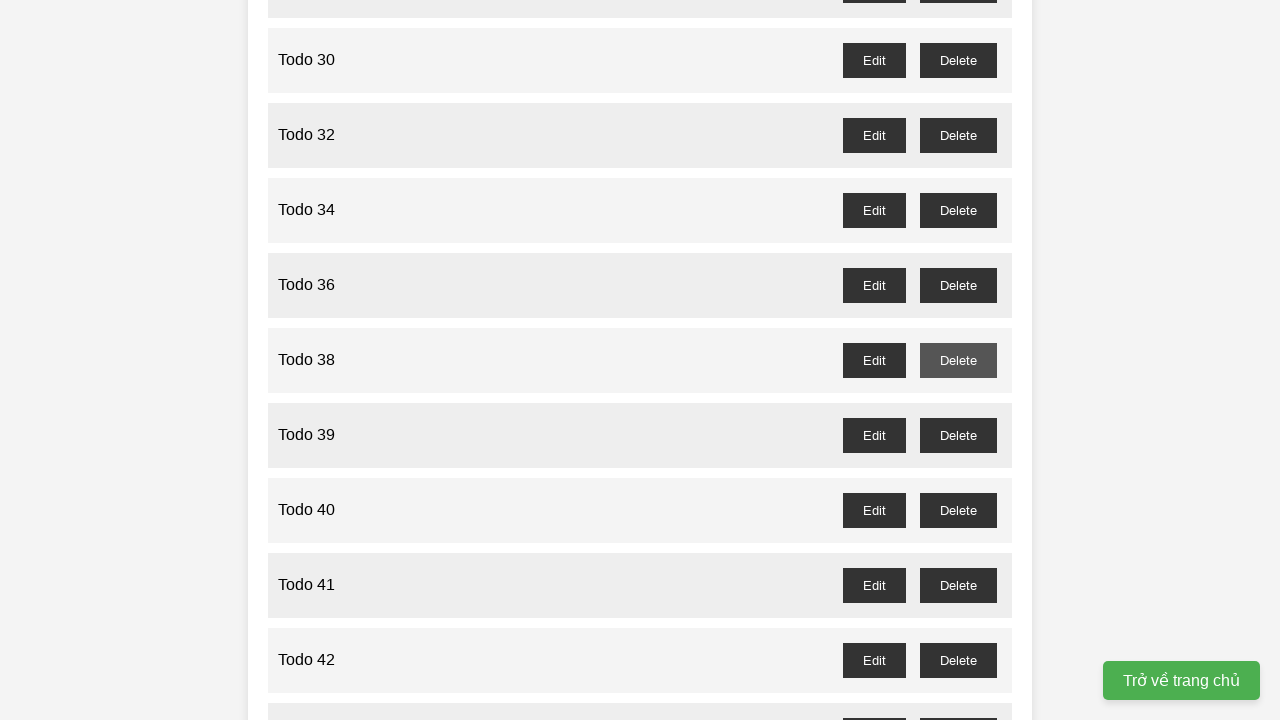

Clicked delete button for odd-numbered todo 39 at (958, 435) on button#todo-39-delete
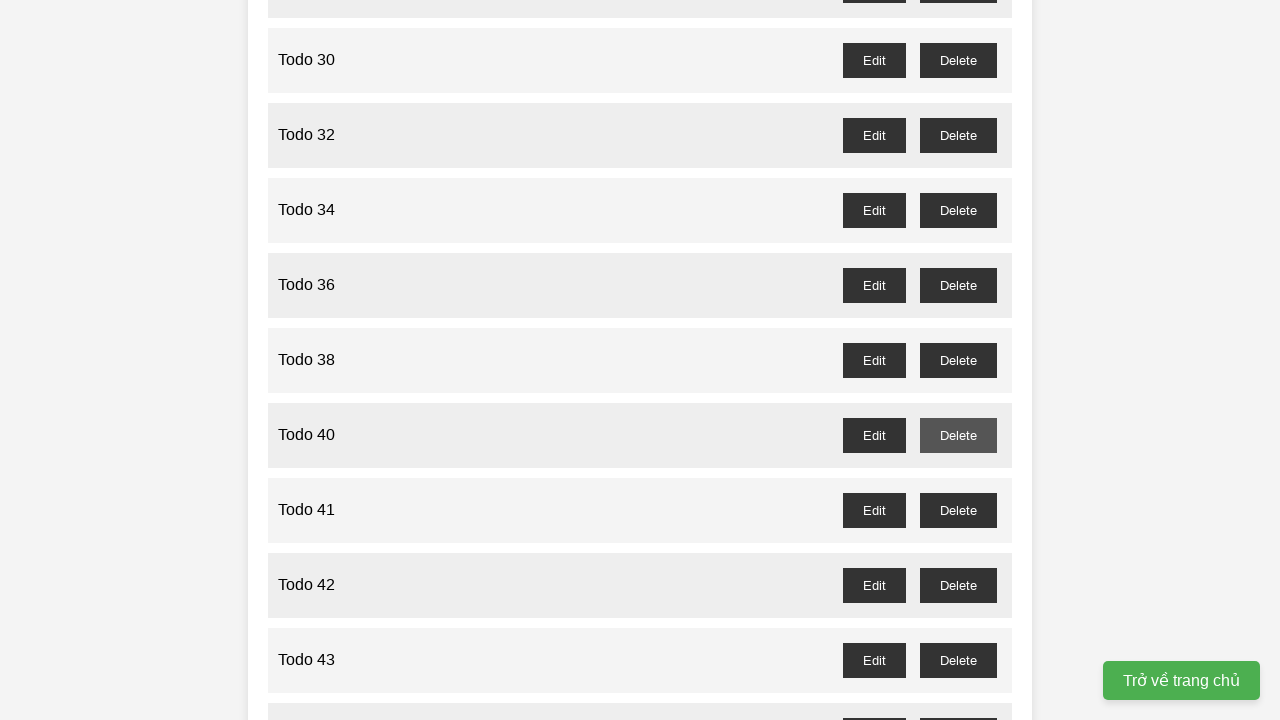

Clicked delete button for odd-numbered todo 41 at (958, 510) on button#todo-41-delete
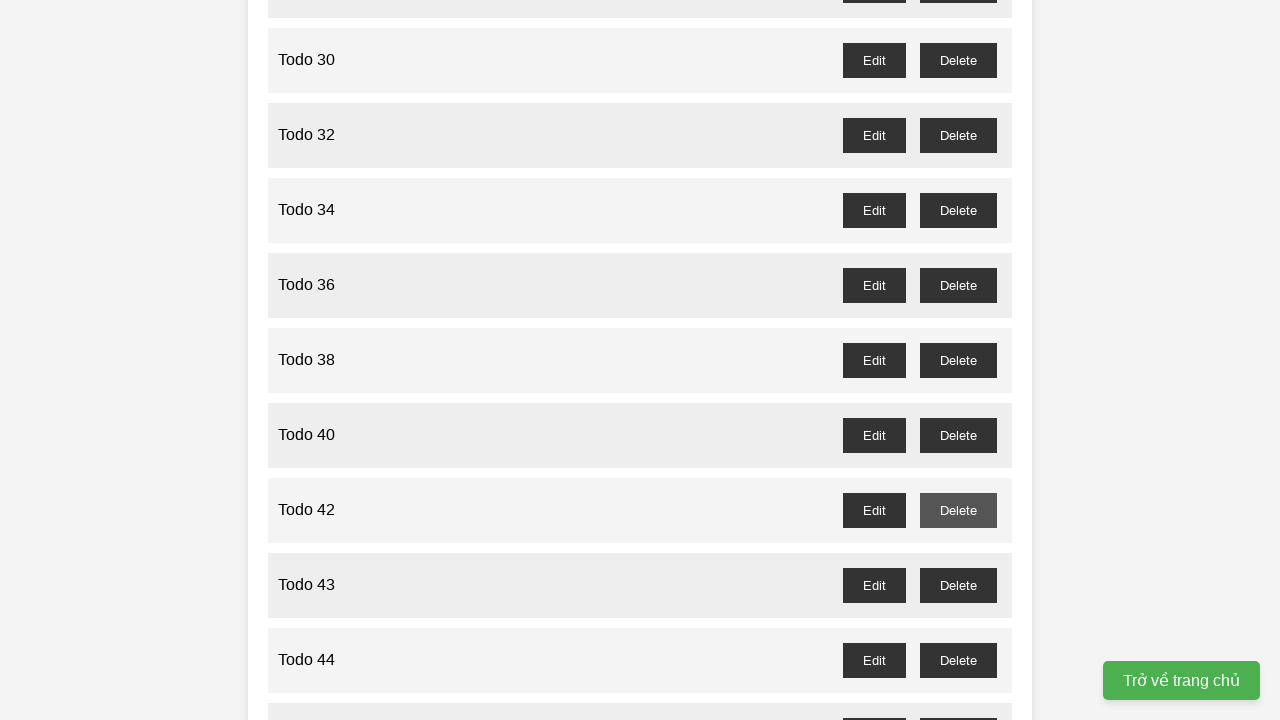

Clicked delete button for odd-numbered todo 43 at (958, 585) on button#todo-43-delete
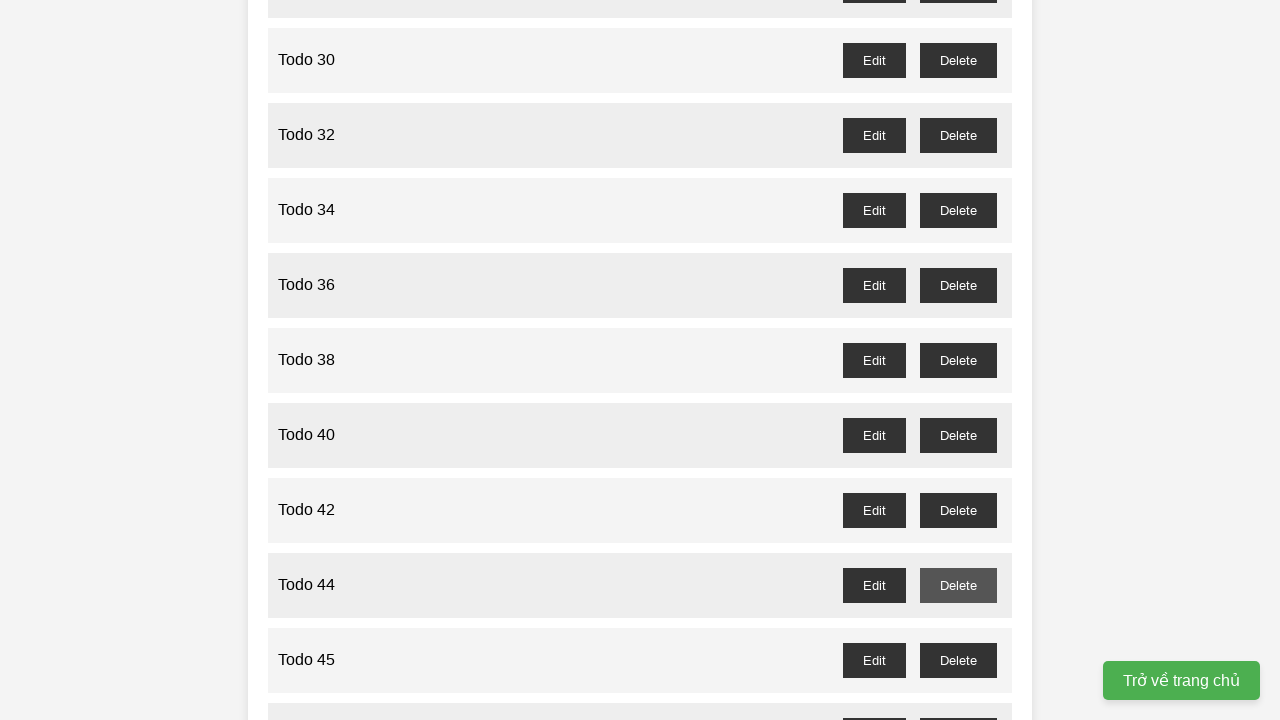

Clicked delete button for odd-numbered todo 45 at (958, 660) on button#todo-45-delete
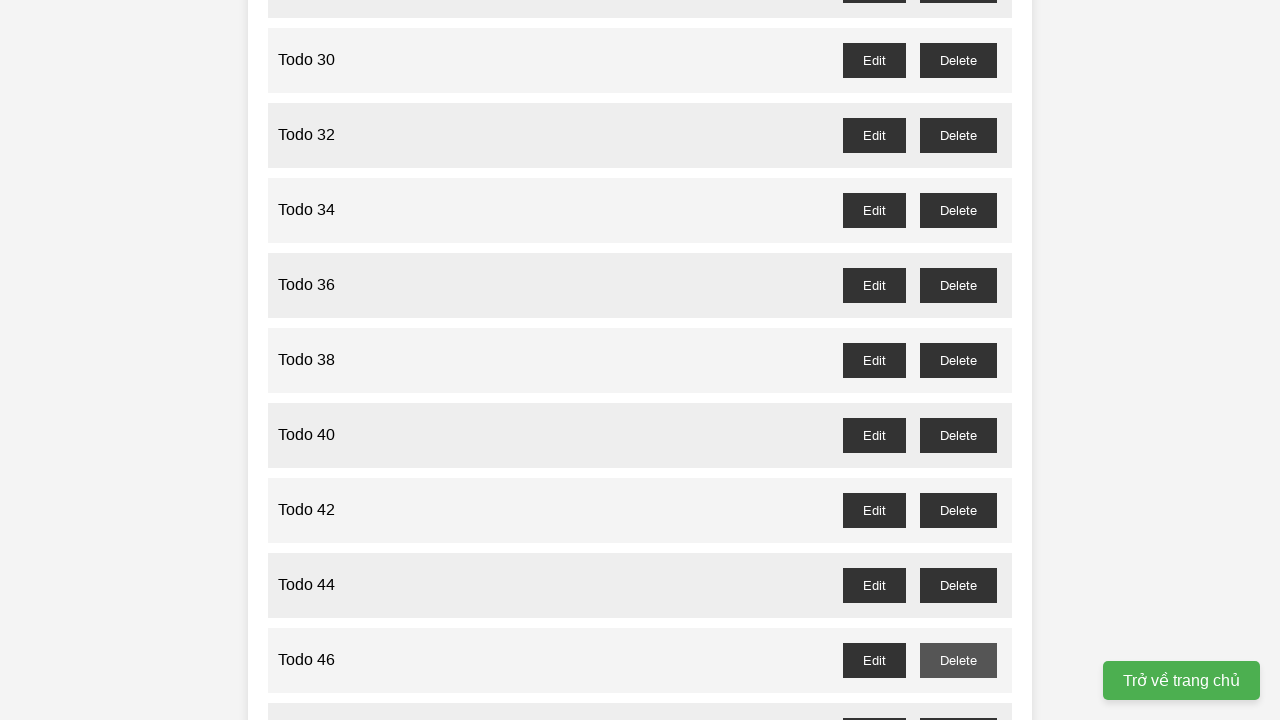

Clicked delete button for odd-numbered todo 47 at (958, 703) on button#todo-47-delete
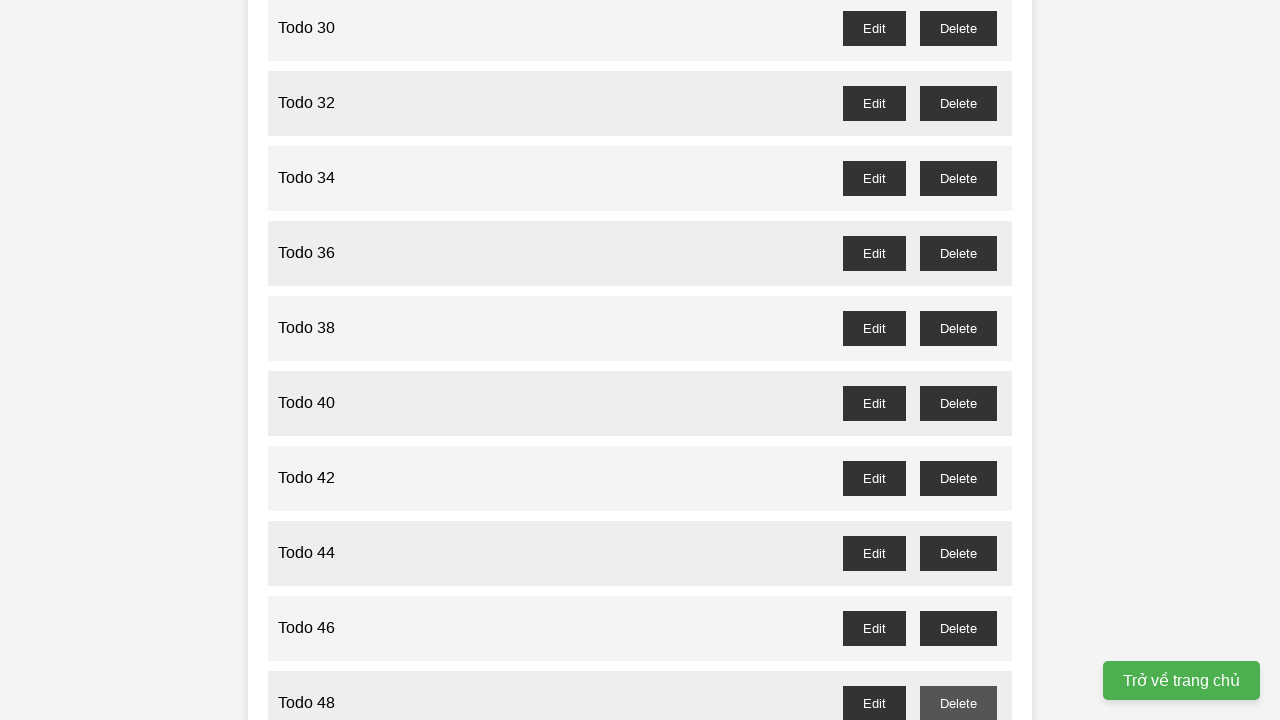

Clicked delete button for odd-numbered todo 49 at (958, 360) on button#todo-49-delete
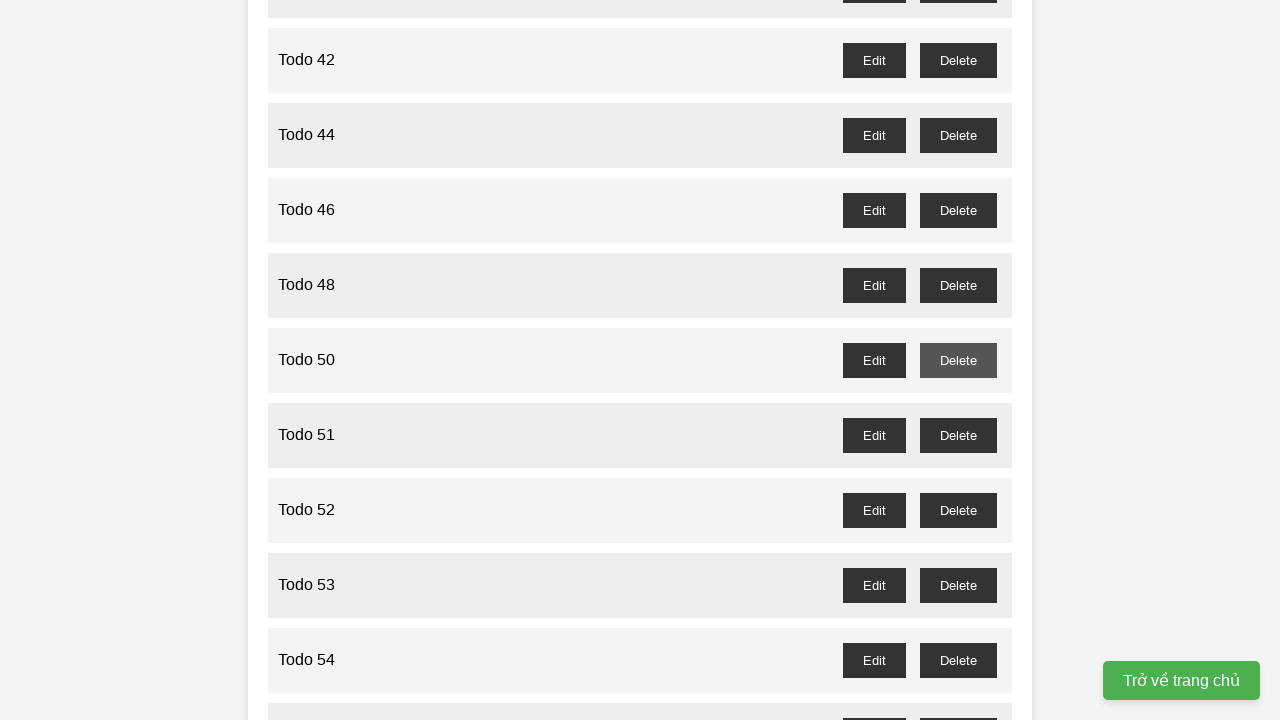

Clicked delete button for odd-numbered todo 51 at (958, 435) on button#todo-51-delete
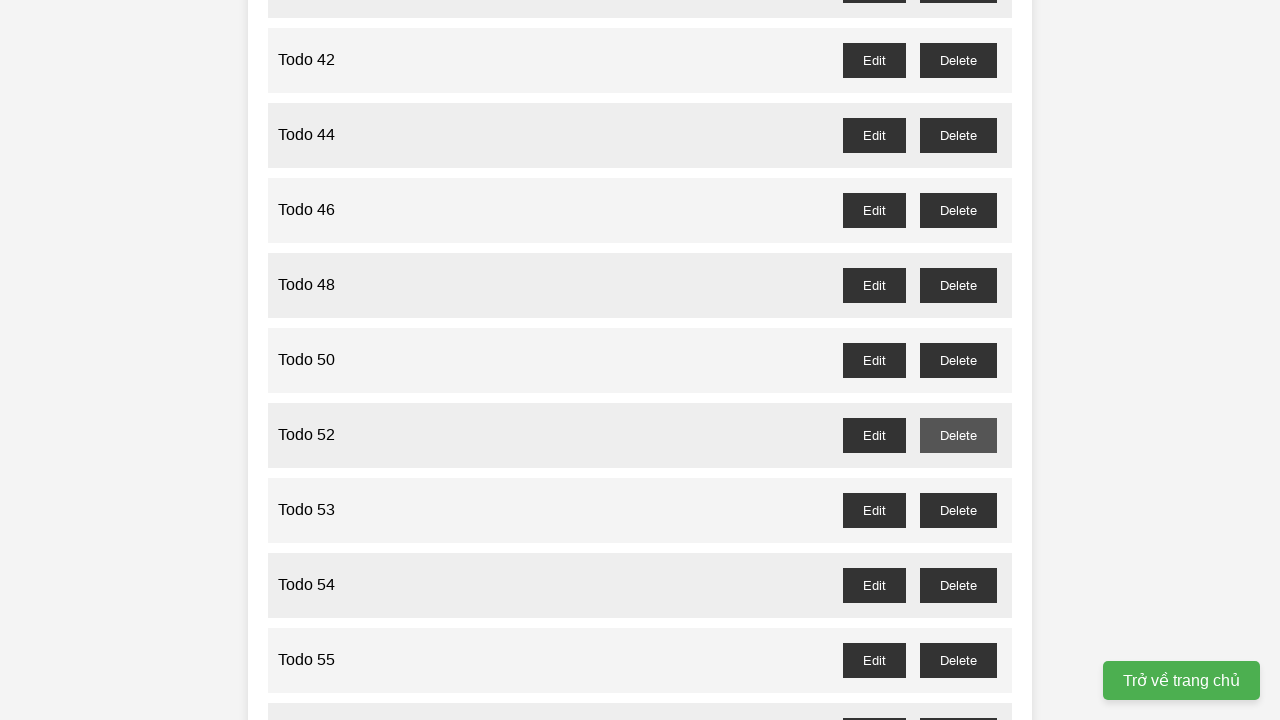

Clicked delete button for odd-numbered todo 53 at (958, 510) on button#todo-53-delete
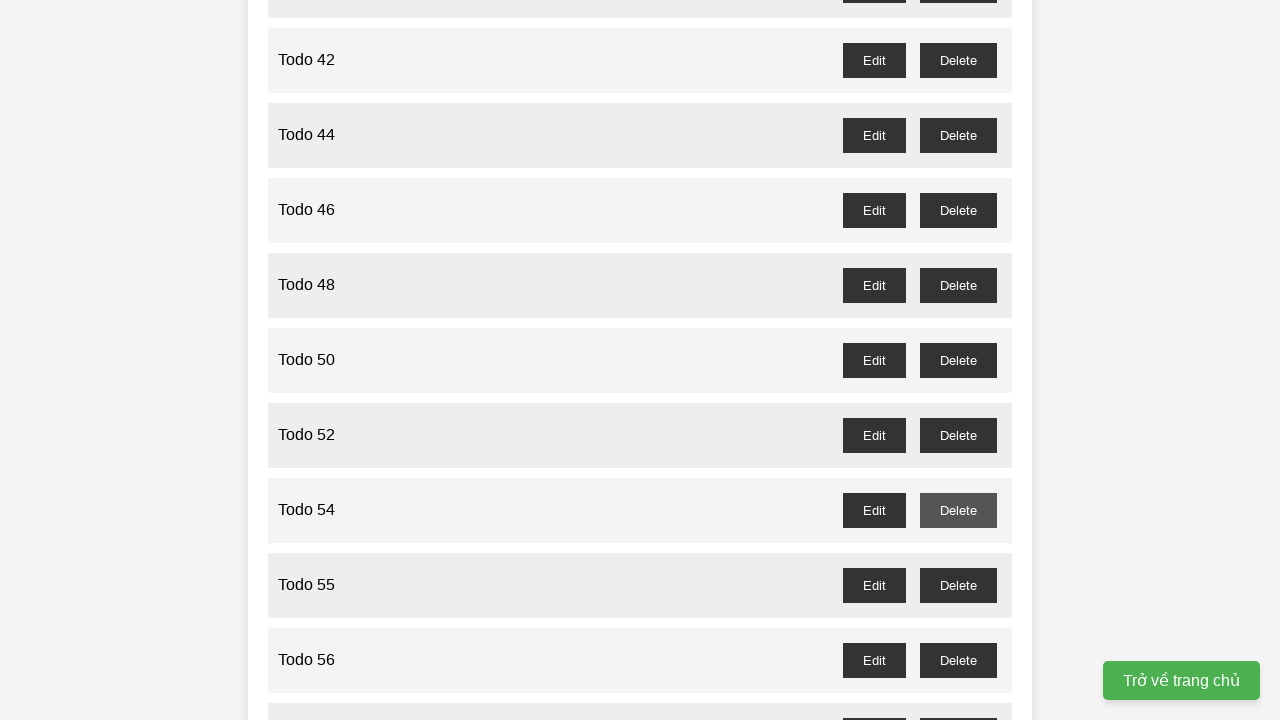

Clicked delete button for odd-numbered todo 55 at (958, 585) on button#todo-55-delete
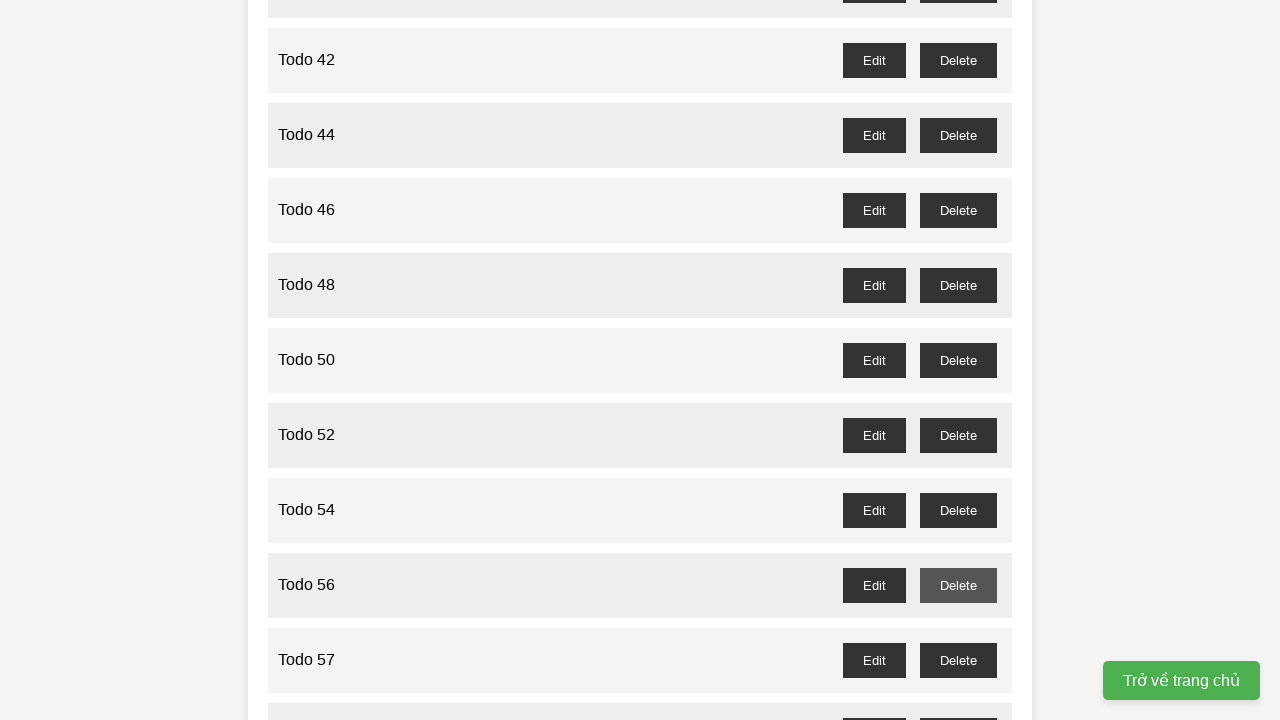

Clicked delete button for odd-numbered todo 57 at (958, 660) on button#todo-57-delete
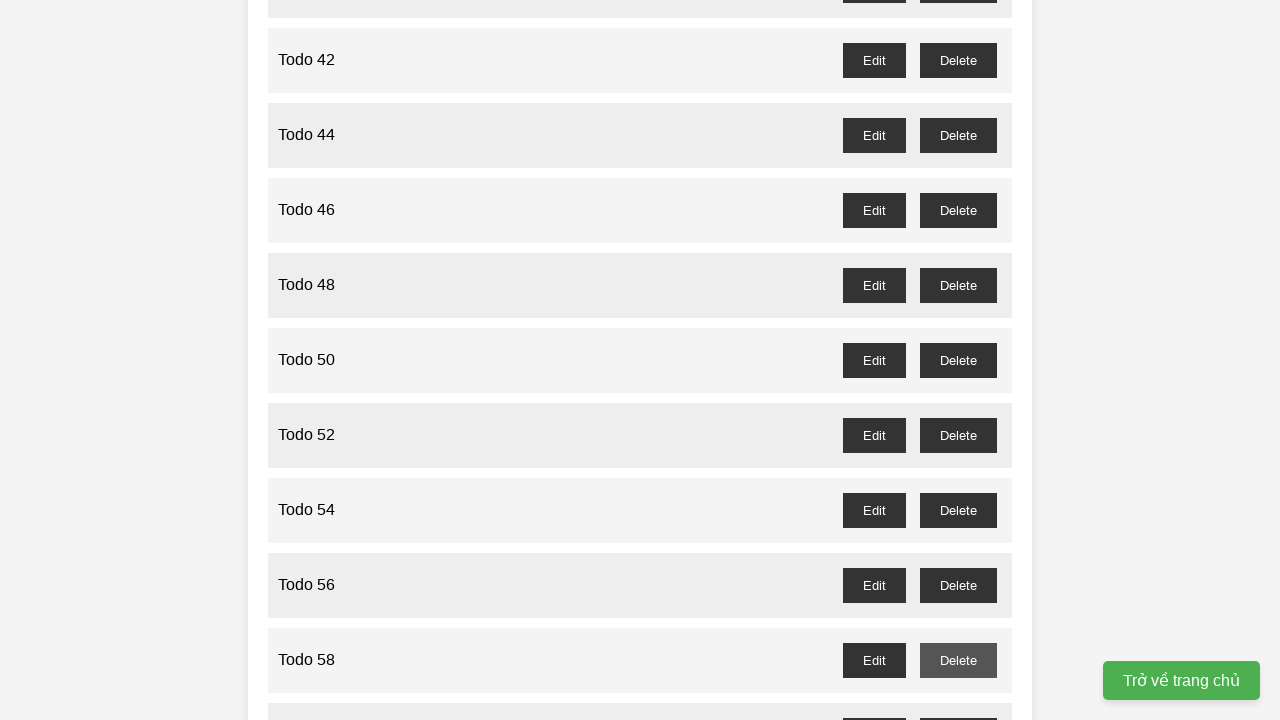

Clicked delete button for odd-numbered todo 59 at (958, 703) on button#todo-59-delete
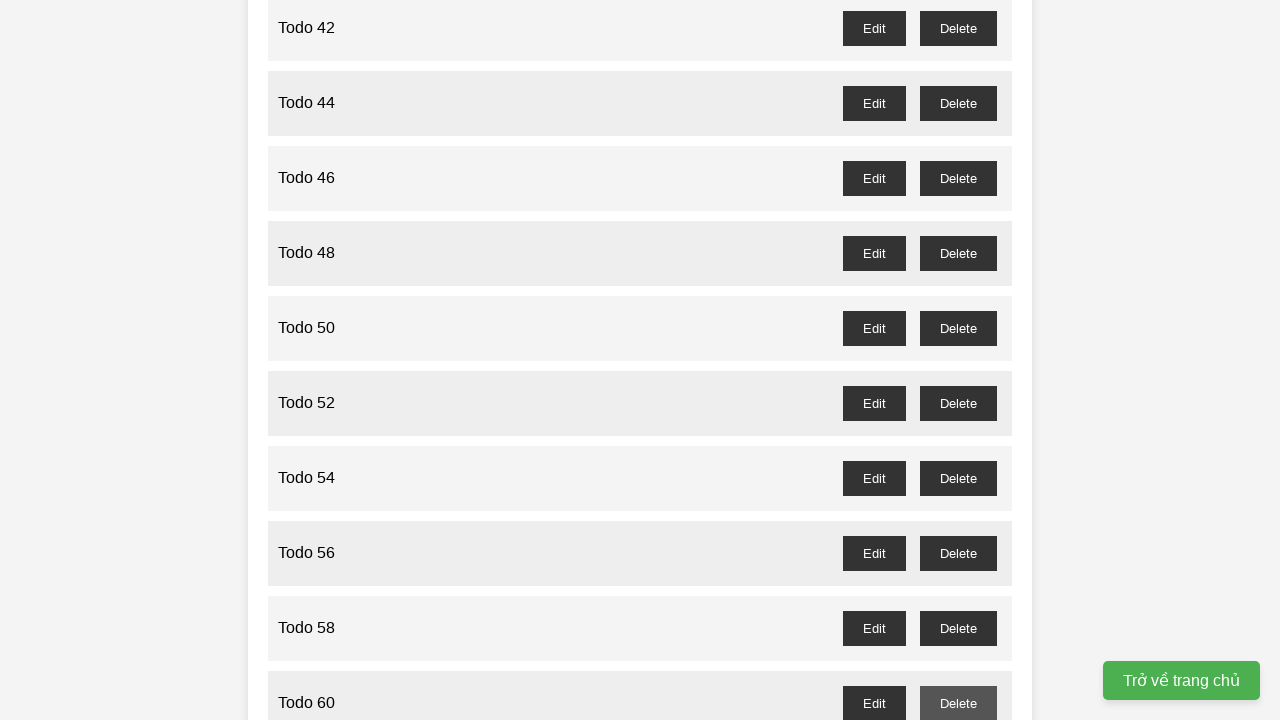

Clicked delete button for odd-numbered todo 61 at (958, 360) on button#todo-61-delete
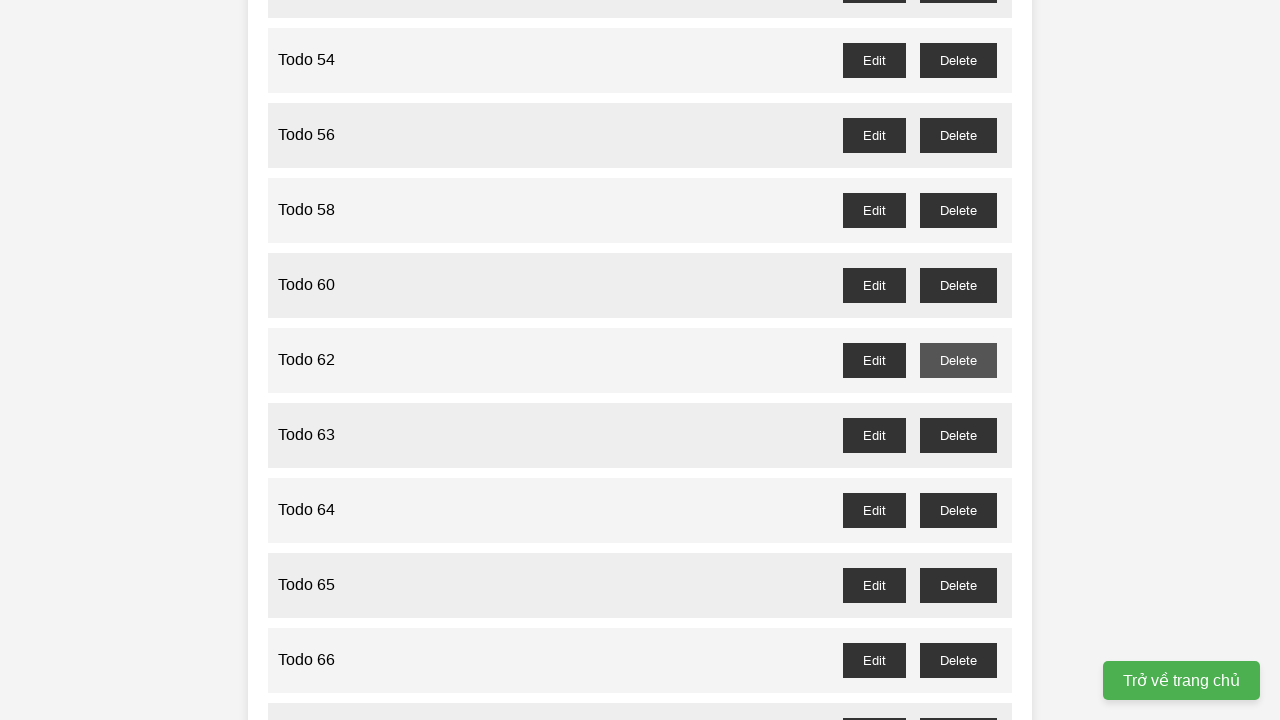

Clicked delete button for odd-numbered todo 63 at (958, 435) on button#todo-63-delete
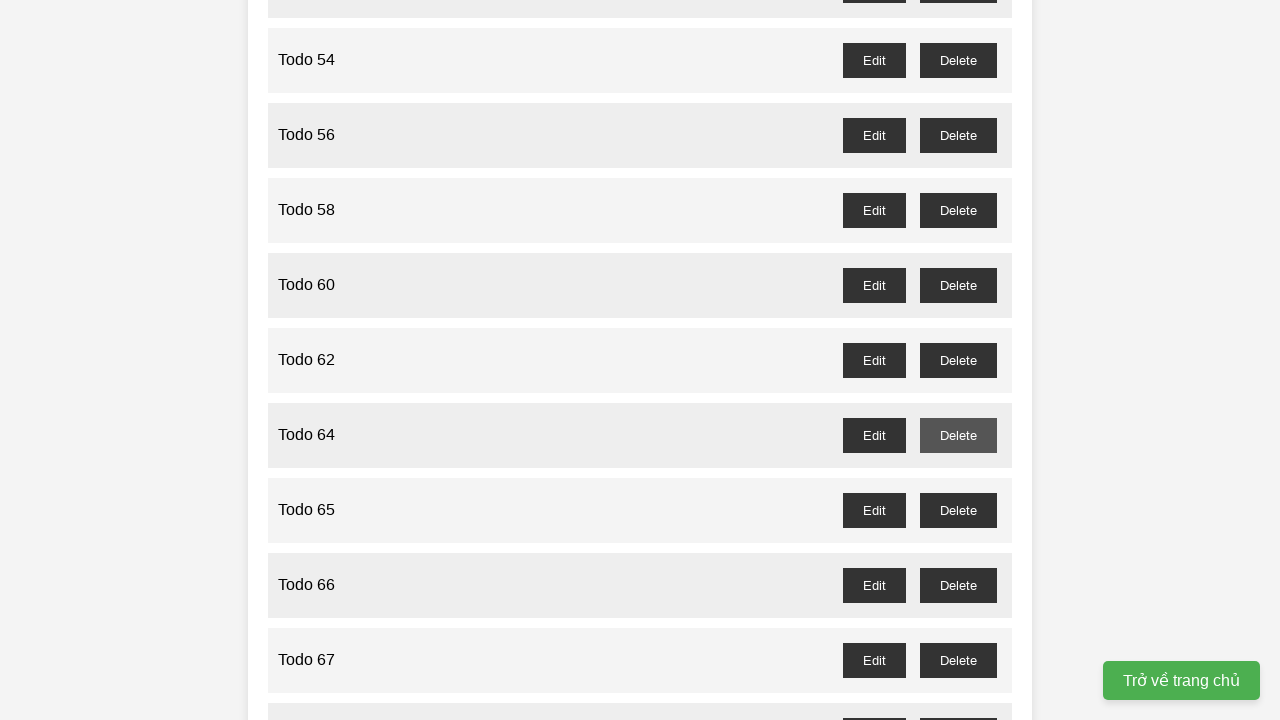

Clicked delete button for odd-numbered todo 65 at (958, 510) on button#todo-65-delete
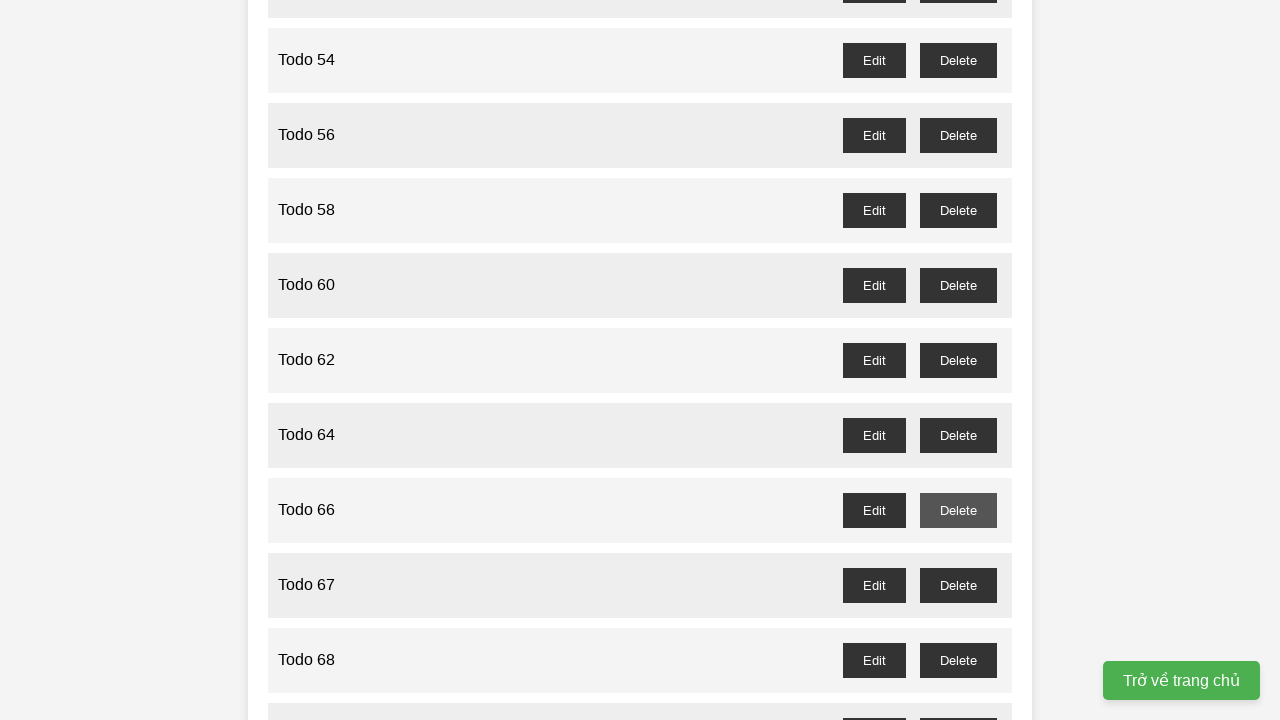

Clicked delete button for odd-numbered todo 67 at (958, 585) on button#todo-67-delete
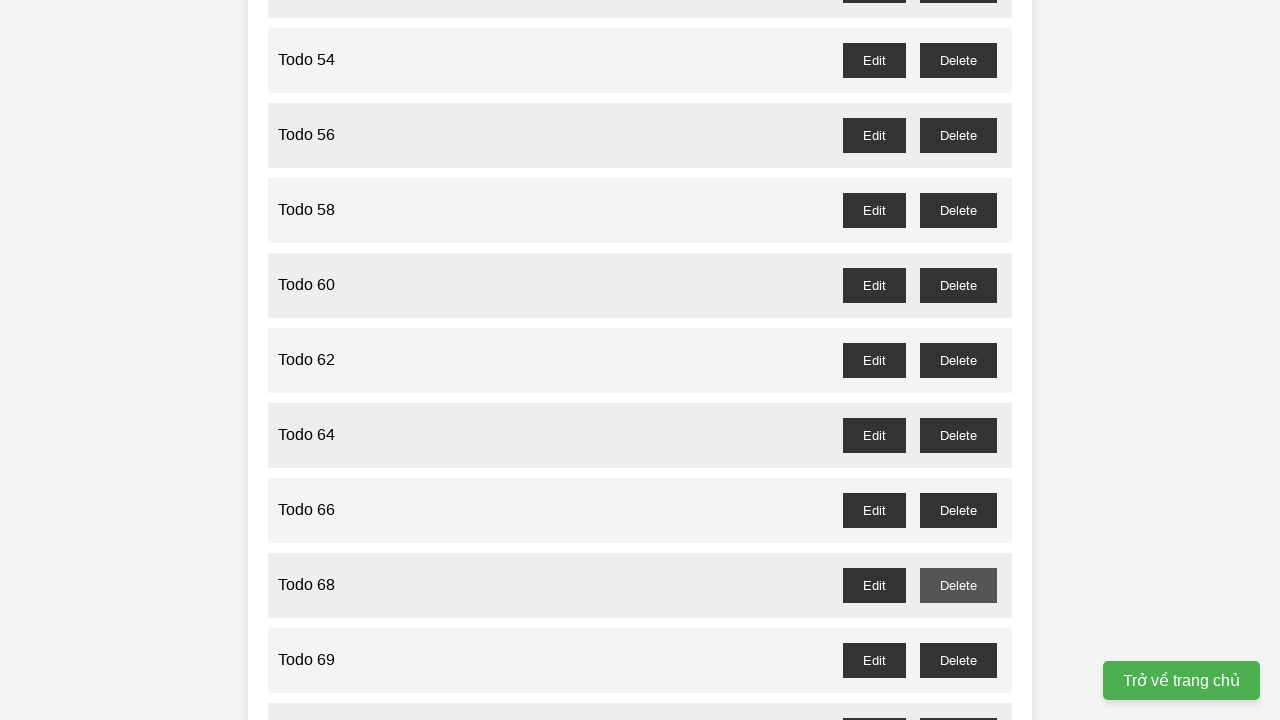

Clicked delete button for odd-numbered todo 69 at (958, 660) on button#todo-69-delete
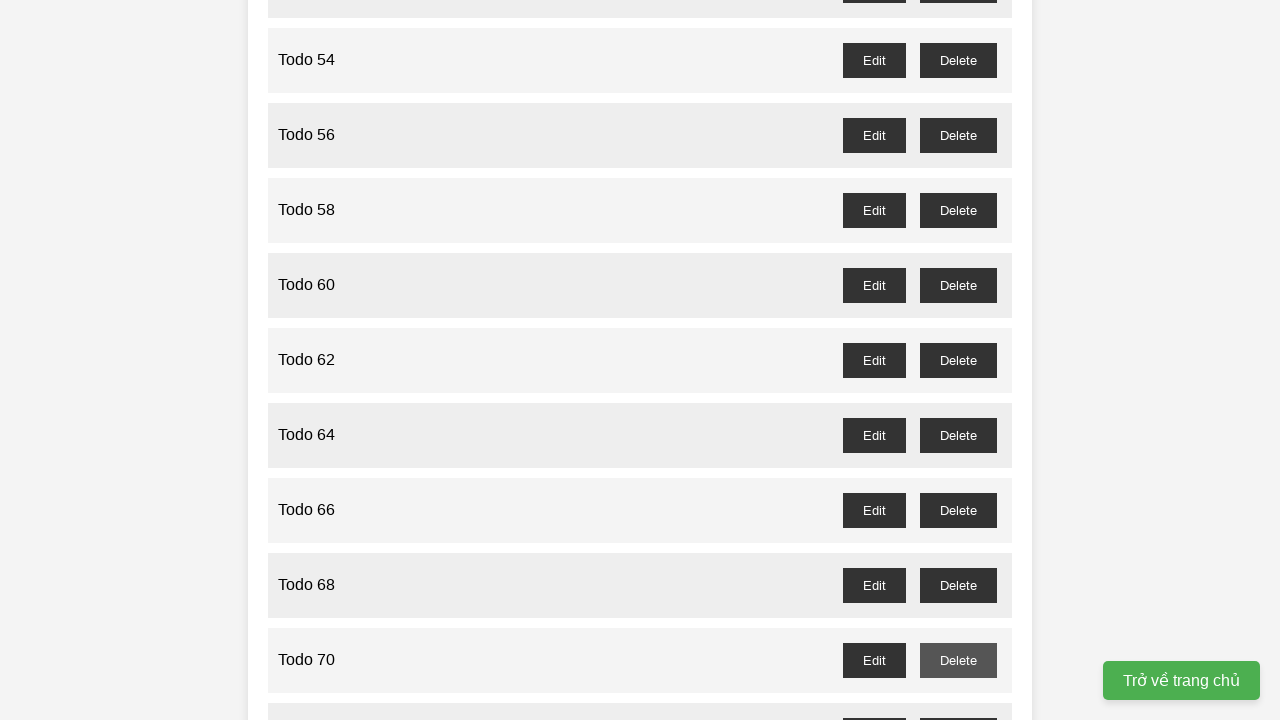

Clicked delete button for odd-numbered todo 71 at (958, 703) on button#todo-71-delete
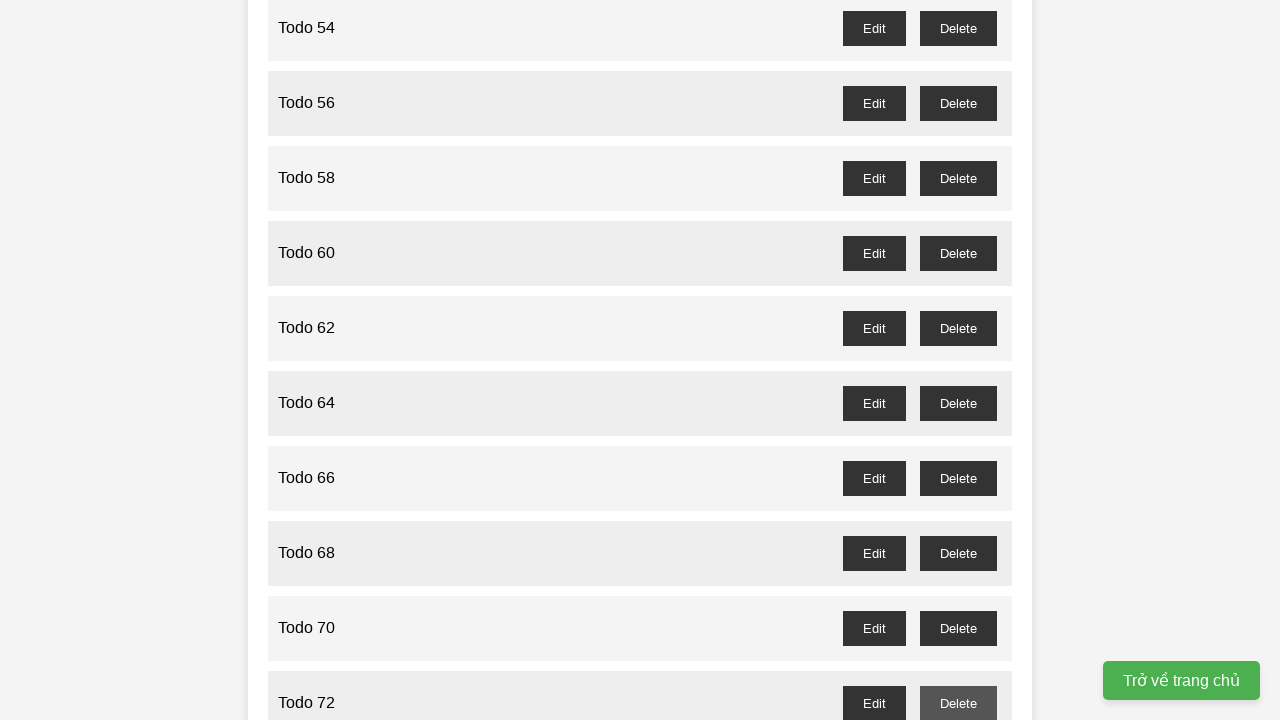

Clicked delete button for odd-numbered todo 73 at (958, 360) on button#todo-73-delete
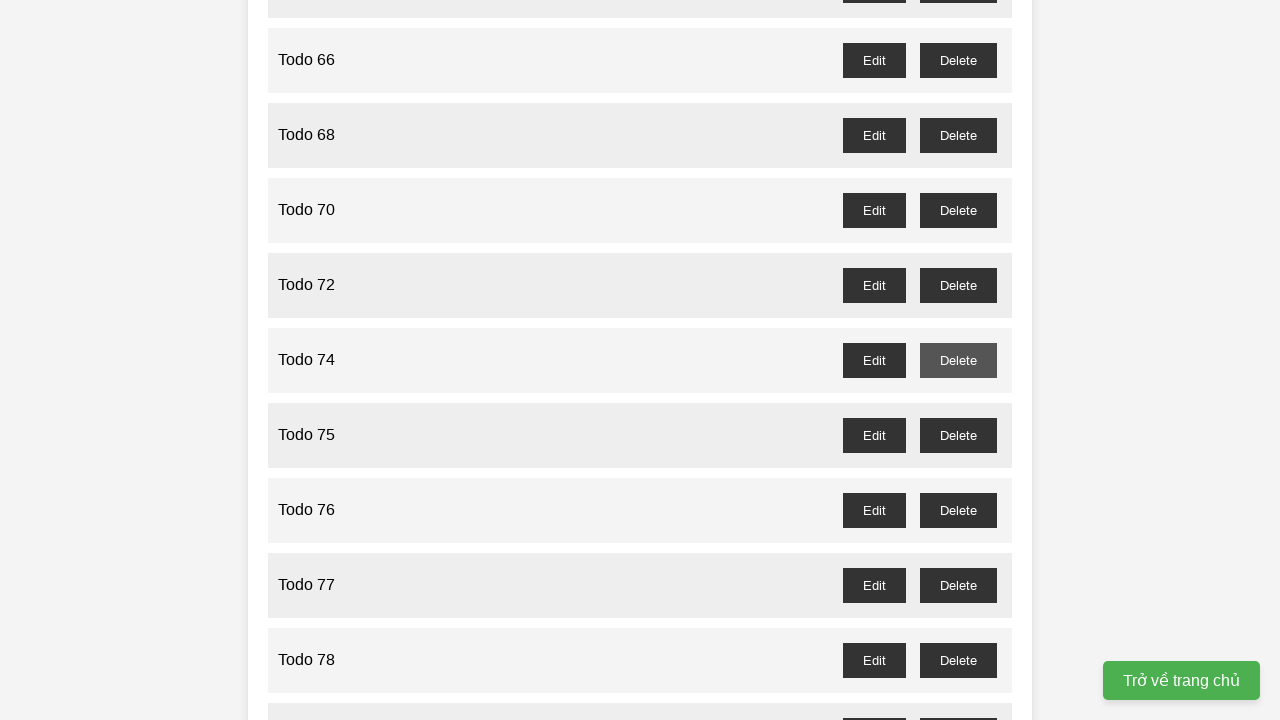

Clicked delete button for odd-numbered todo 75 at (958, 435) on button#todo-75-delete
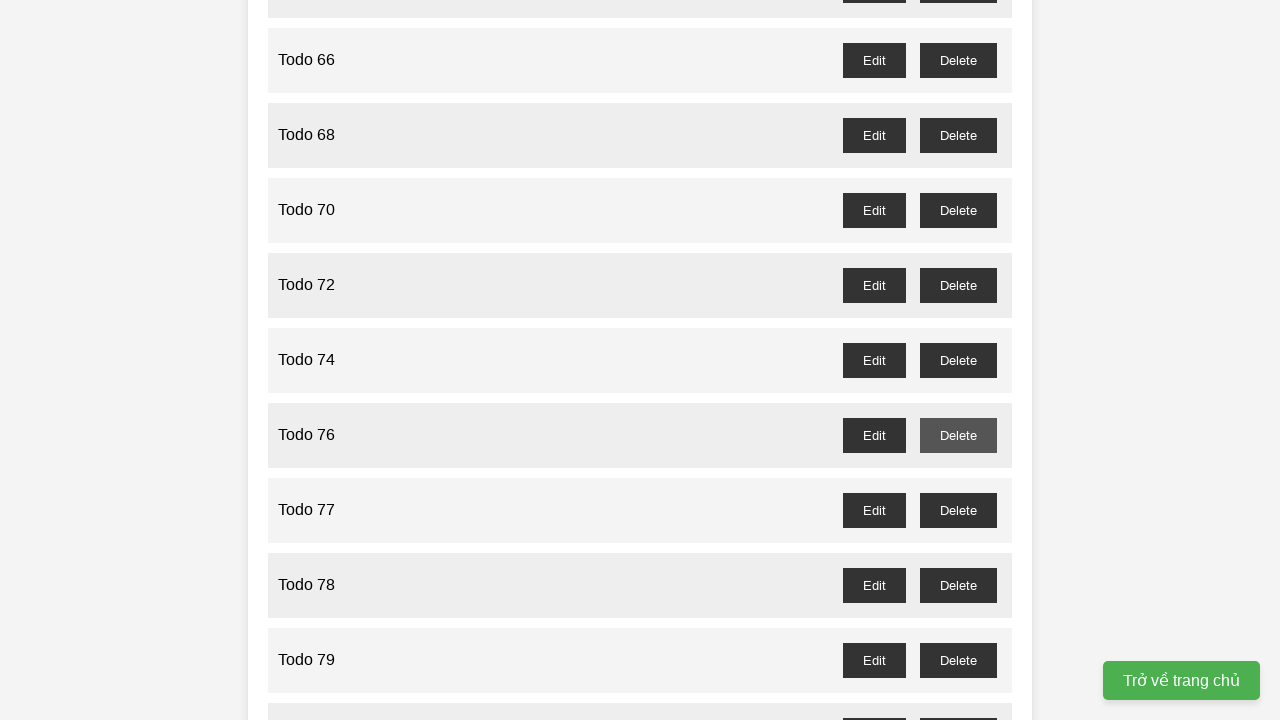

Clicked delete button for odd-numbered todo 77 at (958, 510) on button#todo-77-delete
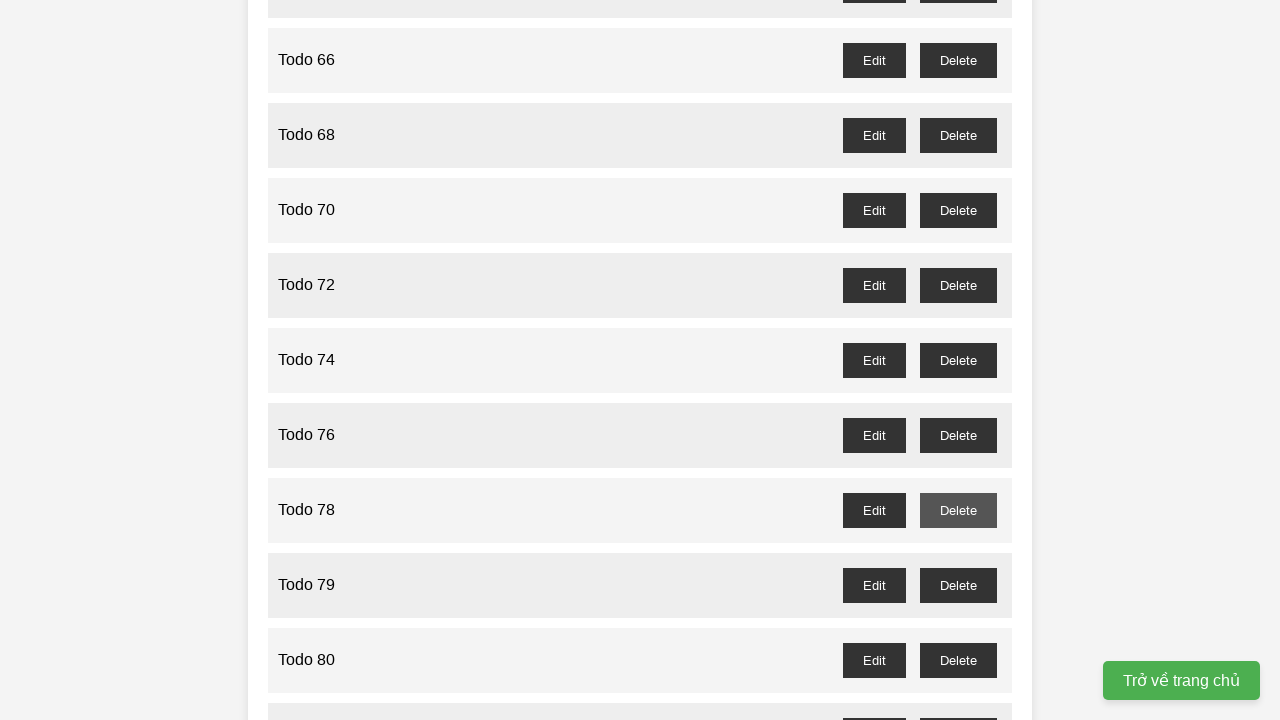

Clicked delete button for odd-numbered todo 79 at (958, 585) on button#todo-79-delete
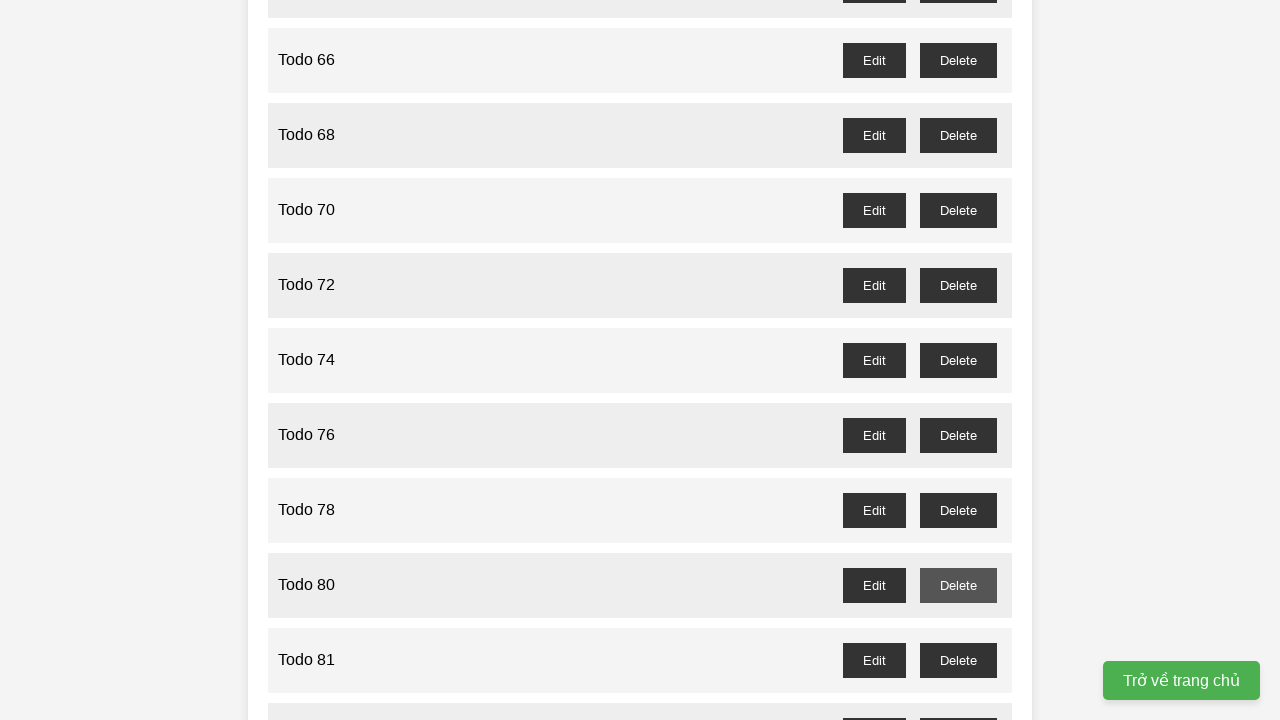

Clicked delete button for odd-numbered todo 81 at (958, 660) on button#todo-81-delete
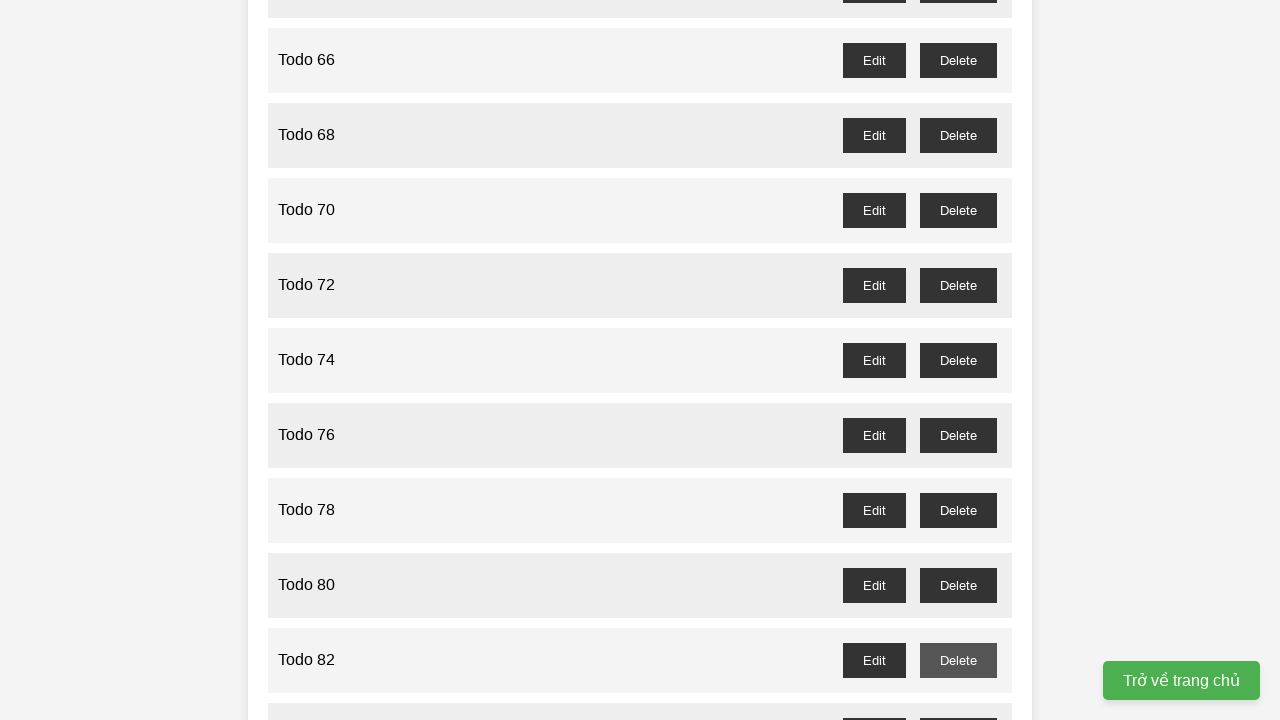

Clicked delete button for odd-numbered todo 83 at (958, 703) on button#todo-83-delete
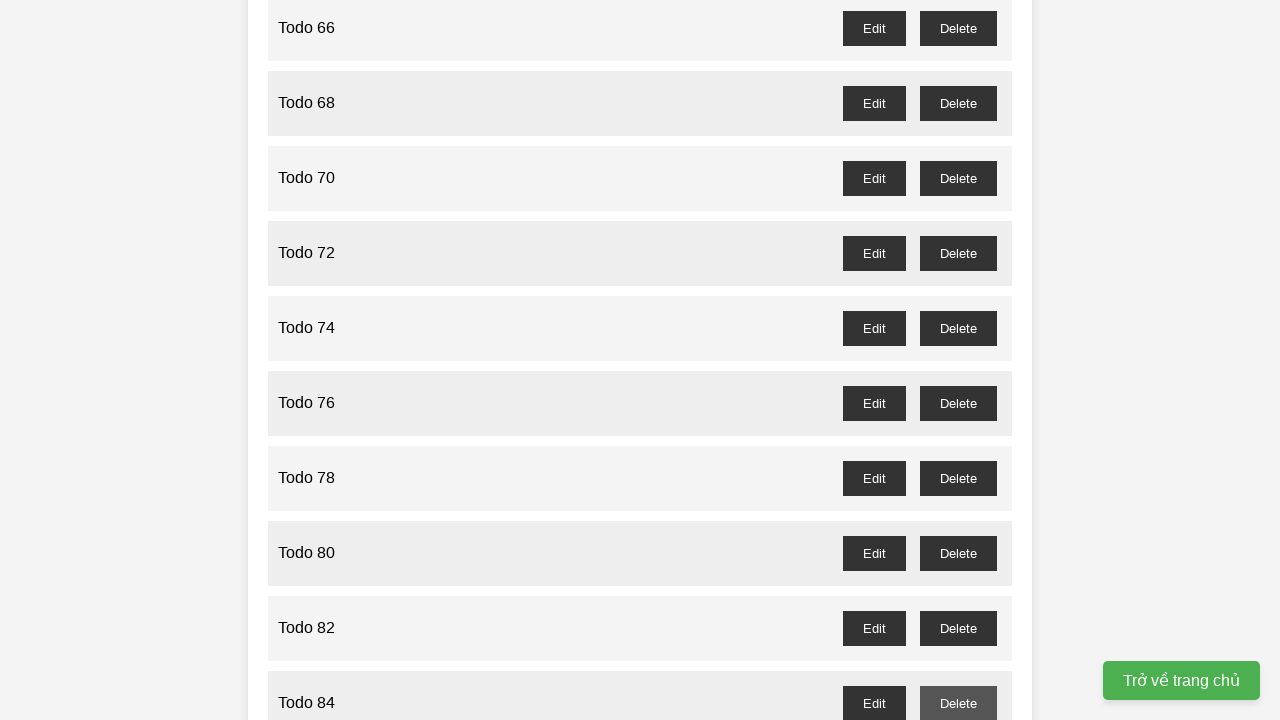

Clicked delete button for odd-numbered todo 85 at (958, 360) on button#todo-85-delete
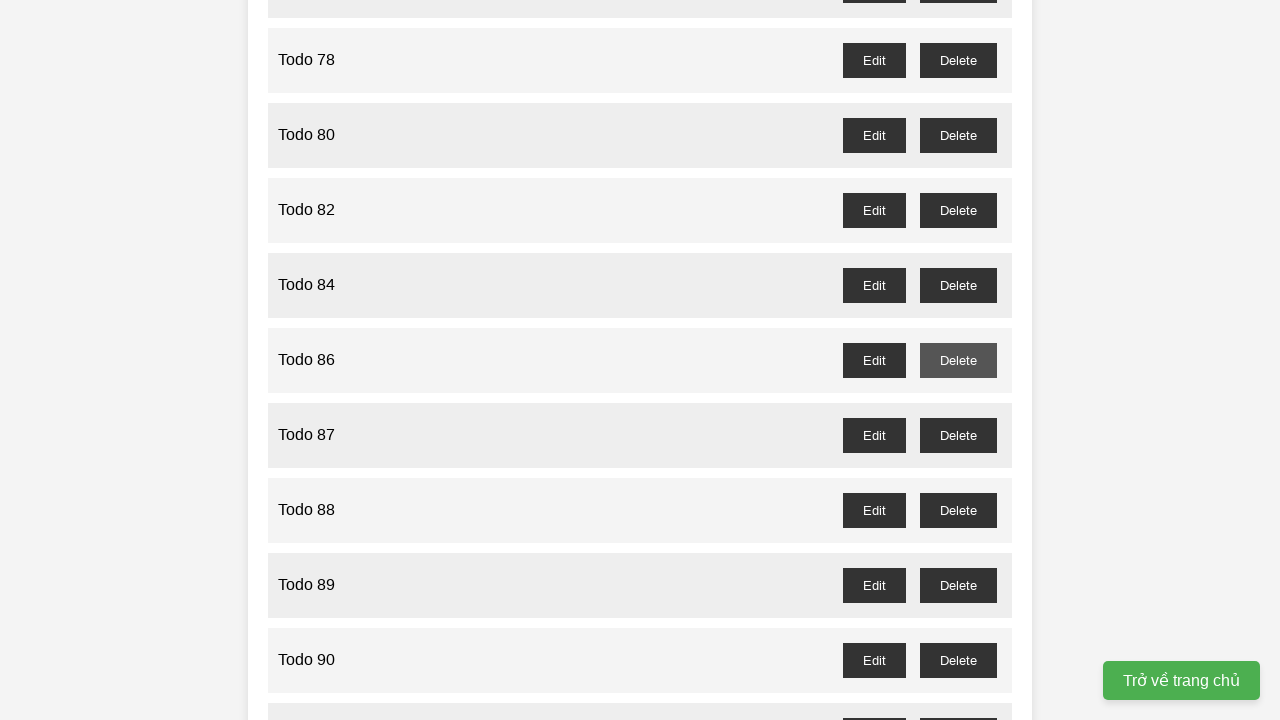

Clicked delete button for odd-numbered todo 87 at (958, 435) on button#todo-87-delete
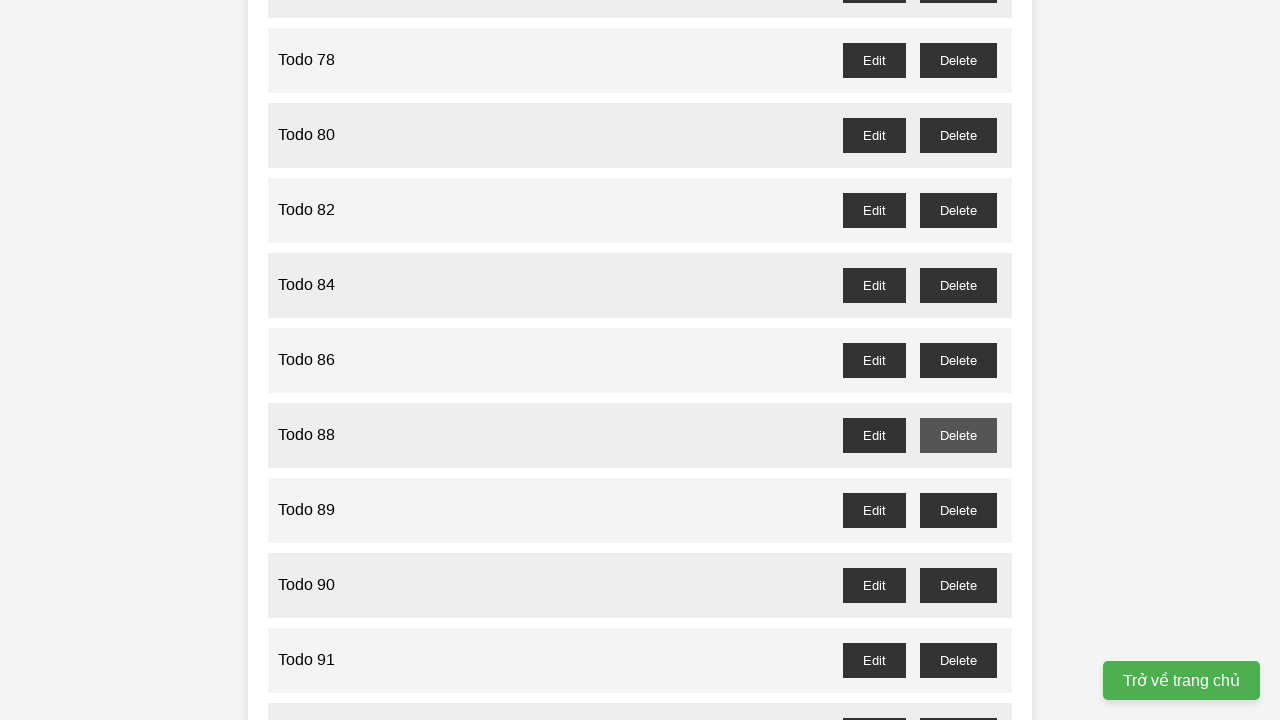

Clicked delete button for odd-numbered todo 89 at (958, 510) on button#todo-89-delete
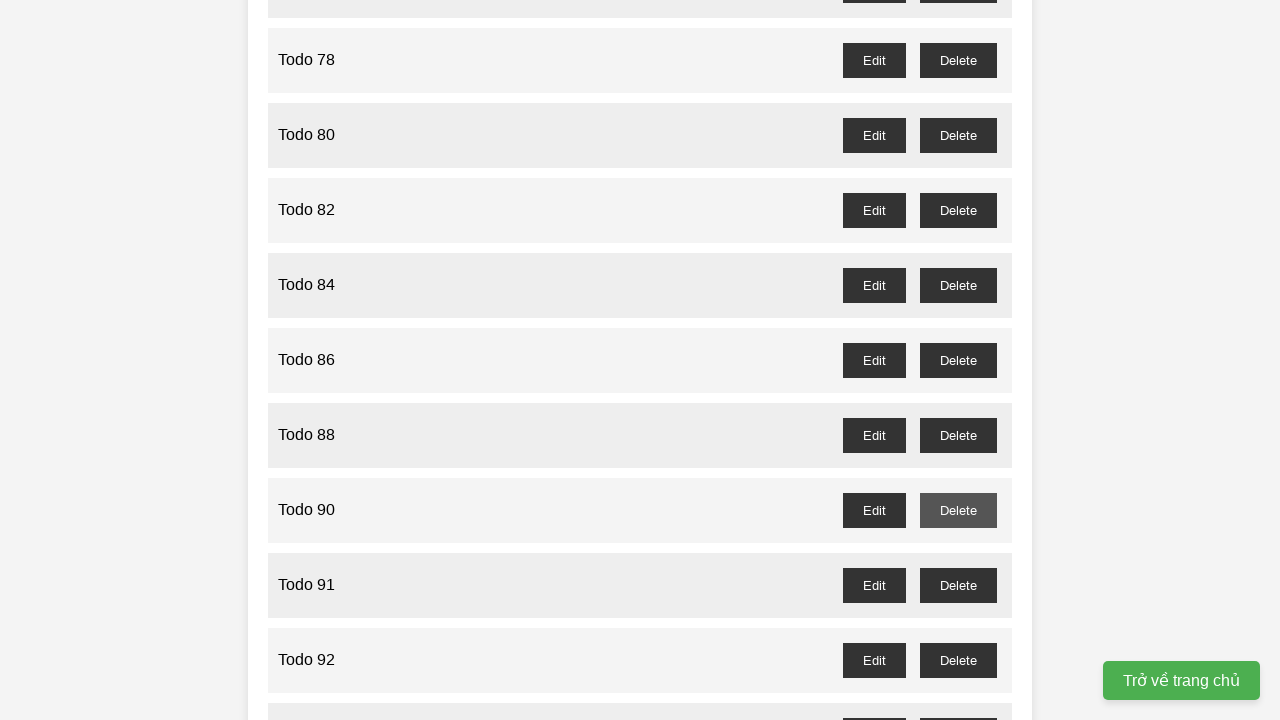

Clicked delete button for odd-numbered todo 91 at (958, 585) on button#todo-91-delete
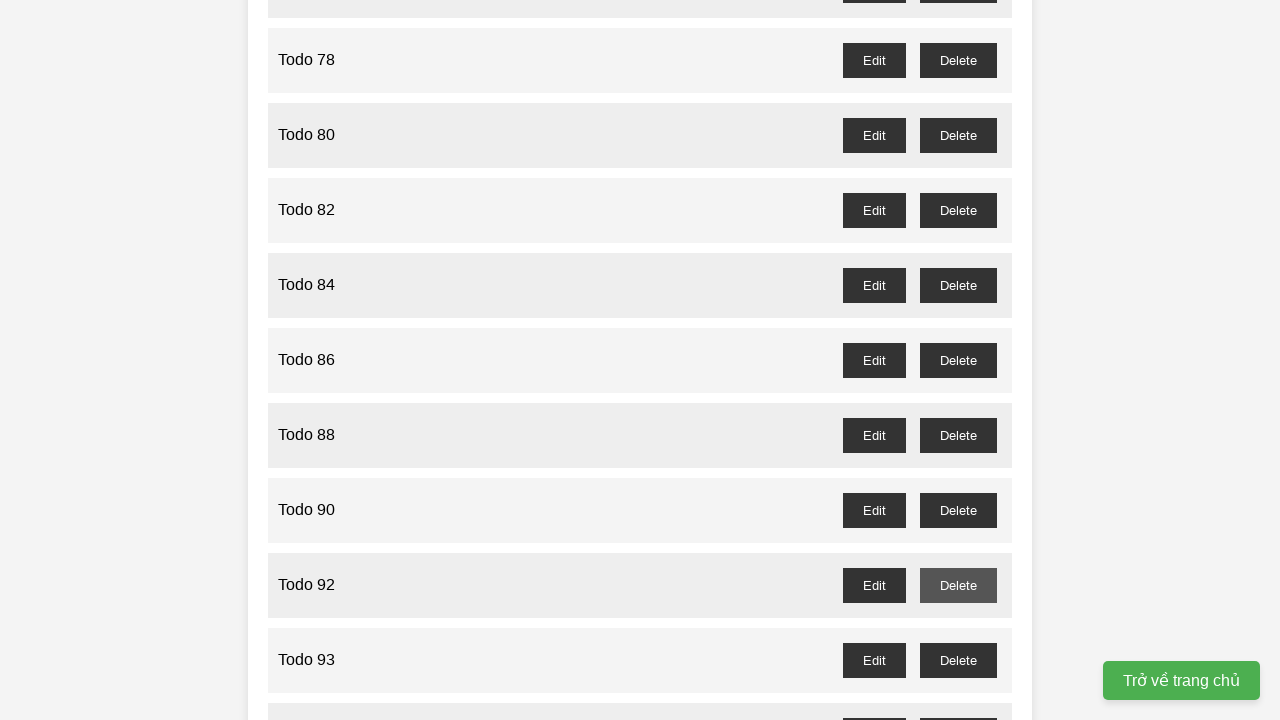

Clicked delete button for odd-numbered todo 93 at (958, 660) on button#todo-93-delete
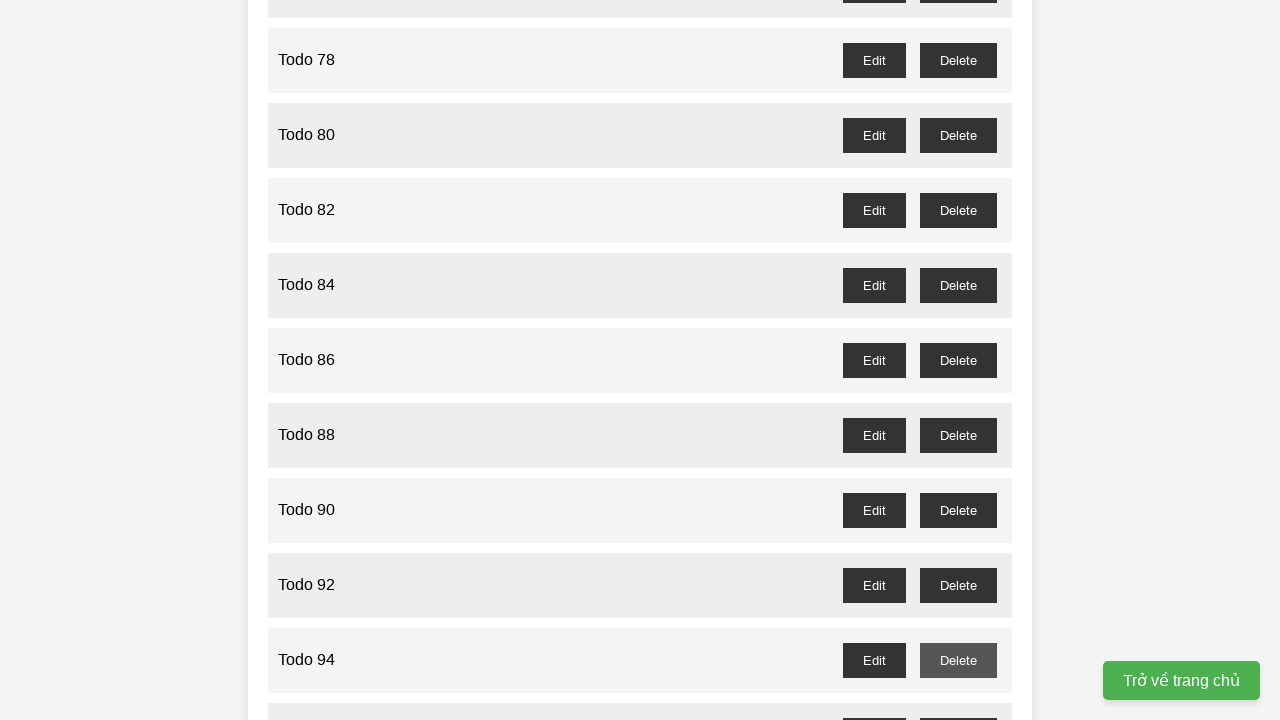

Clicked delete button for odd-numbered todo 95 at (958, 703) on button#todo-95-delete
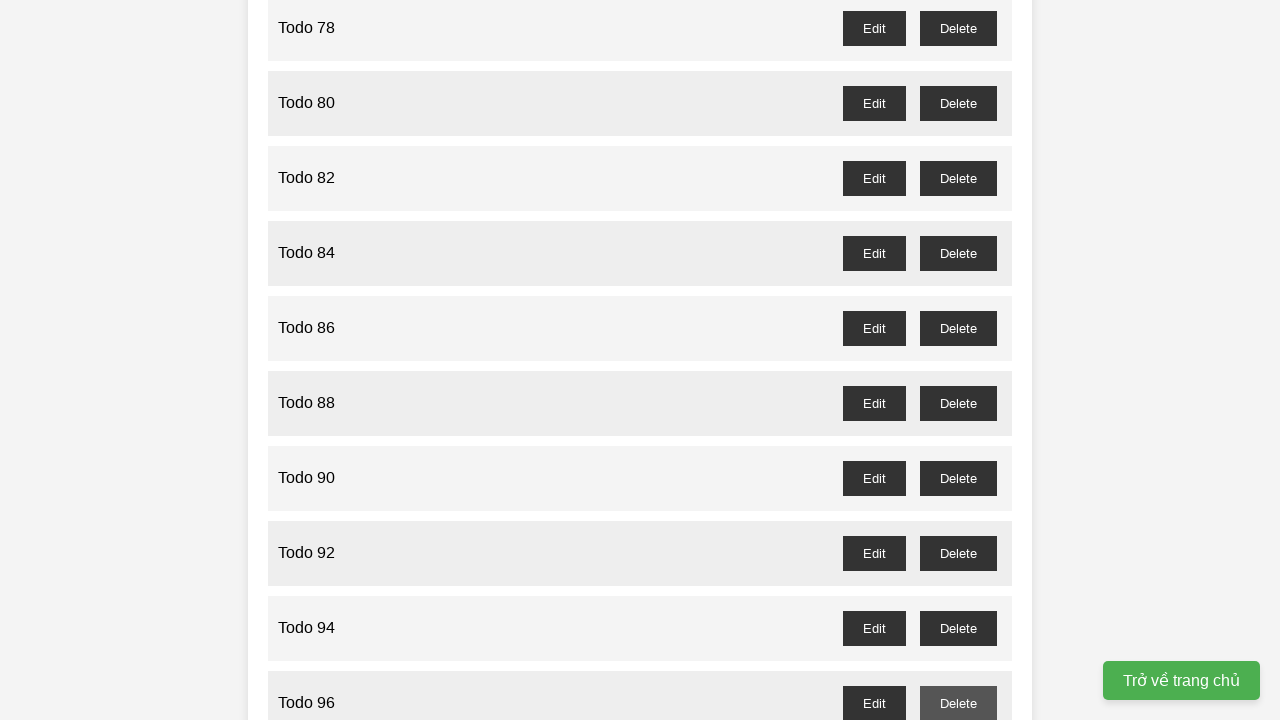

Clicked delete button for odd-numbered todo 97 at (958, 406) on button#todo-97-delete
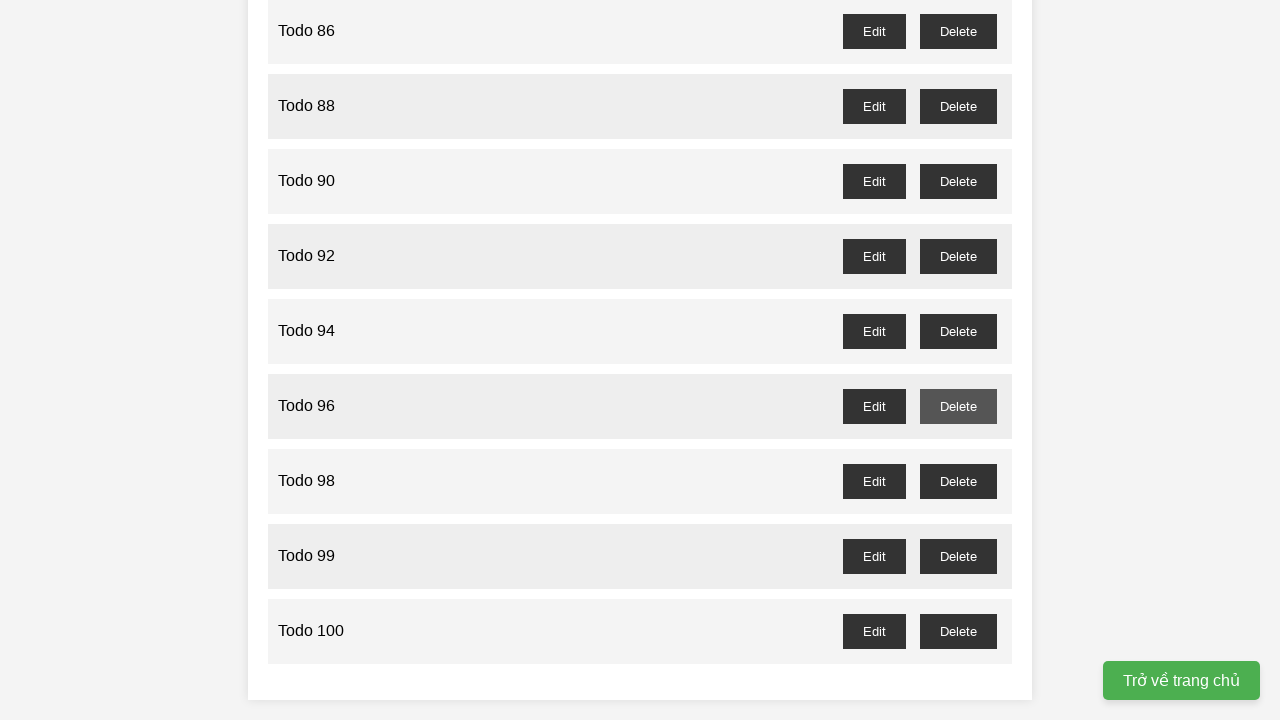

Clicked delete button for odd-numbered todo 99 at (958, 556) on button#todo-99-delete
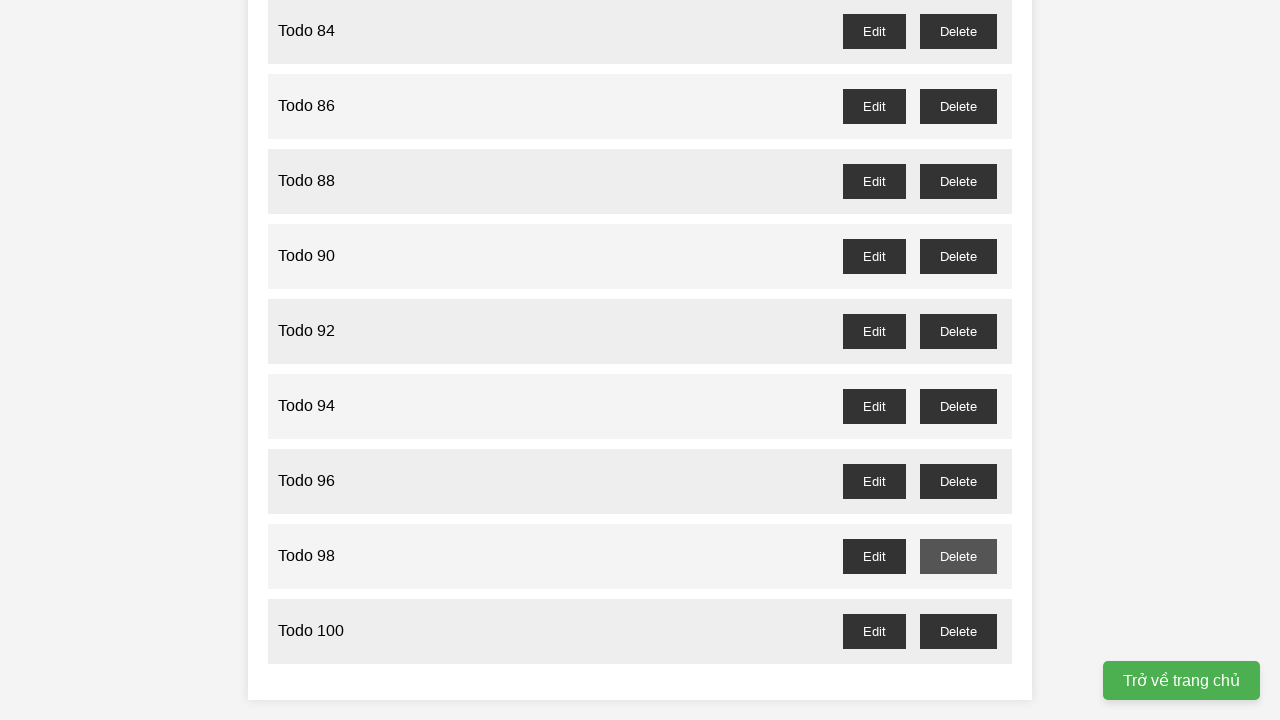

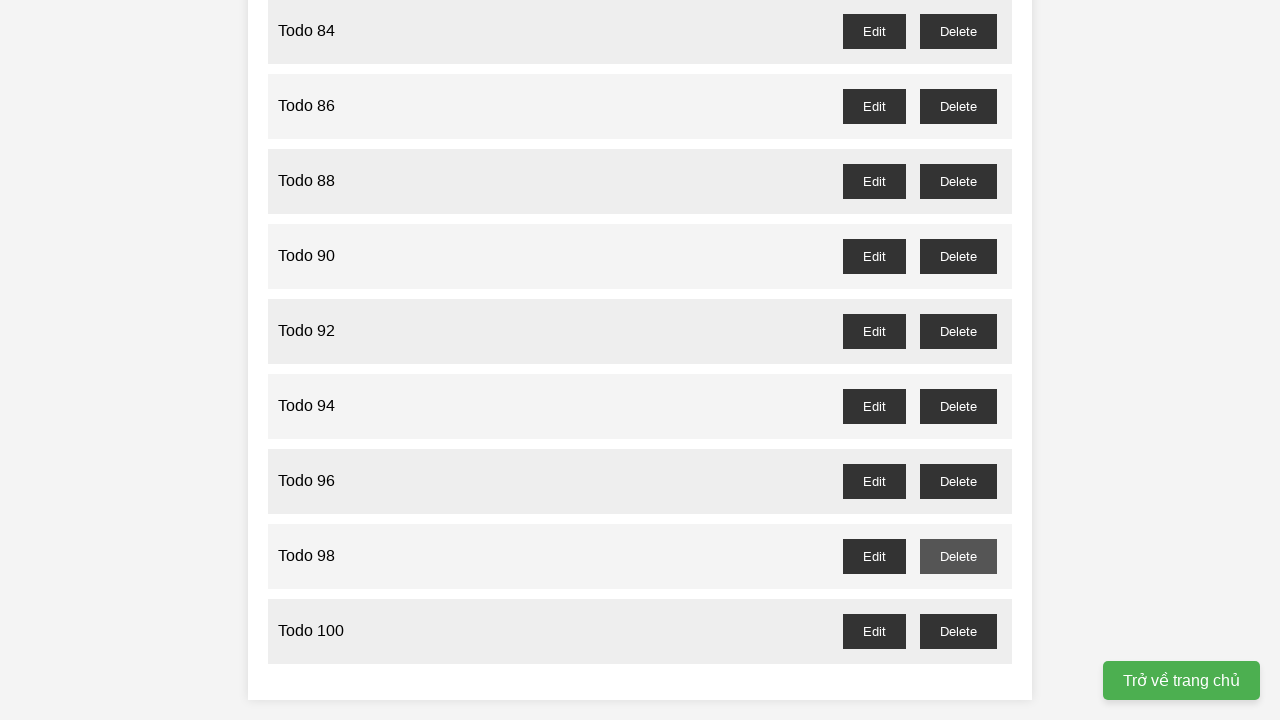